Tests division operation on a calculator by performing divisions from 0/1 through 9/9 (excluding division by zero) with clearing the display before each operation

Starting URL: https://igorsmasc.github.io/calculadora_atividade_selenium/

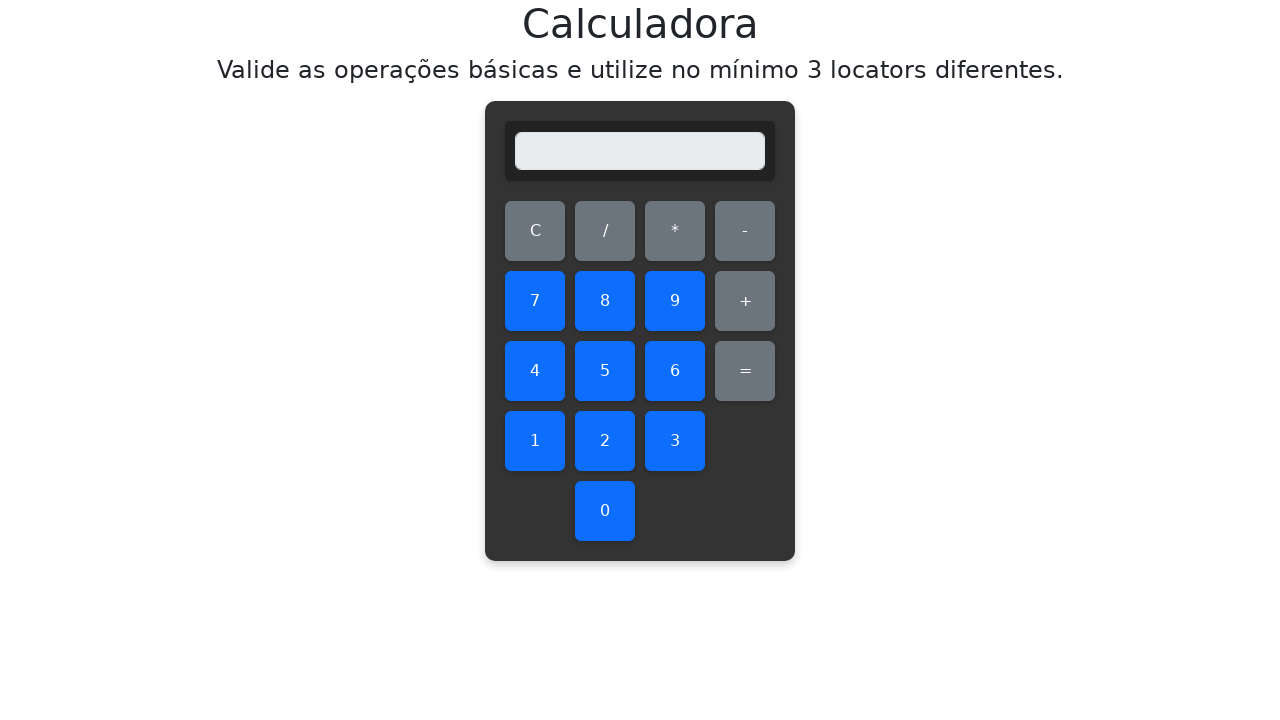

Cleared display before division operation 0/1 at (535, 231) on #clear
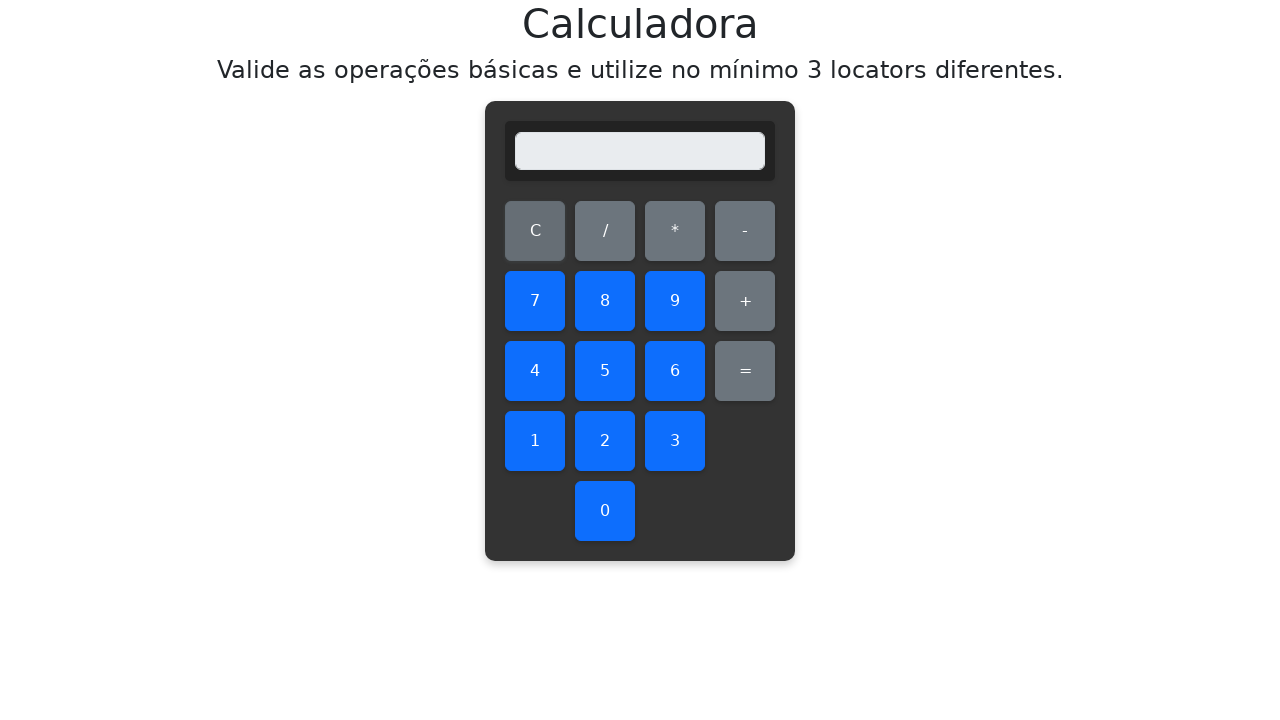

Clicked number 0 as dividend at (605, 511) on #zero
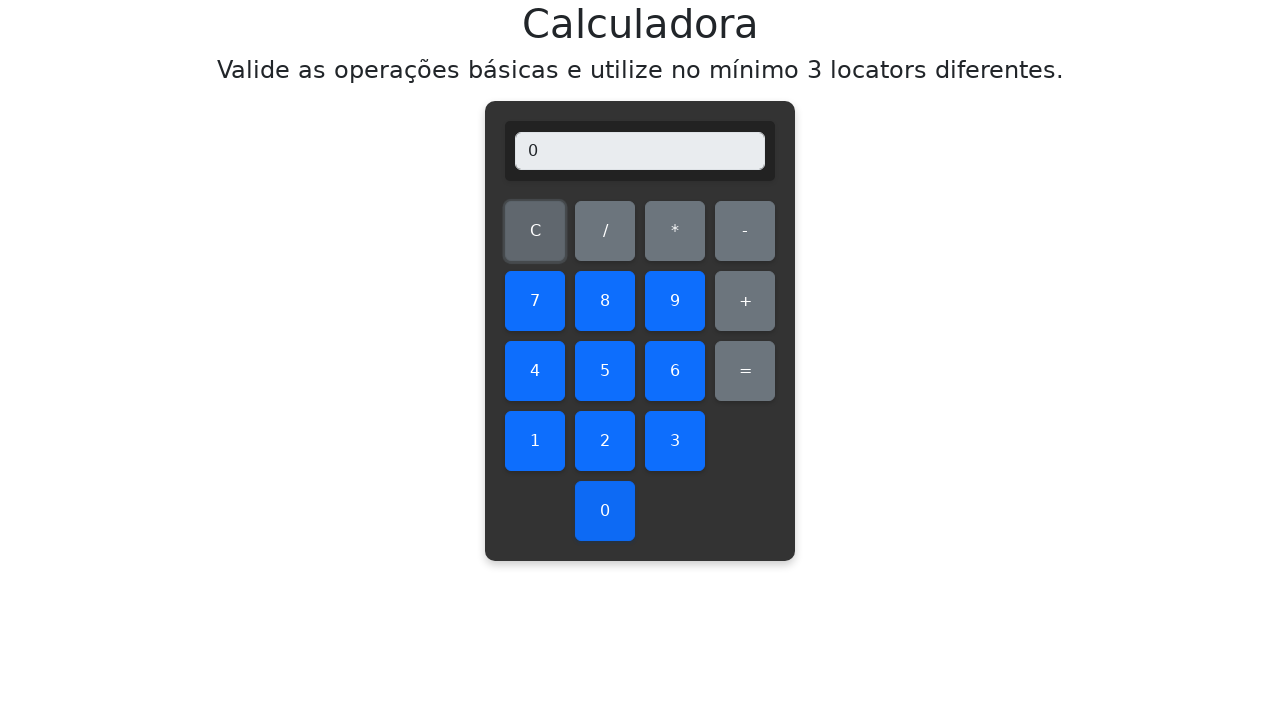

Clicked division operator at (605, 231) on #divide
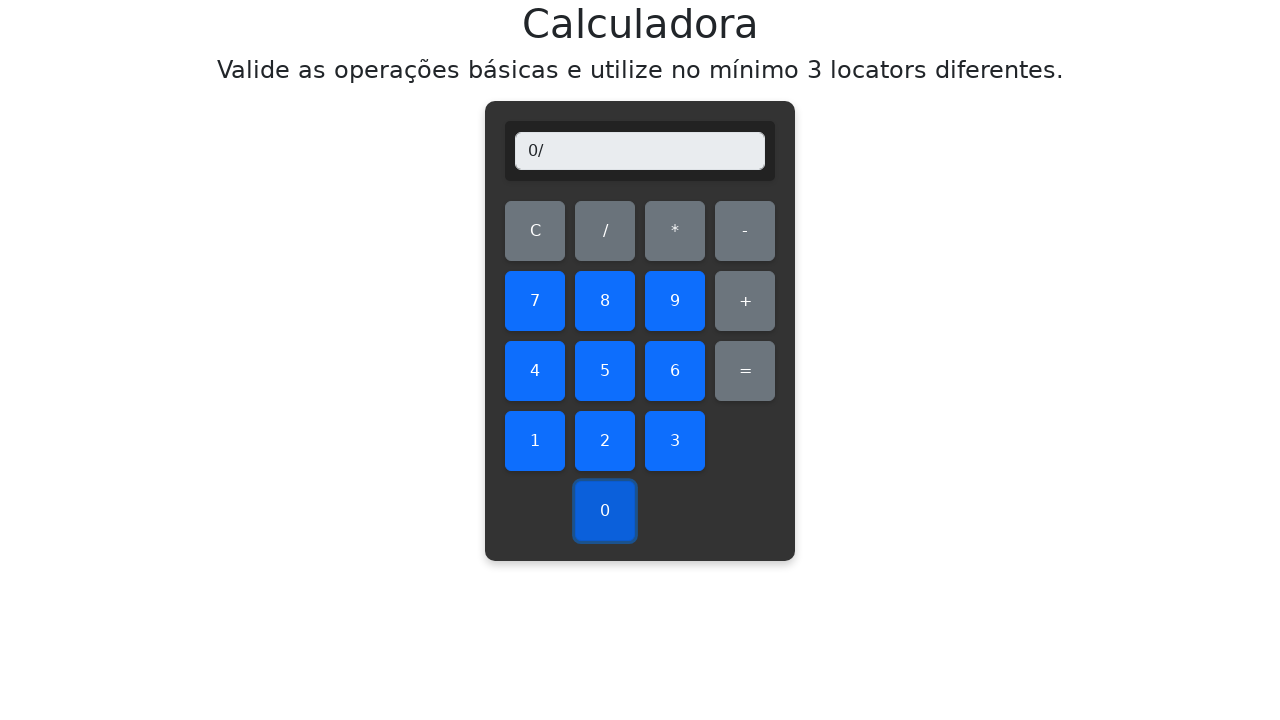

Clicked number 1 as divisor at (535, 441) on #one
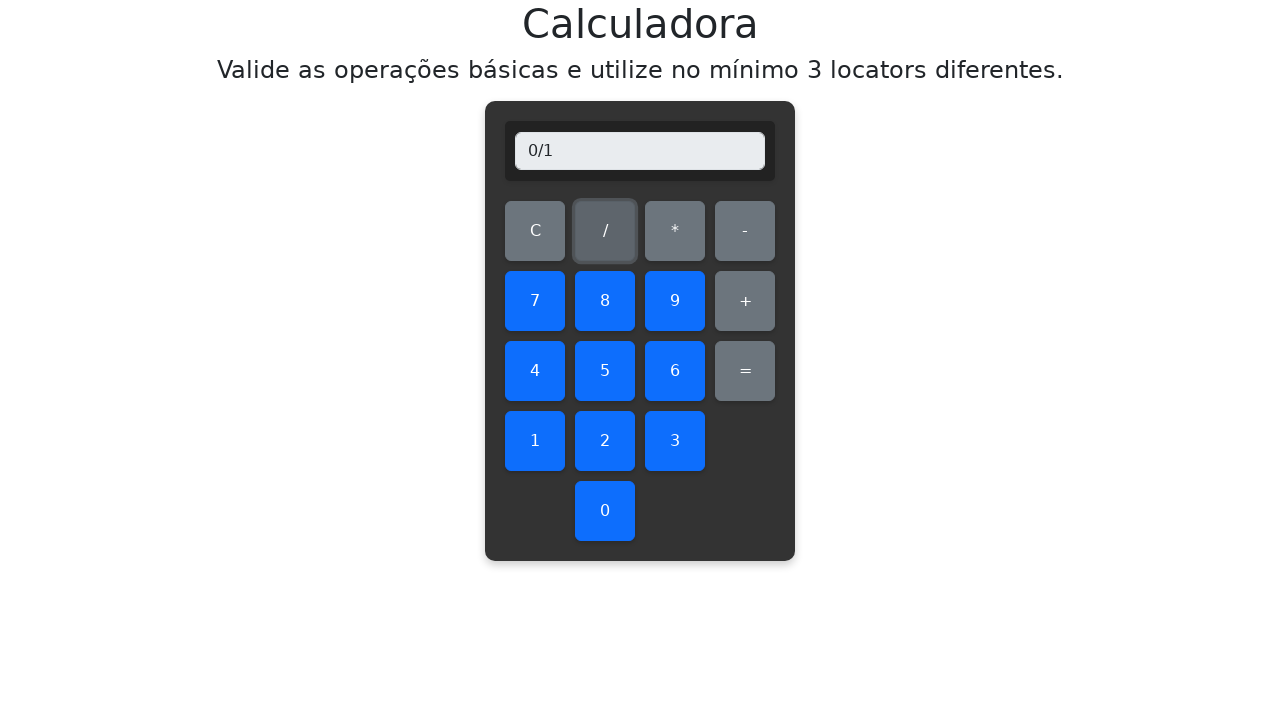

Clicked equals to calculate result at (745, 371) on #equals
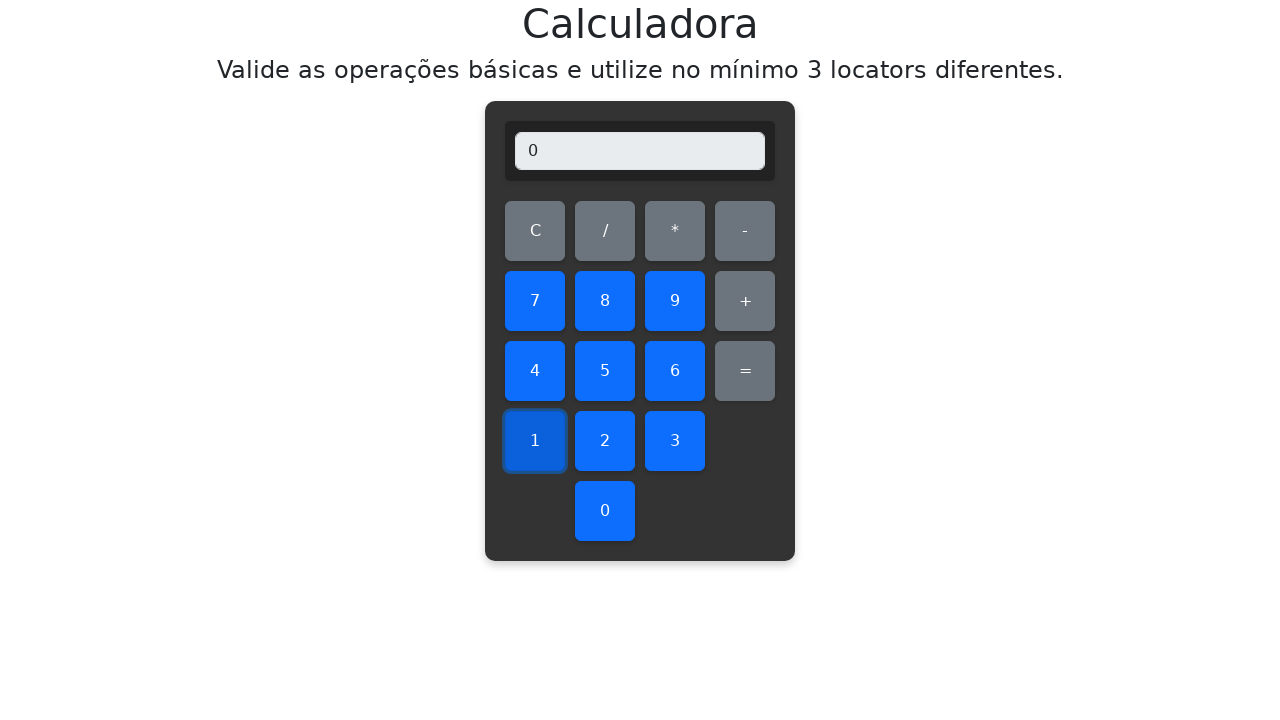

Verified division result: 0/1 = 0.0
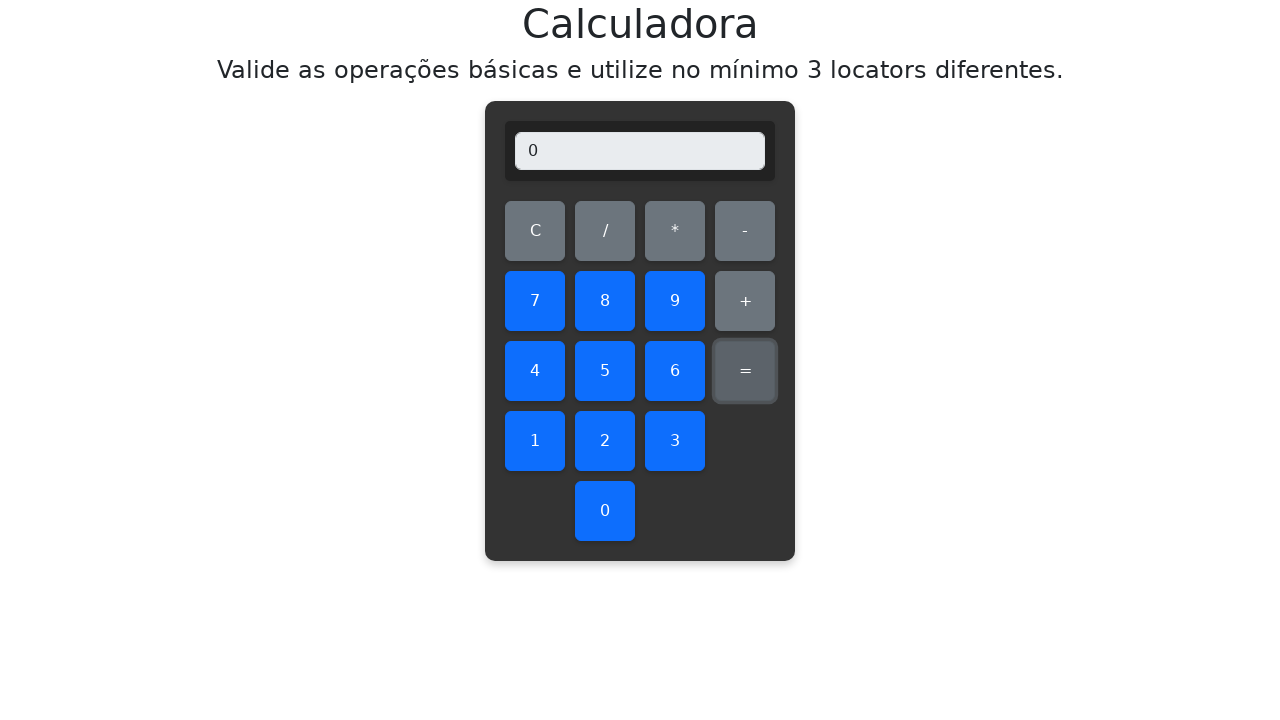

Cleared display before division operation 0/2 at (535, 231) on #clear
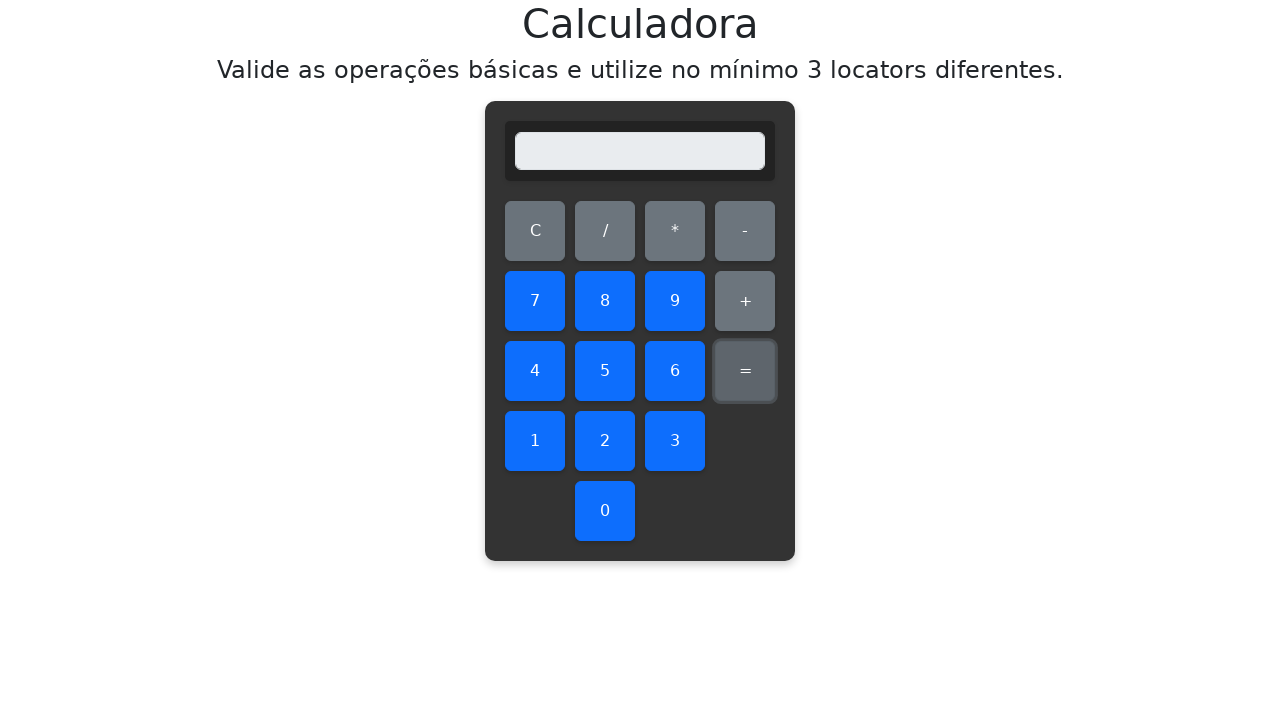

Clicked number 0 as dividend at (605, 511) on #zero
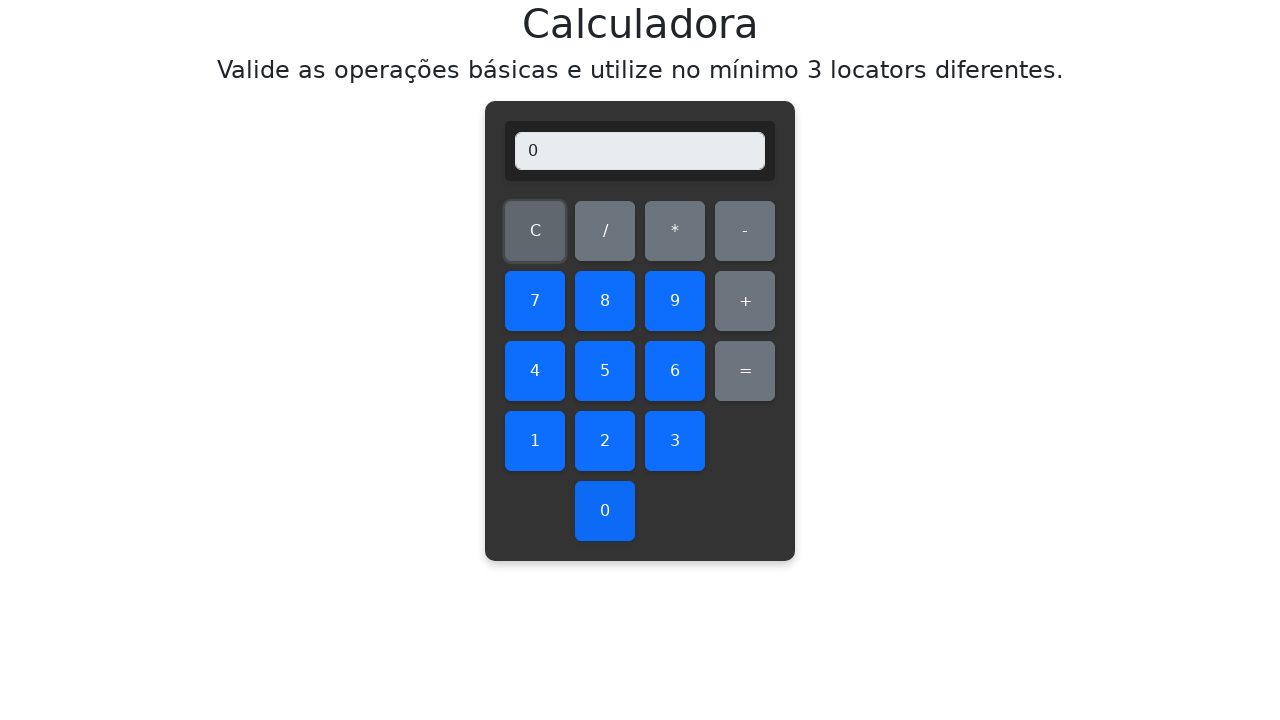

Clicked division operator at (605, 231) on #divide
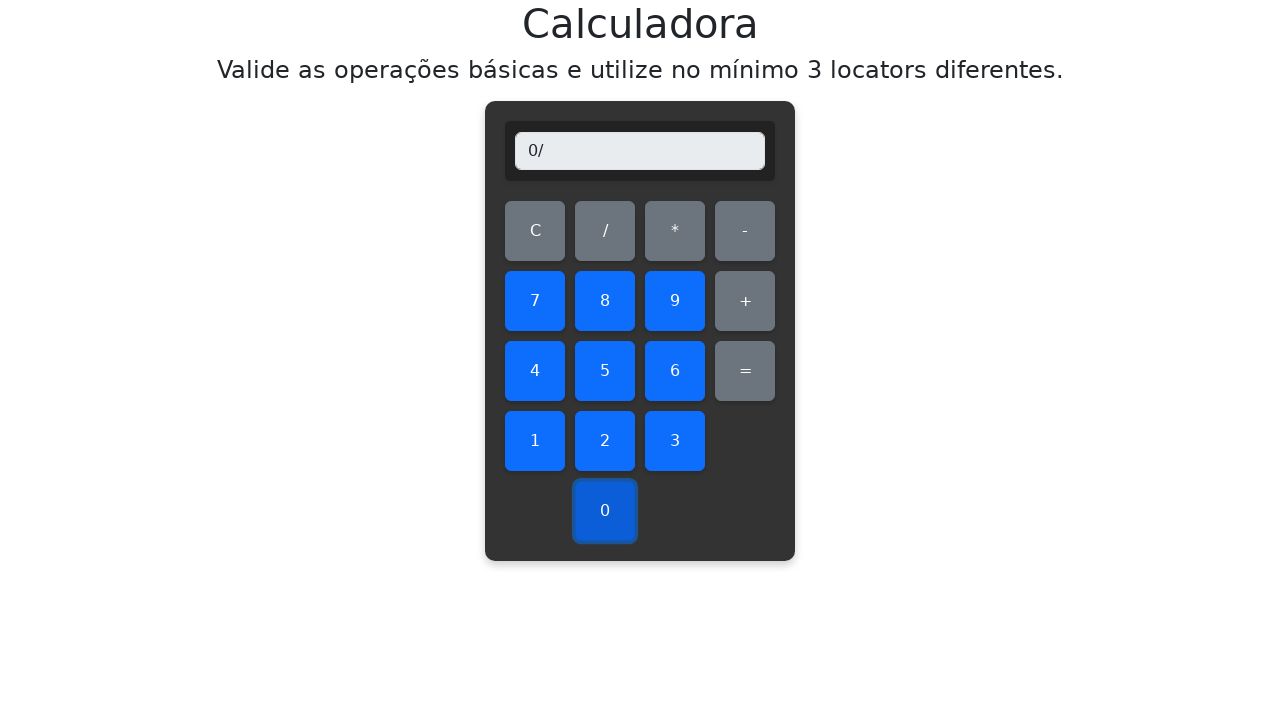

Clicked number 2 as divisor at (605, 441) on #two
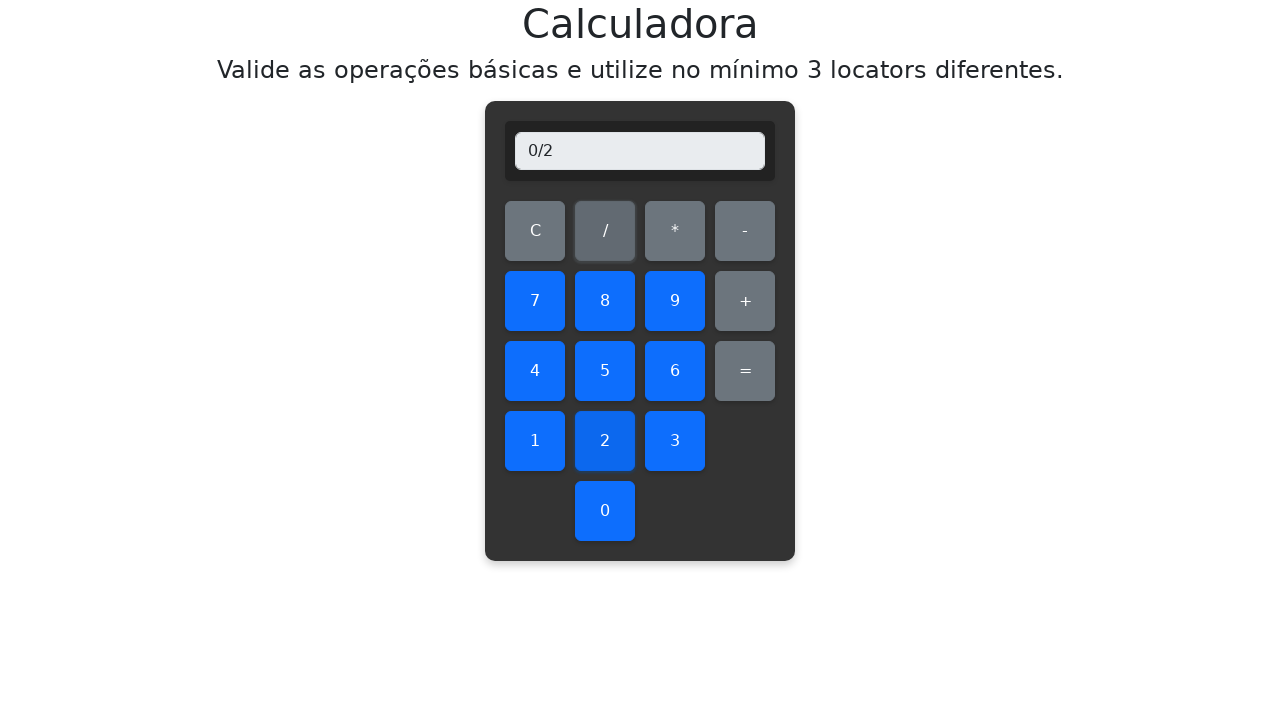

Clicked equals to calculate result at (745, 371) on #equals
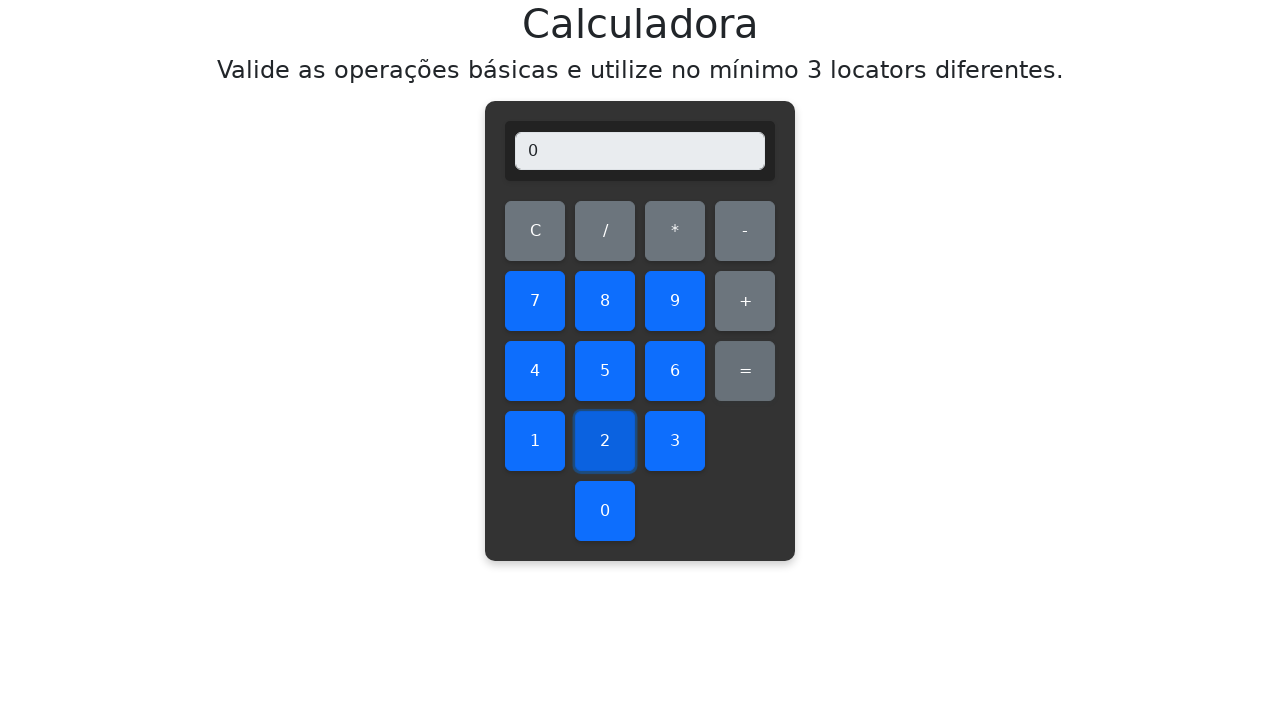

Verified division result: 0/2 = 0.0
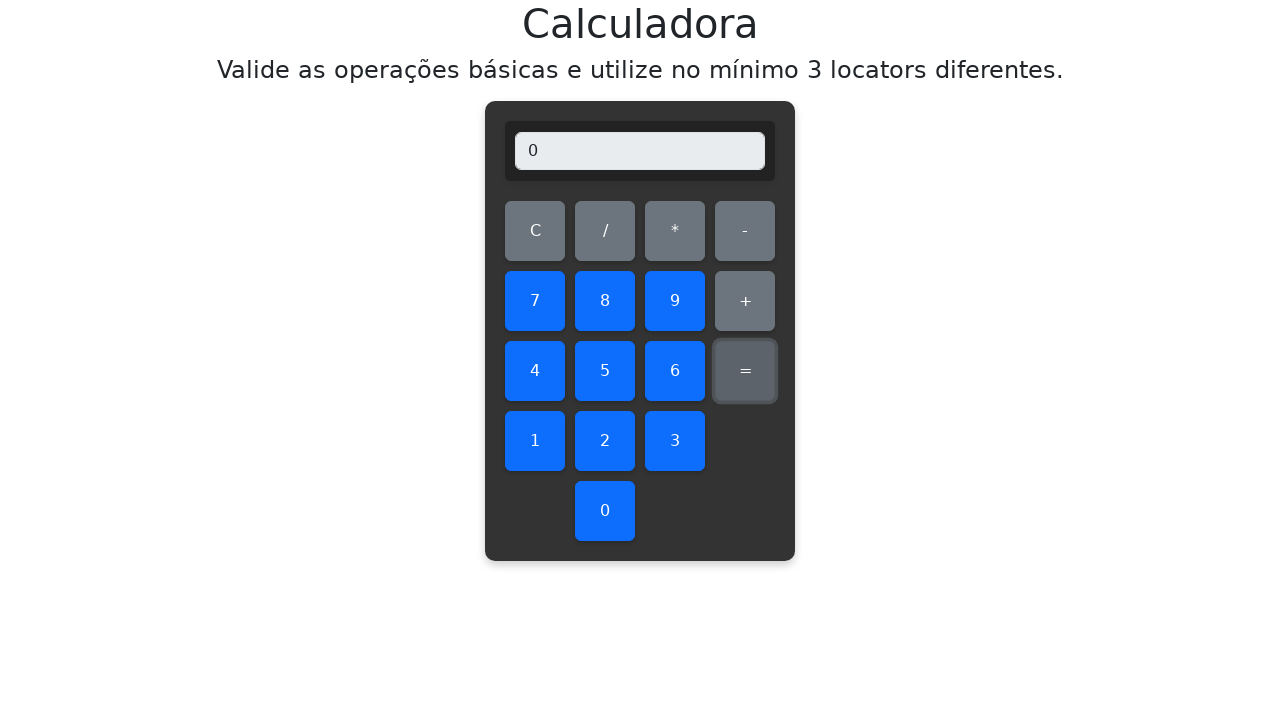

Cleared display before division operation 0/3 at (535, 231) on #clear
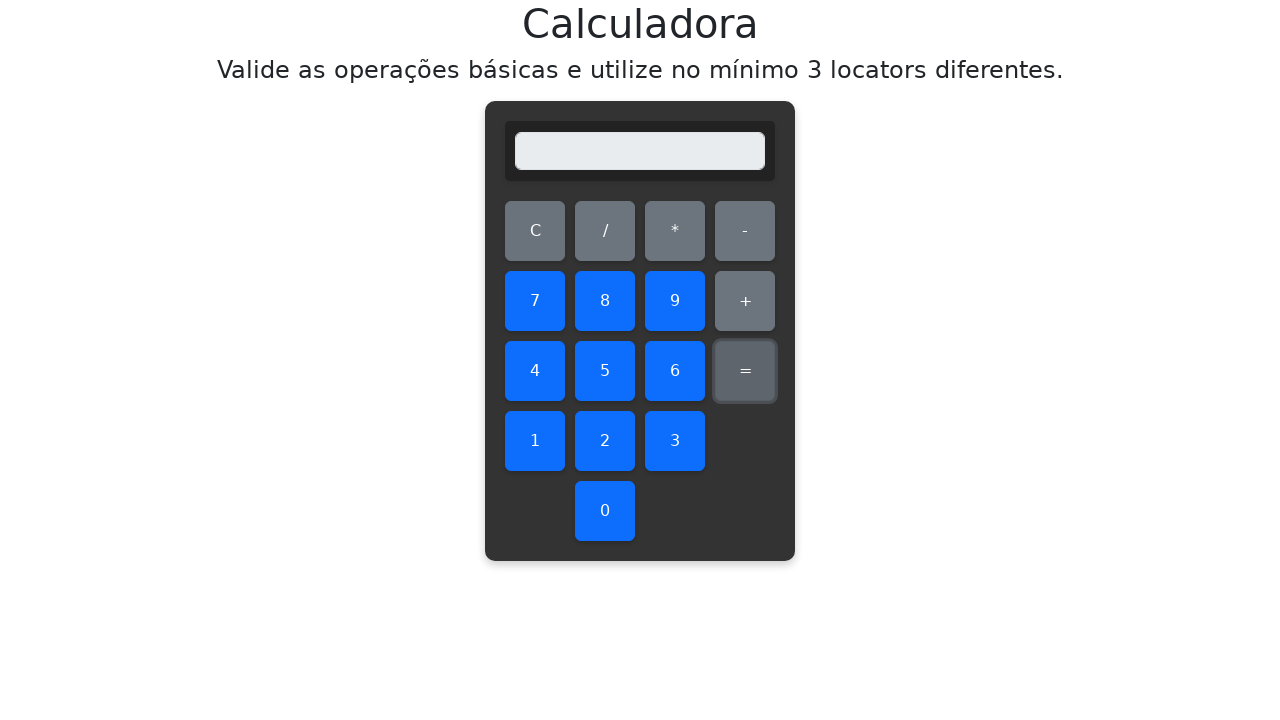

Clicked number 0 as dividend at (605, 511) on #zero
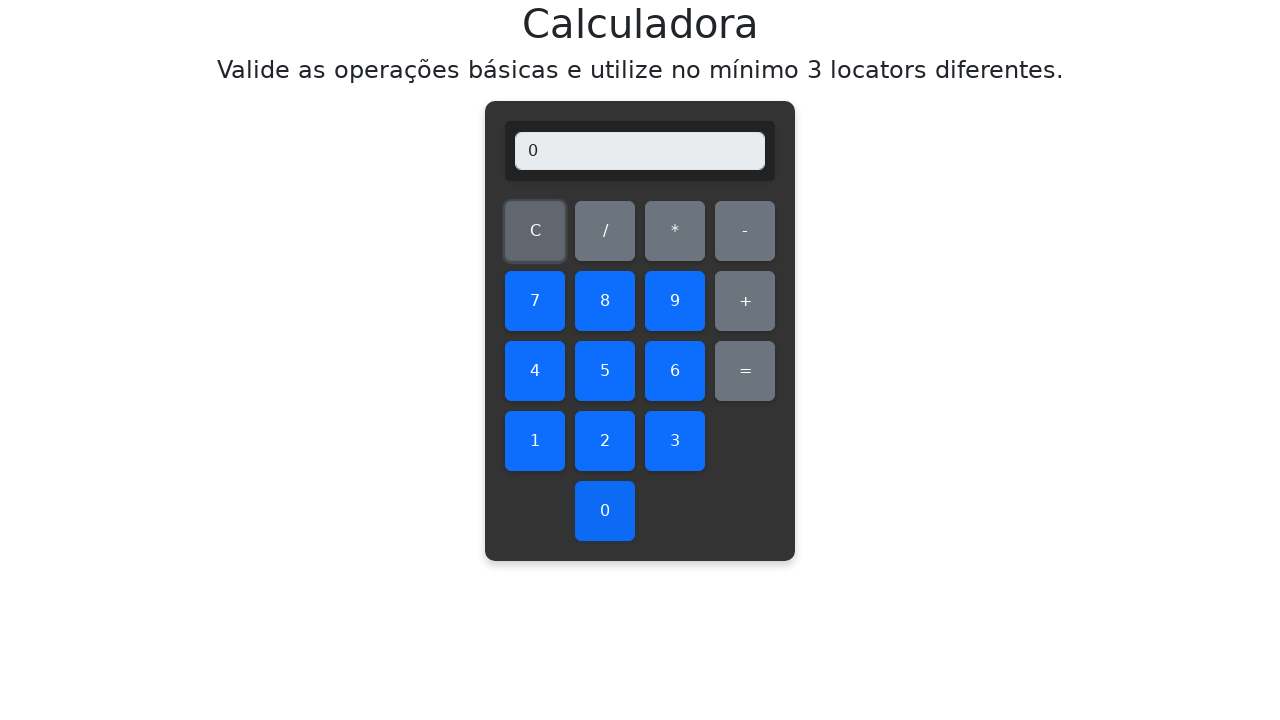

Clicked division operator at (605, 231) on #divide
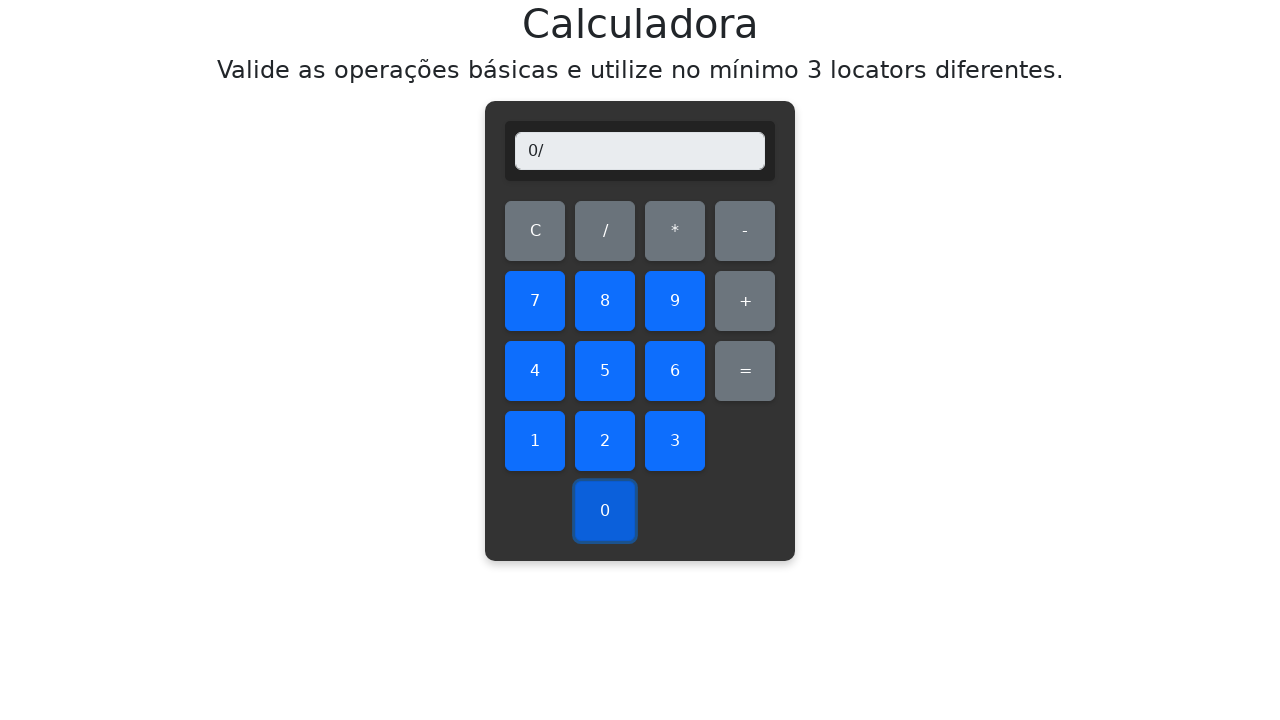

Clicked number 3 as divisor at (675, 441) on #three
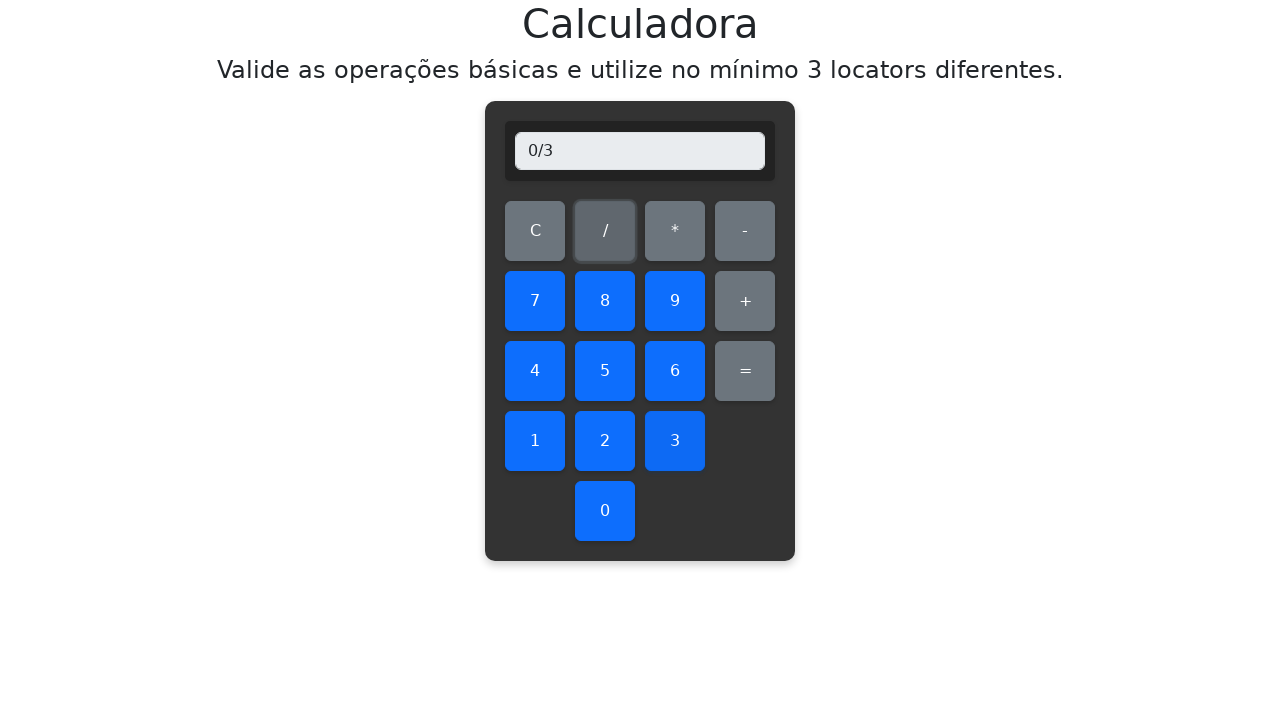

Clicked equals to calculate result at (745, 371) on #equals
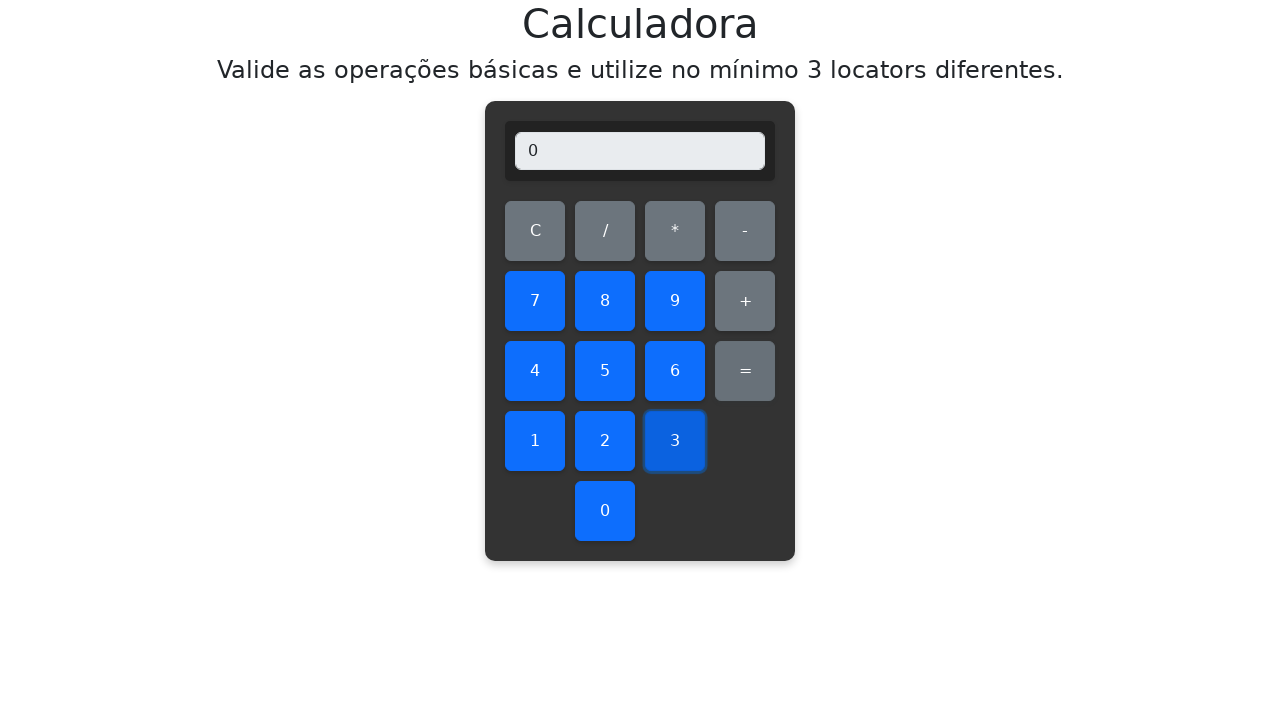

Verified division result: 0/3 = 0.0
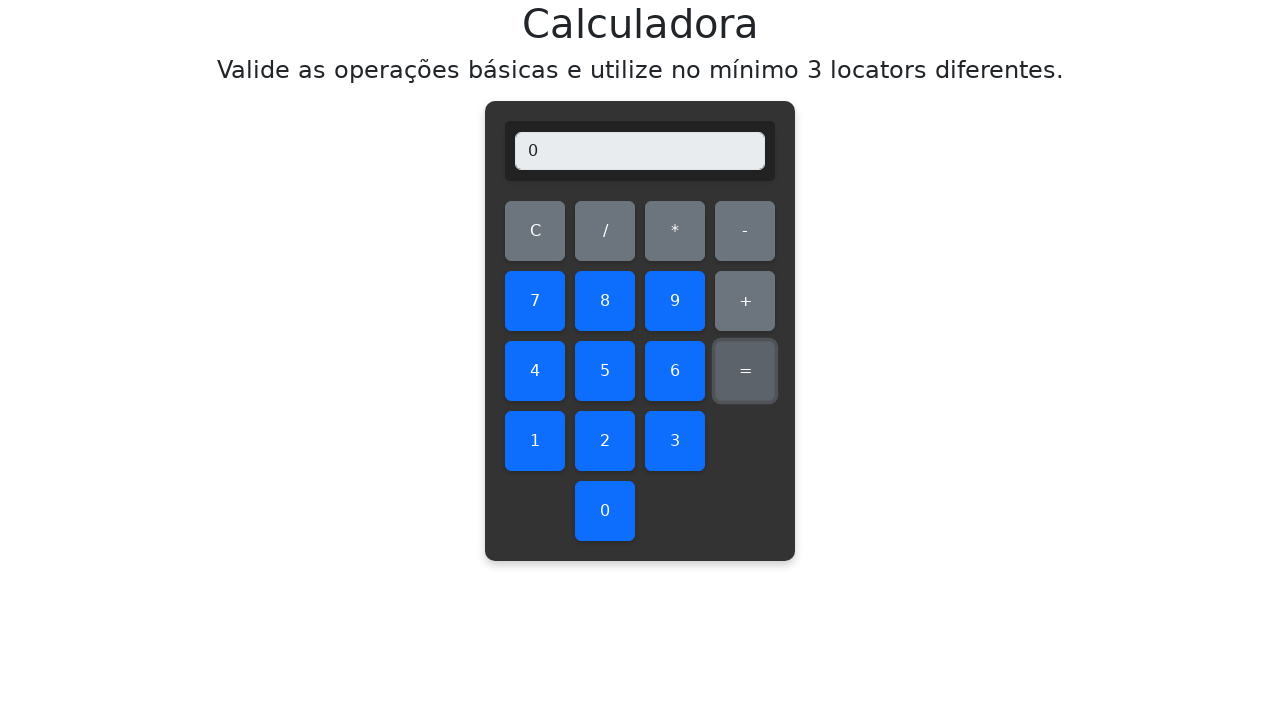

Cleared display before division operation 0/4 at (535, 231) on #clear
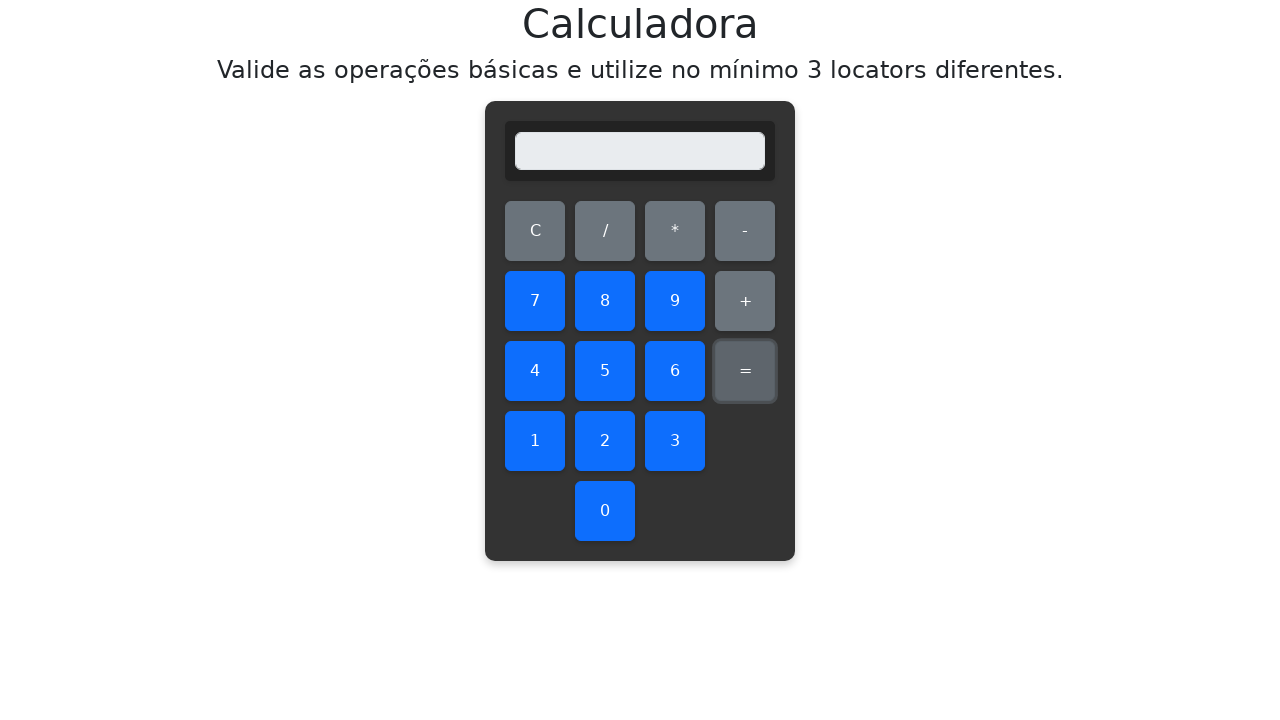

Clicked number 0 as dividend at (605, 511) on #zero
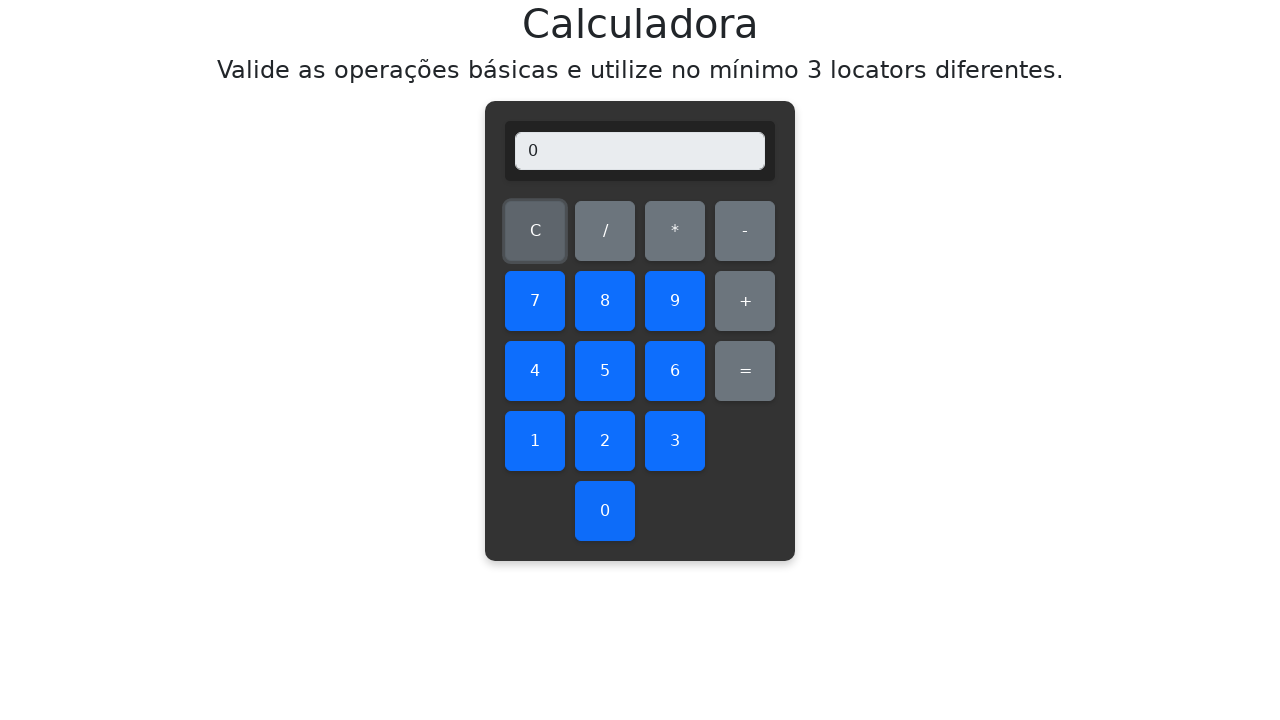

Clicked division operator at (605, 231) on #divide
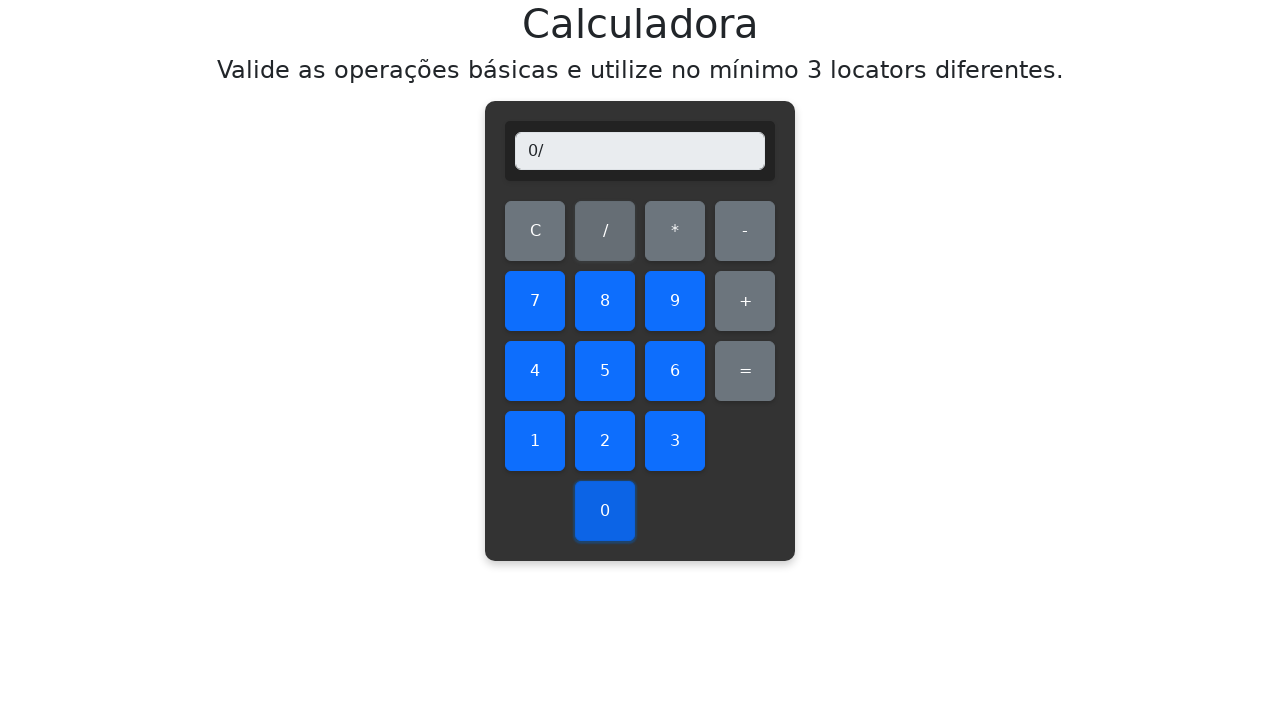

Clicked number 4 as divisor at (535, 371) on #four
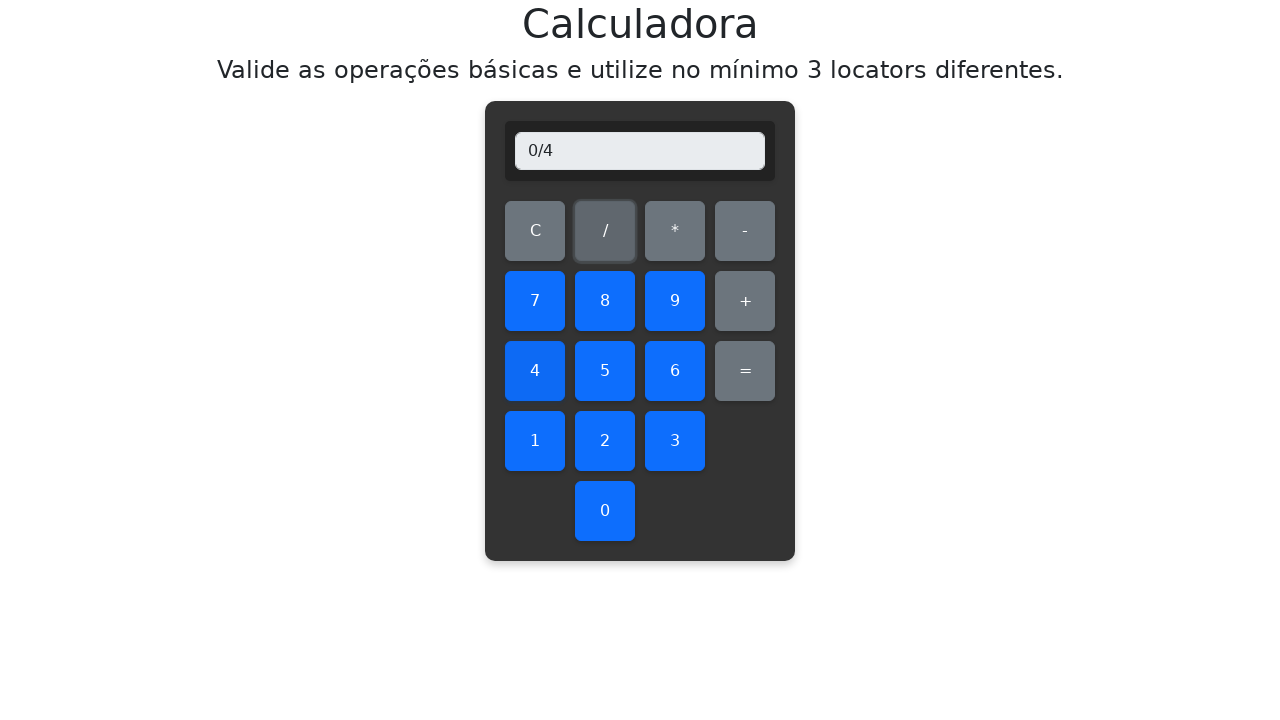

Clicked equals to calculate result at (745, 371) on #equals
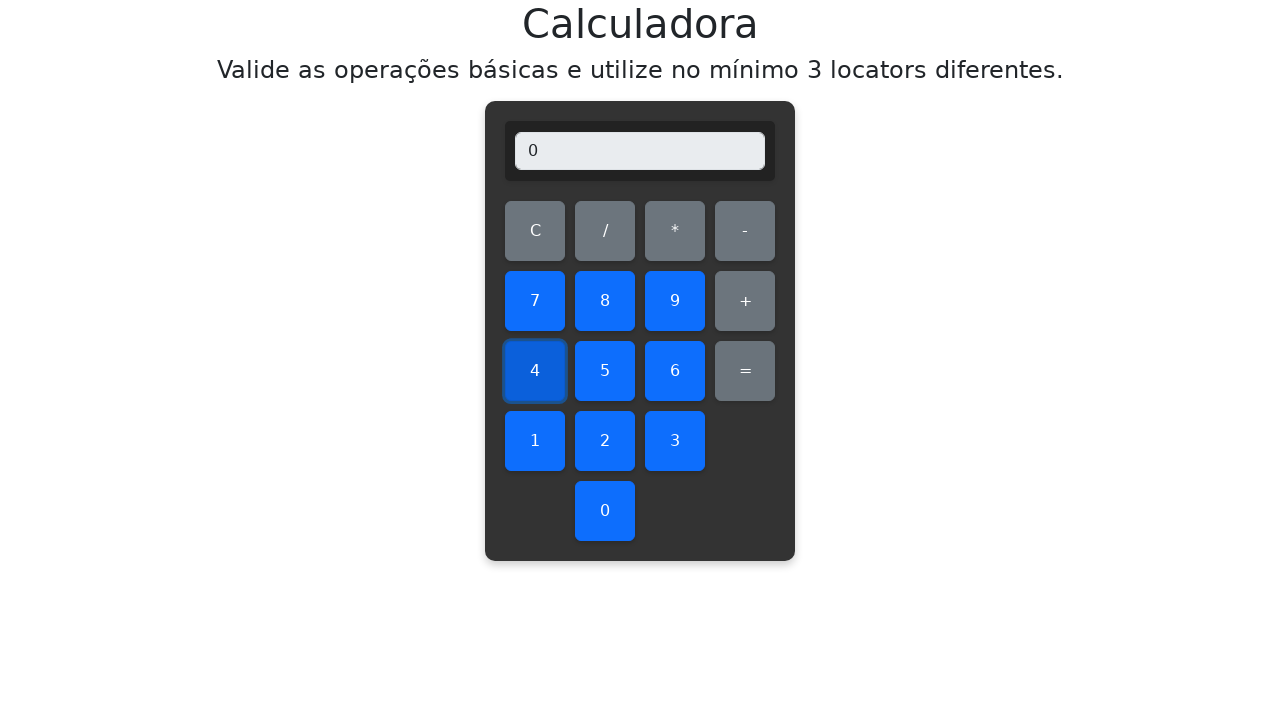

Verified division result: 0/4 = 0.0
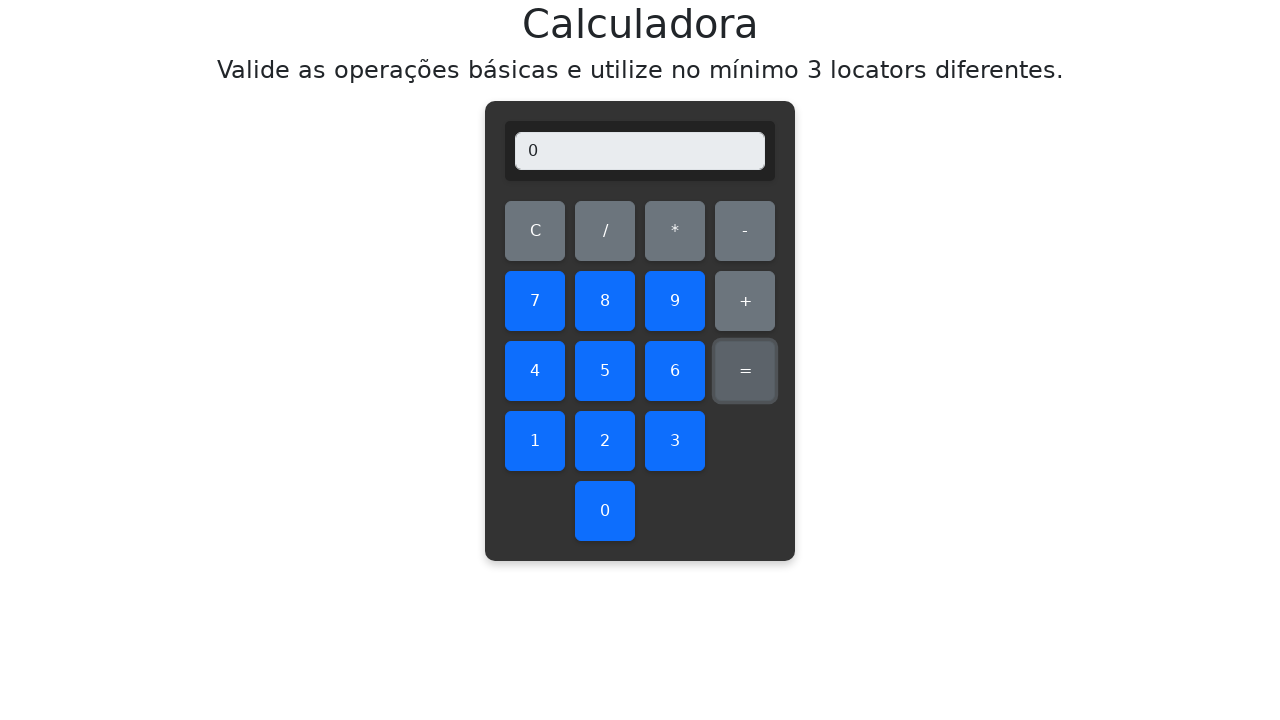

Cleared display before division operation 0/5 at (535, 231) on #clear
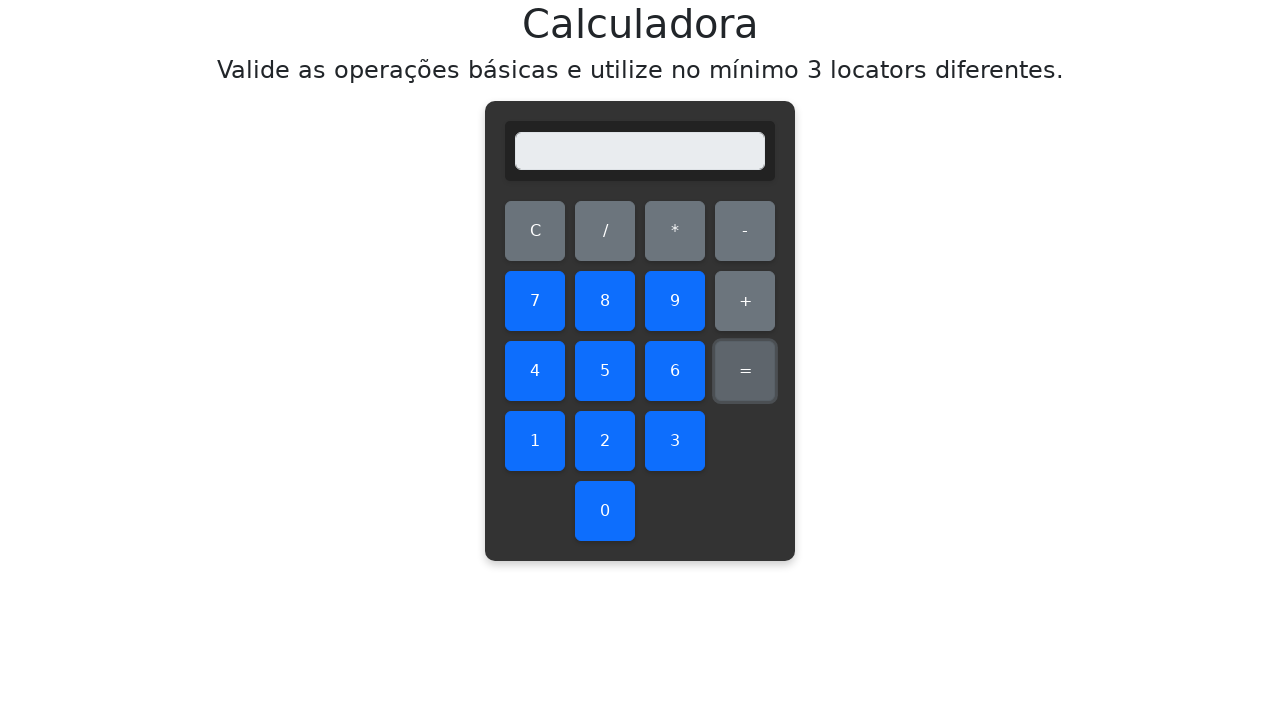

Clicked number 0 as dividend at (605, 511) on #zero
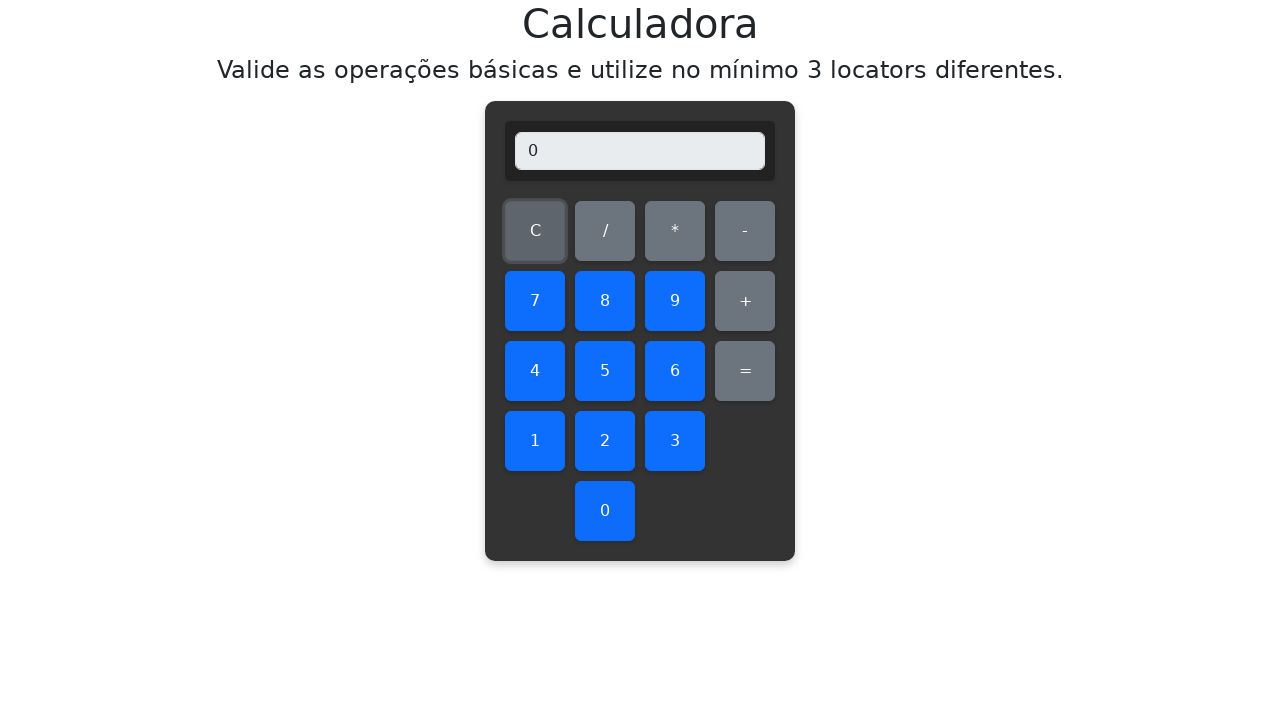

Clicked division operator at (605, 231) on #divide
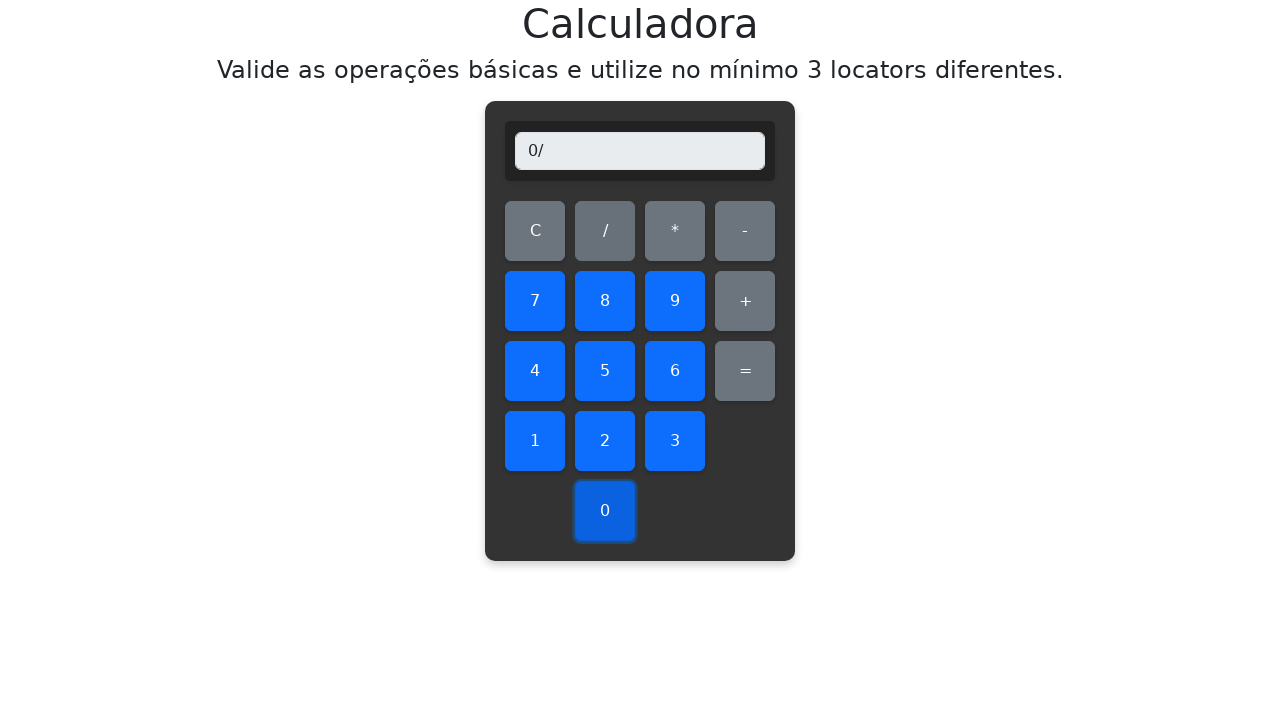

Clicked number 5 as divisor at (605, 371) on #five
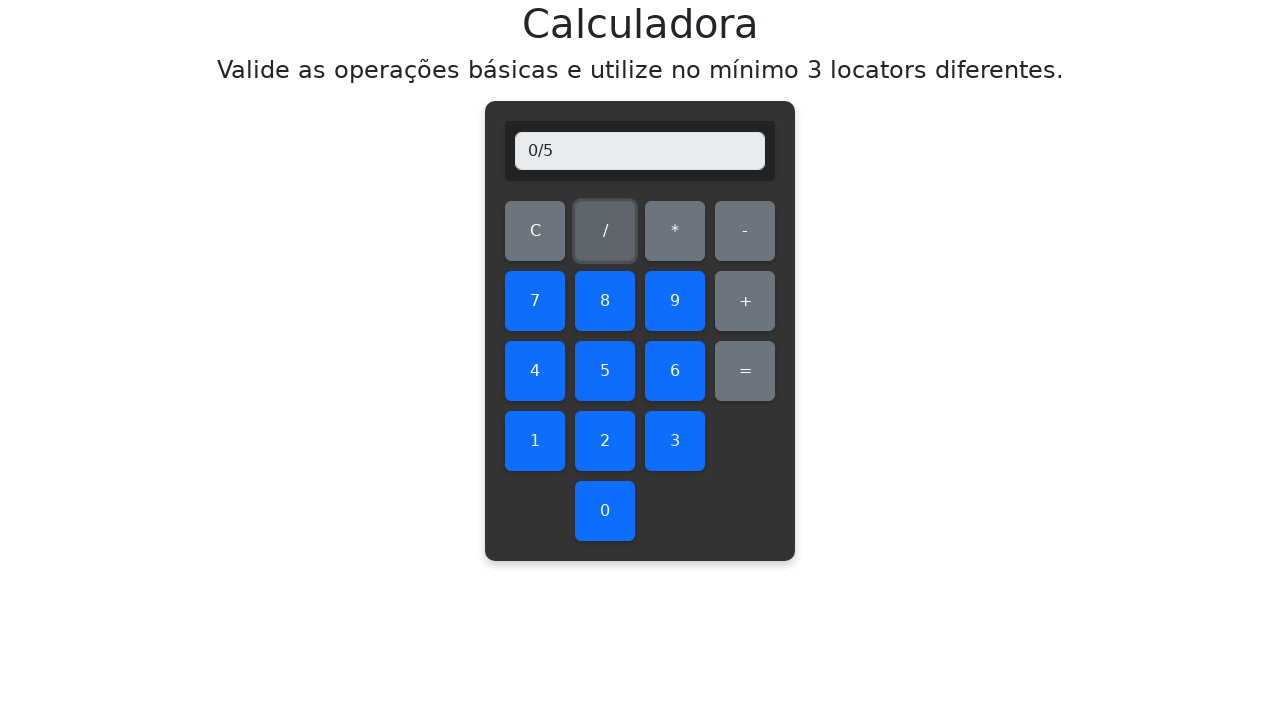

Clicked equals to calculate result at (745, 371) on #equals
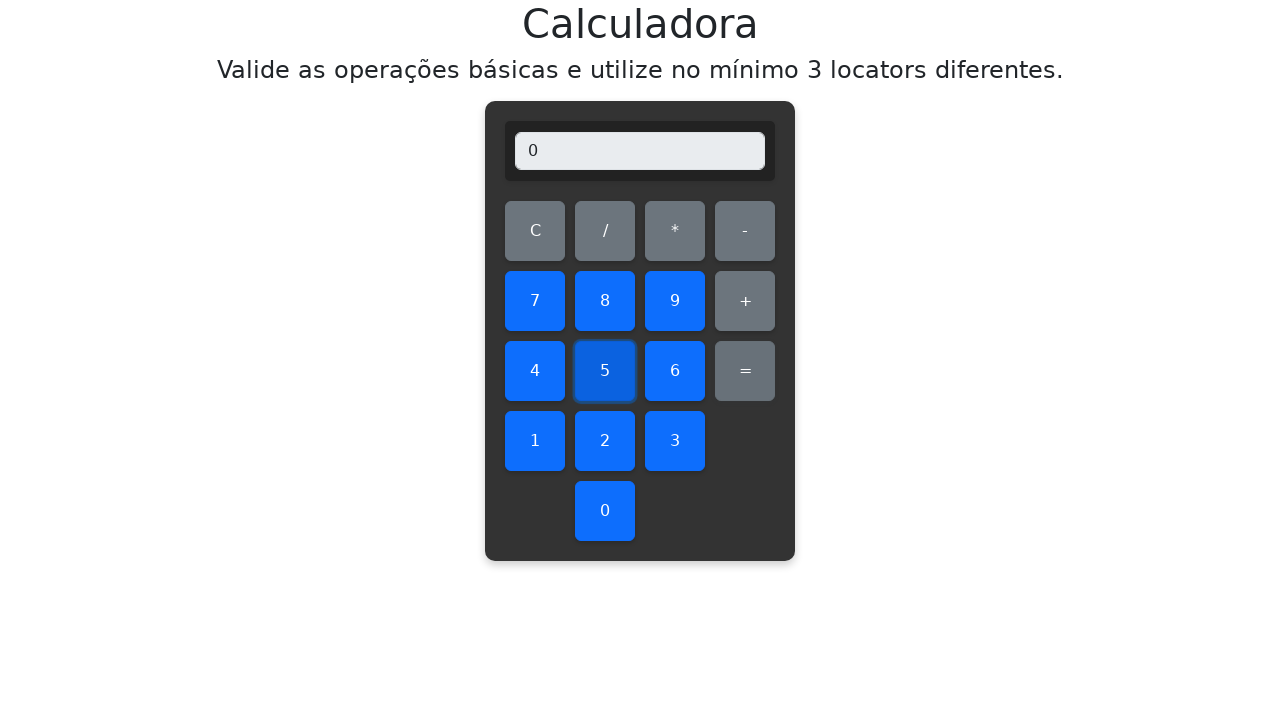

Verified division result: 0/5 = 0.0
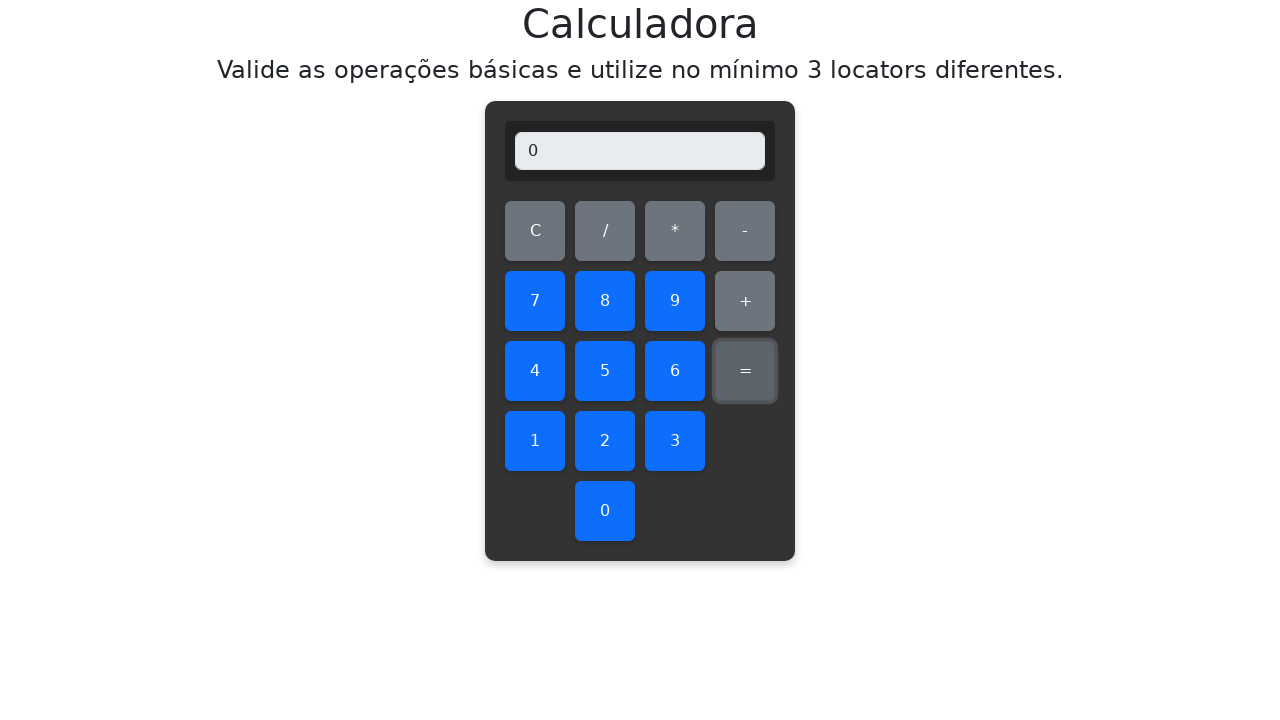

Cleared display before division operation 0/6 at (535, 231) on #clear
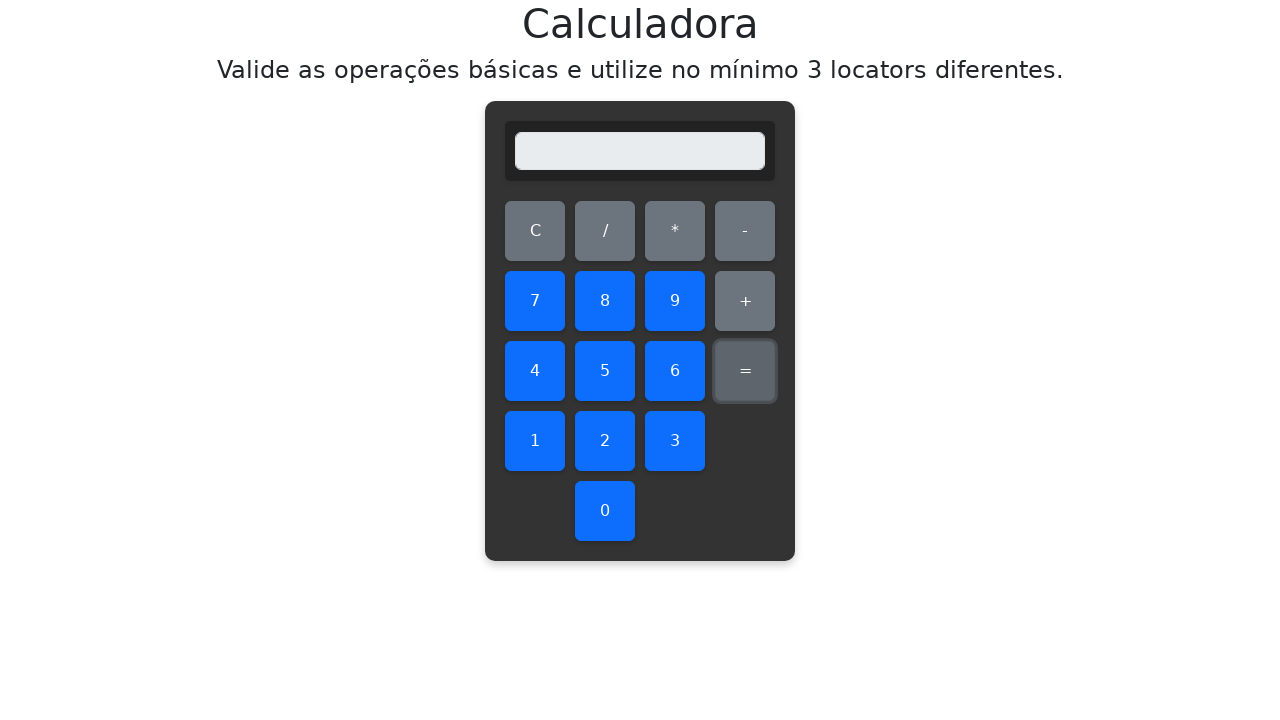

Clicked number 0 as dividend at (605, 511) on #zero
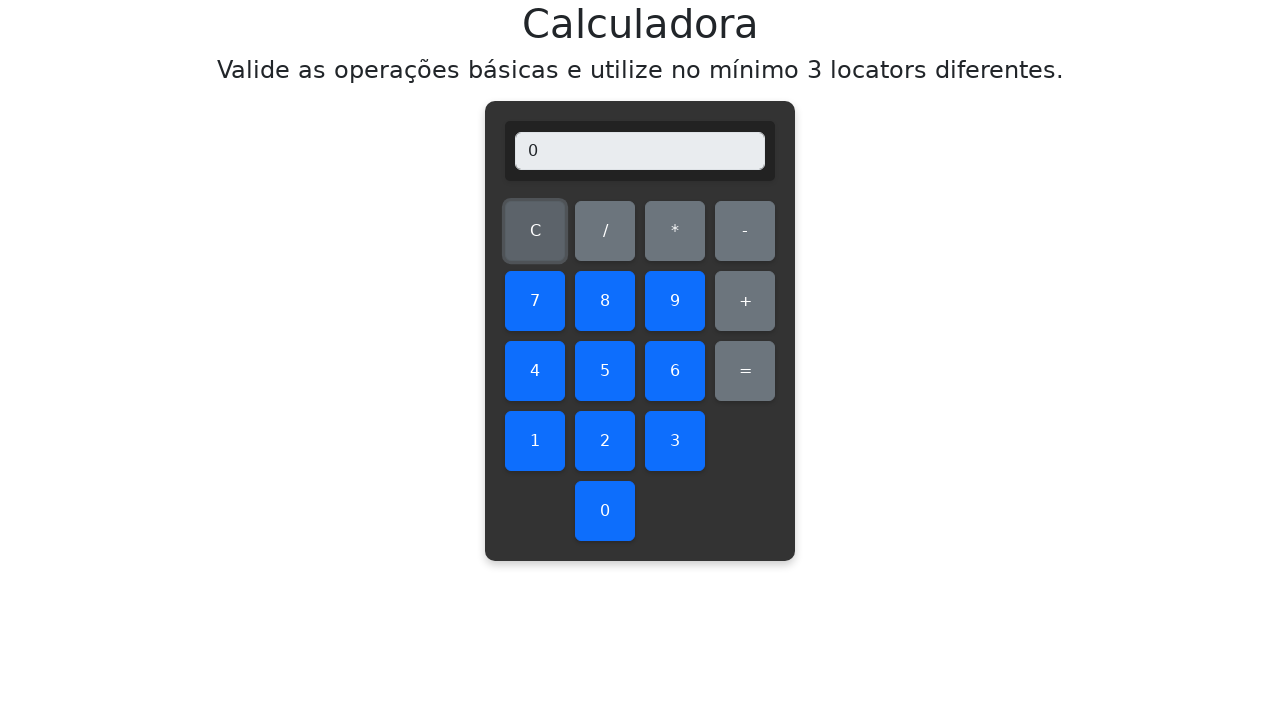

Clicked division operator at (605, 231) on #divide
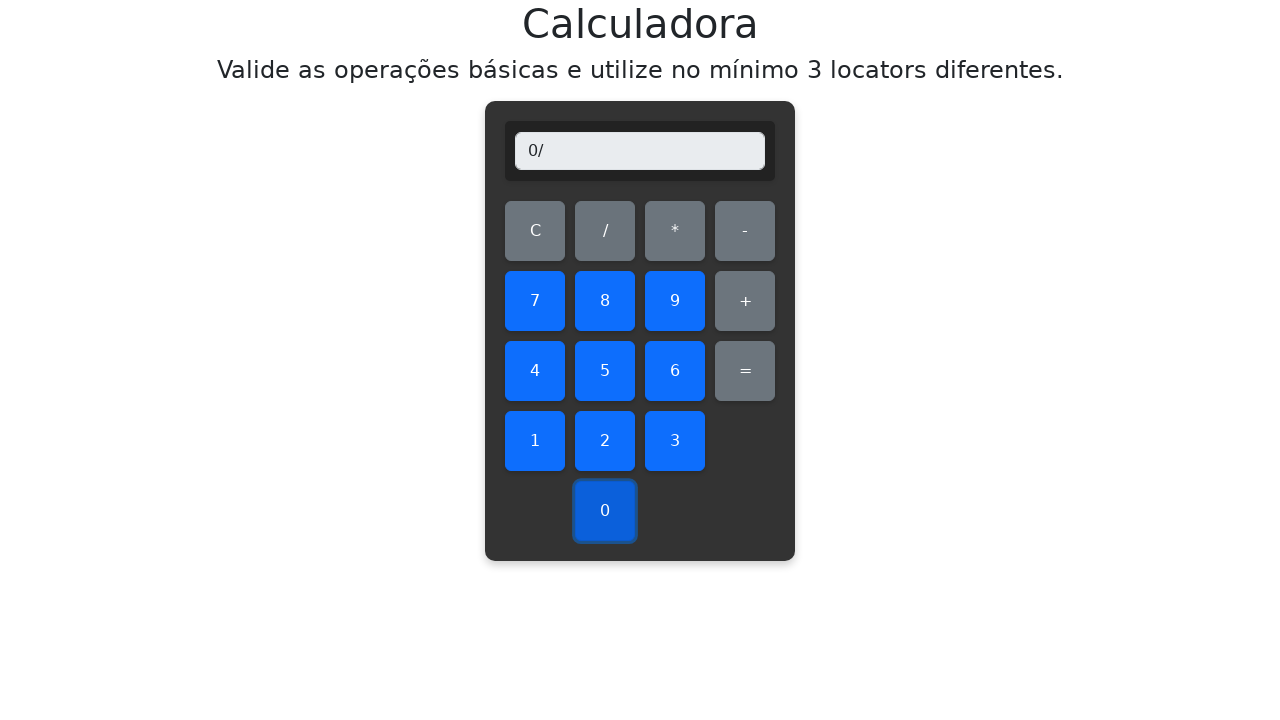

Clicked number 6 as divisor at (675, 371) on #six
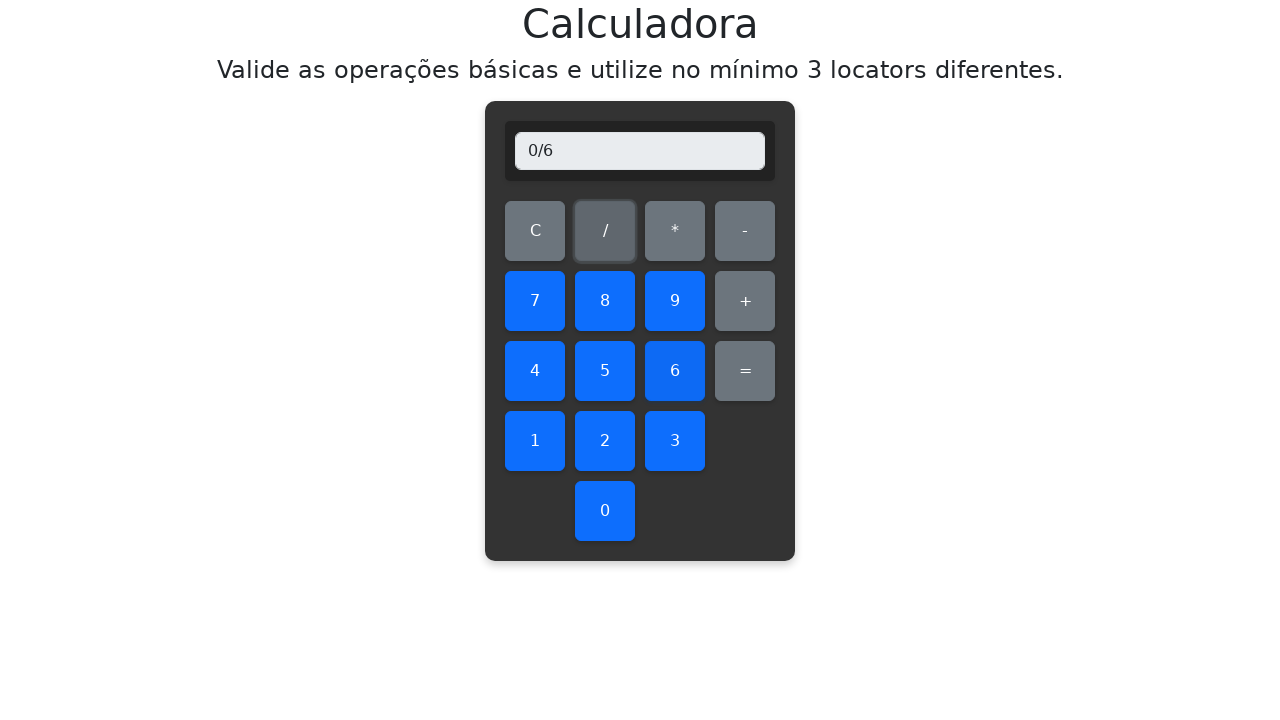

Clicked equals to calculate result at (745, 371) on #equals
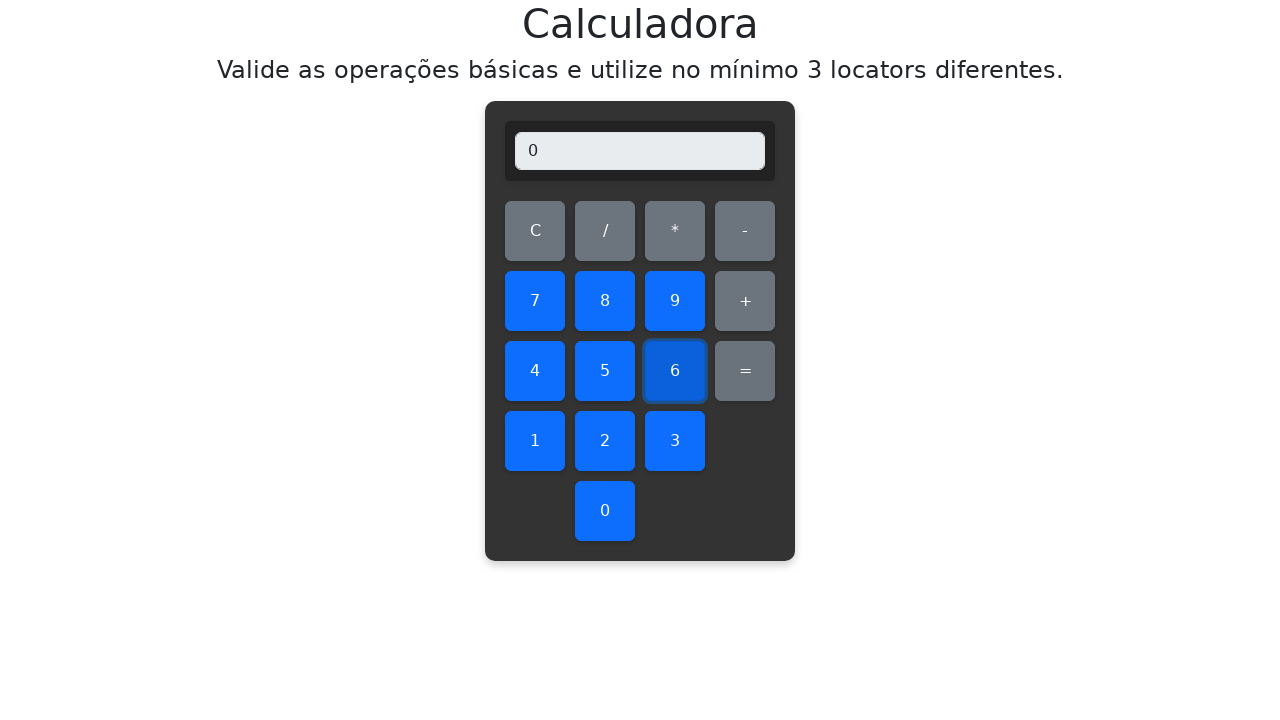

Verified division result: 0/6 = 0.0
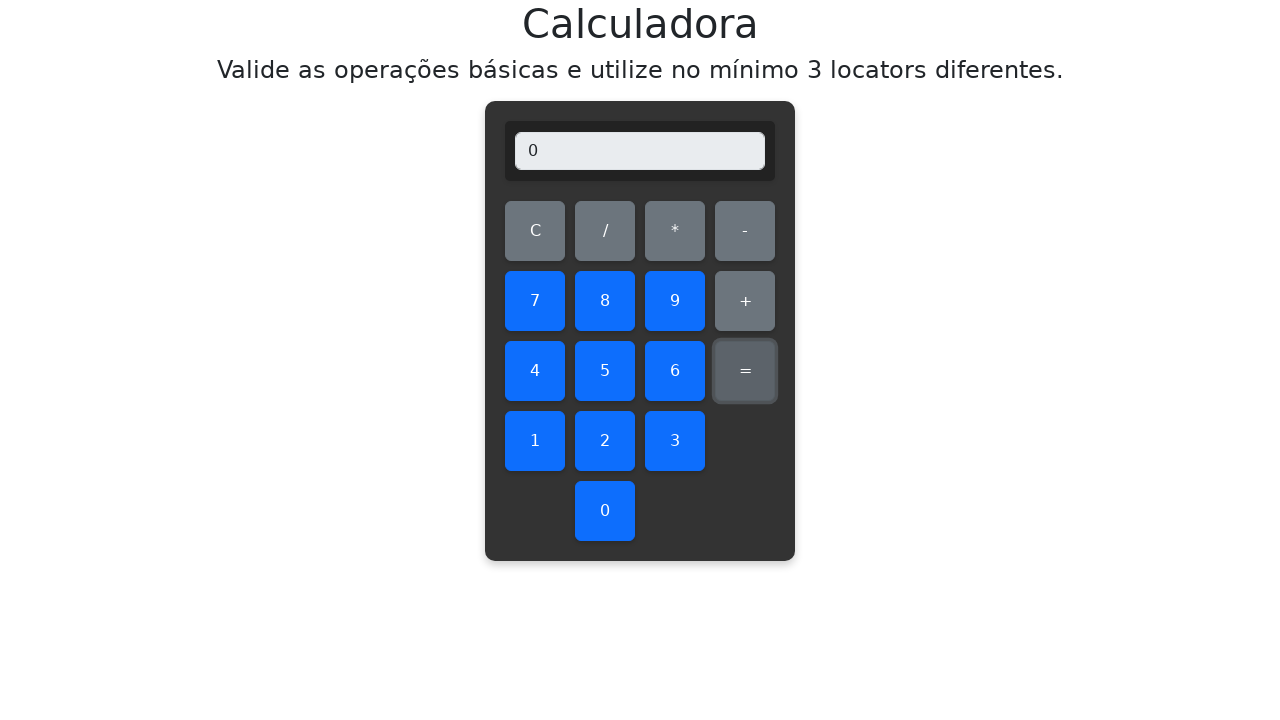

Cleared display before division operation 0/7 at (535, 231) on #clear
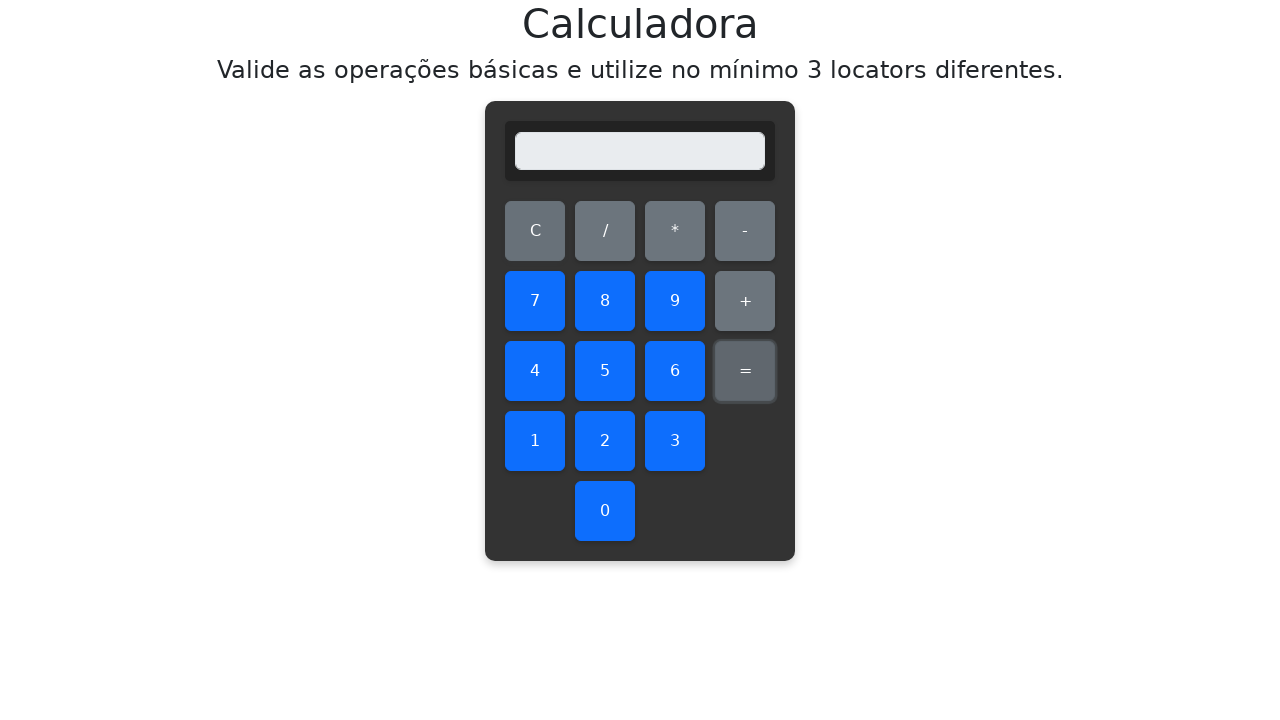

Clicked number 0 as dividend at (605, 511) on #zero
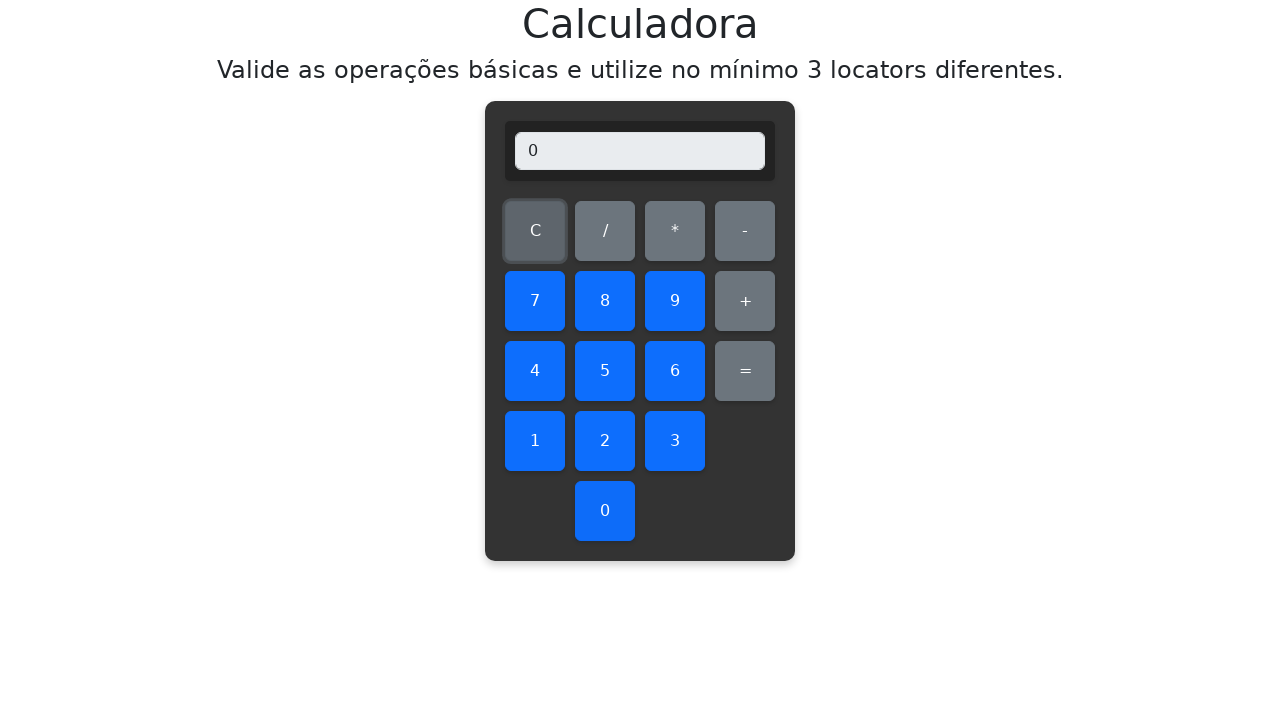

Clicked division operator at (605, 231) on #divide
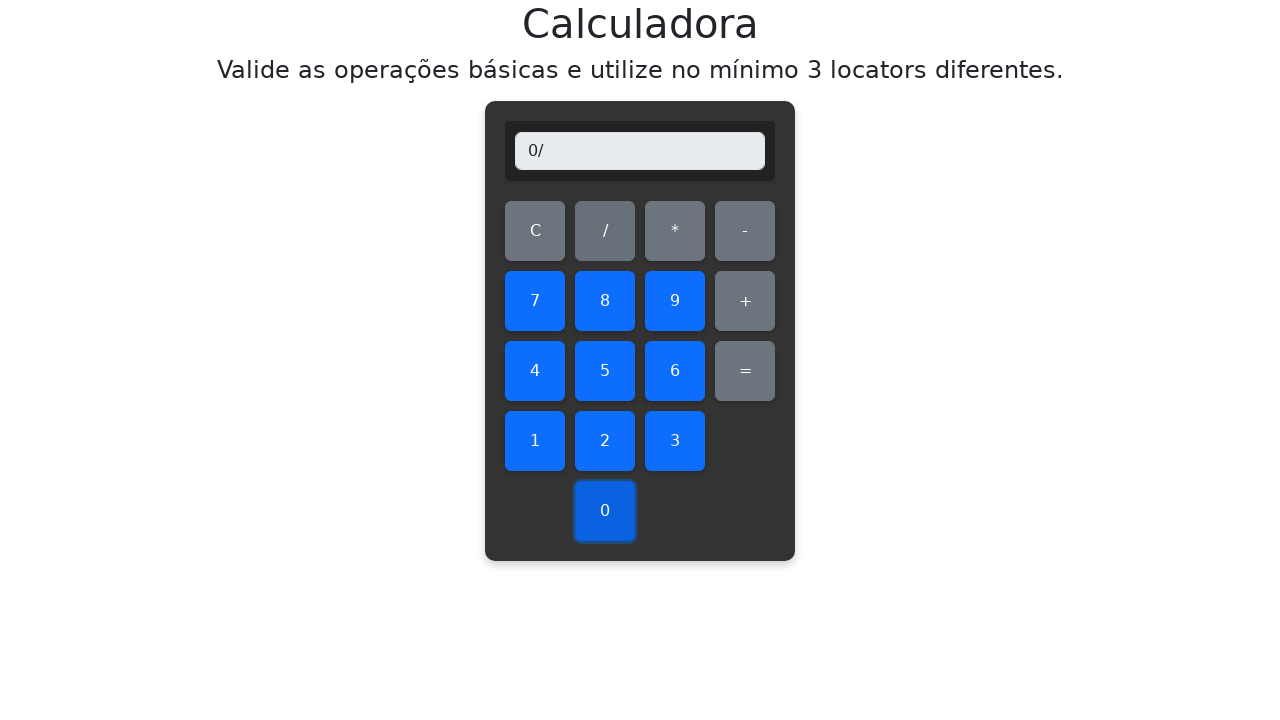

Clicked number 7 as divisor at (535, 301) on #seven
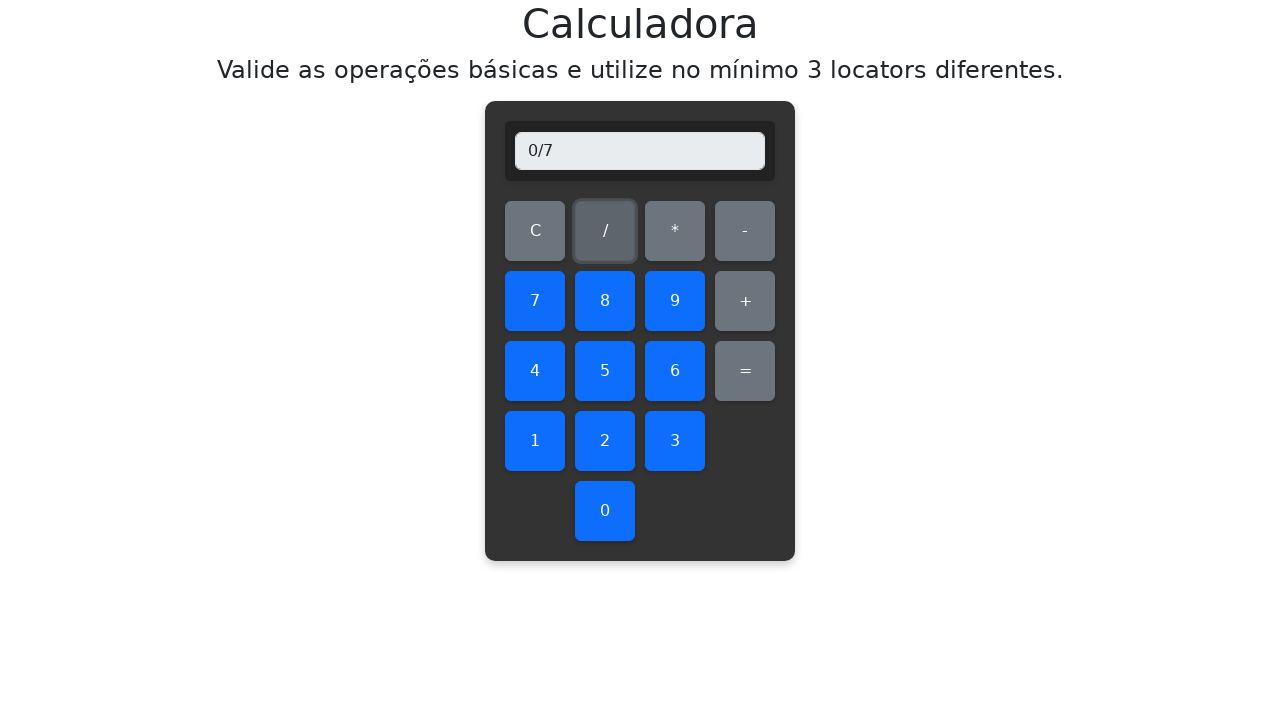

Clicked equals to calculate result at (745, 371) on #equals
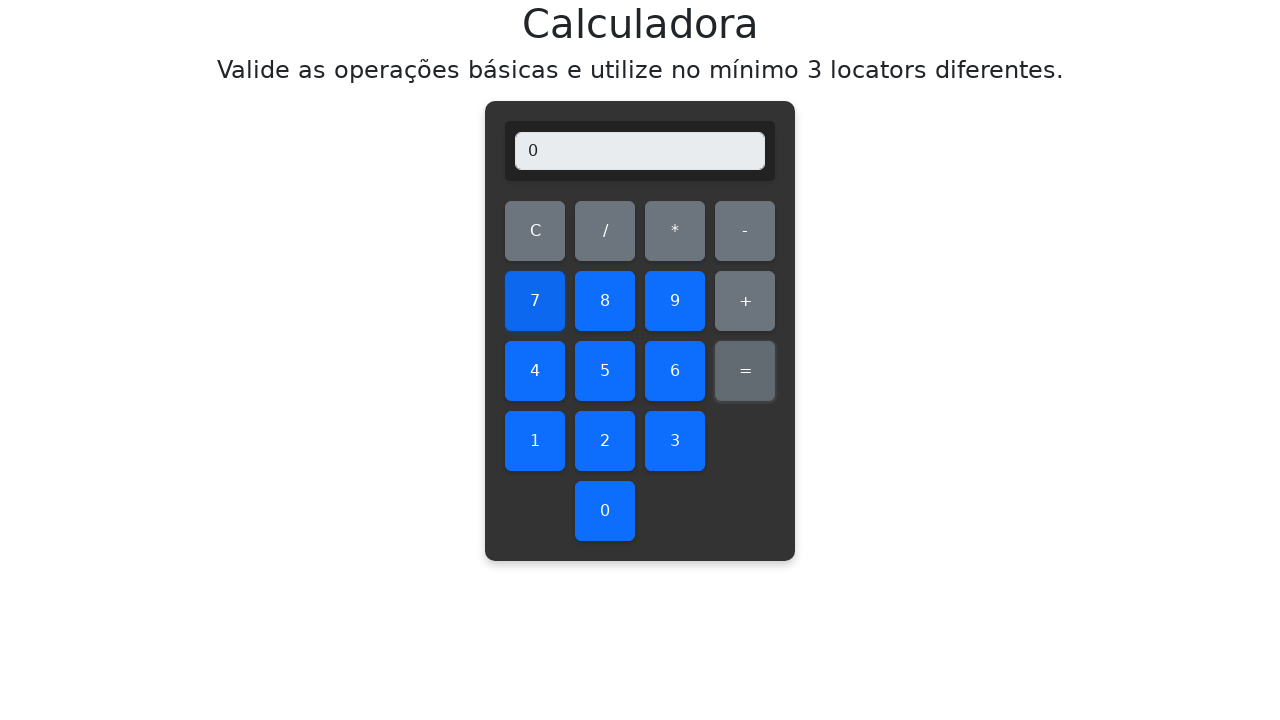

Verified division result: 0/7 = 0.0
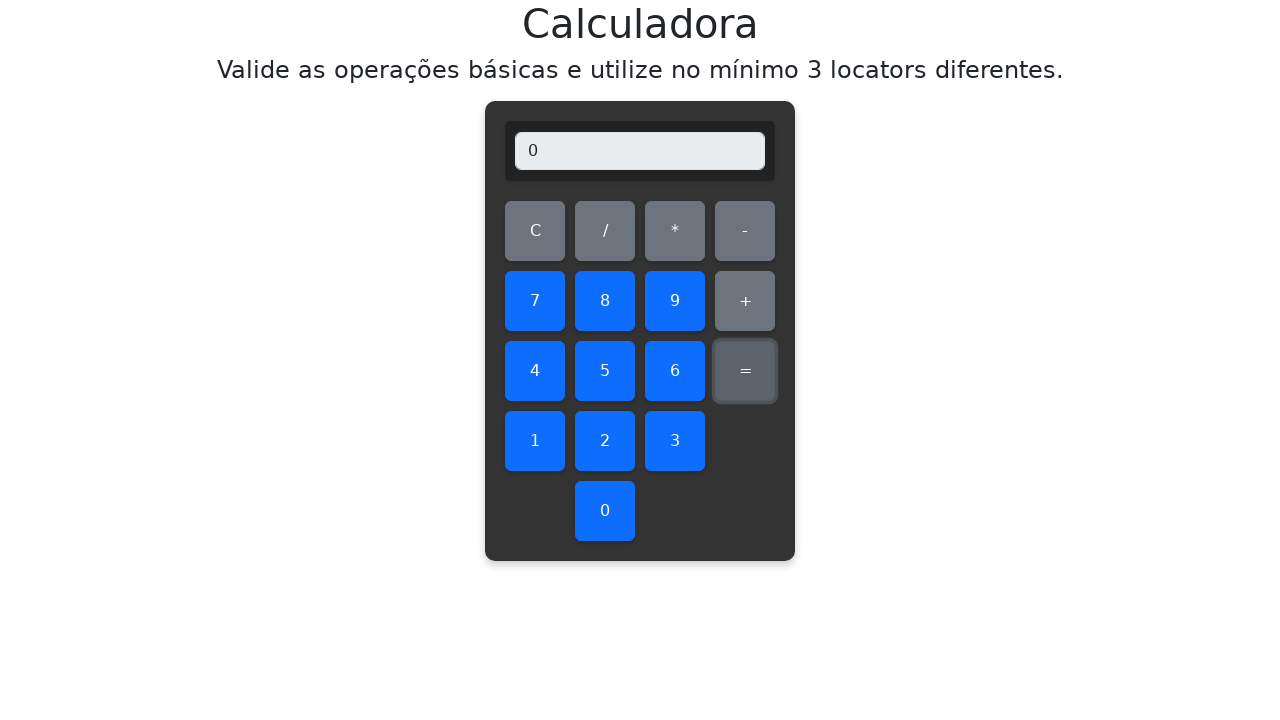

Cleared display before division operation 0/8 at (535, 231) on #clear
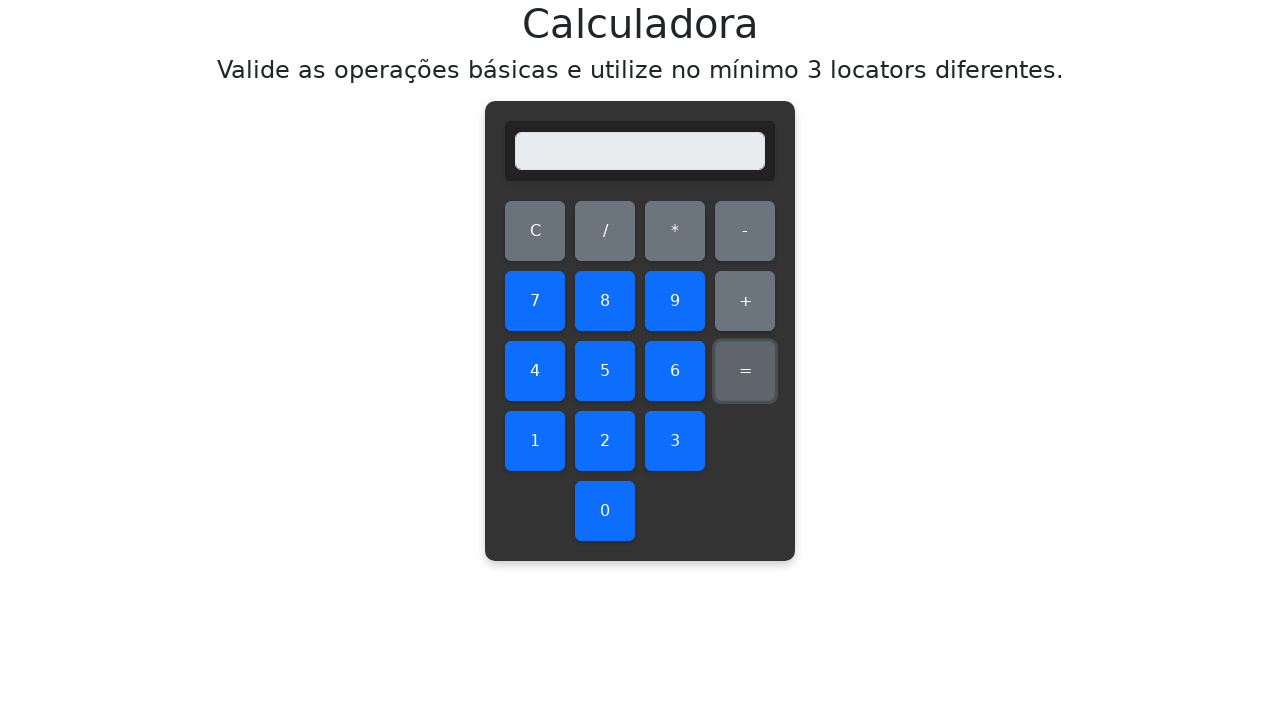

Clicked number 0 as dividend at (605, 511) on #zero
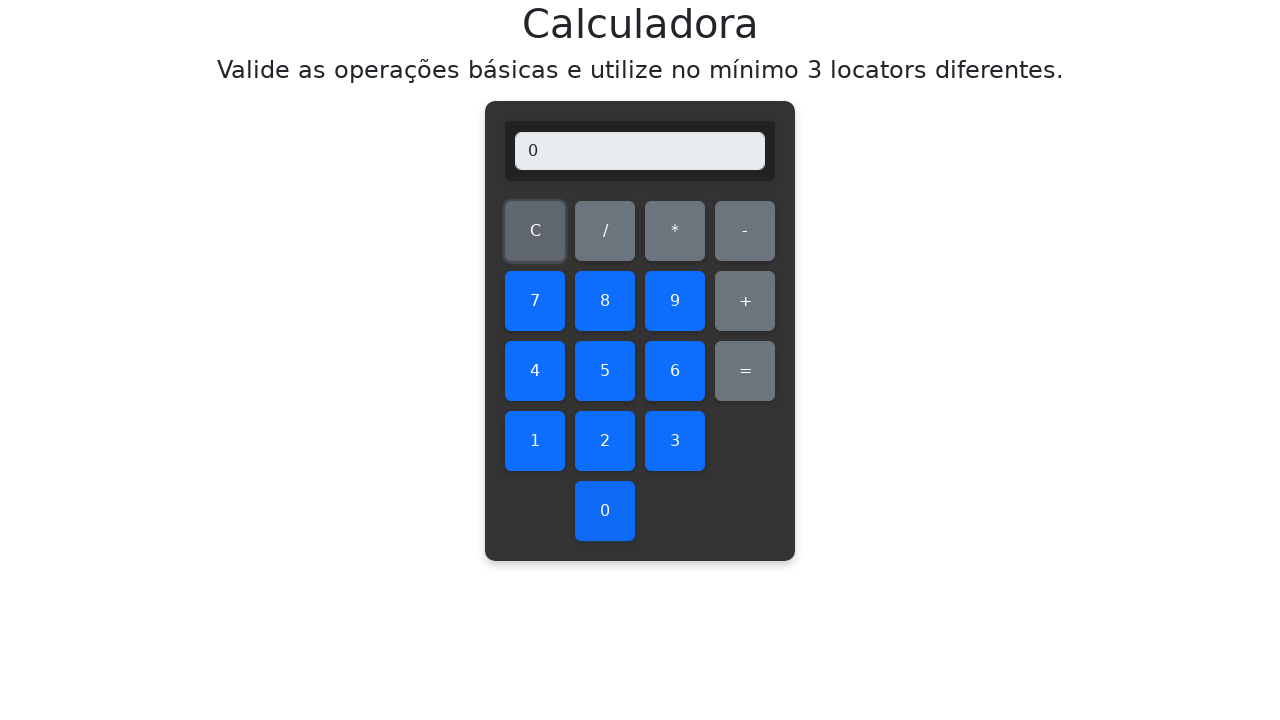

Clicked division operator at (605, 231) on #divide
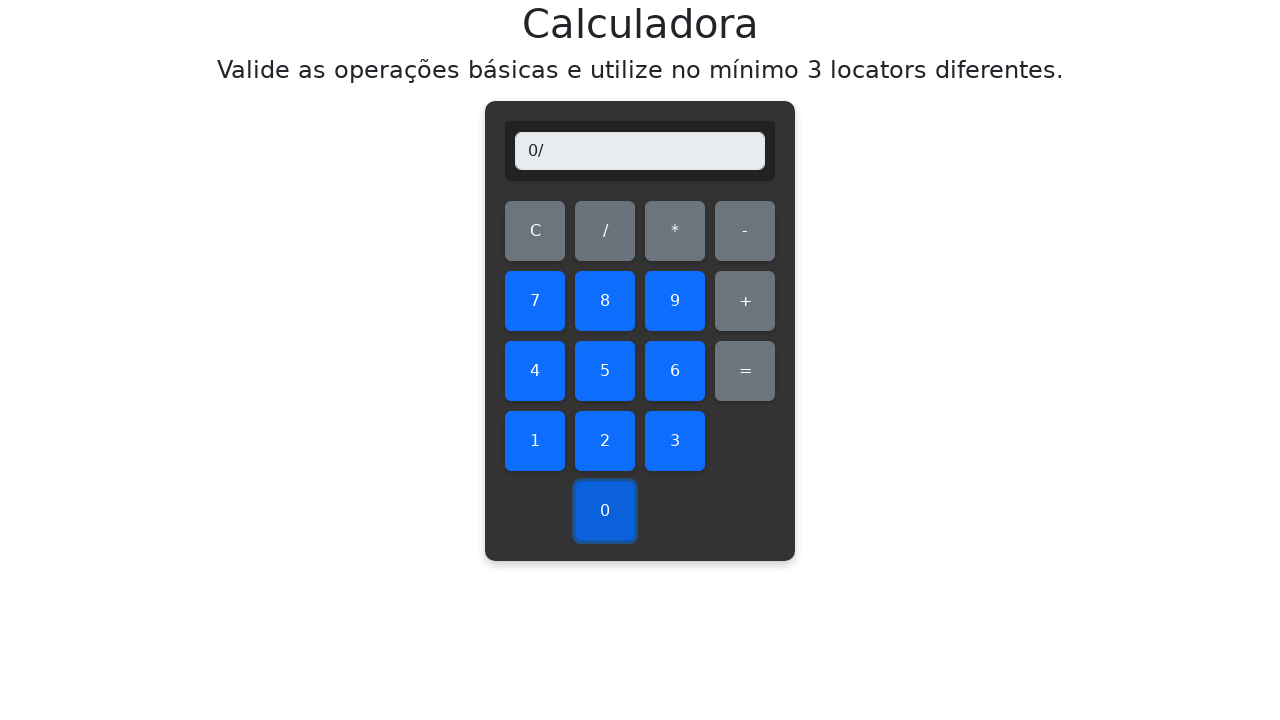

Clicked number 8 as divisor at (605, 301) on #eight
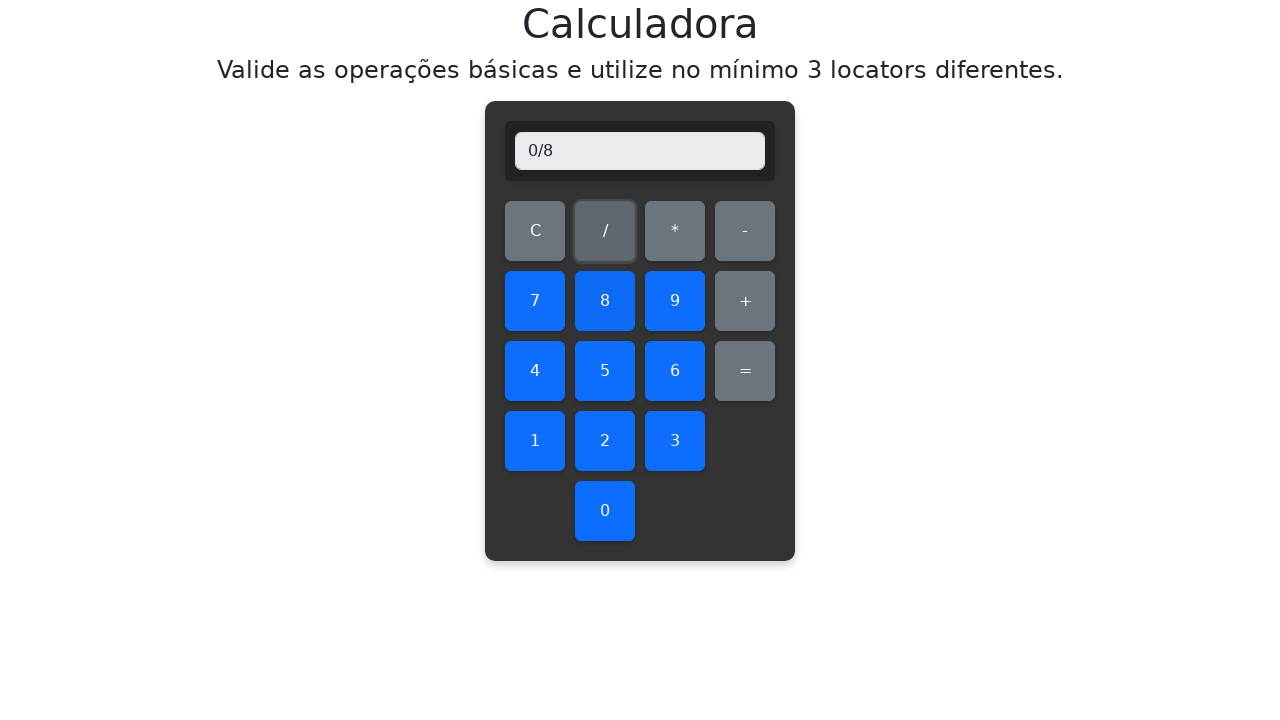

Clicked equals to calculate result at (745, 371) on #equals
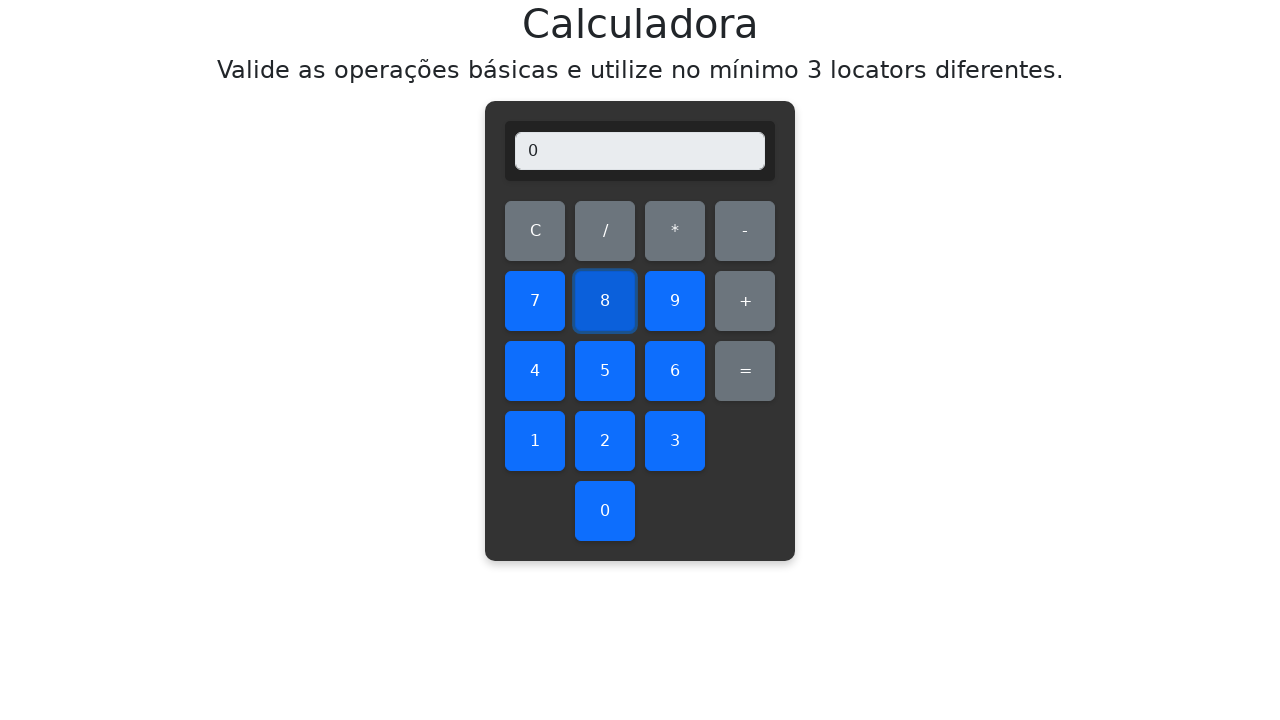

Verified division result: 0/8 = 0.0
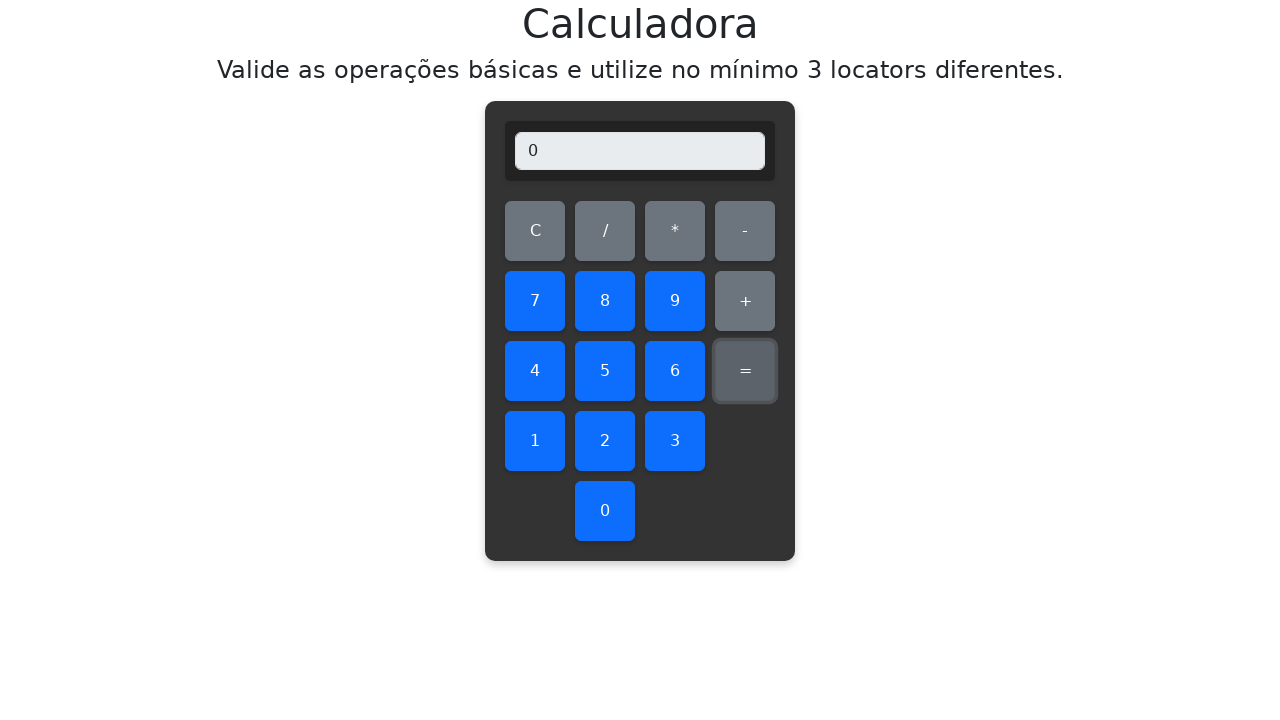

Cleared display before division operation 0/9 at (535, 231) on #clear
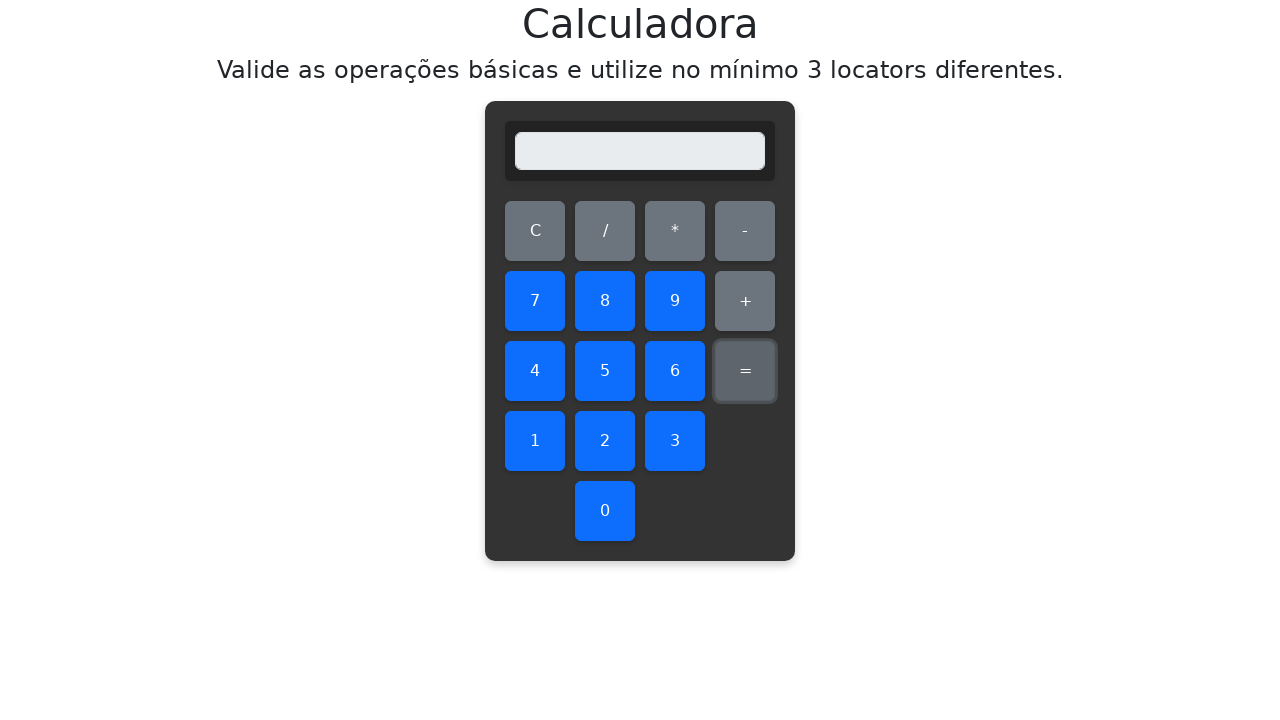

Clicked number 0 as dividend at (605, 511) on #zero
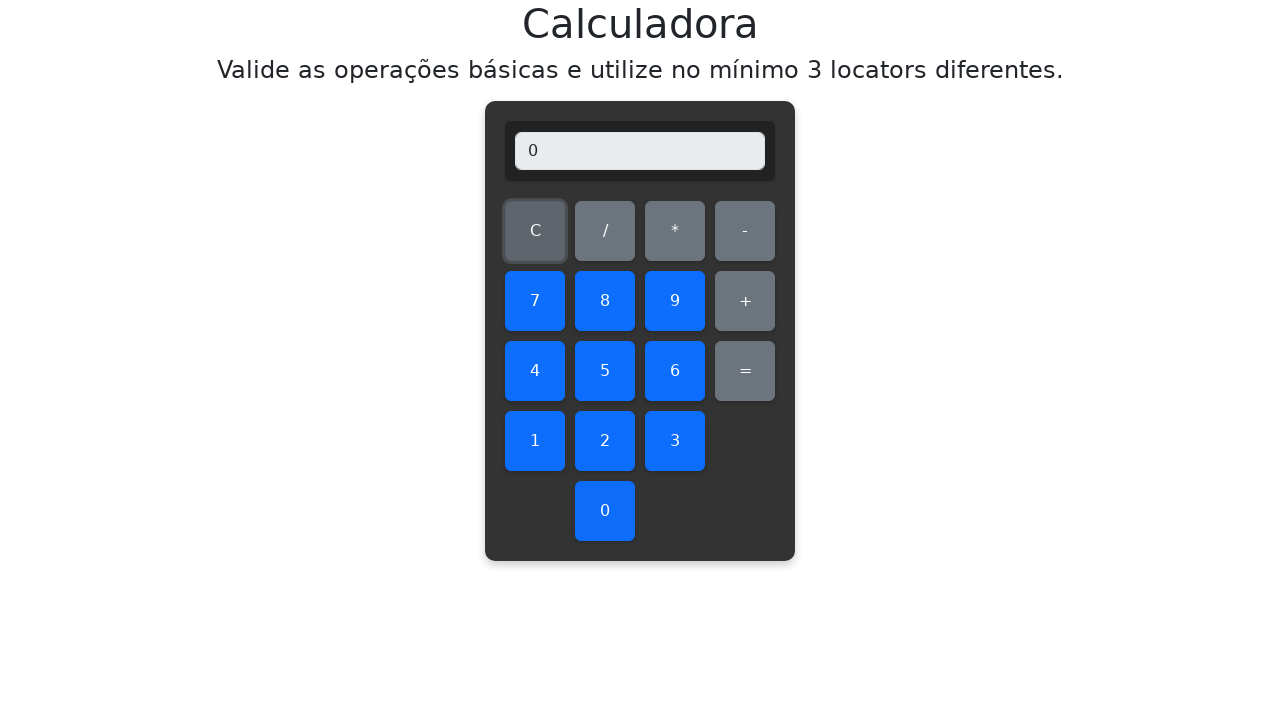

Clicked division operator at (605, 231) on #divide
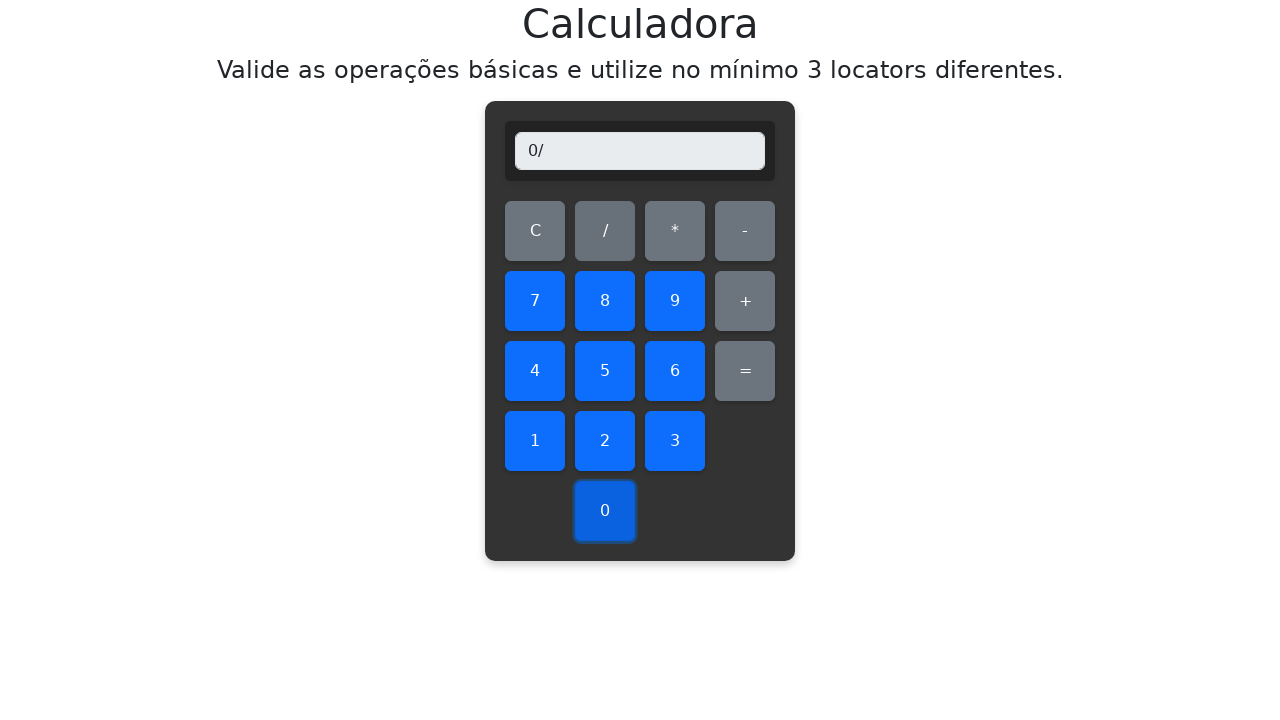

Clicked number 9 as divisor at (675, 301) on #nine
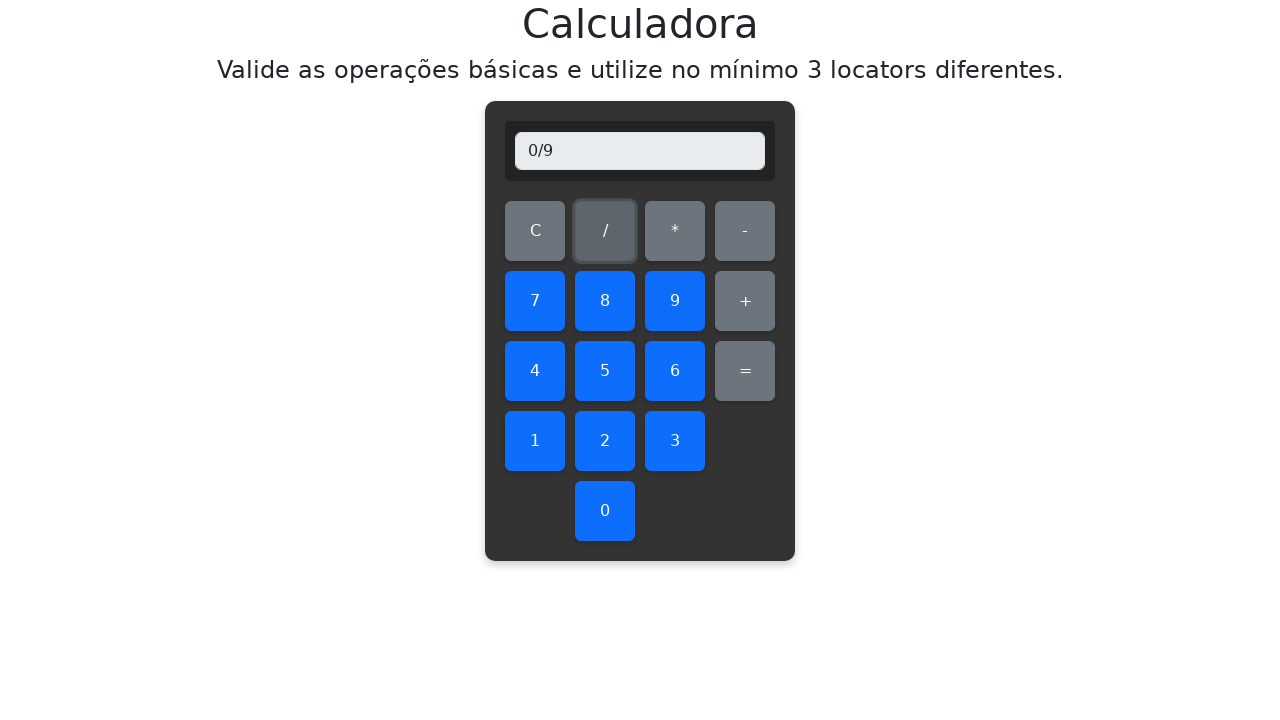

Clicked equals to calculate result at (745, 371) on #equals
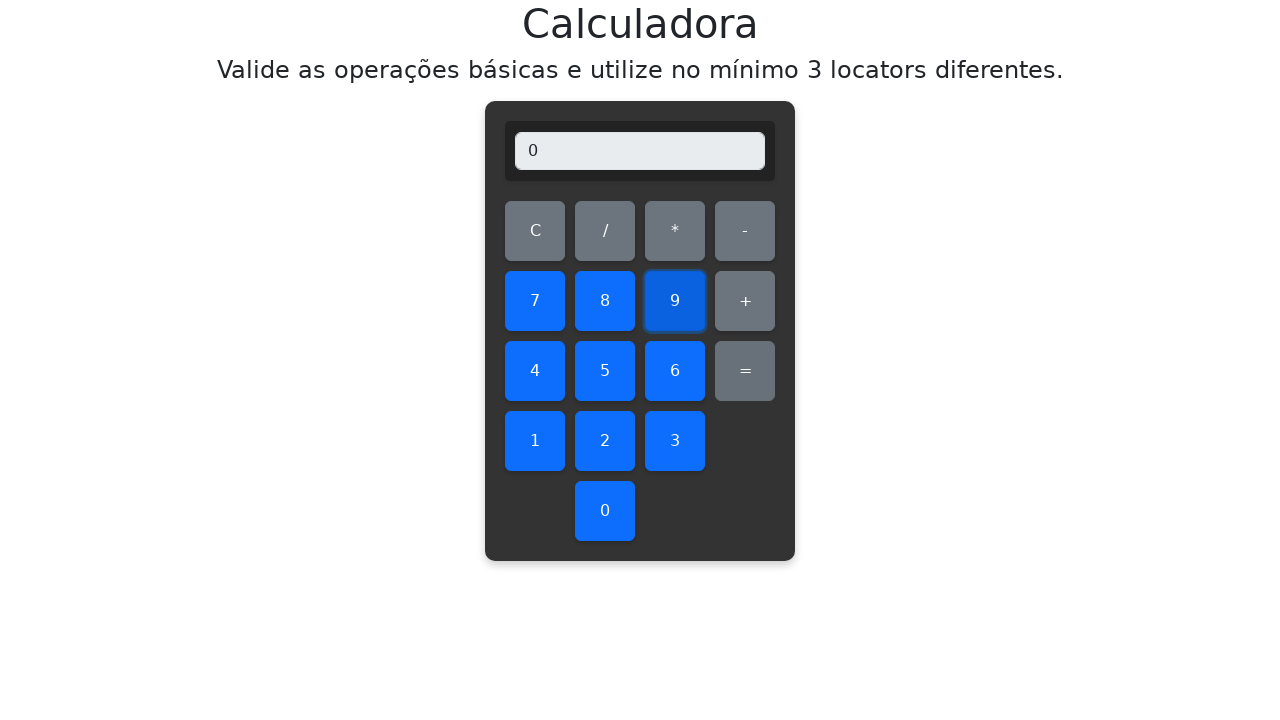

Verified division result: 0/9 = 0.0
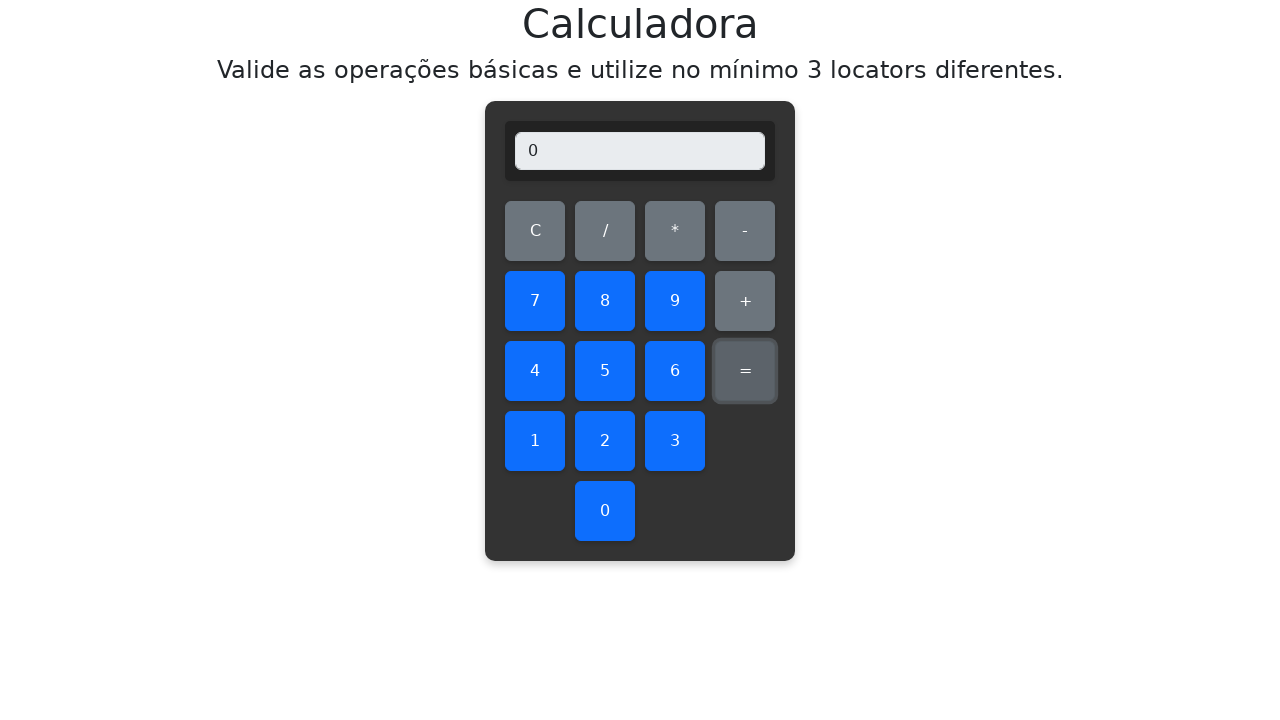

Cleared display before division operation 1/1 at (535, 231) on #clear
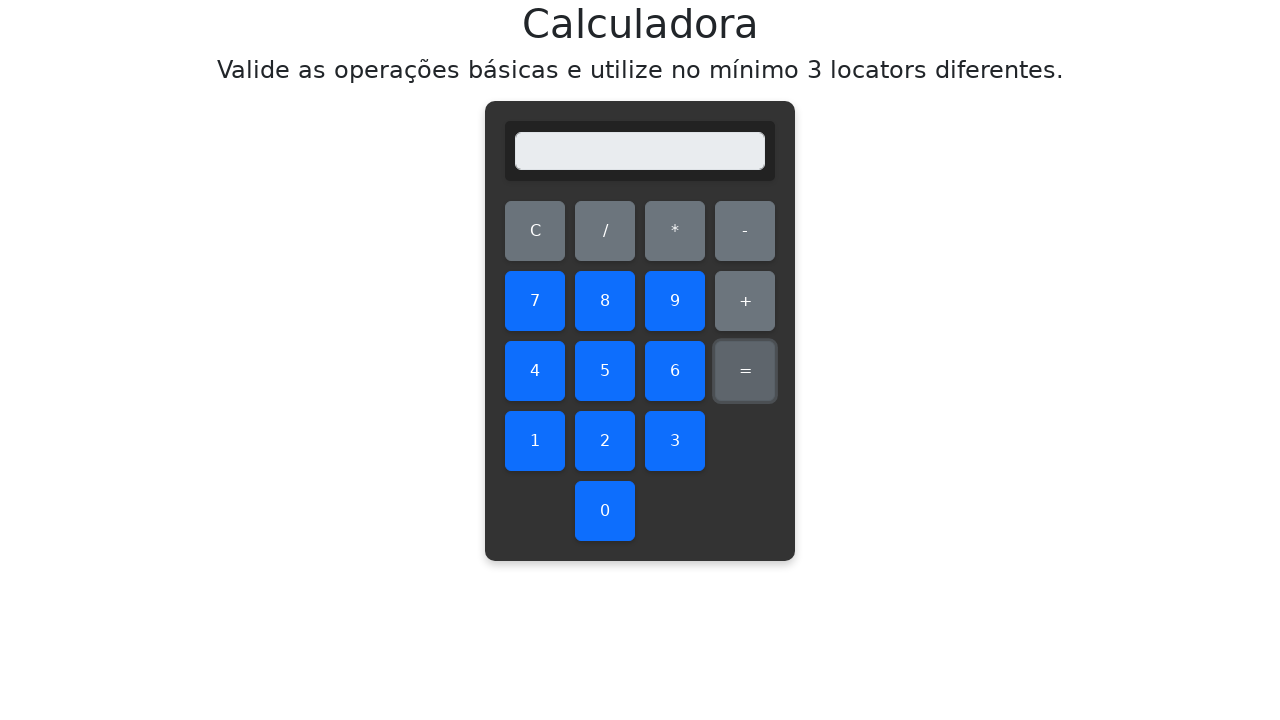

Clicked number 1 as dividend at (535, 441) on #one
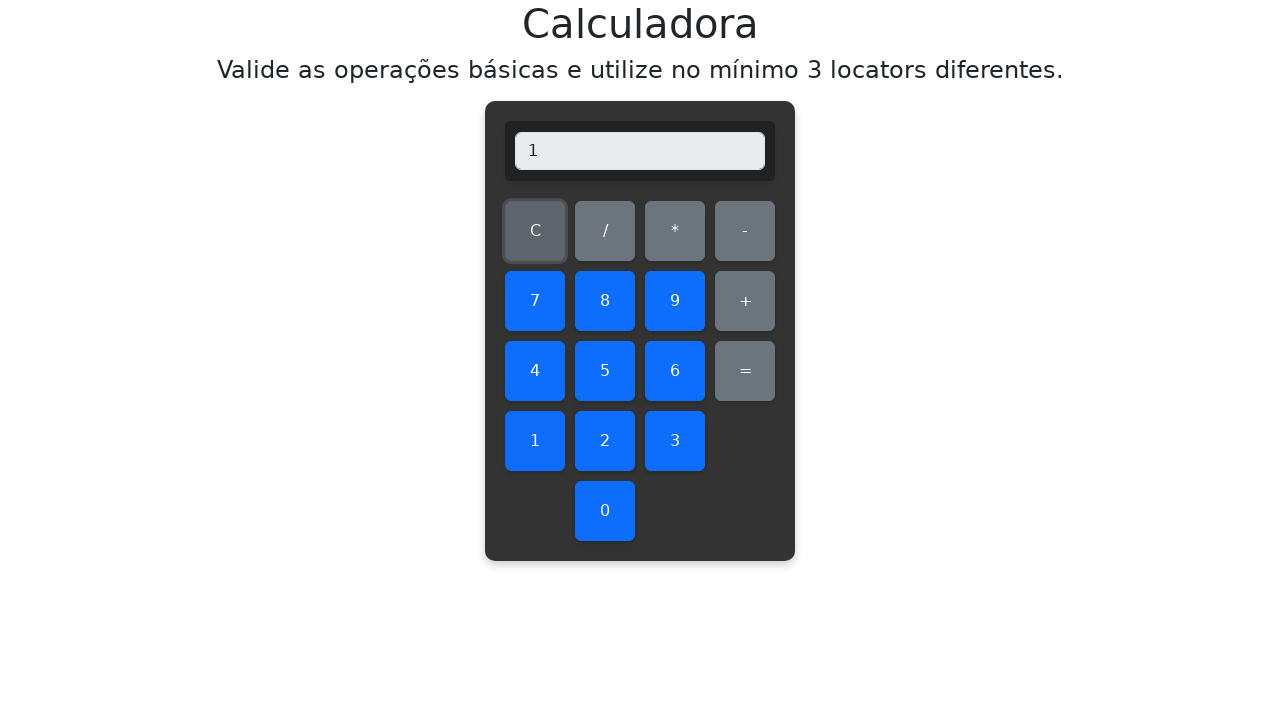

Clicked division operator at (605, 231) on #divide
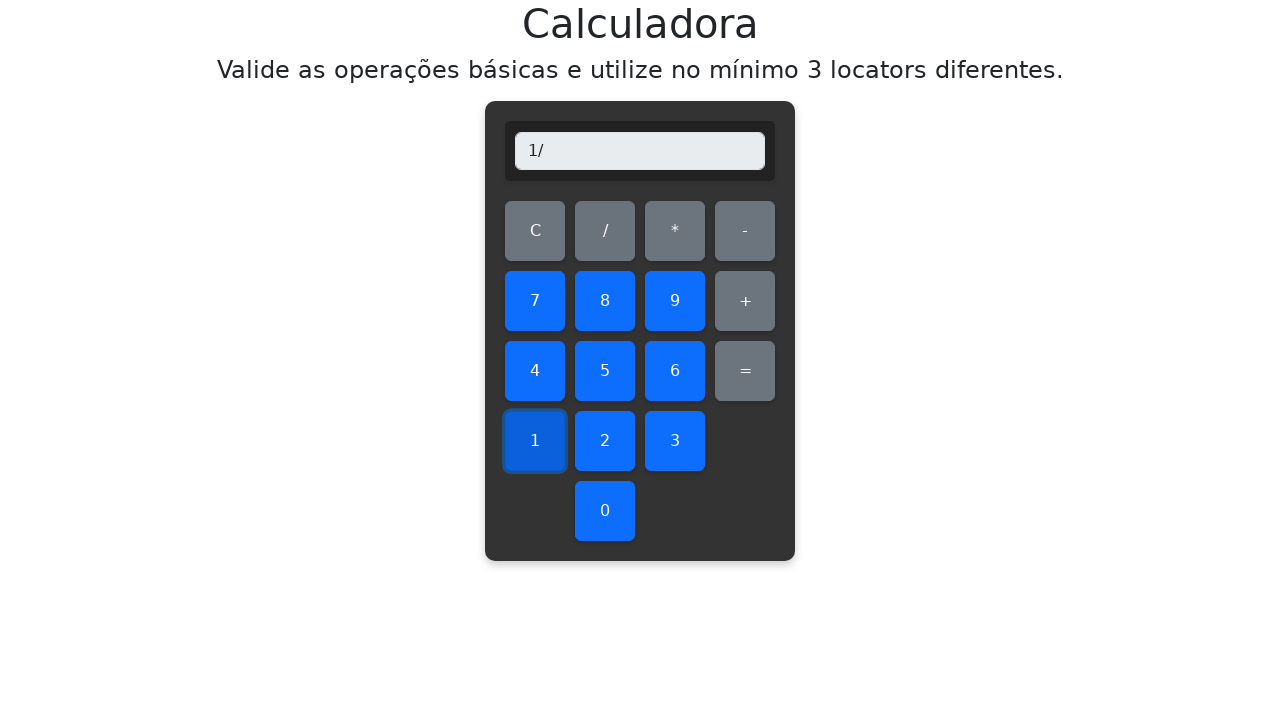

Clicked number 1 as divisor at (535, 441) on #one
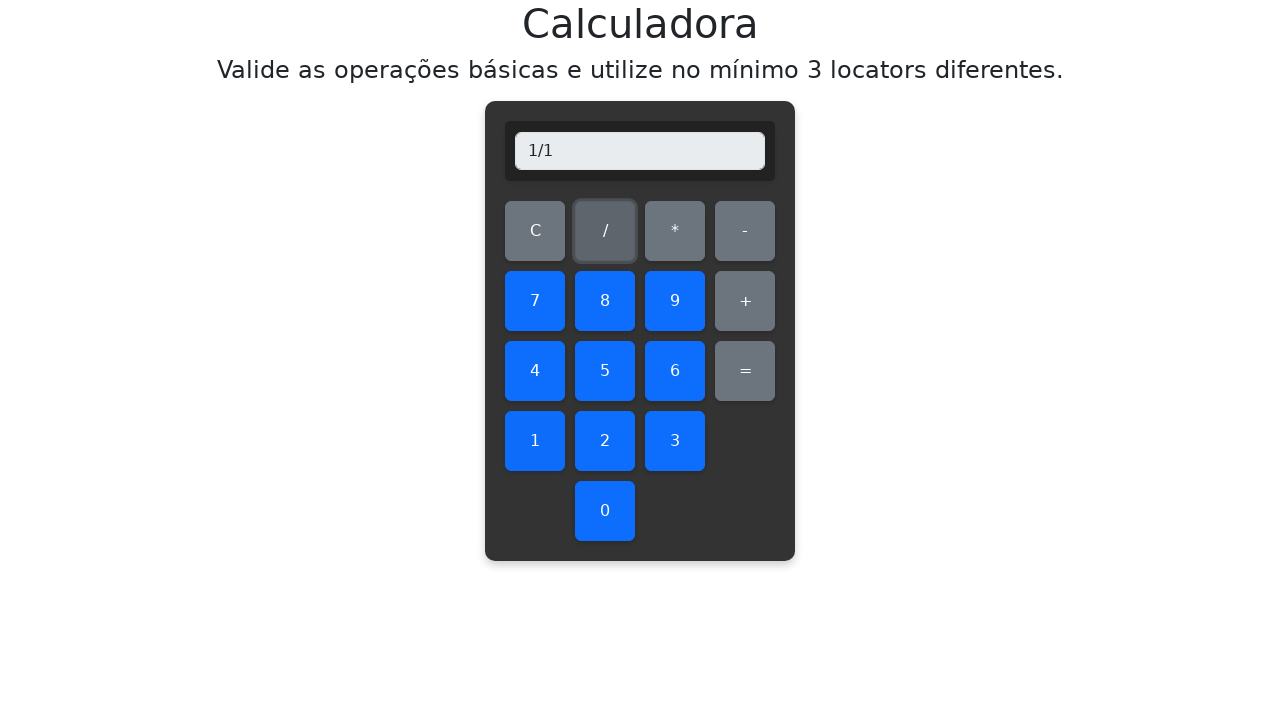

Clicked equals to calculate result at (745, 371) on #equals
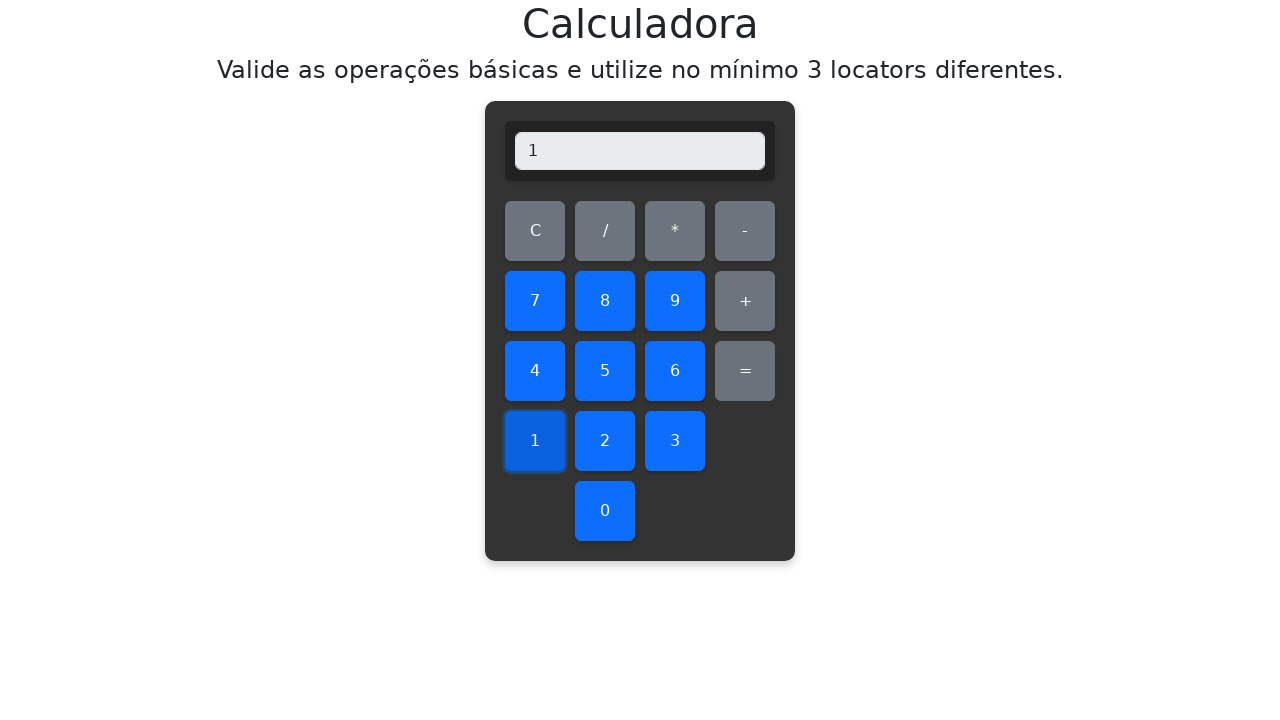

Verified division result: 1/1 = 1.0
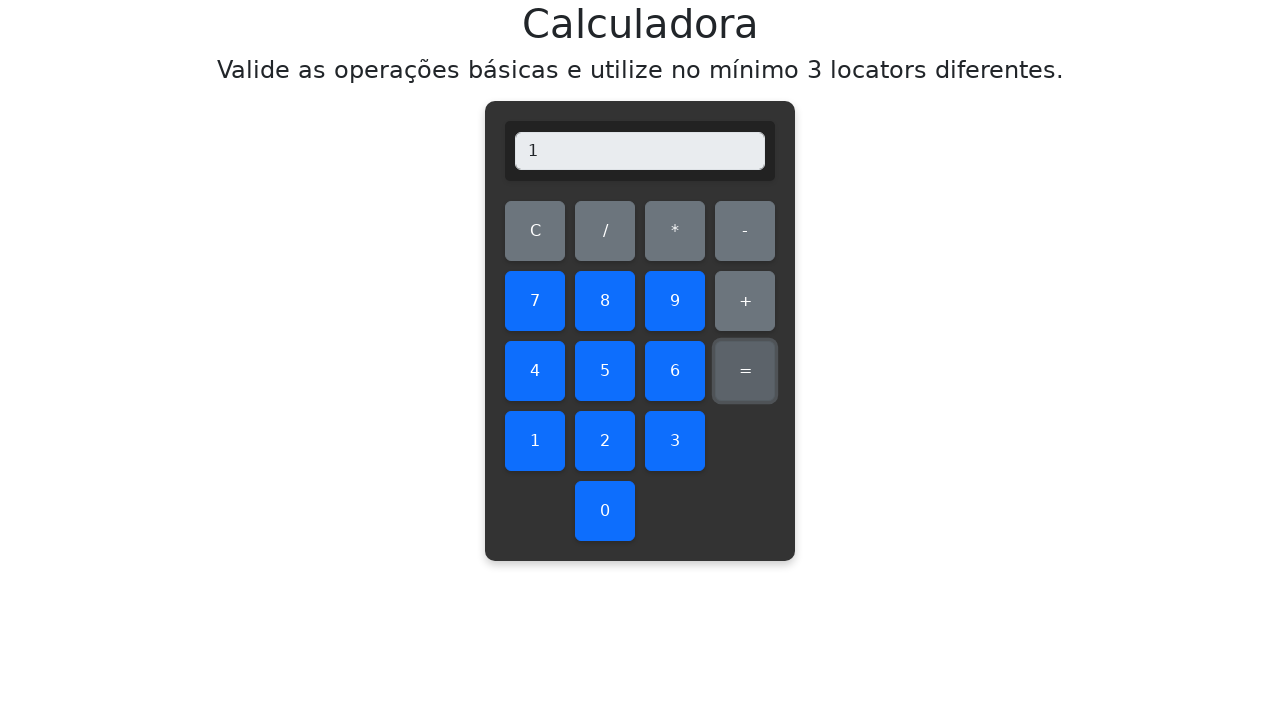

Cleared display before division operation 1/2 at (535, 231) on #clear
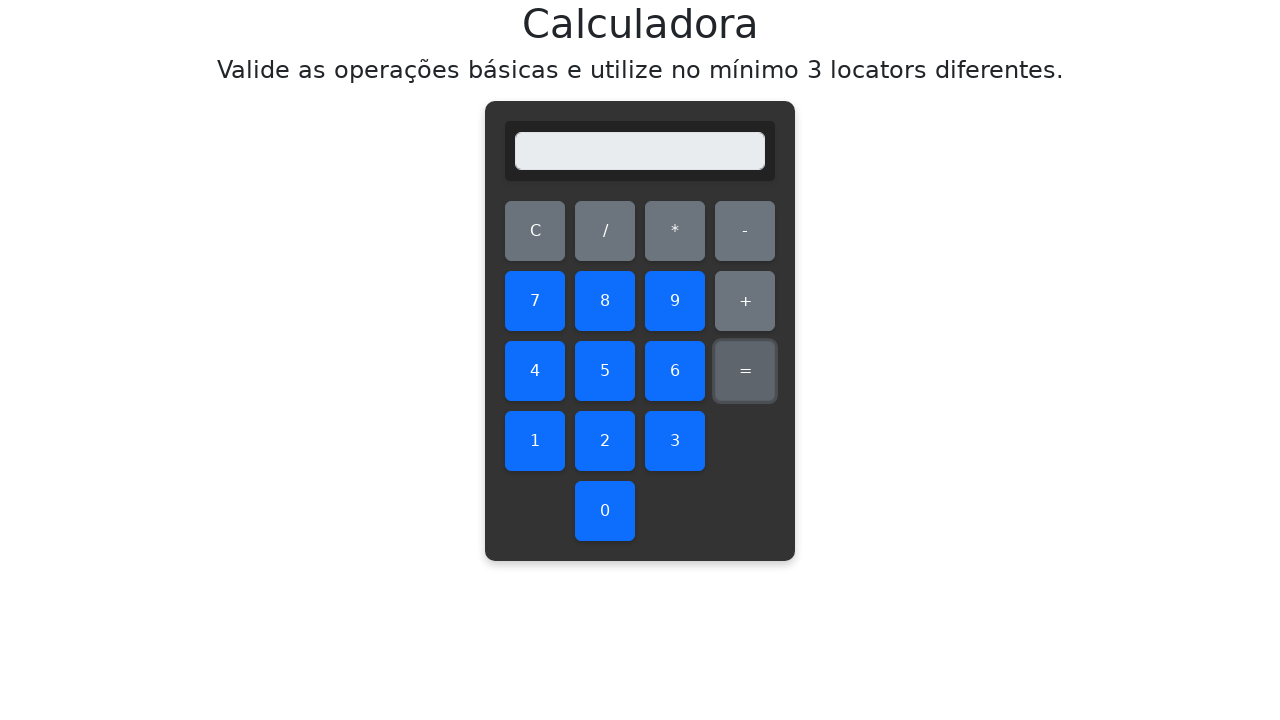

Clicked number 1 as dividend at (535, 441) on #one
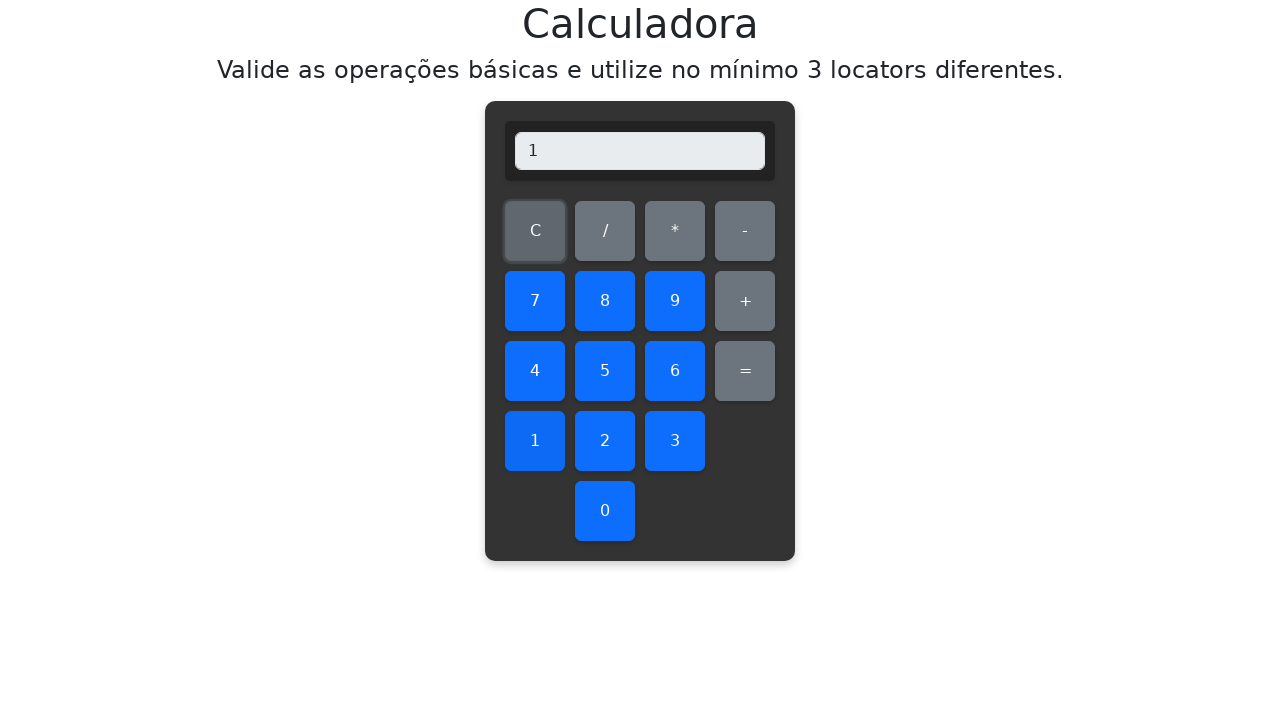

Clicked division operator at (605, 231) on #divide
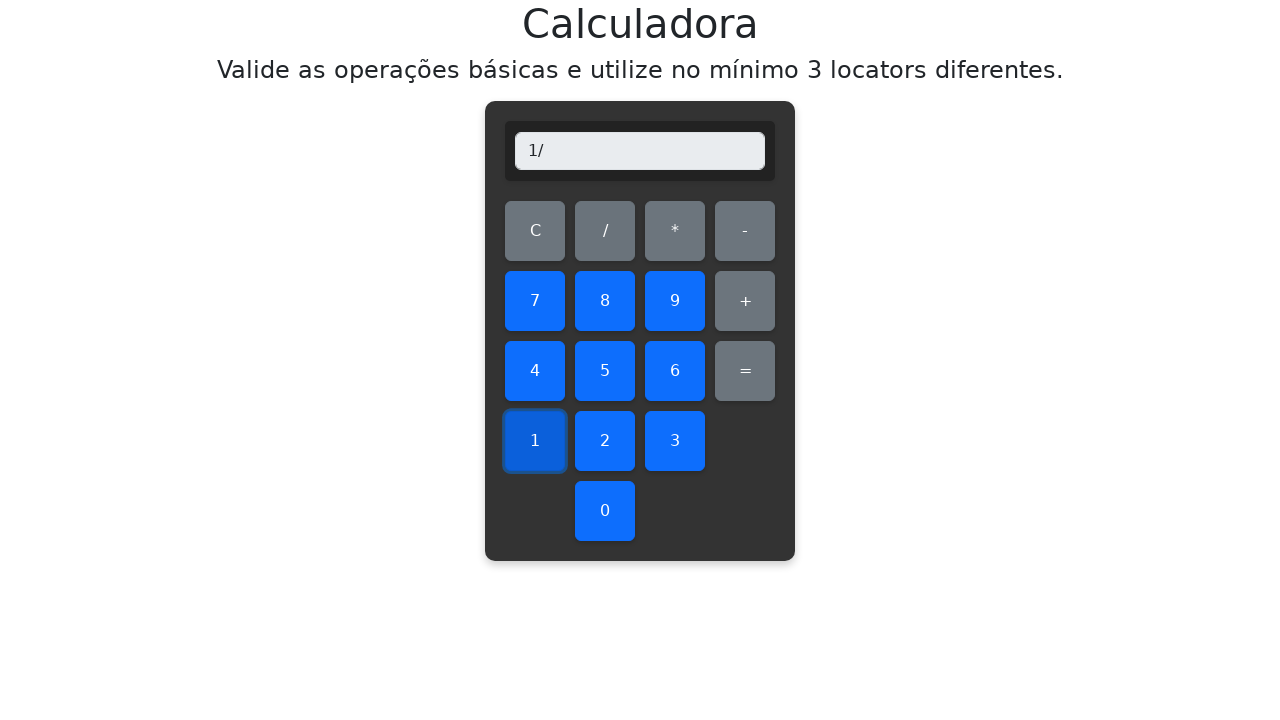

Clicked number 2 as divisor at (605, 441) on #two
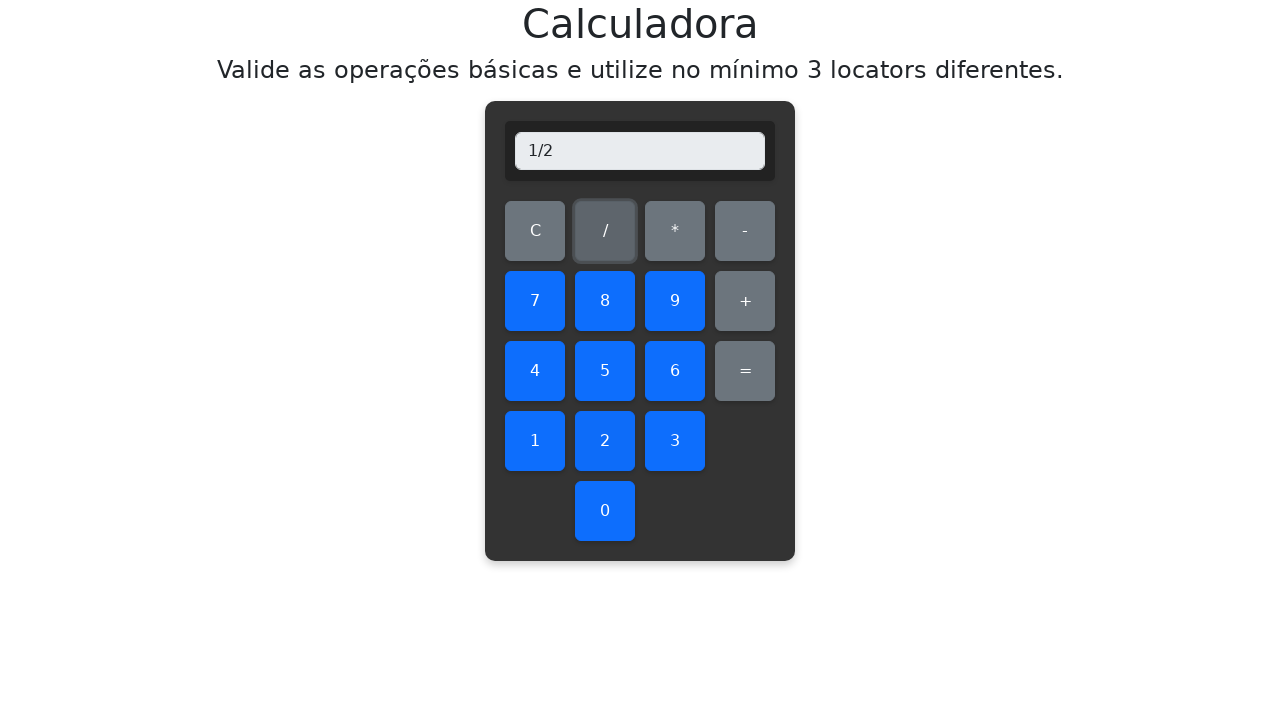

Clicked equals to calculate result at (745, 371) on #equals
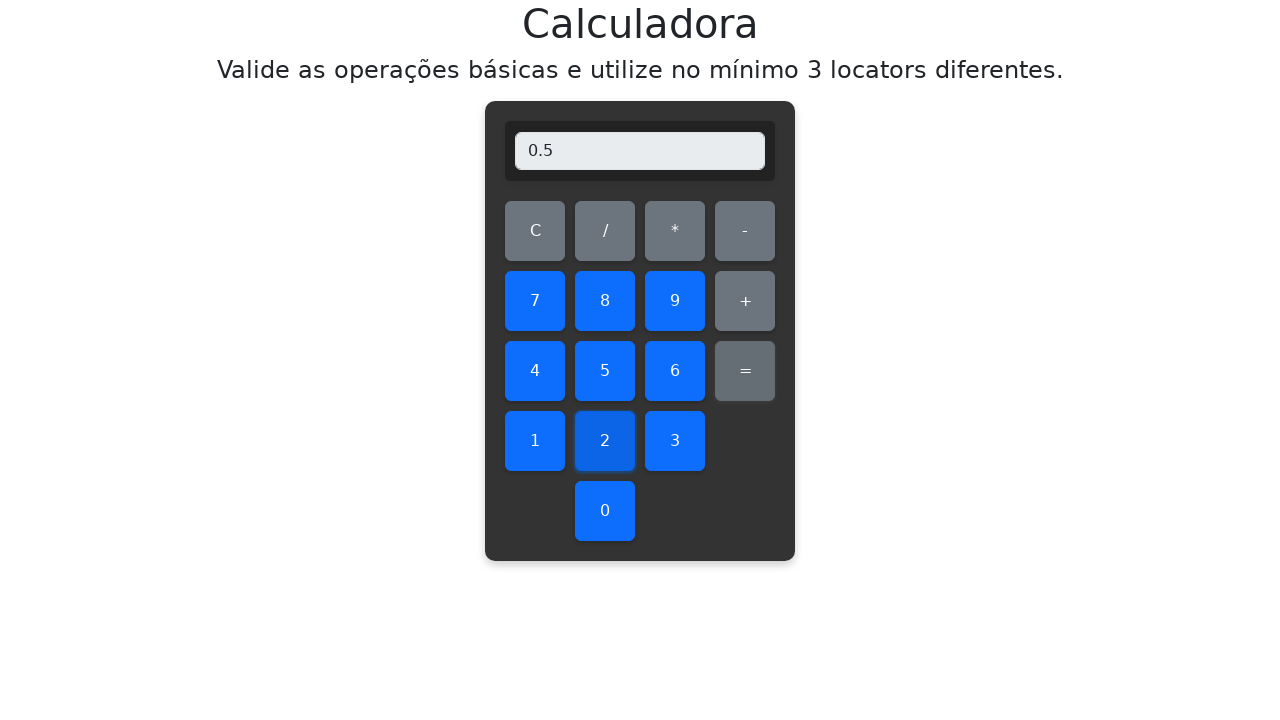

Verified division result: 1/2 = 0.5
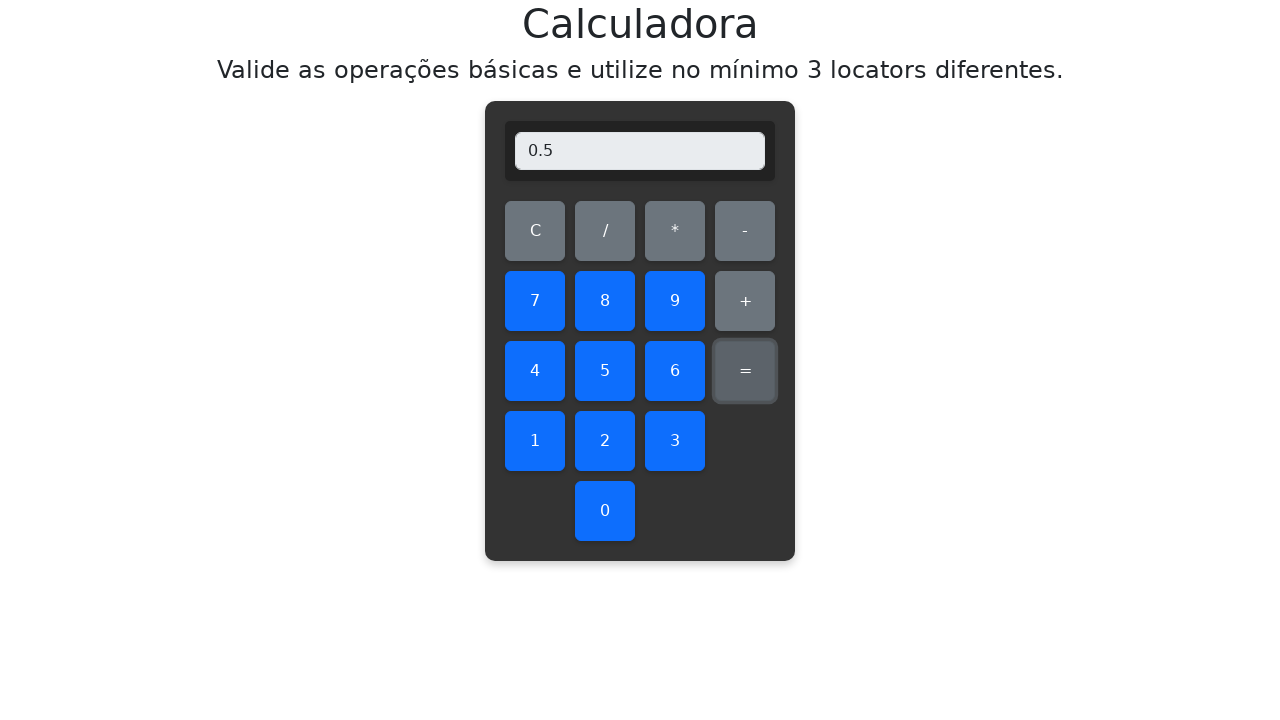

Cleared display before division operation 1/3 at (535, 231) on #clear
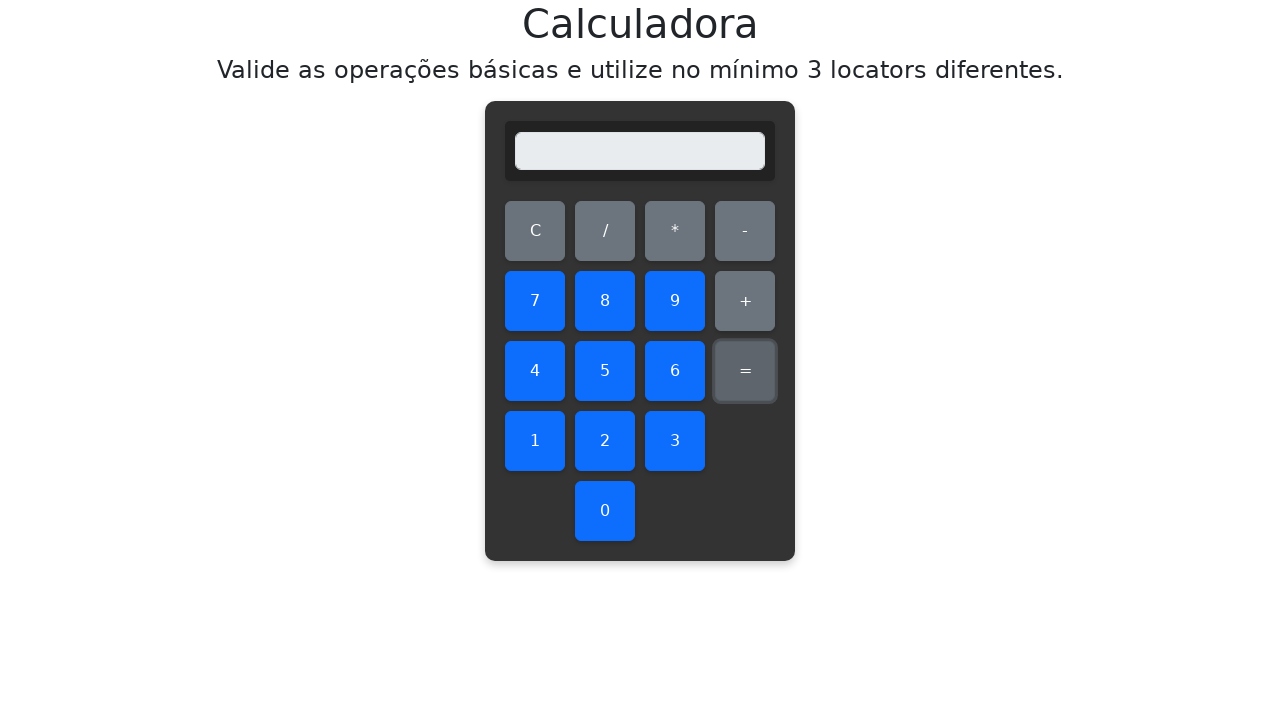

Clicked number 1 as dividend at (535, 441) on #one
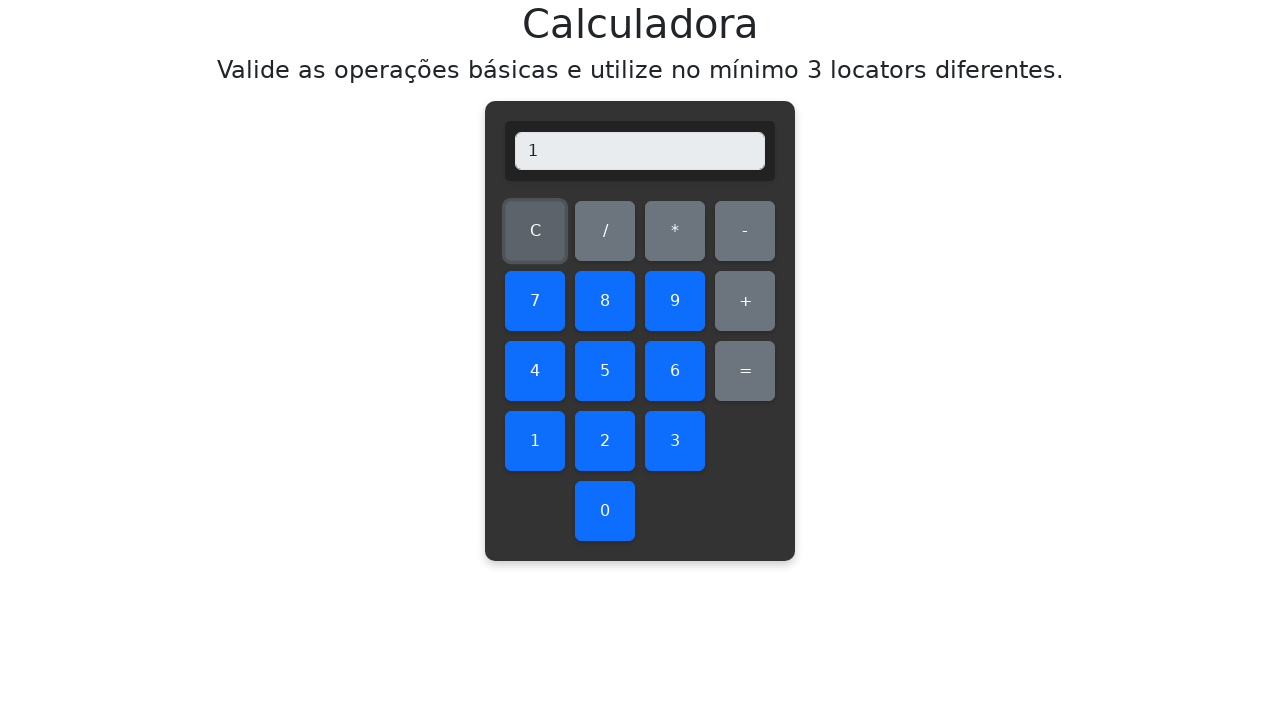

Clicked division operator at (605, 231) on #divide
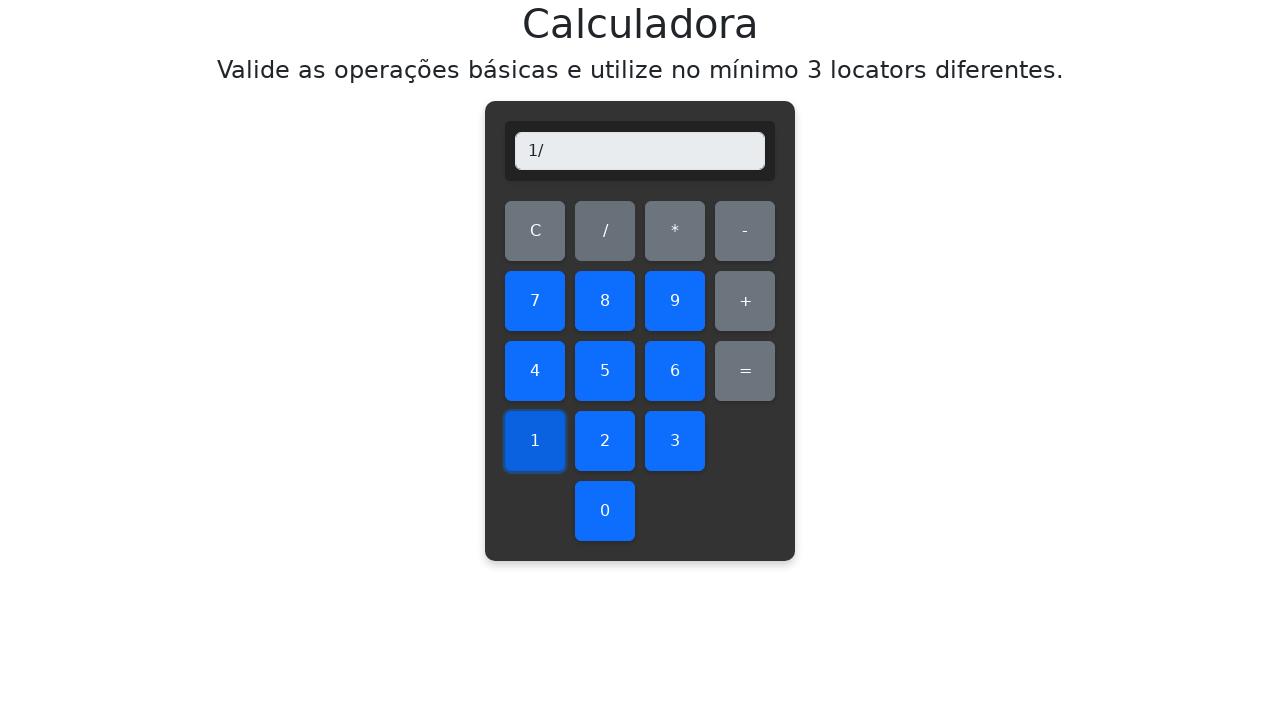

Clicked number 3 as divisor at (675, 441) on #three
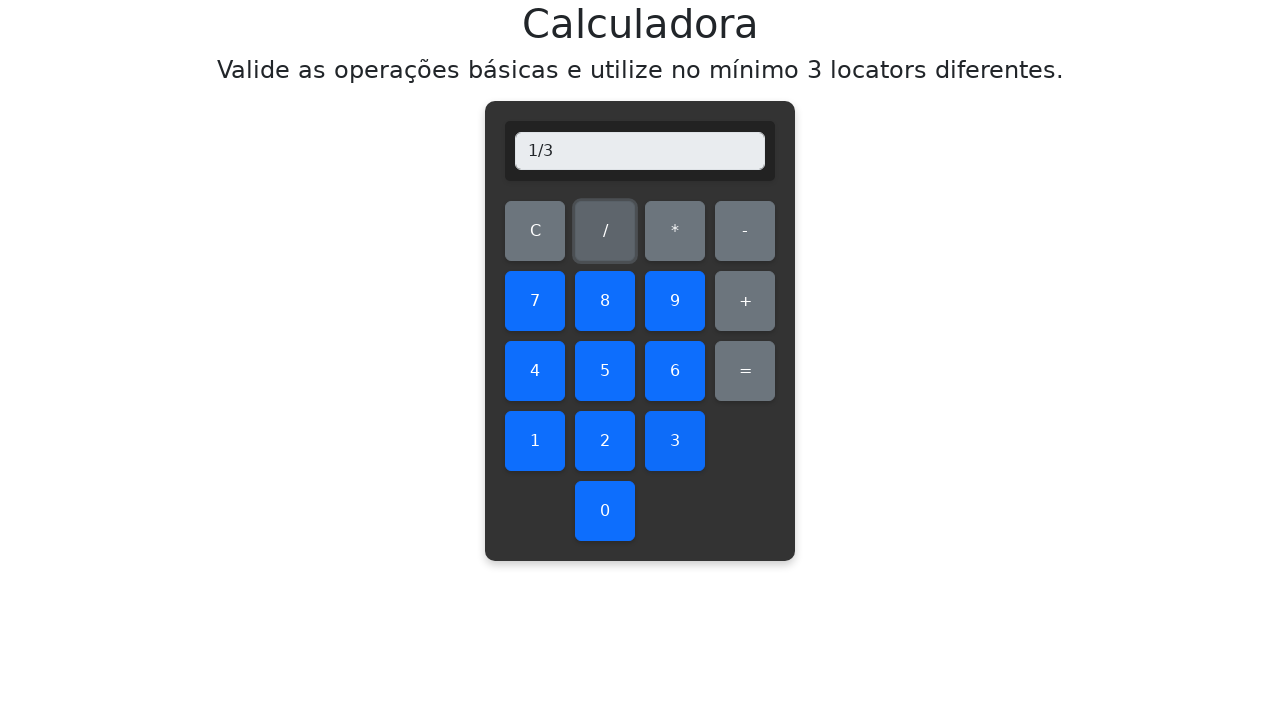

Clicked equals to calculate result at (745, 371) on #equals
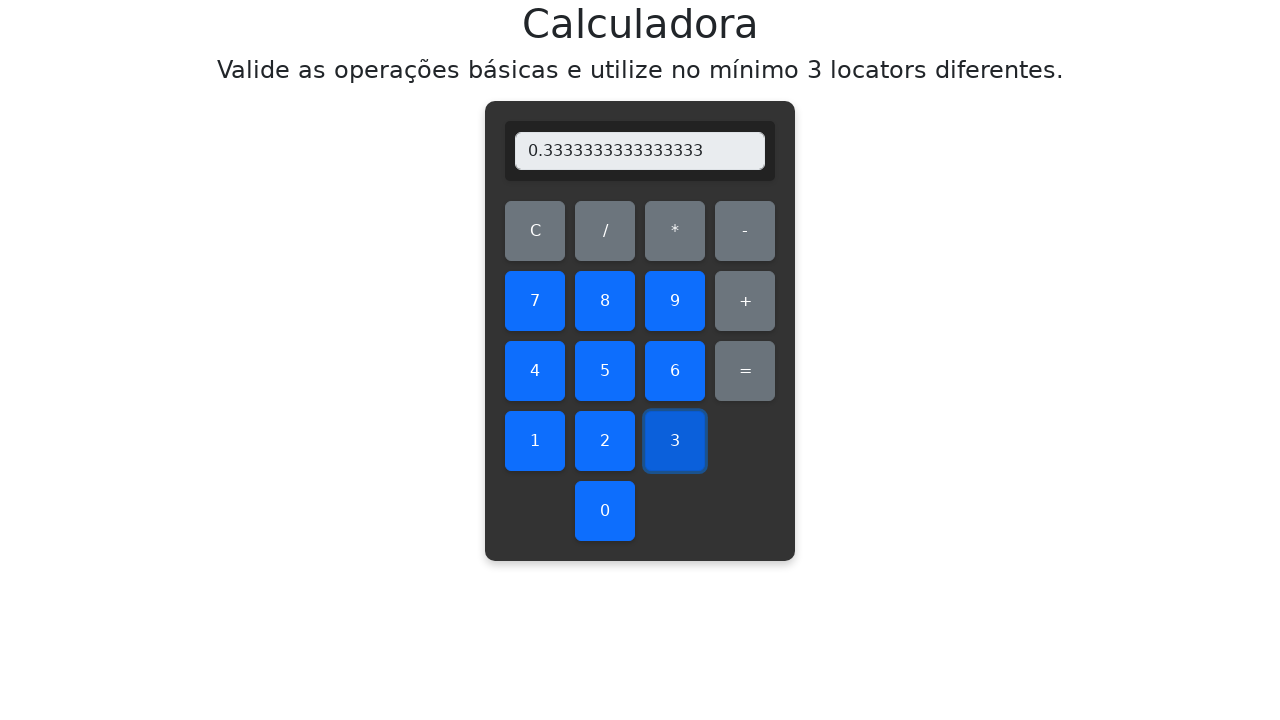

Verified division result: 1/3 = 0.3333333333333333
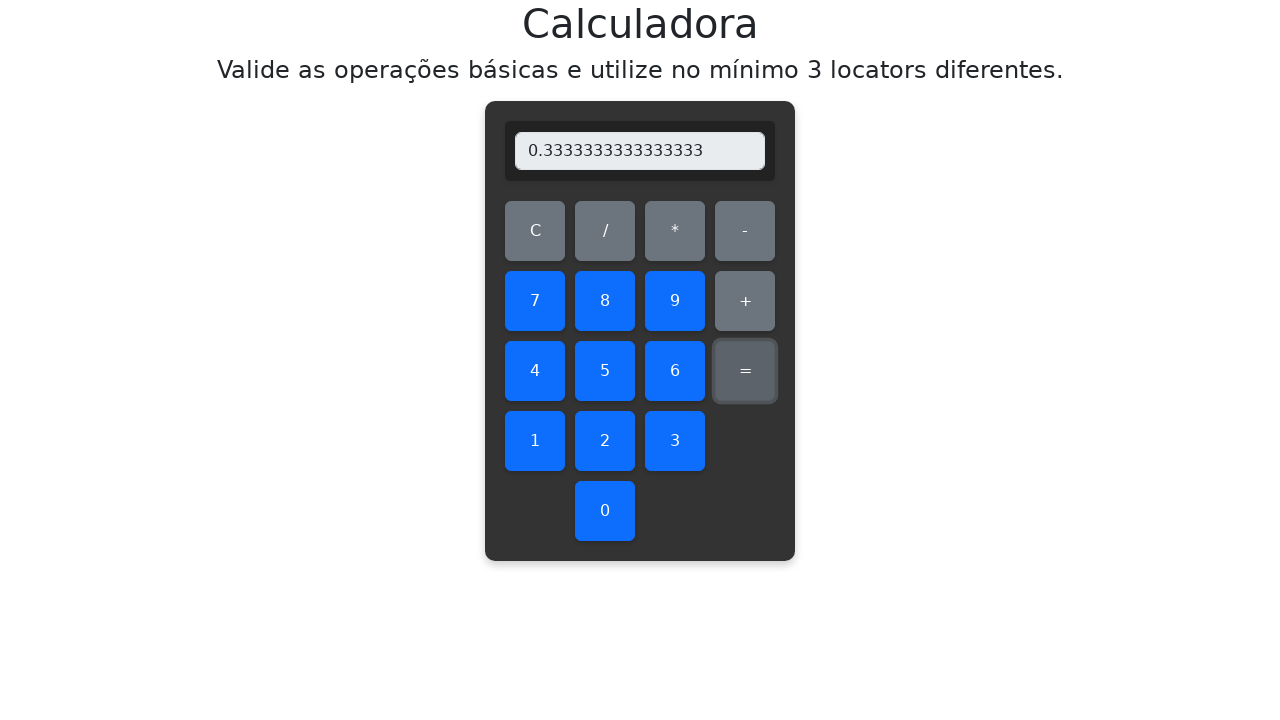

Cleared display before division operation 1/4 at (535, 231) on #clear
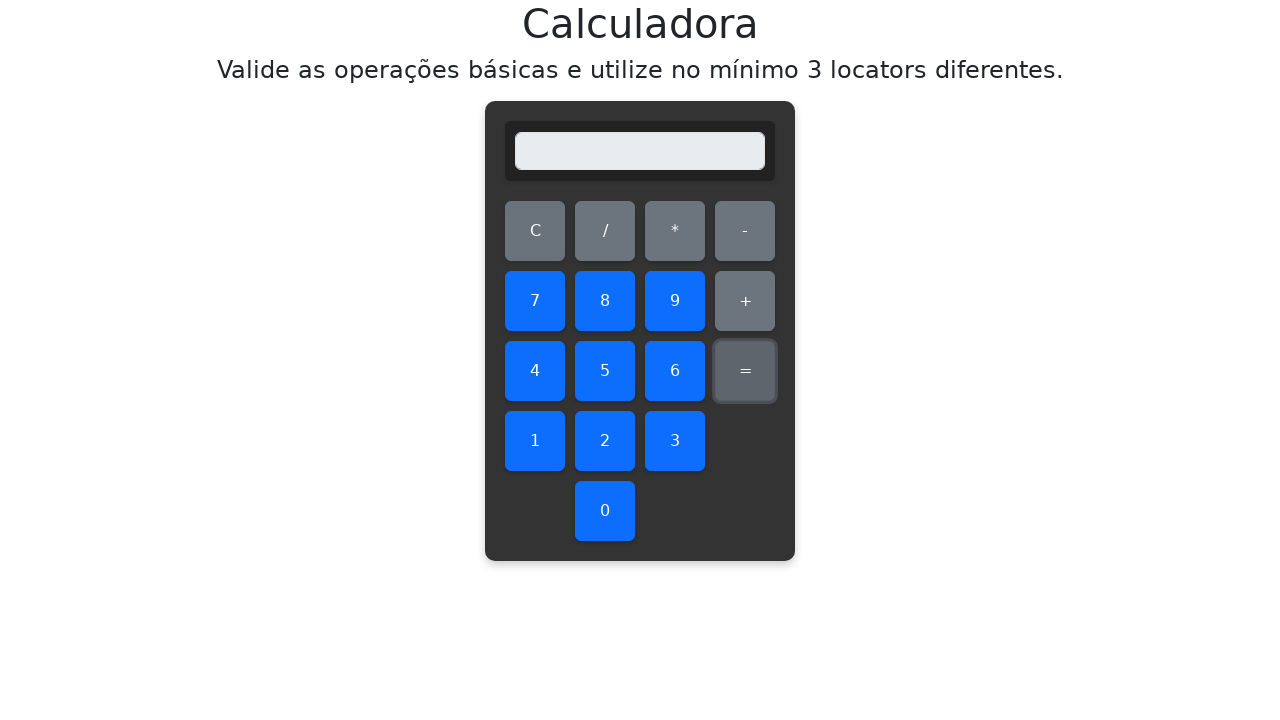

Clicked number 1 as dividend at (535, 441) on #one
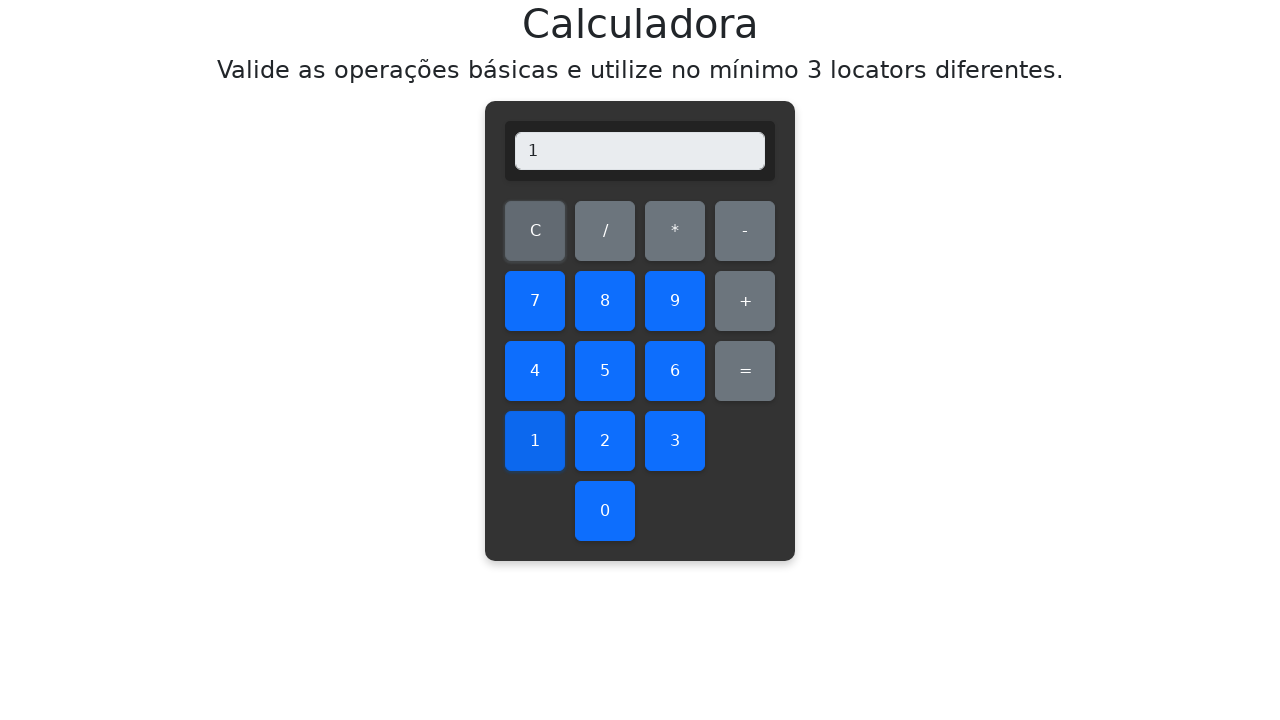

Clicked division operator at (605, 231) on #divide
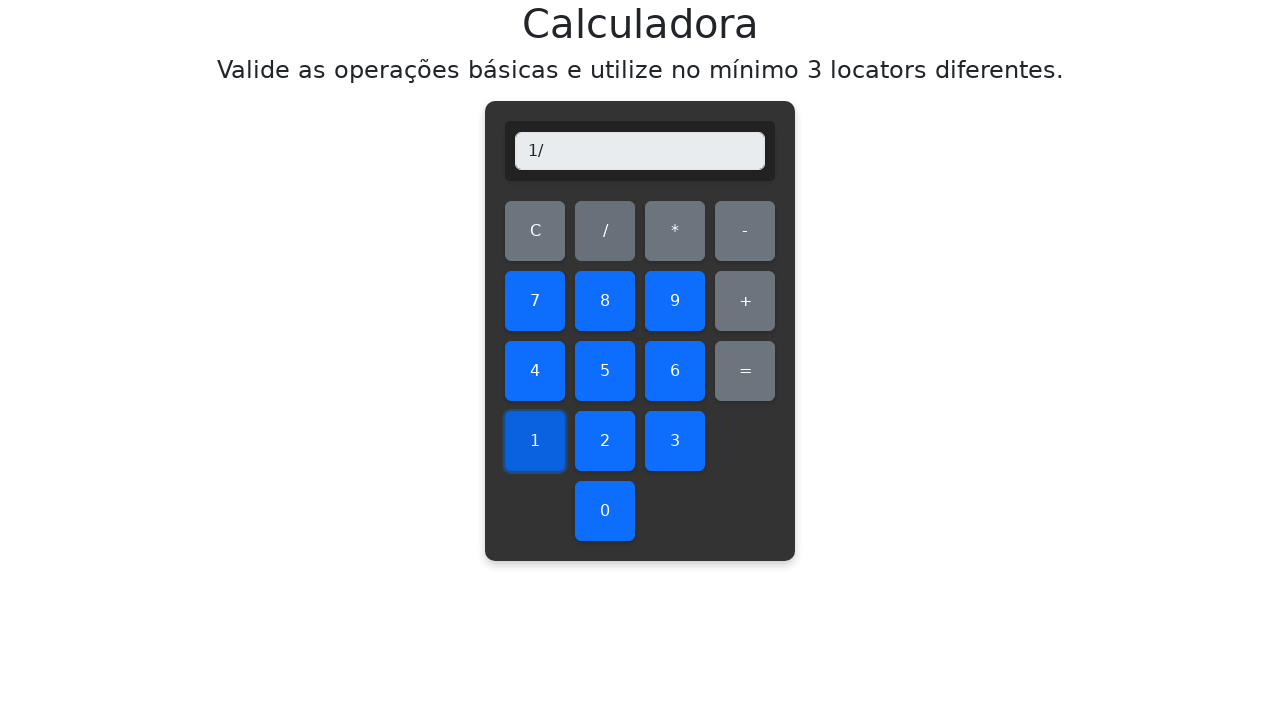

Clicked number 4 as divisor at (535, 371) on #four
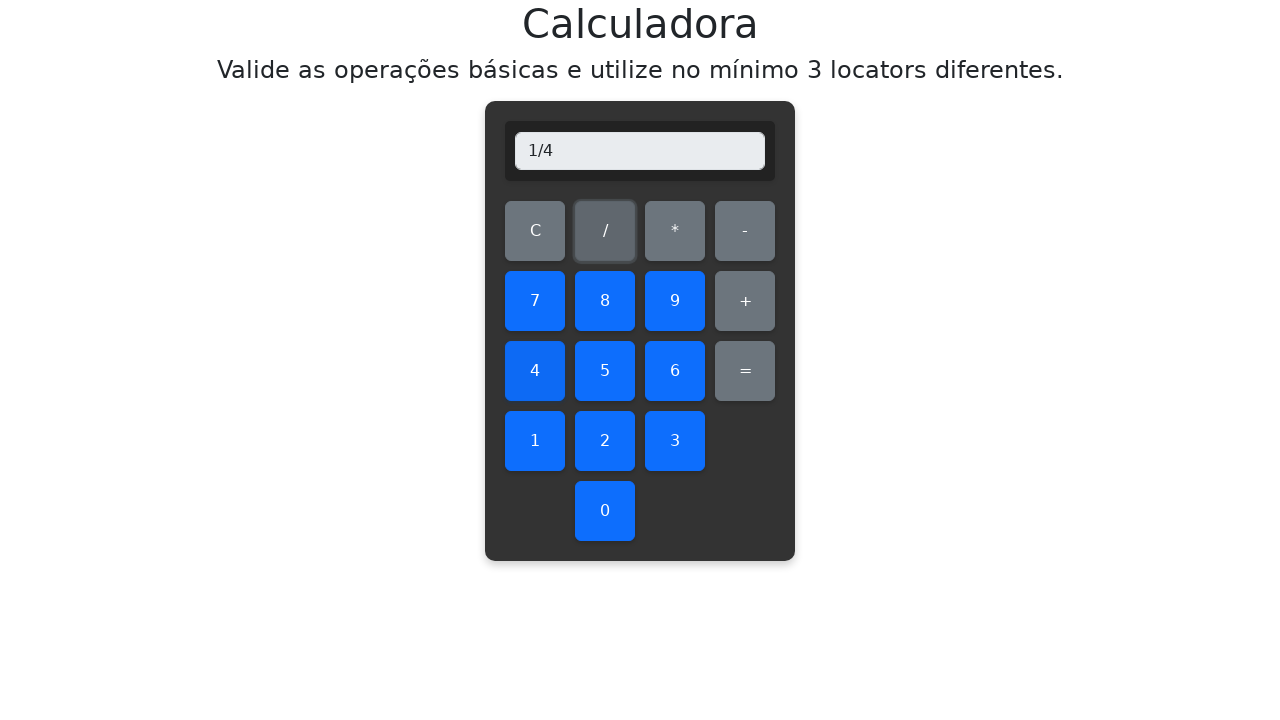

Clicked equals to calculate result at (745, 371) on #equals
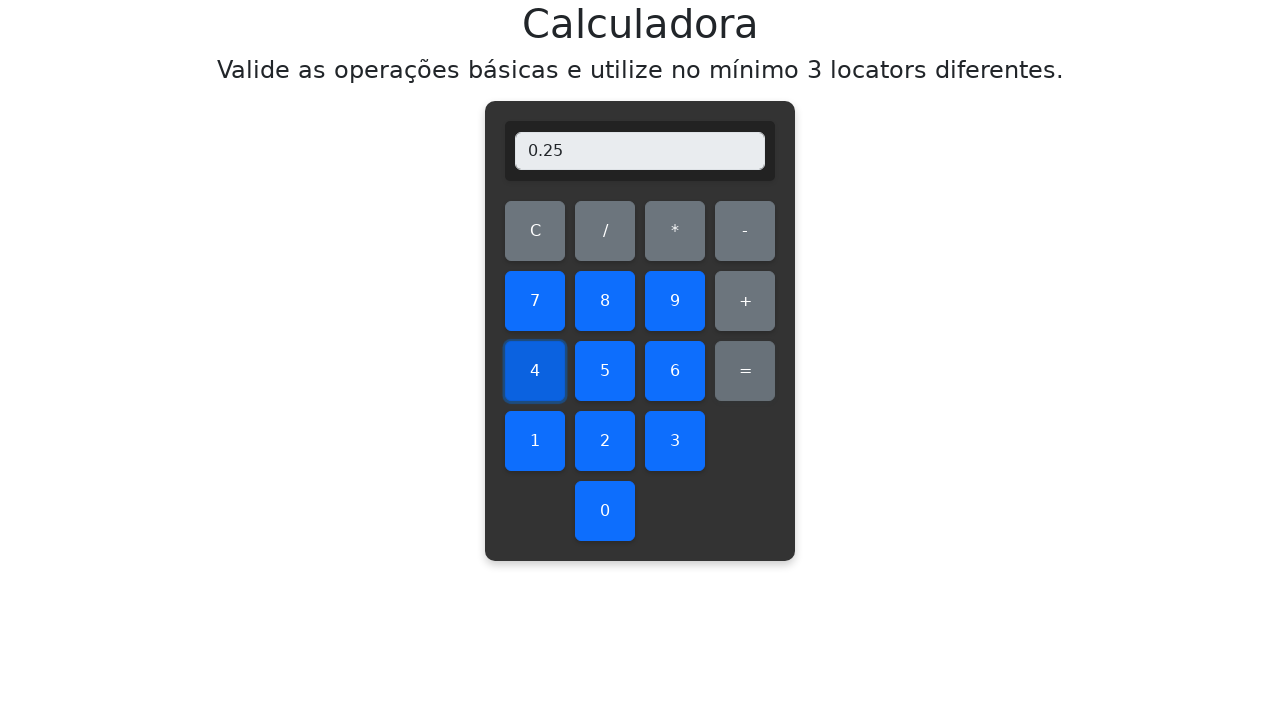

Verified division result: 1/4 = 0.25
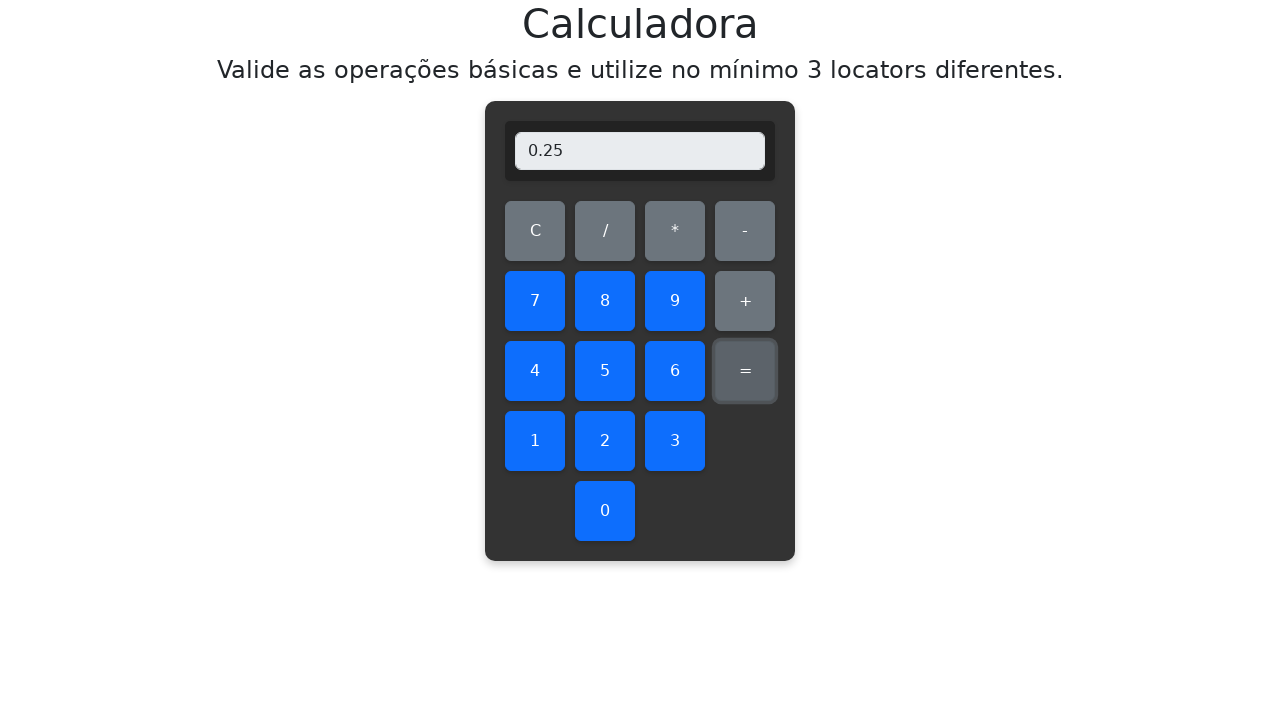

Cleared display before division operation 1/5 at (535, 231) on #clear
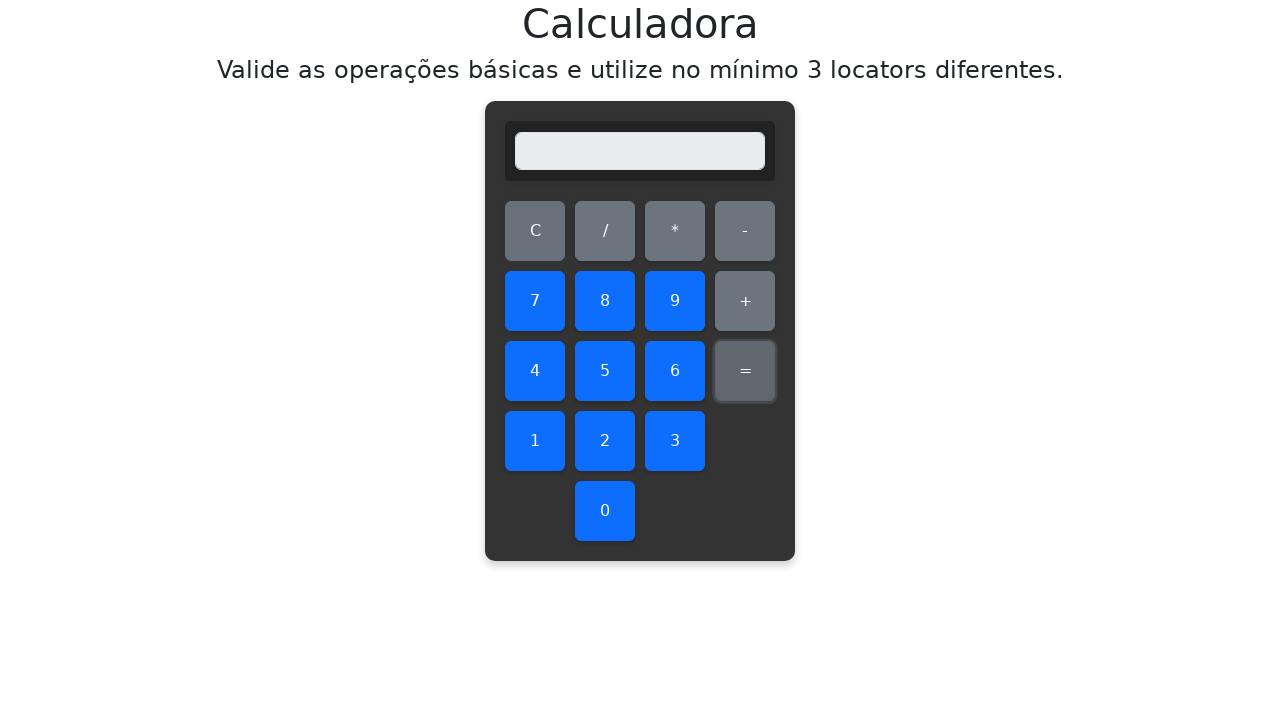

Clicked number 1 as dividend at (535, 441) on #one
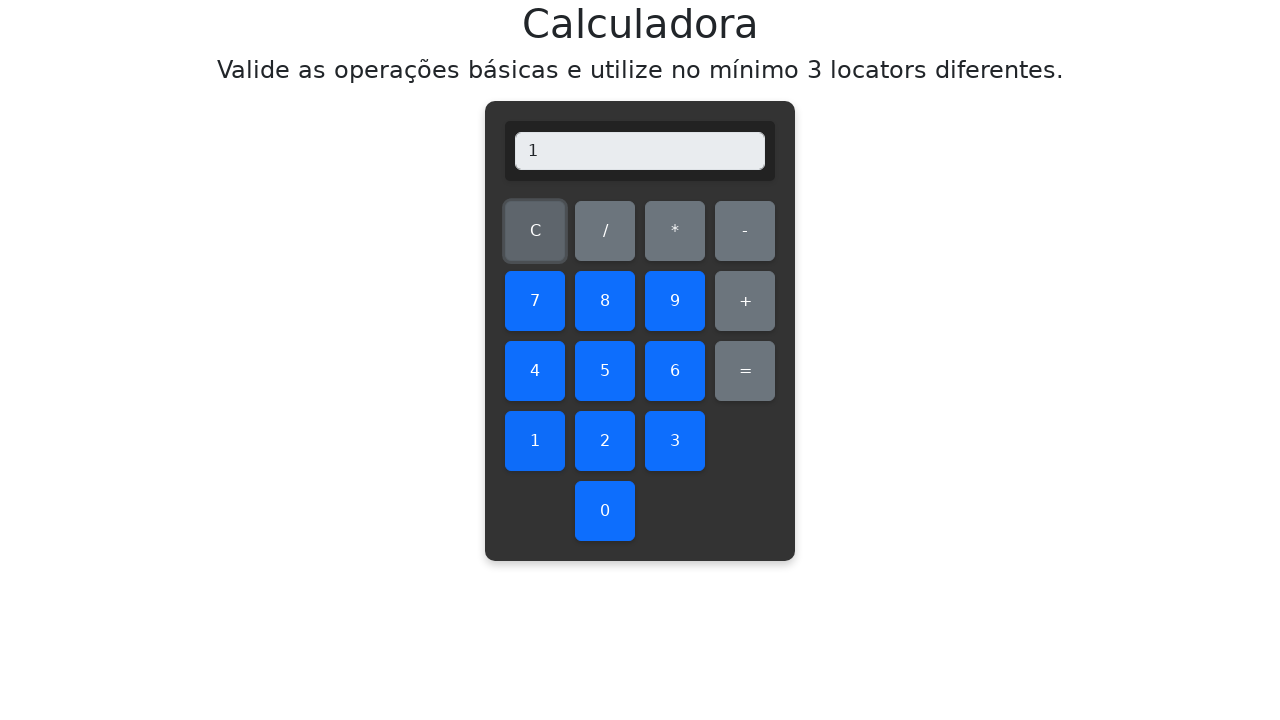

Clicked division operator at (605, 231) on #divide
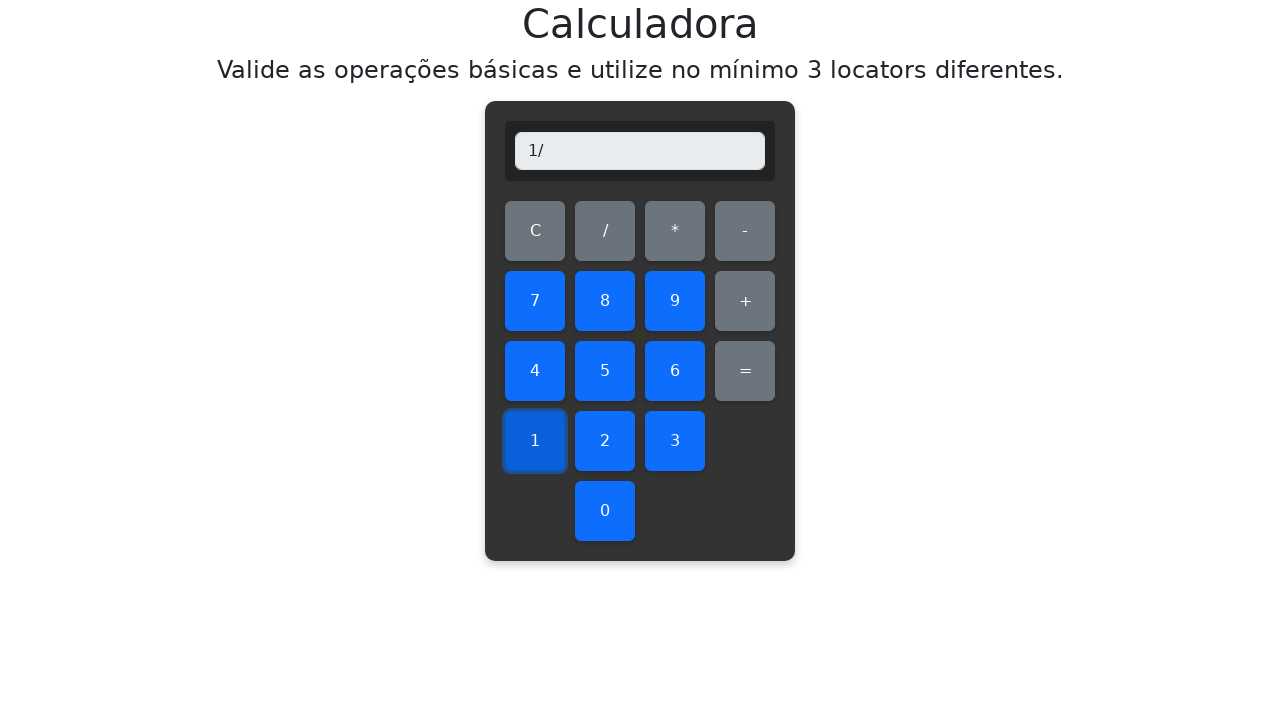

Clicked number 5 as divisor at (605, 371) on #five
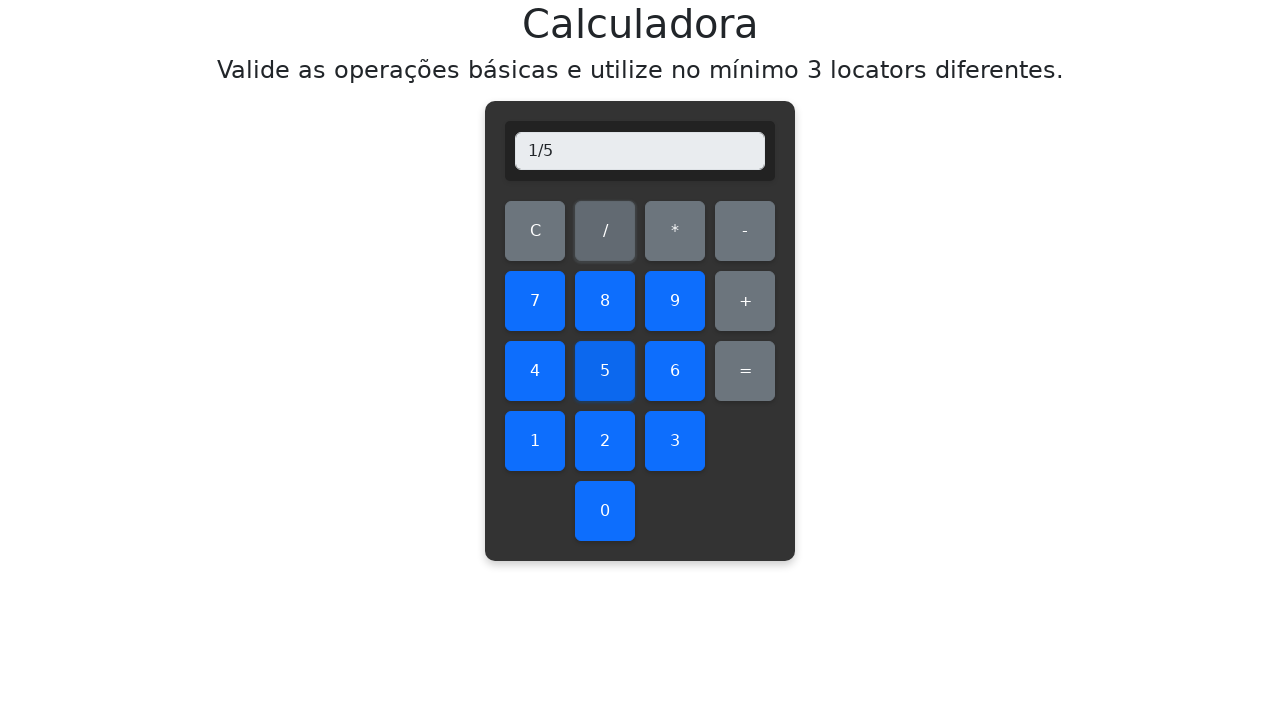

Clicked equals to calculate result at (745, 371) on #equals
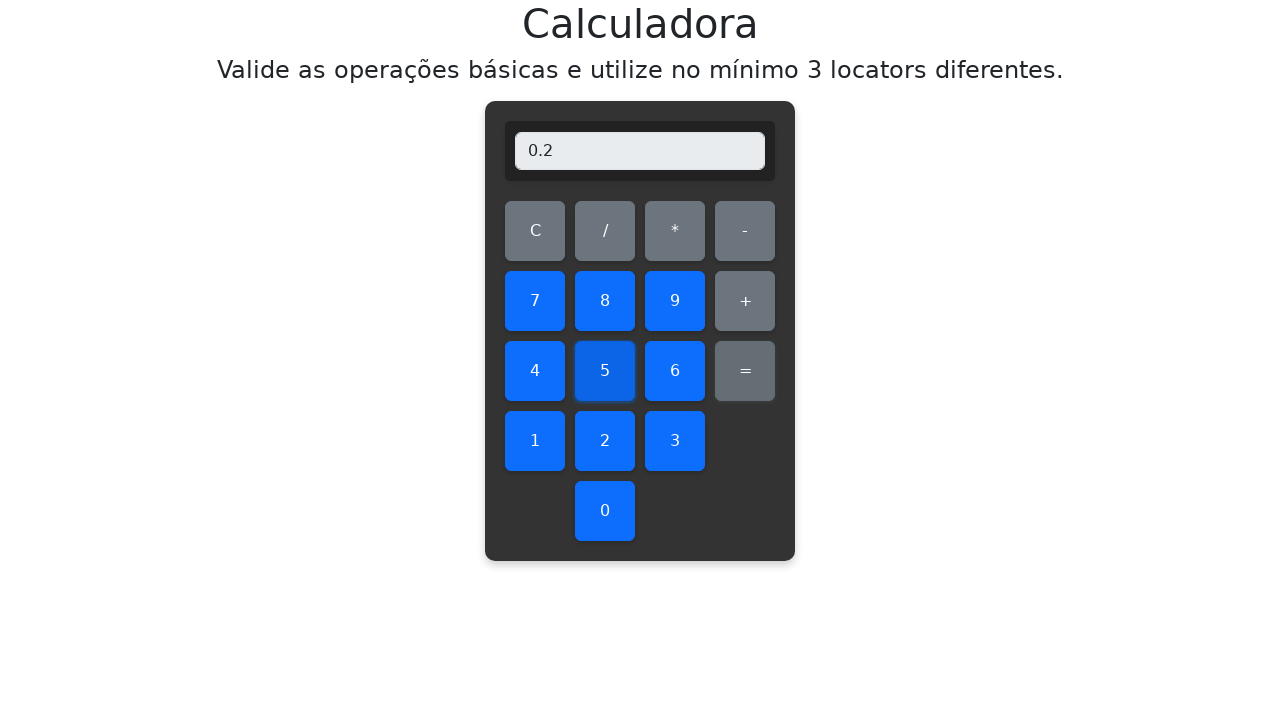

Verified division result: 1/5 = 0.2
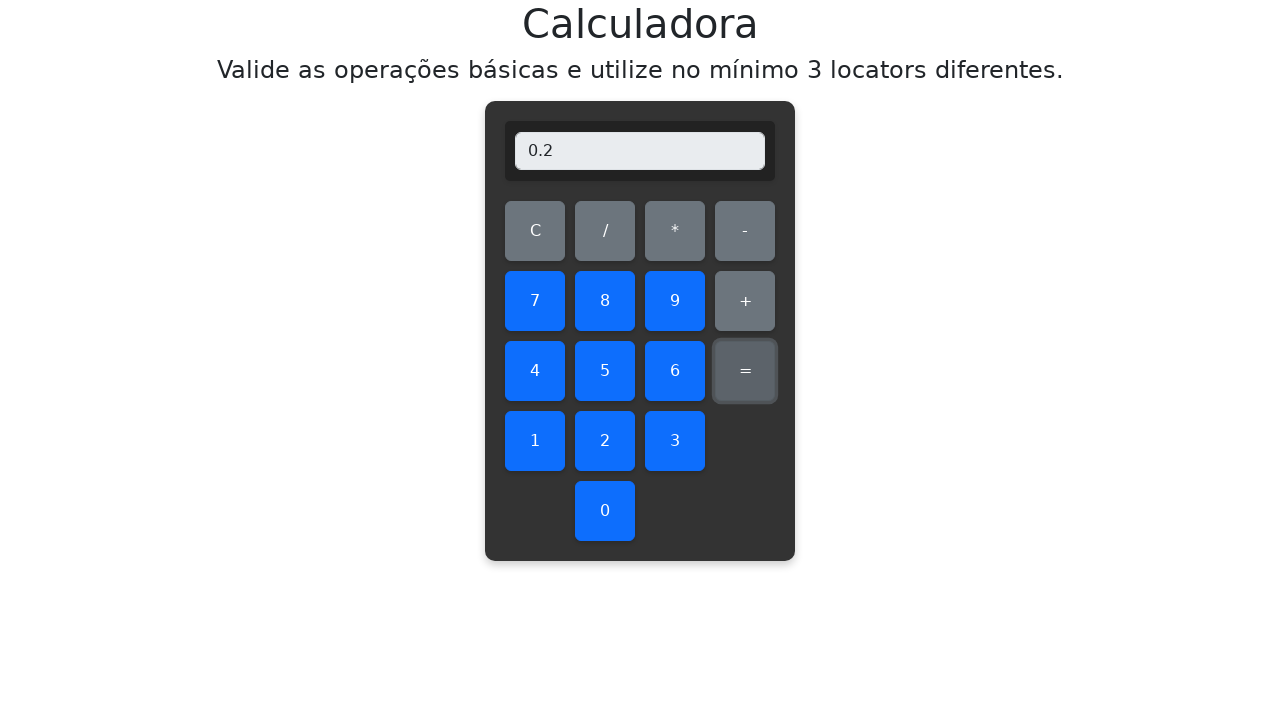

Cleared display before division operation 1/6 at (535, 231) on #clear
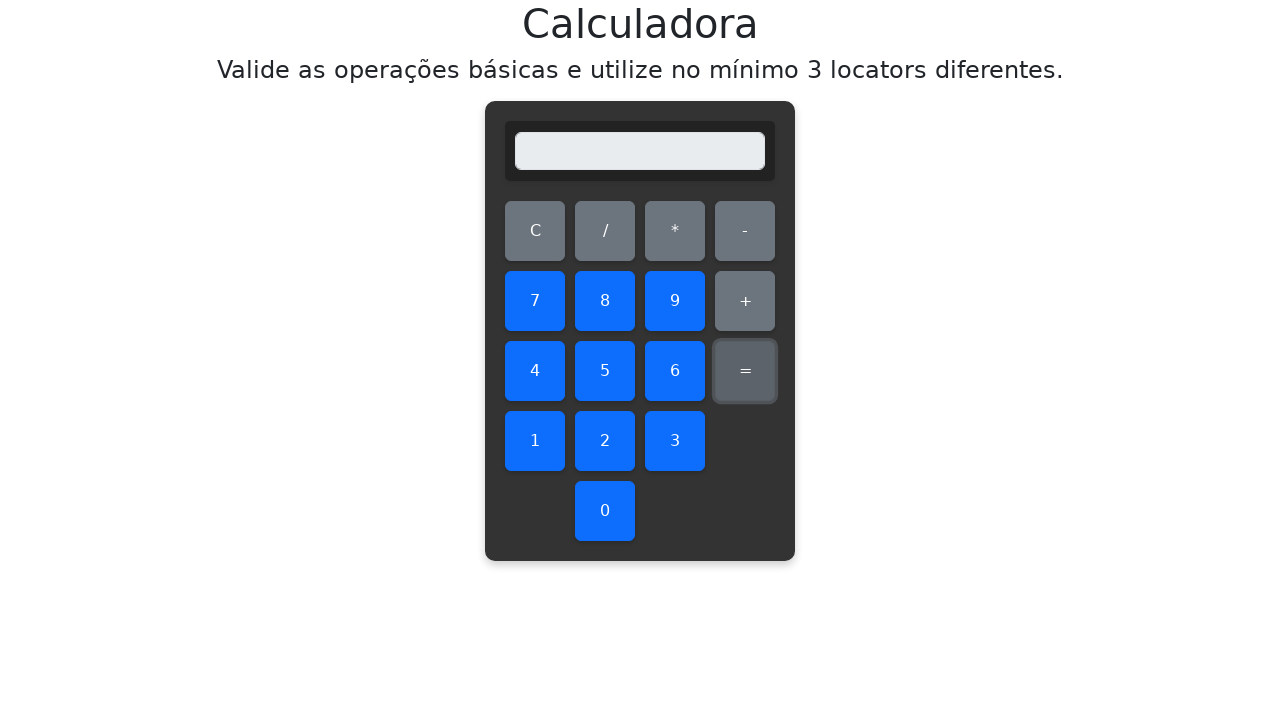

Clicked number 1 as dividend at (535, 441) on #one
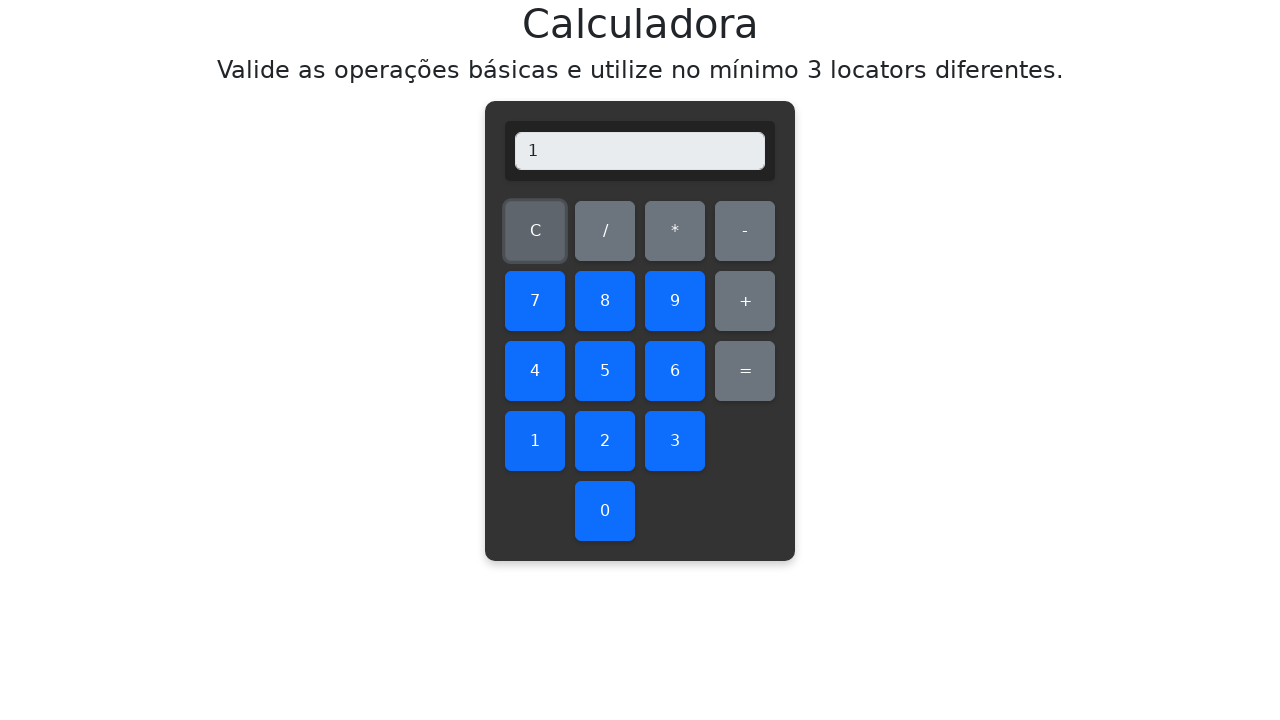

Clicked division operator at (605, 231) on #divide
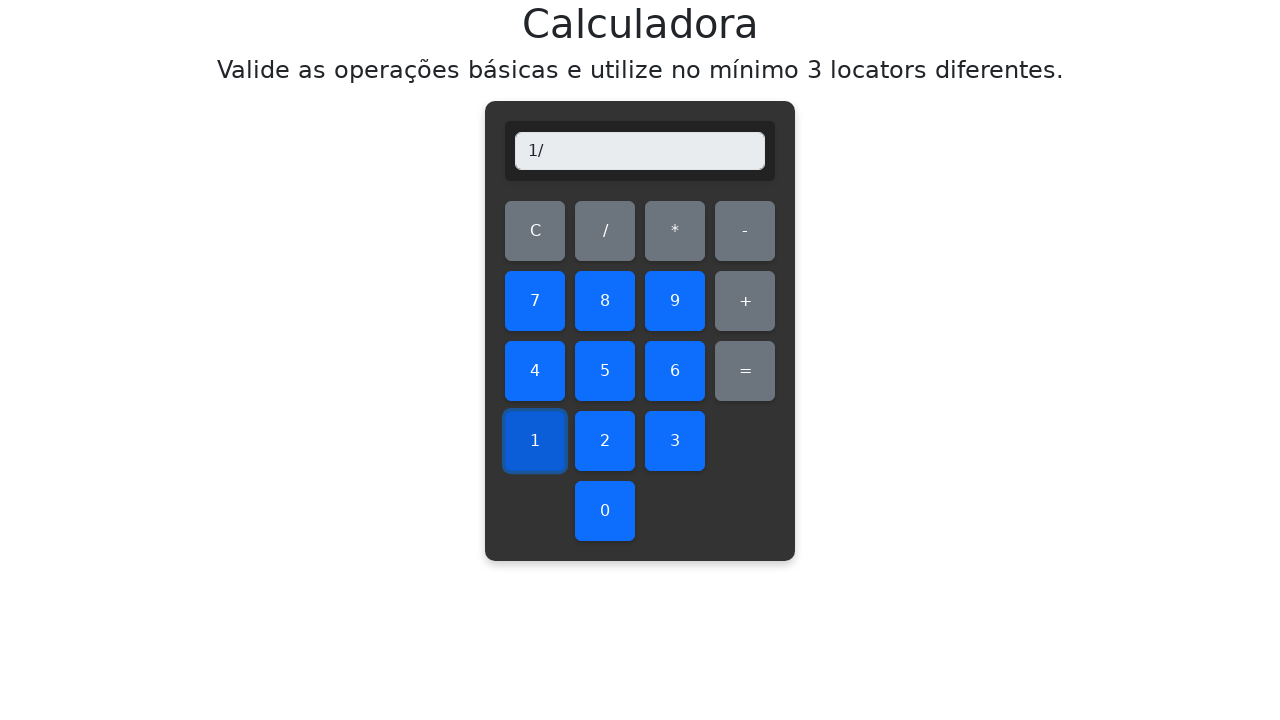

Clicked number 6 as divisor at (675, 371) on #six
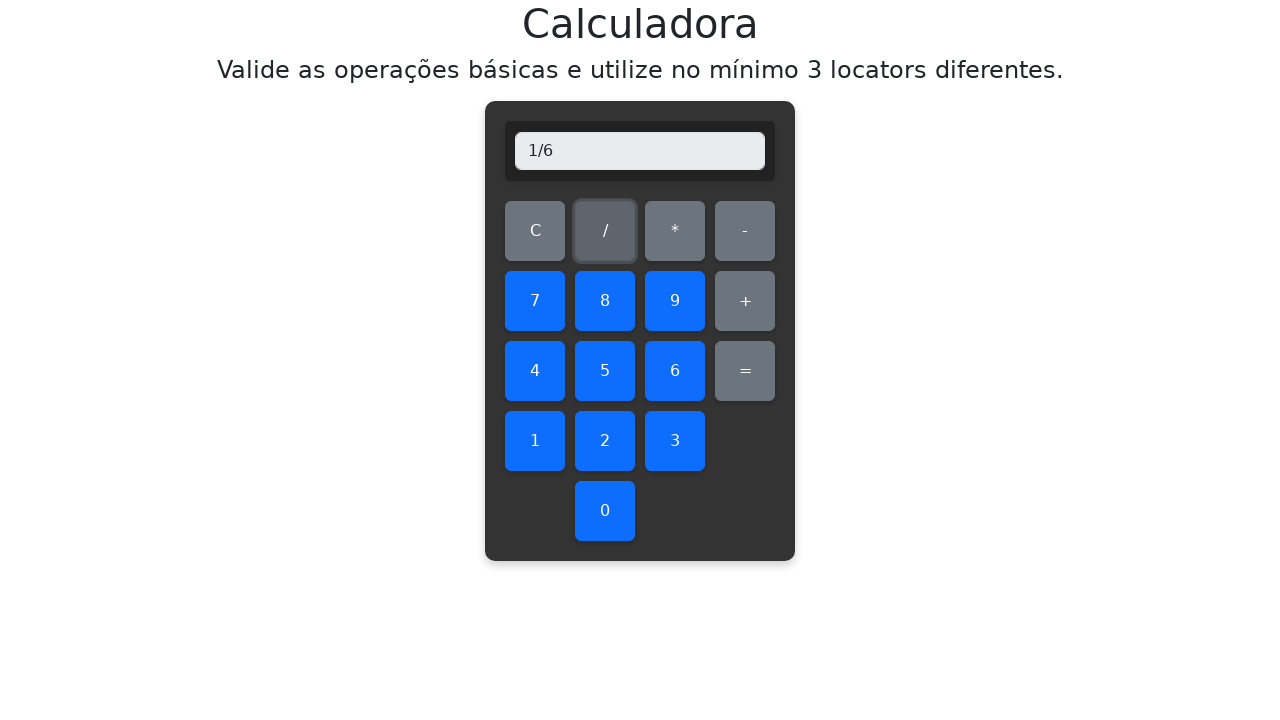

Clicked equals to calculate result at (745, 371) on #equals
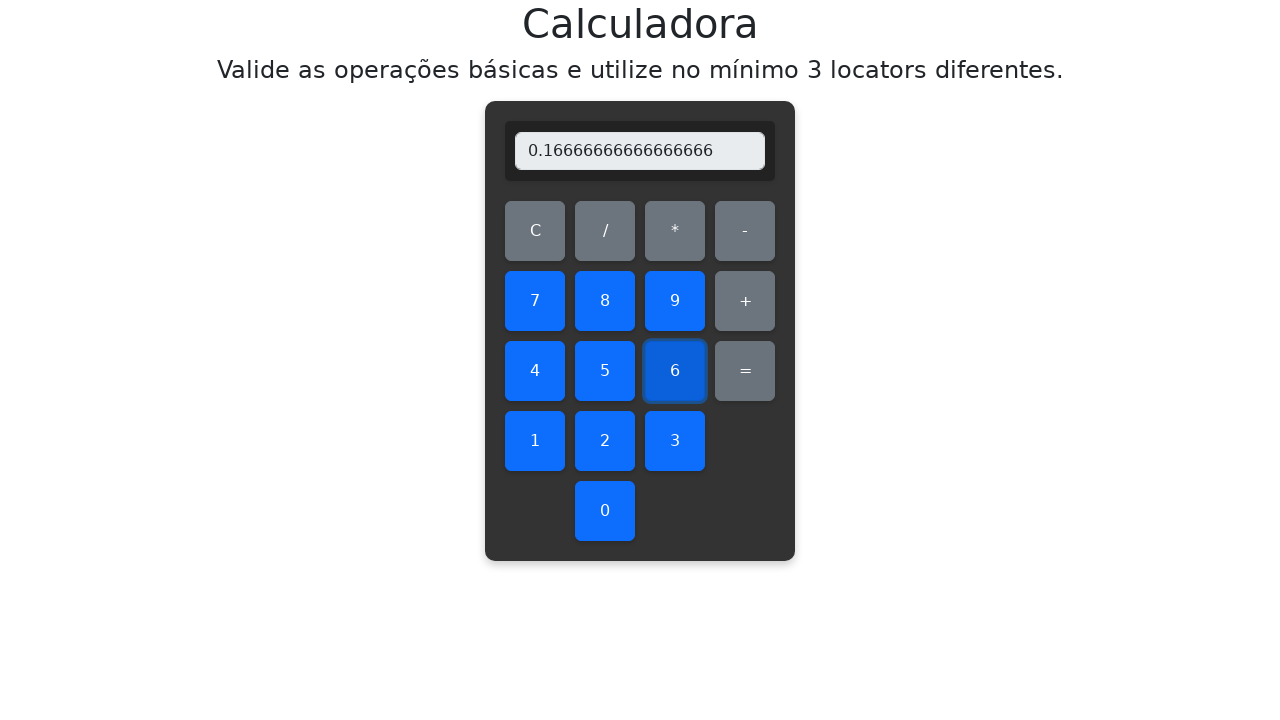

Verified division result: 1/6 = 0.16666666666666666
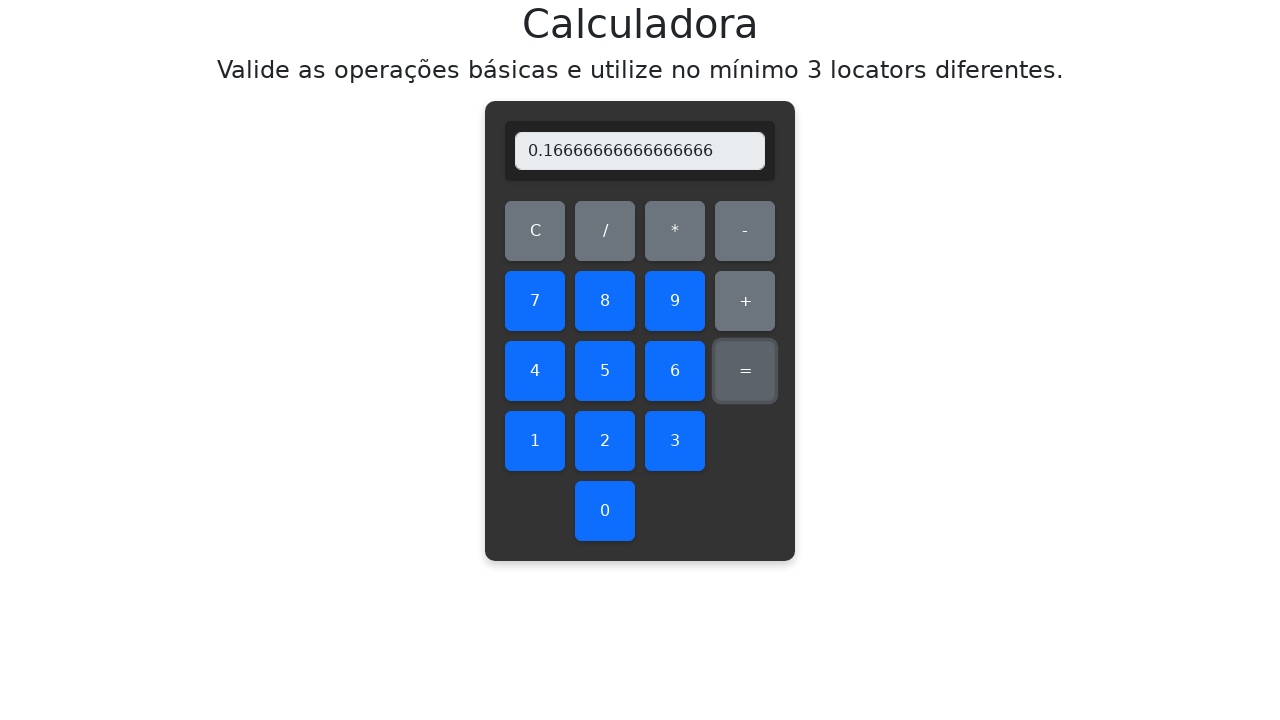

Cleared display before division operation 1/7 at (535, 231) on #clear
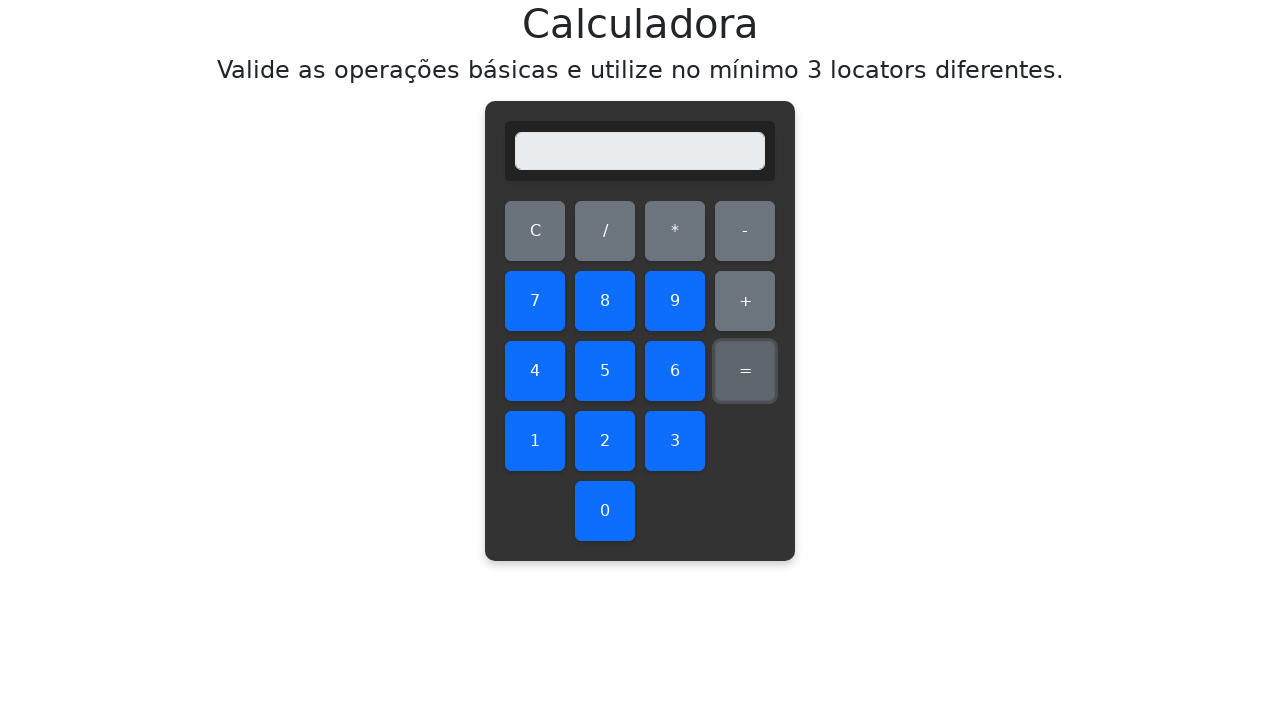

Clicked number 1 as dividend at (535, 441) on #one
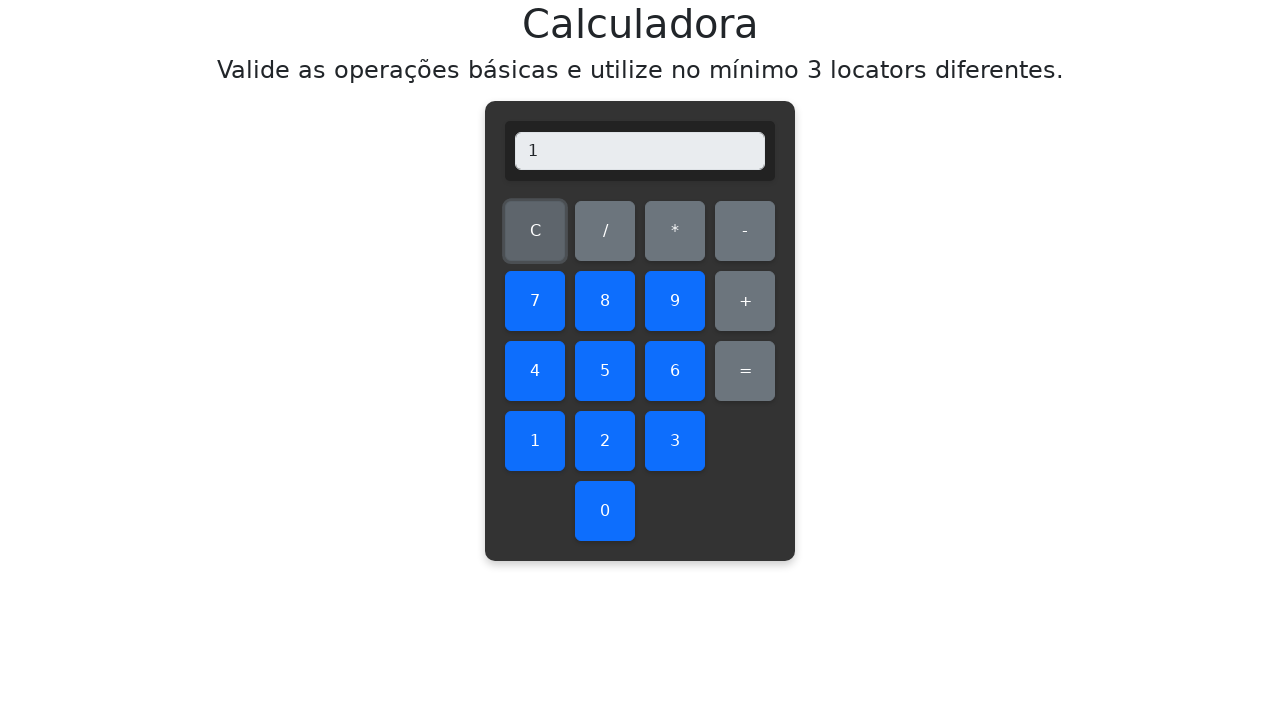

Clicked division operator at (605, 231) on #divide
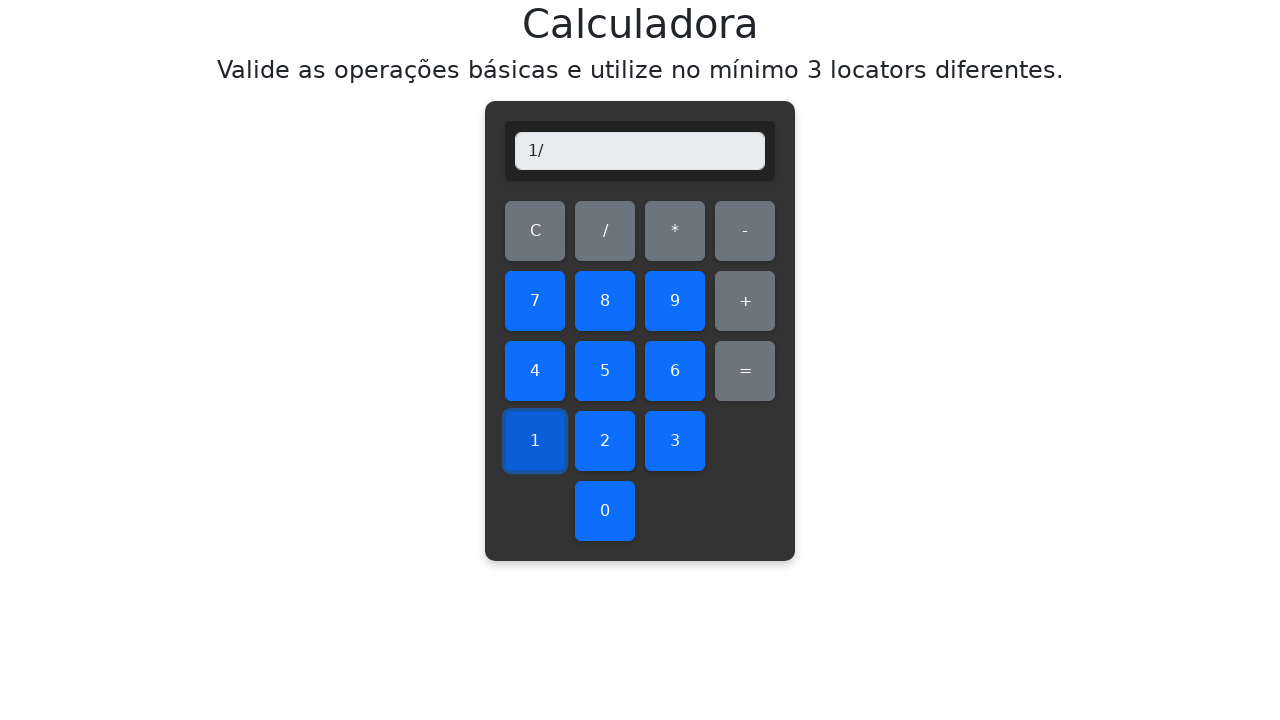

Clicked number 7 as divisor at (535, 301) on #seven
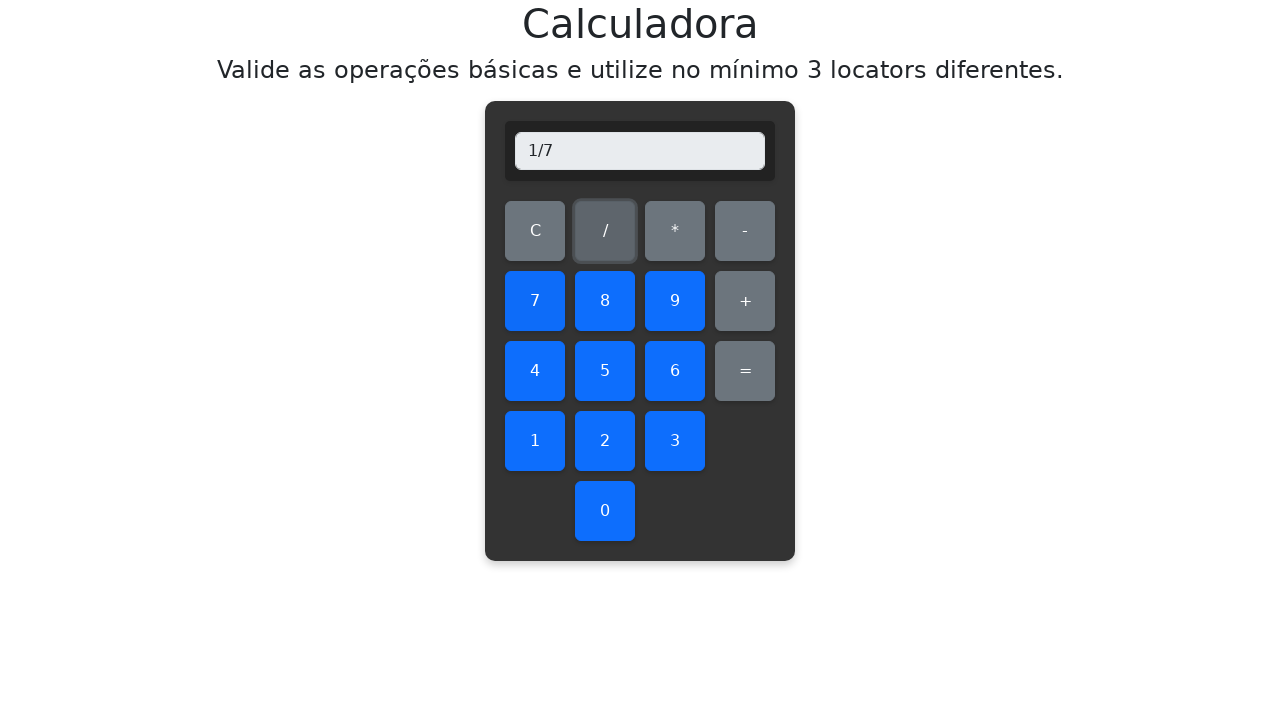

Clicked equals to calculate result at (745, 371) on #equals
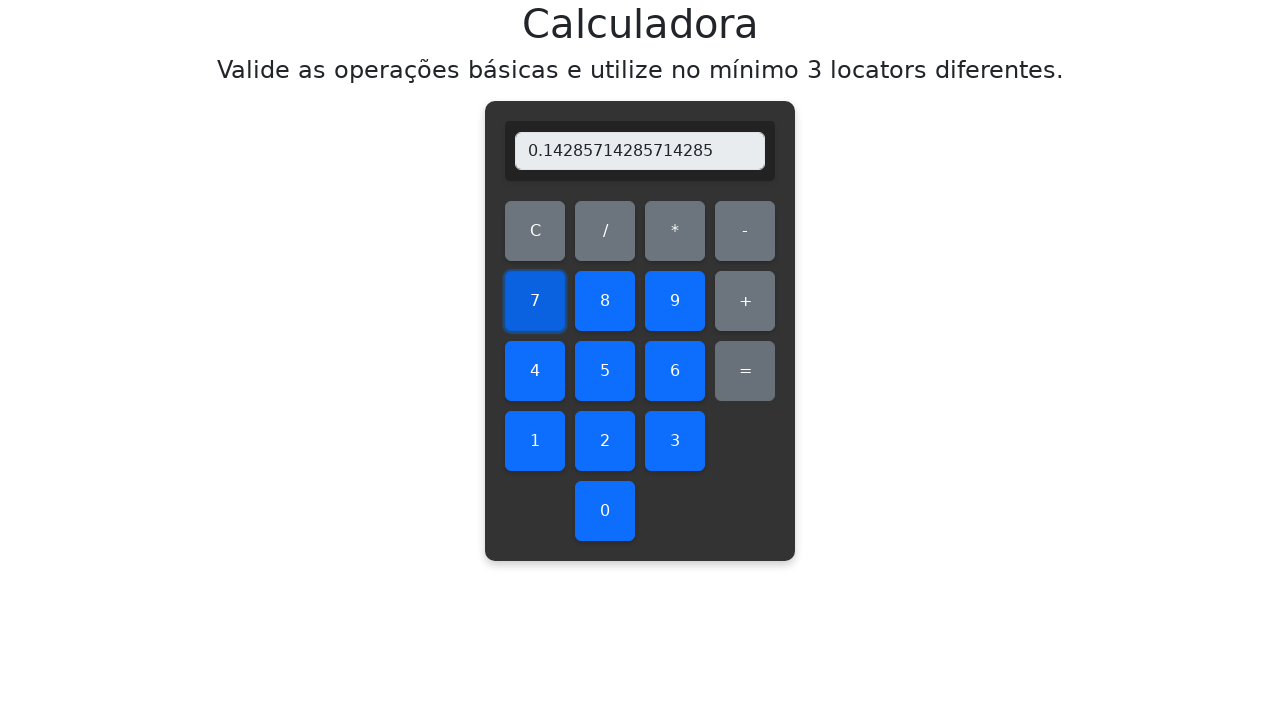

Verified division result: 1/7 = 0.14285714285714285
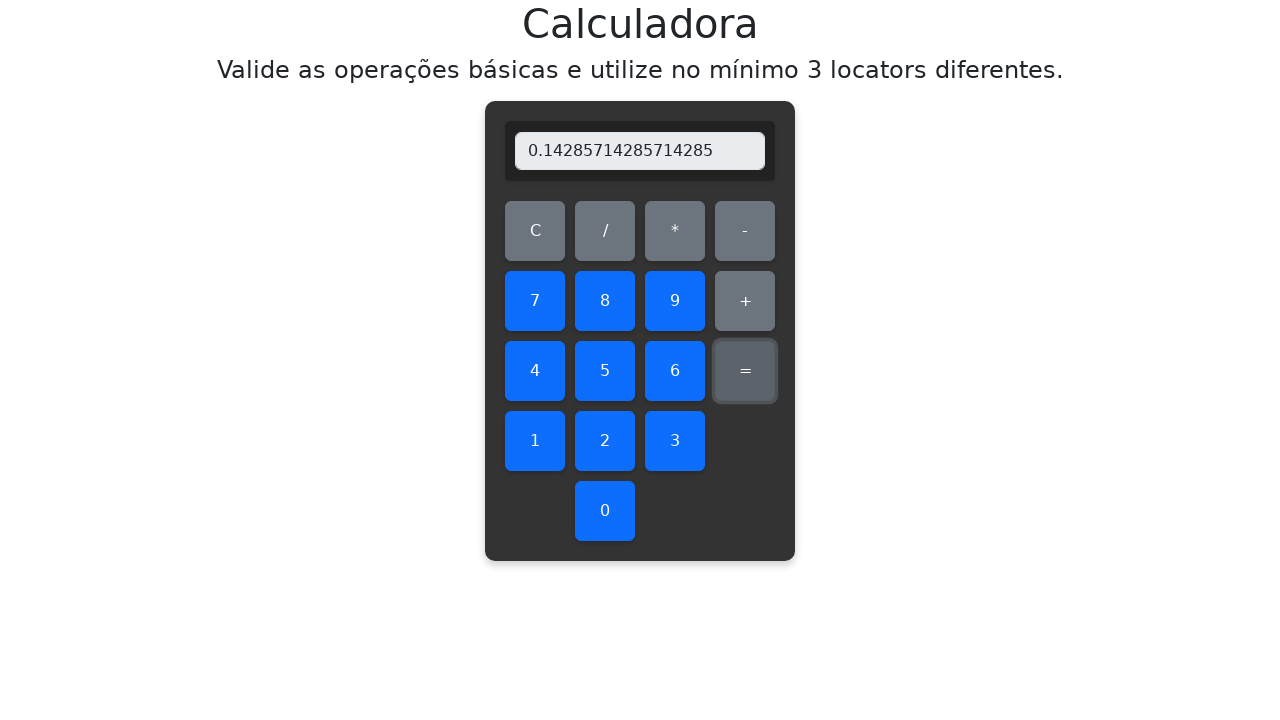

Cleared display before division operation 1/8 at (535, 231) on #clear
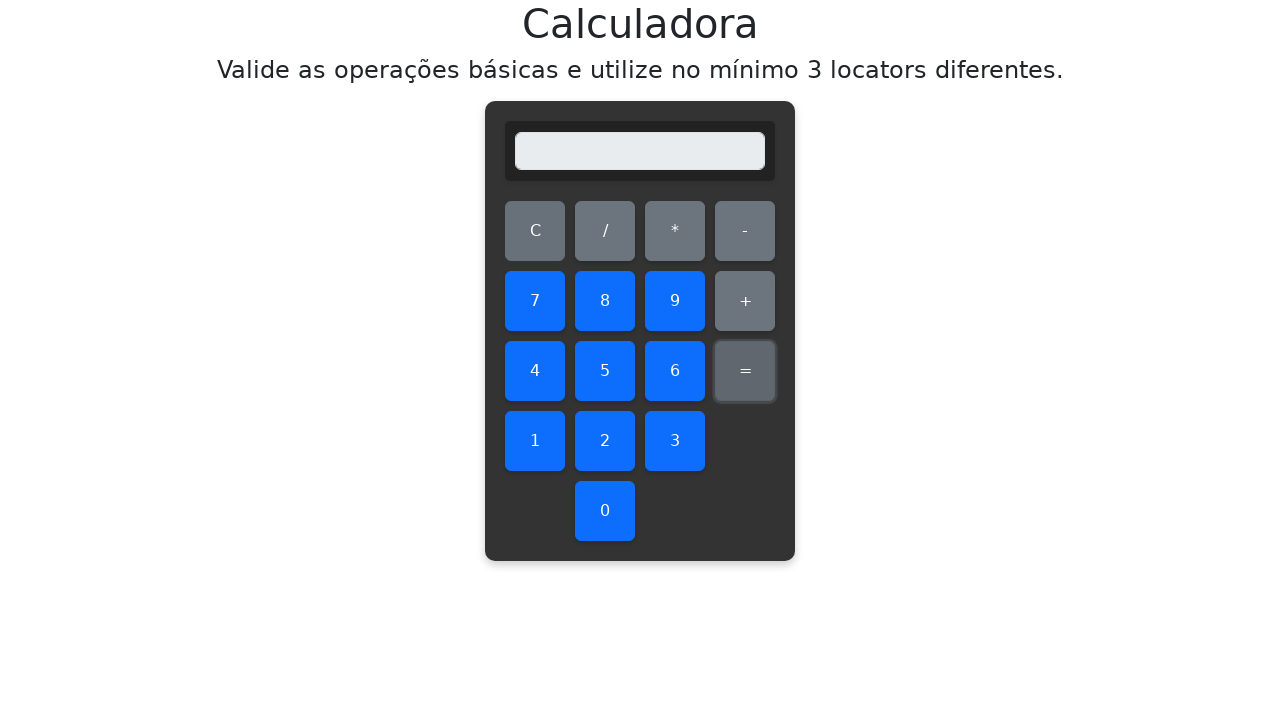

Clicked number 1 as dividend at (535, 441) on #one
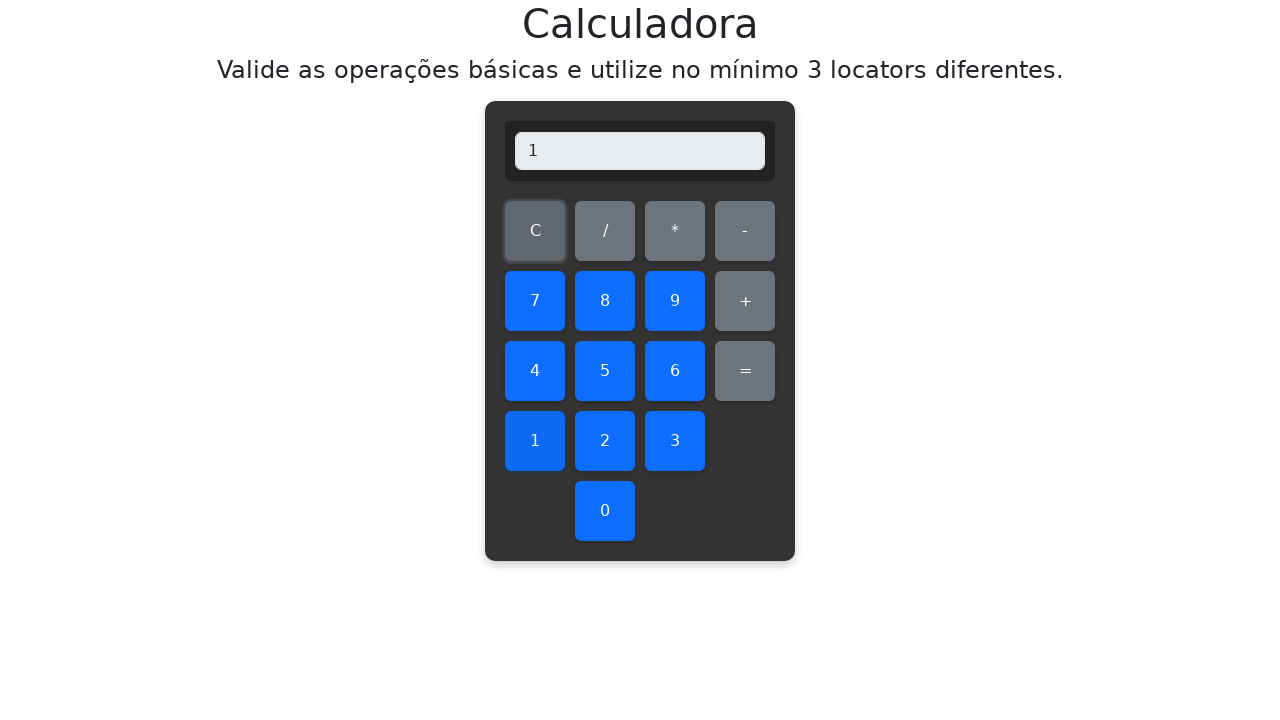

Clicked division operator at (605, 231) on #divide
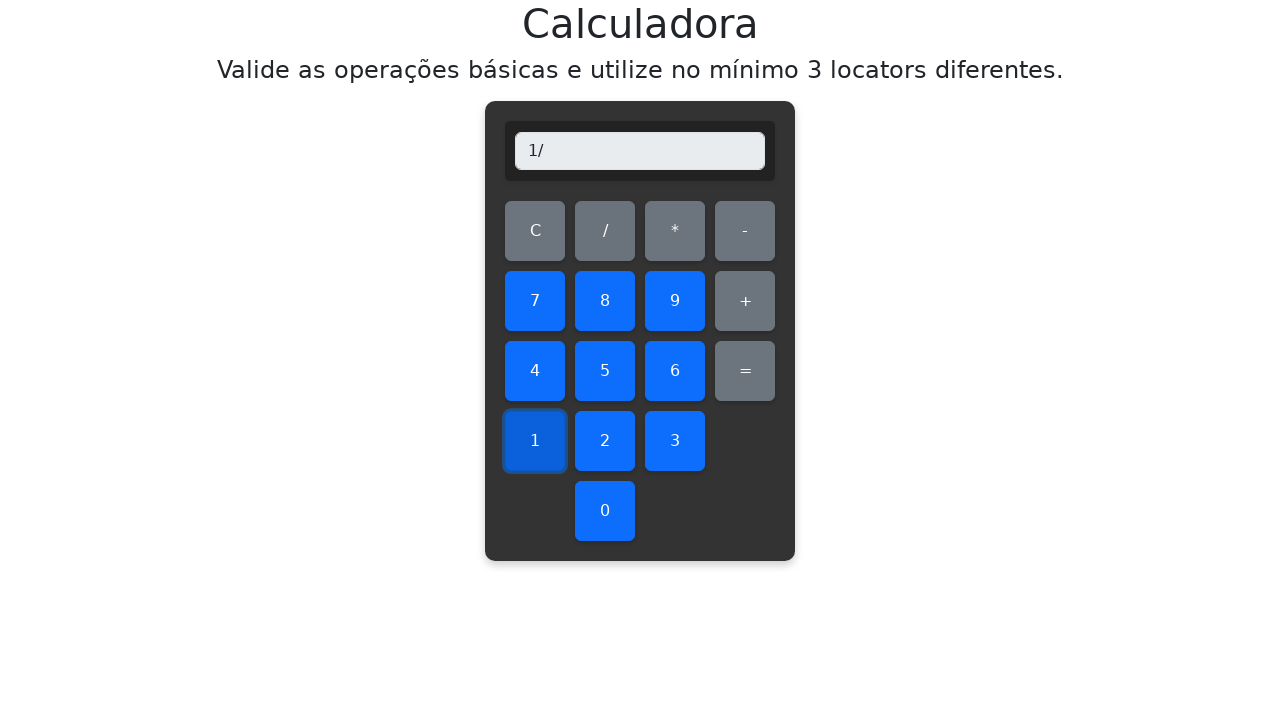

Clicked number 8 as divisor at (605, 301) on #eight
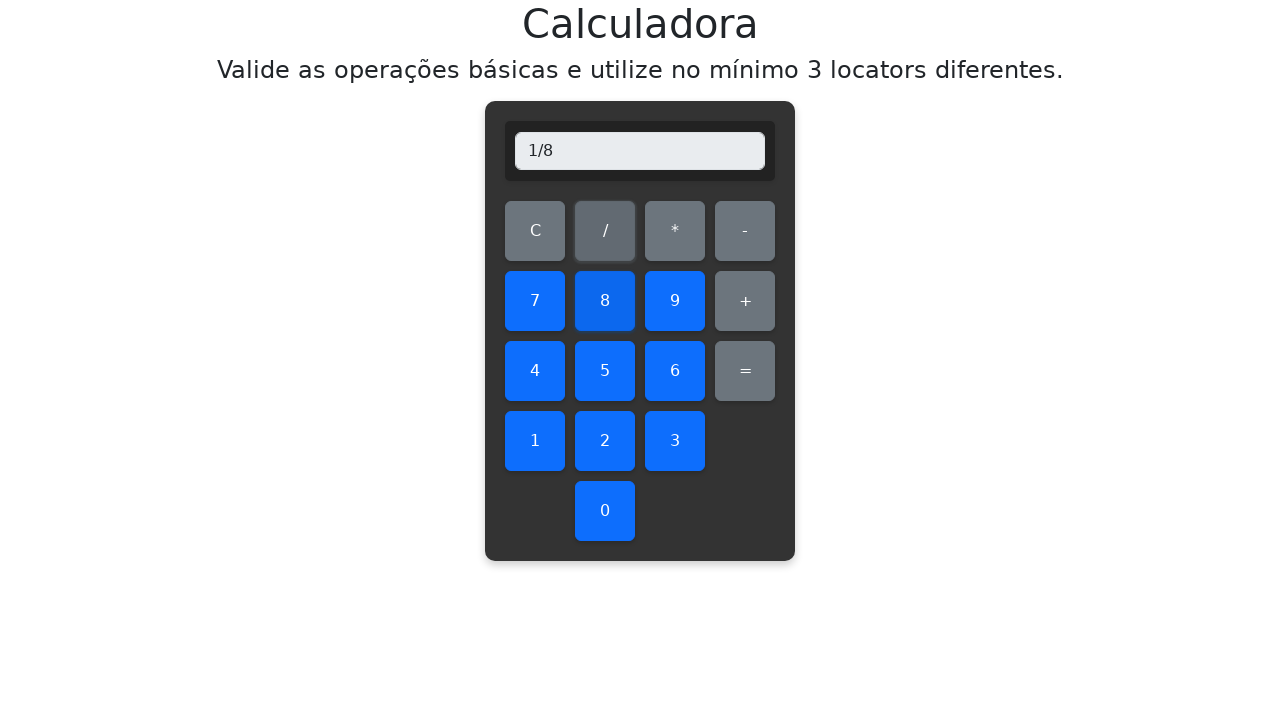

Clicked equals to calculate result at (745, 371) on #equals
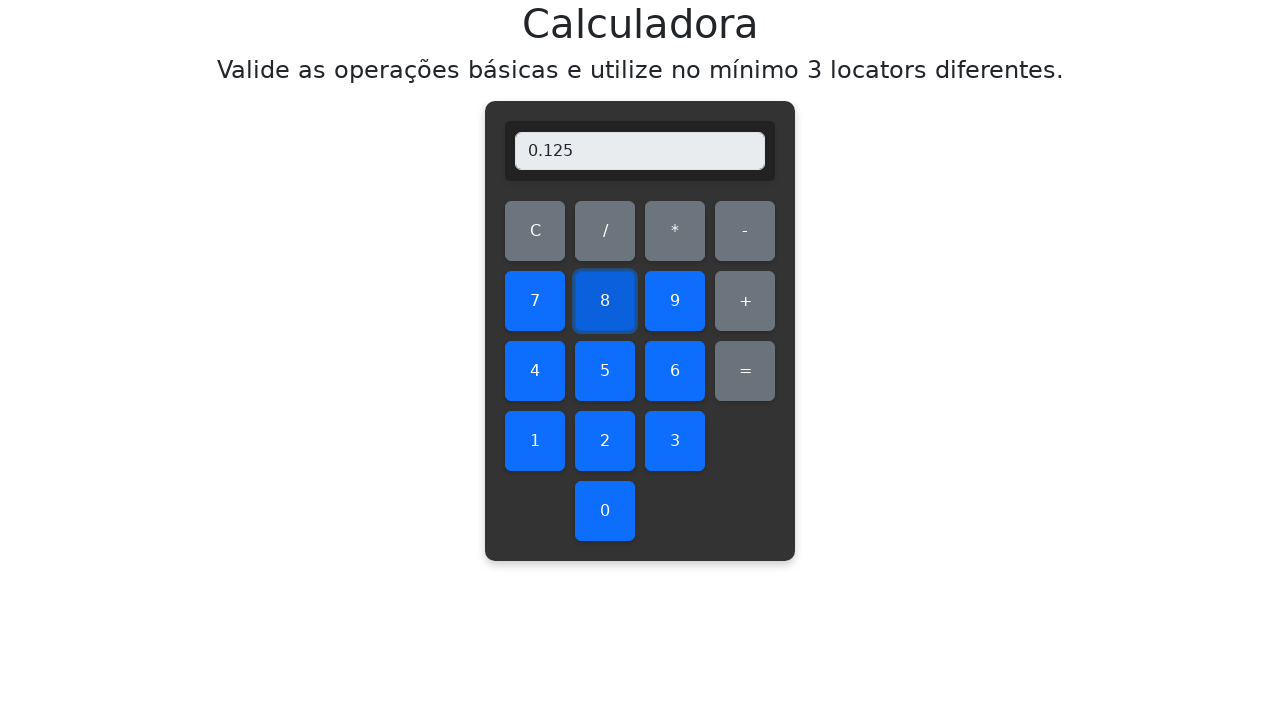

Verified division result: 1/8 = 0.125
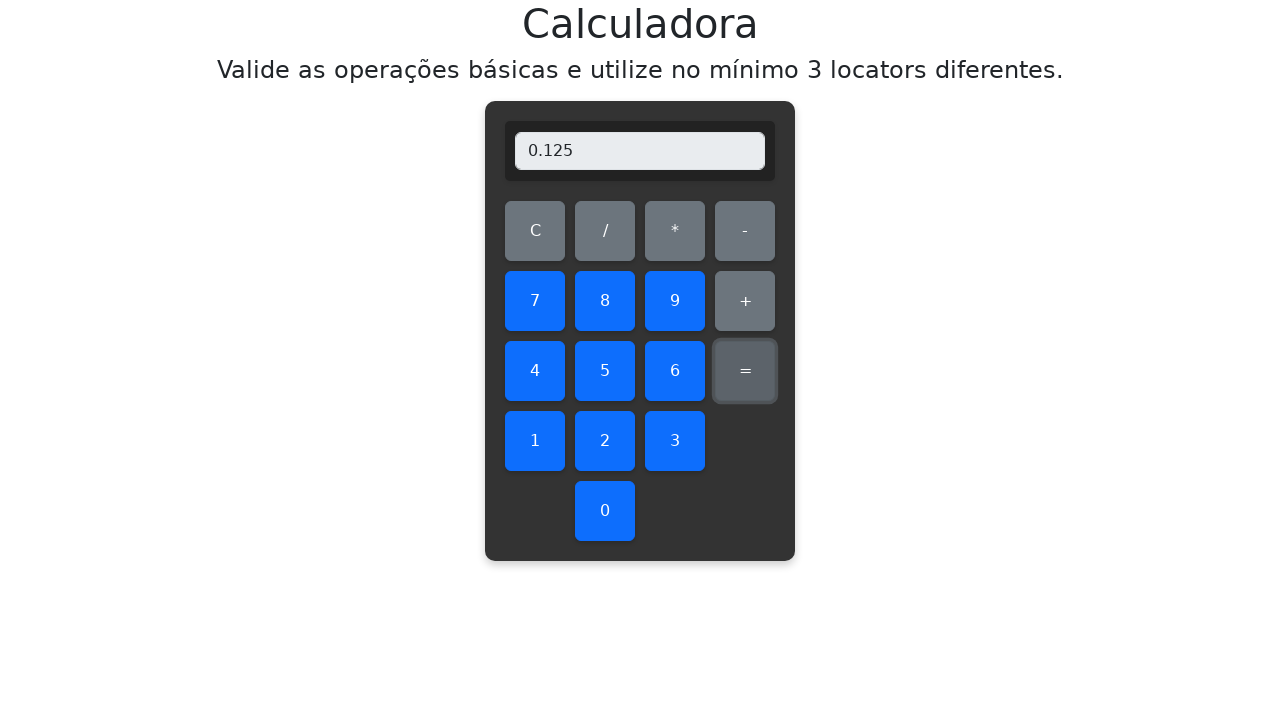

Cleared display before division operation 1/9 at (535, 231) on #clear
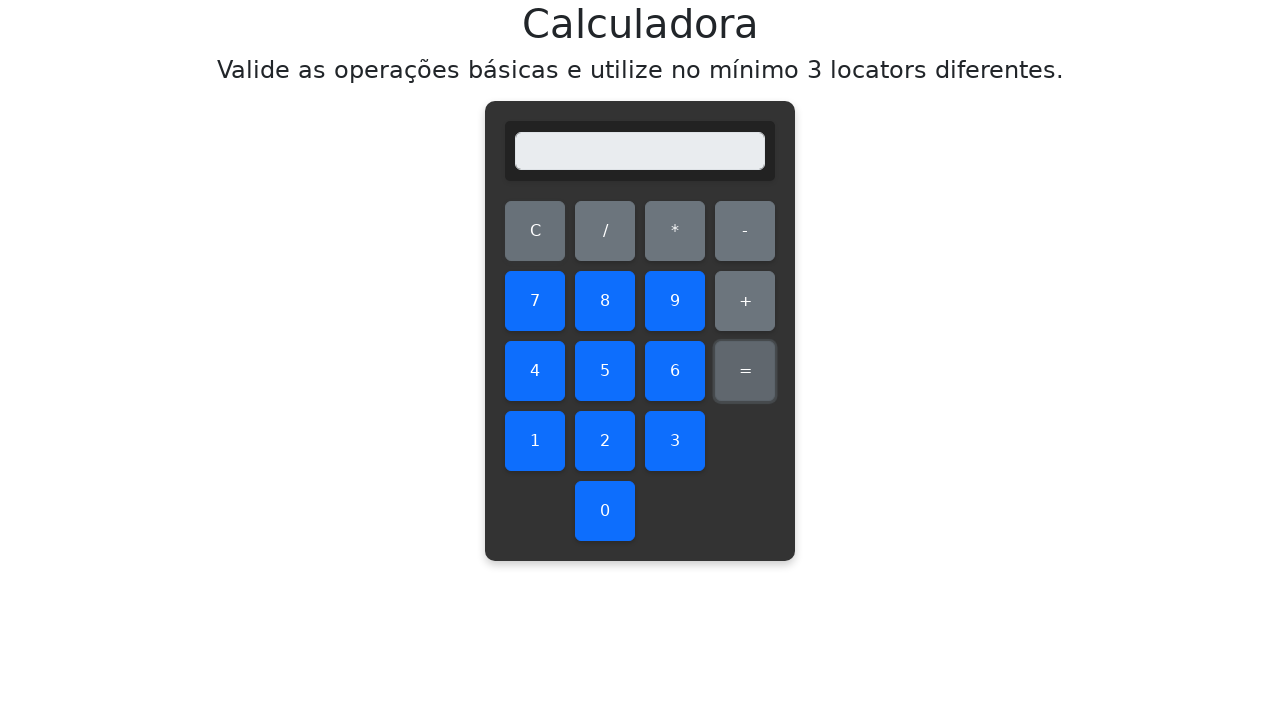

Clicked number 1 as dividend at (535, 441) on #one
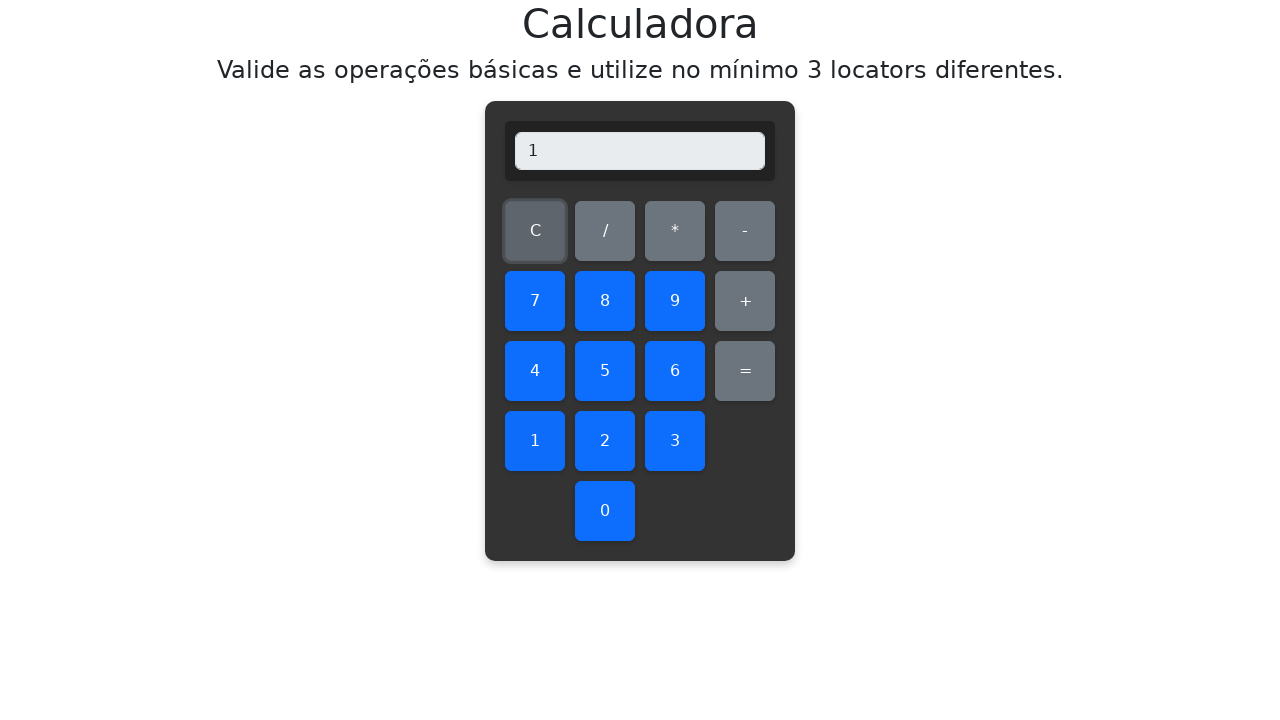

Clicked division operator at (605, 231) on #divide
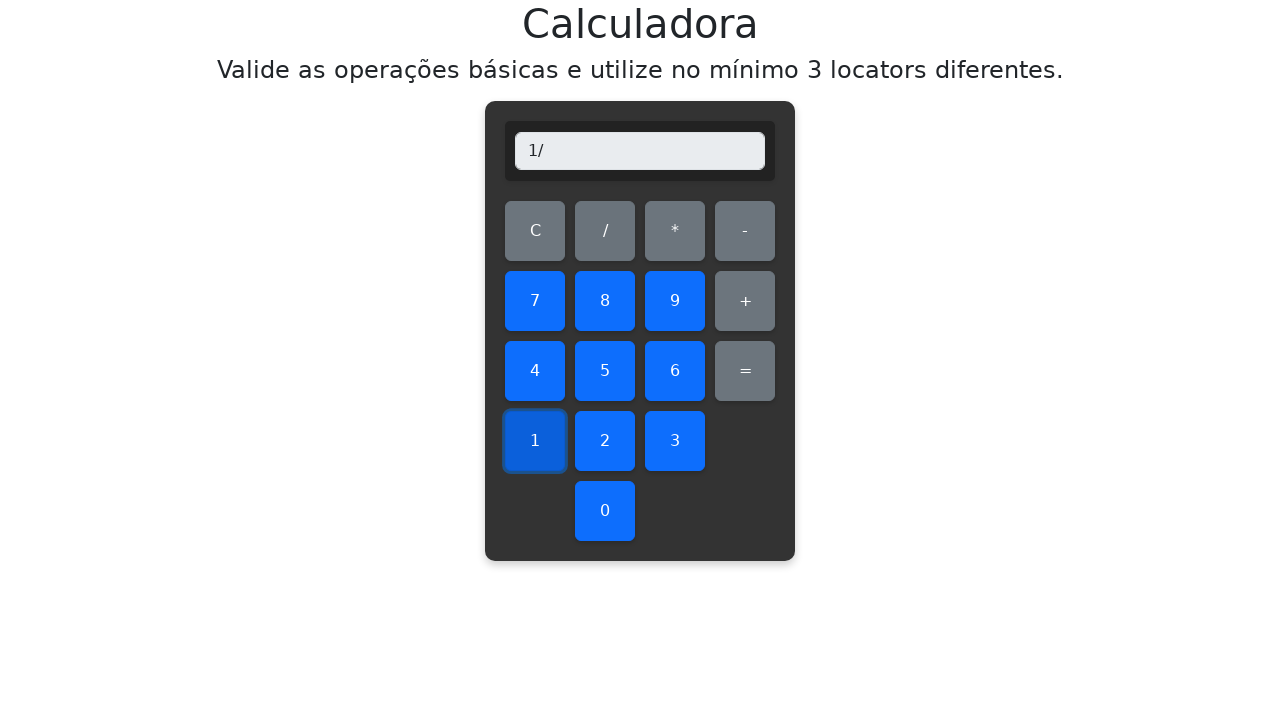

Clicked number 9 as divisor at (675, 301) on #nine
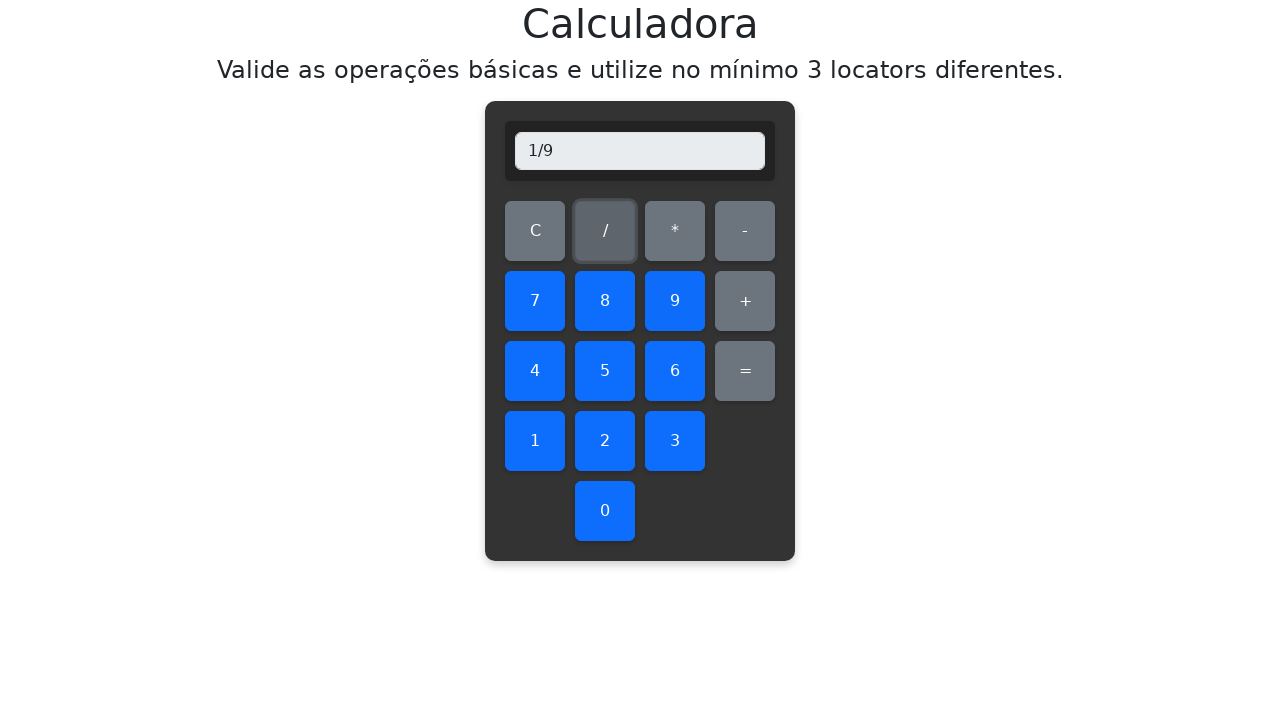

Clicked equals to calculate result at (745, 371) on #equals
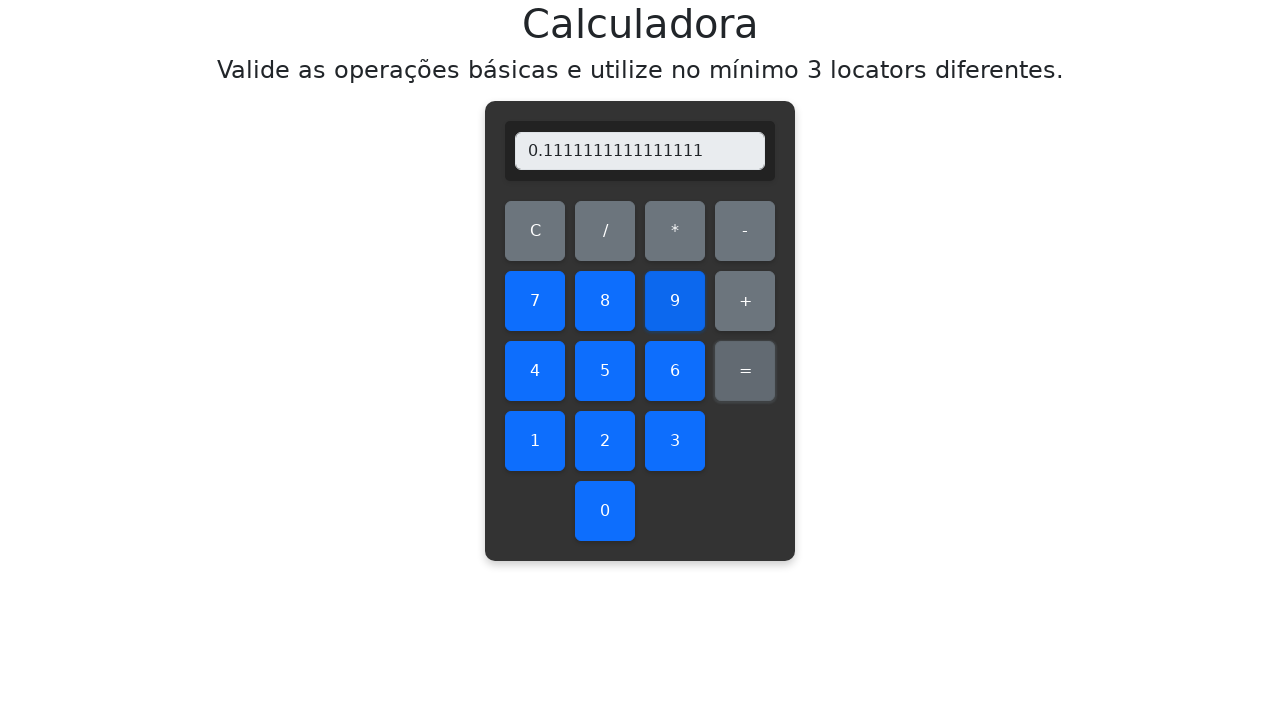

Verified division result: 1/9 = 0.1111111111111111
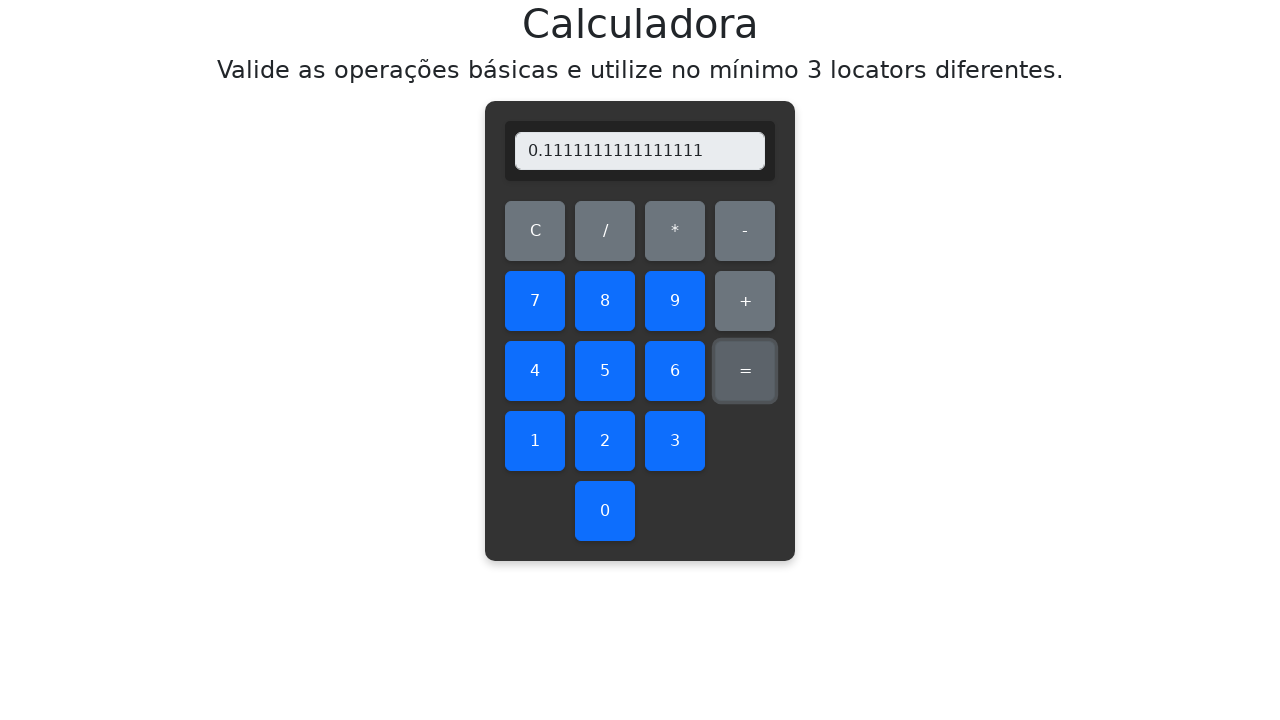

Cleared display before division operation 2/1 at (535, 231) on #clear
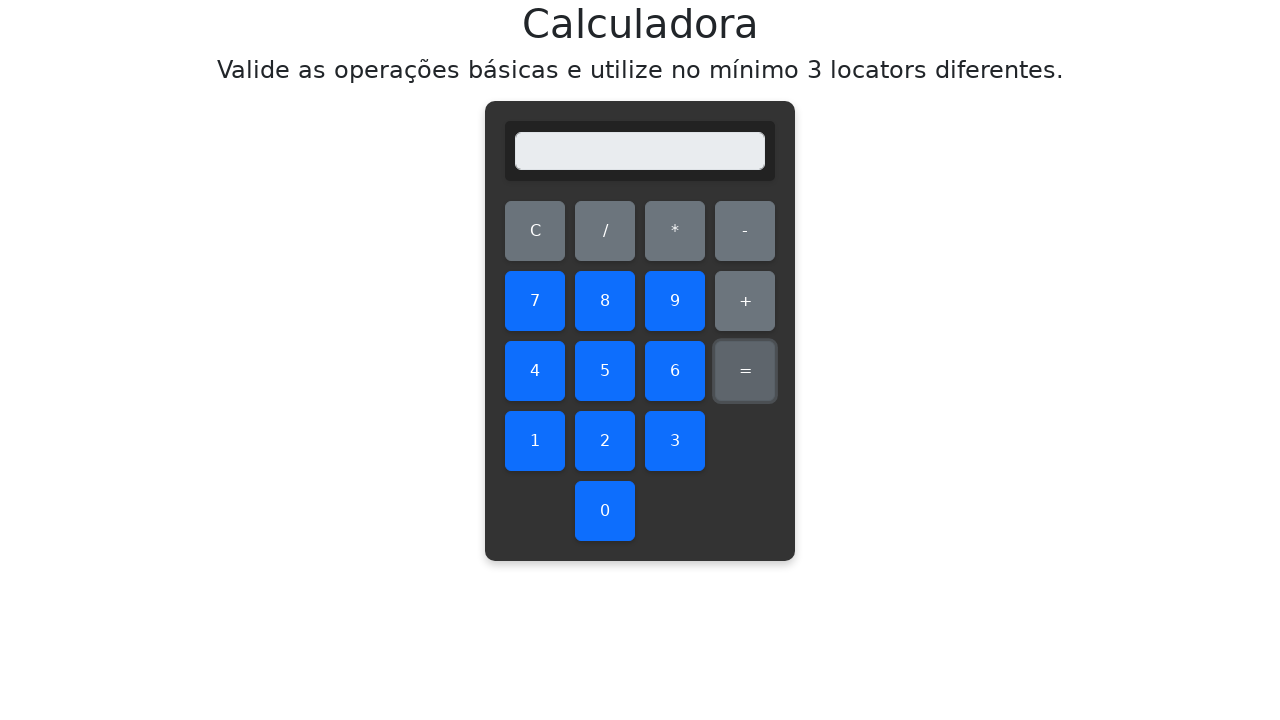

Clicked number 2 as dividend at (605, 441) on #two
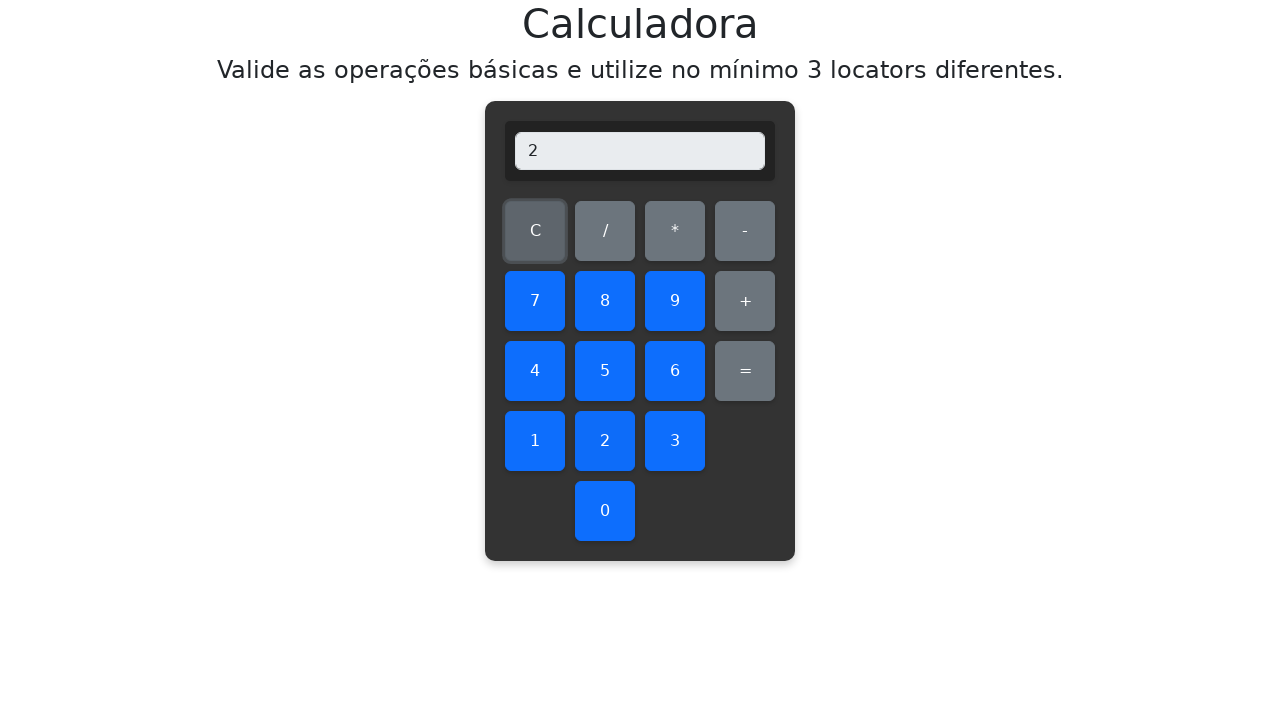

Clicked division operator at (605, 231) on #divide
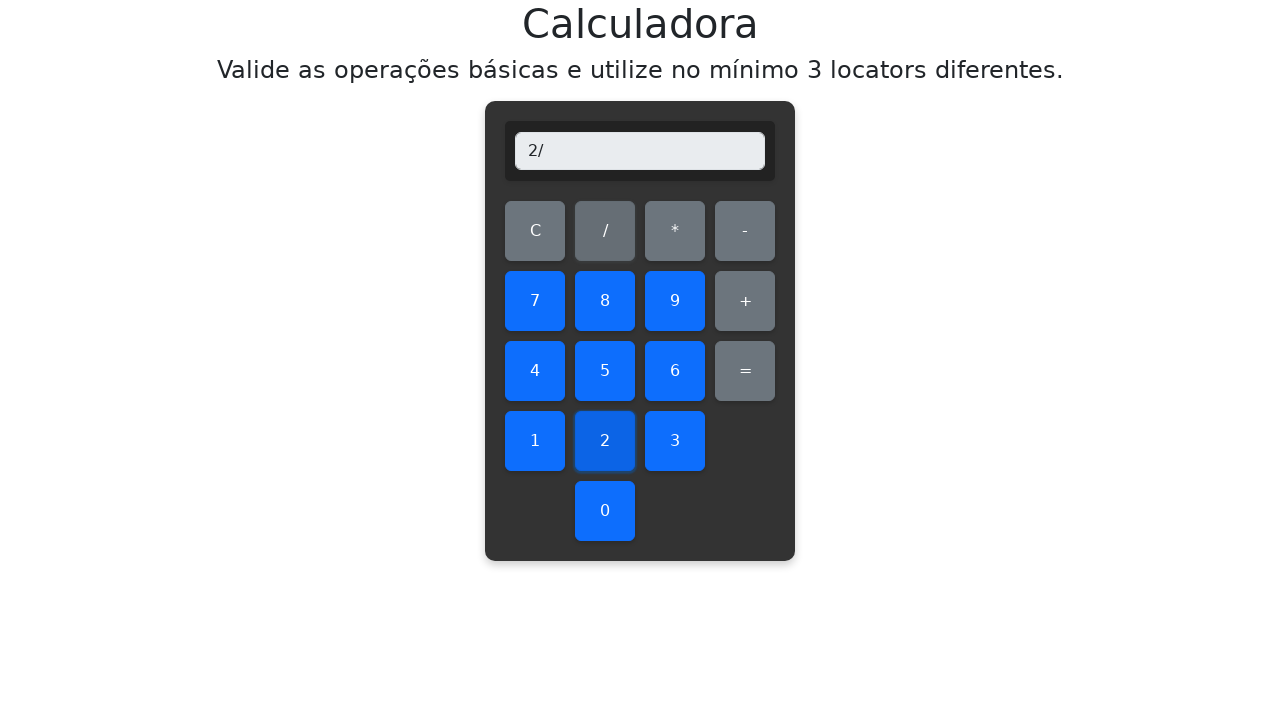

Clicked number 1 as divisor at (535, 441) on #one
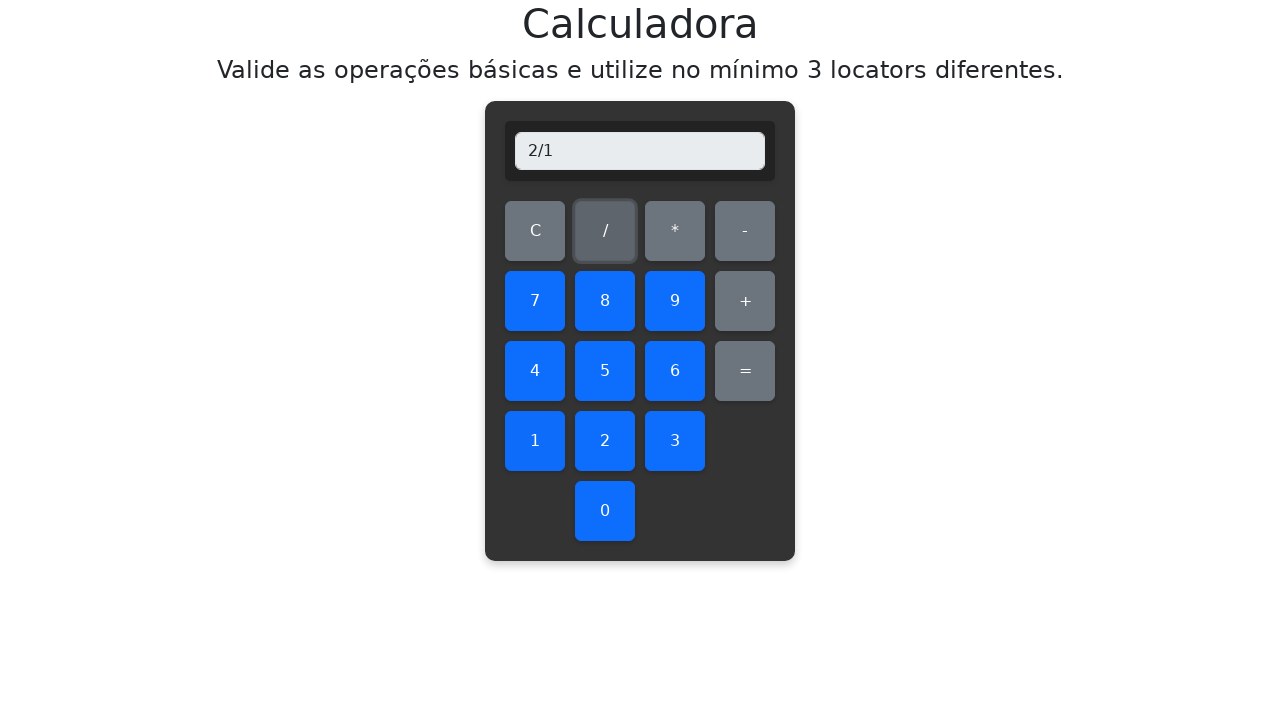

Clicked equals to calculate result at (745, 371) on #equals
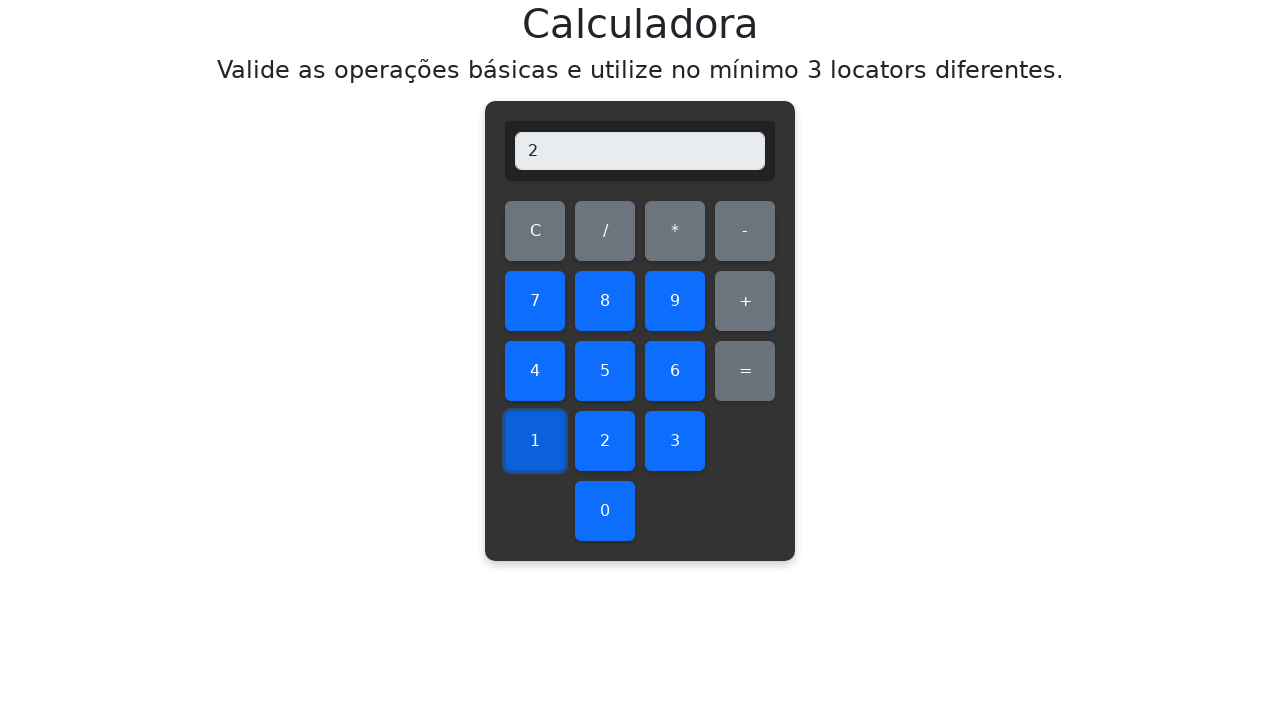

Verified division result: 2/1 = 2.0
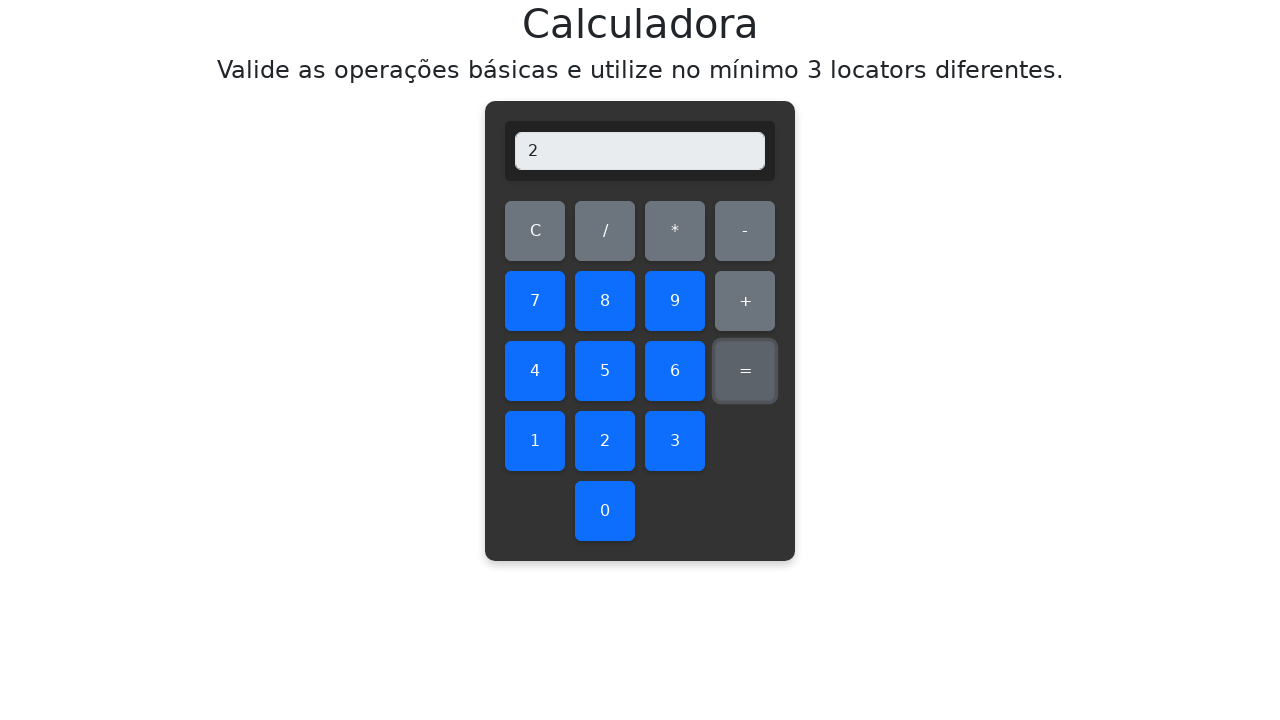

Cleared display before division operation 2/2 at (535, 231) on #clear
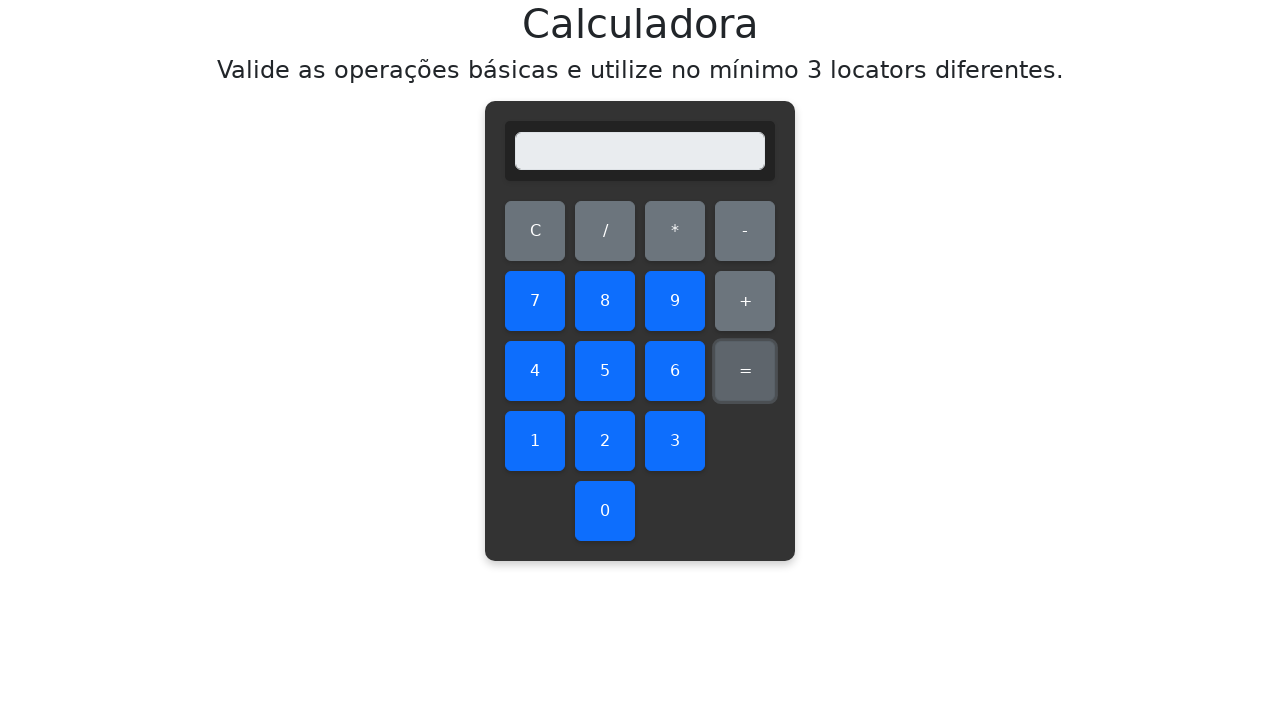

Clicked number 2 as dividend at (605, 441) on #two
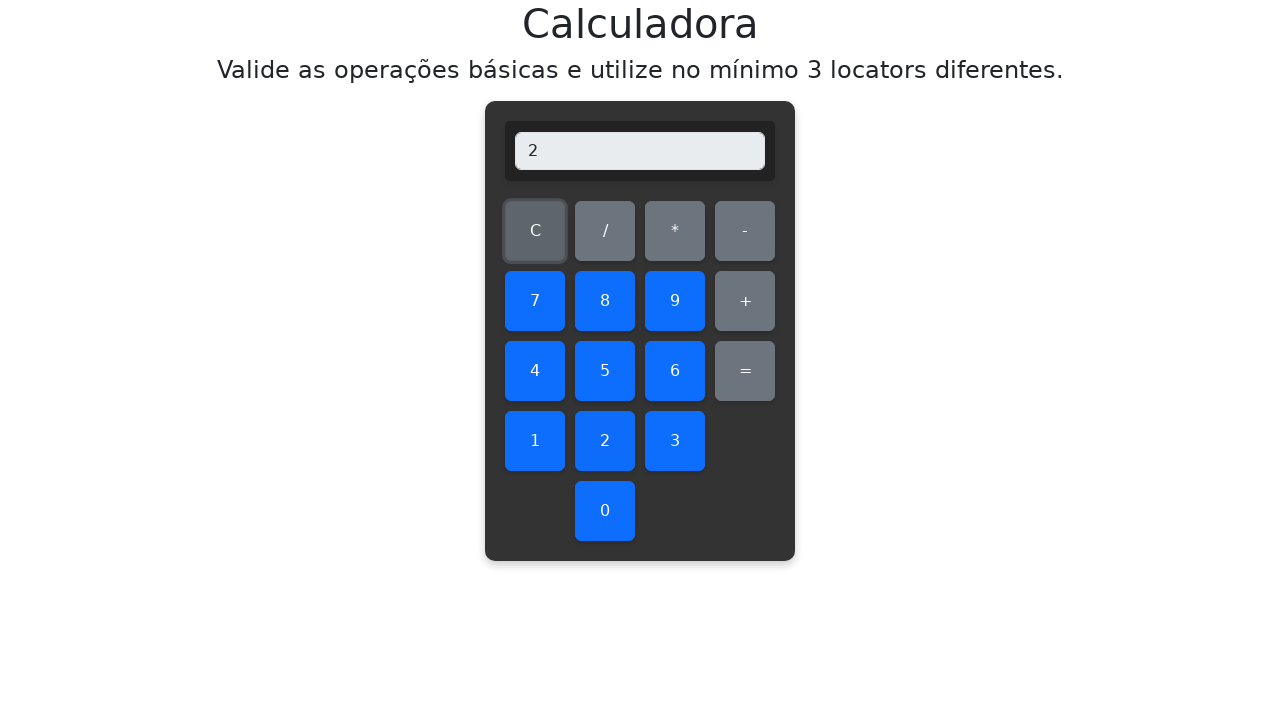

Clicked division operator at (605, 231) on #divide
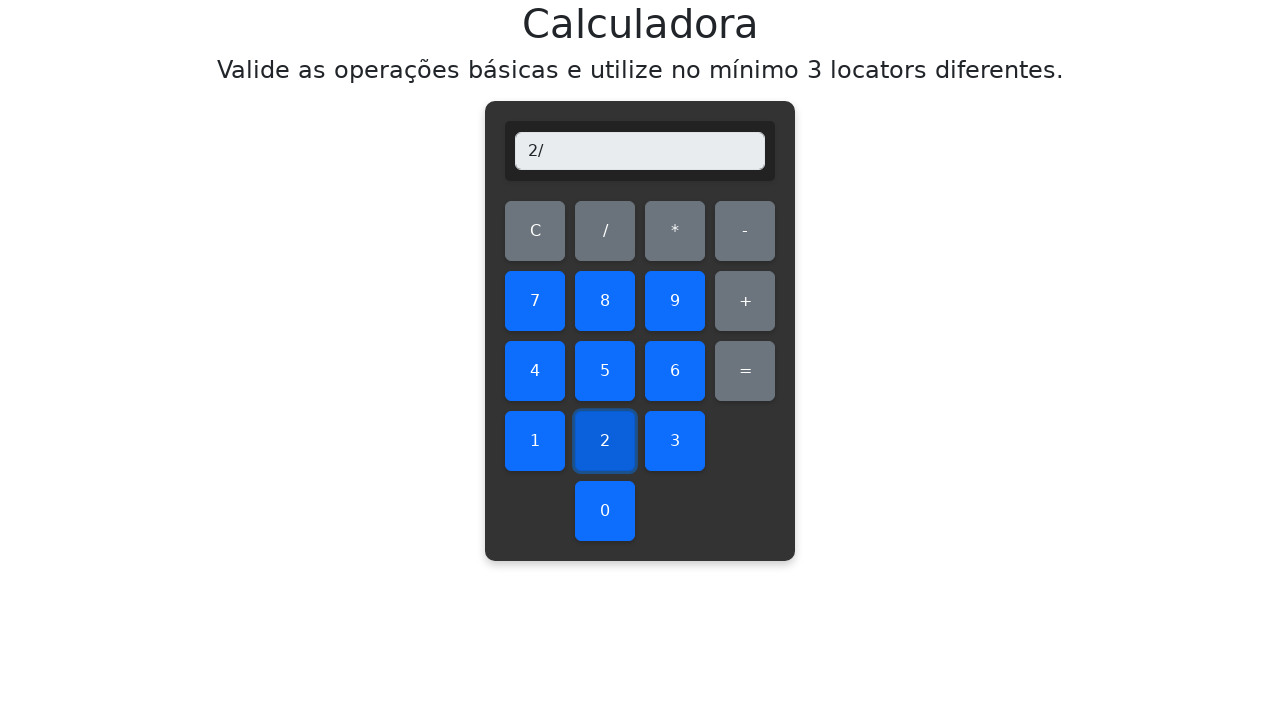

Clicked number 2 as divisor at (605, 441) on #two
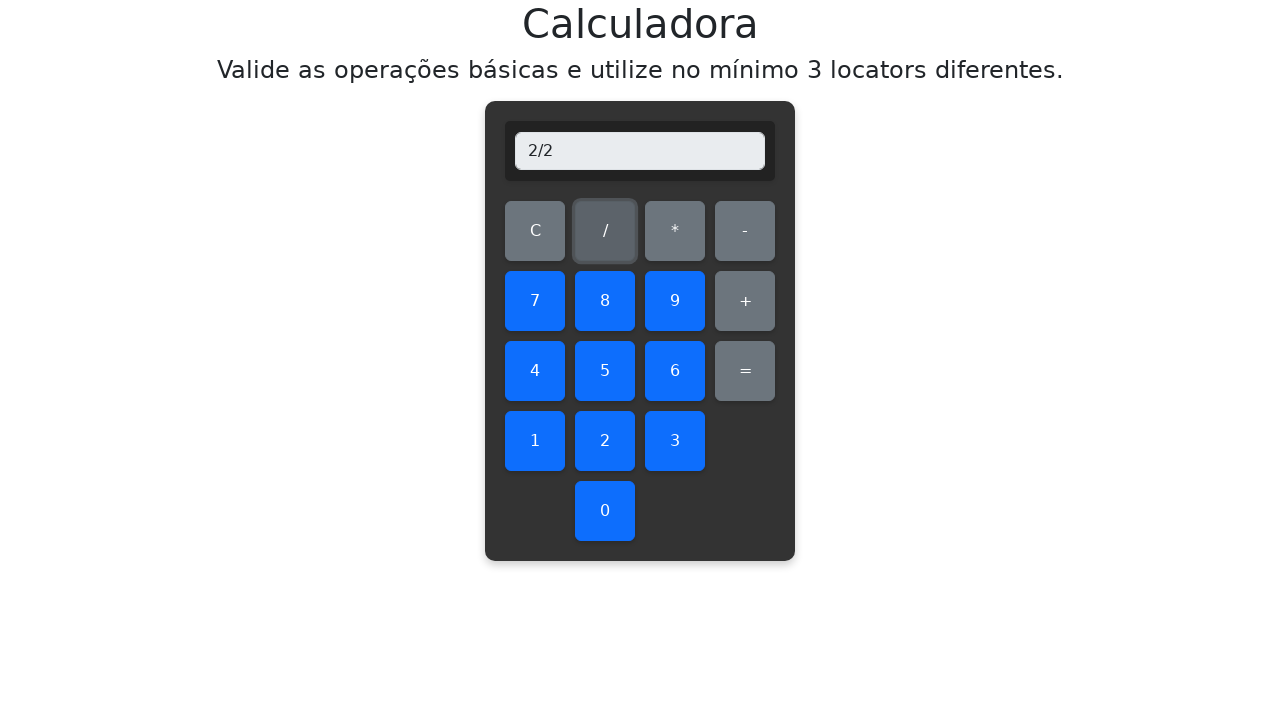

Clicked equals to calculate result at (745, 371) on #equals
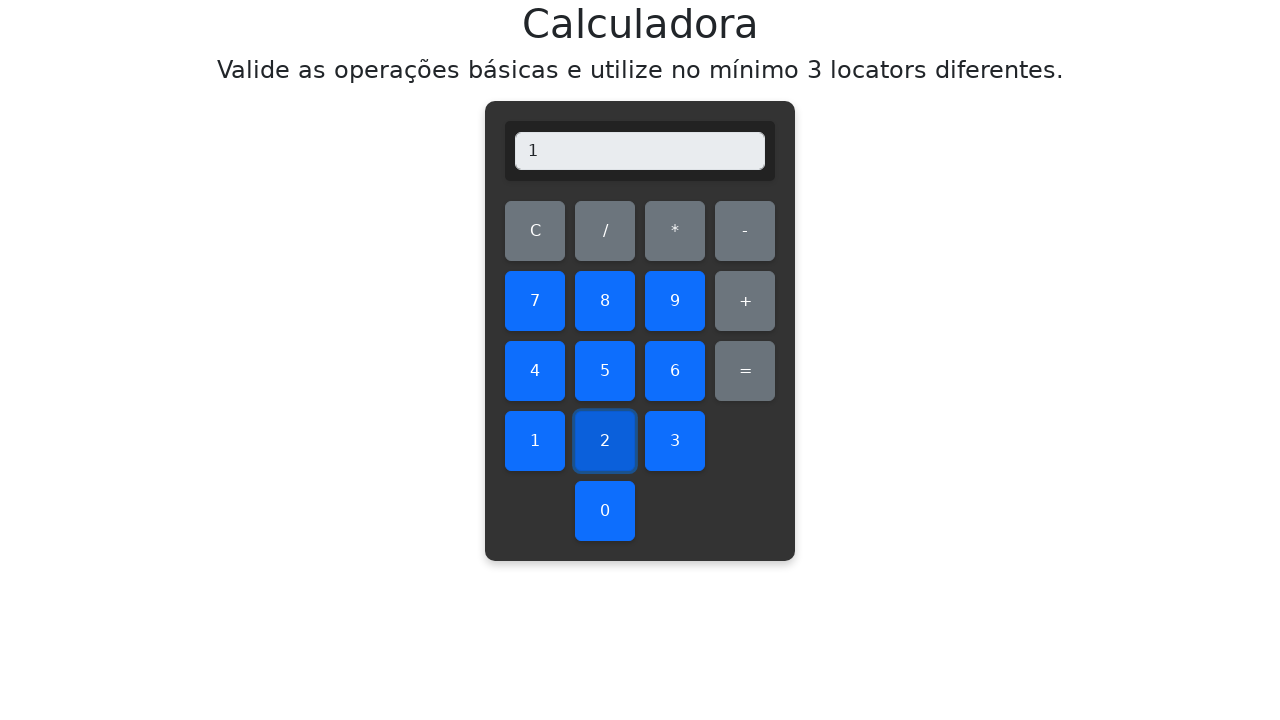

Verified division result: 2/2 = 1.0
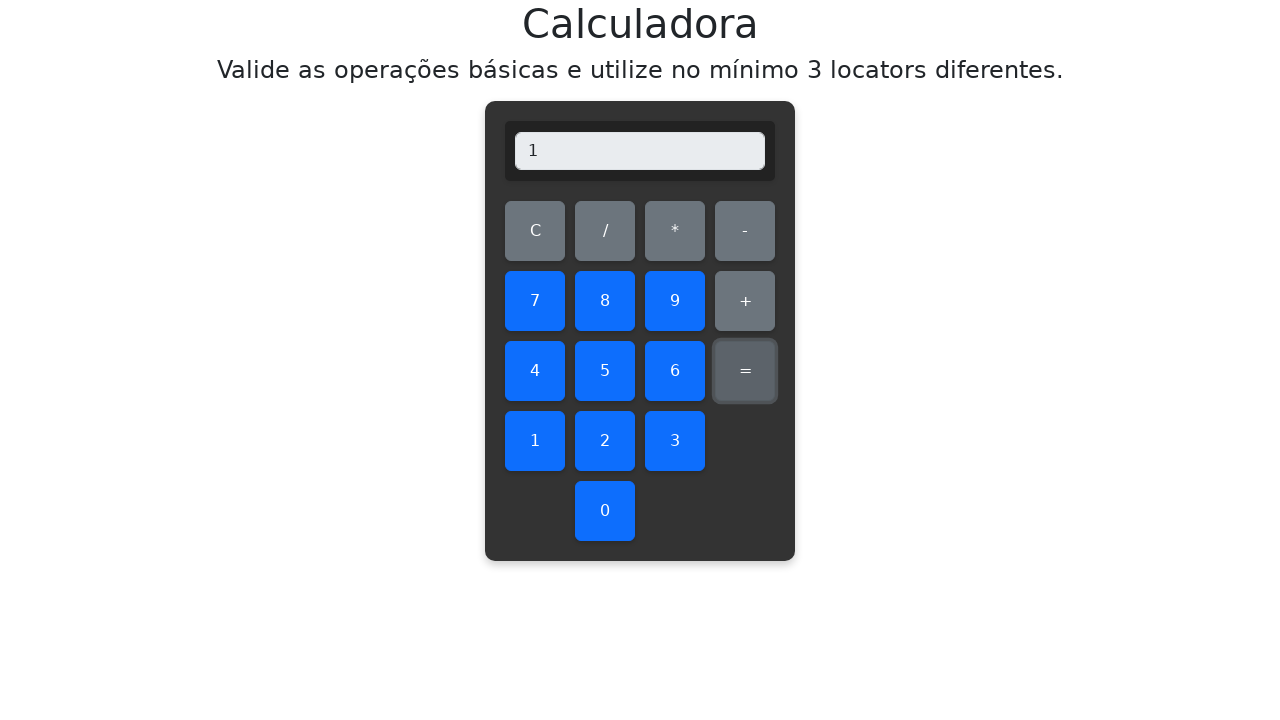

Cleared display before division operation 2/3 at (535, 231) on #clear
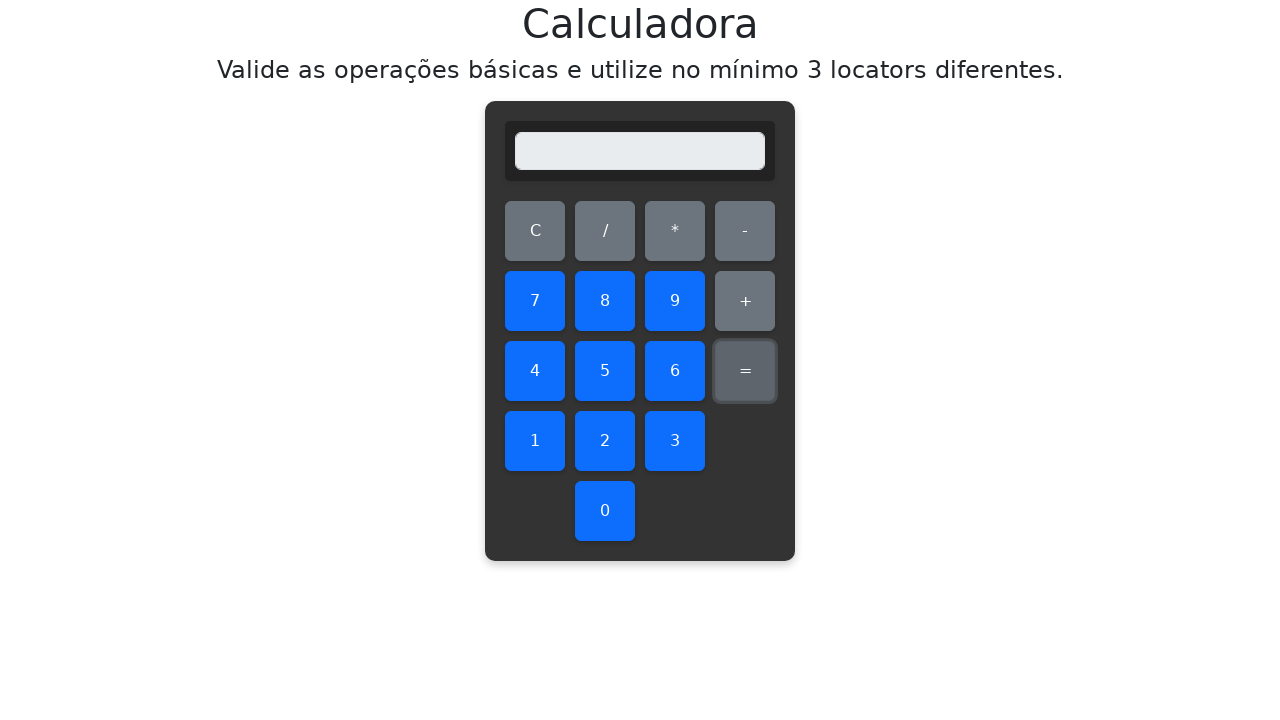

Clicked number 2 as dividend at (605, 441) on #two
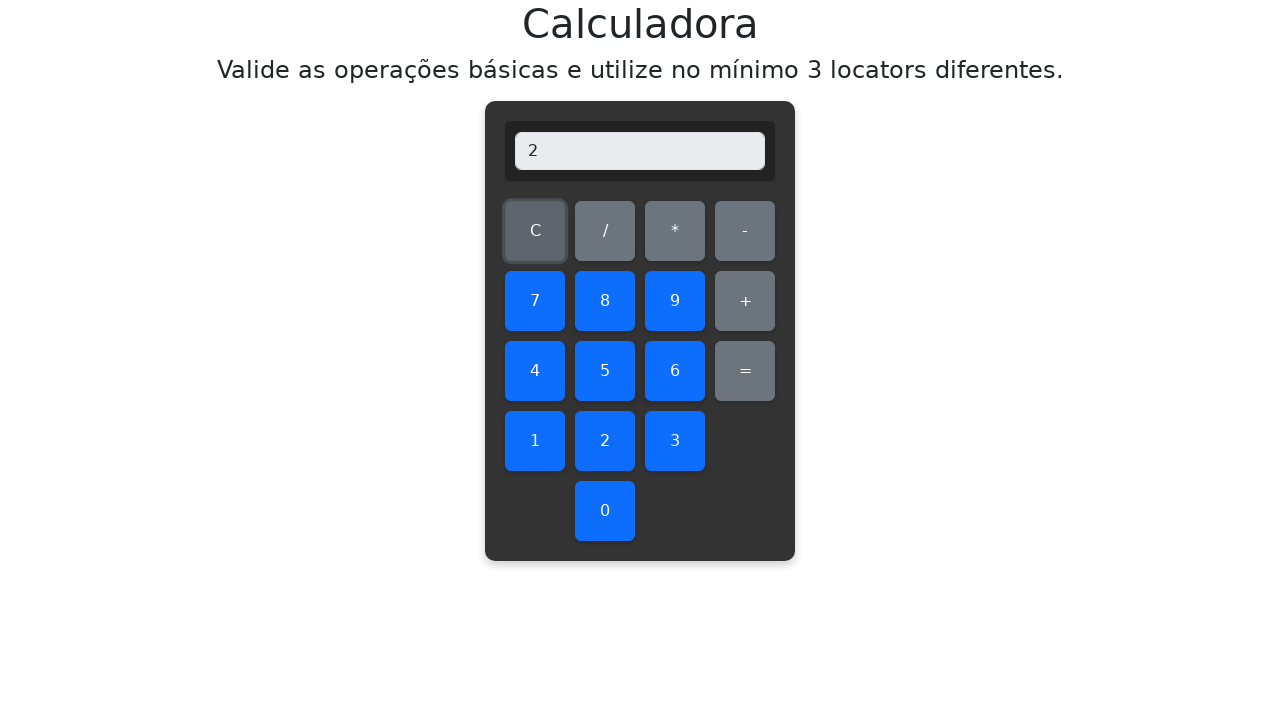

Clicked division operator at (605, 231) on #divide
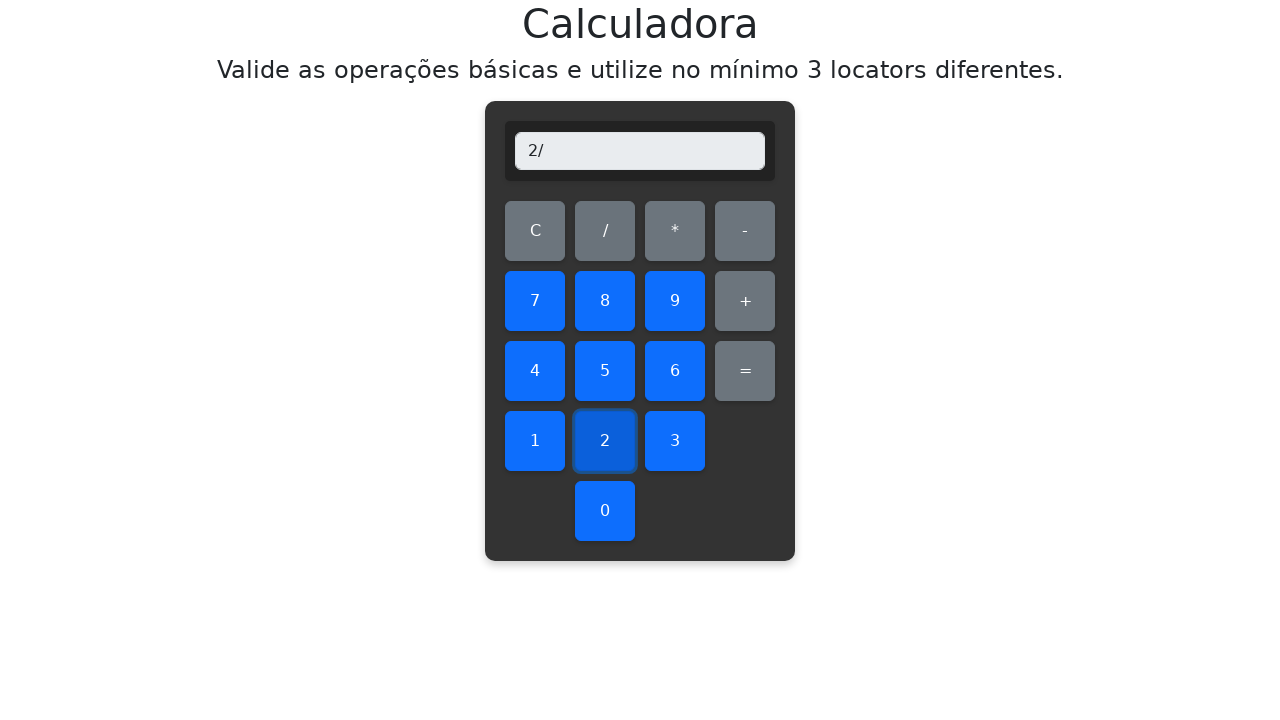

Clicked number 3 as divisor at (675, 441) on #three
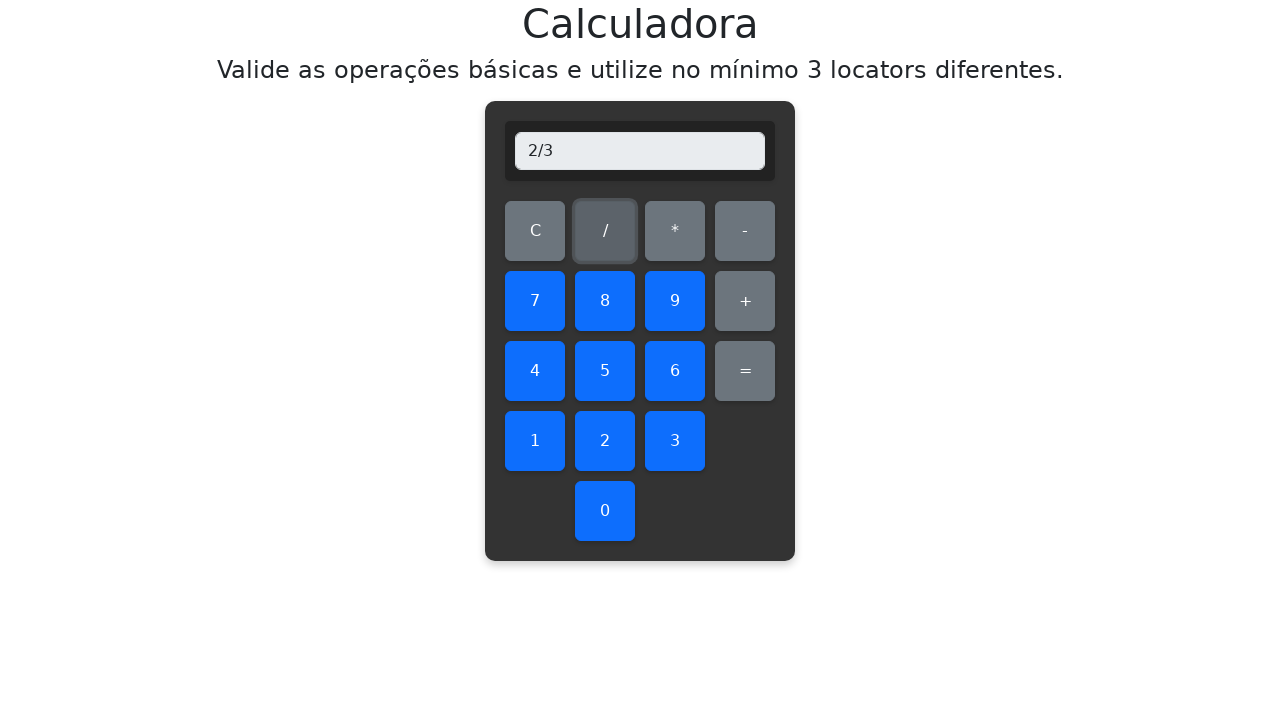

Clicked equals to calculate result at (745, 371) on #equals
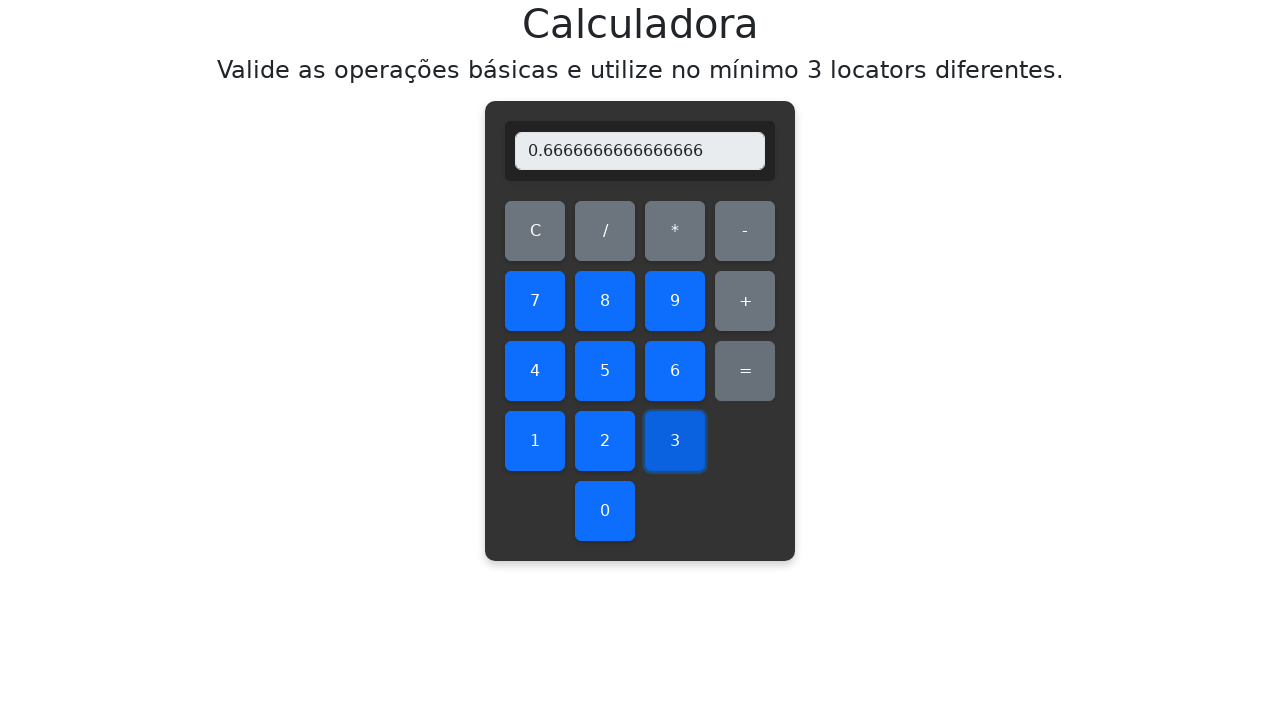

Verified division result: 2/3 = 0.6666666666666666
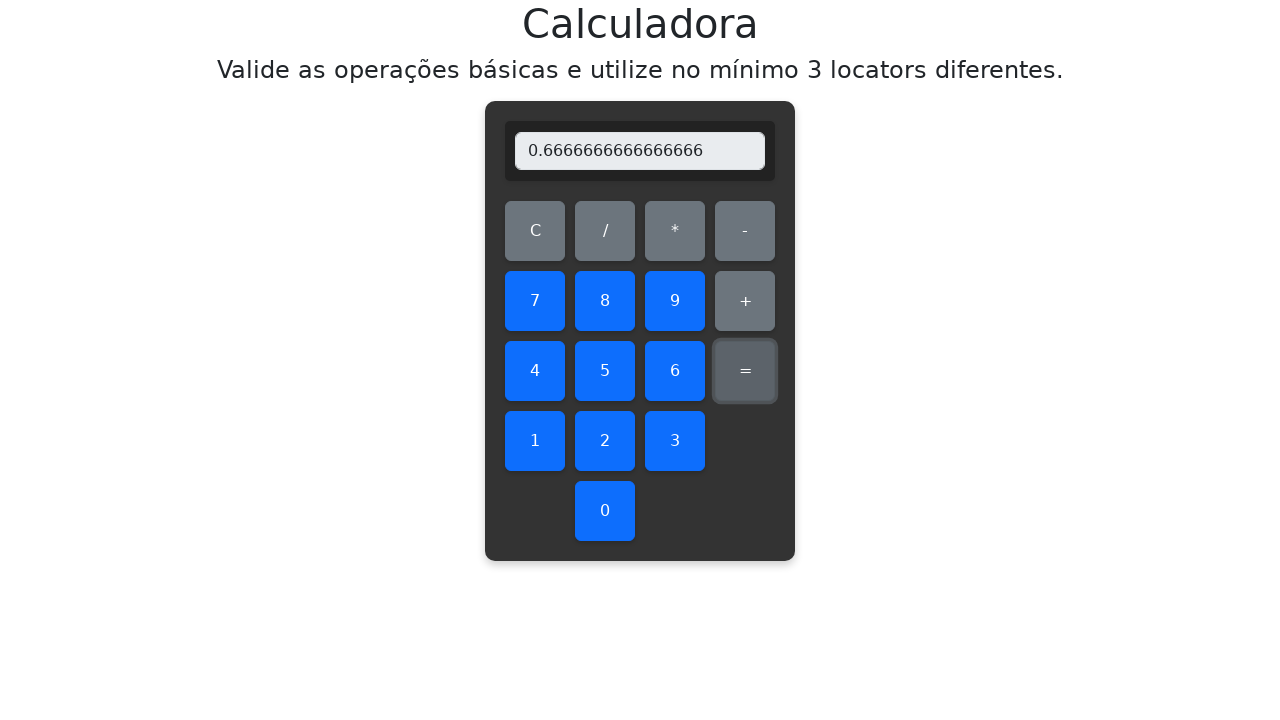

Cleared display before division operation 2/4 at (535, 231) on #clear
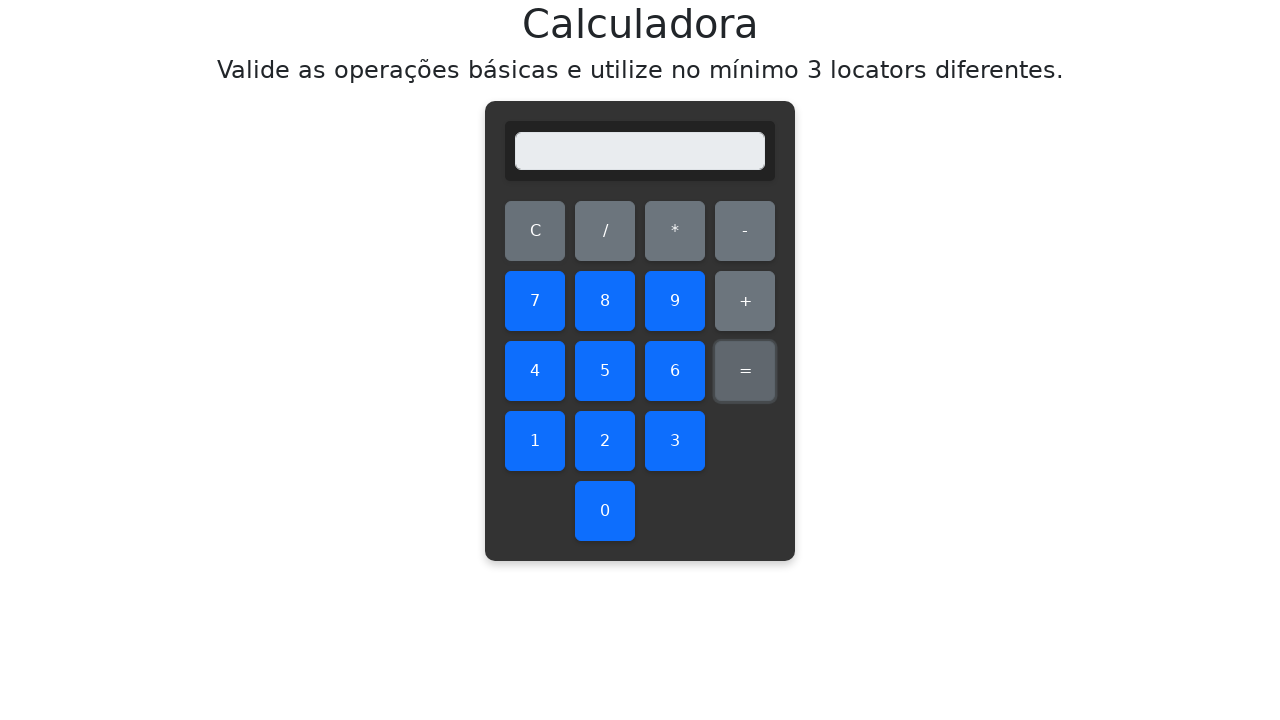

Clicked number 2 as dividend at (605, 441) on #two
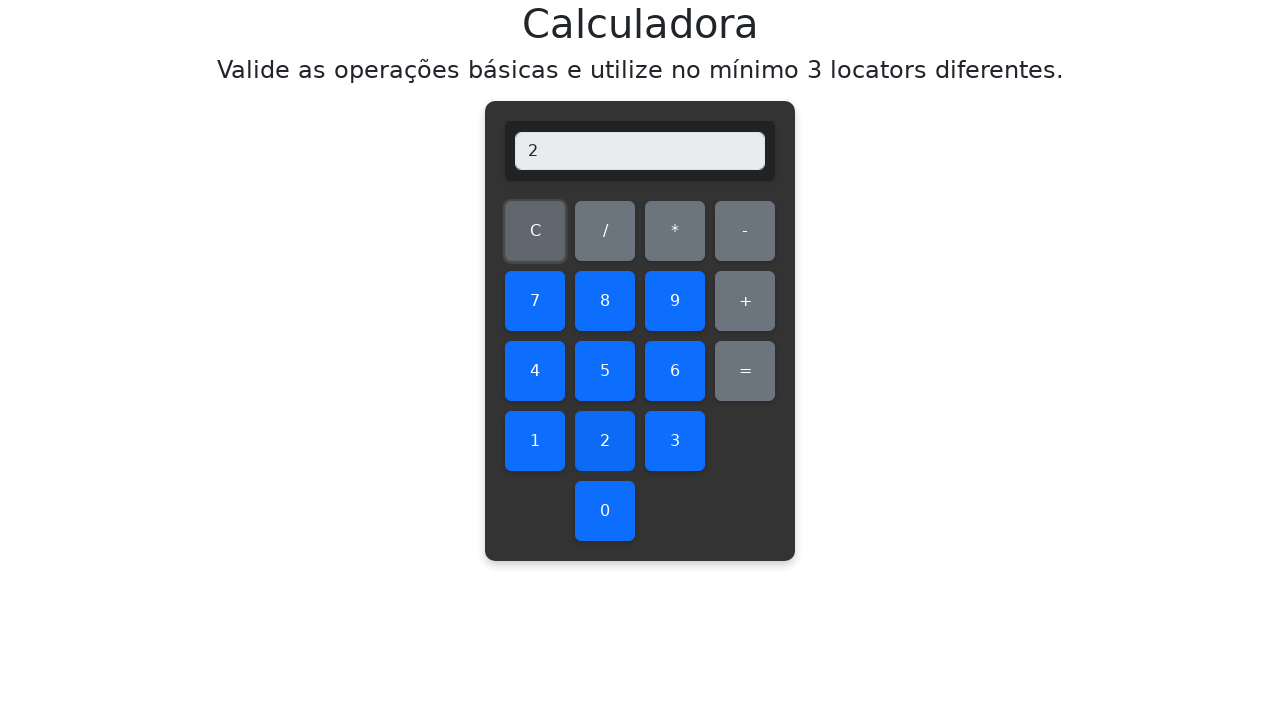

Clicked division operator at (605, 231) on #divide
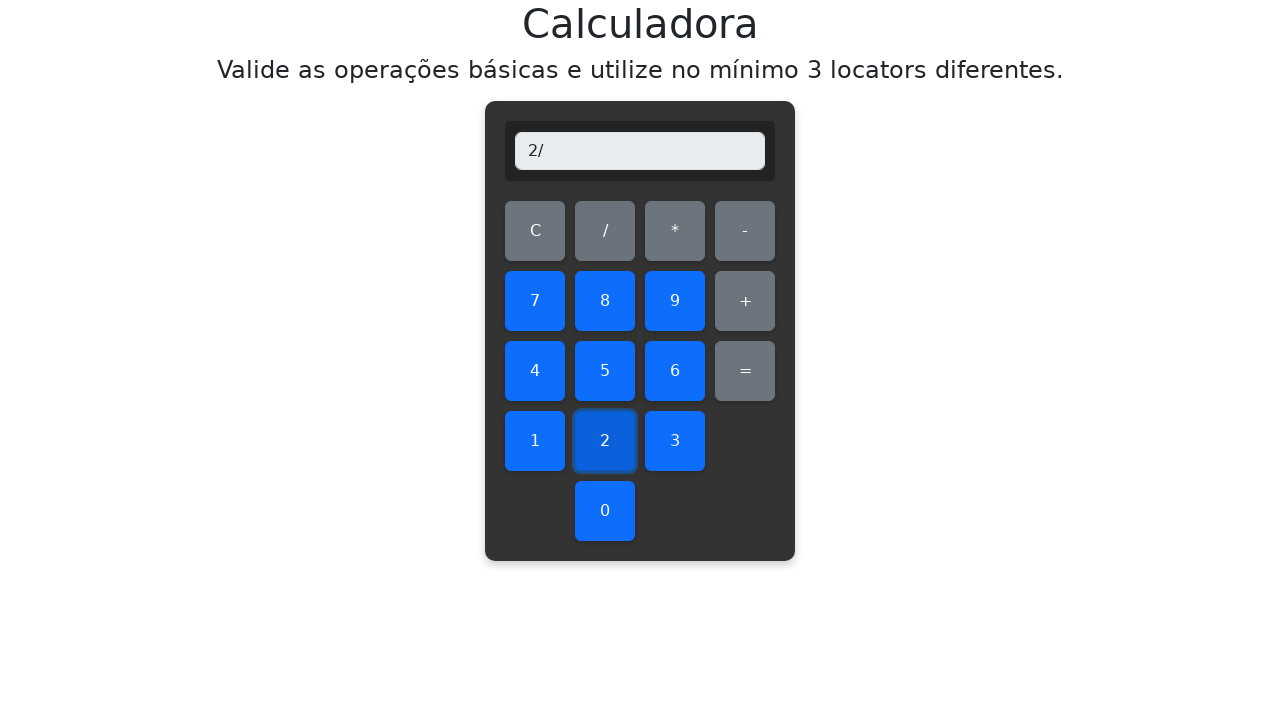

Clicked number 4 as divisor at (535, 371) on #four
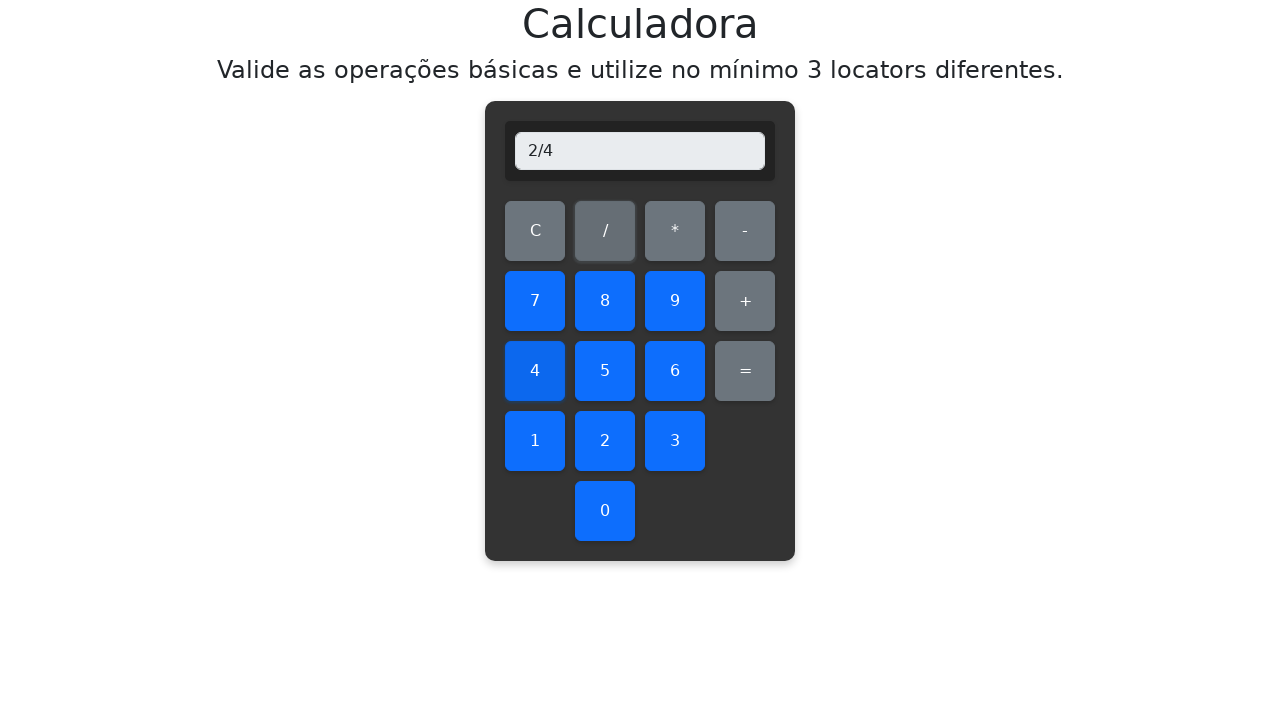

Clicked equals to calculate result at (745, 371) on #equals
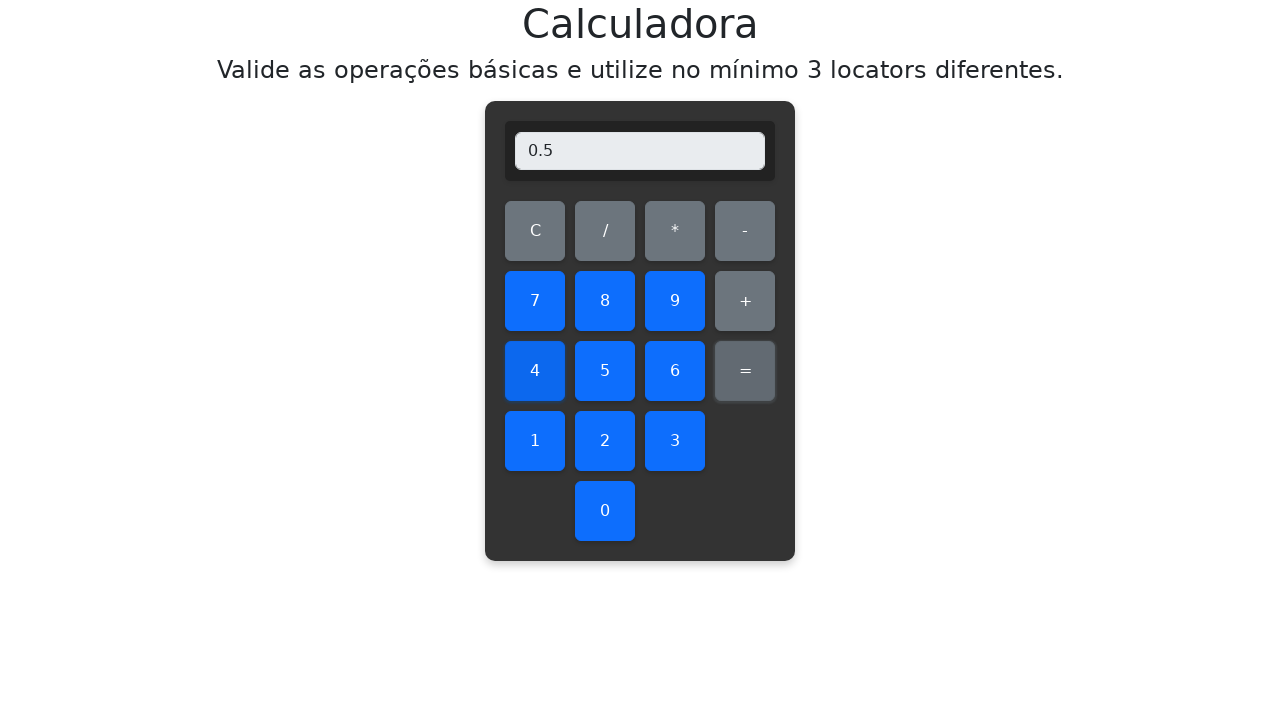

Verified division result: 2/4 = 0.5
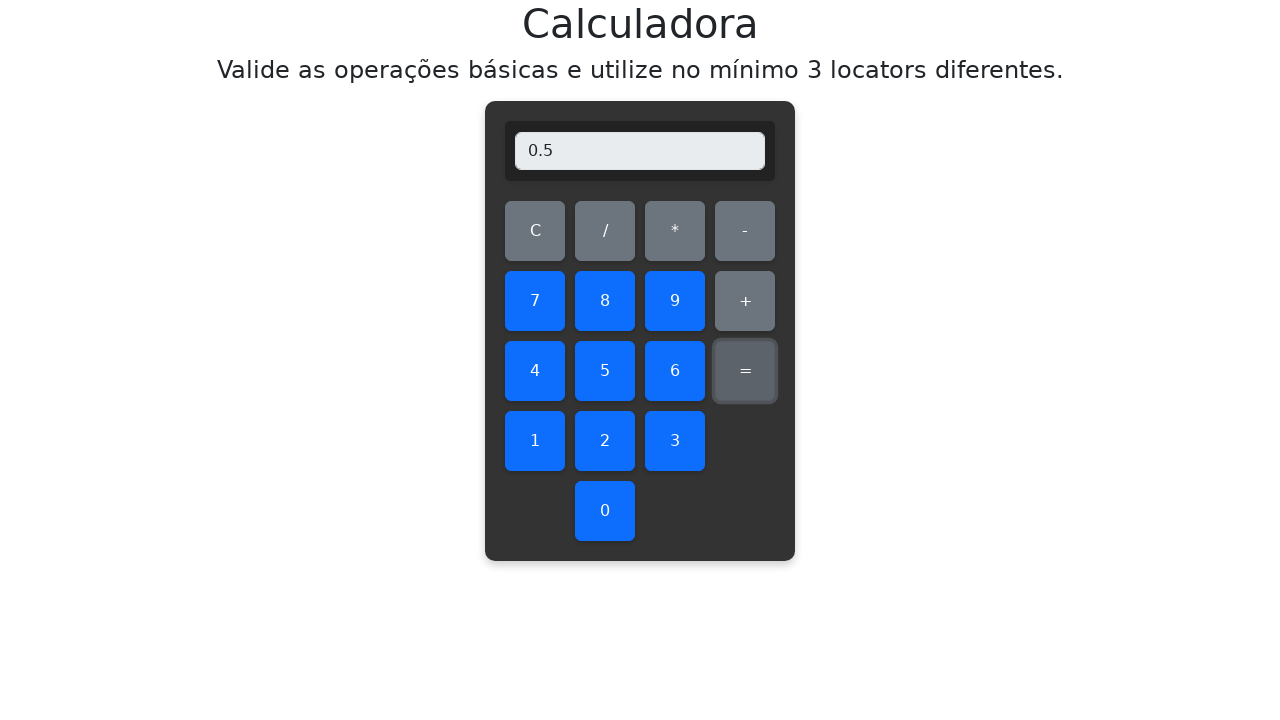

Cleared display before division operation 2/5 at (535, 231) on #clear
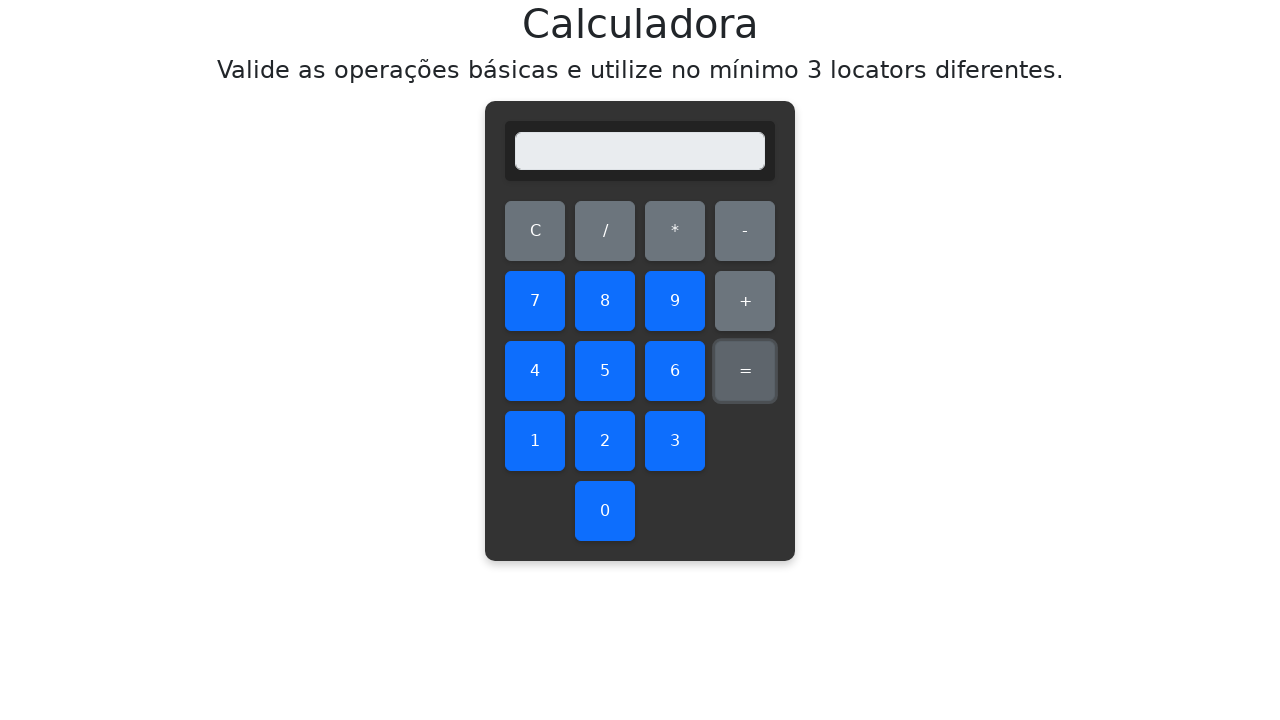

Clicked number 2 as dividend at (605, 441) on #two
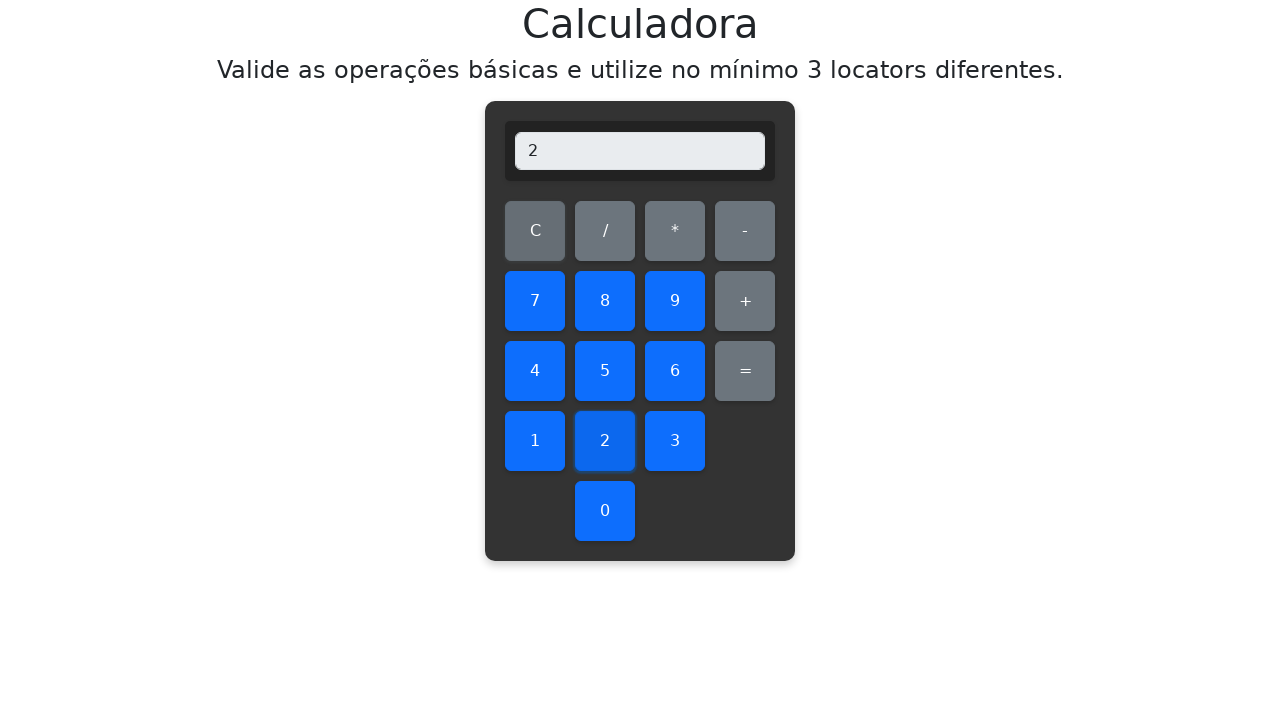

Clicked division operator at (605, 231) on #divide
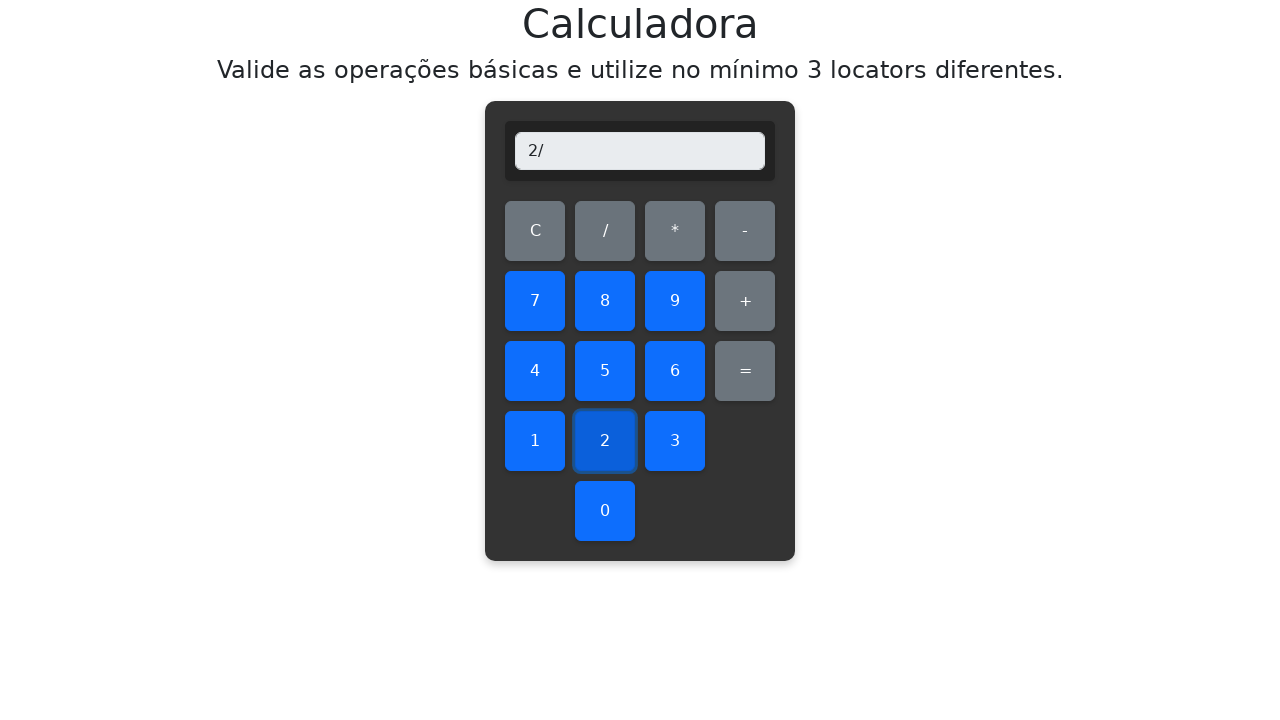

Clicked number 5 as divisor at (605, 371) on #five
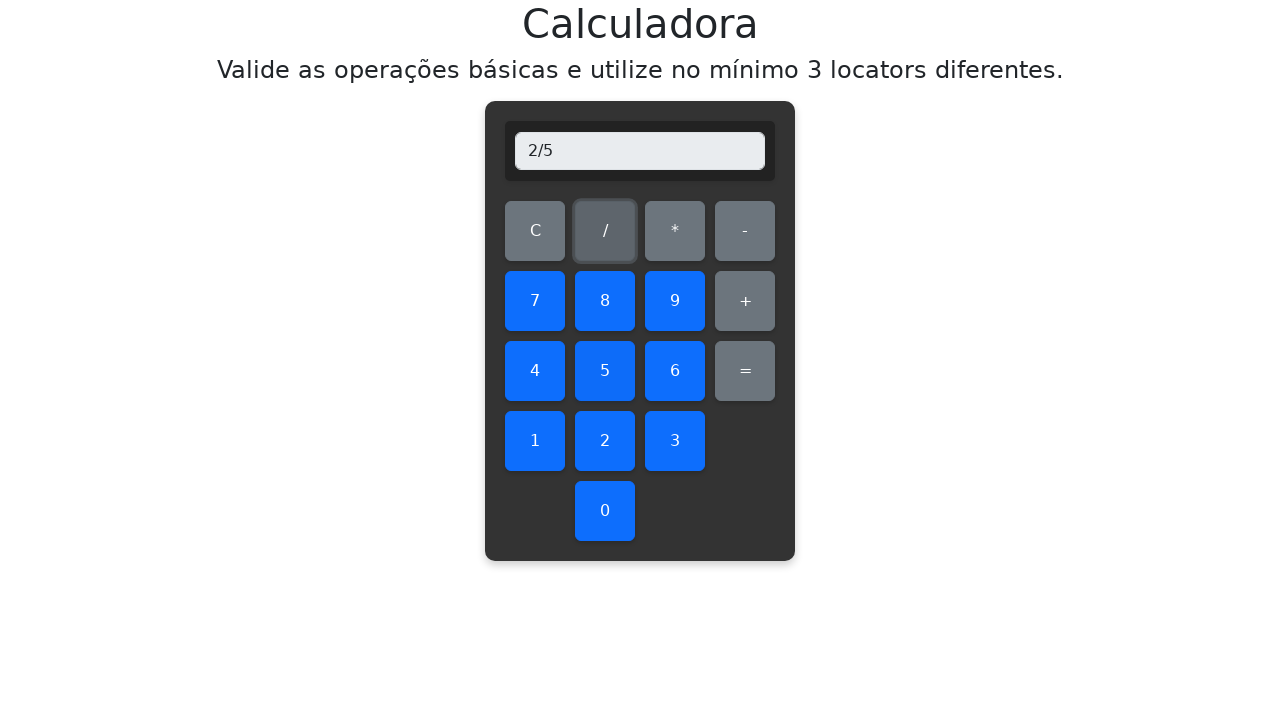

Clicked equals to calculate result at (745, 371) on #equals
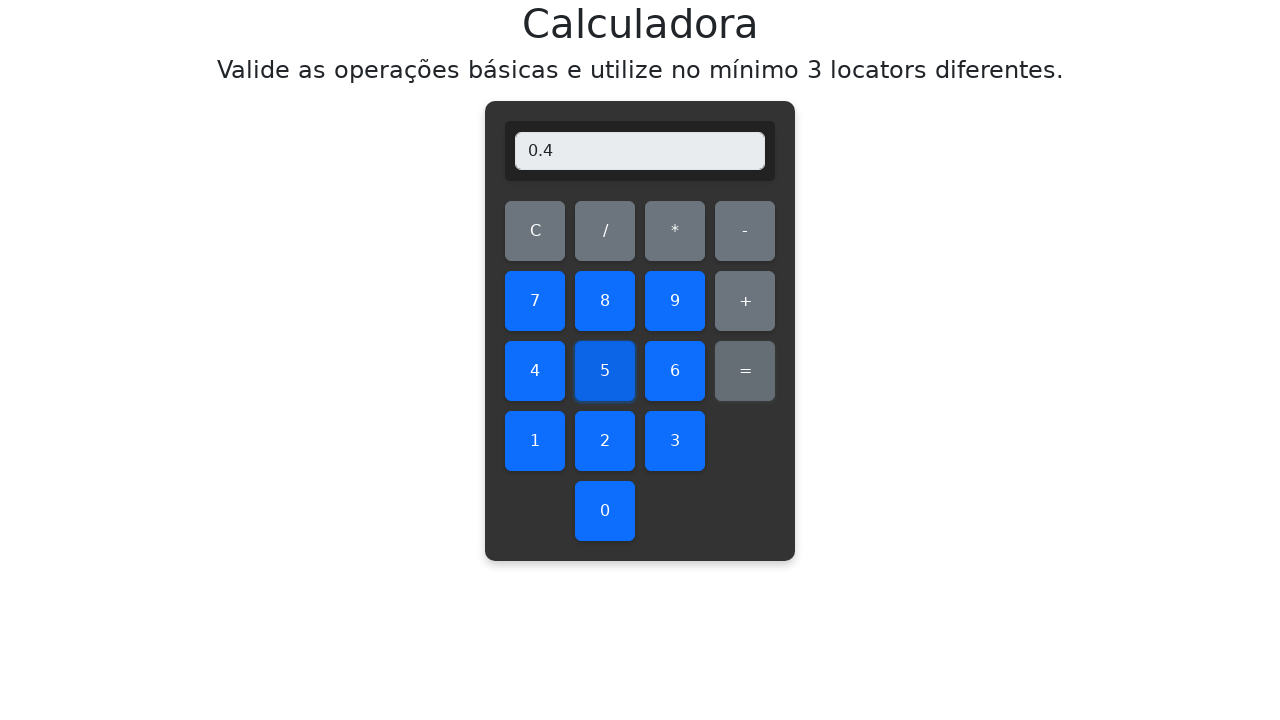

Verified division result: 2/5 = 0.4
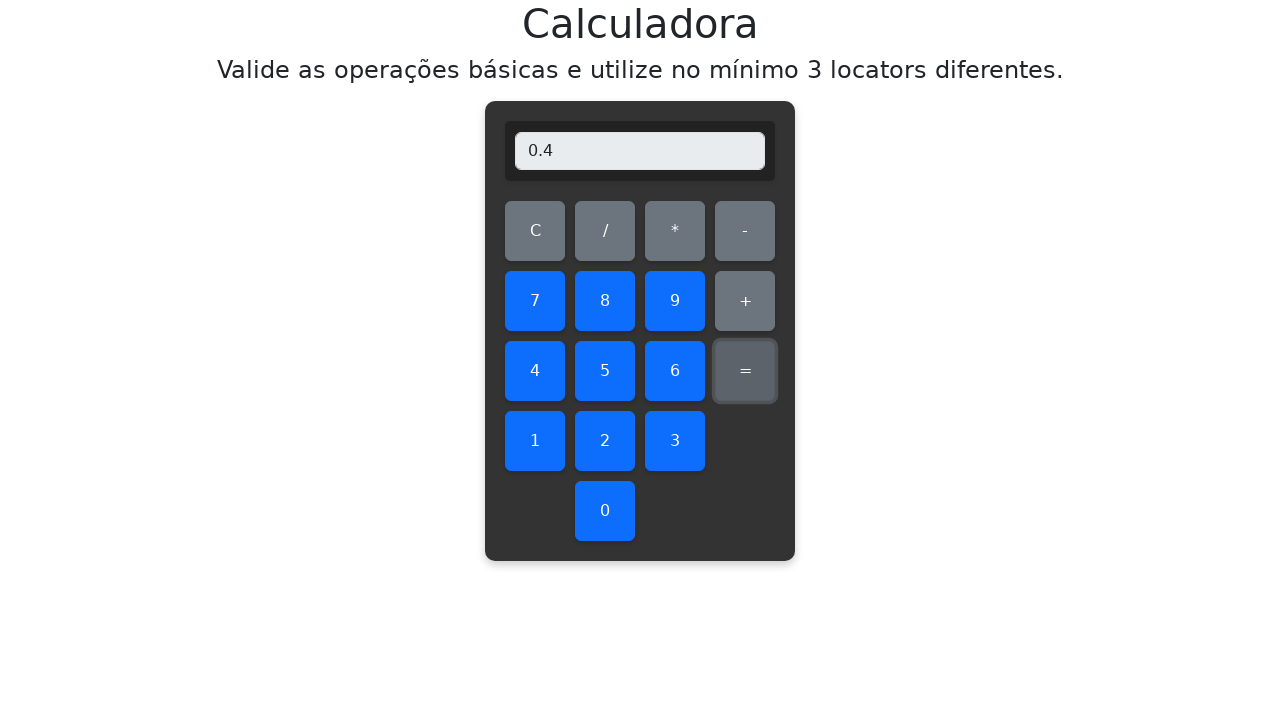

Cleared display before division operation 2/6 at (535, 231) on #clear
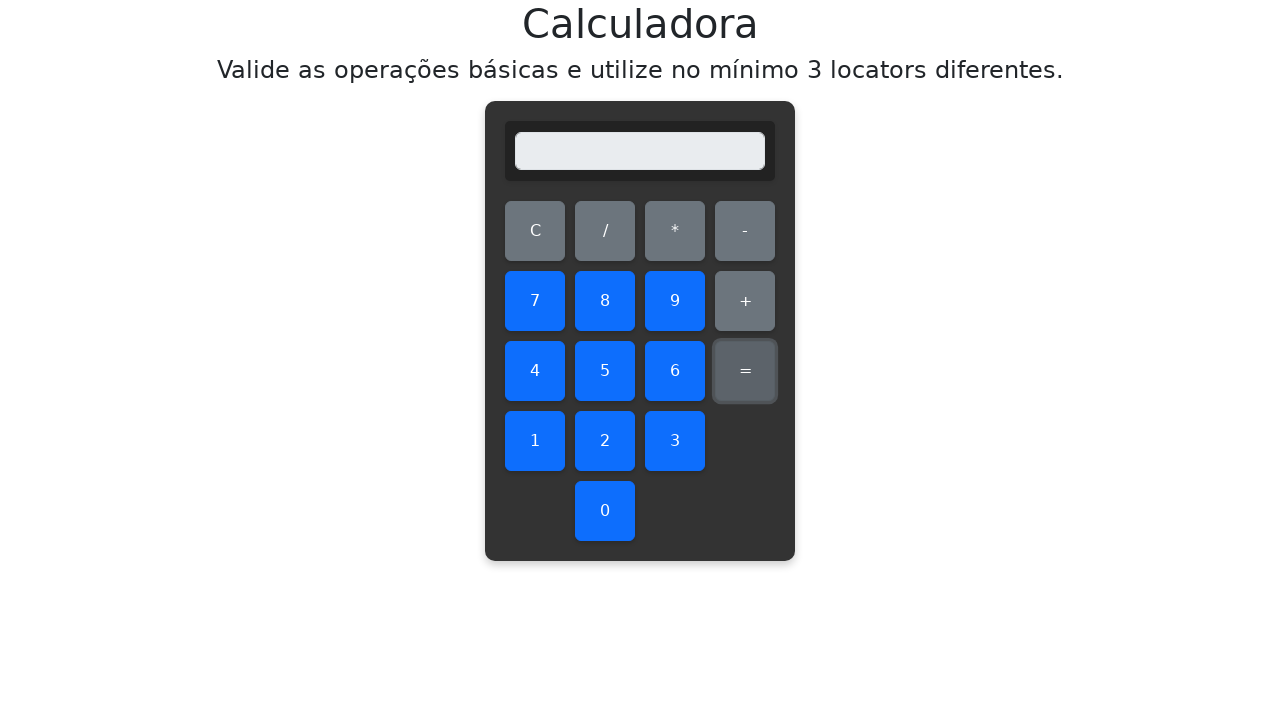

Clicked number 2 as dividend at (605, 441) on #two
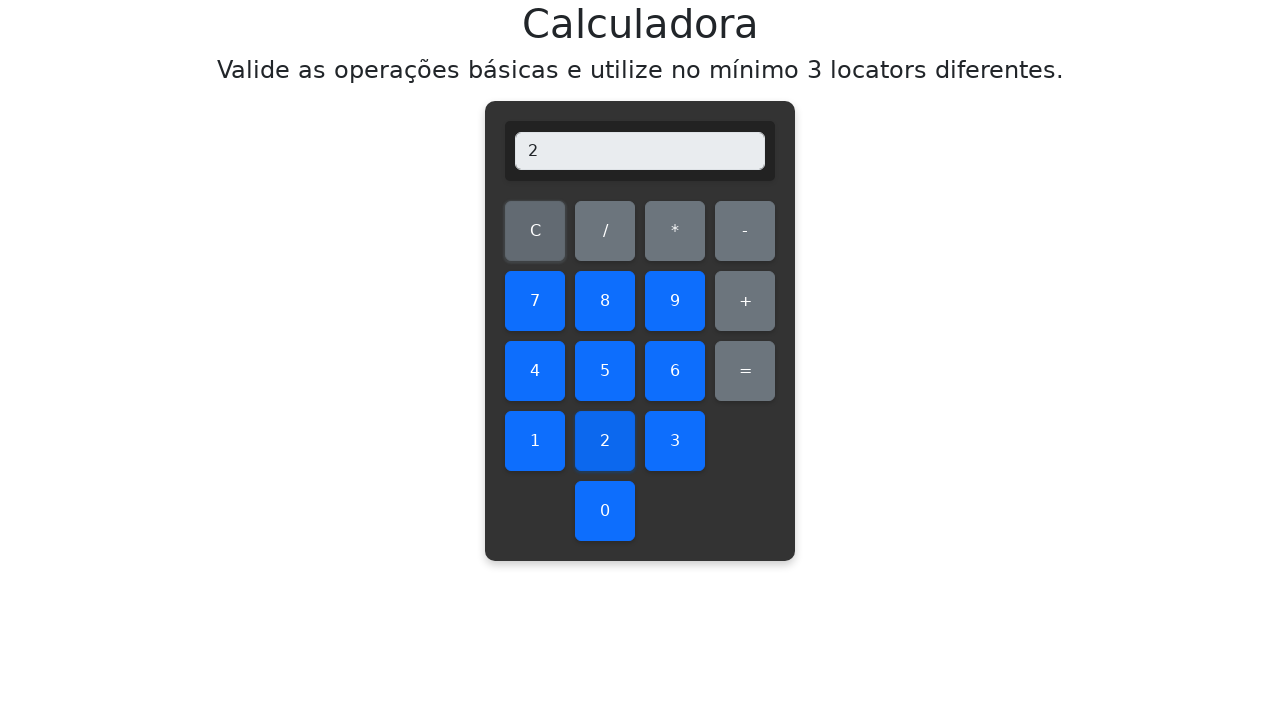

Clicked division operator at (605, 231) on #divide
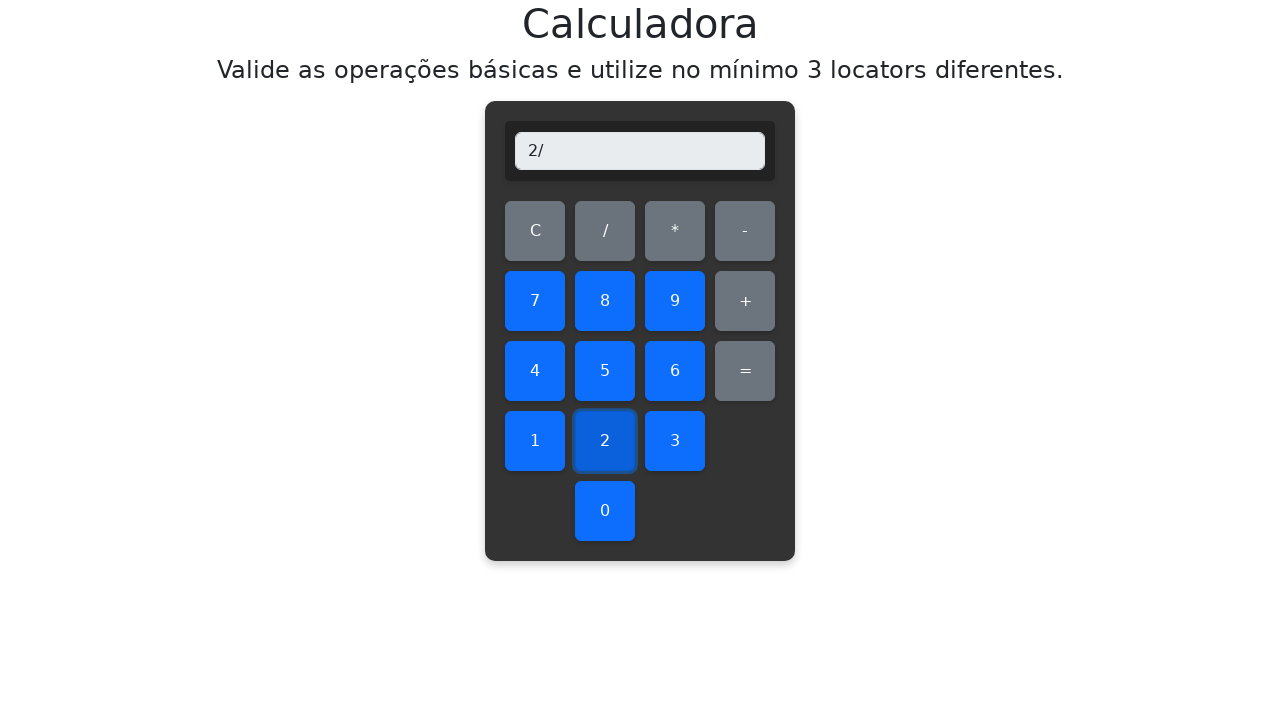

Clicked number 6 as divisor at (675, 371) on #six
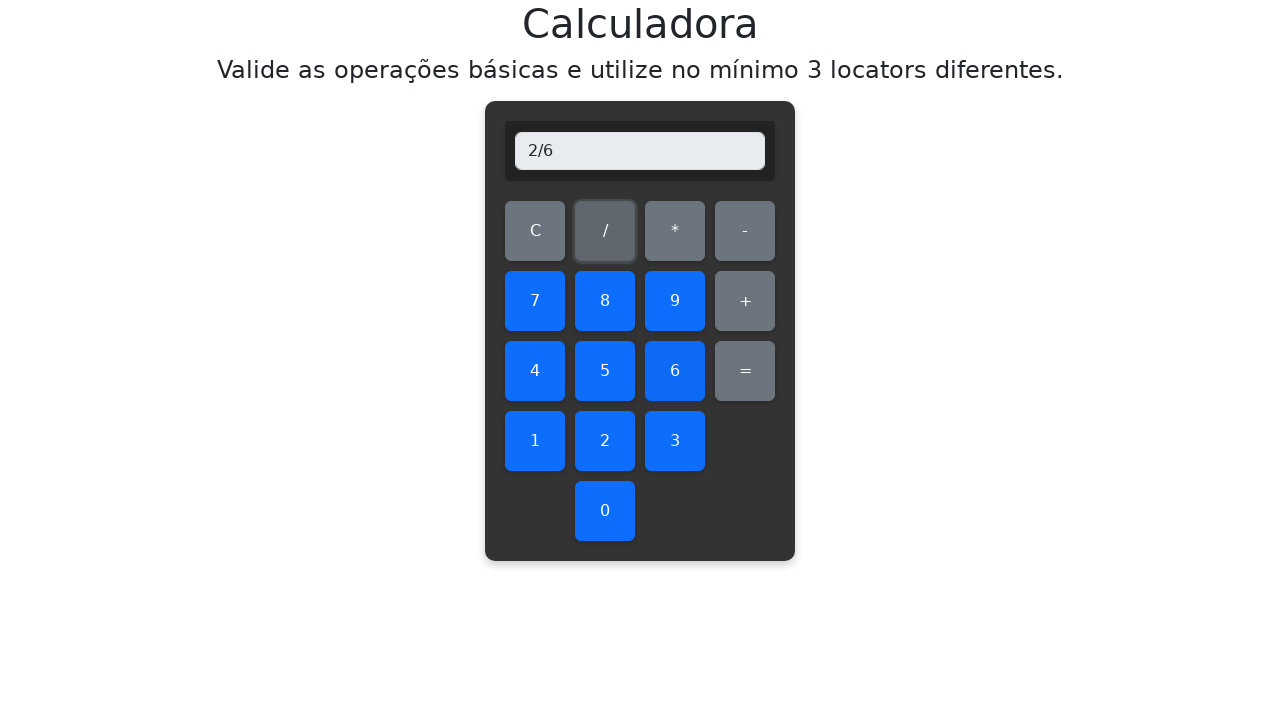

Clicked equals to calculate result at (745, 371) on #equals
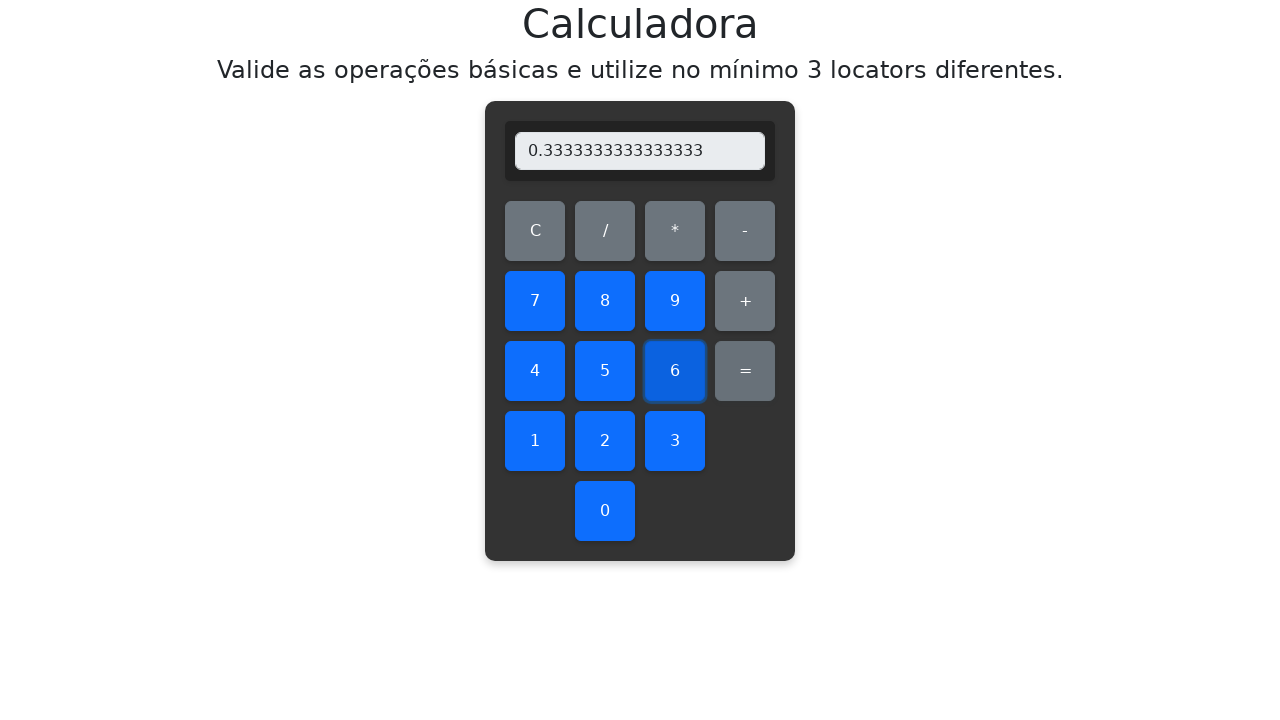

Verified division result: 2/6 = 0.3333333333333333
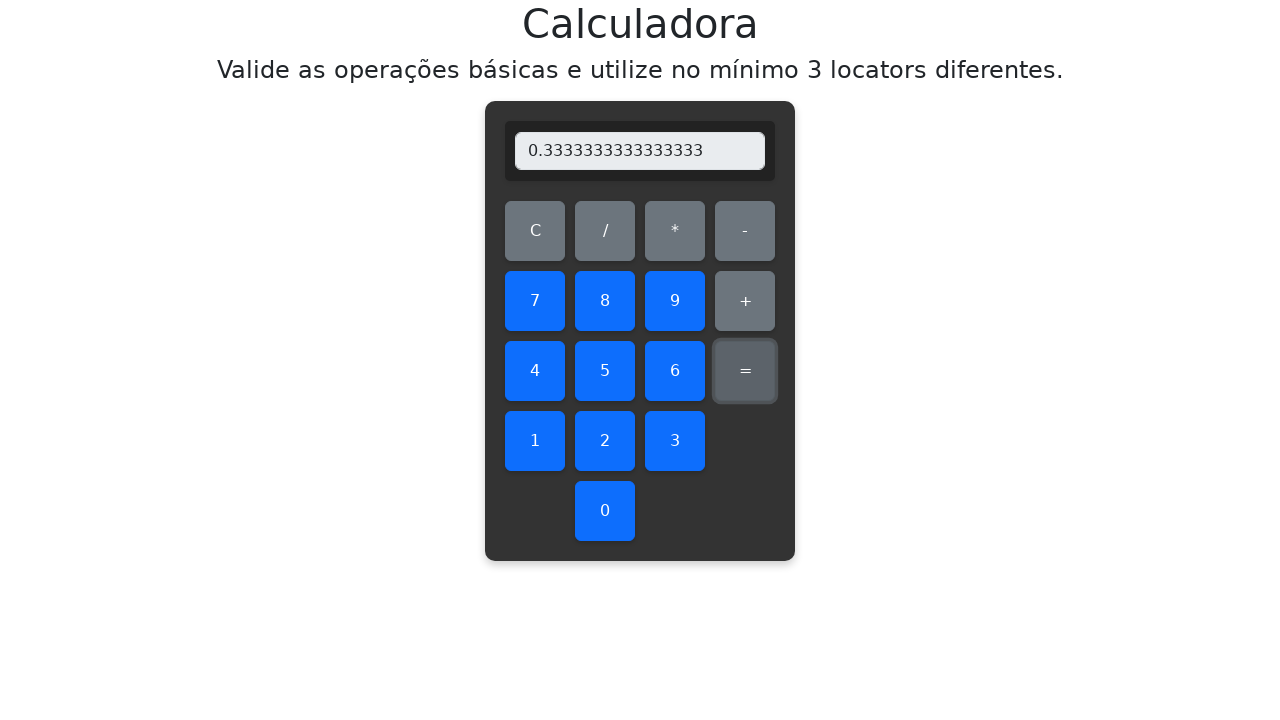

Cleared display before division operation 2/7 at (535, 231) on #clear
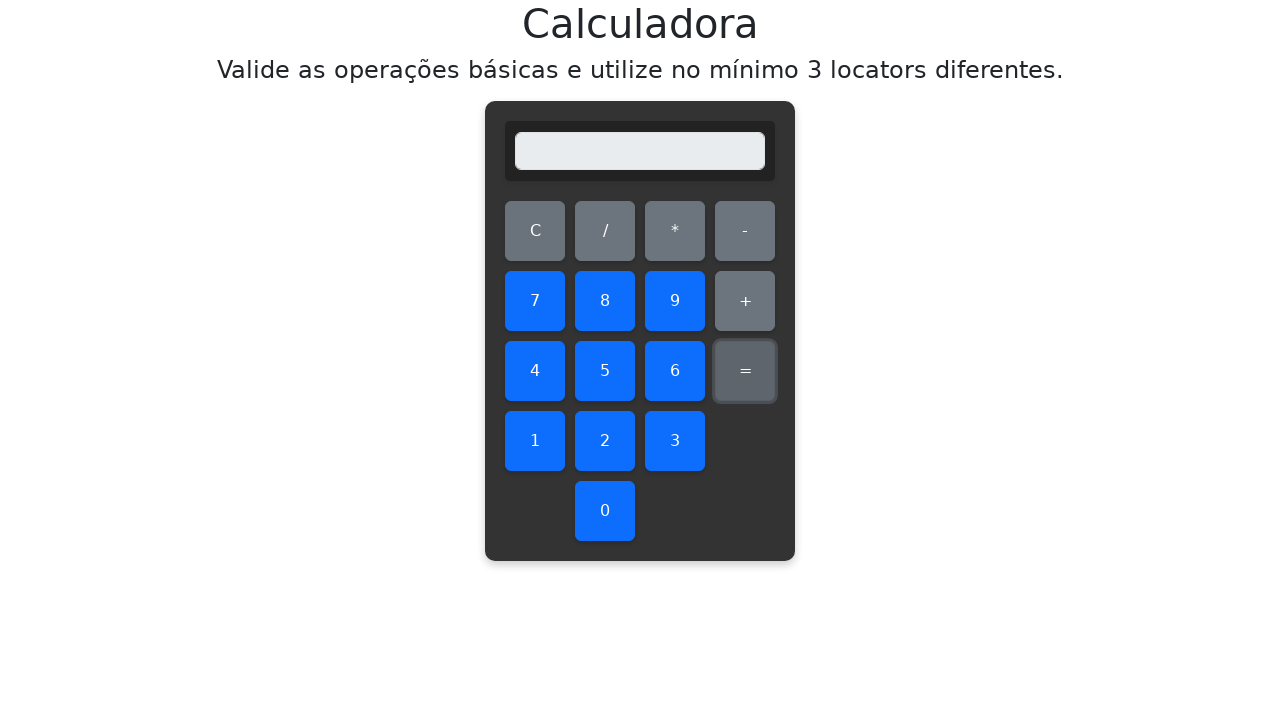

Clicked number 2 as dividend at (605, 441) on #two
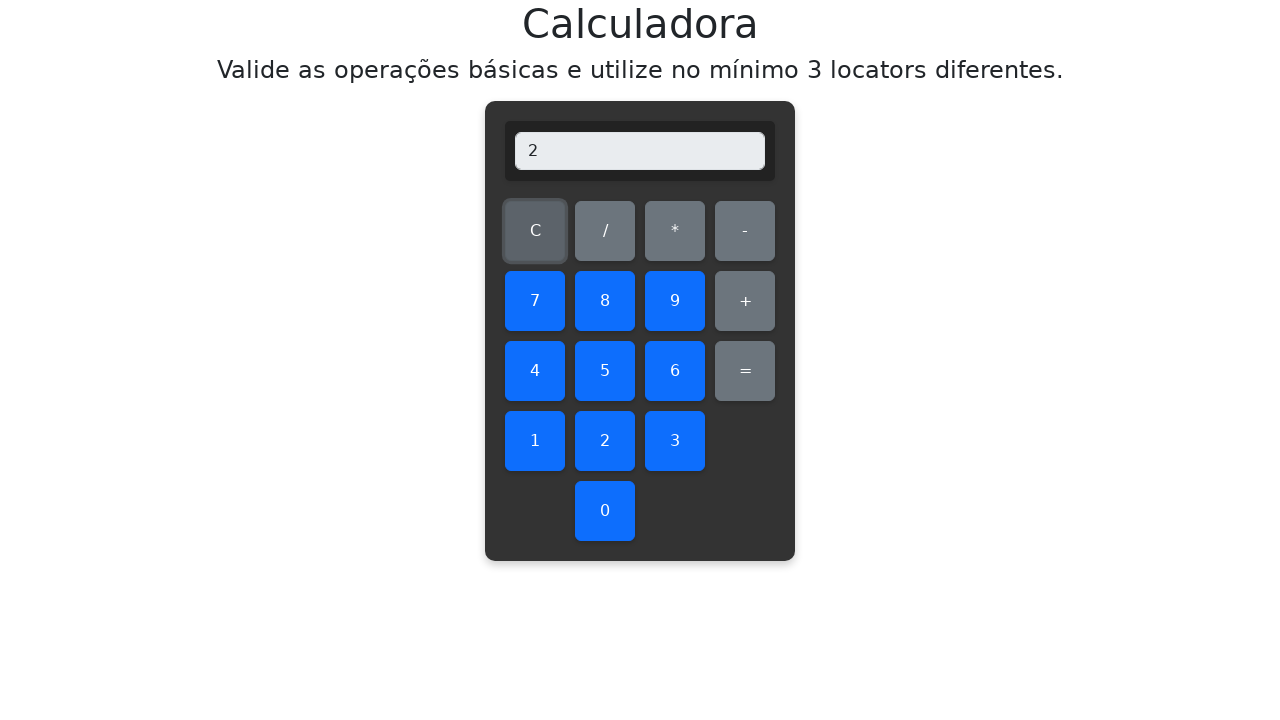

Clicked division operator at (605, 231) on #divide
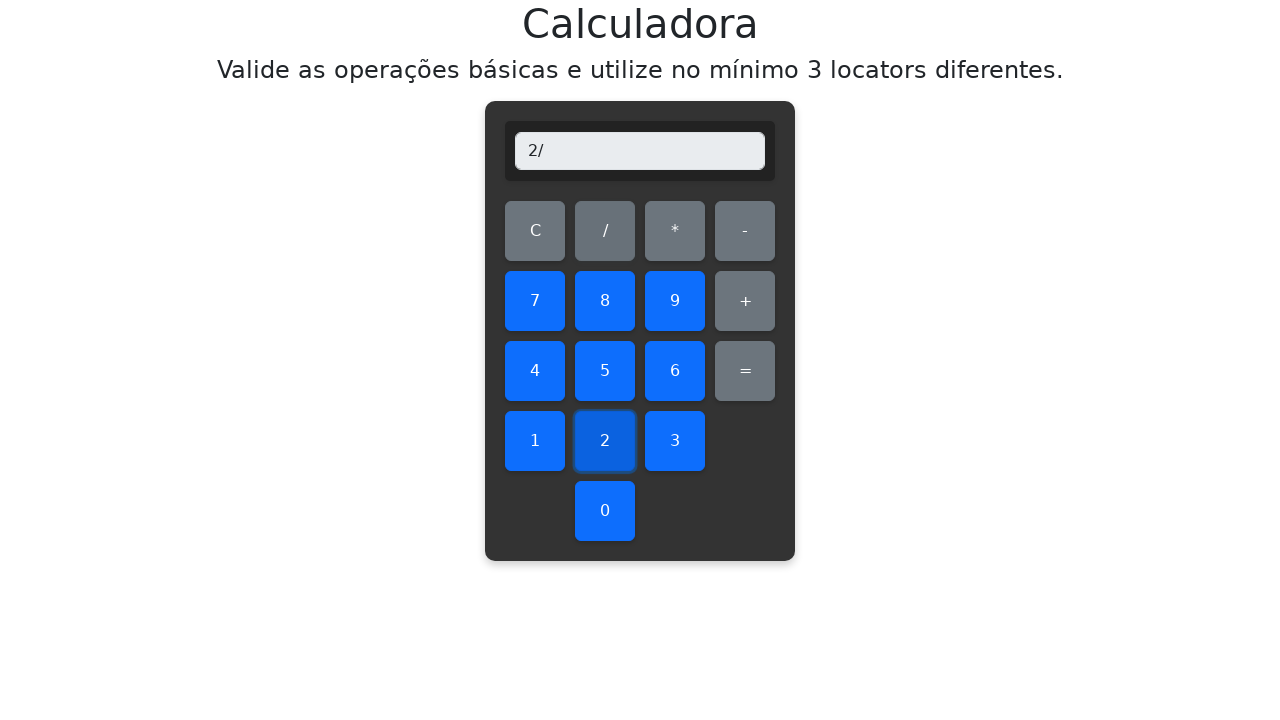

Clicked number 7 as divisor at (535, 301) on #seven
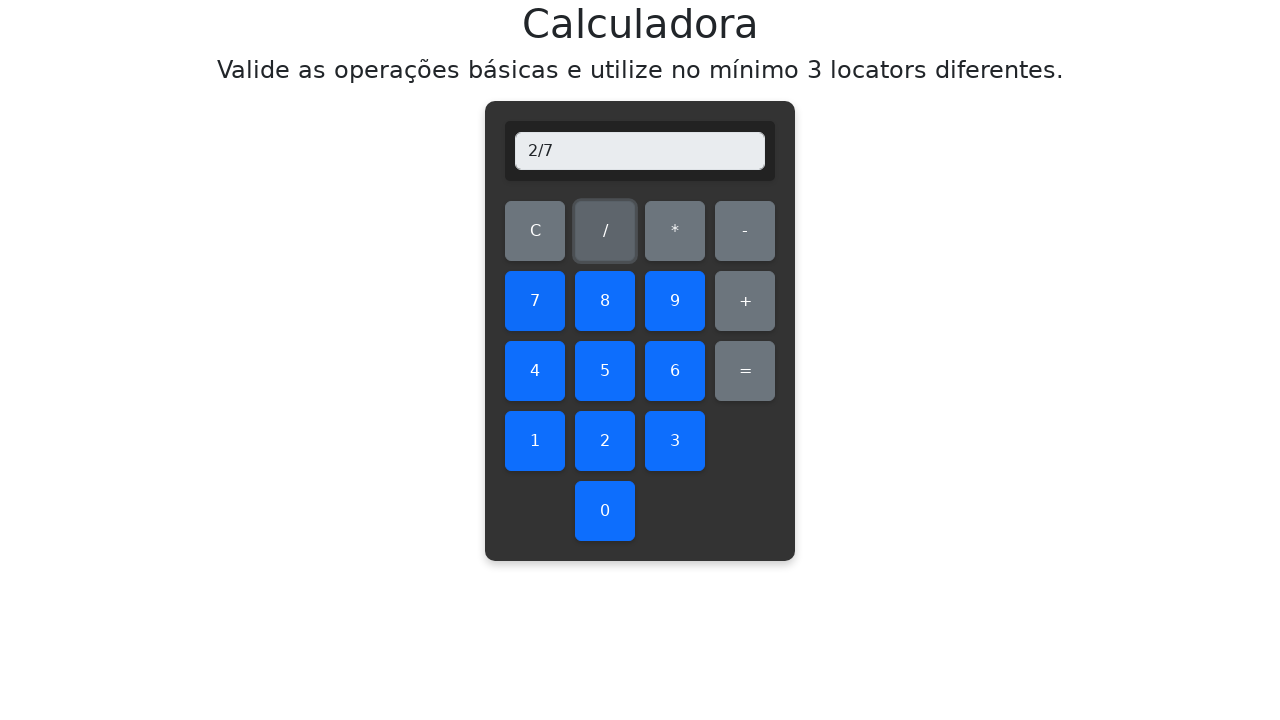

Clicked equals to calculate result at (745, 371) on #equals
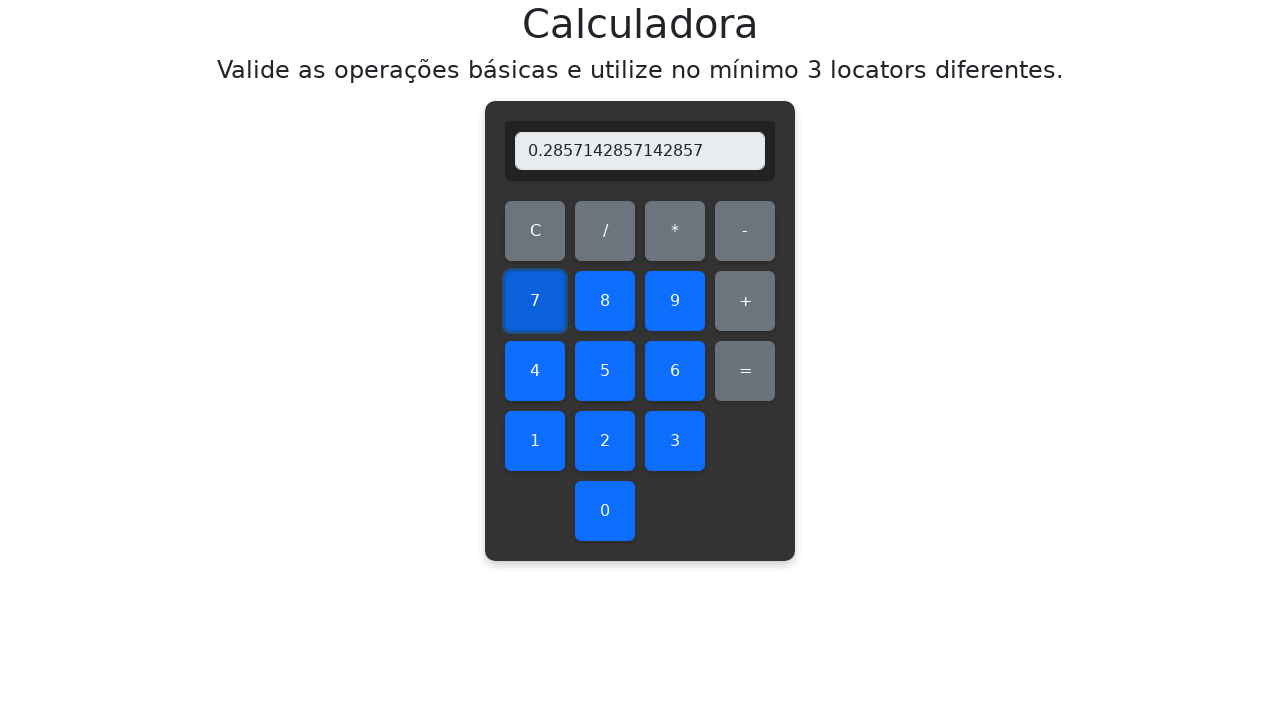

Verified division result: 2/7 = 0.2857142857142857
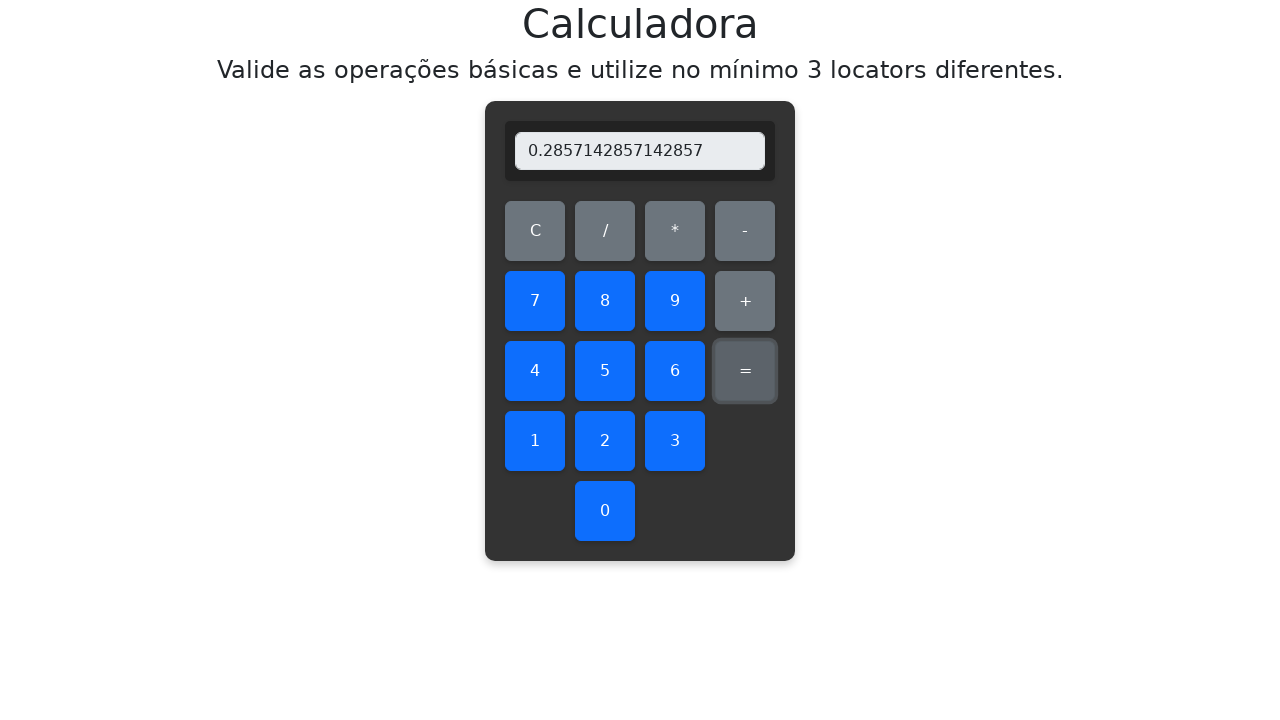

Cleared display before division operation 2/8 at (535, 231) on #clear
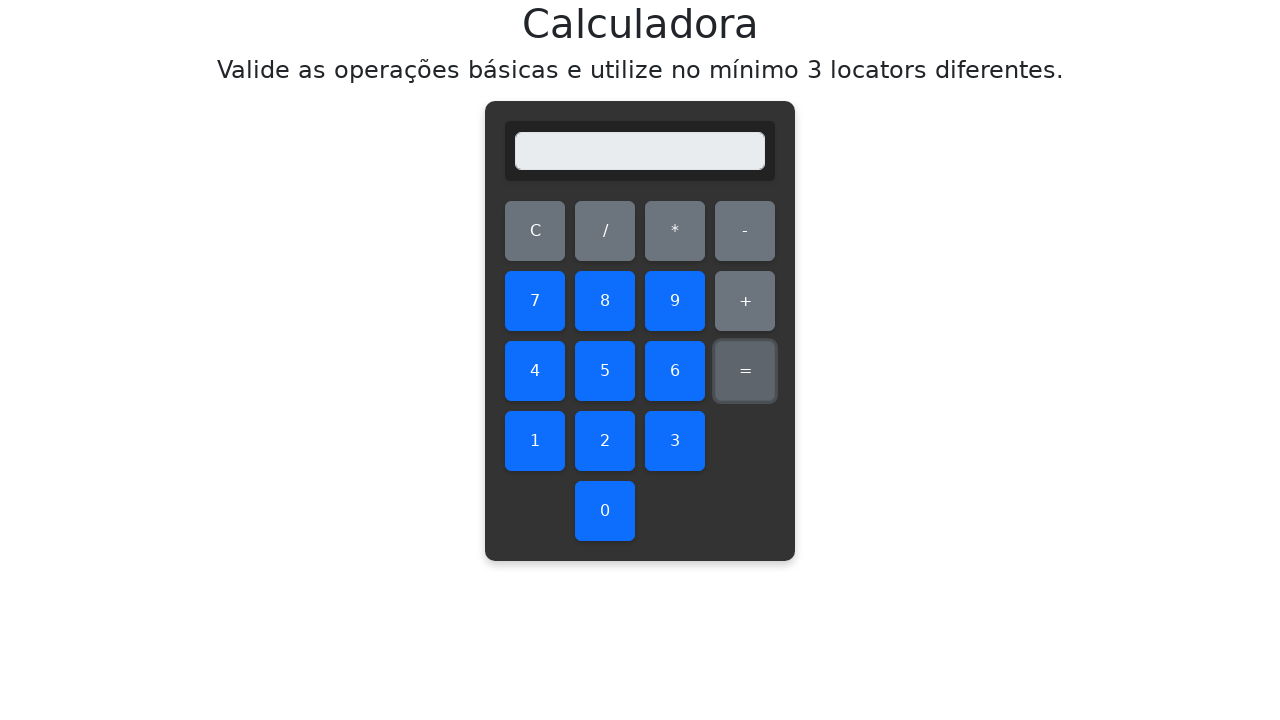

Clicked number 2 as dividend at (605, 441) on #two
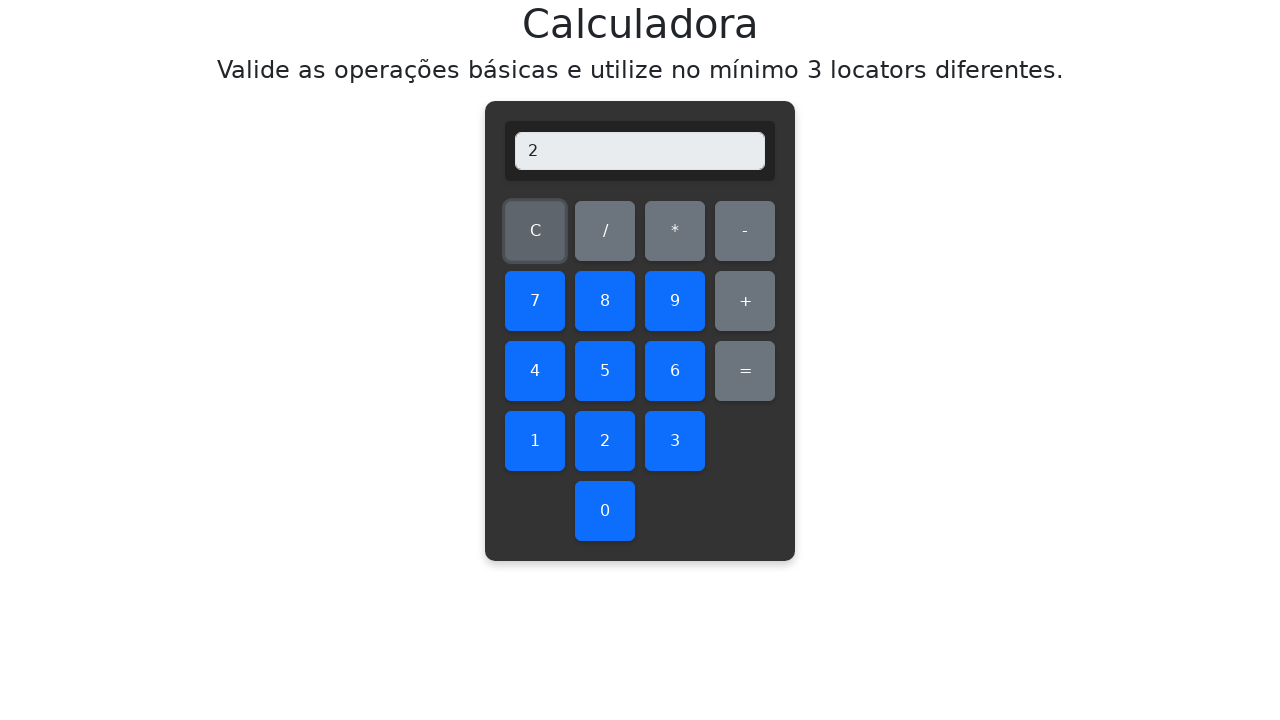

Clicked division operator at (605, 231) on #divide
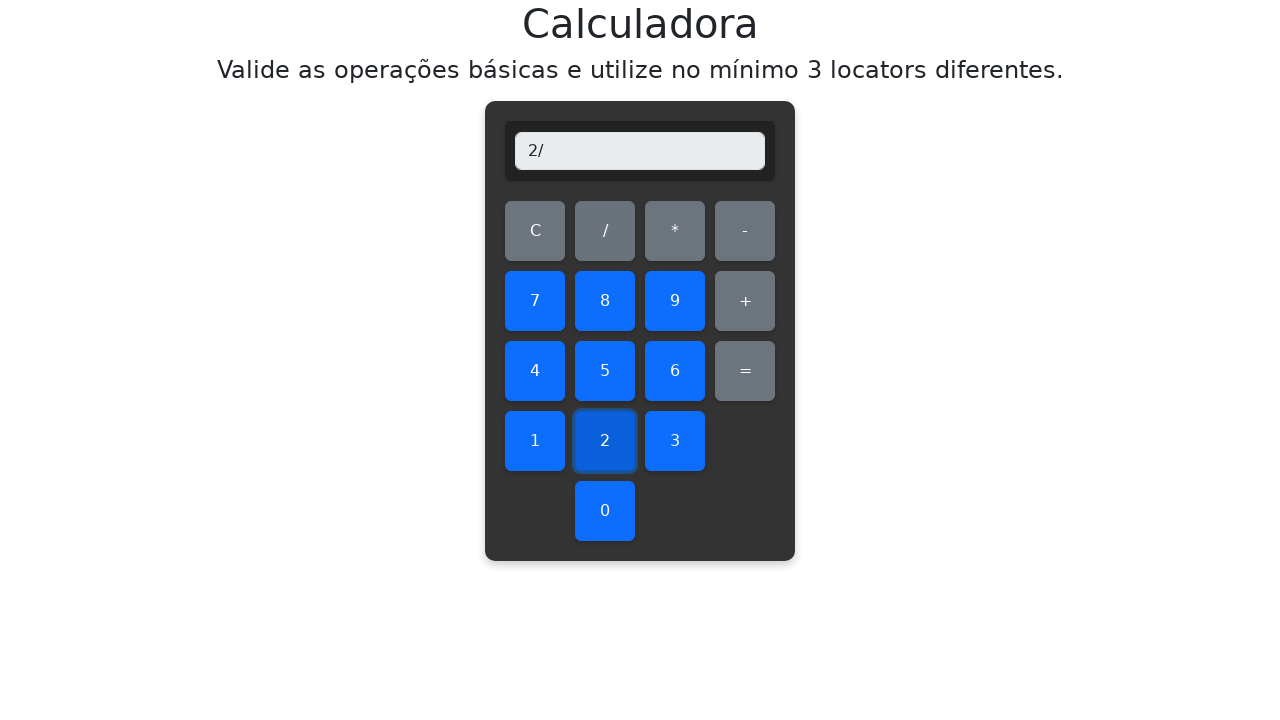

Clicked number 8 as divisor at (605, 301) on #eight
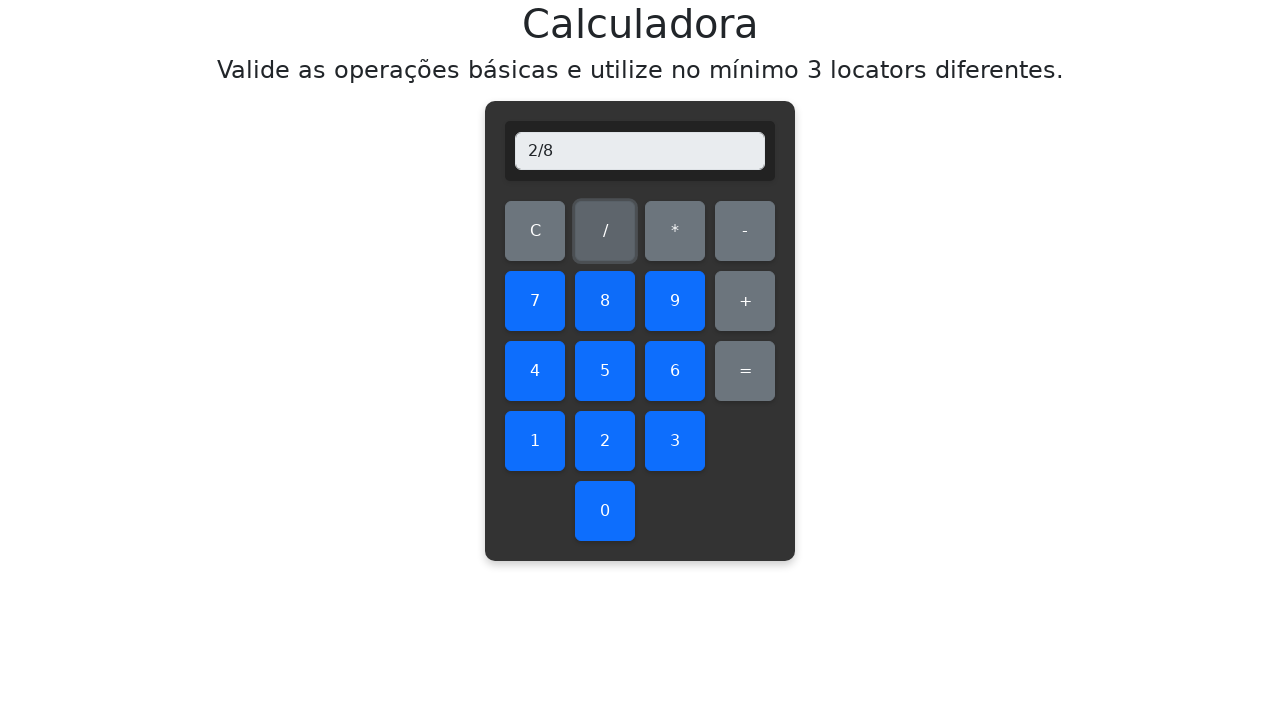

Clicked equals to calculate result at (745, 371) on #equals
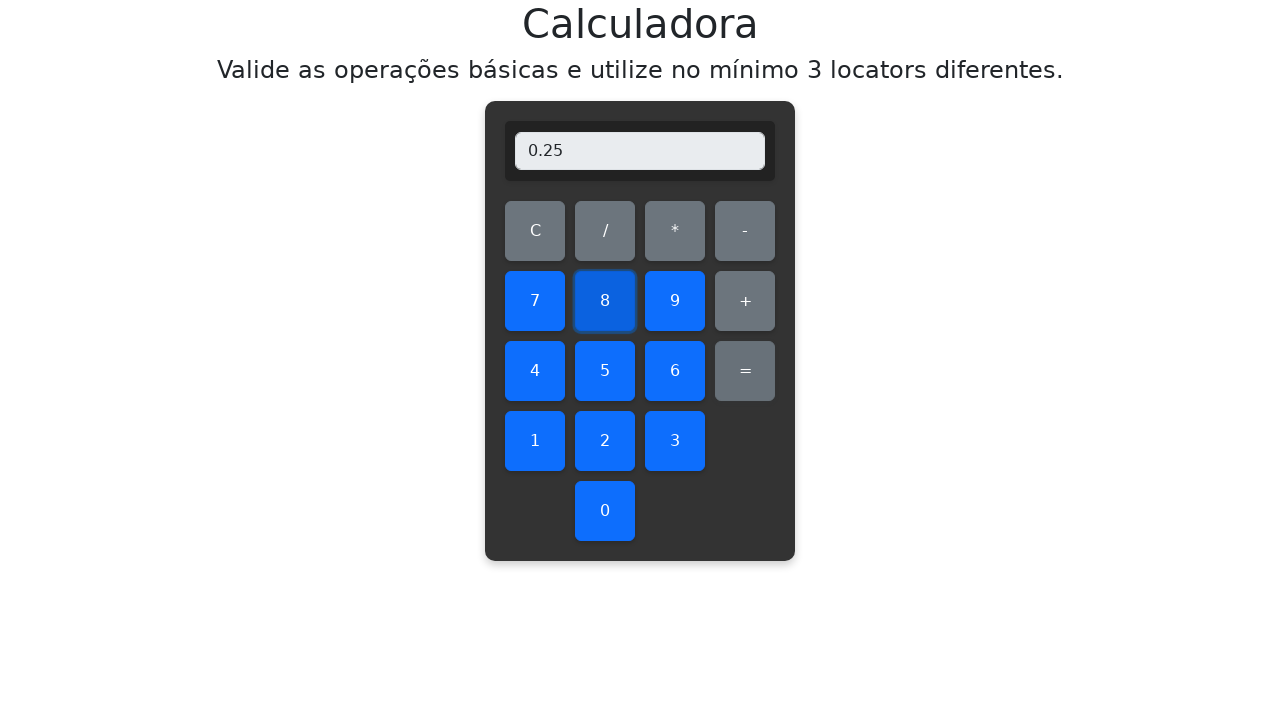

Verified division result: 2/8 = 0.25
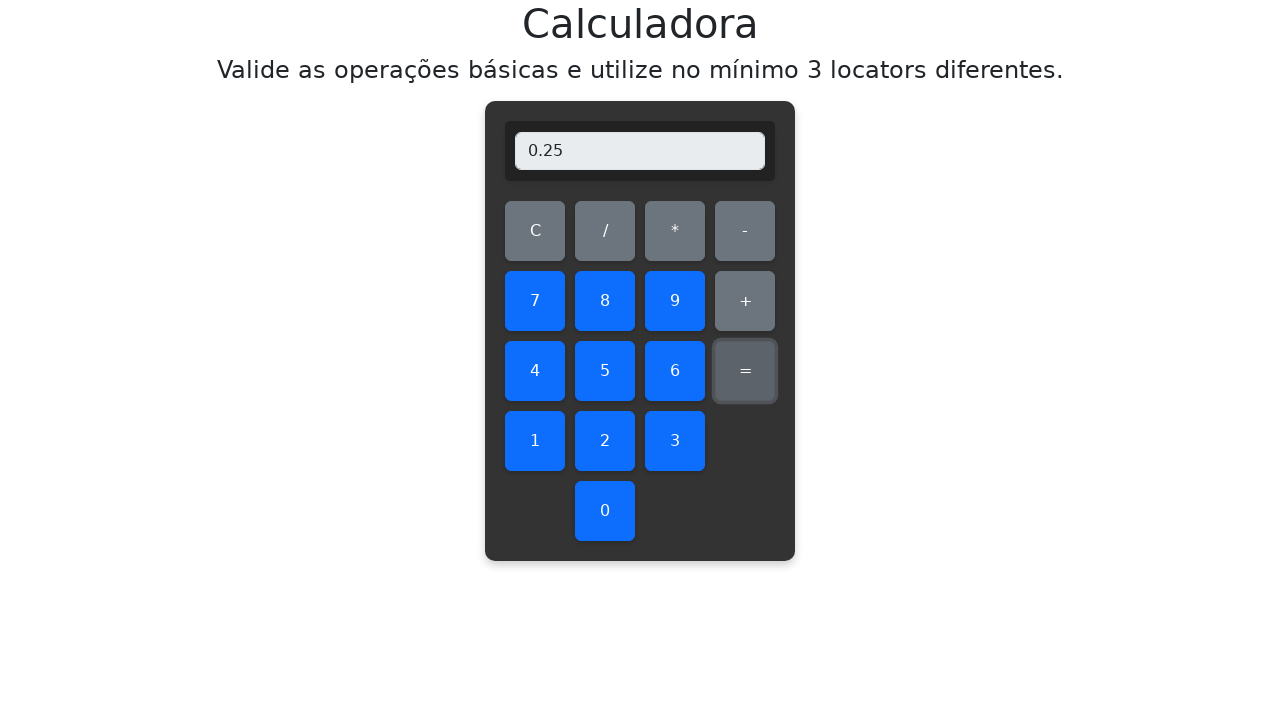

Cleared display before division operation 2/9 at (535, 231) on #clear
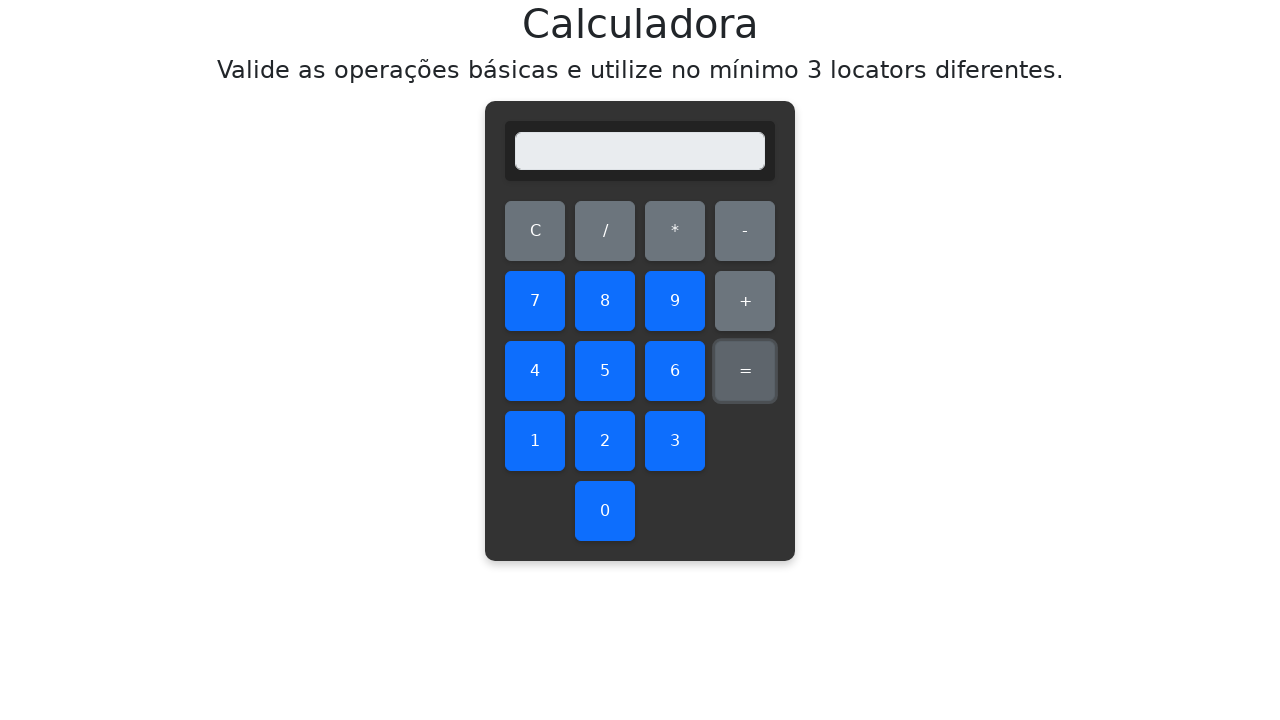

Clicked number 2 as dividend at (605, 441) on #two
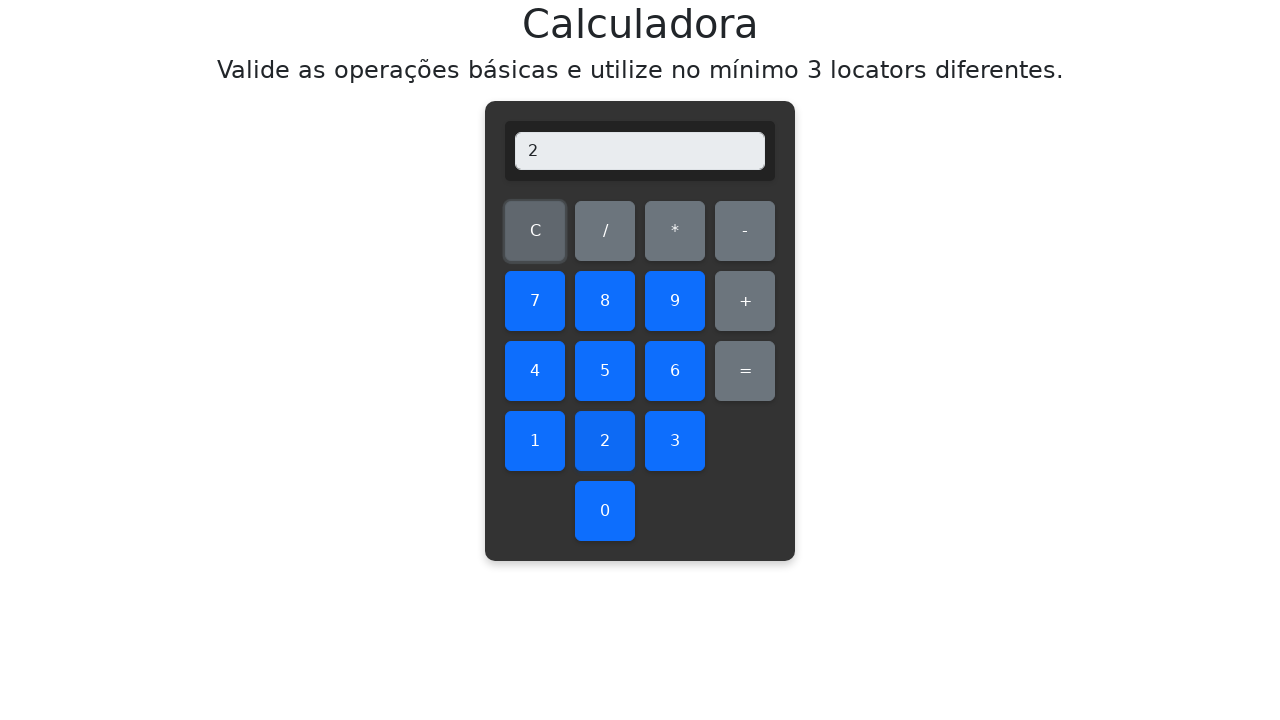

Clicked division operator at (605, 231) on #divide
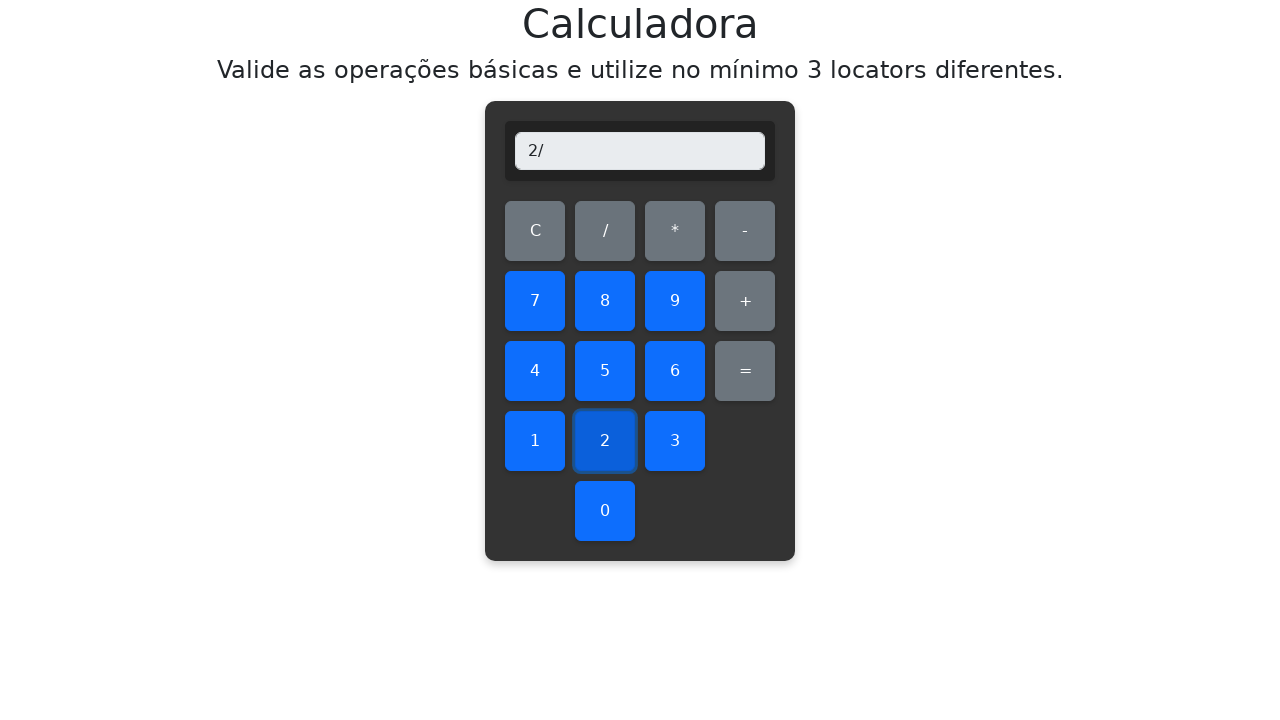

Clicked number 9 as divisor at (675, 301) on #nine
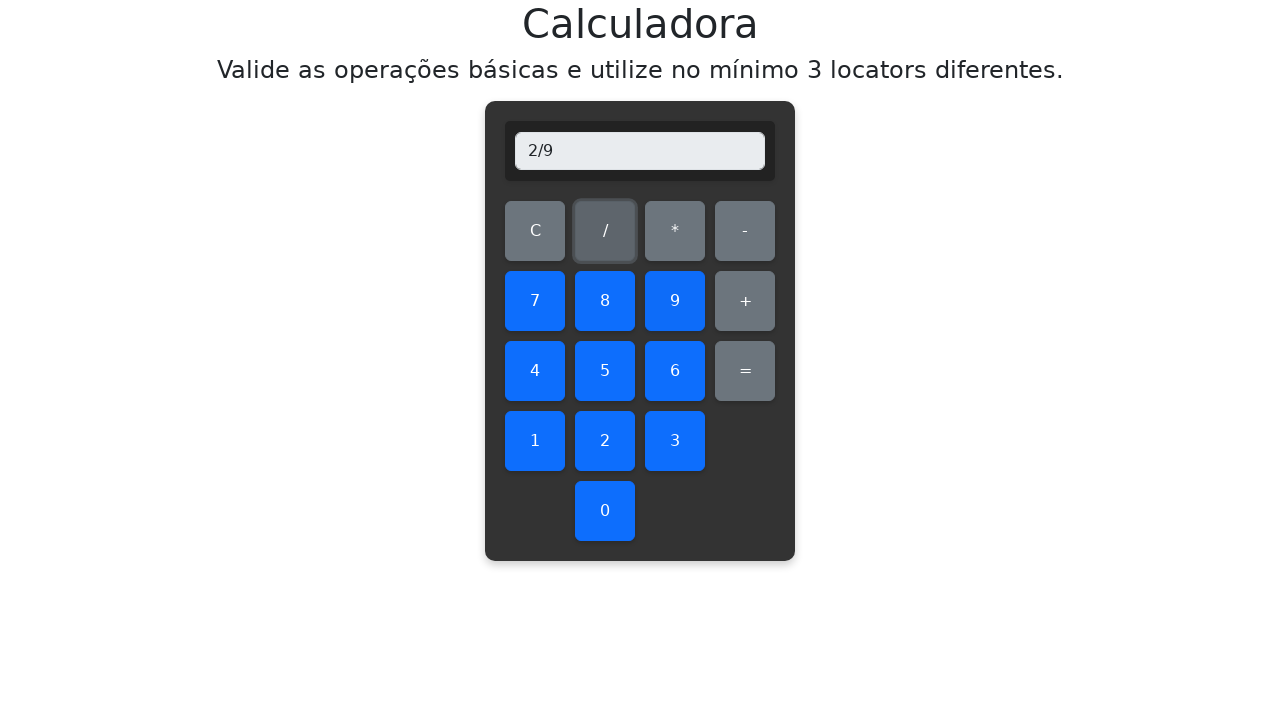

Clicked equals to calculate result at (745, 371) on #equals
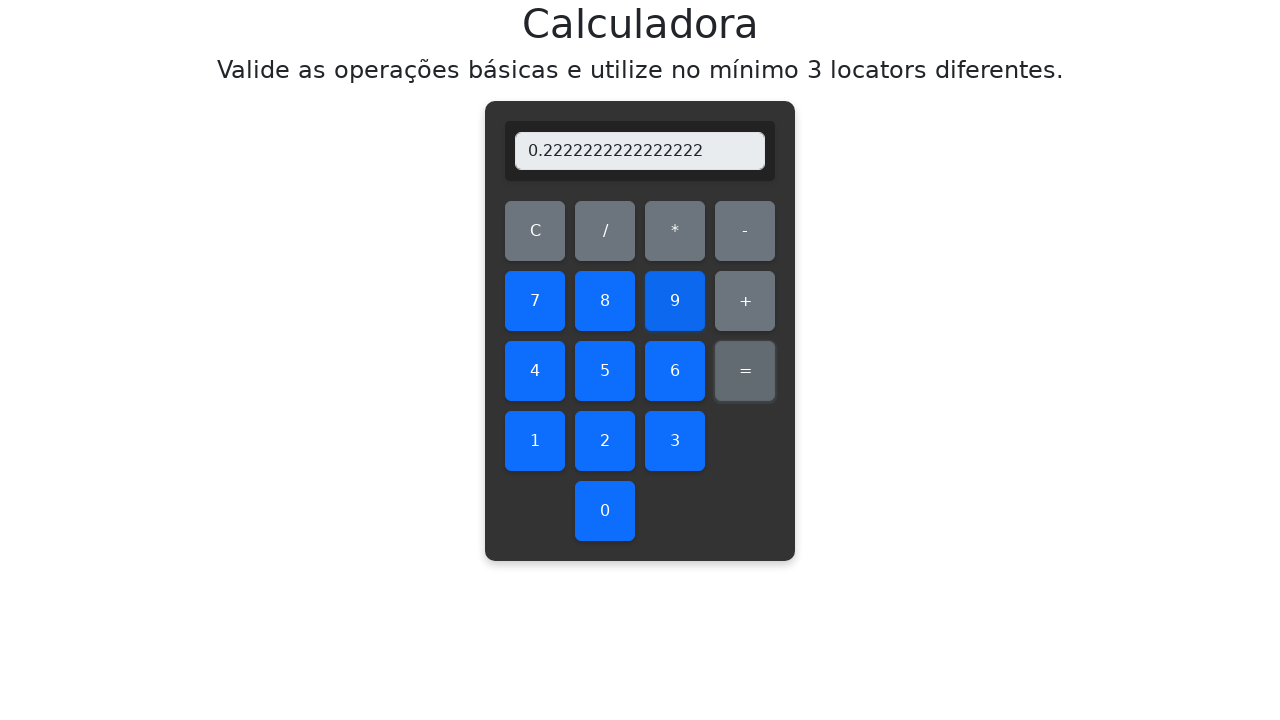

Verified division result: 2/9 = 0.2222222222222222
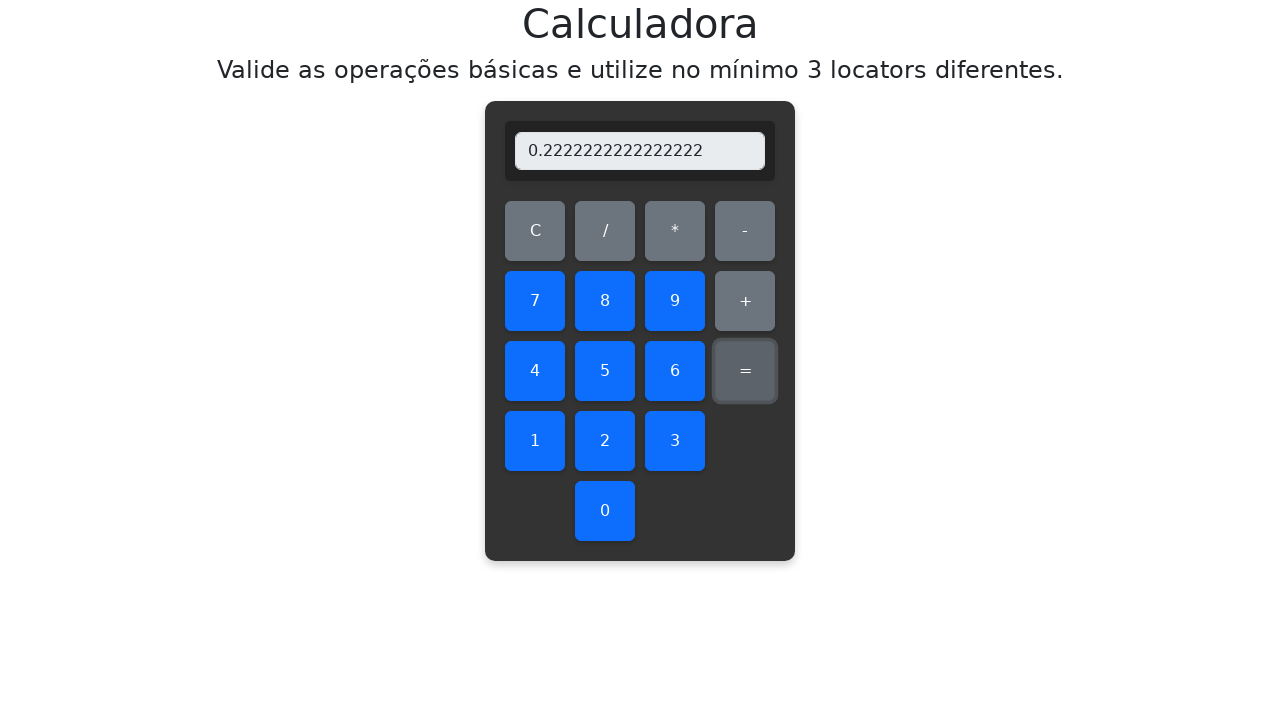

Cleared display before division operation 3/1 at (535, 231) on #clear
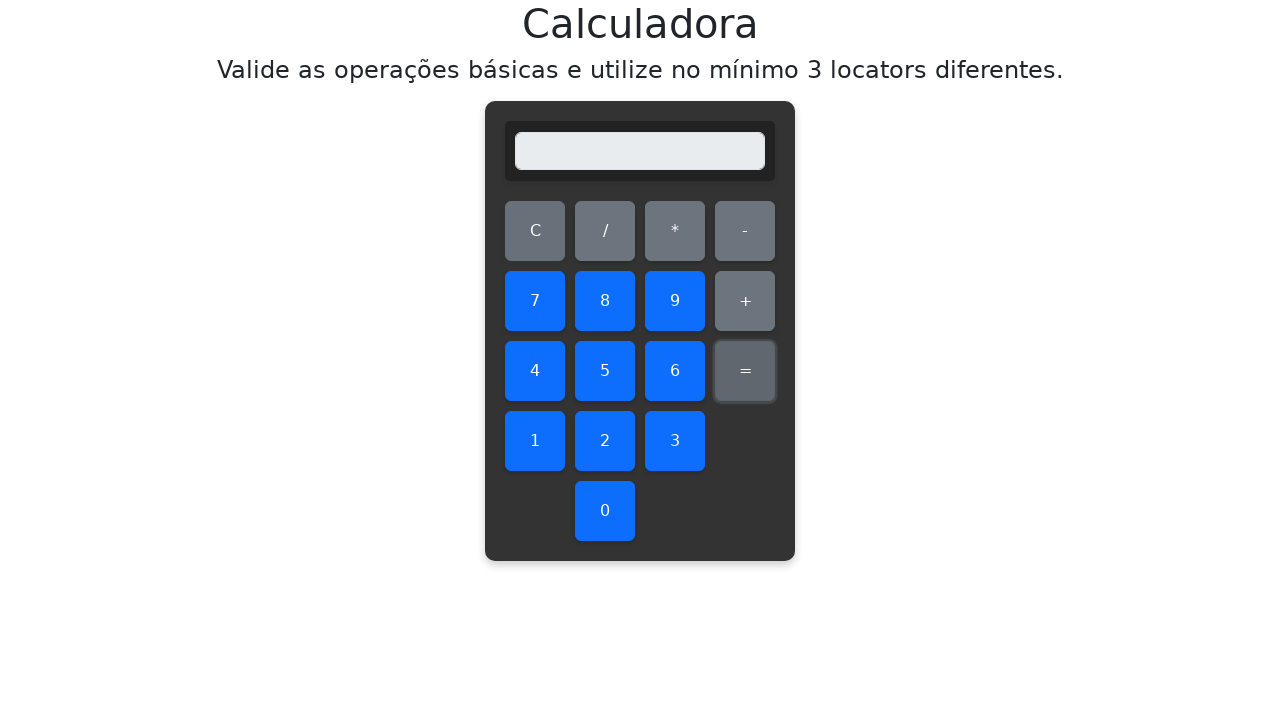

Clicked number 3 as dividend at (675, 441) on #three
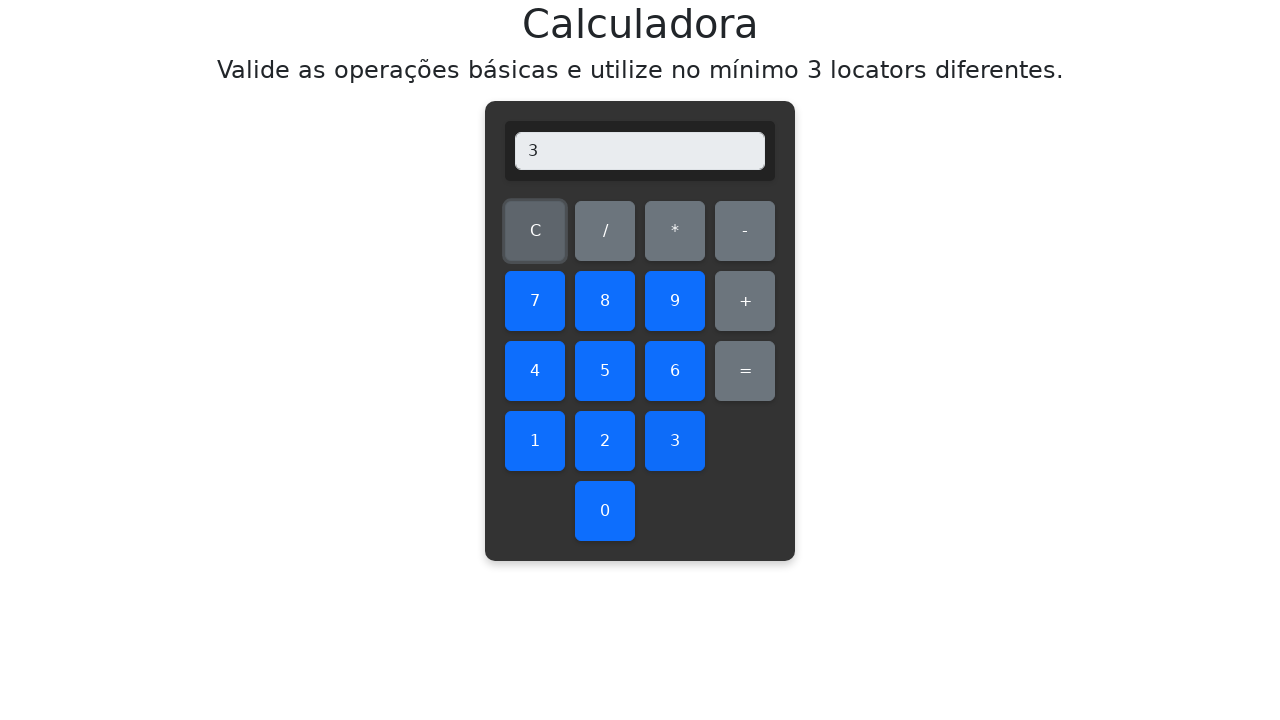

Clicked division operator at (605, 231) on #divide
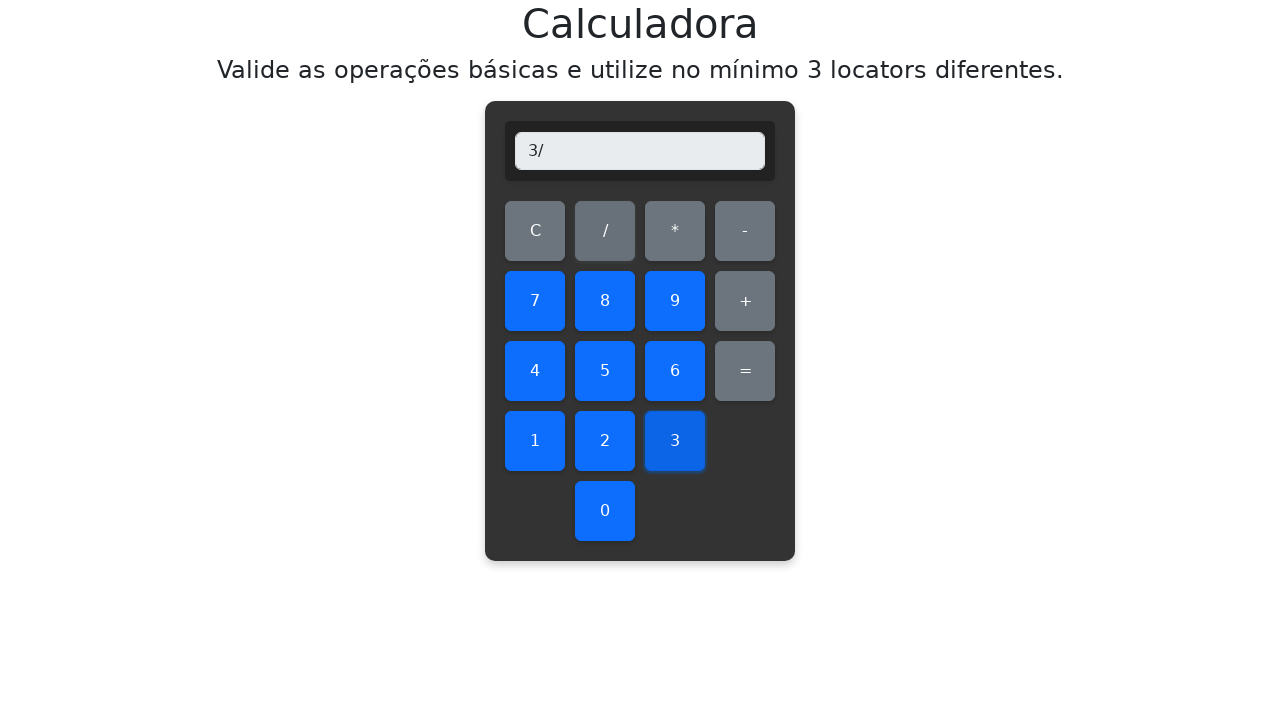

Clicked number 1 as divisor at (535, 441) on #one
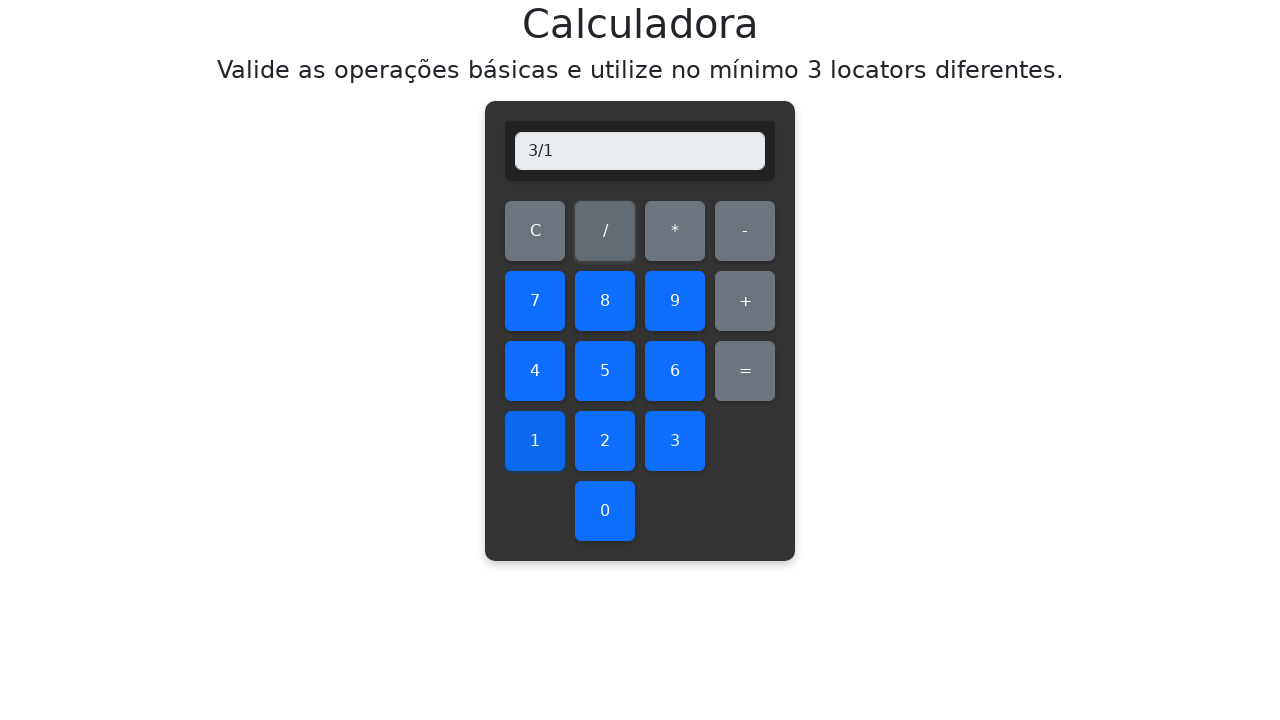

Clicked equals to calculate result at (745, 371) on #equals
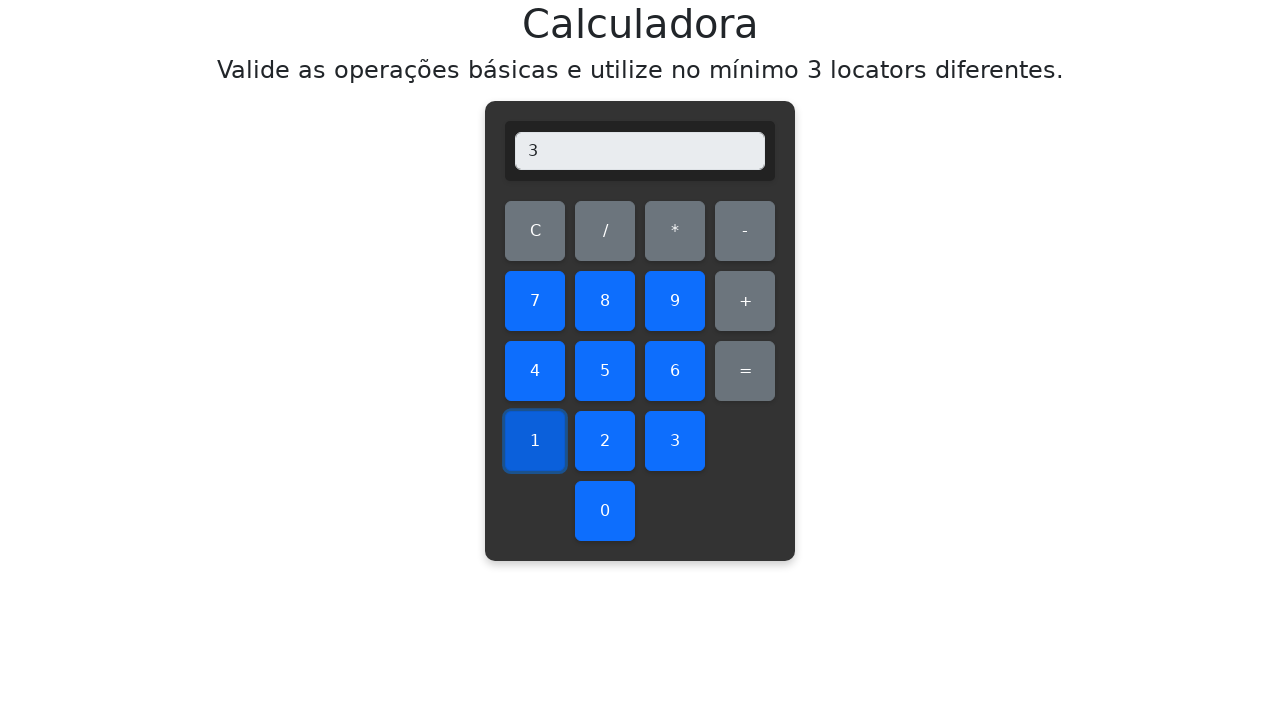

Verified division result: 3/1 = 3.0
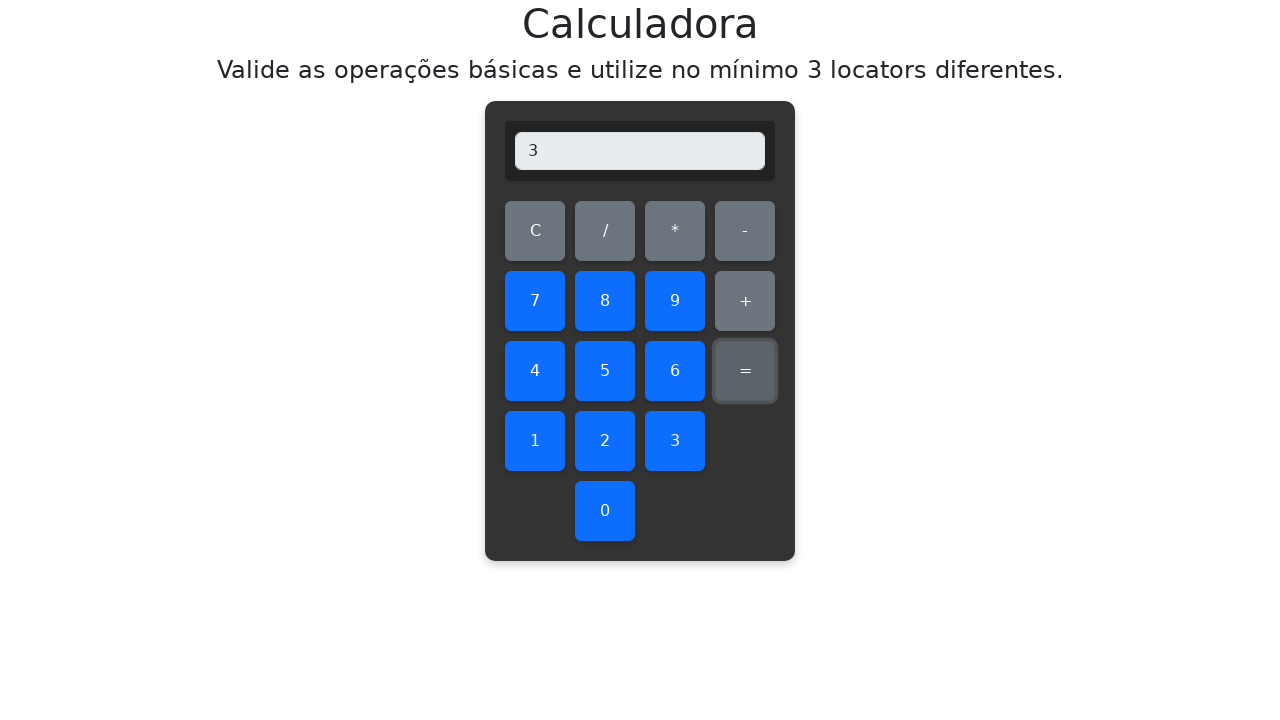

Cleared display before division operation 3/2 at (535, 231) on #clear
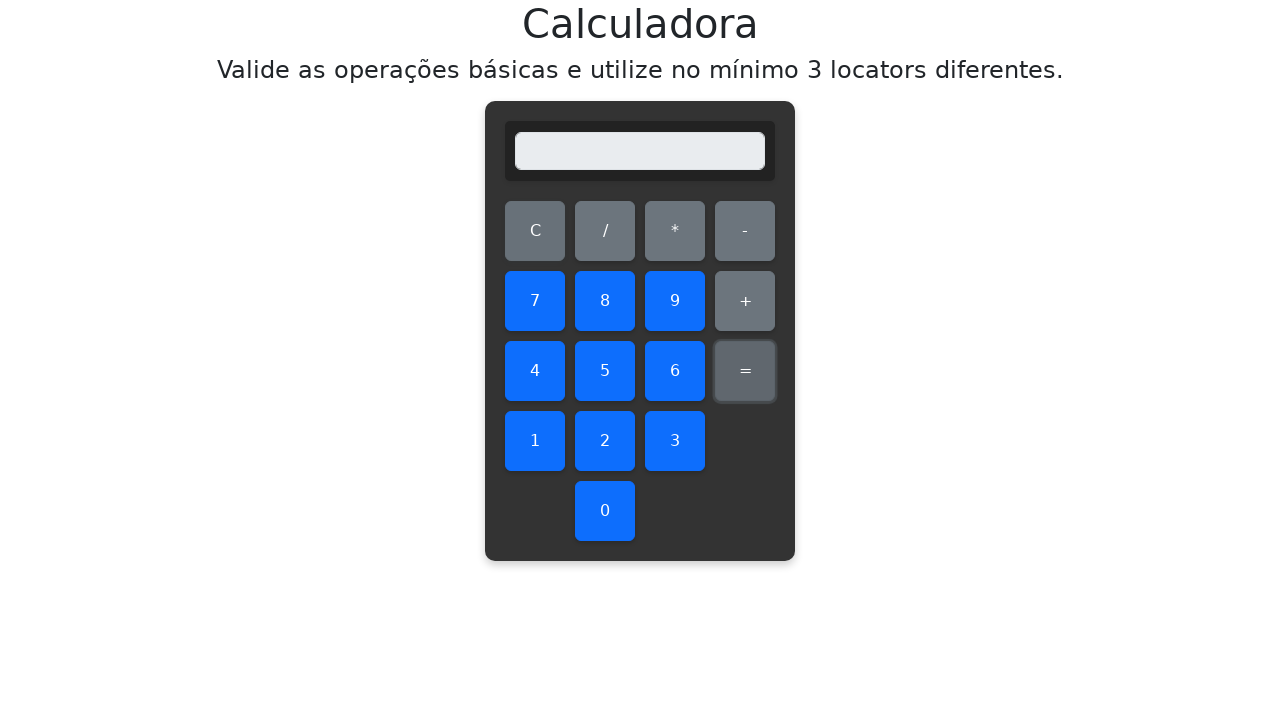

Clicked number 3 as dividend at (675, 441) on #three
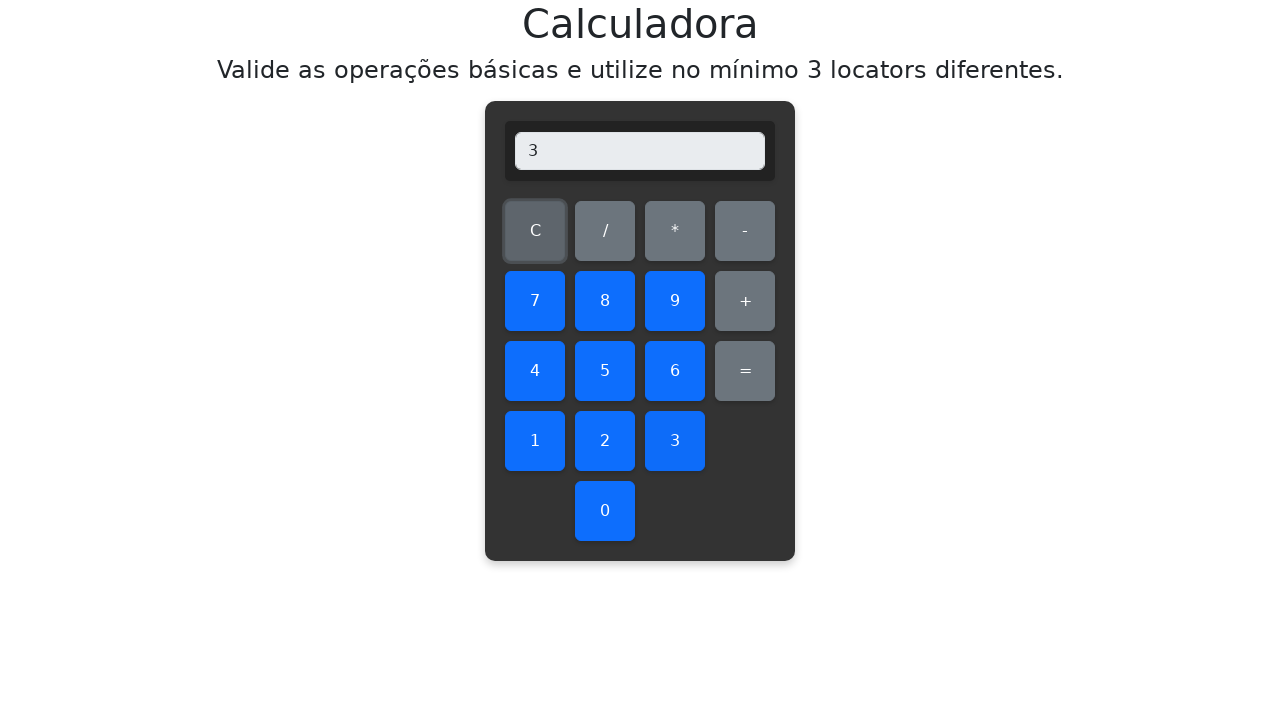

Clicked division operator at (605, 231) on #divide
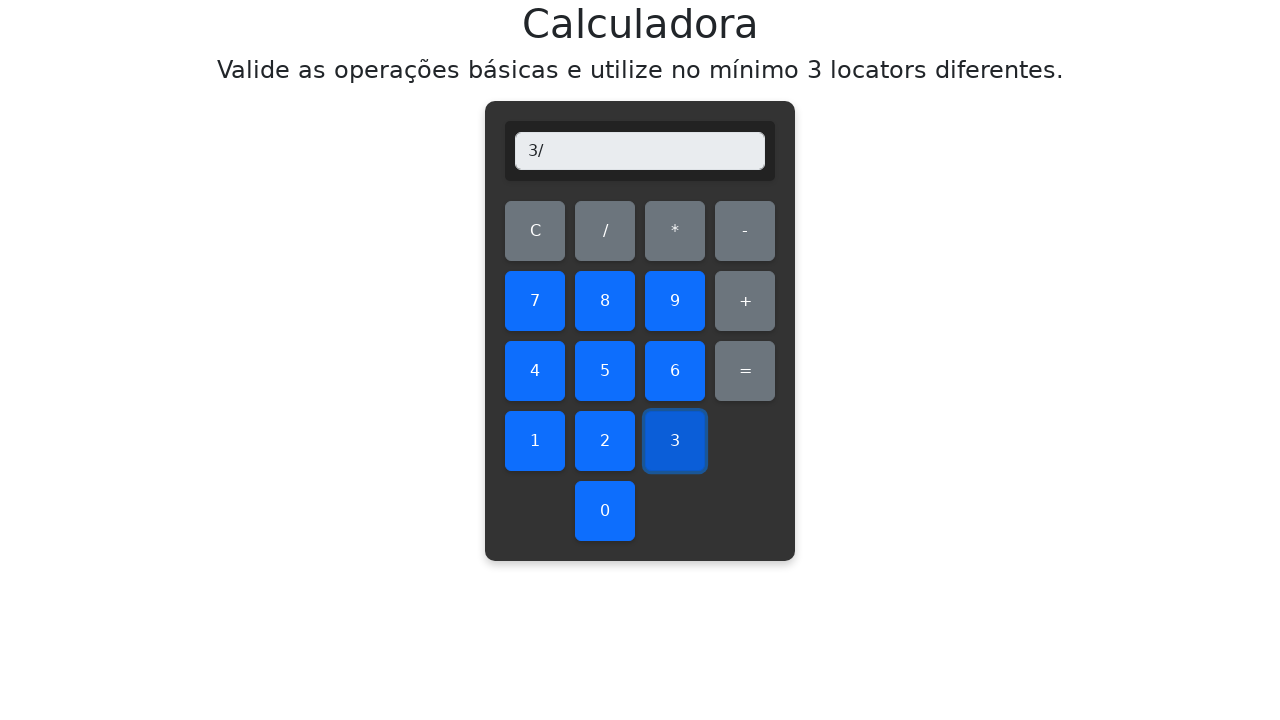

Clicked number 2 as divisor at (605, 441) on #two
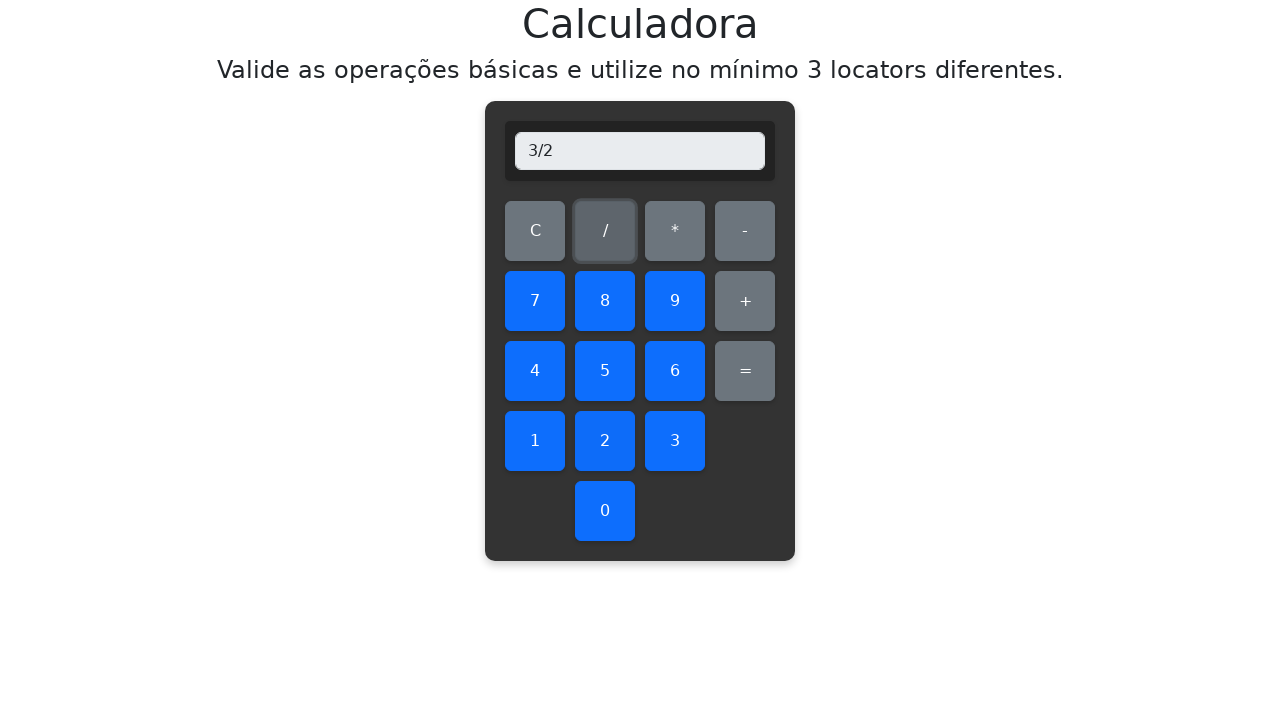

Clicked equals to calculate result at (745, 371) on #equals
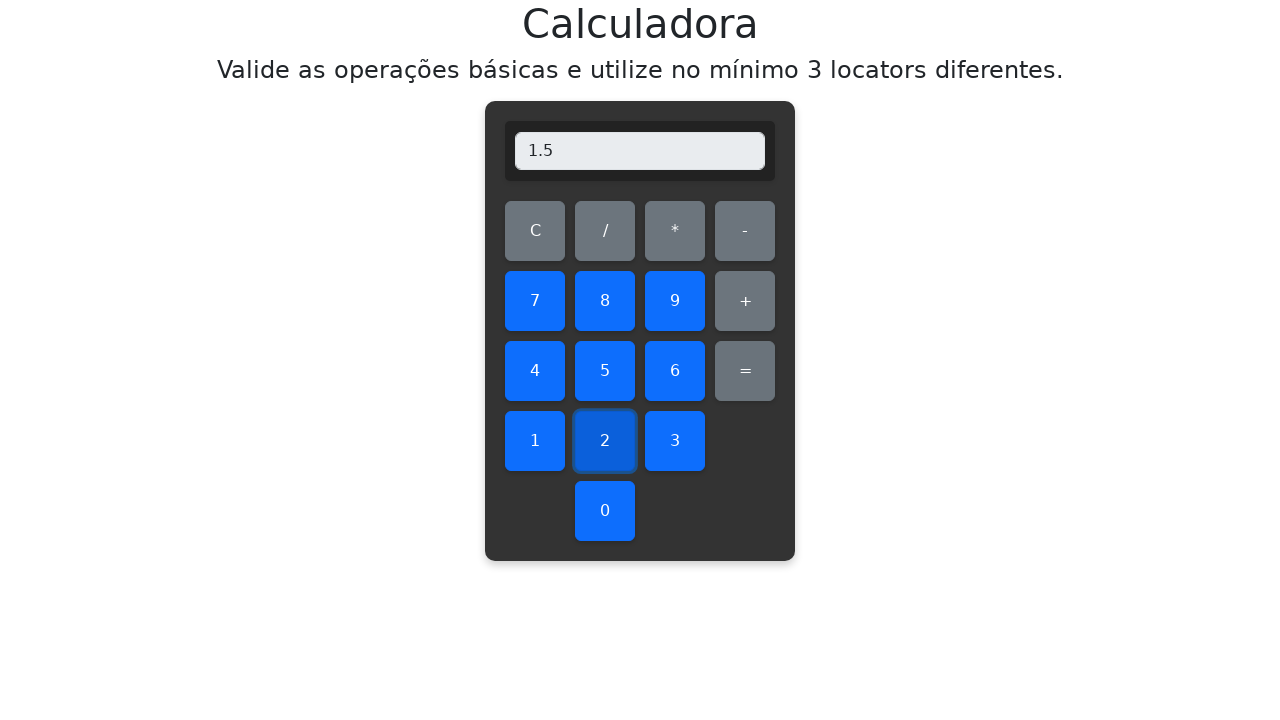

Verified division result: 3/2 = 1.5
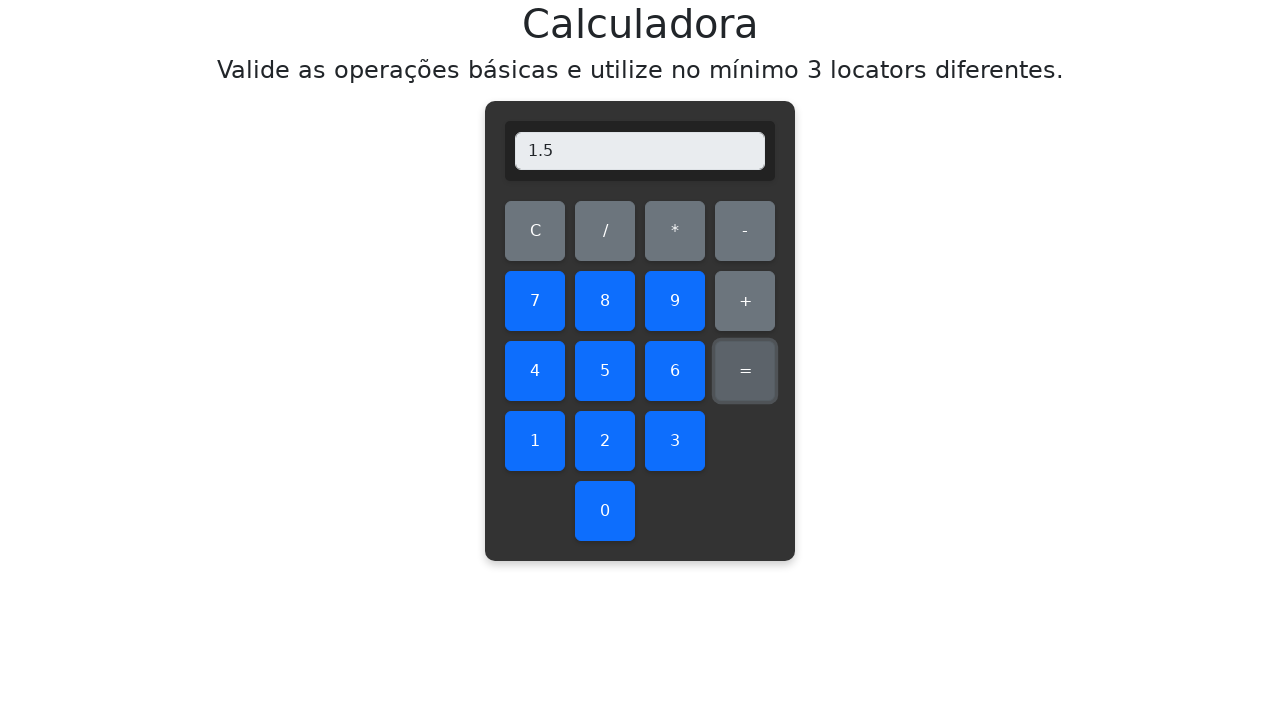

Cleared display before division operation 3/3 at (535, 231) on #clear
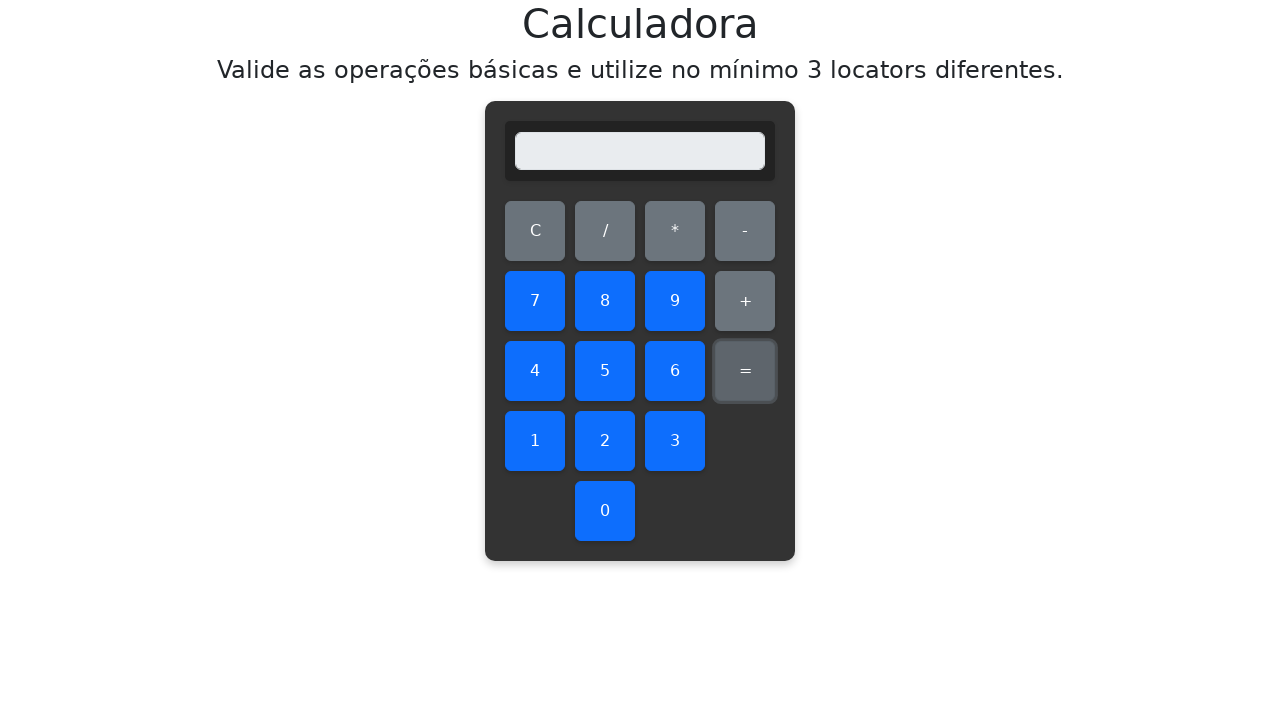

Clicked number 3 as dividend at (675, 441) on #three
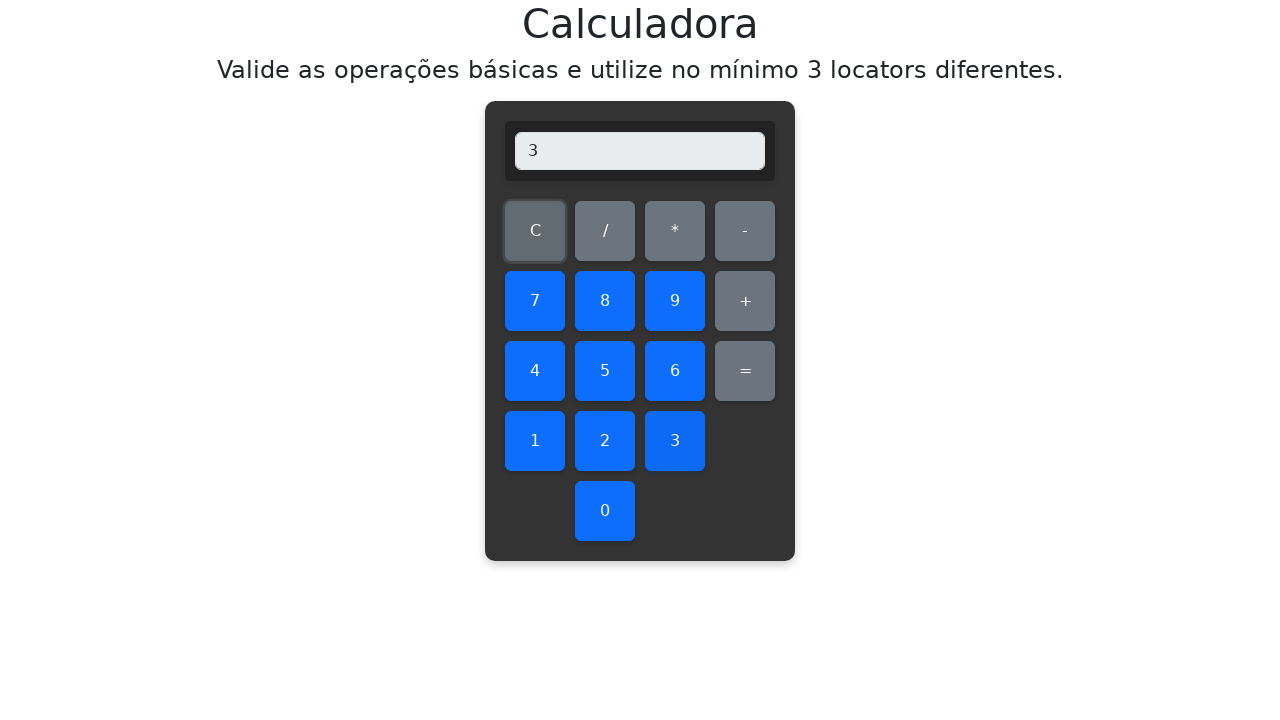

Clicked division operator at (605, 231) on #divide
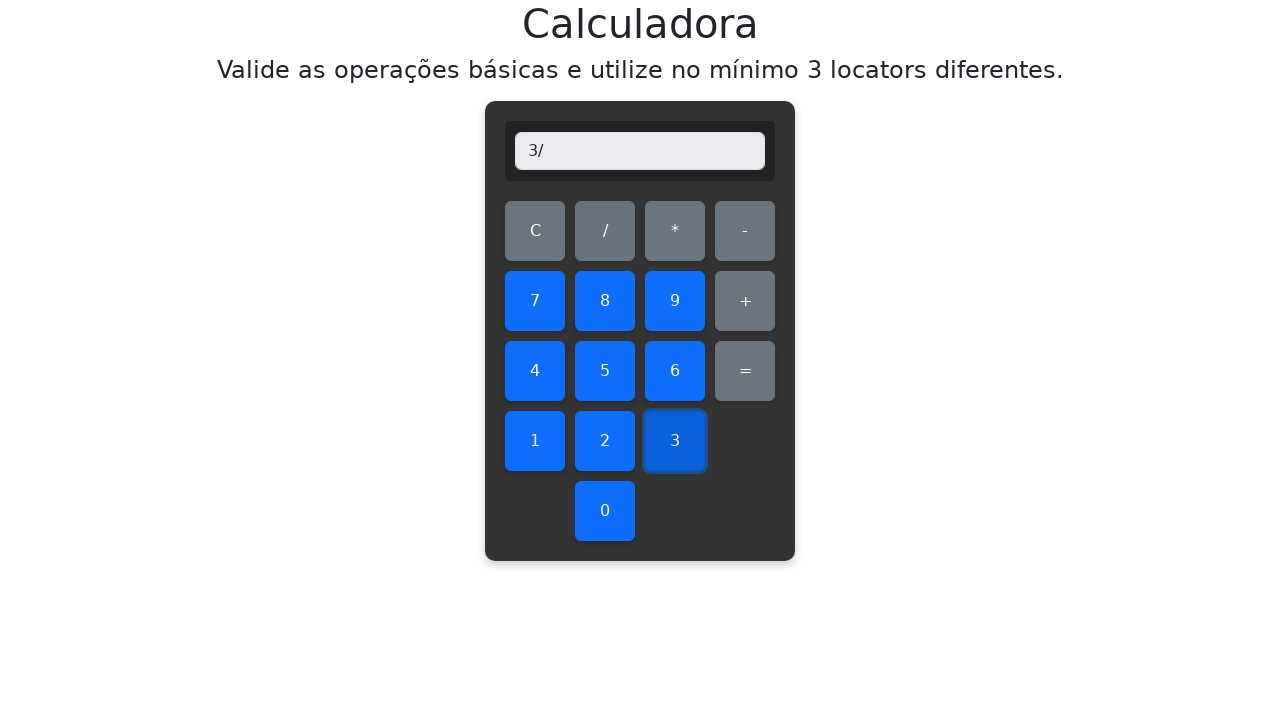

Clicked number 3 as divisor at (675, 441) on #three
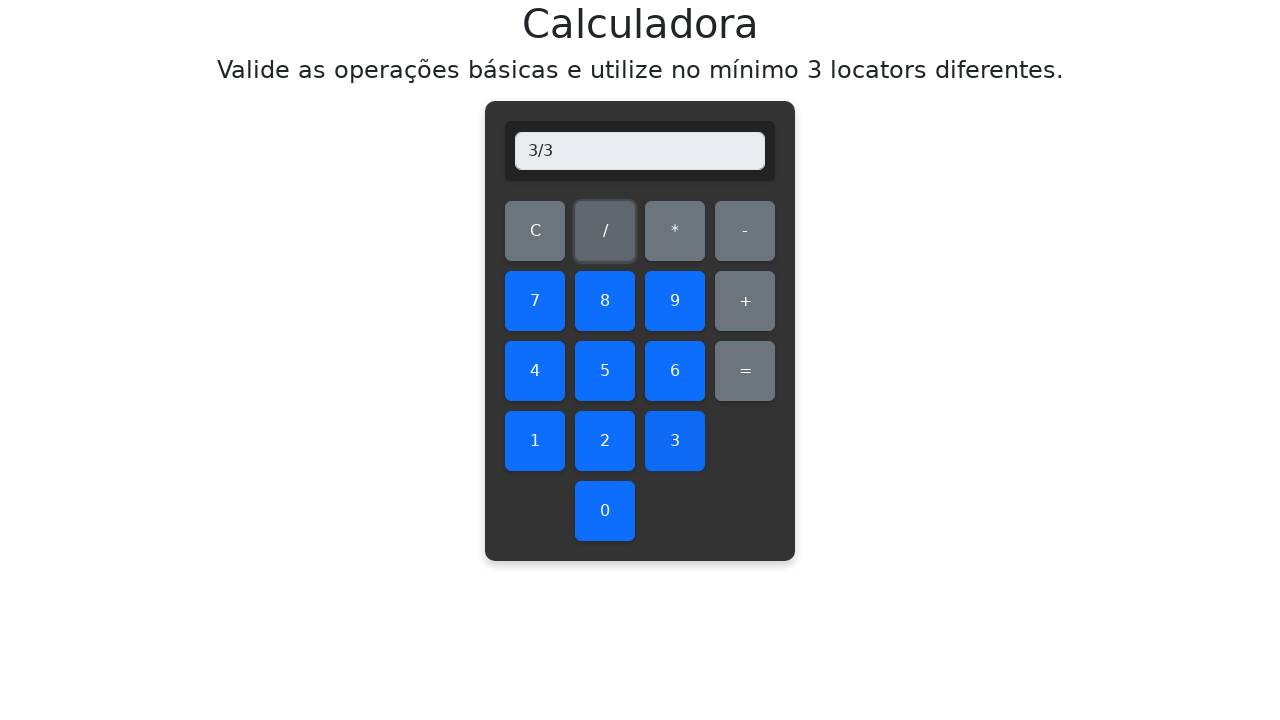

Clicked equals to calculate result at (745, 371) on #equals
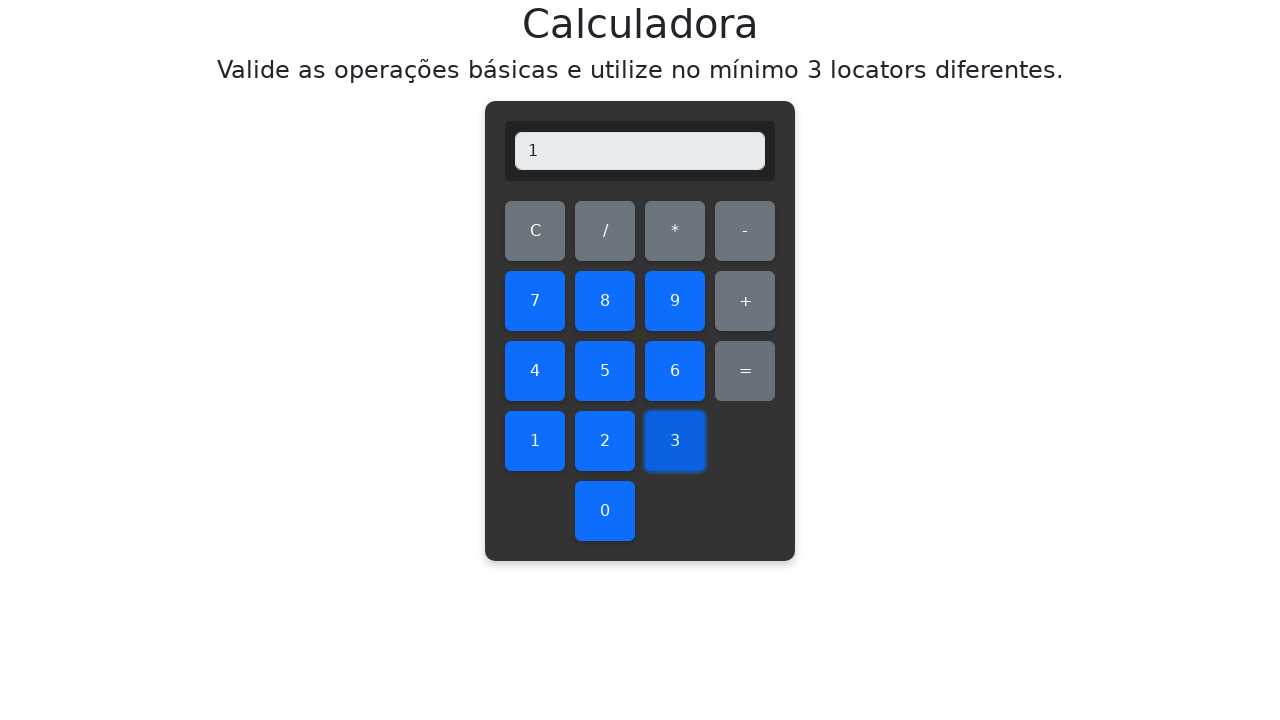

Verified division result: 3/3 = 1.0
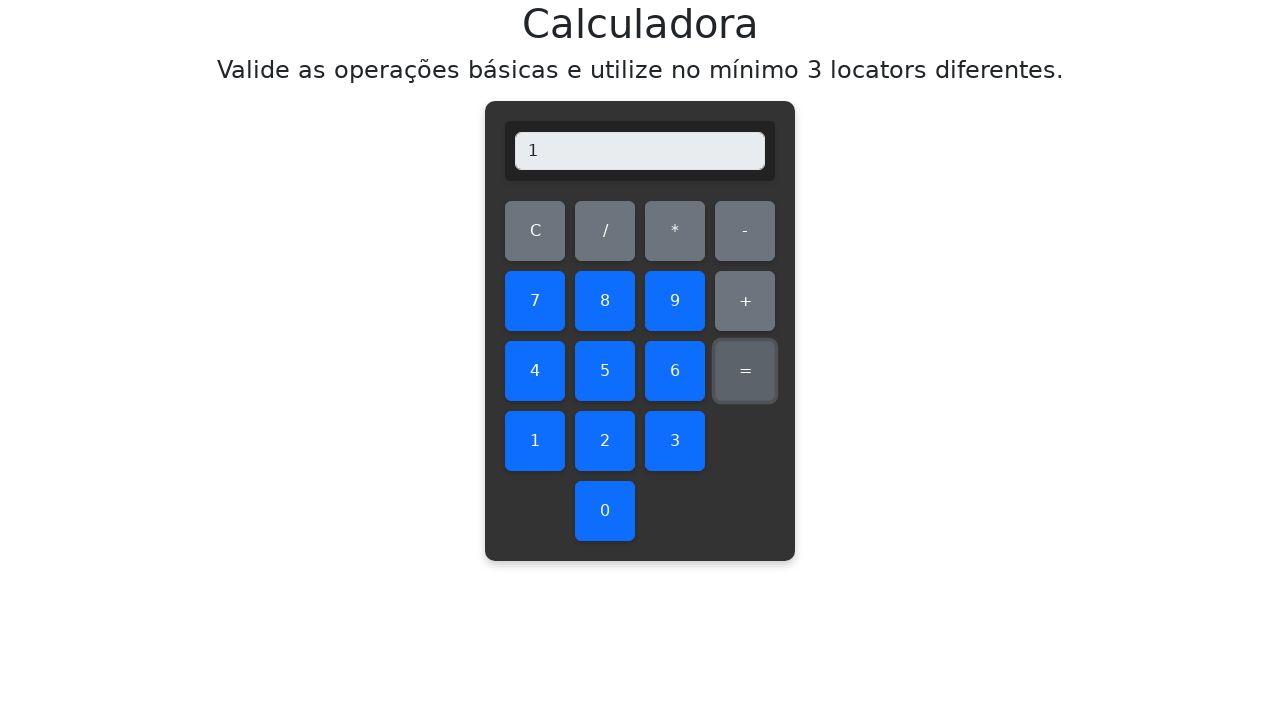

Cleared display before division operation 3/4 at (535, 231) on #clear
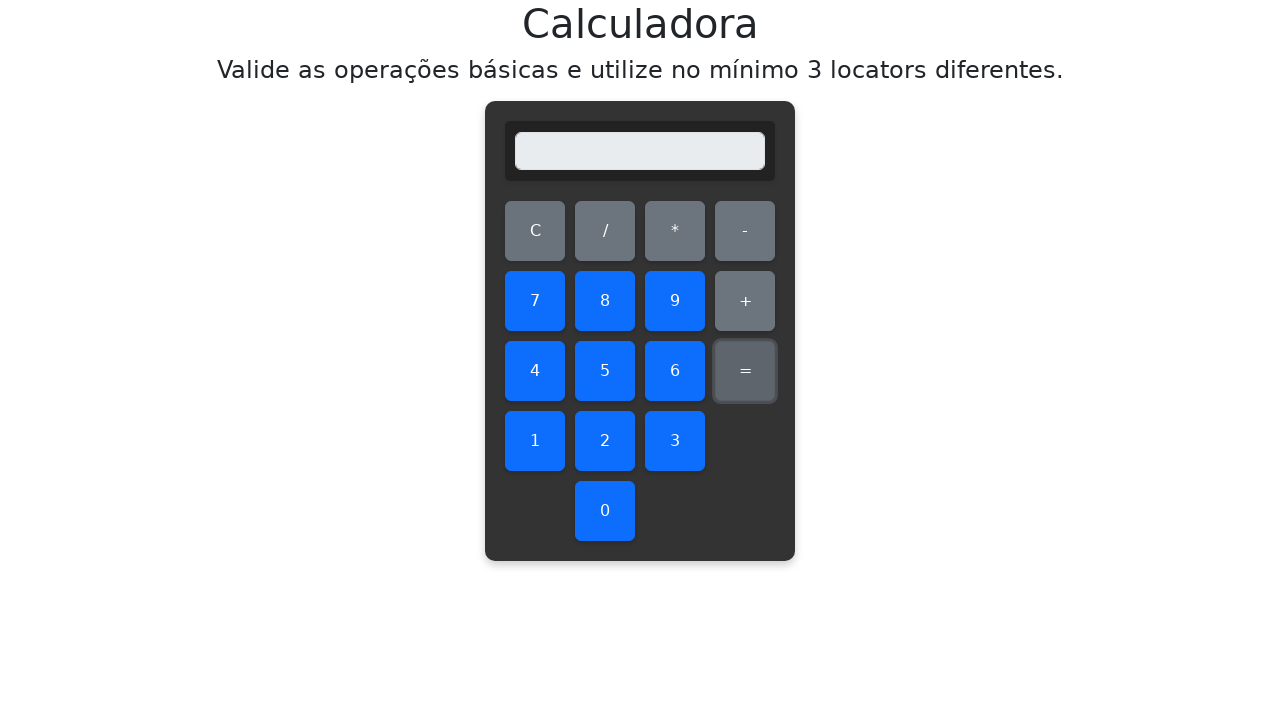

Clicked number 3 as dividend at (675, 441) on #three
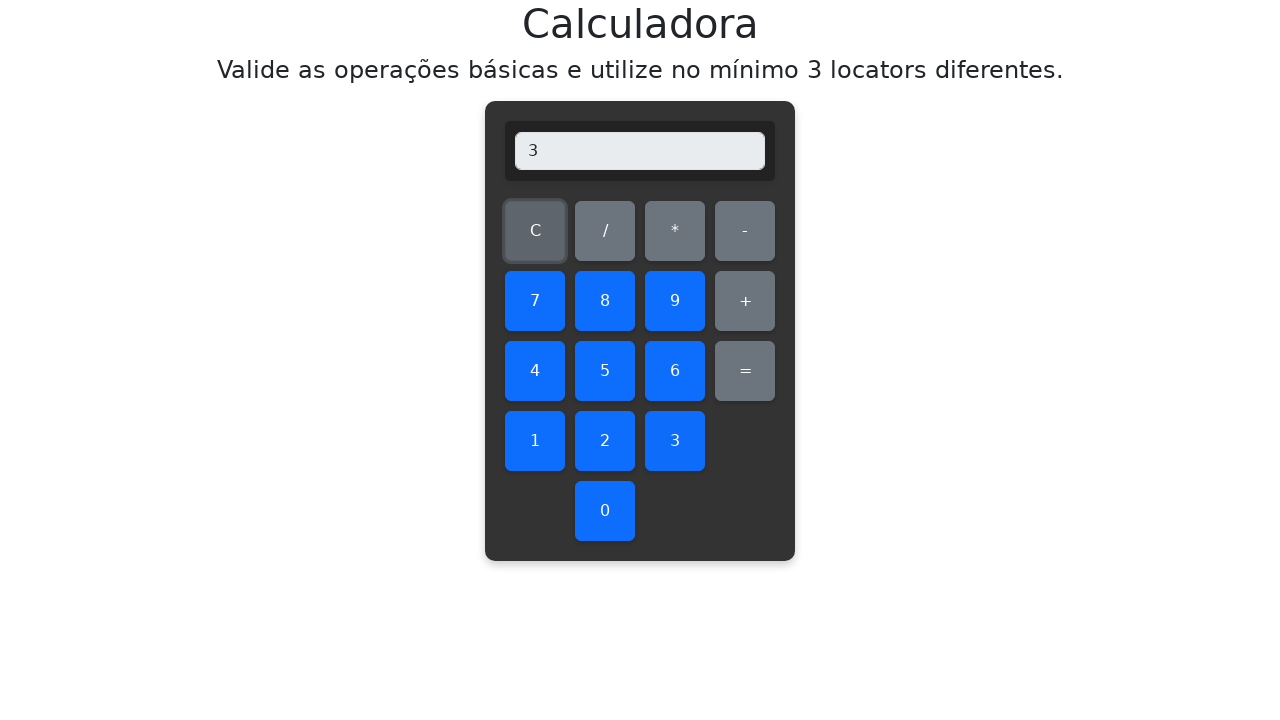

Clicked division operator at (605, 231) on #divide
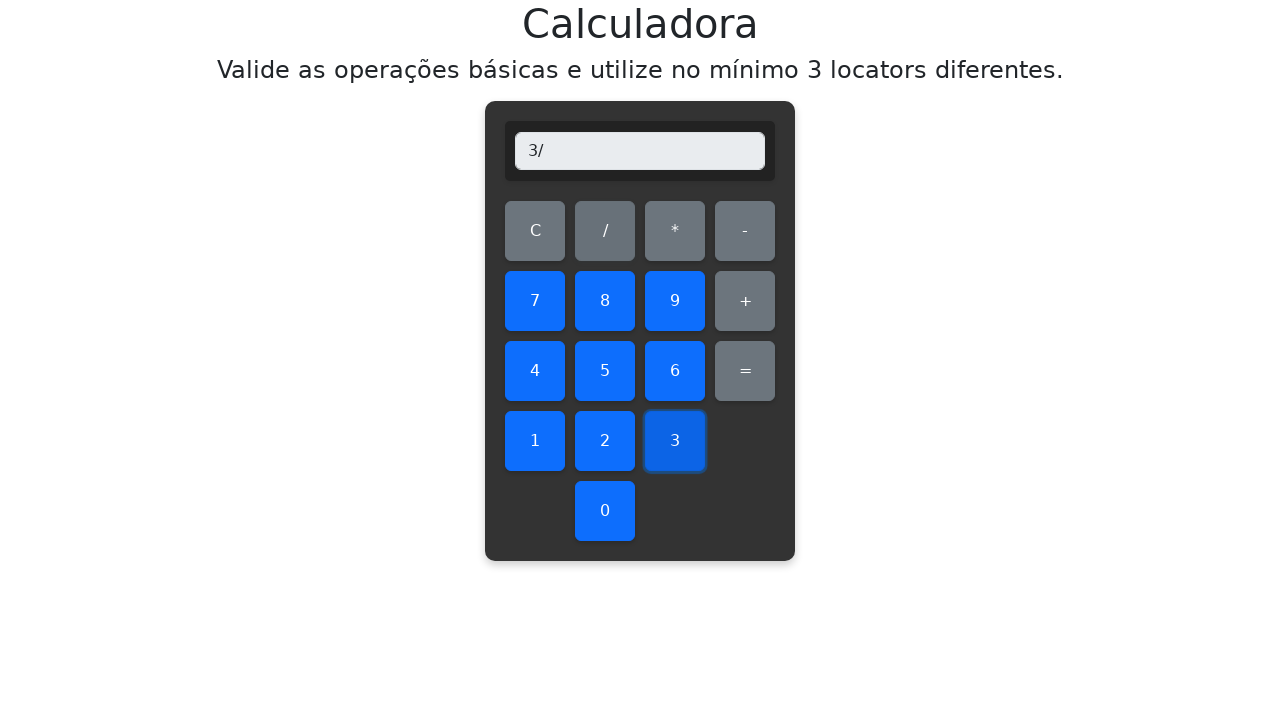

Clicked number 4 as divisor at (535, 371) on #four
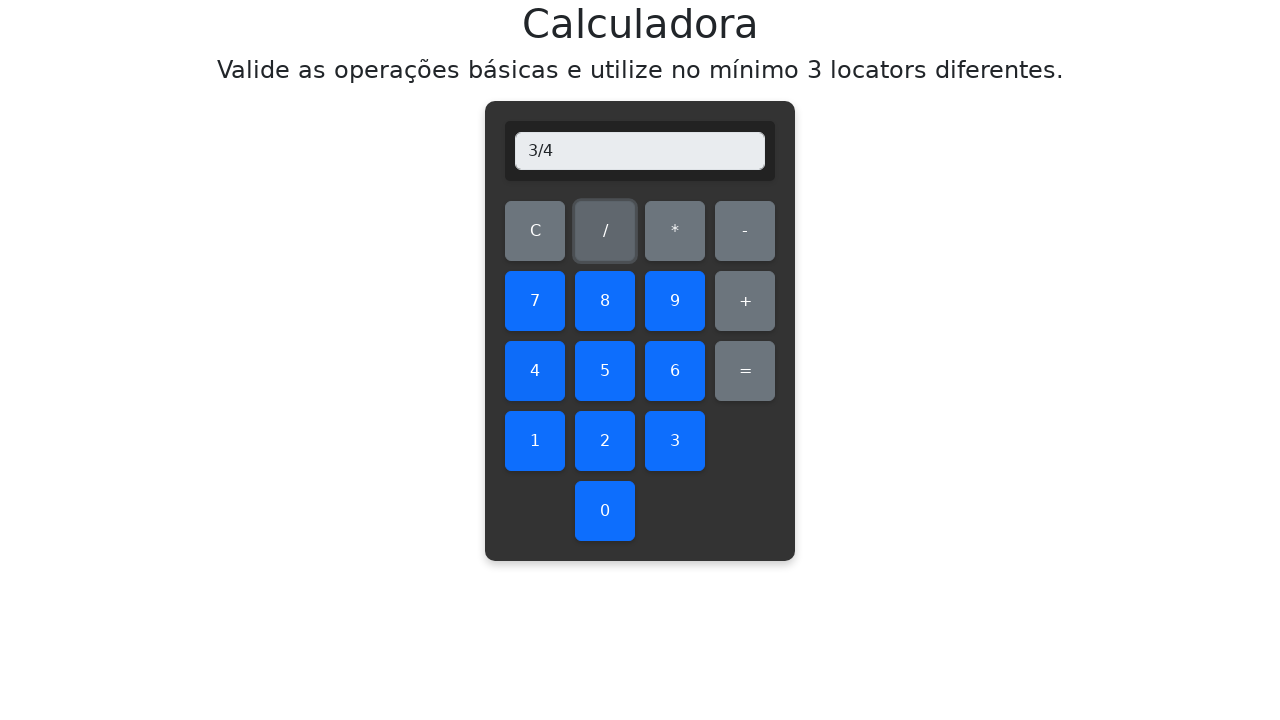

Clicked equals to calculate result at (745, 371) on #equals
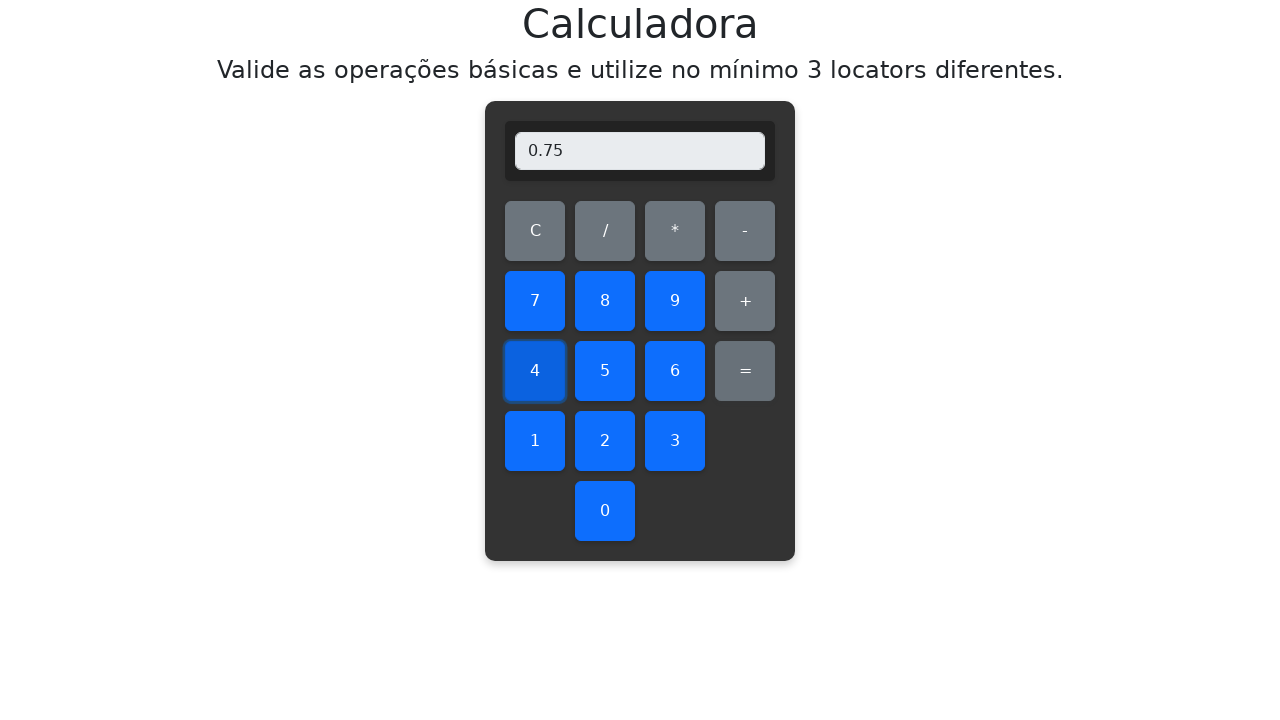

Verified division result: 3/4 = 0.75
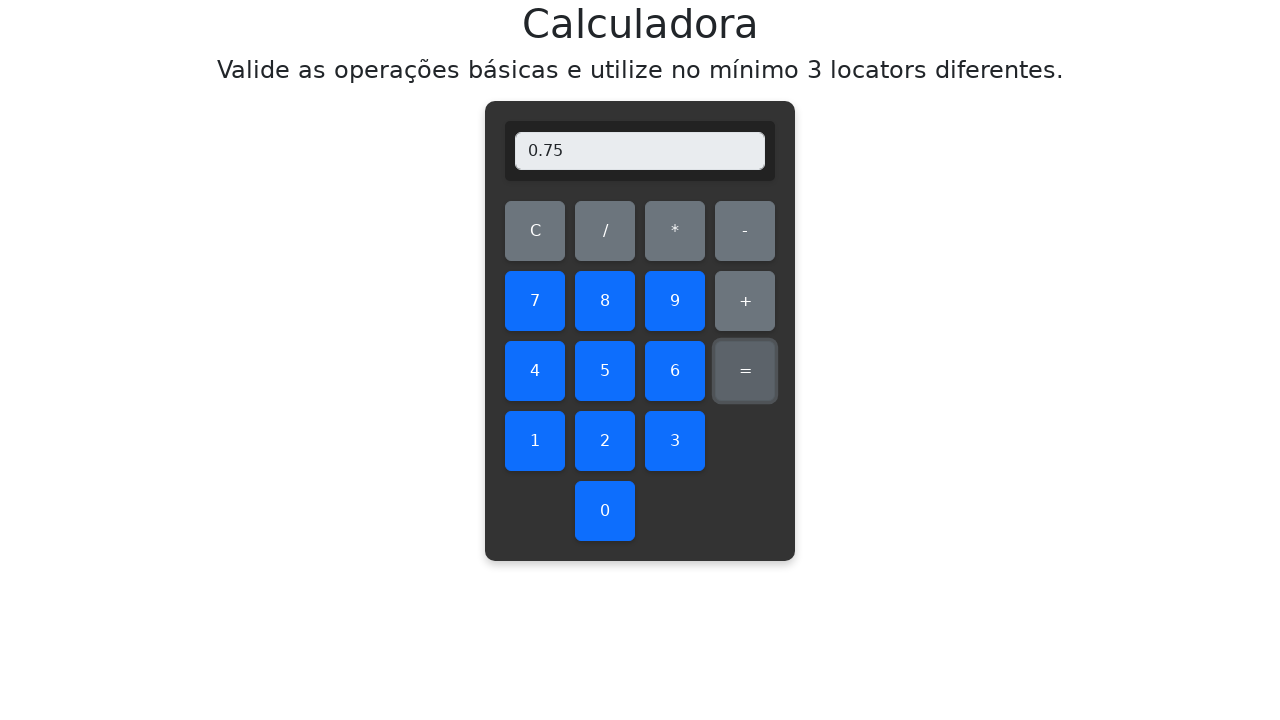

Cleared display before division operation 3/5 at (535, 231) on #clear
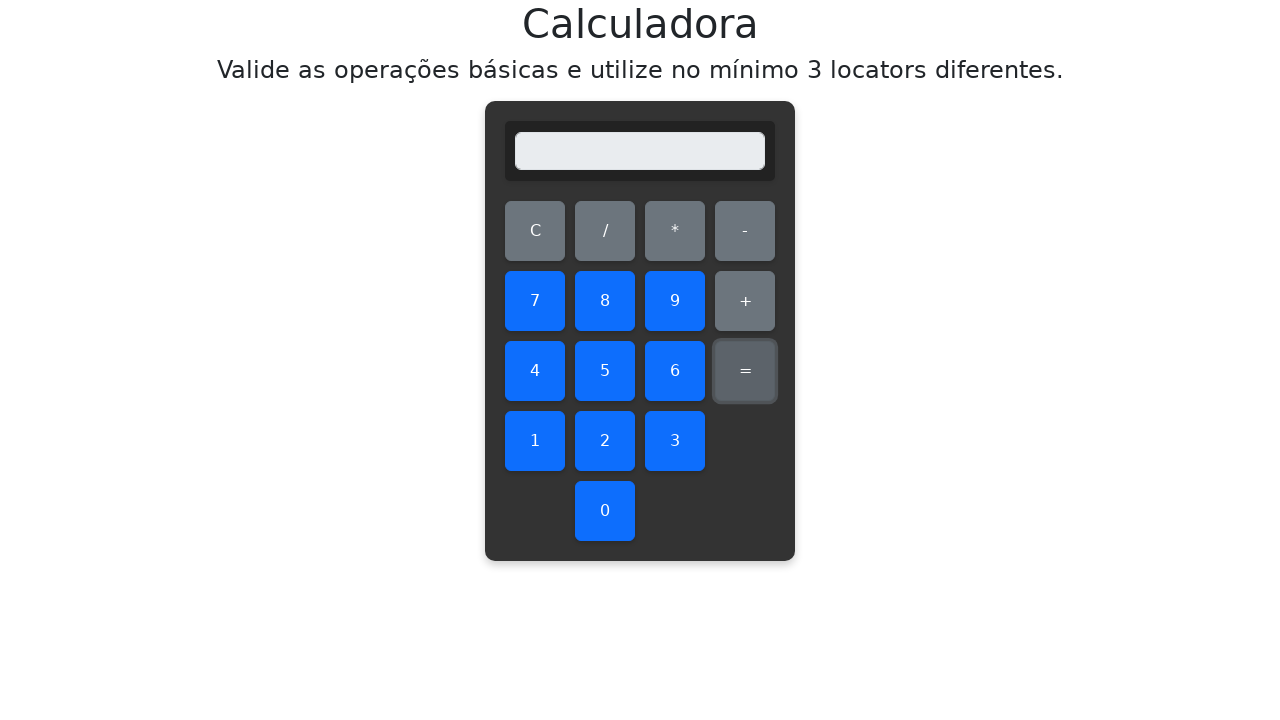

Clicked number 3 as dividend at (675, 441) on #three
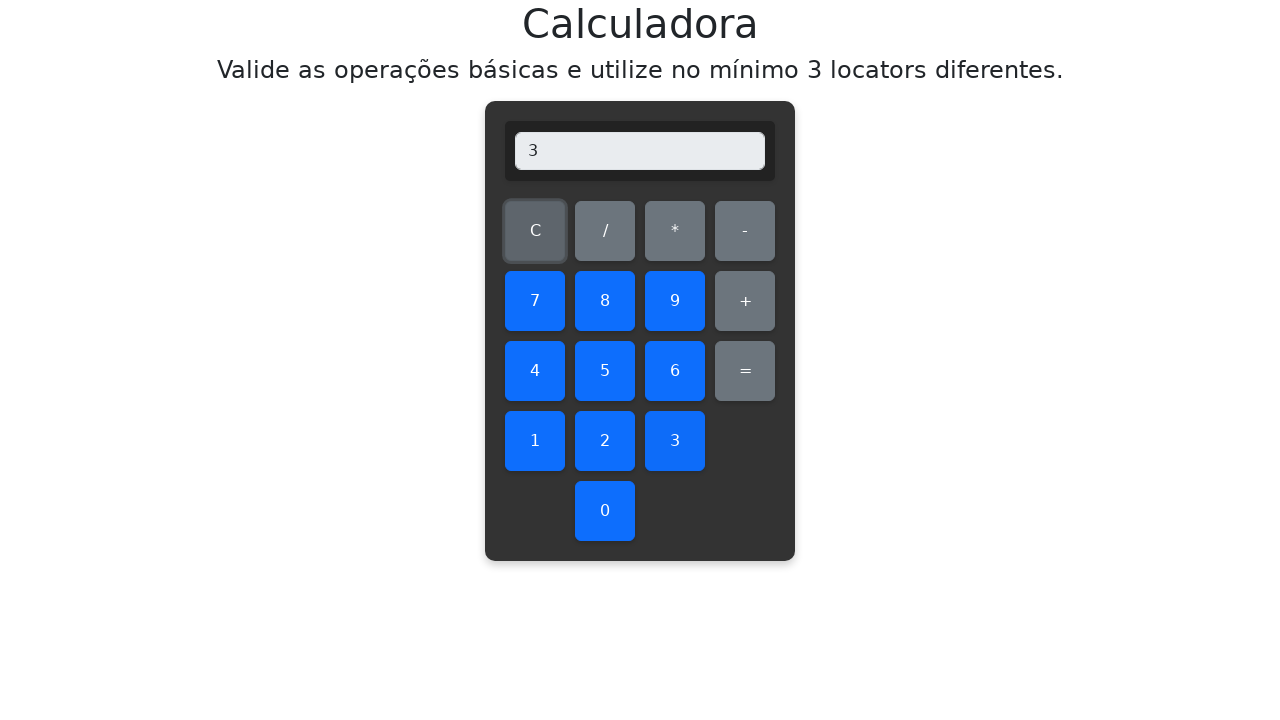

Clicked division operator at (605, 231) on #divide
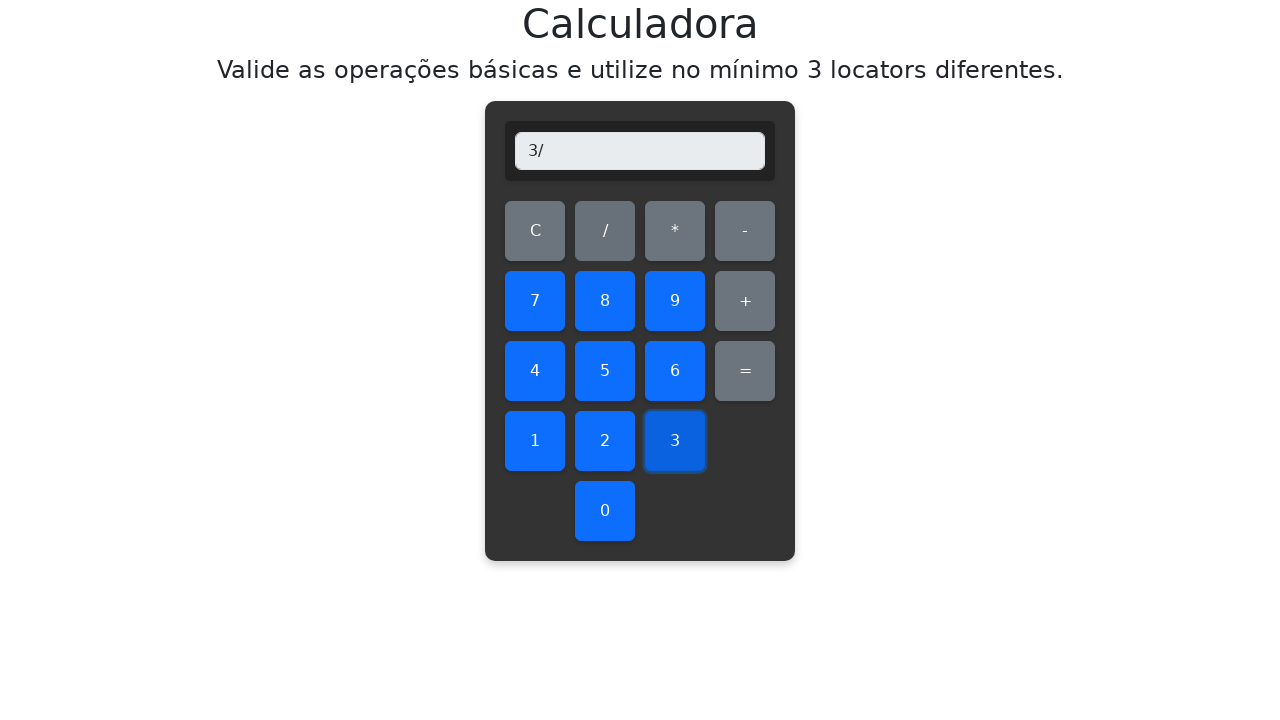

Clicked number 5 as divisor at (605, 371) on #five
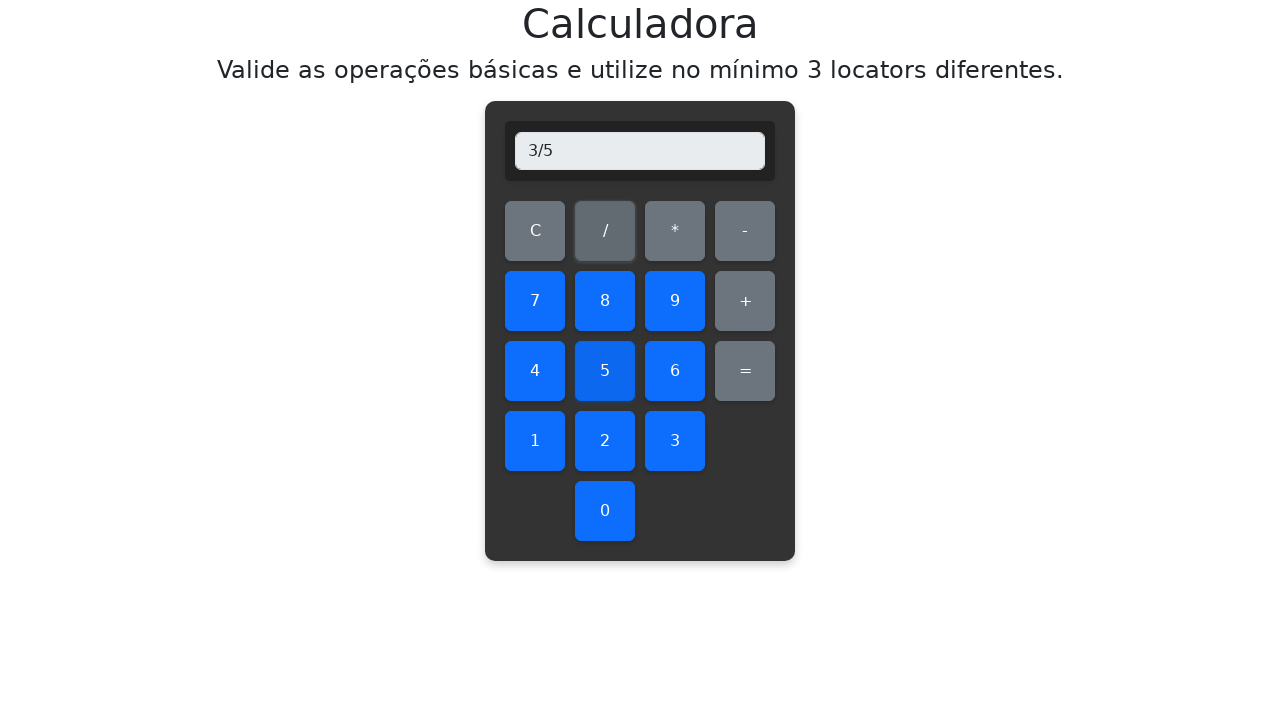

Clicked equals to calculate result at (745, 371) on #equals
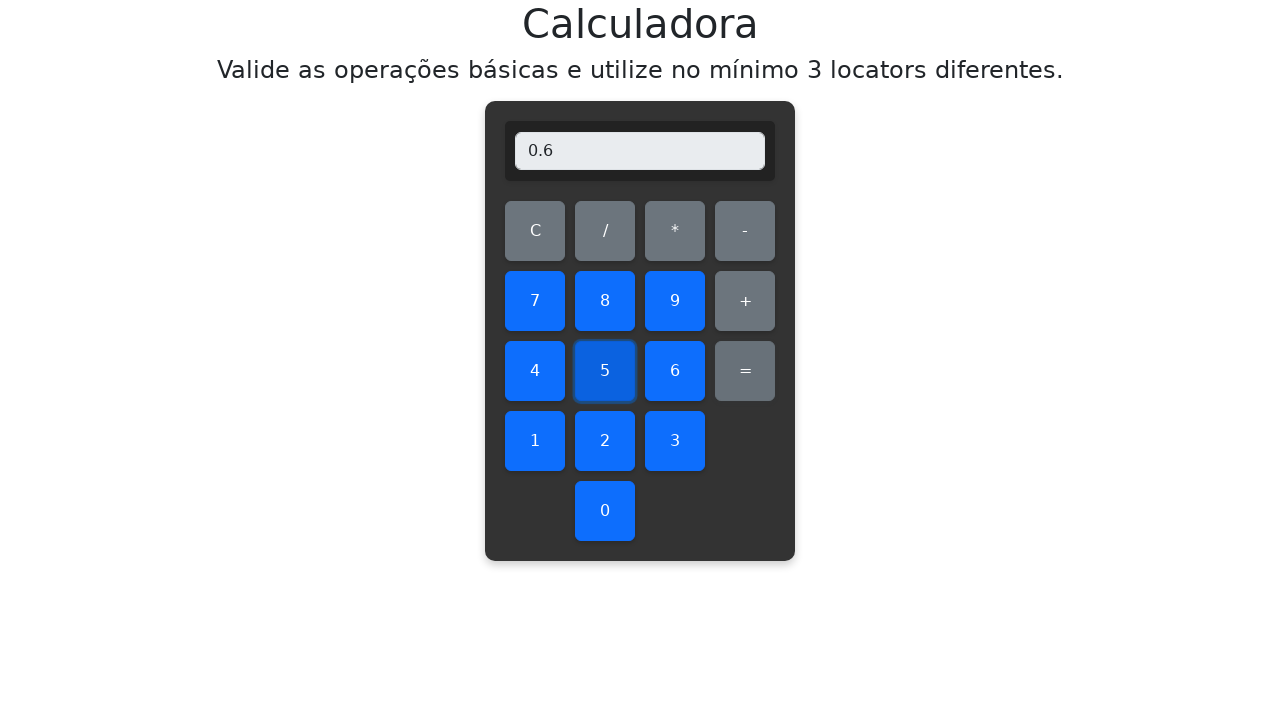

Verified division result: 3/5 = 0.6
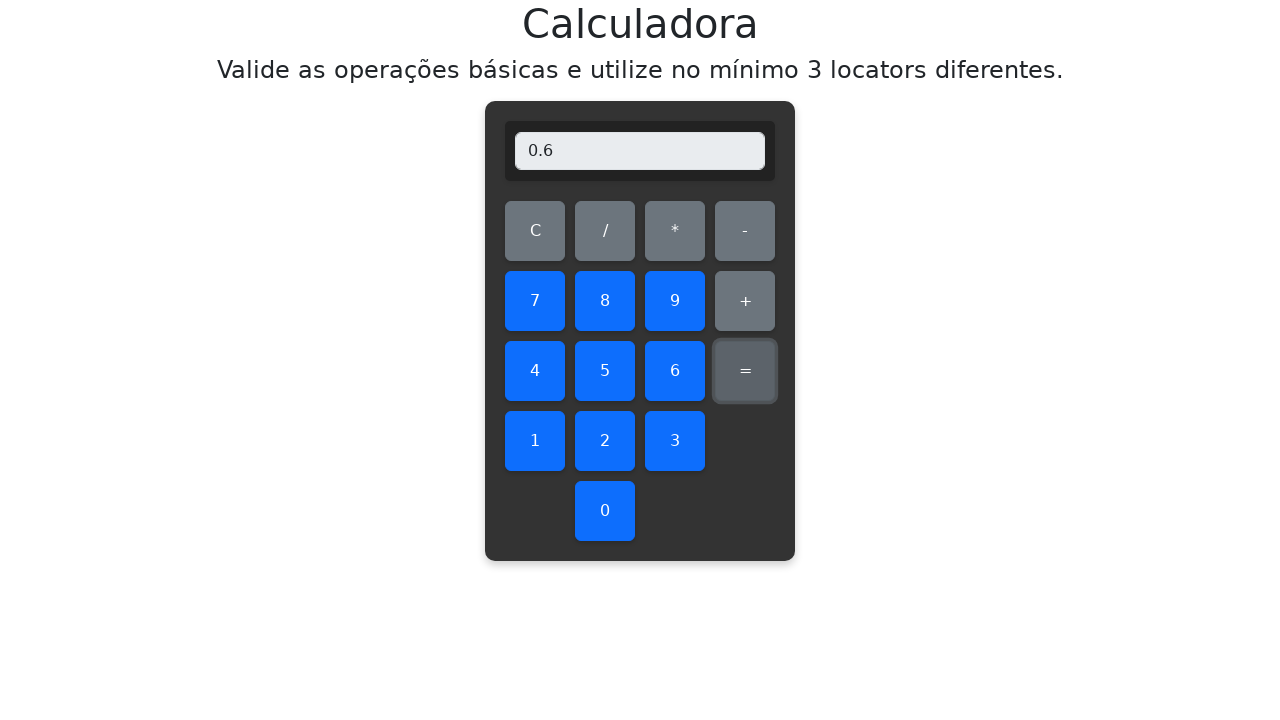

Cleared display before division operation 3/6 at (535, 231) on #clear
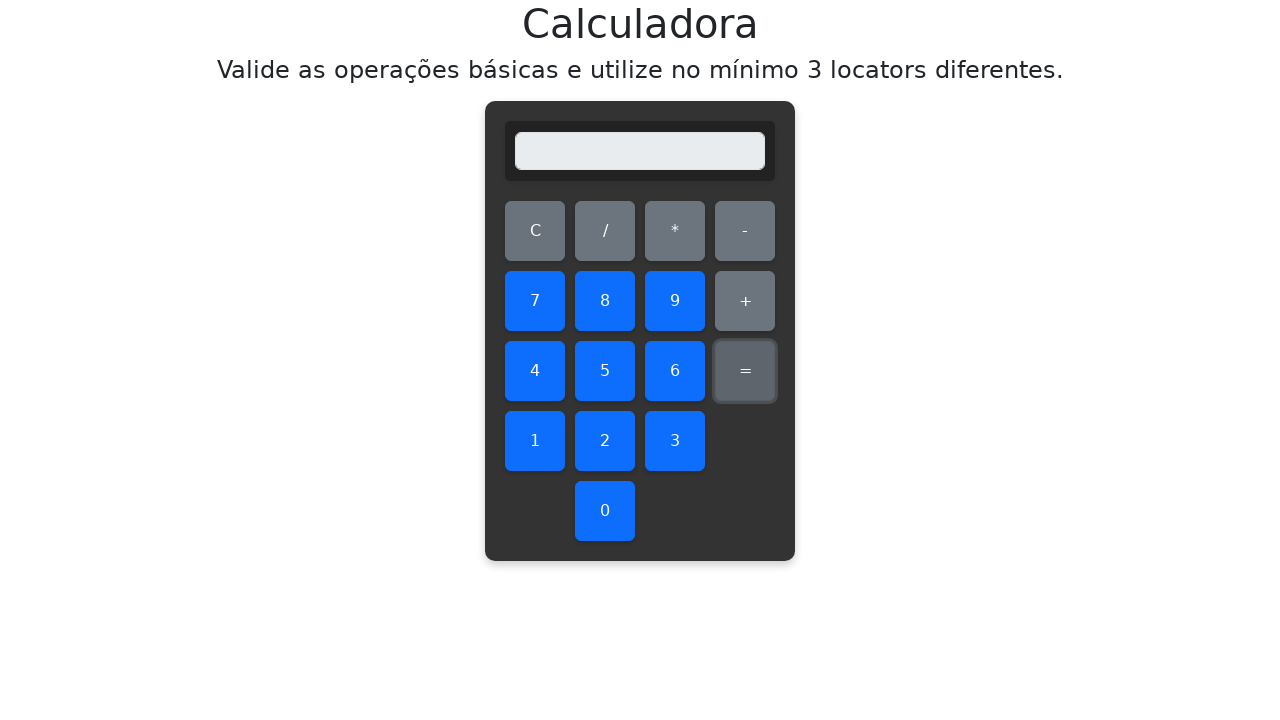

Clicked number 3 as dividend at (675, 441) on #three
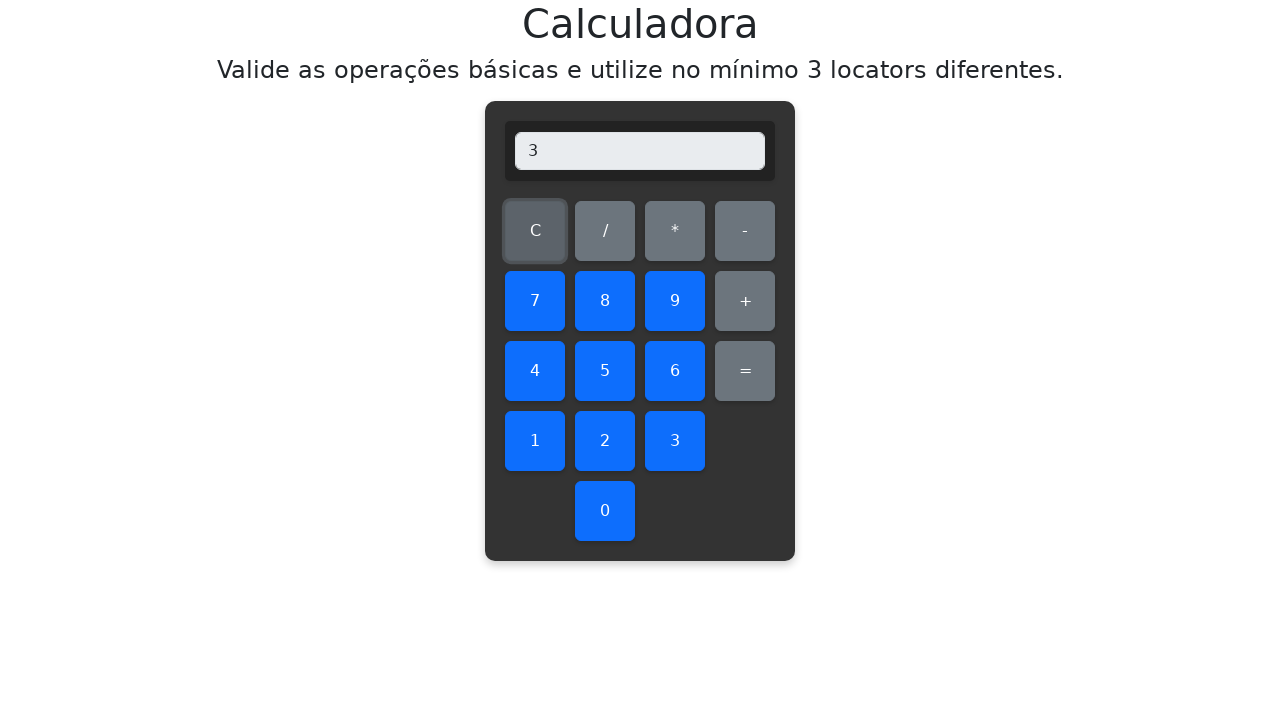

Clicked division operator at (605, 231) on #divide
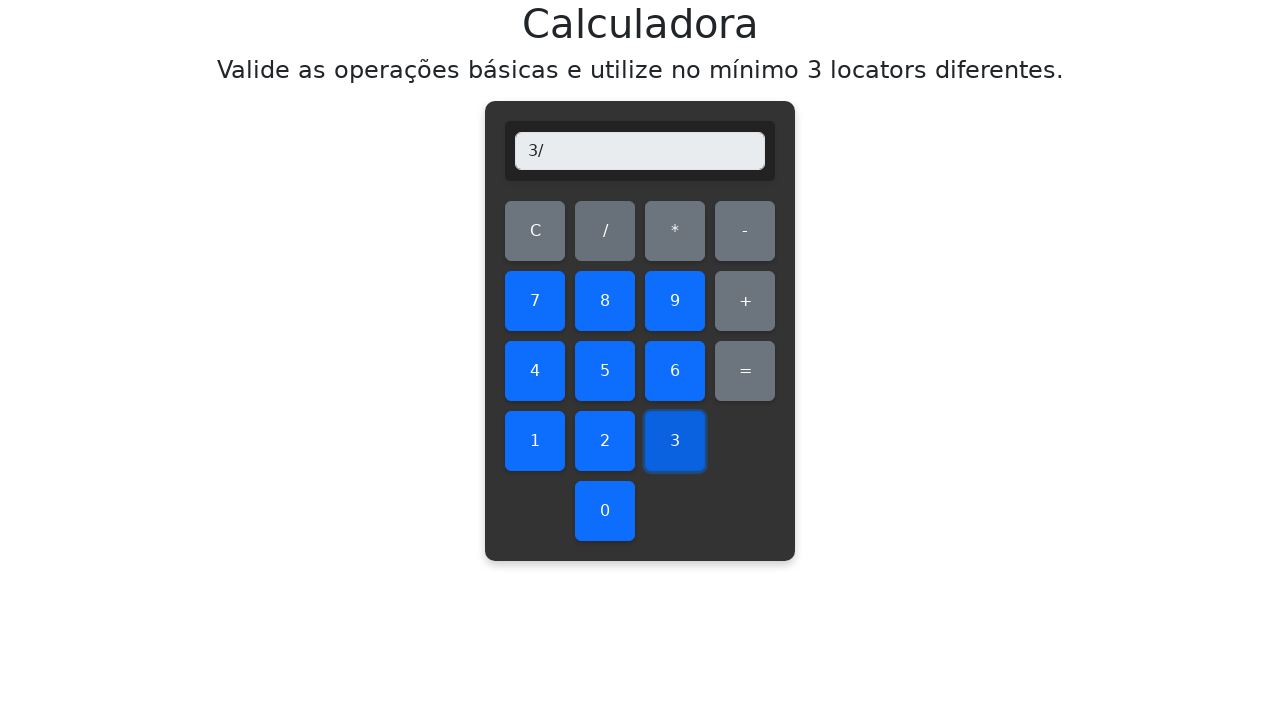

Clicked number 6 as divisor at (675, 371) on #six
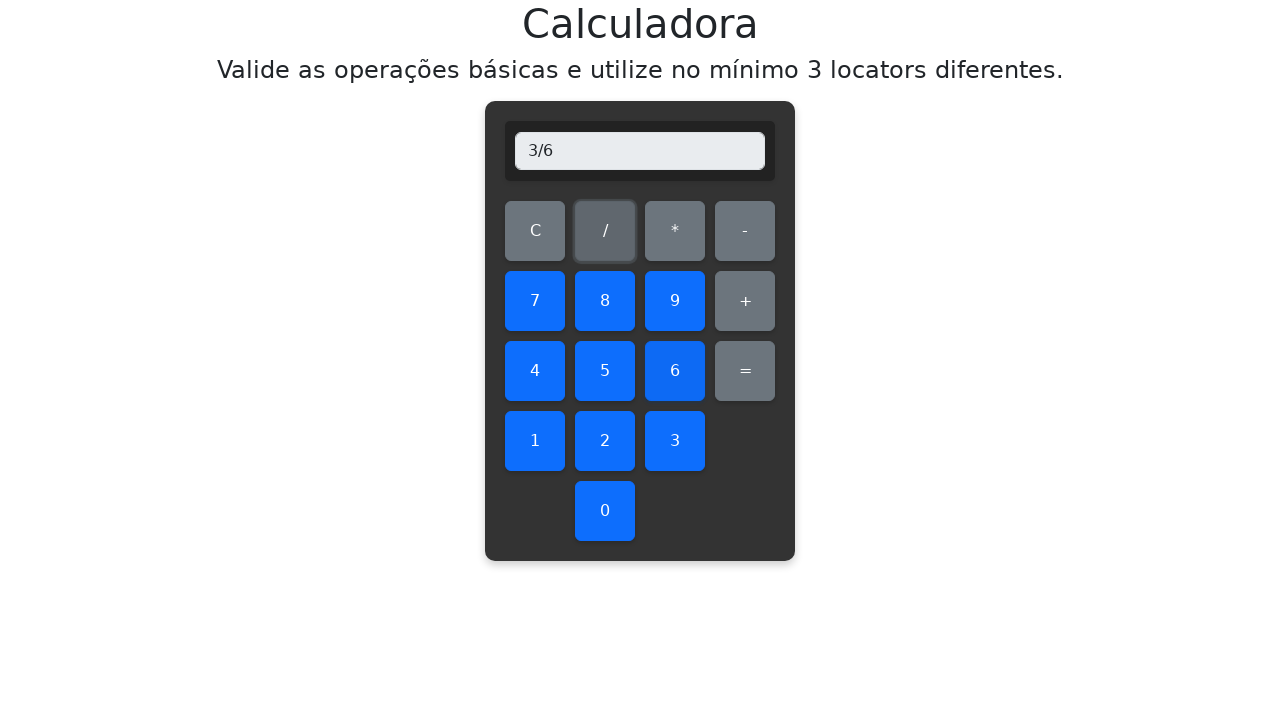

Clicked equals to calculate result at (745, 371) on #equals
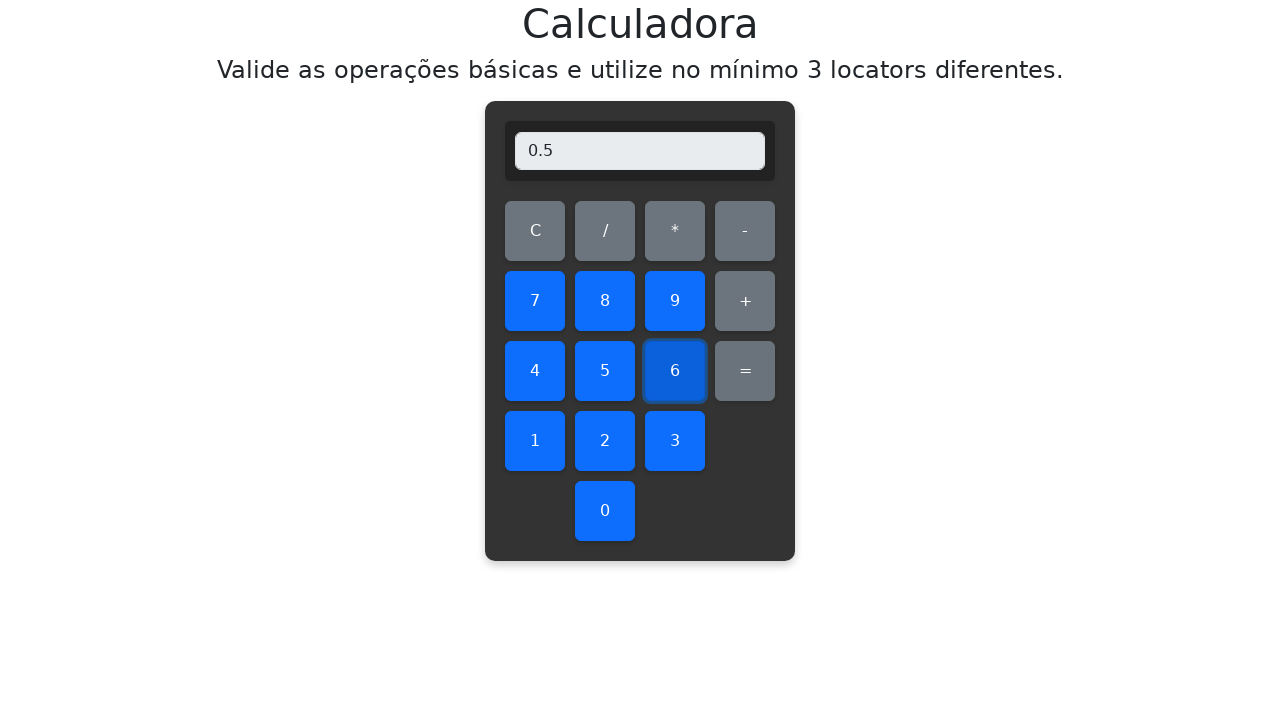

Verified division result: 3/6 = 0.5
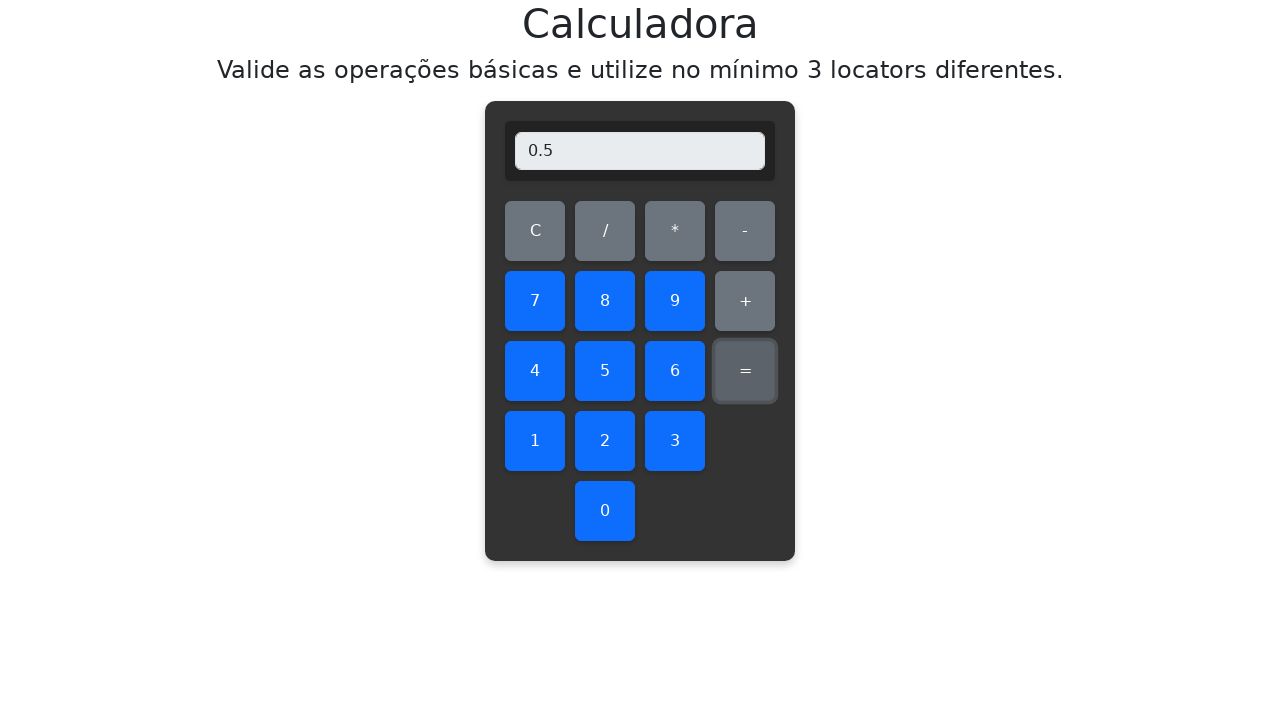

Cleared display before division operation 3/7 at (535, 231) on #clear
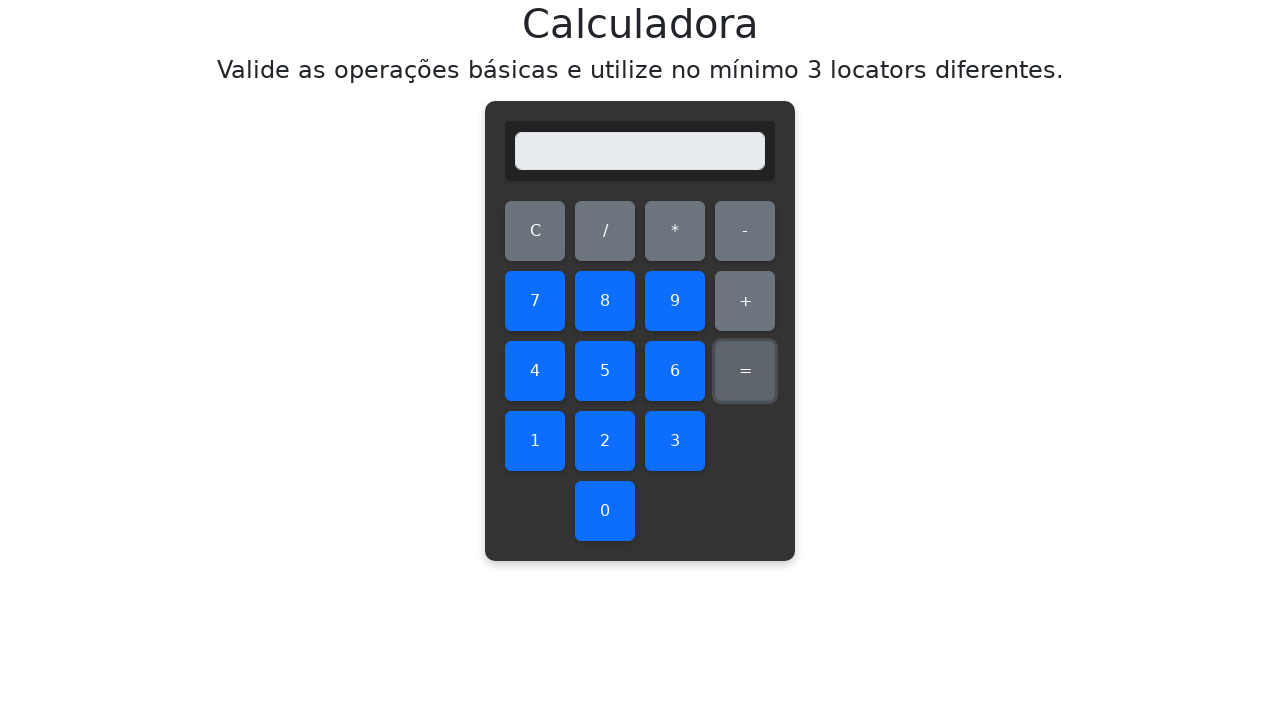

Clicked number 3 as dividend at (675, 441) on #three
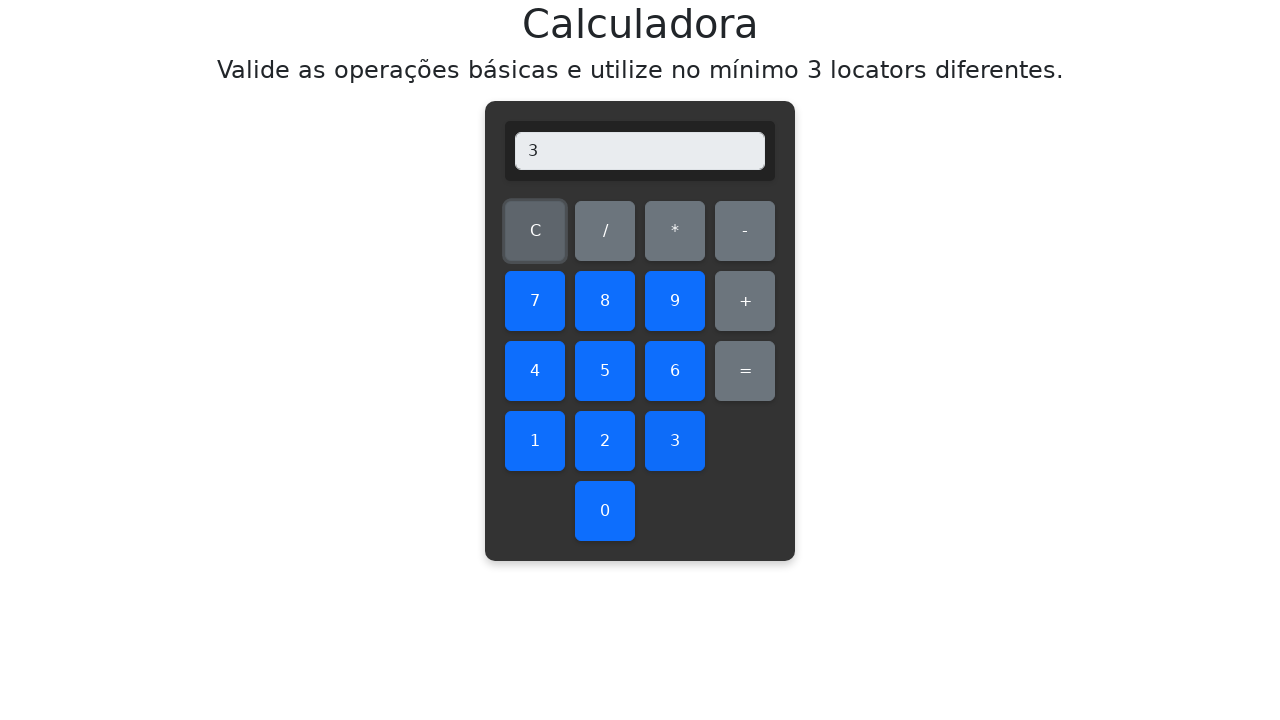

Clicked division operator at (605, 231) on #divide
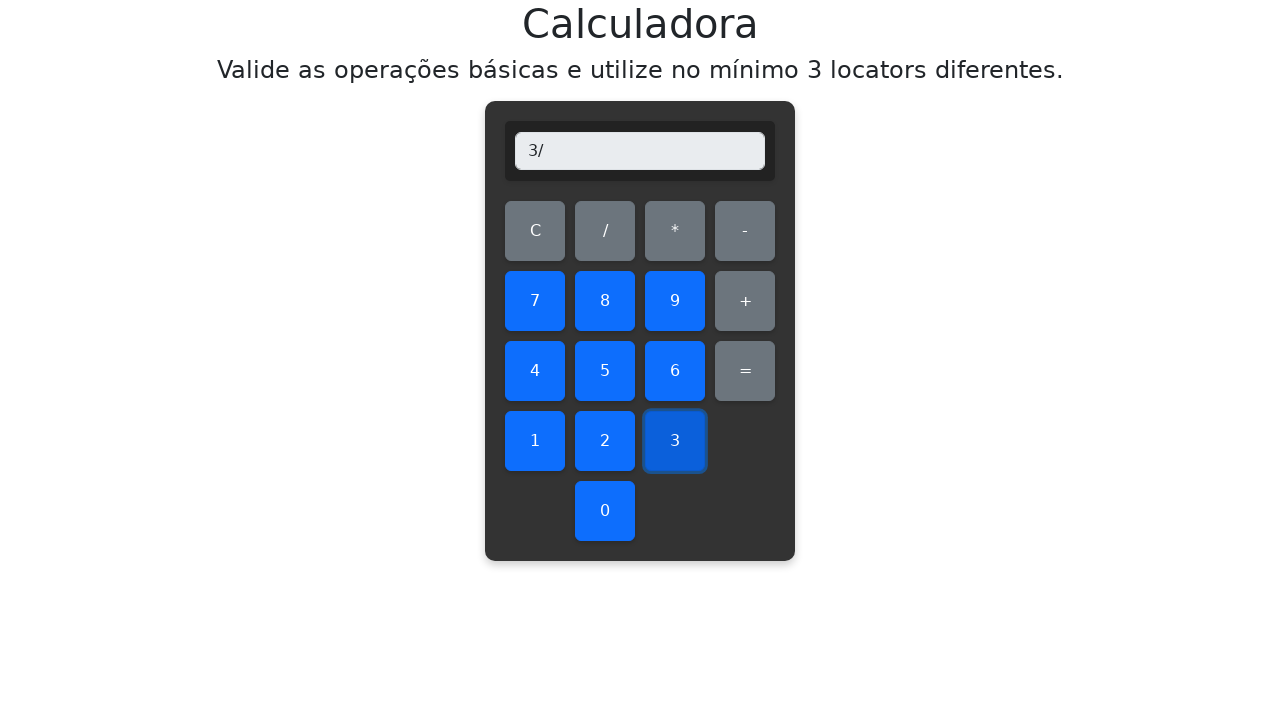

Clicked number 7 as divisor at (535, 301) on #seven
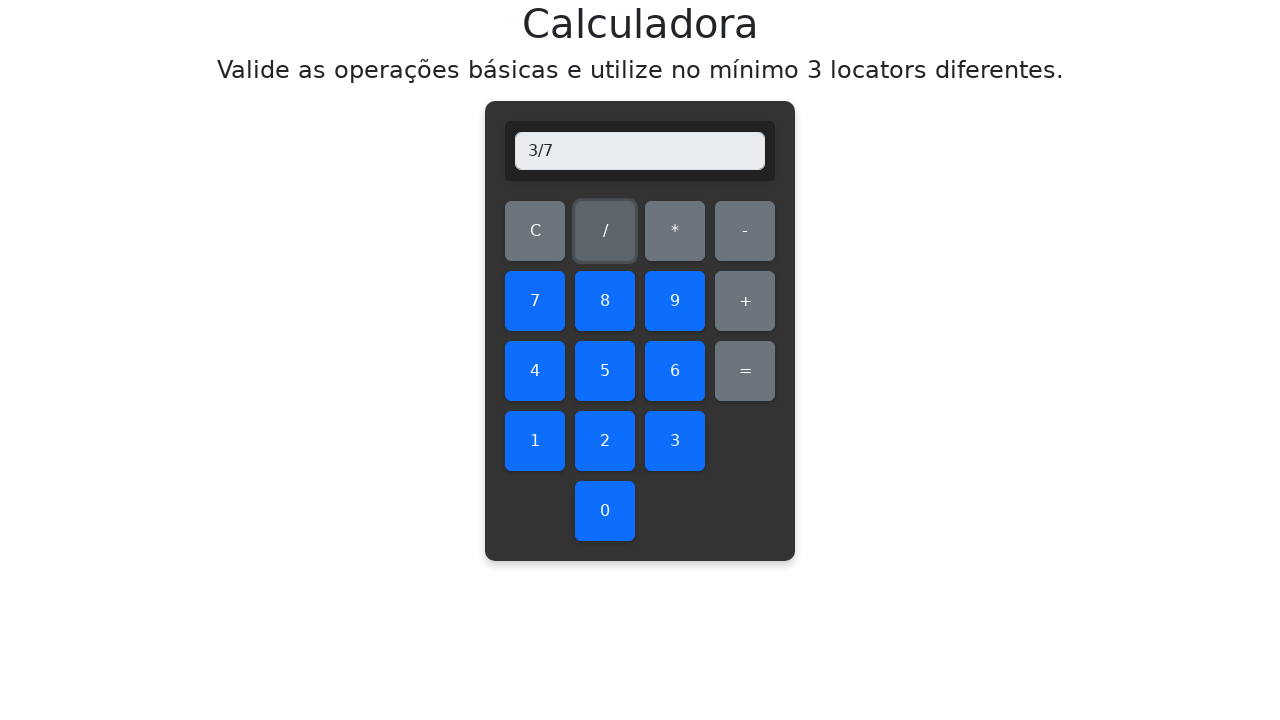

Clicked equals to calculate result at (745, 371) on #equals
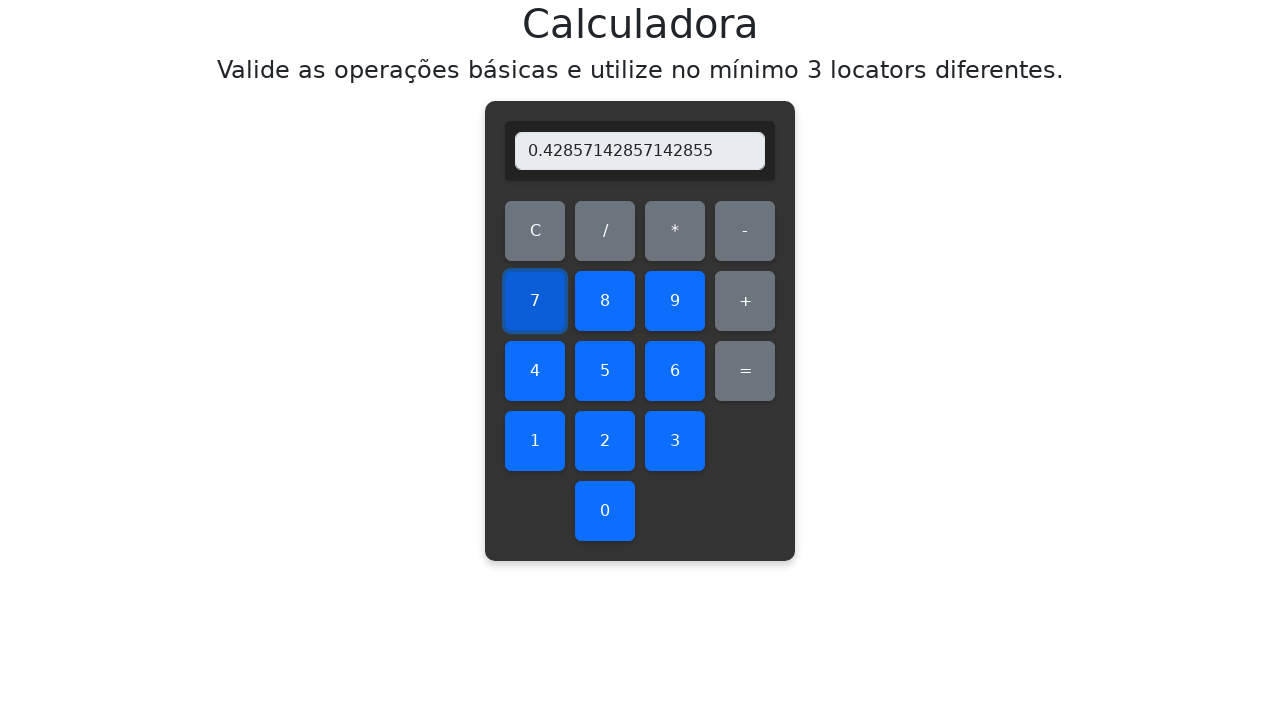

Verified division result: 3/7 = 0.42857142857142855
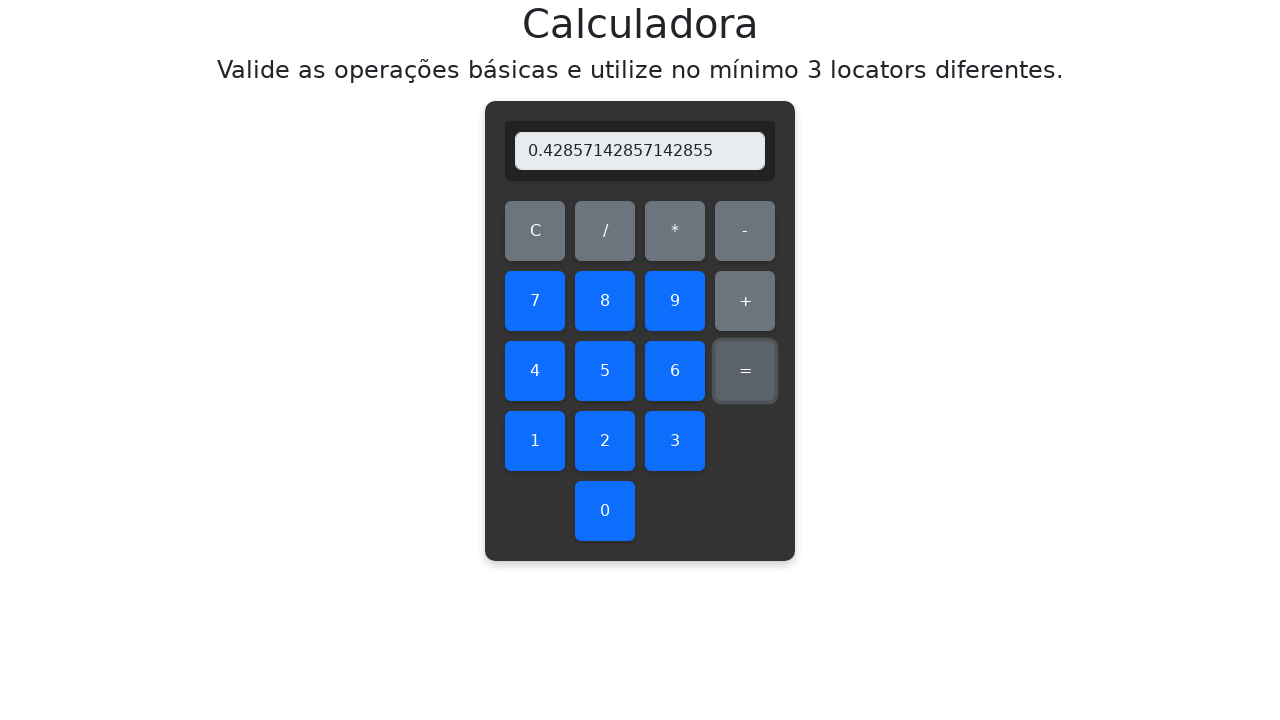

Cleared display before division operation 3/8 at (535, 231) on #clear
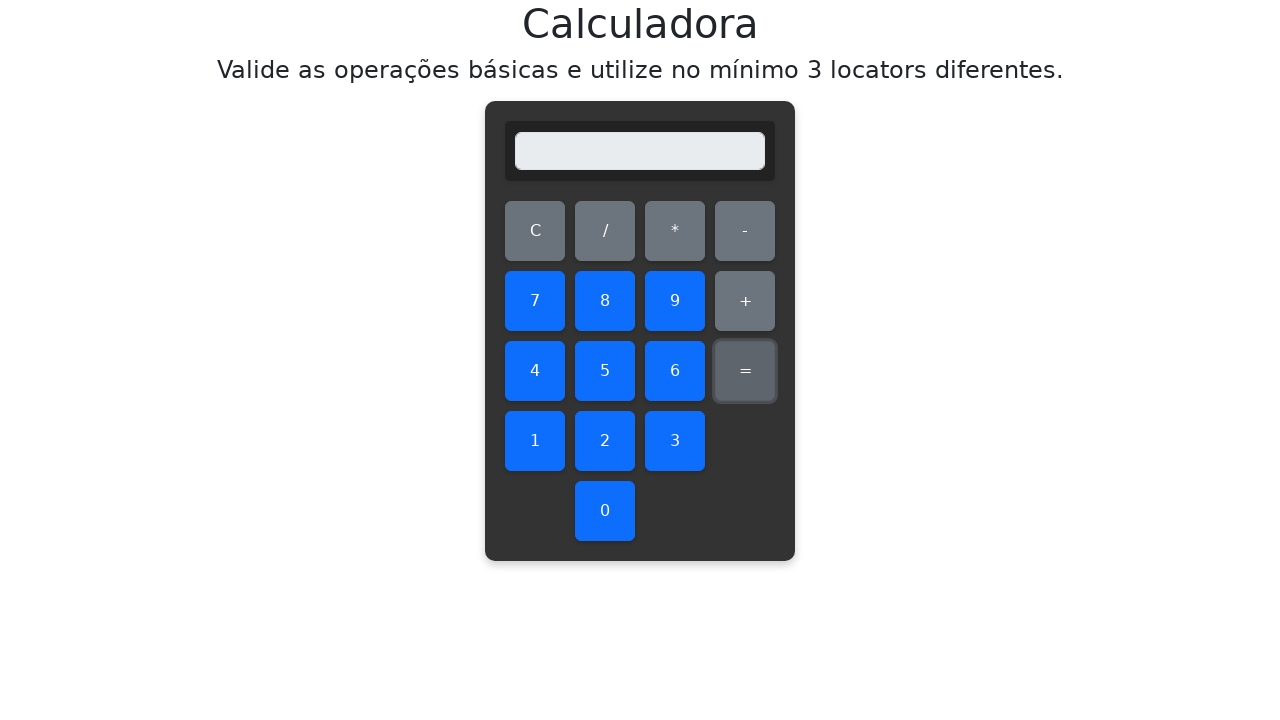

Clicked number 3 as dividend at (675, 441) on #three
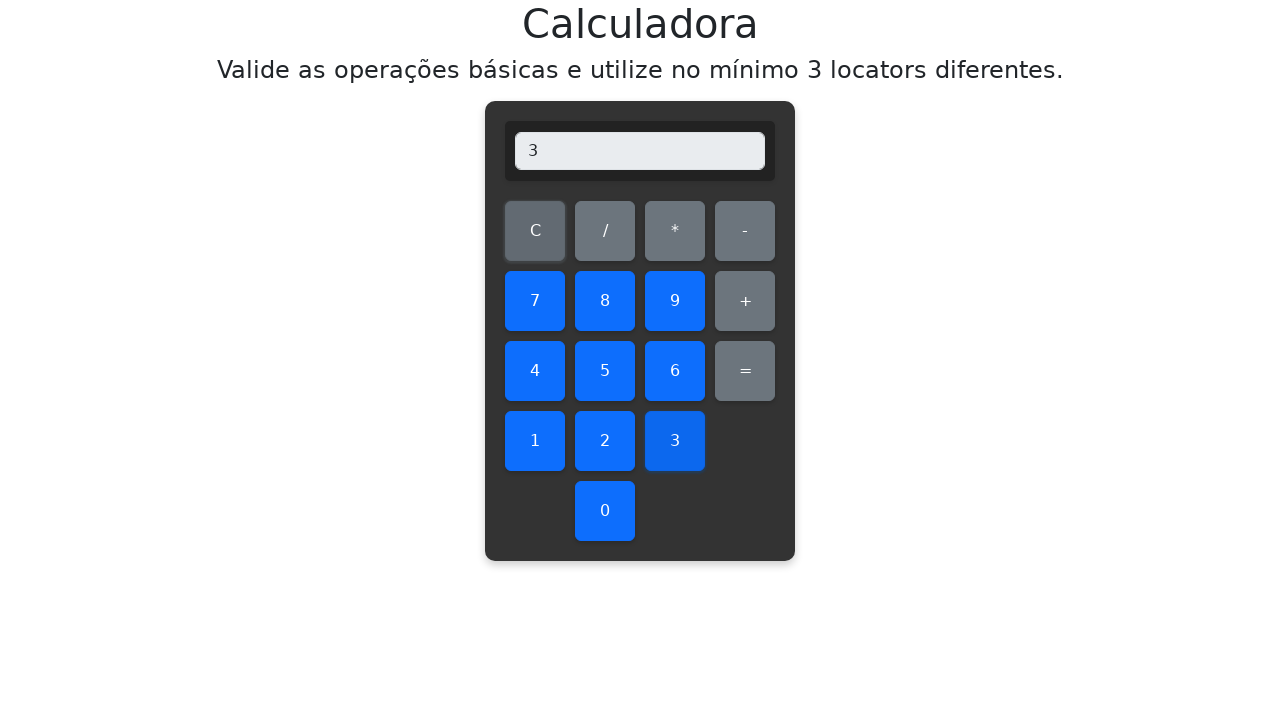

Clicked division operator at (605, 231) on #divide
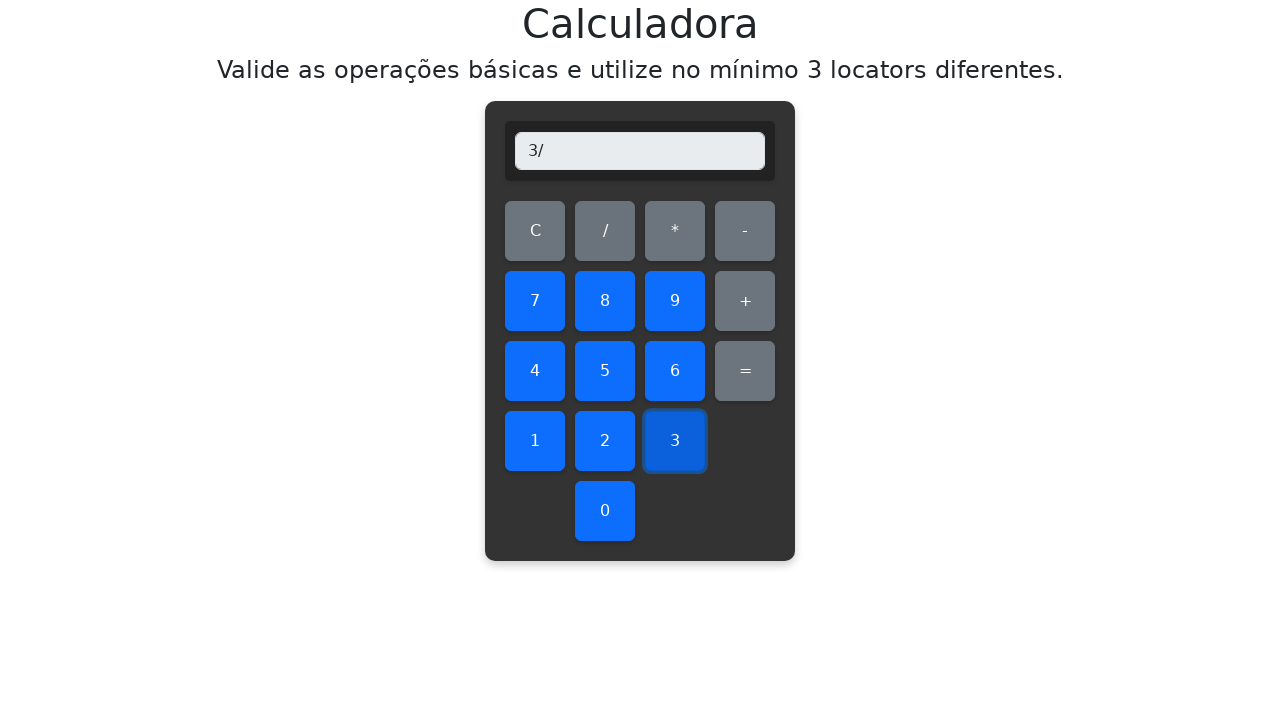

Clicked number 8 as divisor at (605, 301) on #eight
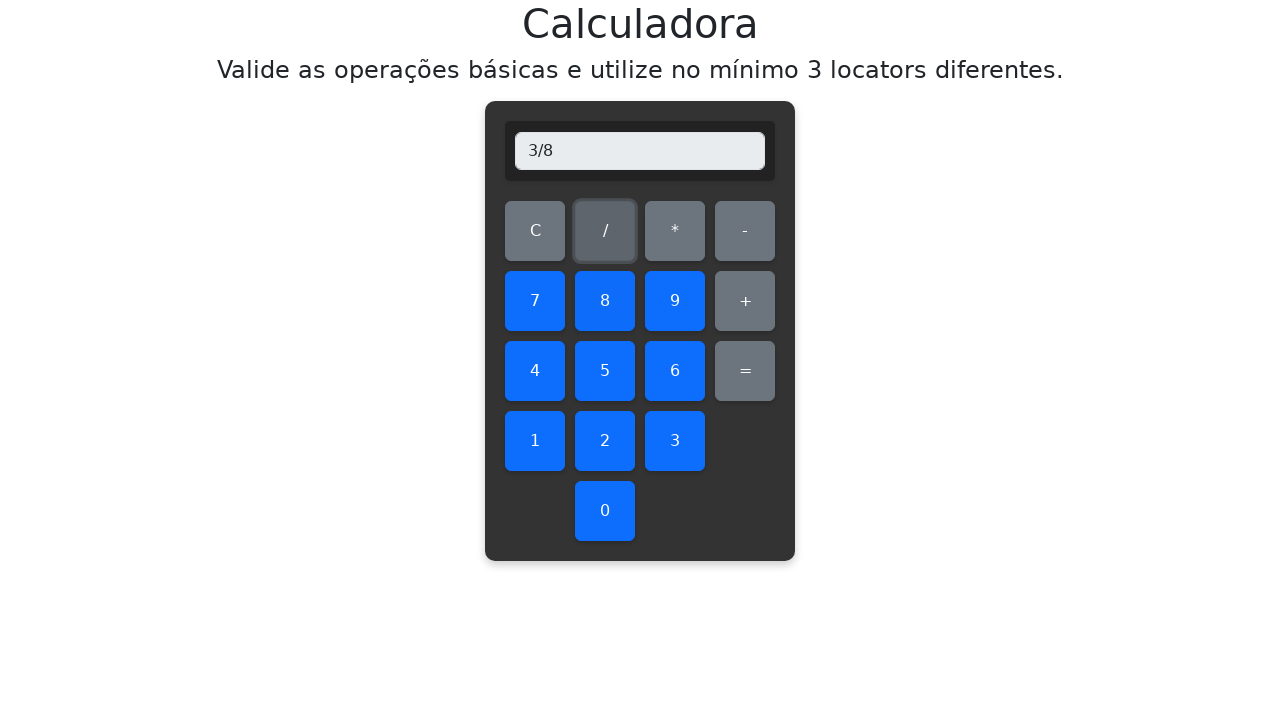

Clicked equals to calculate result at (745, 371) on #equals
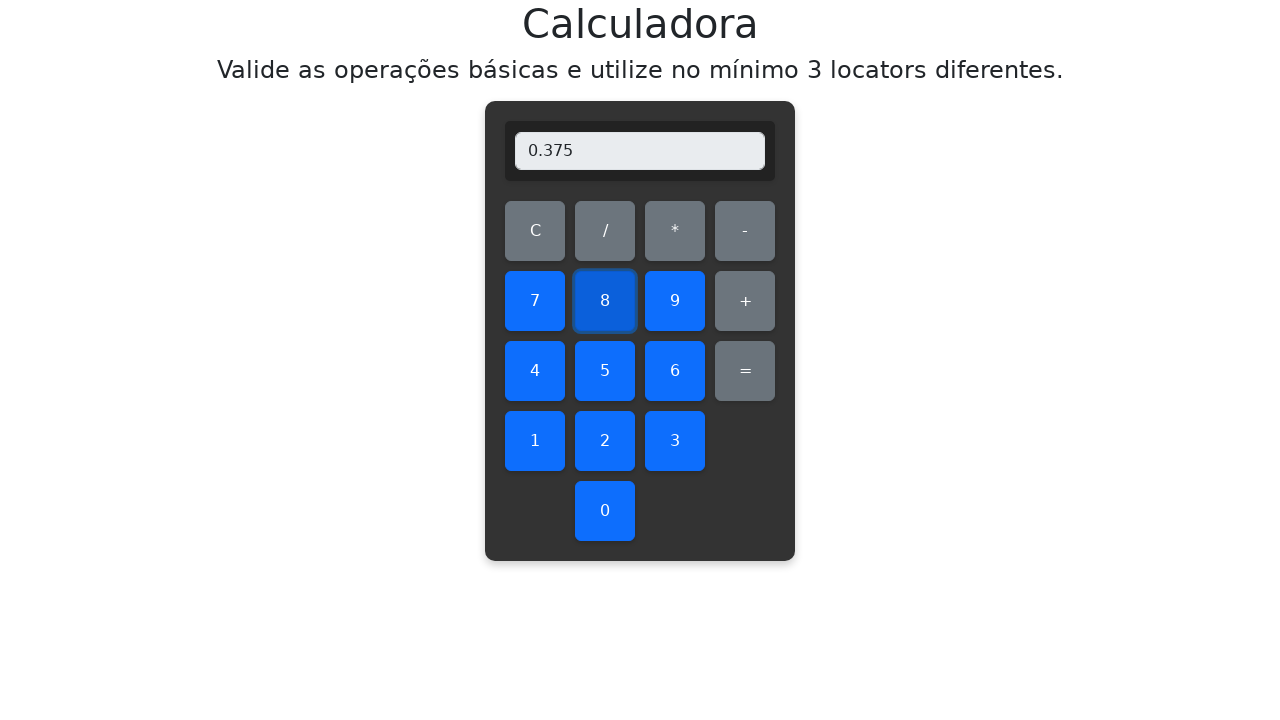

Verified division result: 3/8 = 0.375
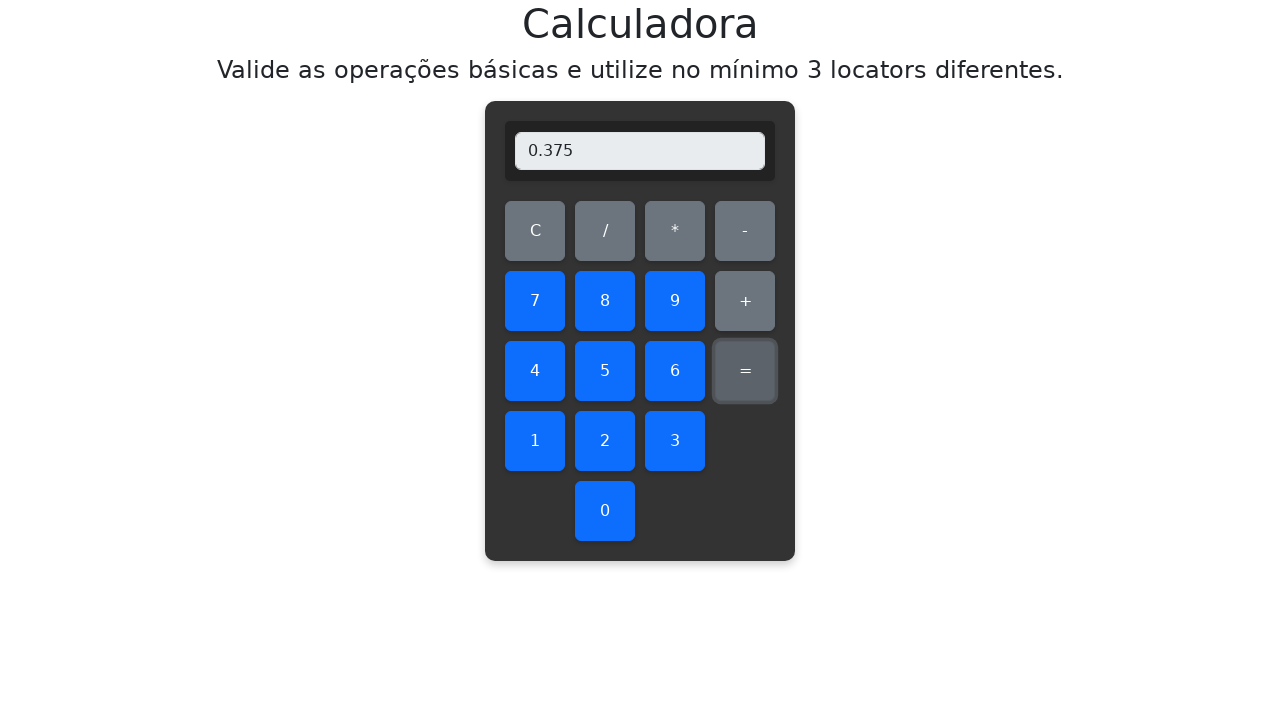

Cleared display before division operation 3/9 at (535, 231) on #clear
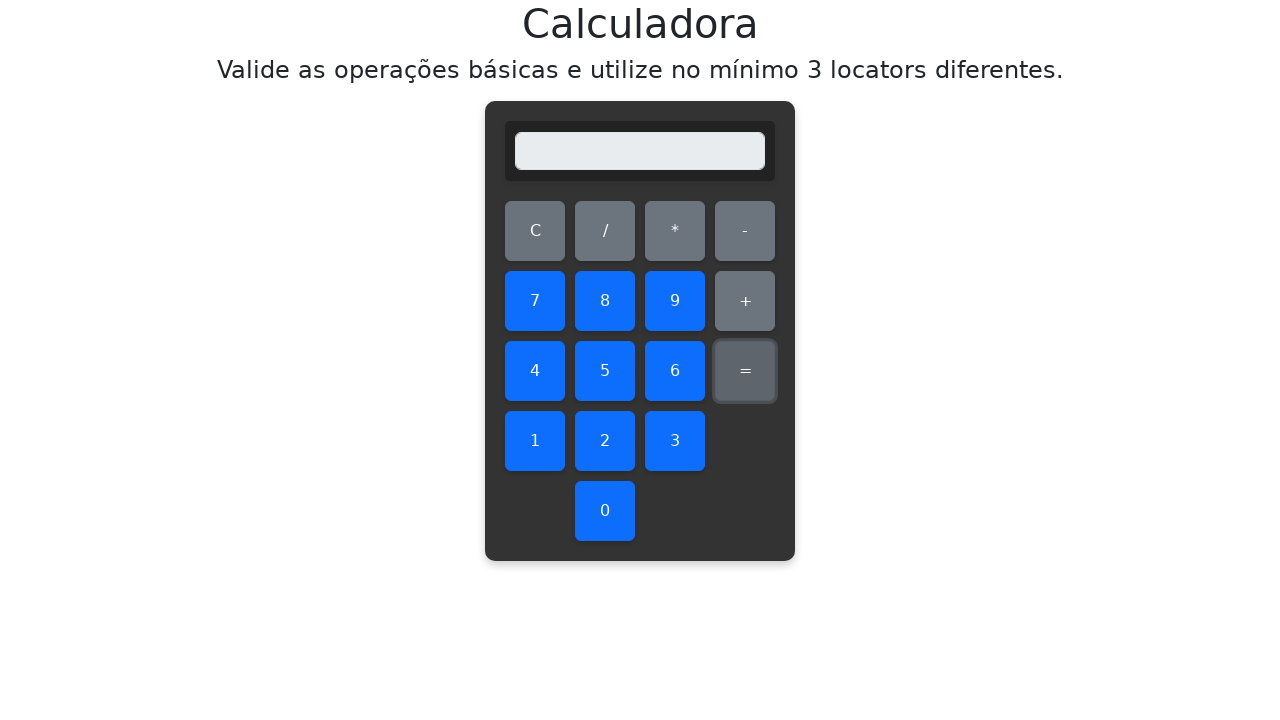

Clicked number 3 as dividend at (675, 441) on #three
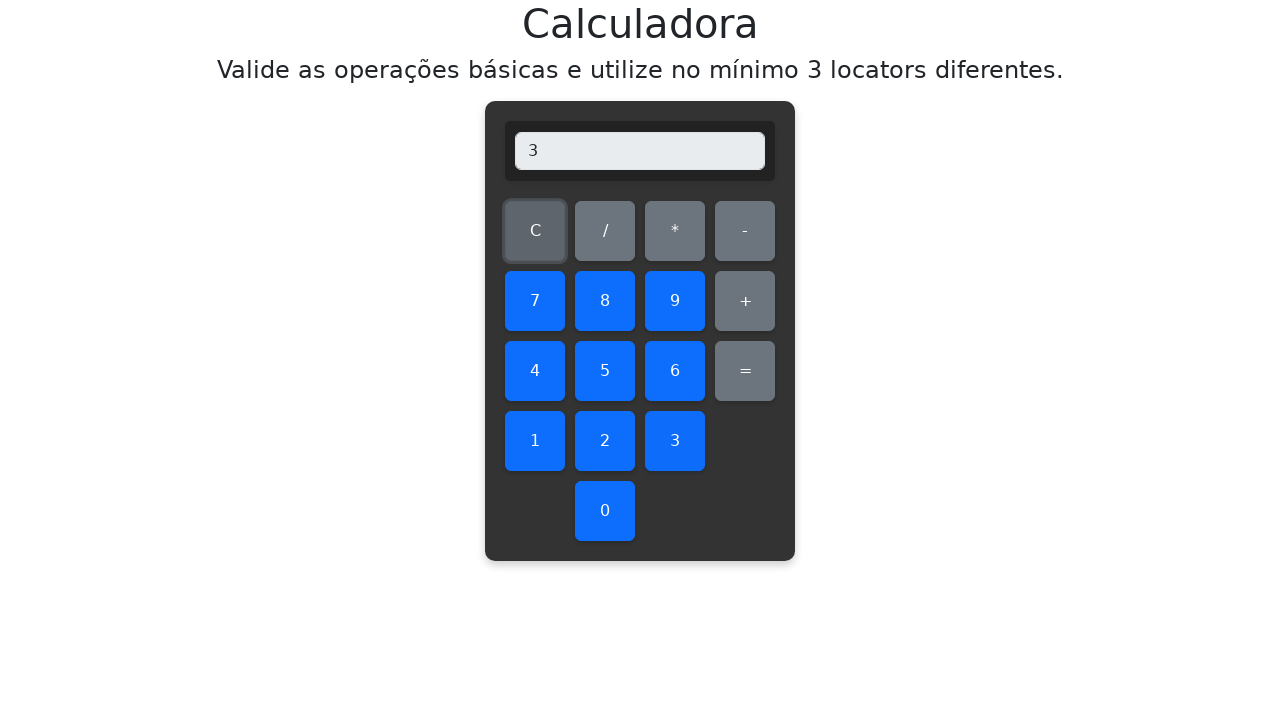

Clicked division operator at (605, 231) on #divide
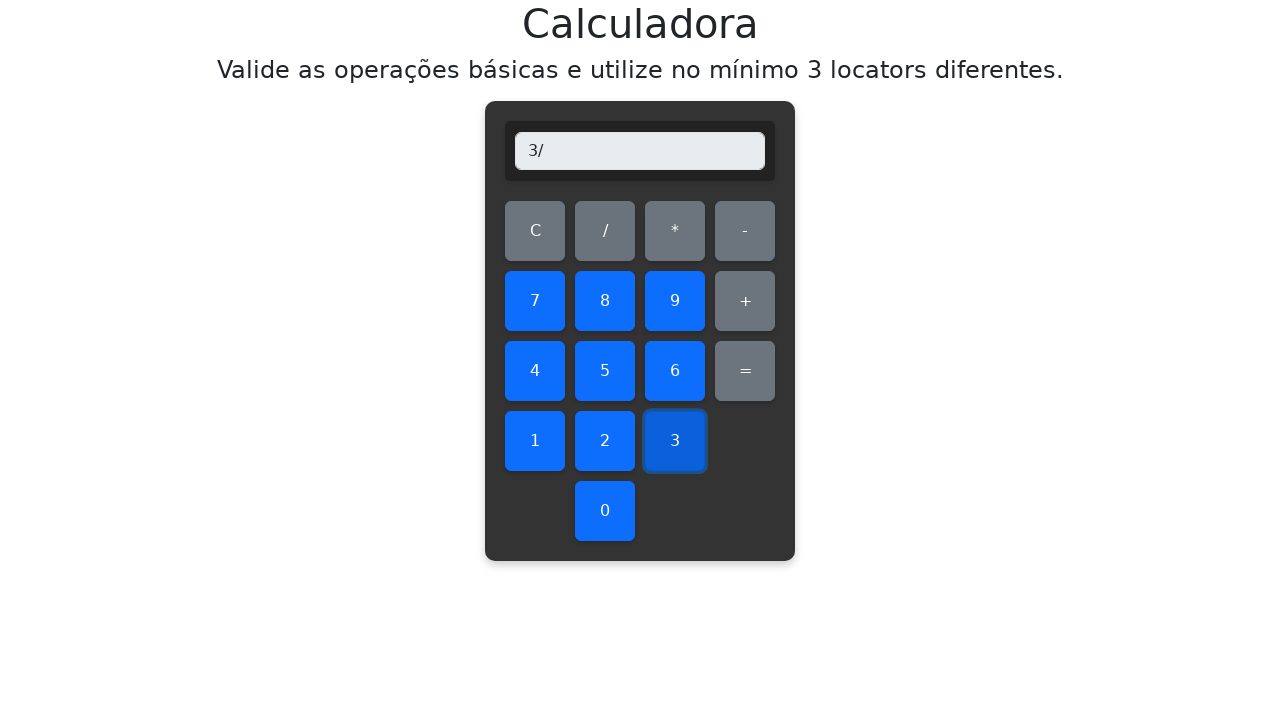

Clicked number 9 as divisor at (675, 301) on #nine
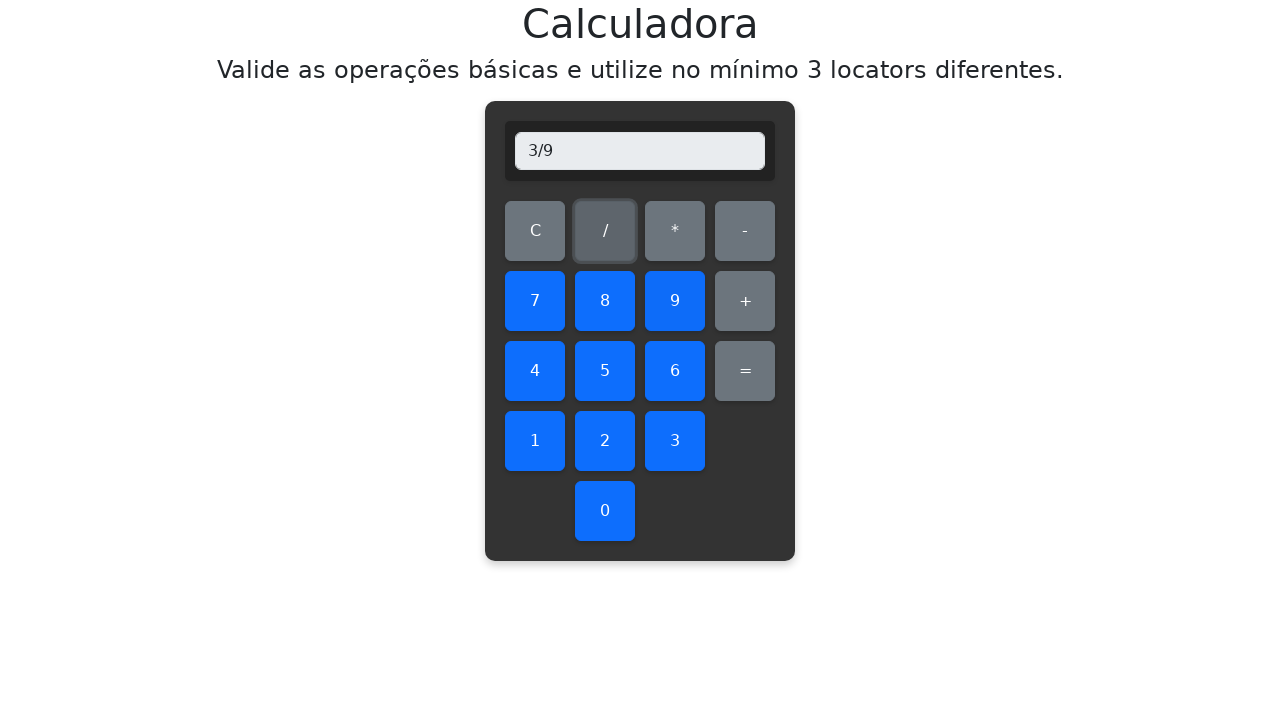

Clicked equals to calculate result at (745, 371) on #equals
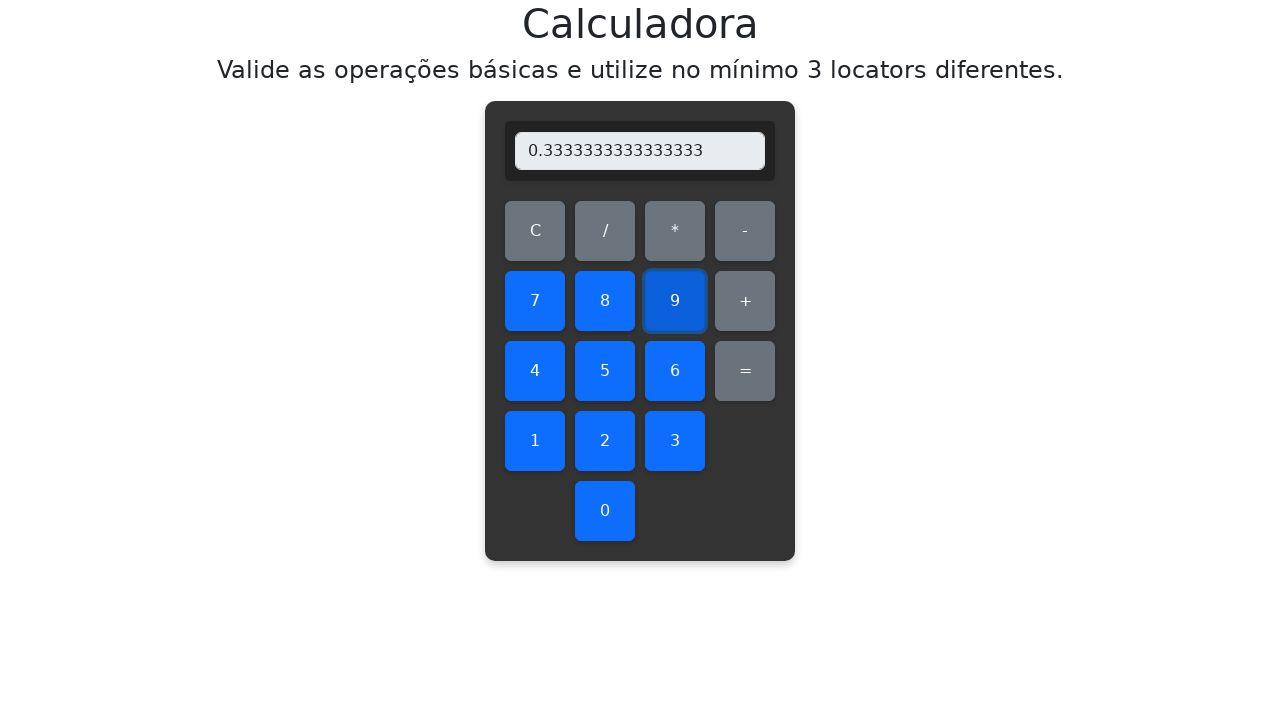

Verified division result: 3/9 = 0.3333333333333333
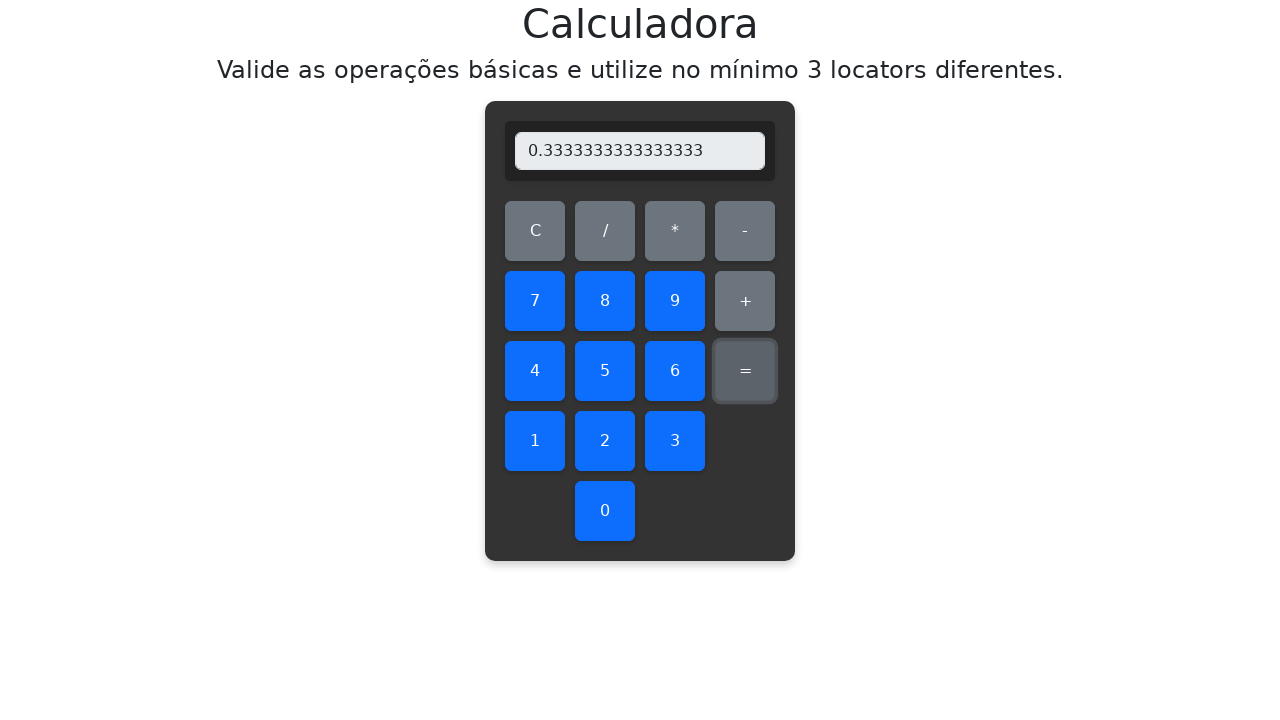

Cleared display before division operation 4/1 at (535, 231) on #clear
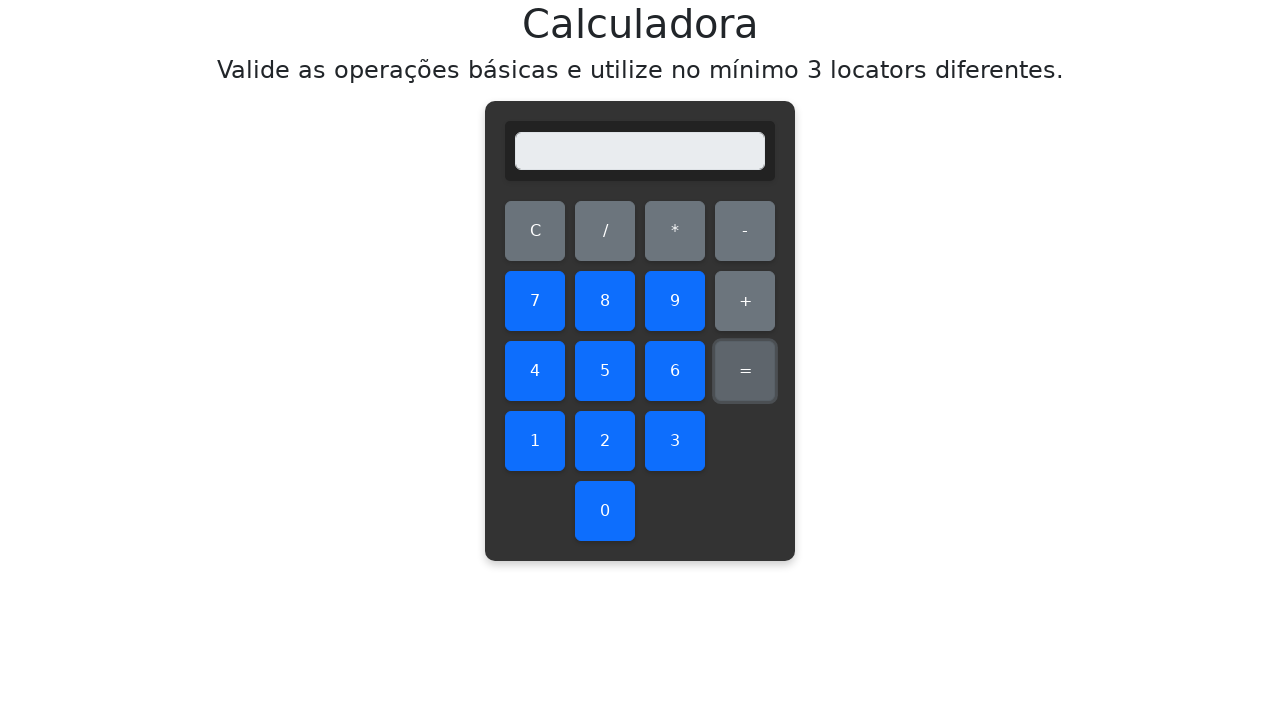

Clicked number 4 as dividend at (535, 371) on #four
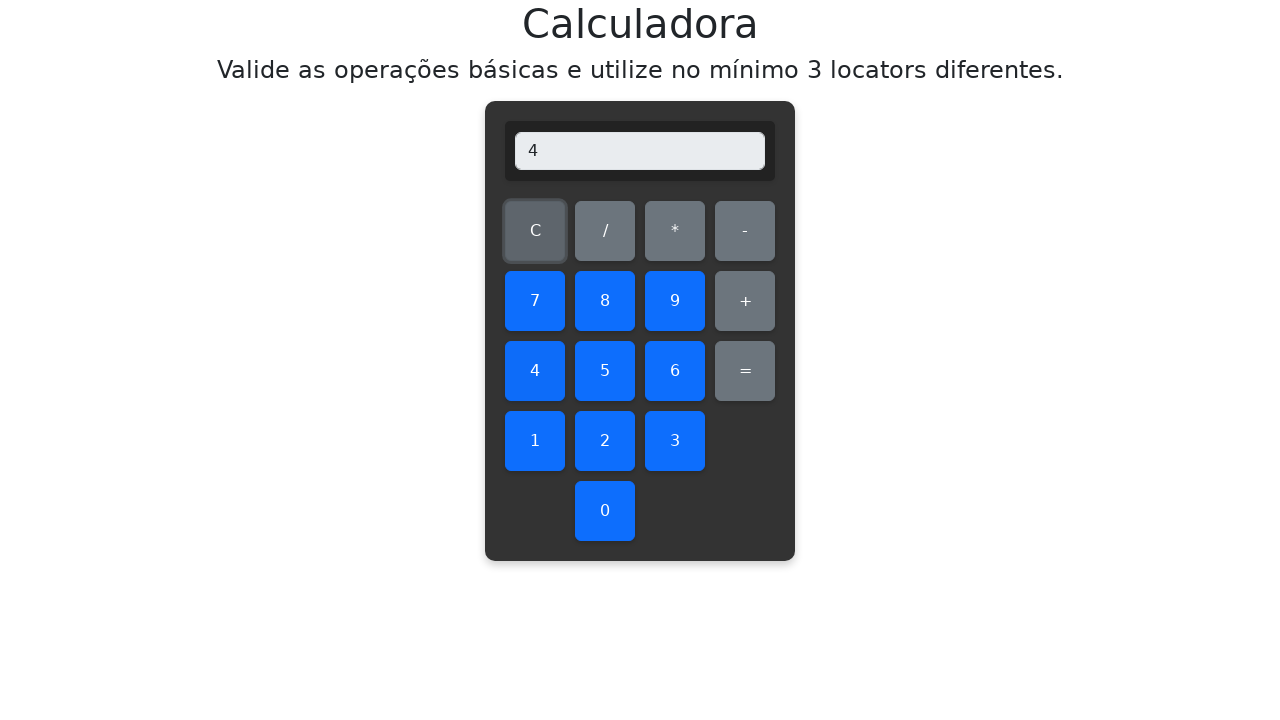

Clicked division operator at (605, 231) on #divide
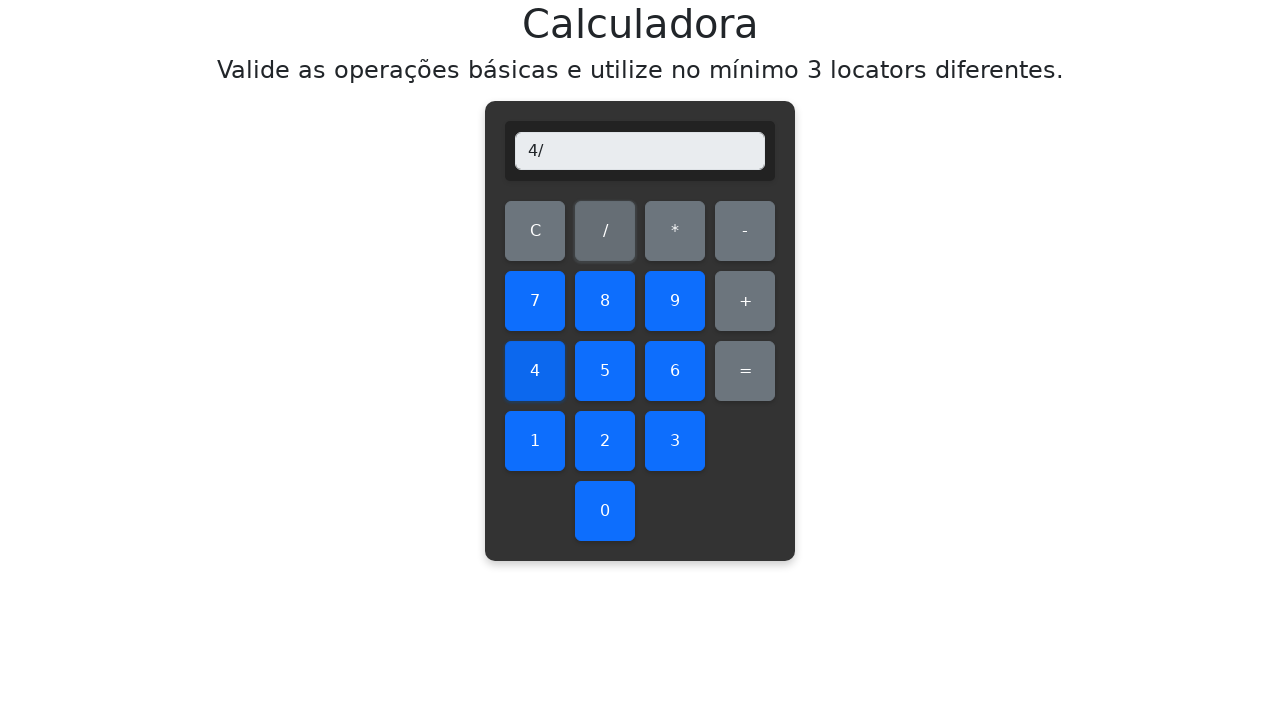

Clicked number 1 as divisor at (535, 441) on #one
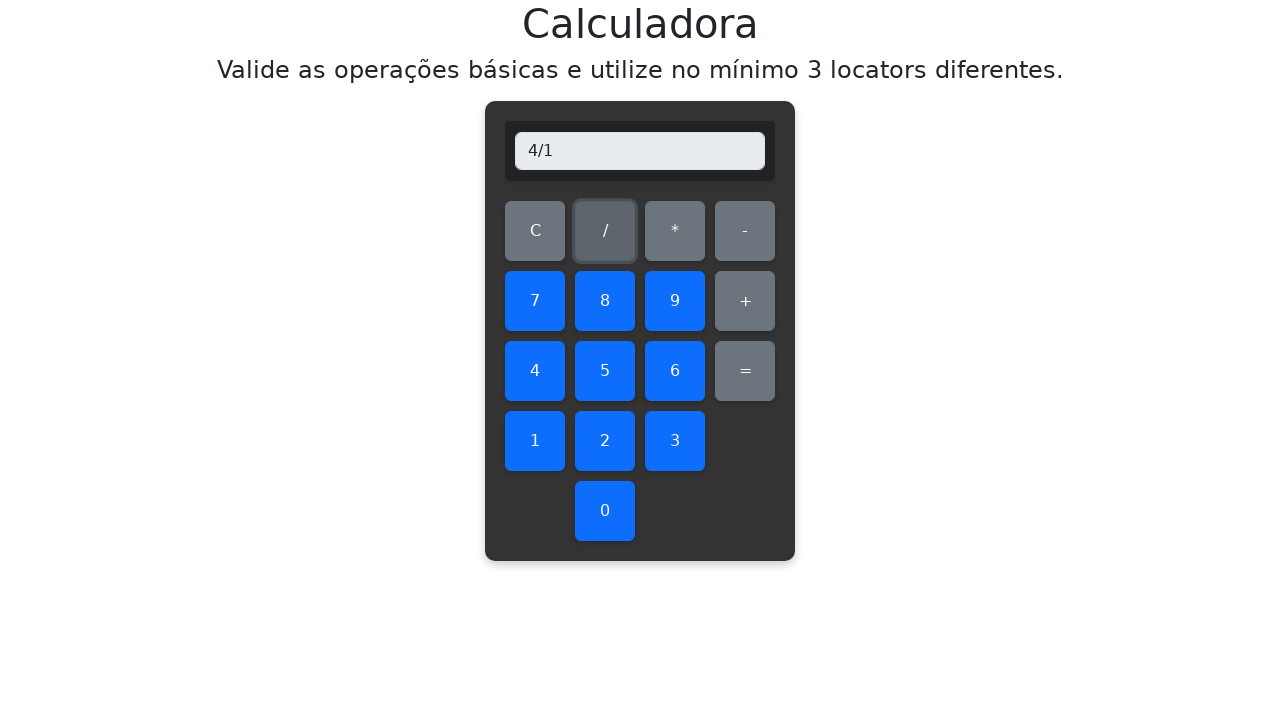

Clicked equals to calculate result at (745, 371) on #equals
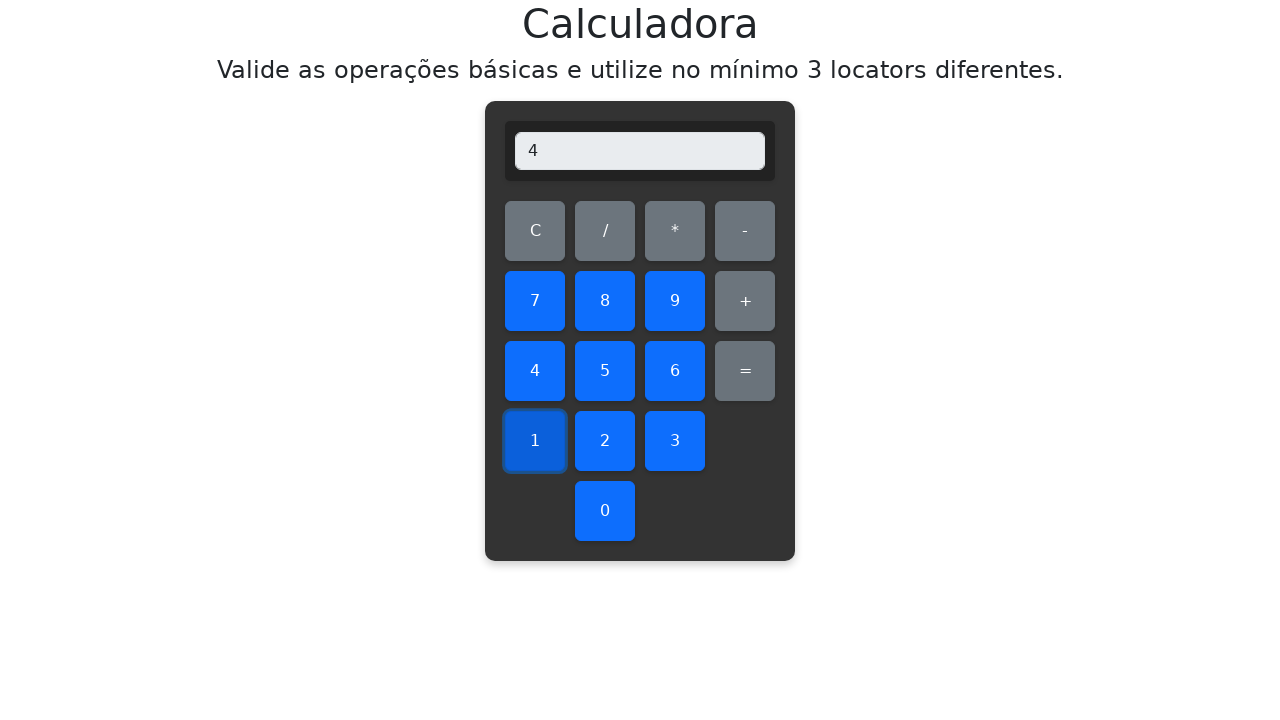

Verified division result: 4/1 = 4.0
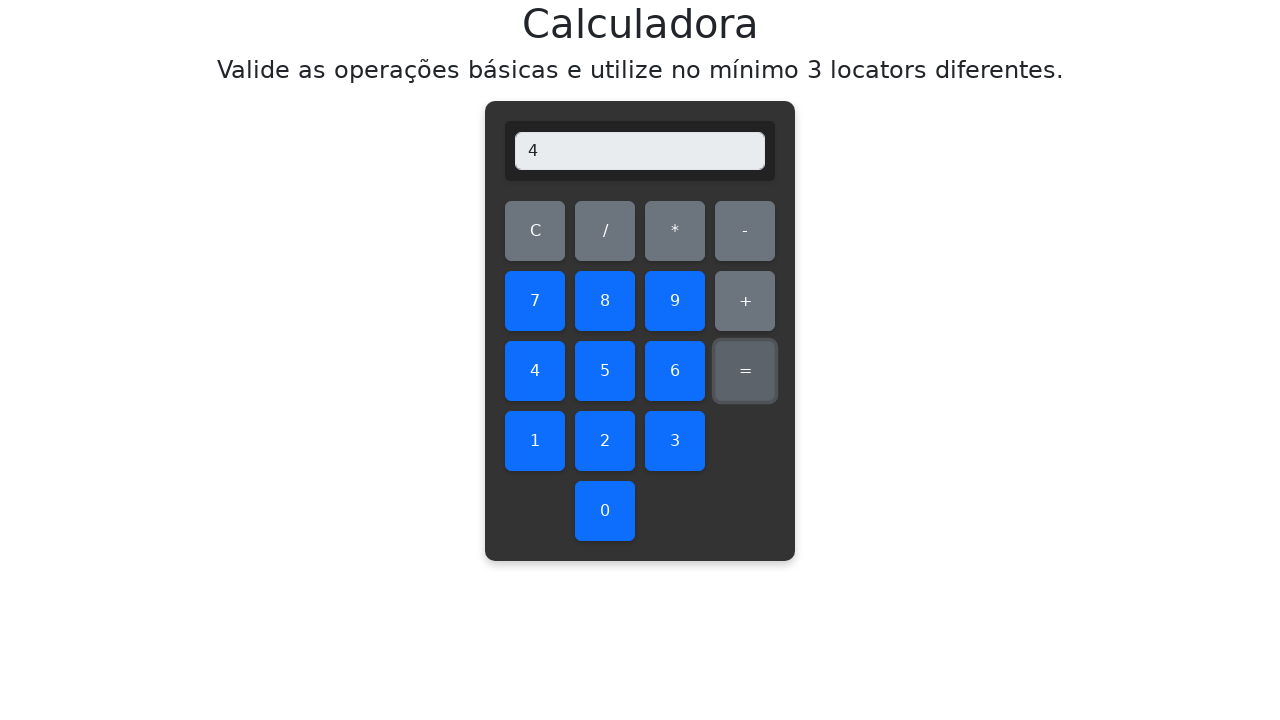

Cleared display before division operation 4/2 at (535, 231) on #clear
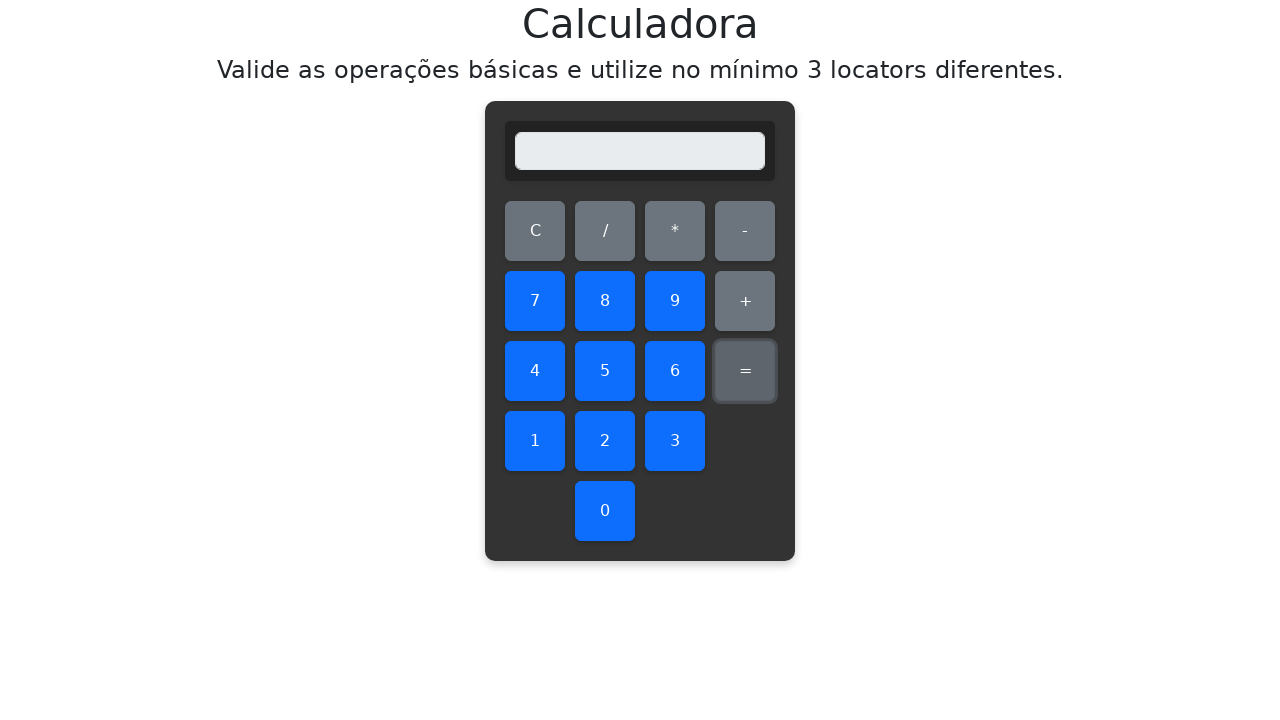

Clicked number 4 as dividend at (535, 371) on #four
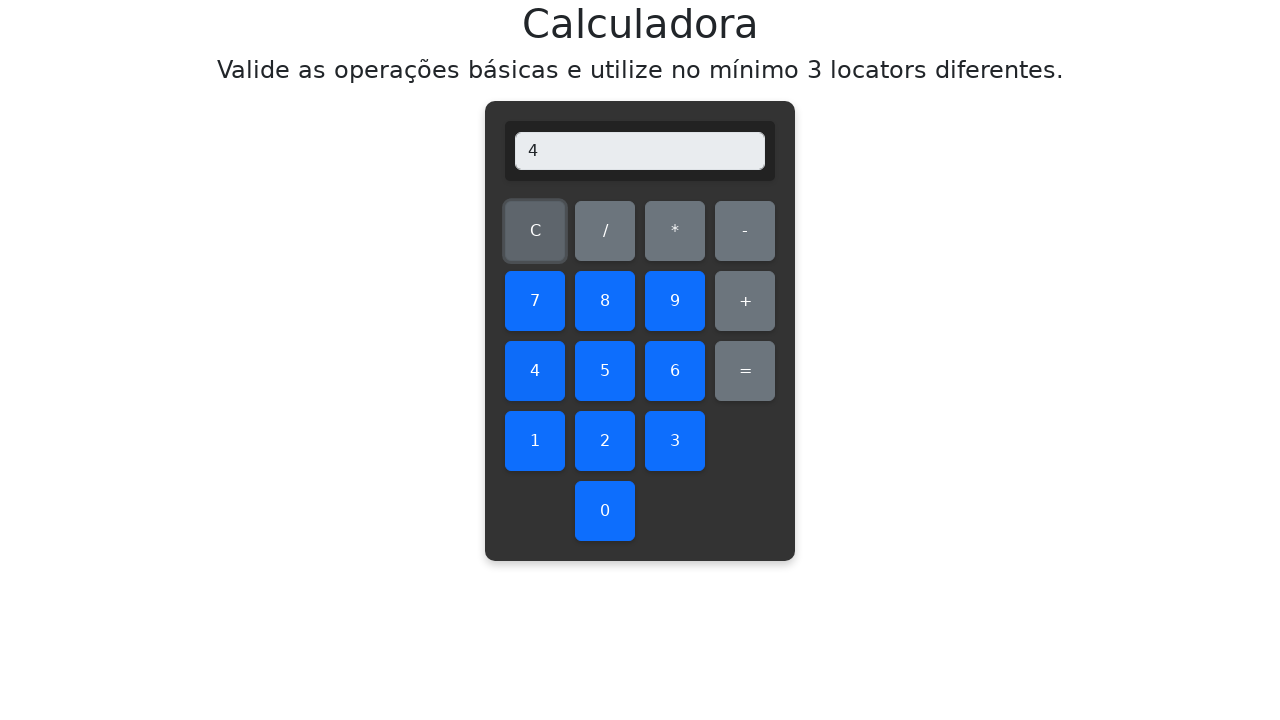

Clicked division operator at (605, 231) on #divide
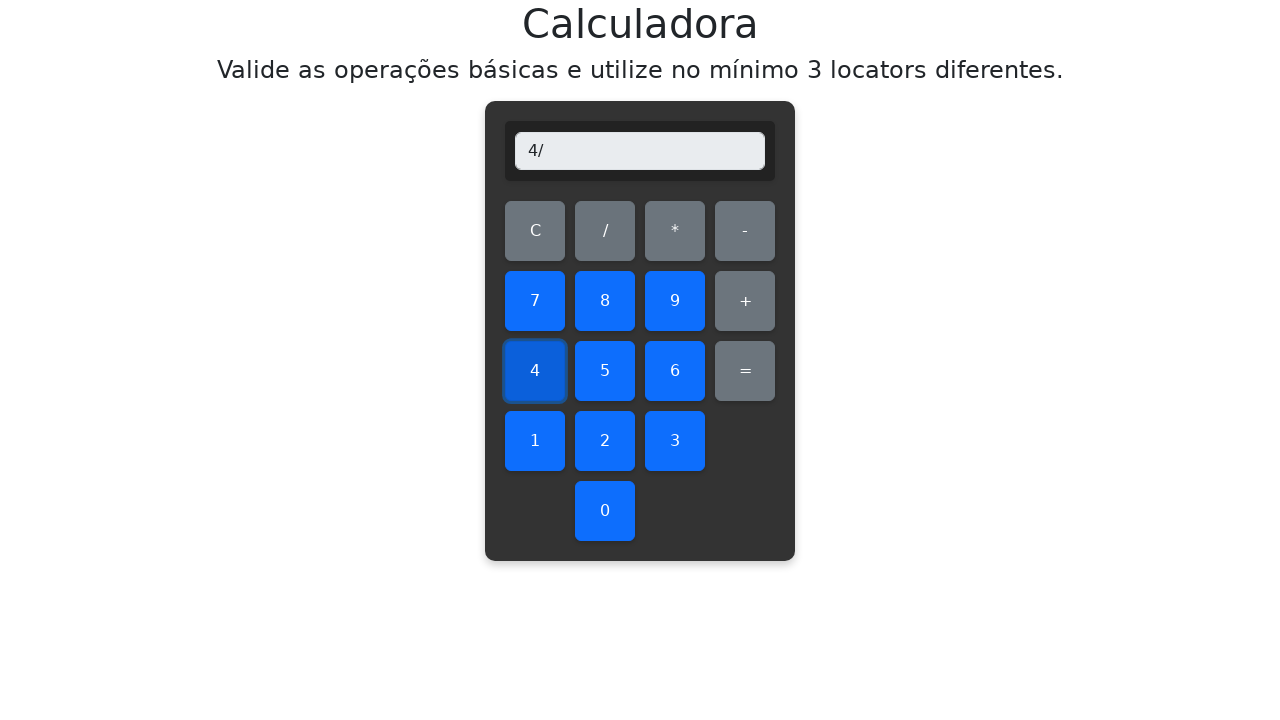

Clicked number 2 as divisor at (605, 441) on #two
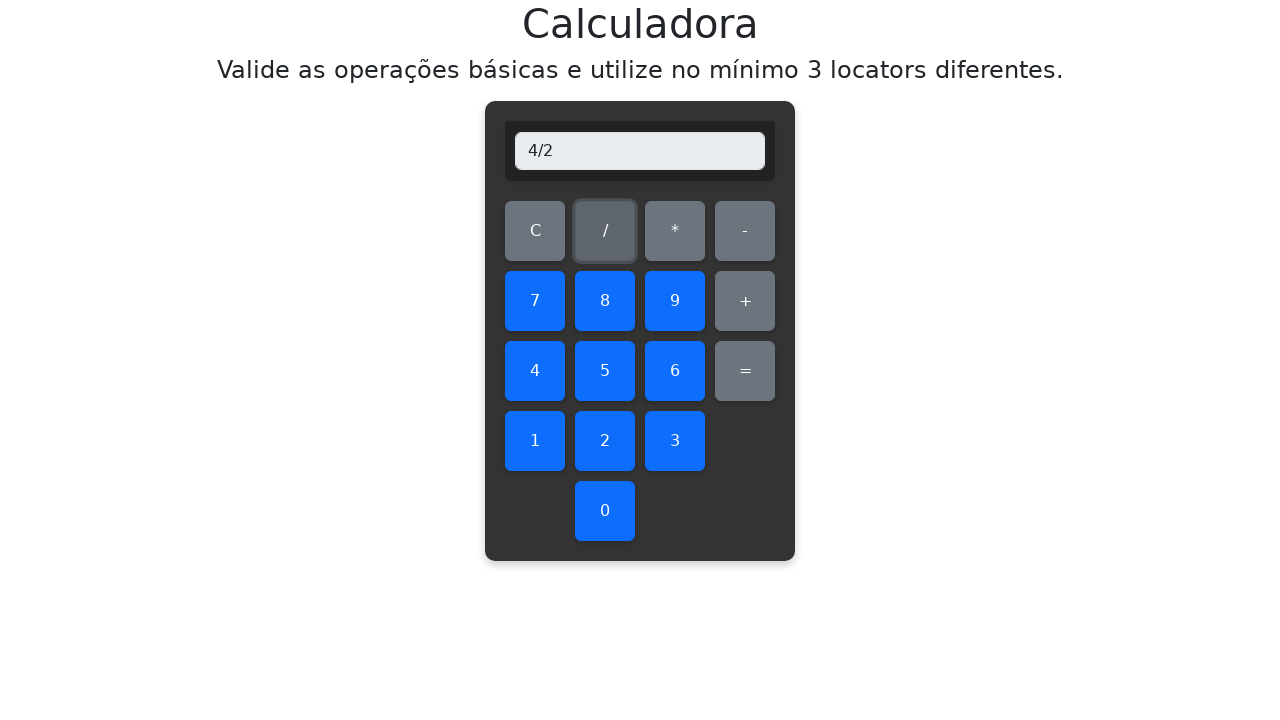

Clicked equals to calculate result at (745, 371) on #equals
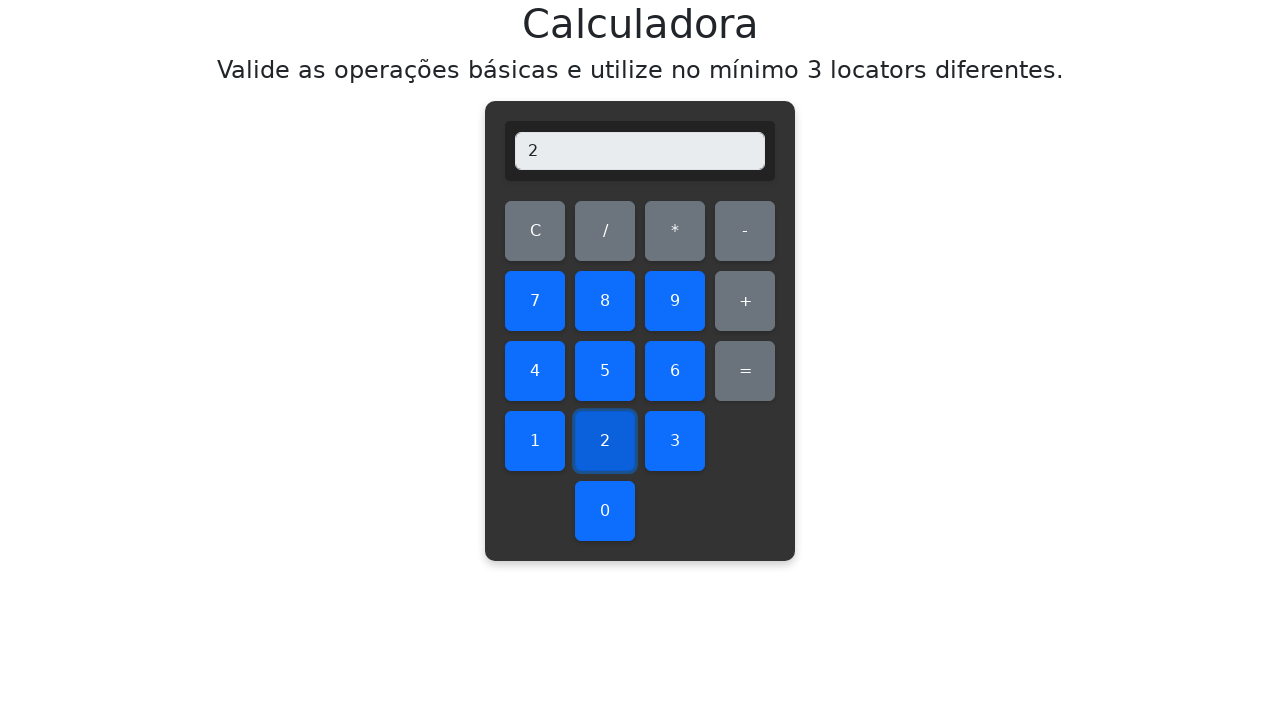

Verified division result: 4/2 = 2.0
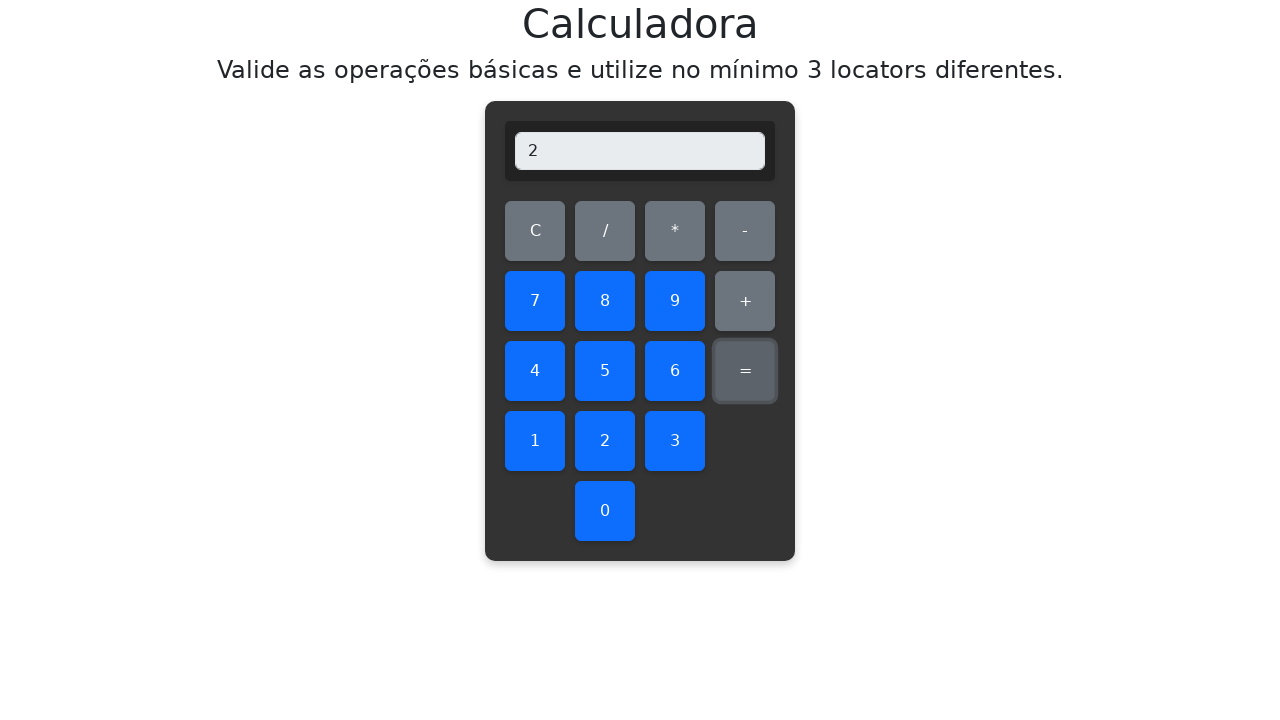

Cleared display before division operation 4/3 at (535, 231) on #clear
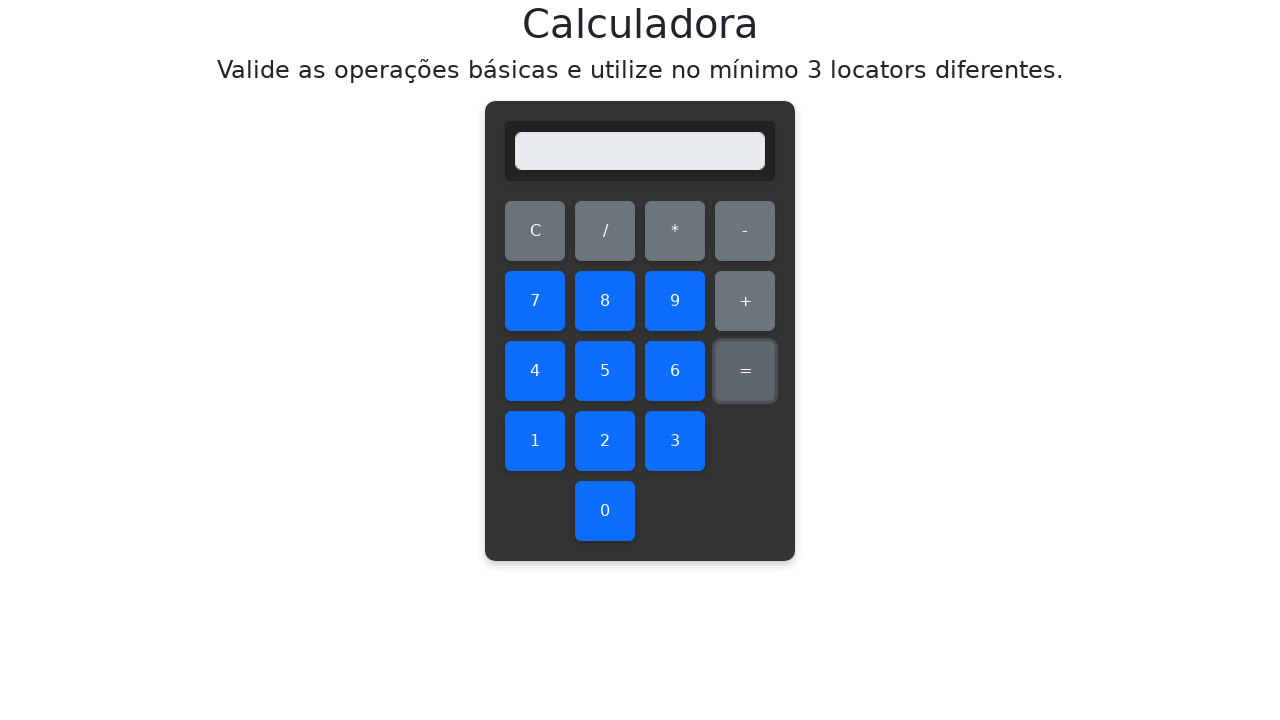

Clicked number 4 as dividend at (535, 371) on #four
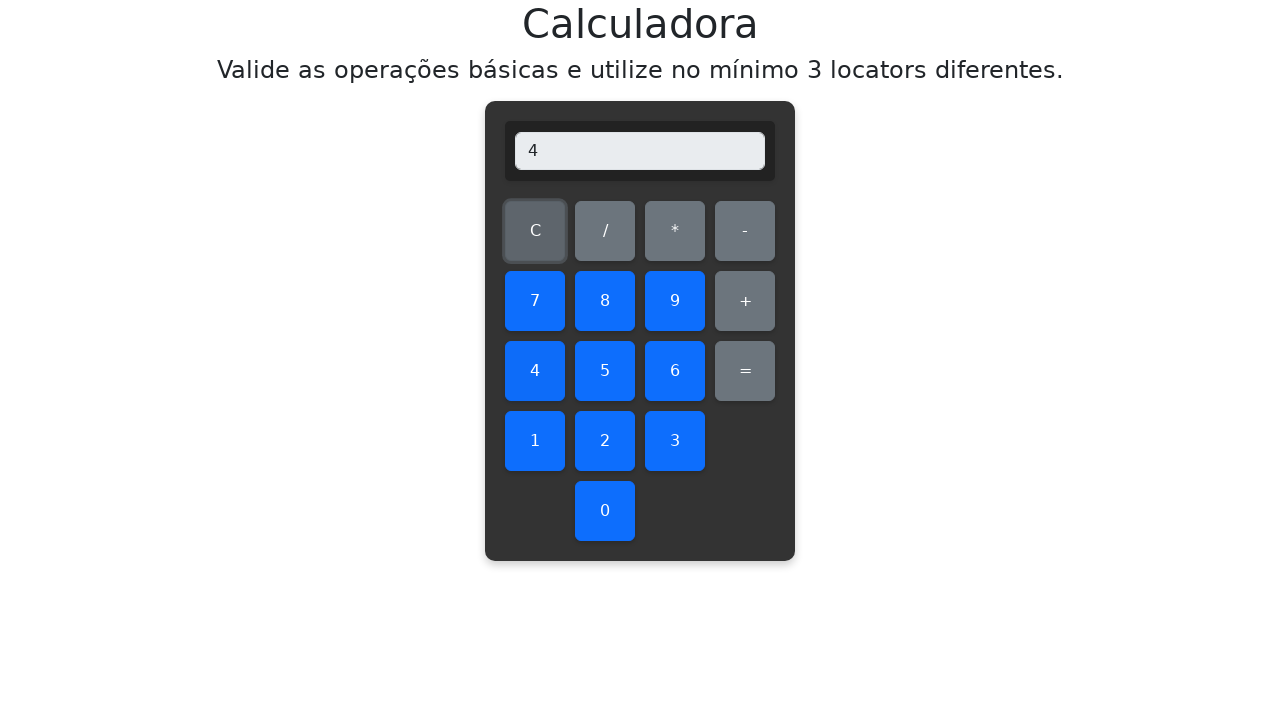

Clicked division operator at (605, 231) on #divide
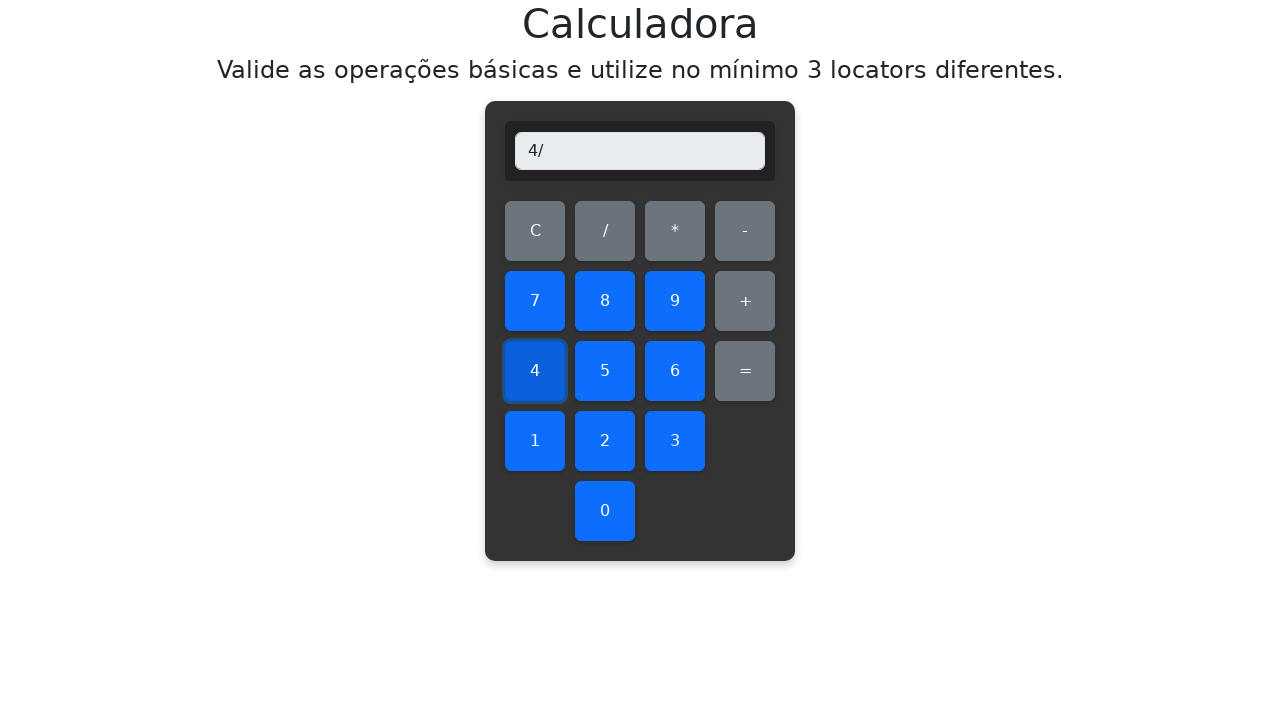

Clicked number 3 as divisor at (675, 441) on #three
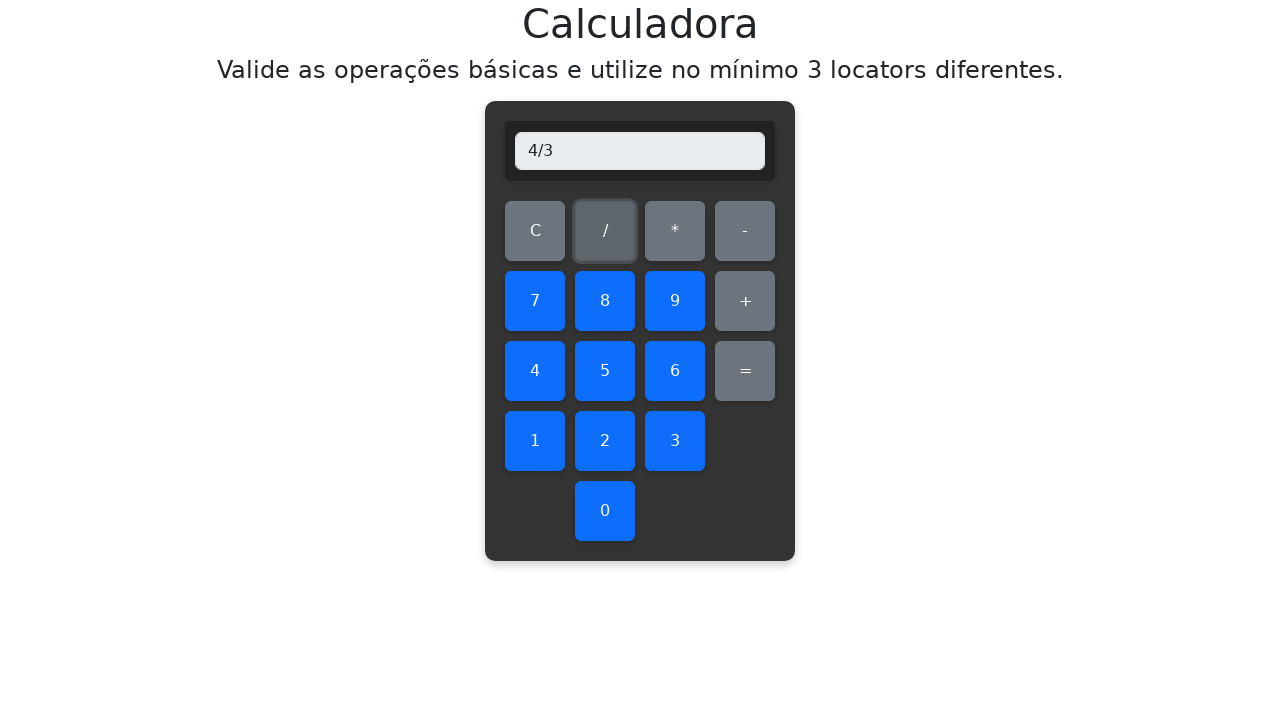

Clicked equals to calculate result at (745, 371) on #equals
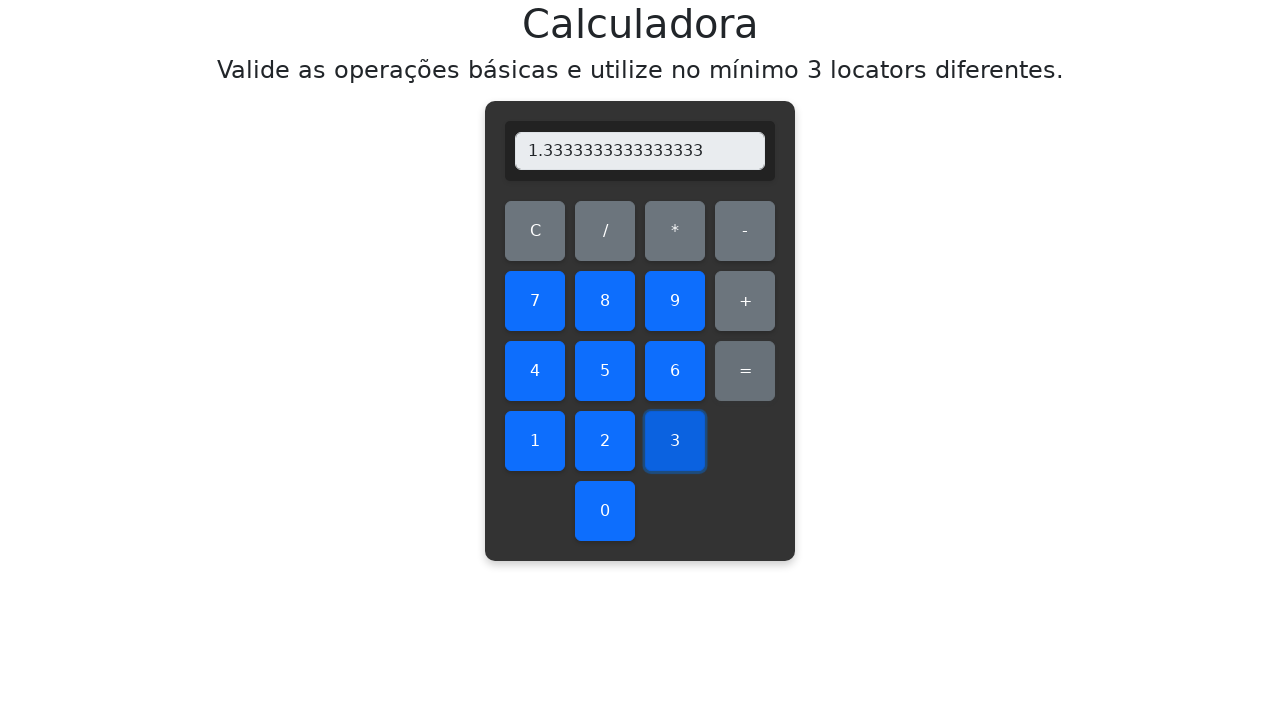

Verified division result: 4/3 = 1.3333333333333333
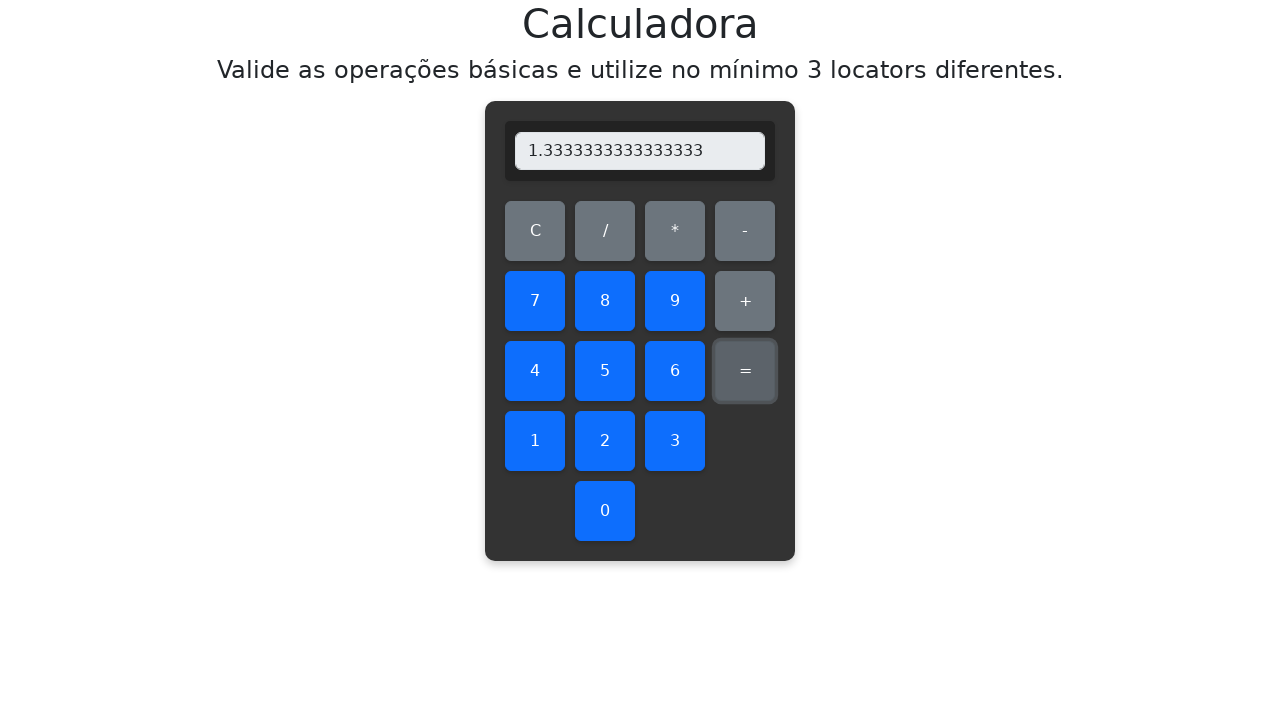

Cleared display before division operation 4/4 at (535, 231) on #clear
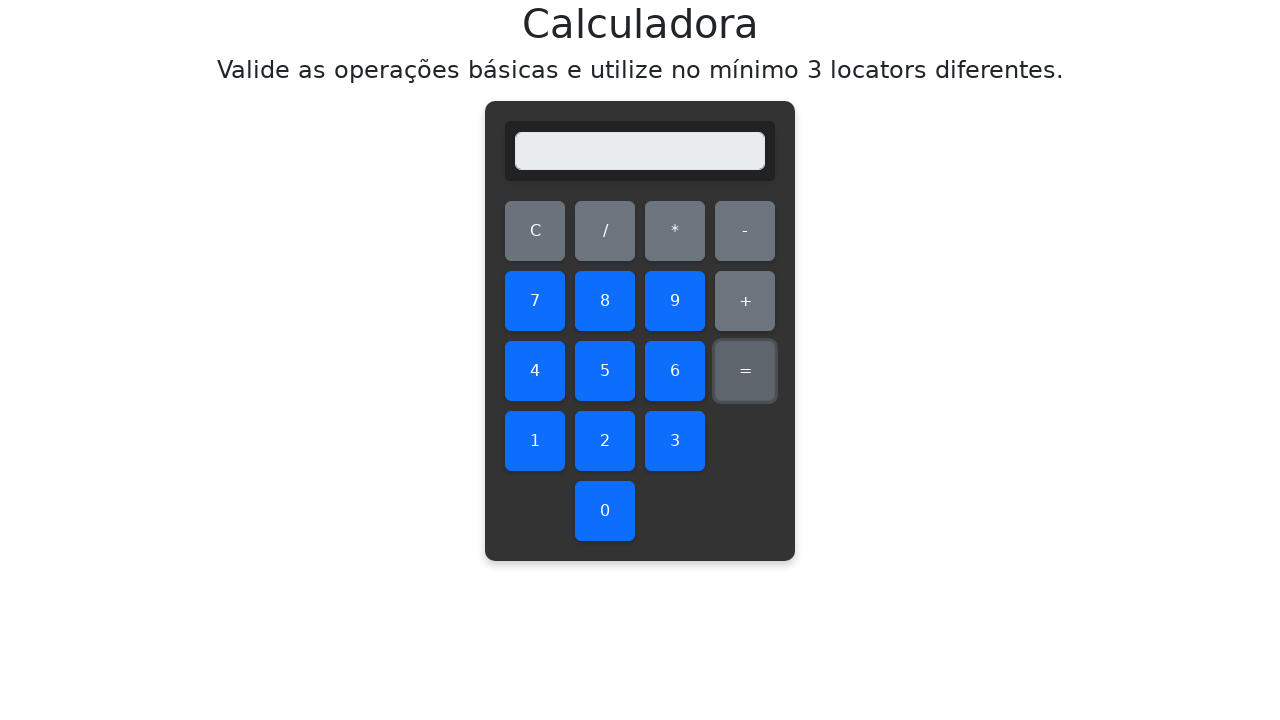

Clicked number 4 as dividend at (535, 371) on #four
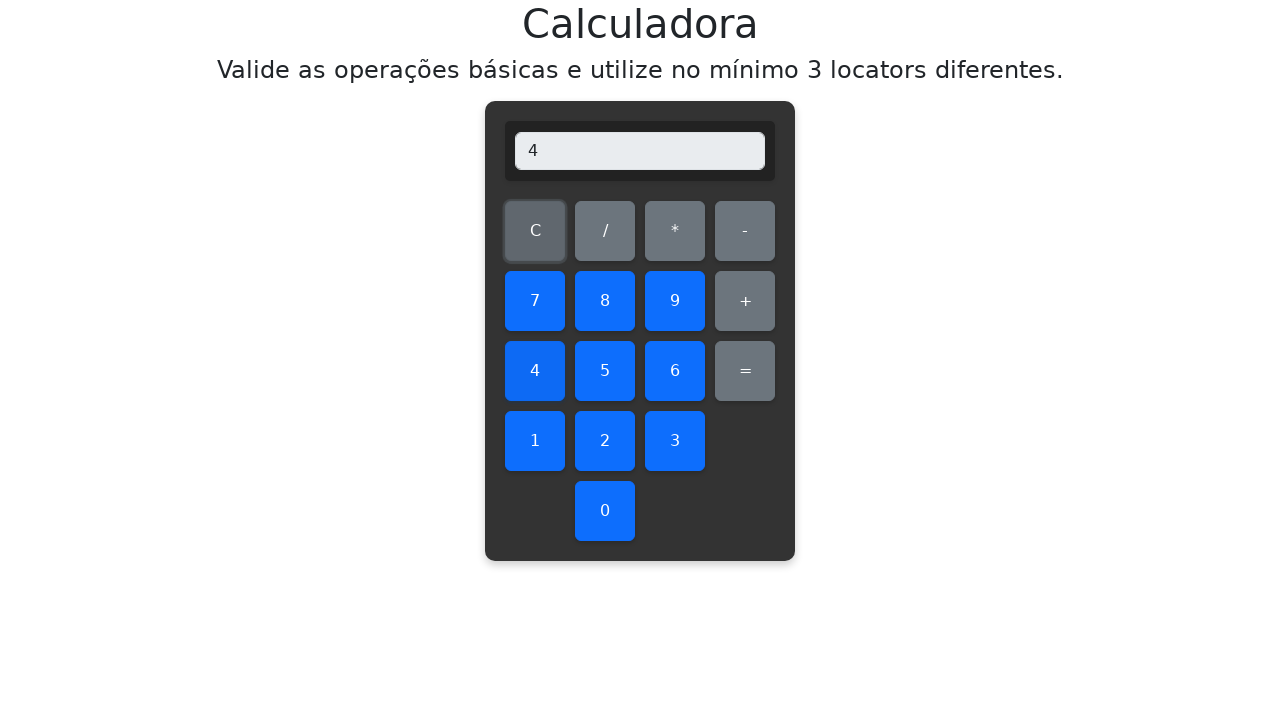

Clicked division operator at (605, 231) on #divide
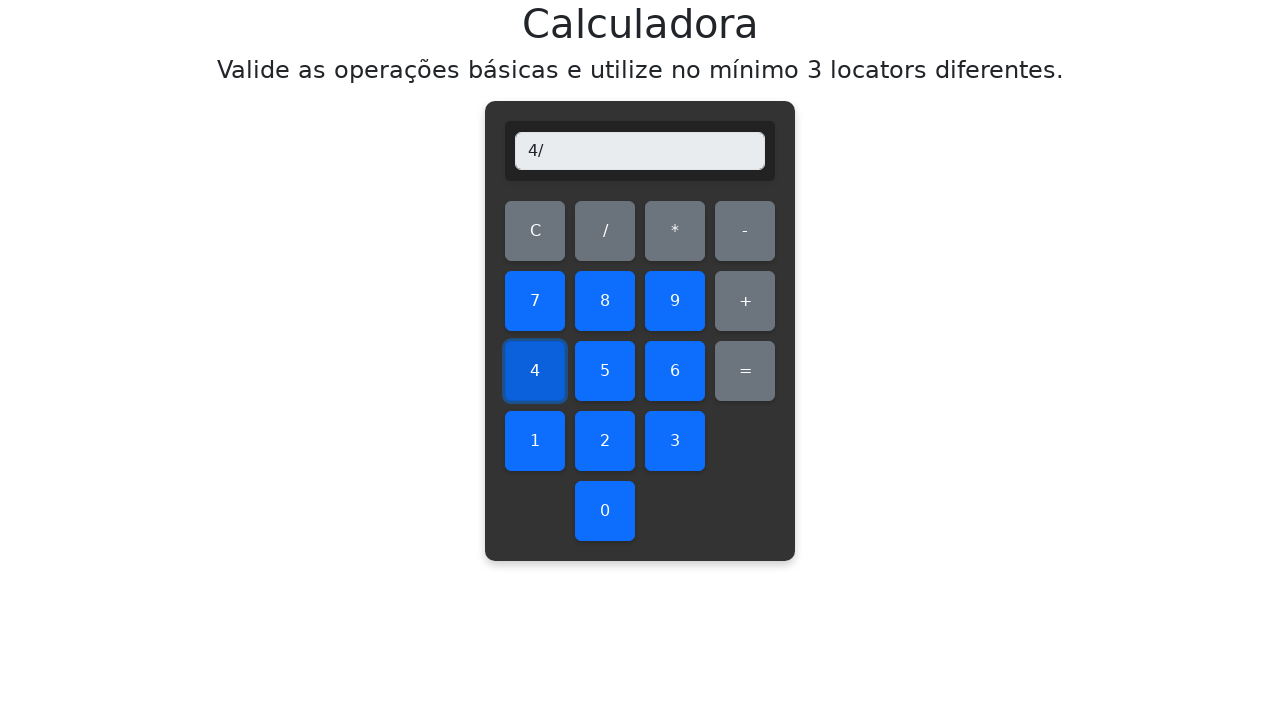

Clicked number 4 as divisor at (535, 371) on #four
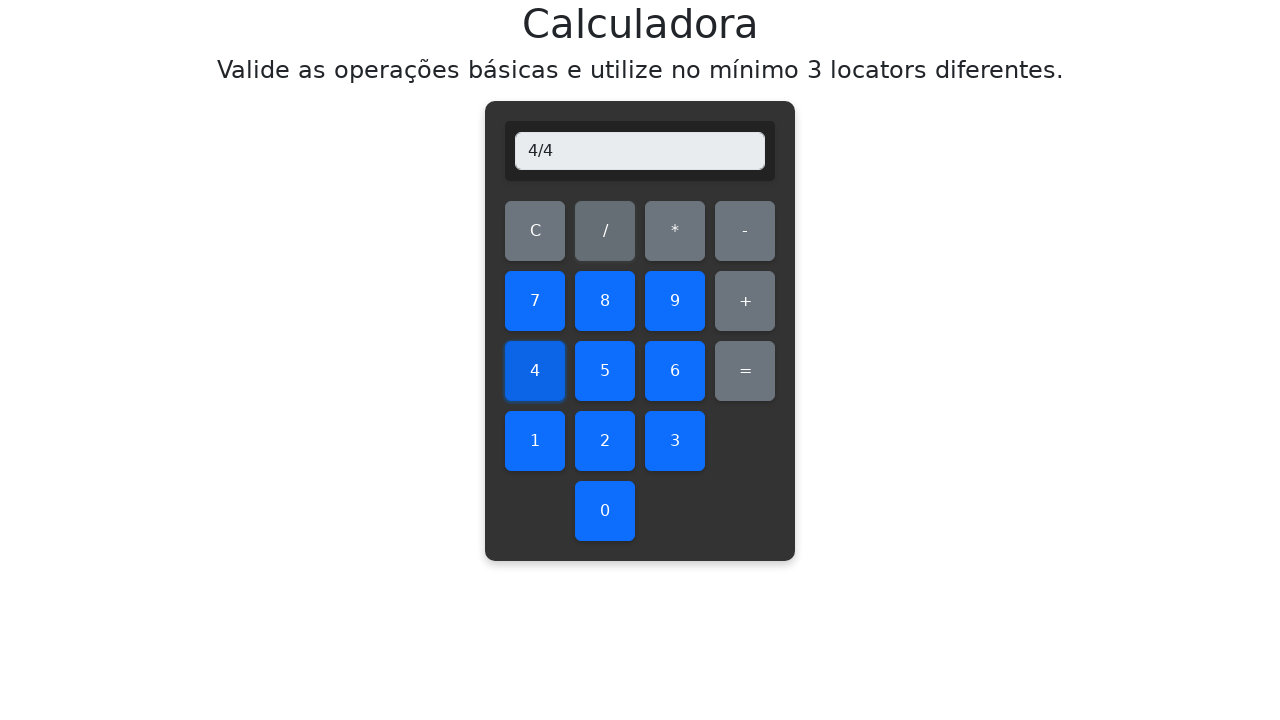

Clicked equals to calculate result at (745, 371) on #equals
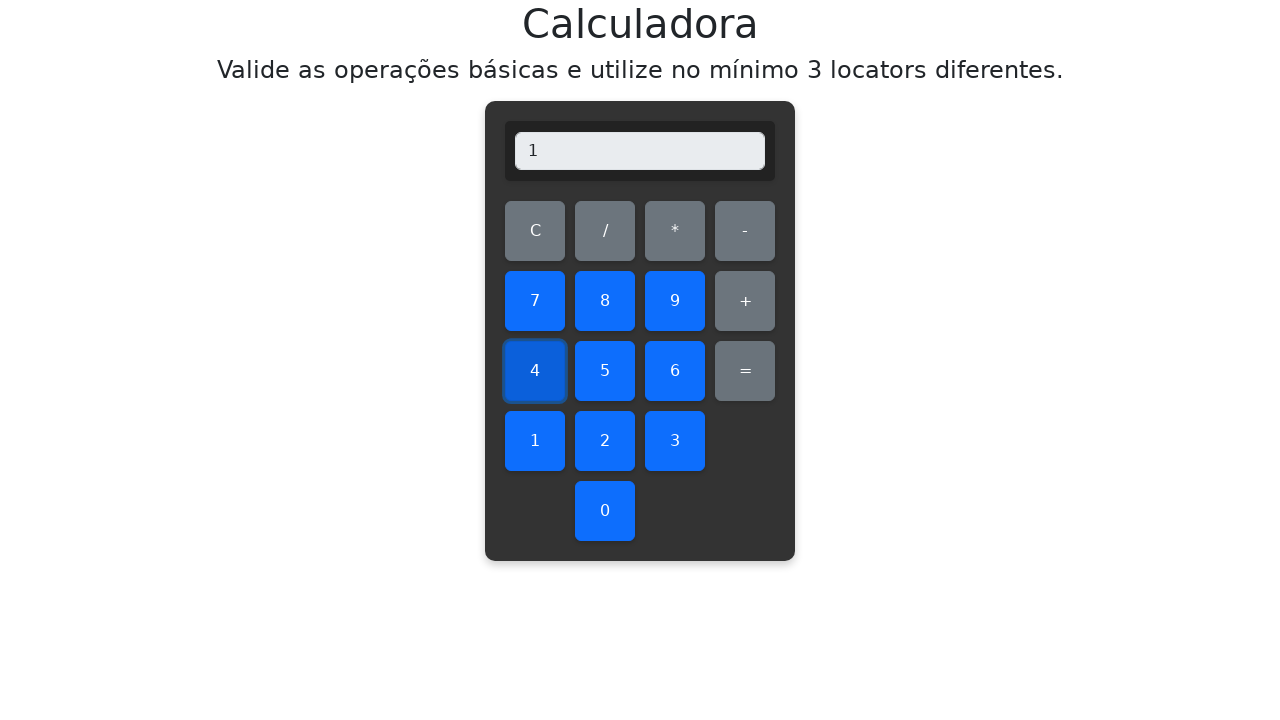

Verified division result: 4/4 = 1.0
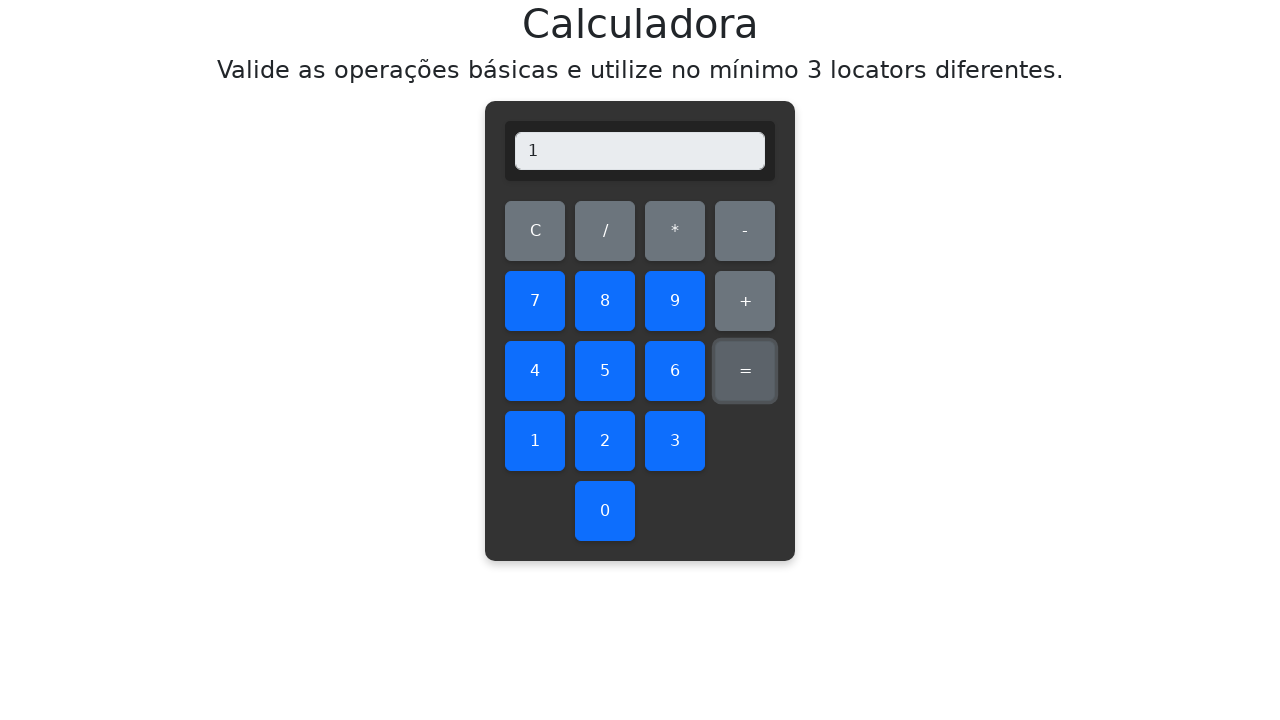

Cleared display before division operation 4/5 at (535, 231) on #clear
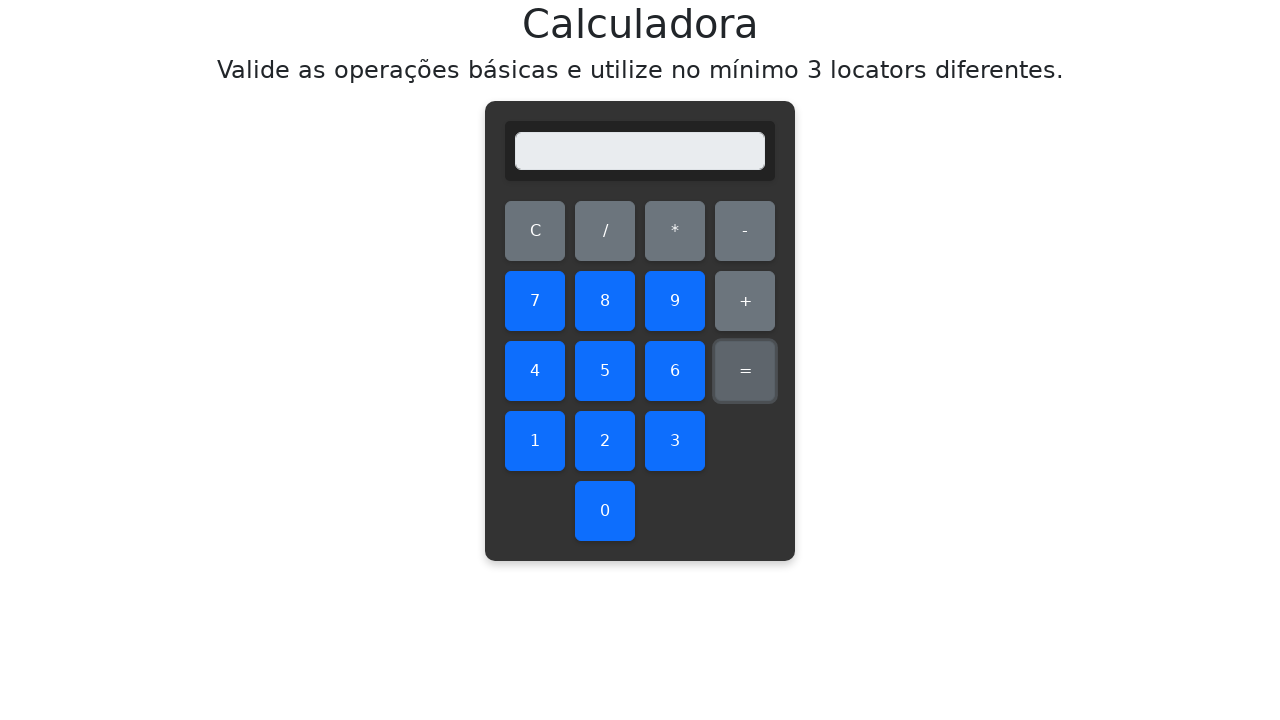

Clicked number 4 as dividend at (535, 371) on #four
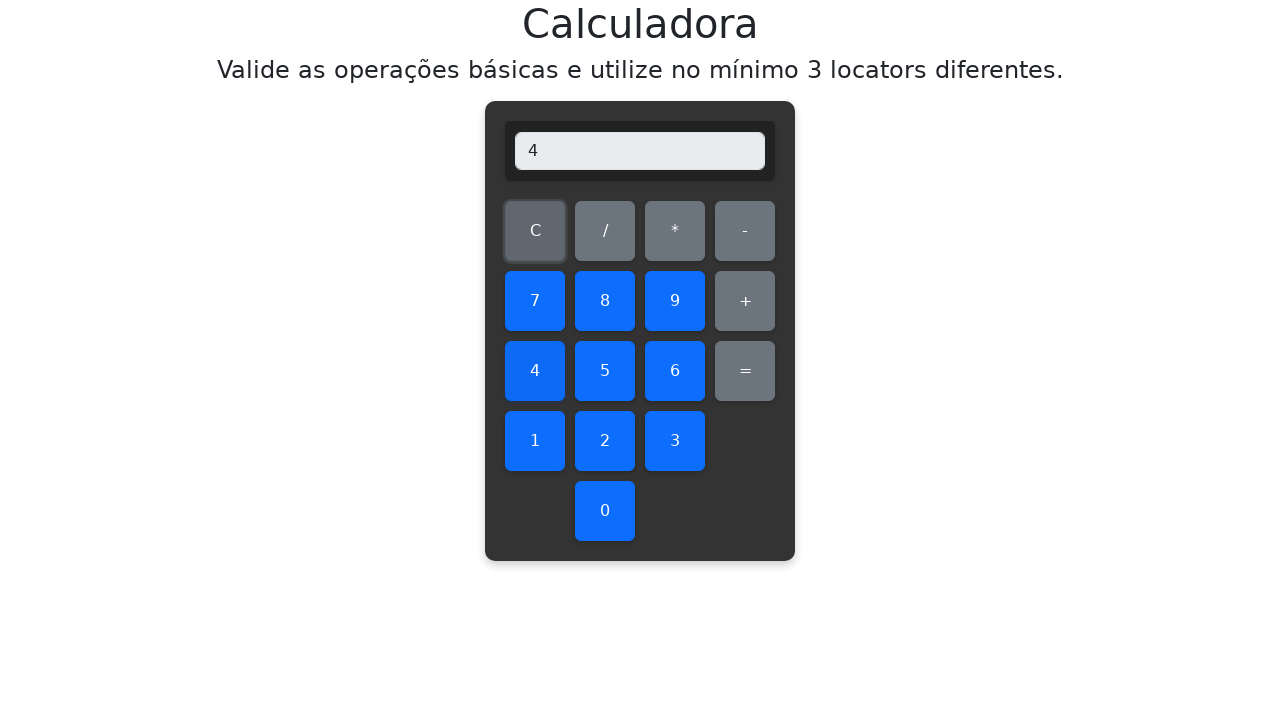

Clicked division operator at (605, 231) on #divide
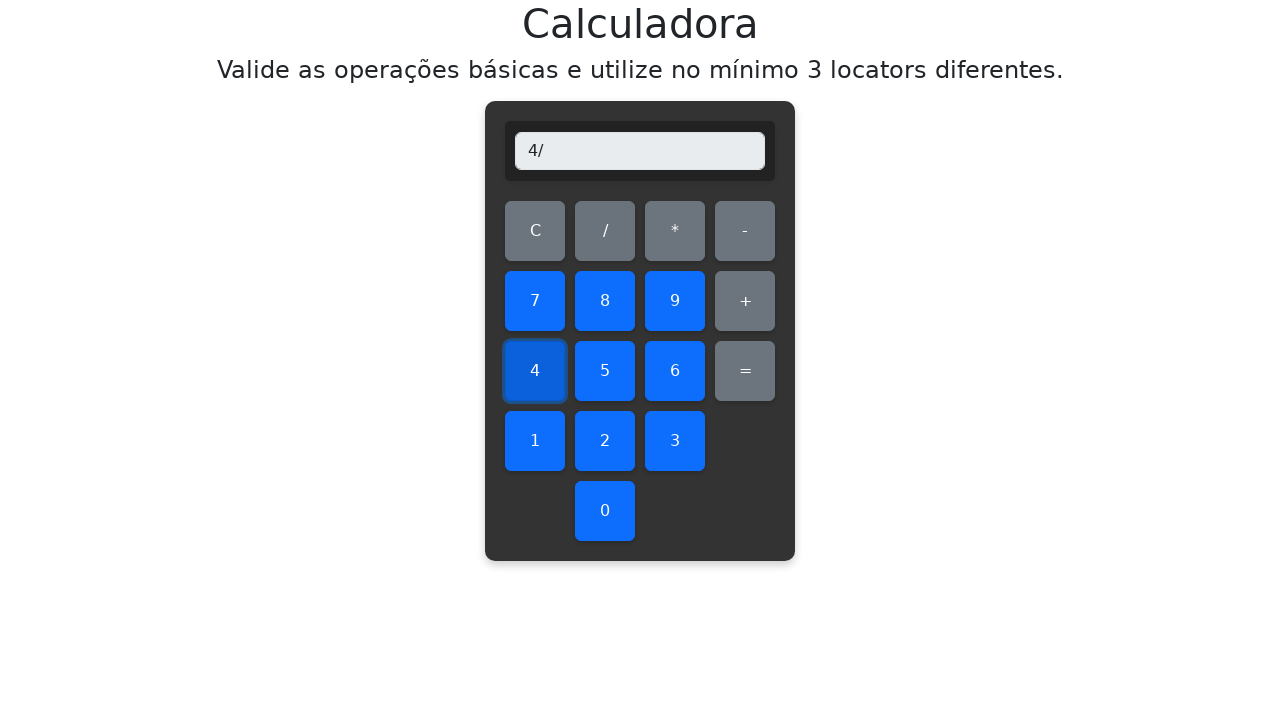

Clicked number 5 as divisor at (605, 371) on #five
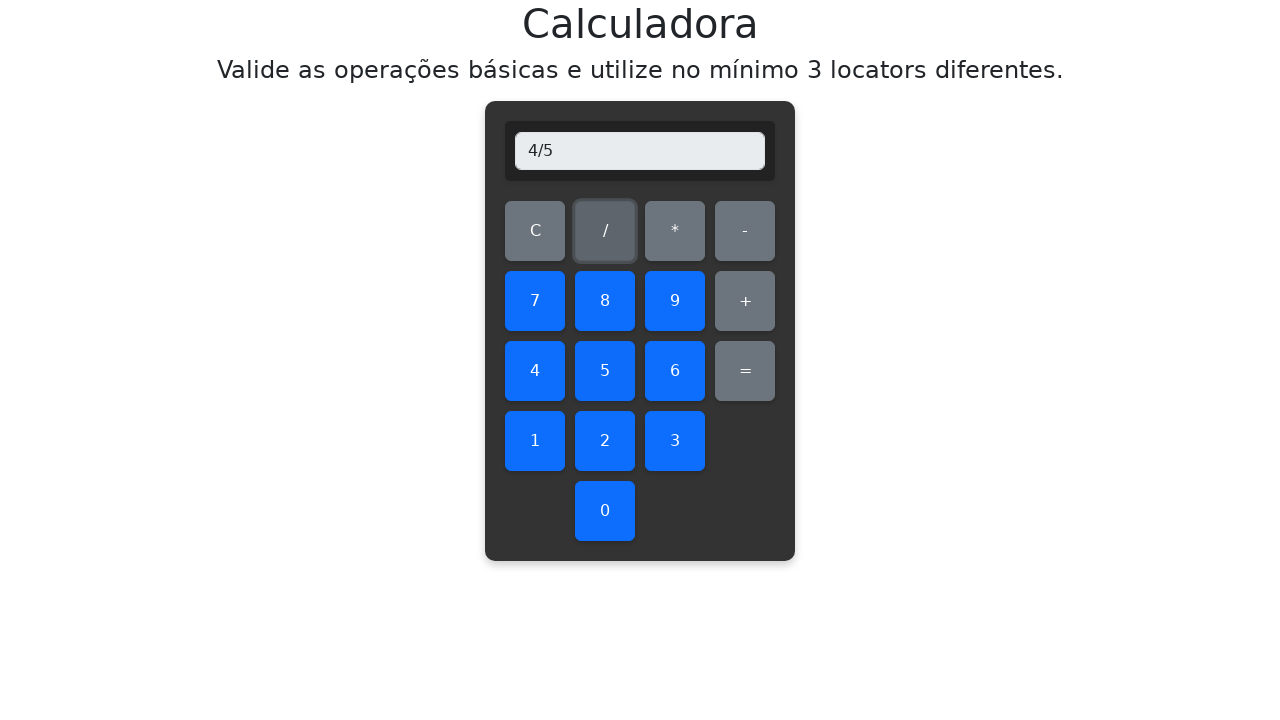

Clicked equals to calculate result at (745, 371) on #equals
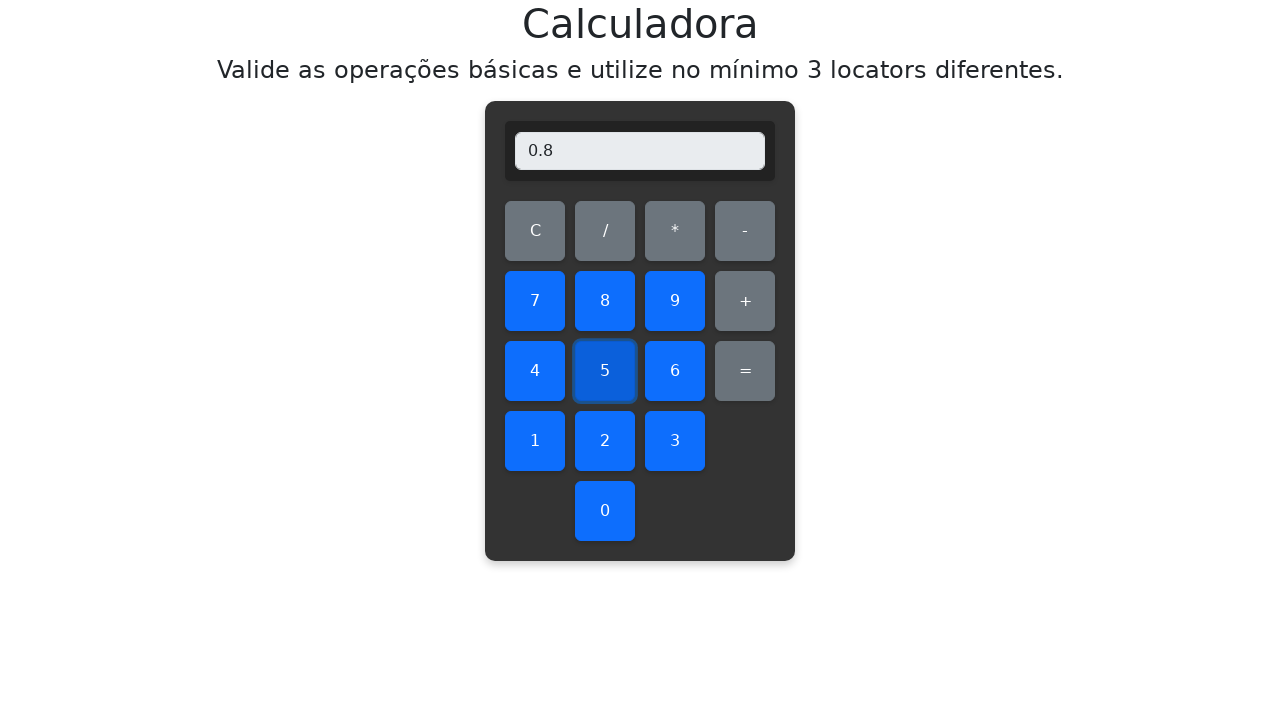

Verified division result: 4/5 = 0.8
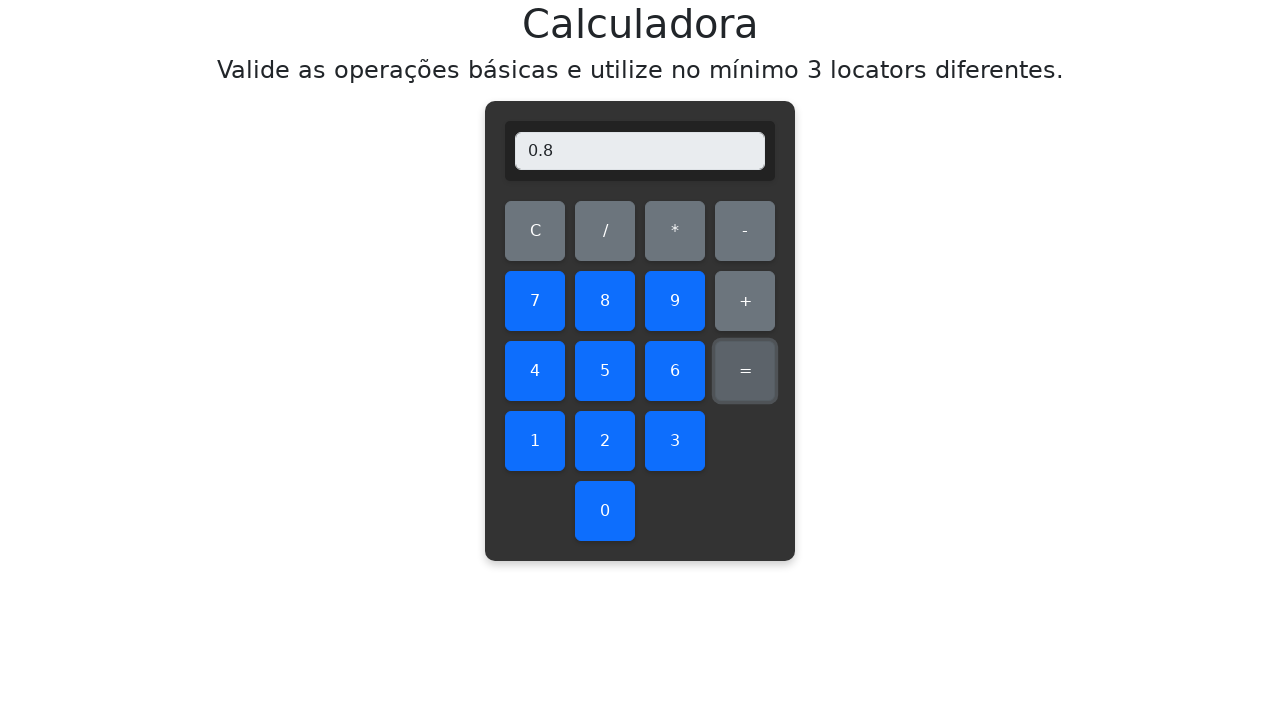

Cleared display before division operation 4/6 at (535, 231) on #clear
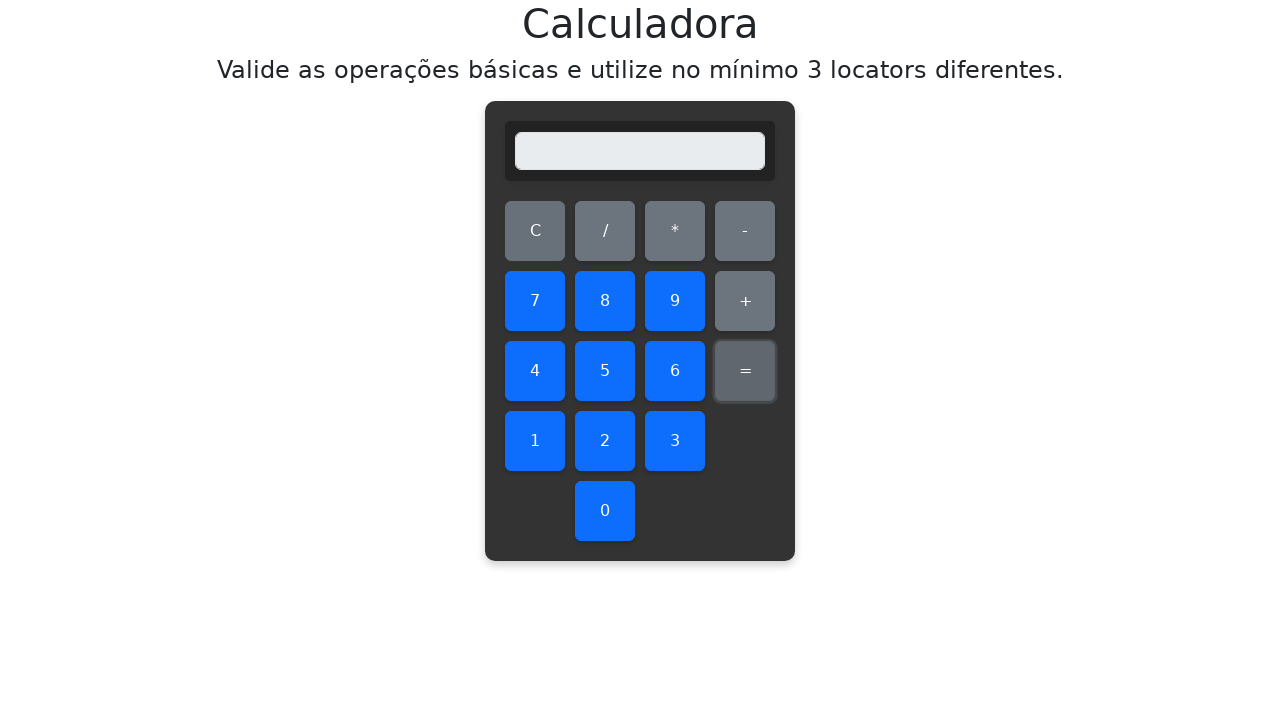

Clicked number 4 as dividend at (535, 371) on #four
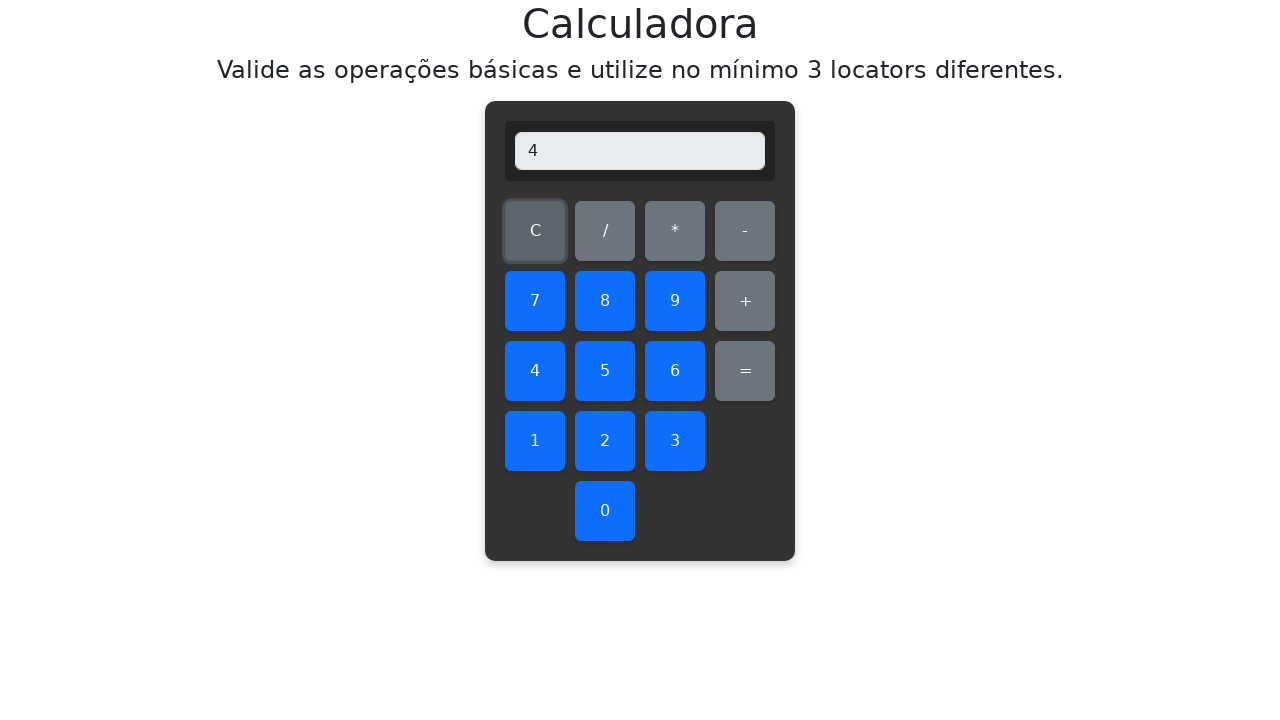

Clicked division operator at (605, 231) on #divide
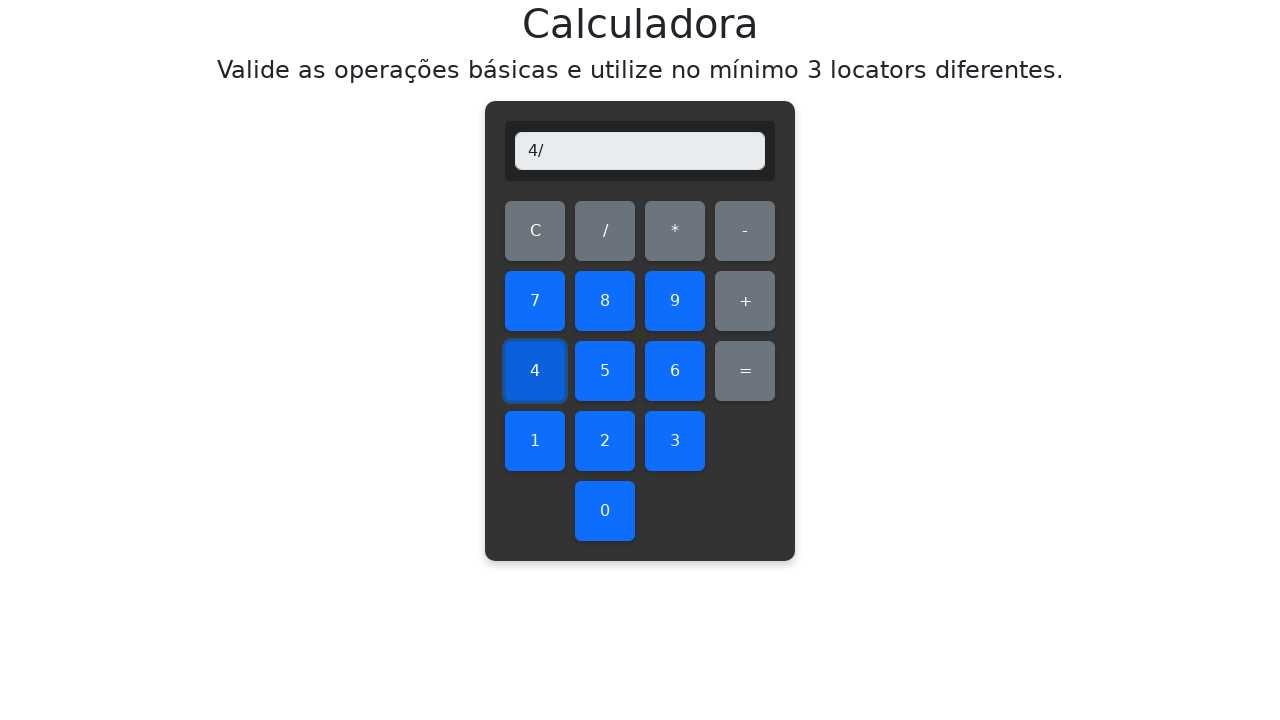

Clicked number 6 as divisor at (675, 371) on #six
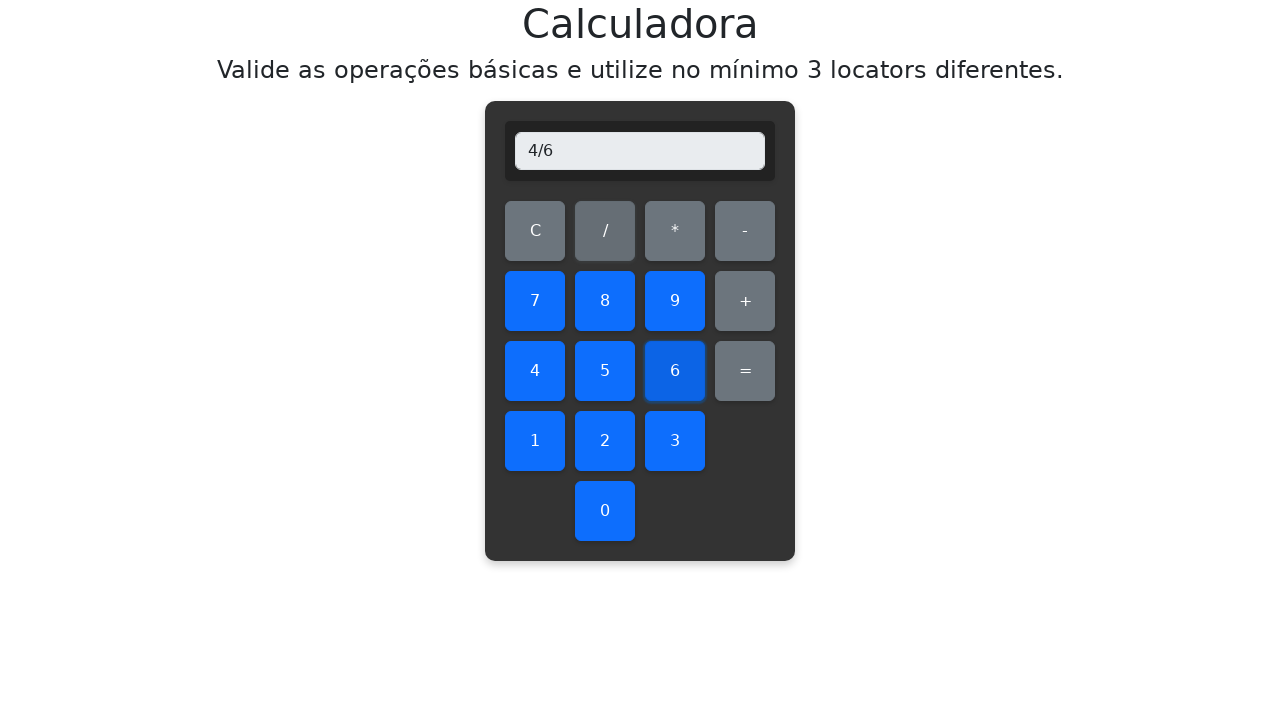

Clicked equals to calculate result at (745, 371) on #equals
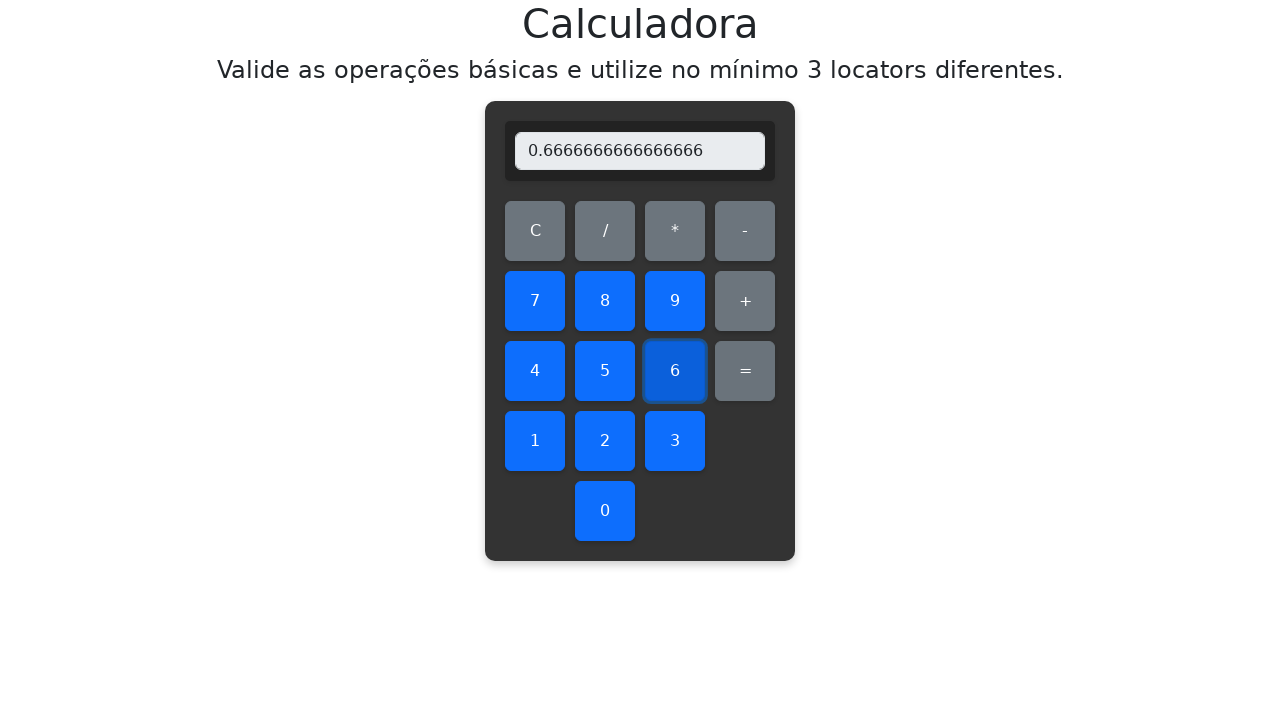

Verified division result: 4/6 = 0.6666666666666666
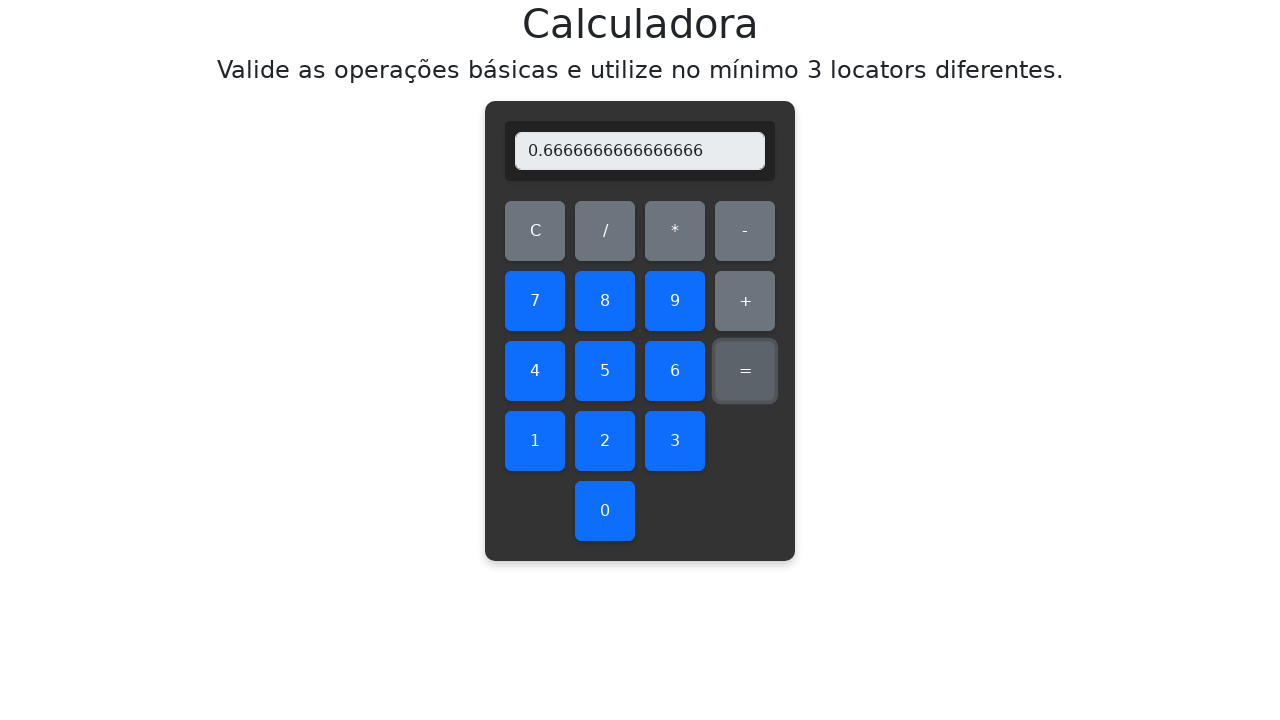

Cleared display before division operation 4/7 at (535, 231) on #clear
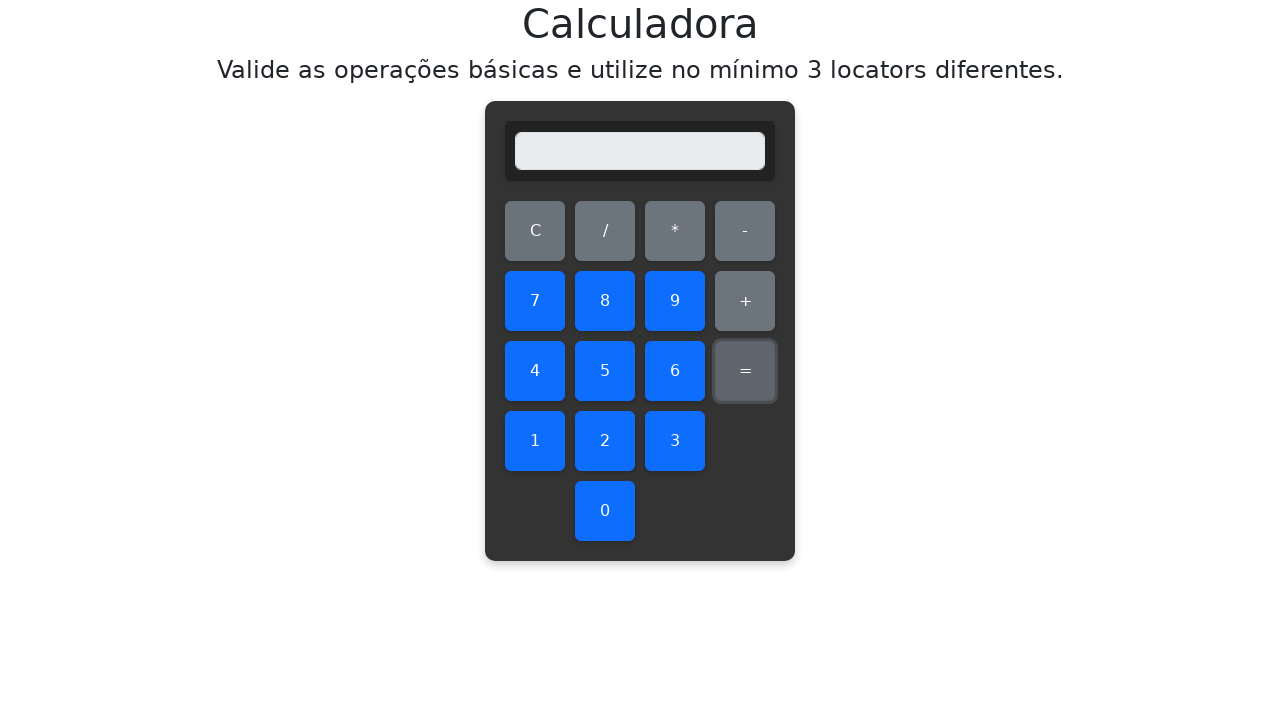

Clicked number 4 as dividend at (535, 371) on #four
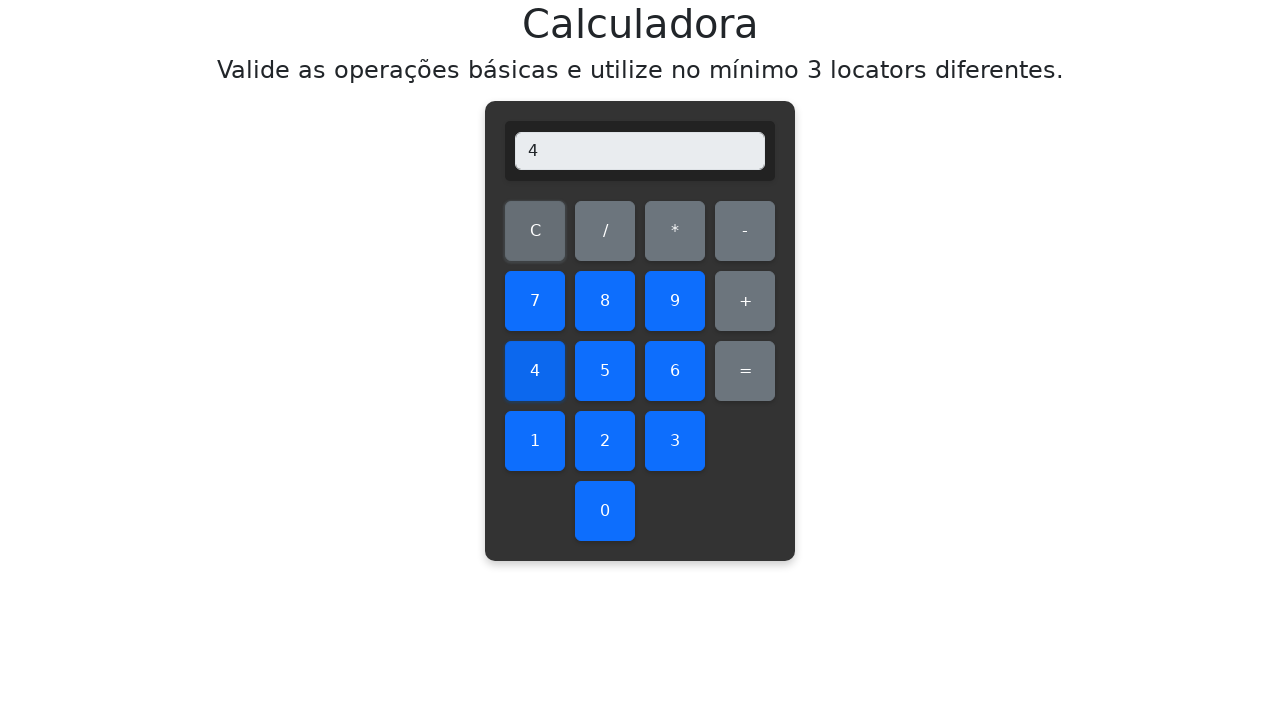

Clicked division operator at (605, 231) on #divide
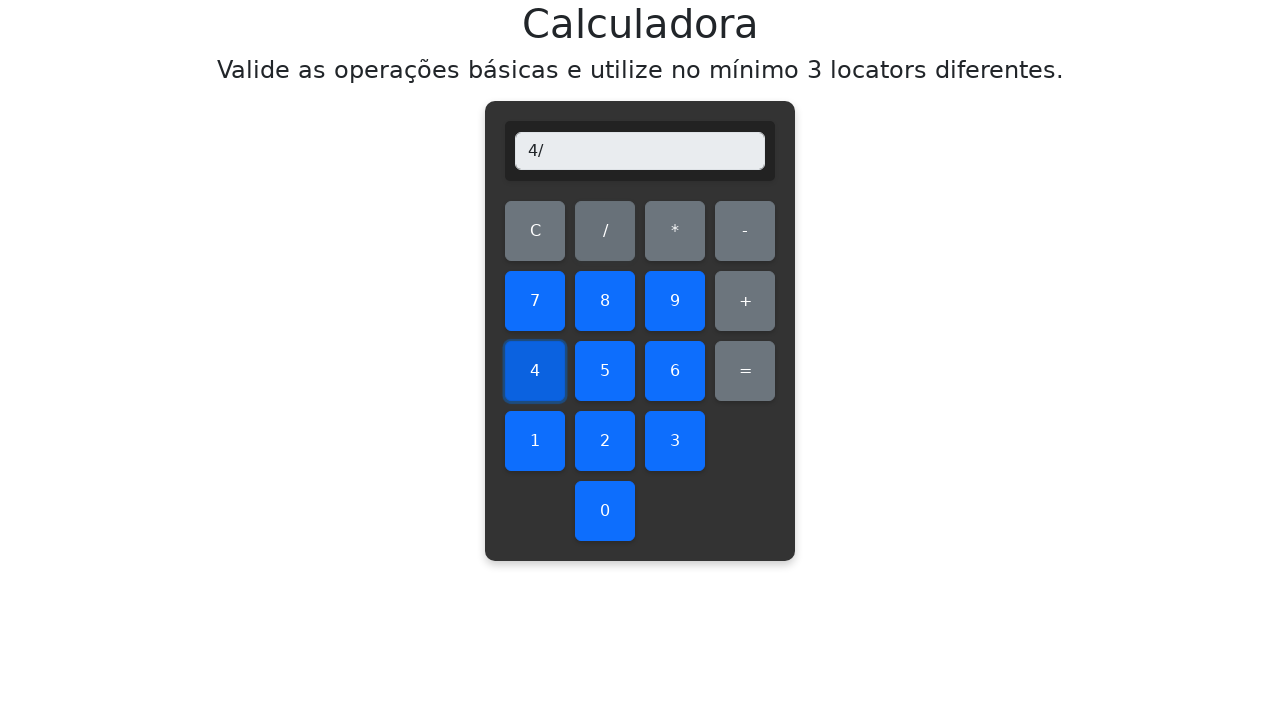

Clicked number 7 as divisor at (535, 301) on #seven
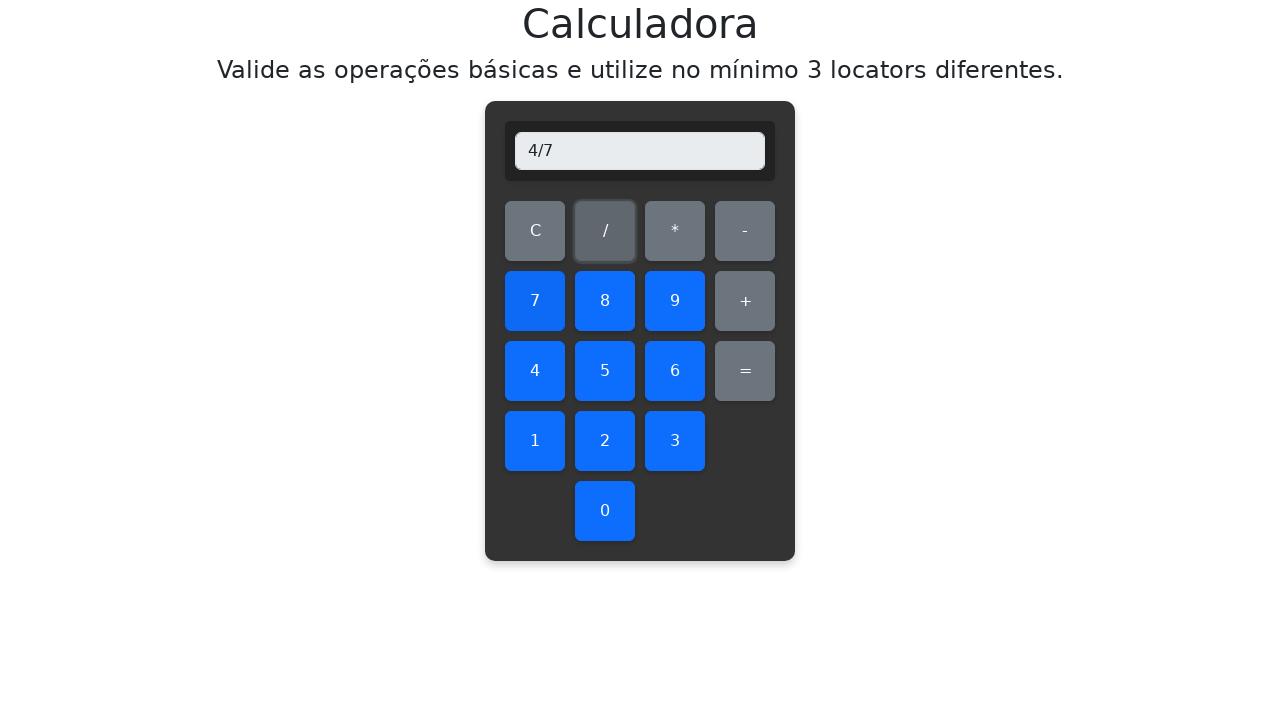

Clicked equals to calculate result at (745, 371) on #equals
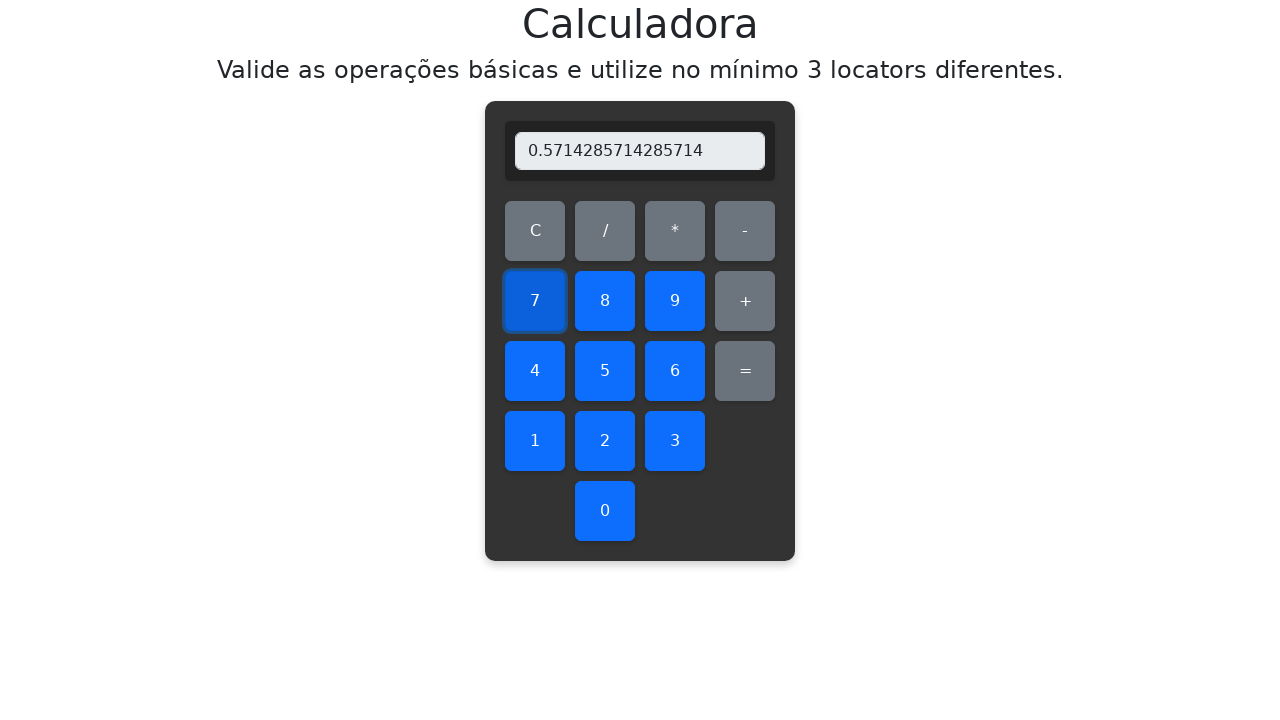

Verified division result: 4/7 = 0.5714285714285714
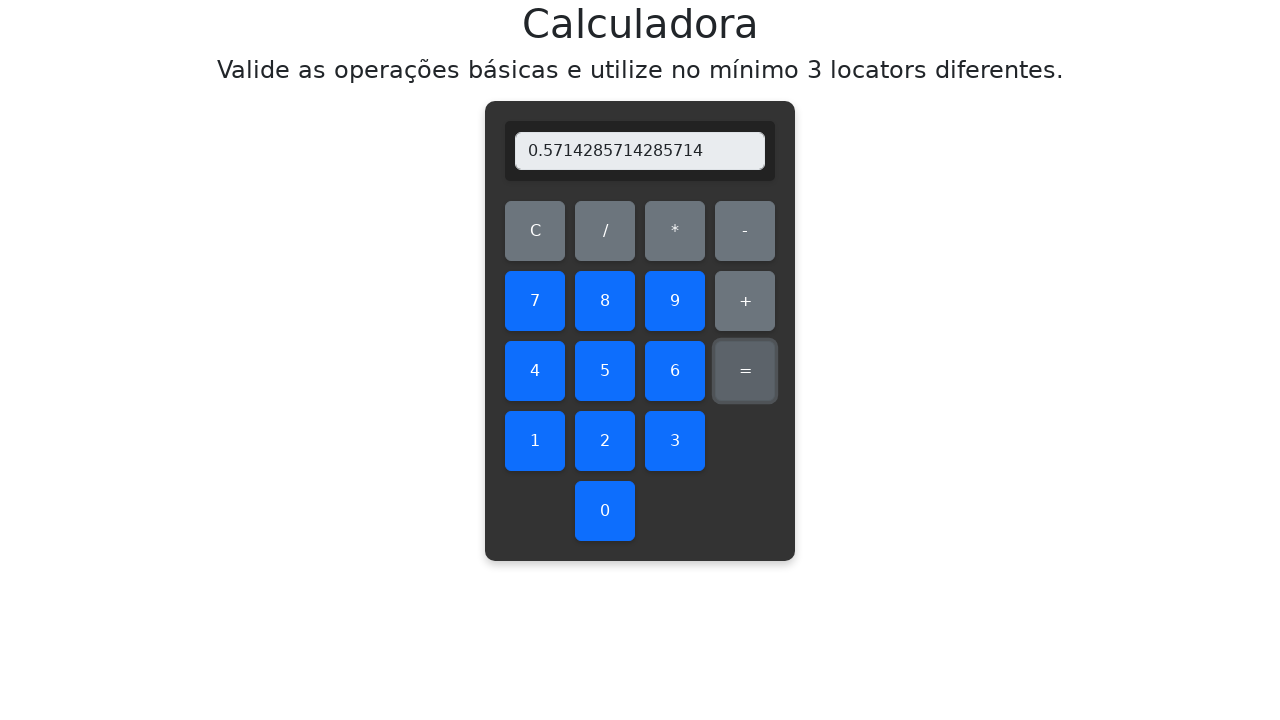

Cleared display before division operation 4/8 at (535, 231) on #clear
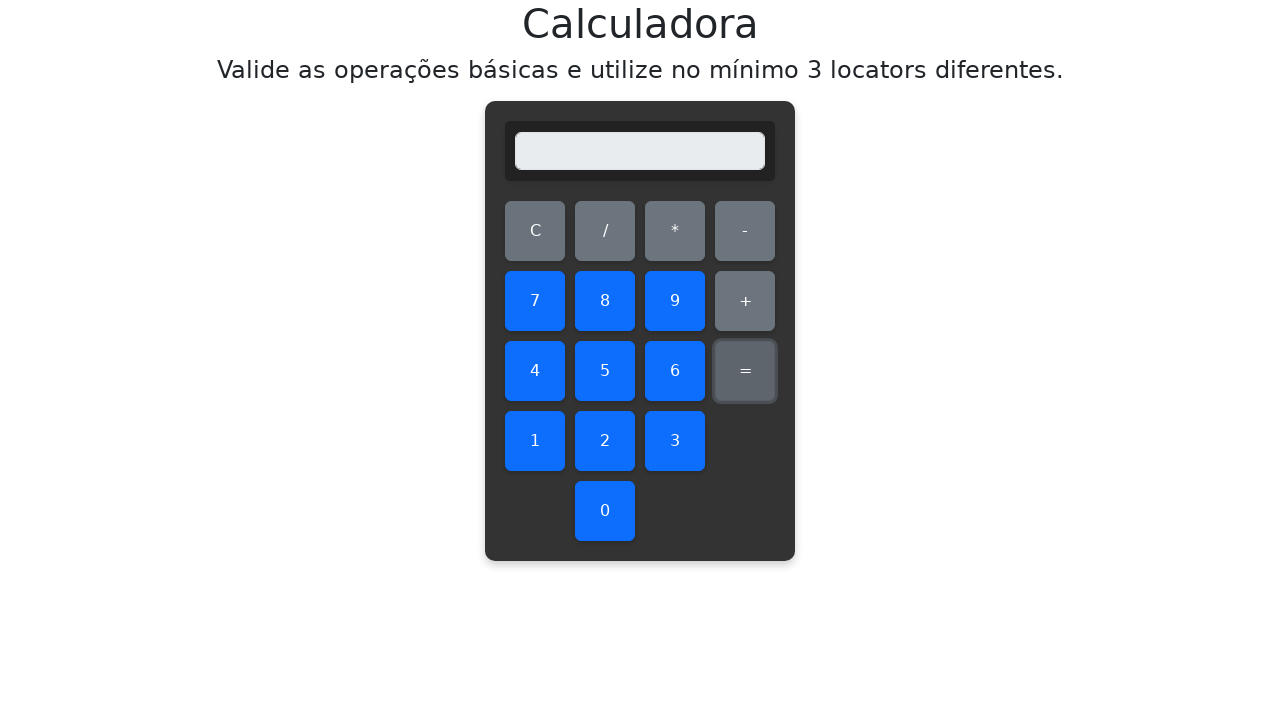

Clicked number 4 as dividend at (535, 371) on #four
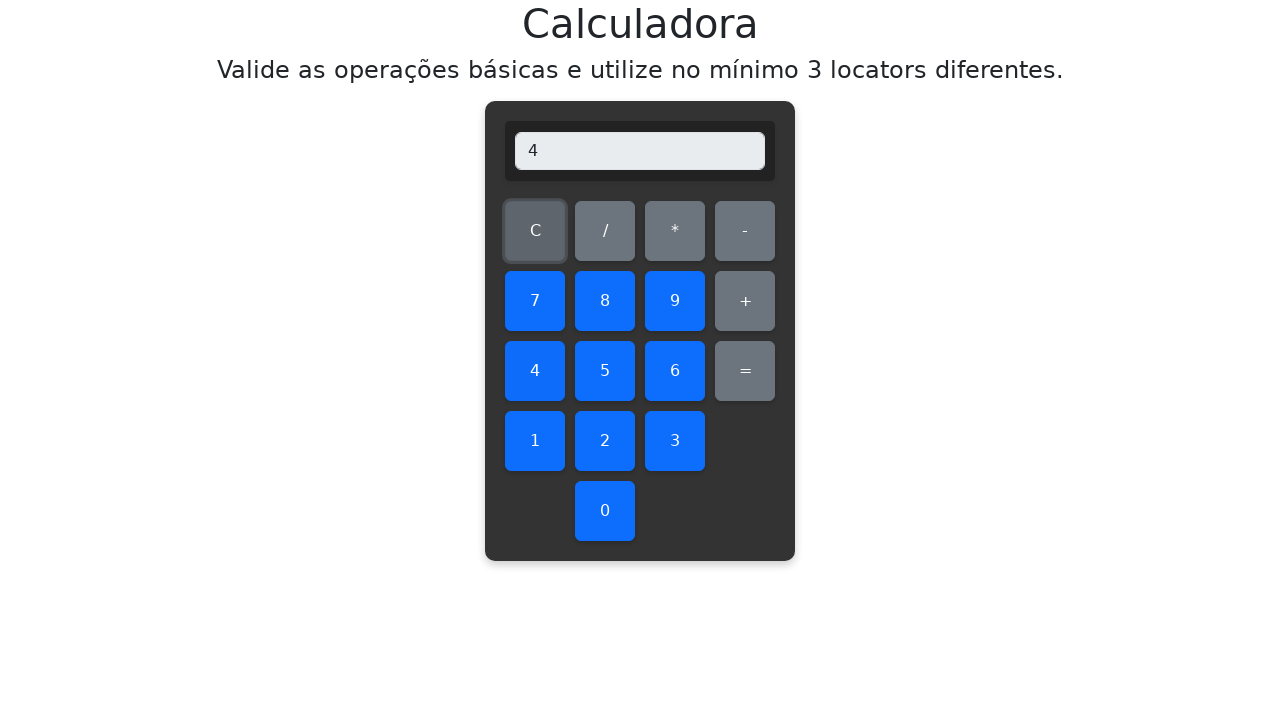

Clicked division operator at (605, 231) on #divide
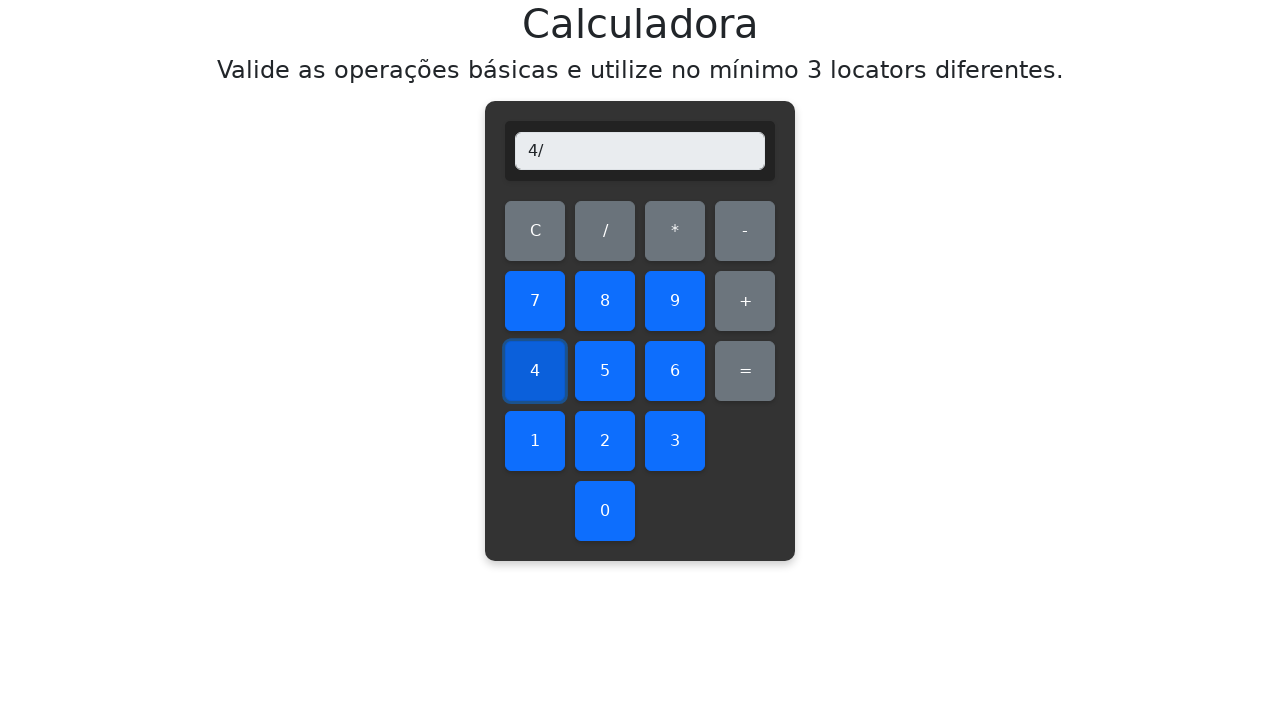

Clicked number 8 as divisor at (605, 301) on #eight
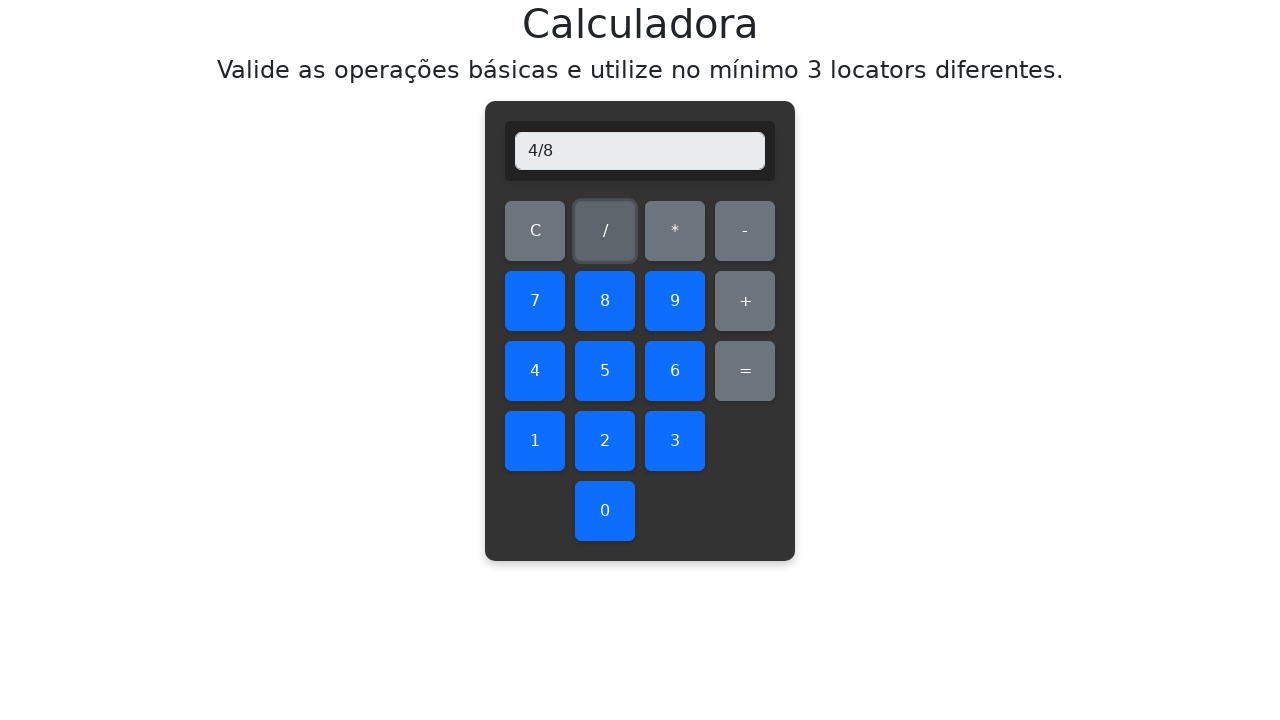

Clicked equals to calculate result at (745, 371) on #equals
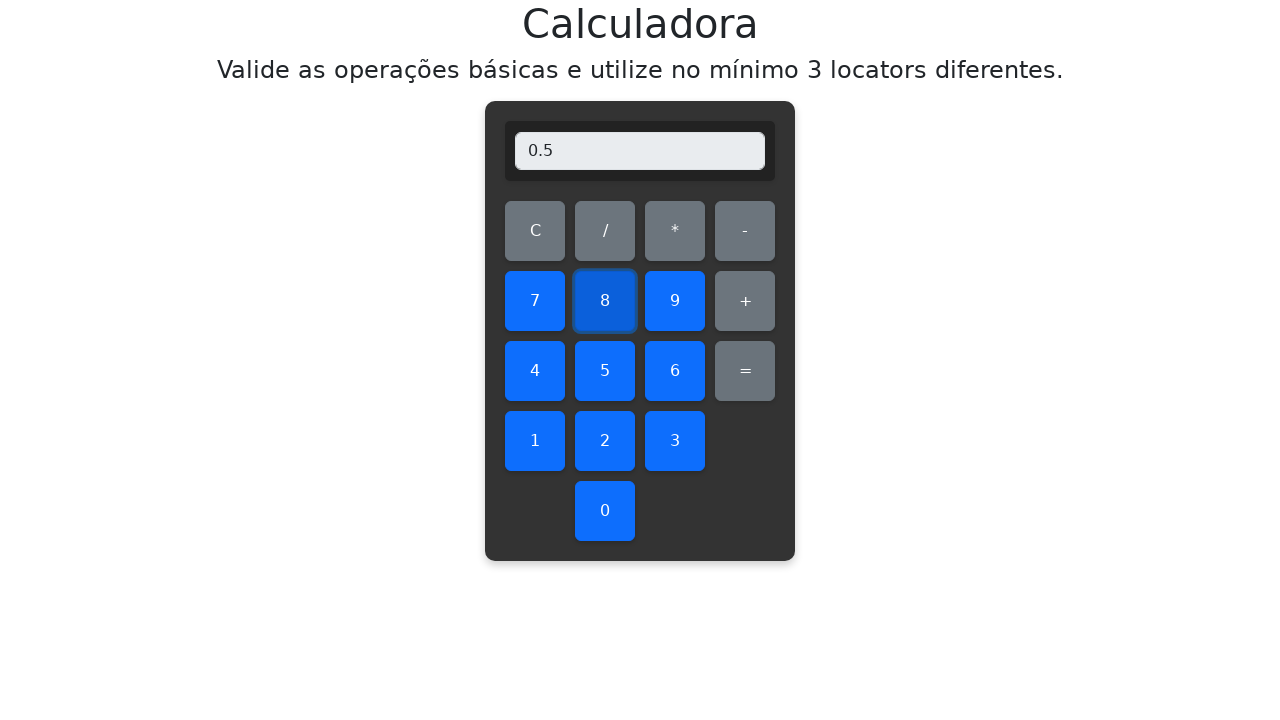

Verified division result: 4/8 = 0.5
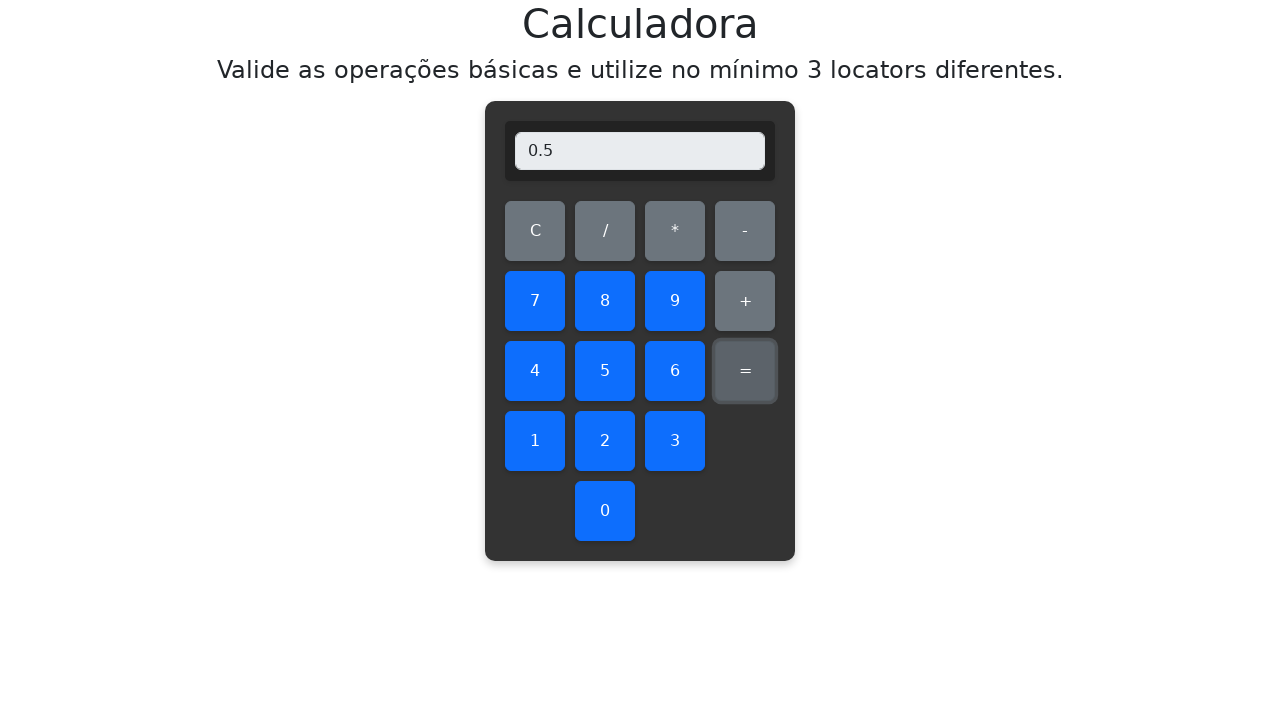

Cleared display before division operation 4/9 at (535, 231) on #clear
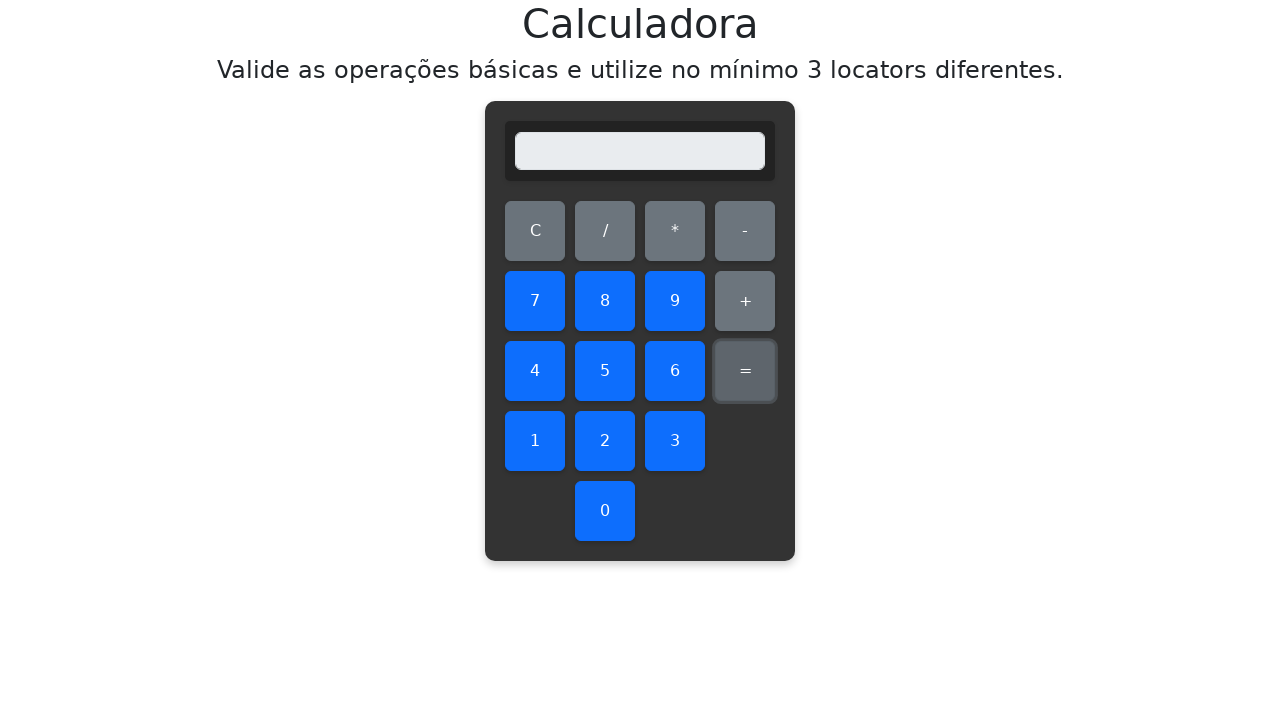

Clicked number 4 as dividend at (535, 371) on #four
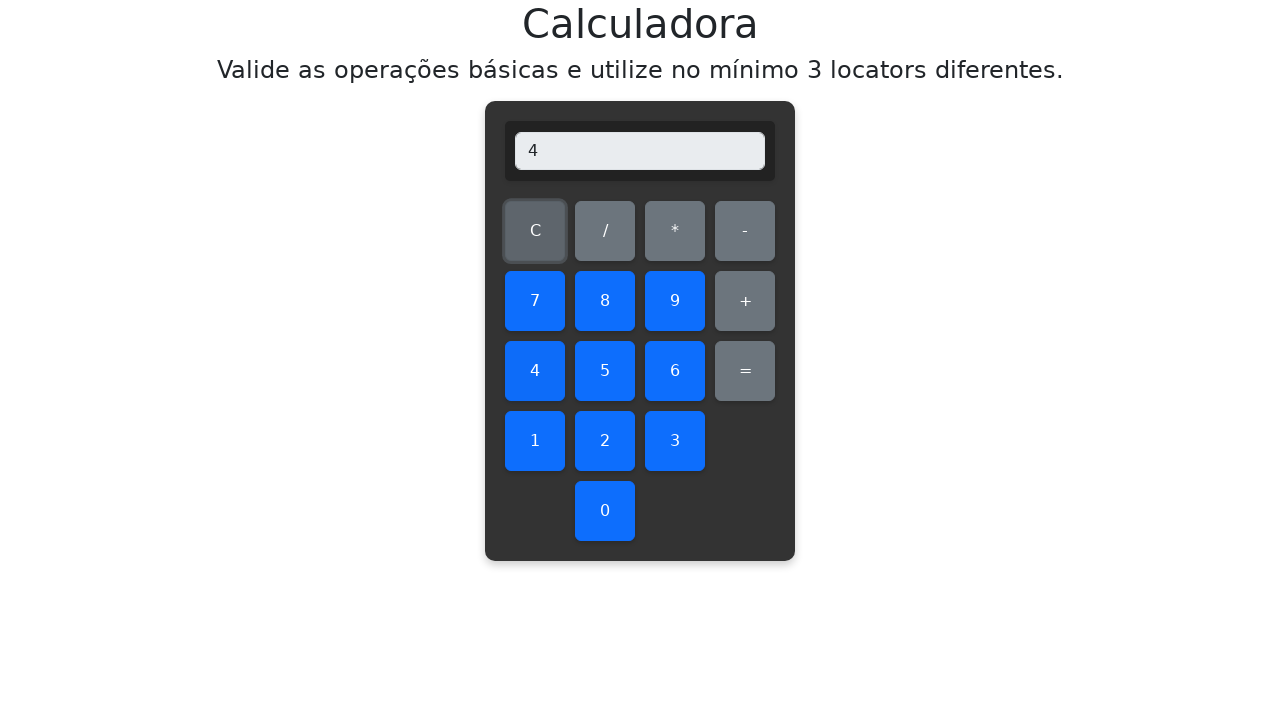

Clicked division operator at (605, 231) on #divide
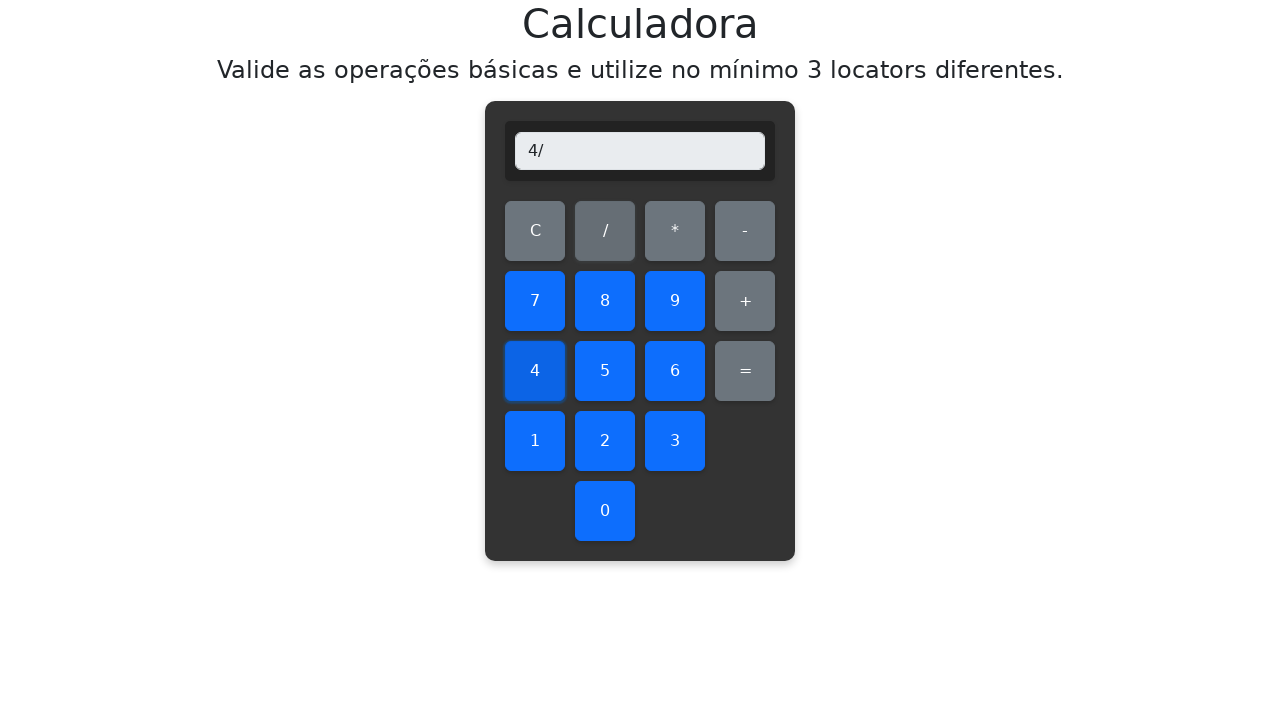

Clicked number 9 as divisor at (675, 301) on #nine
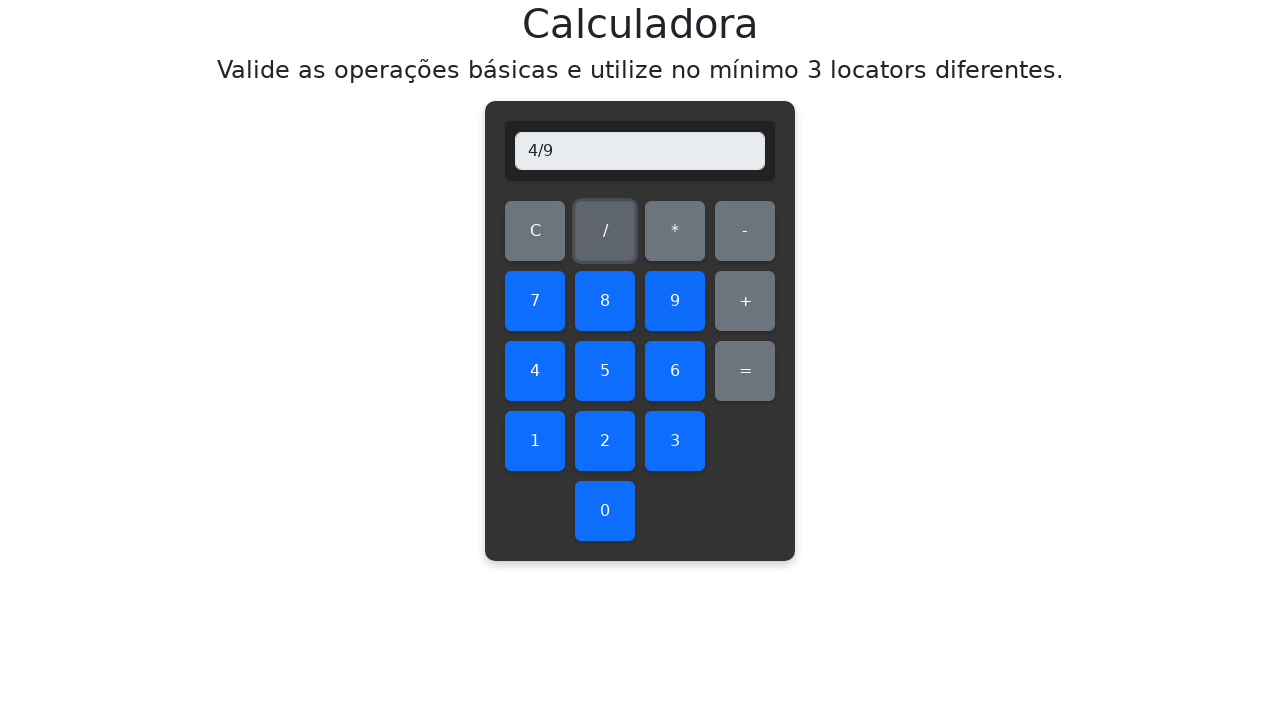

Clicked equals to calculate result at (745, 371) on #equals
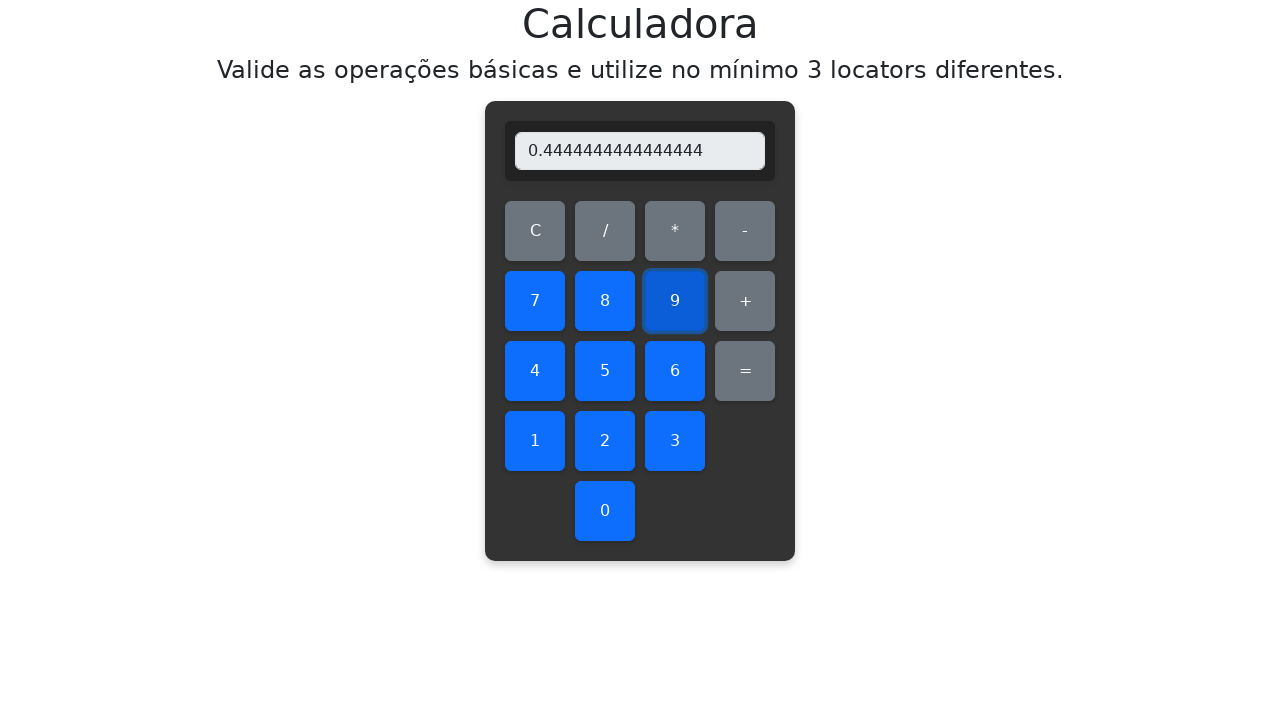

Verified division result: 4/9 = 0.4444444444444444
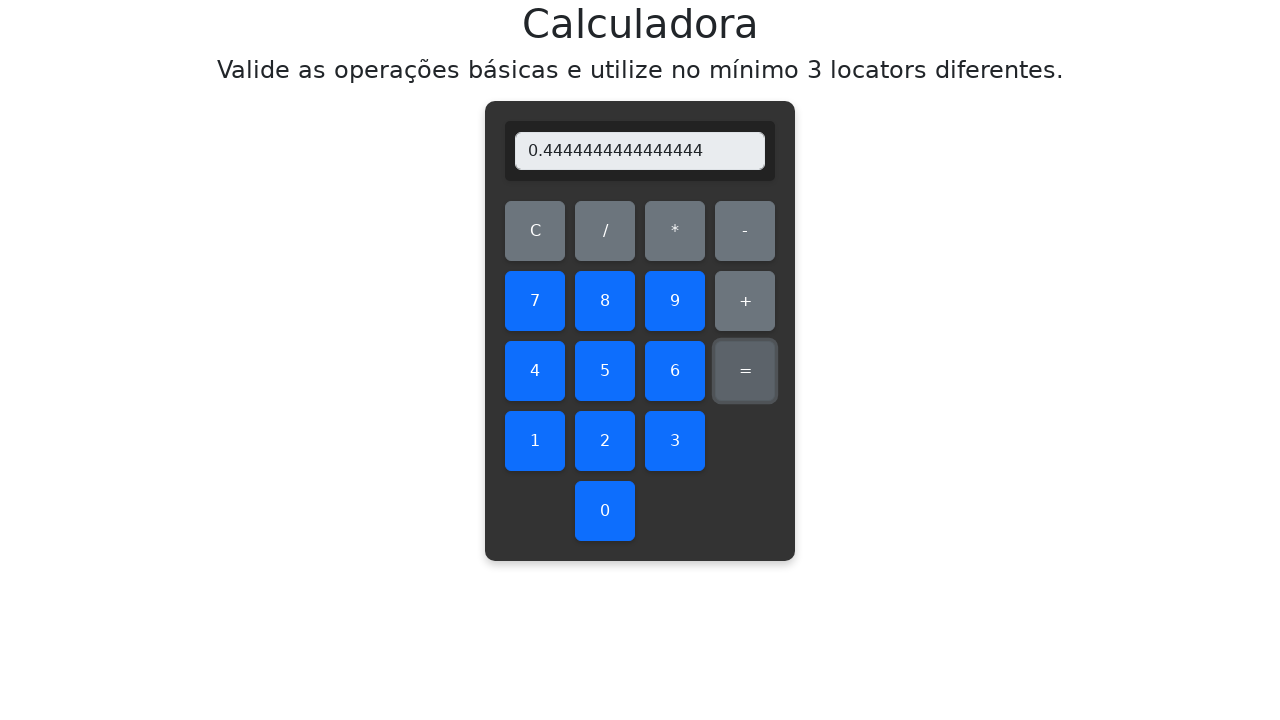

Cleared display before division operation 5/1 at (535, 231) on #clear
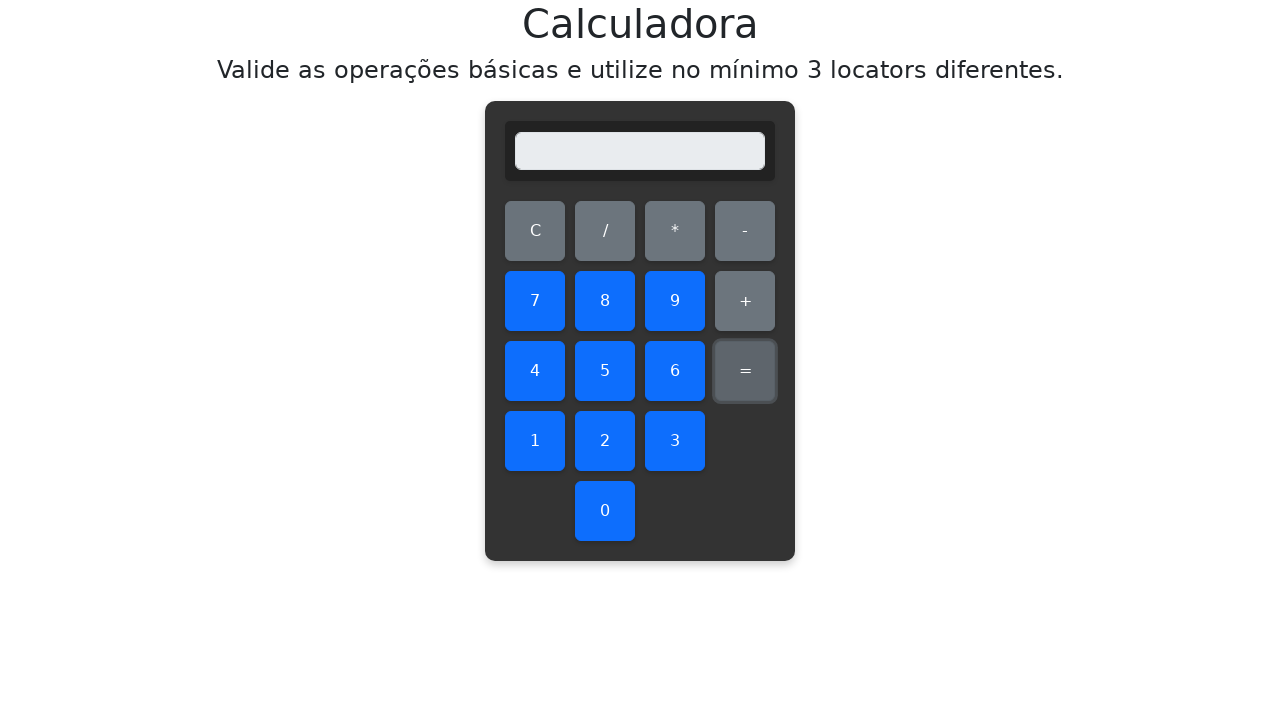

Clicked number 5 as dividend at (605, 371) on #five
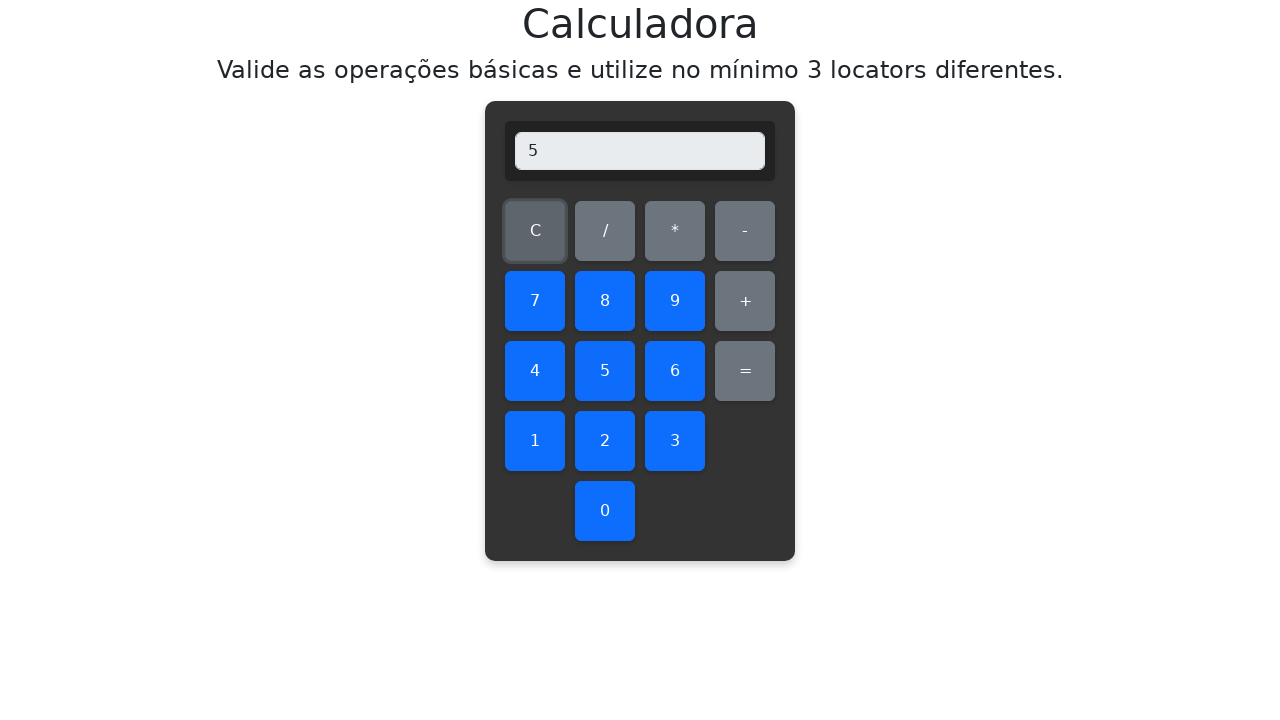

Clicked division operator at (605, 231) on #divide
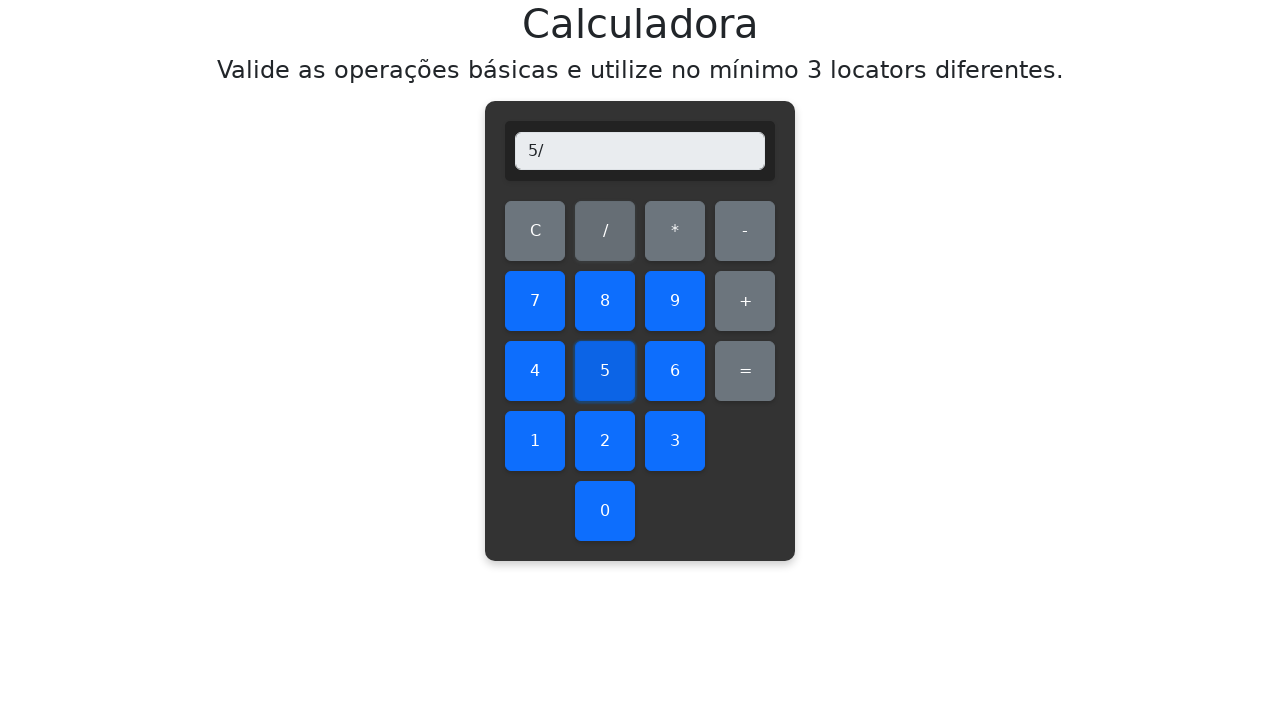

Clicked number 1 as divisor at (535, 441) on #one
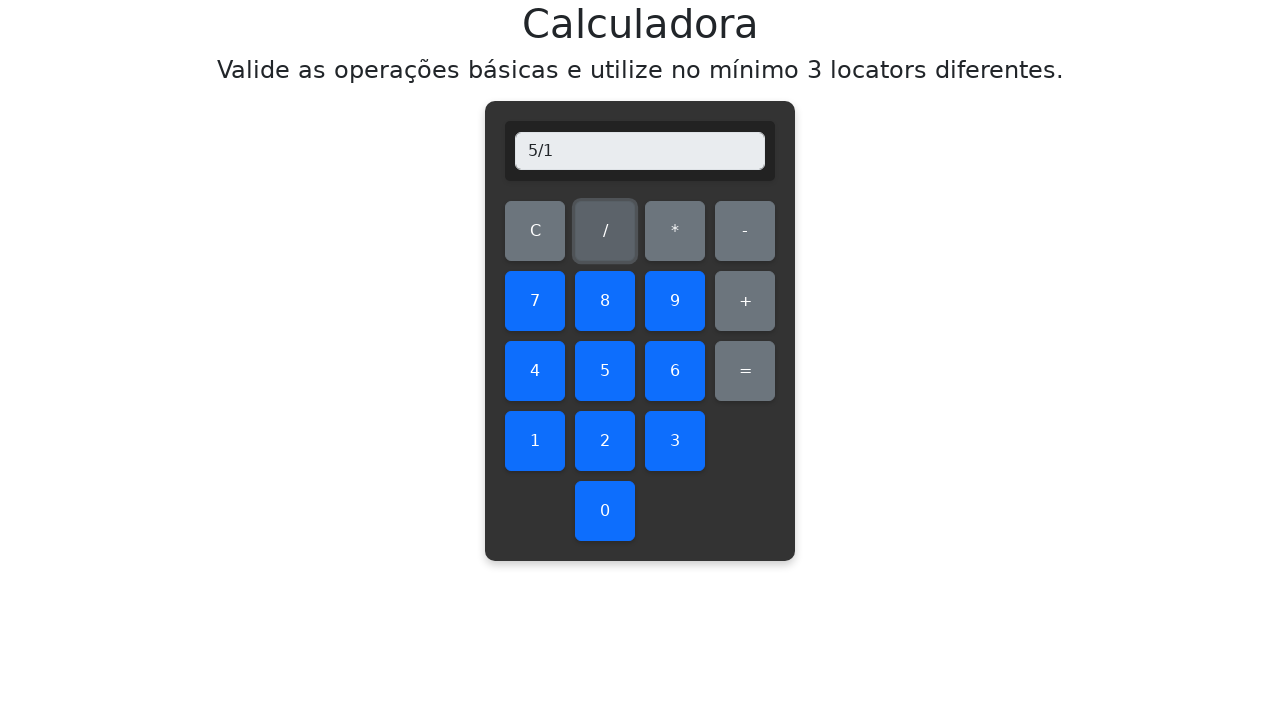

Clicked equals to calculate result at (745, 371) on #equals
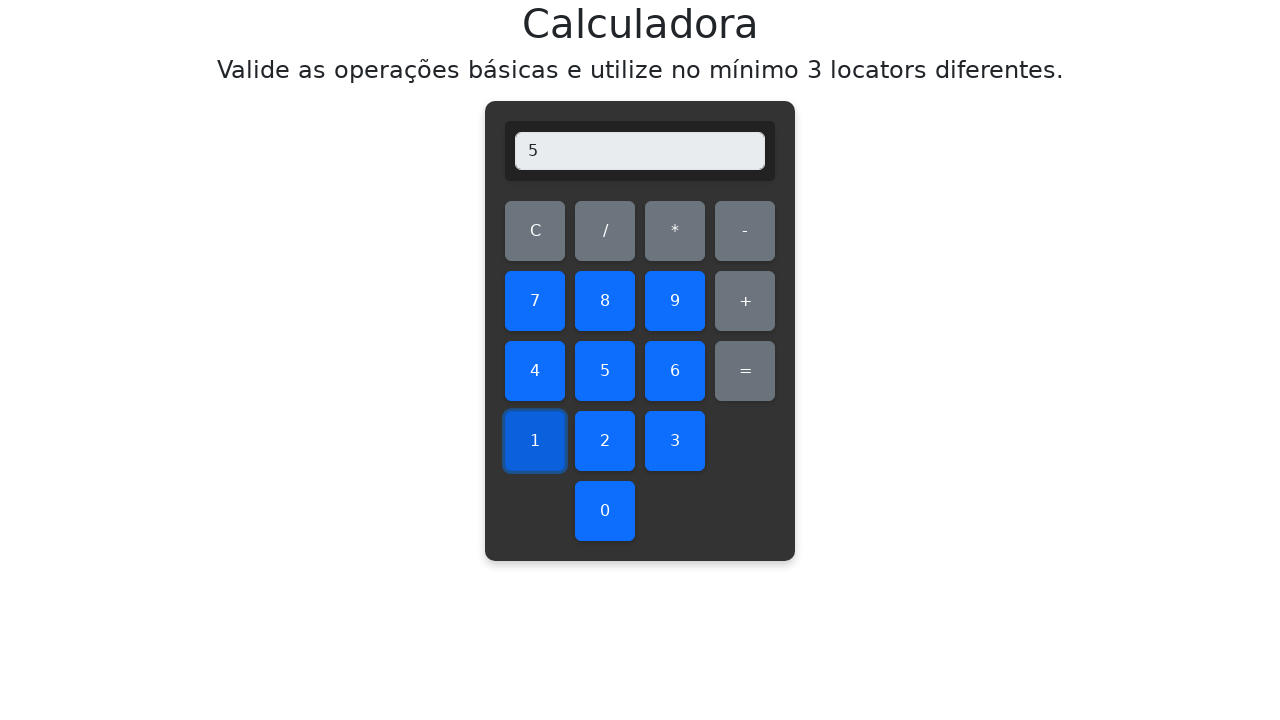

Verified division result: 5/1 = 5.0
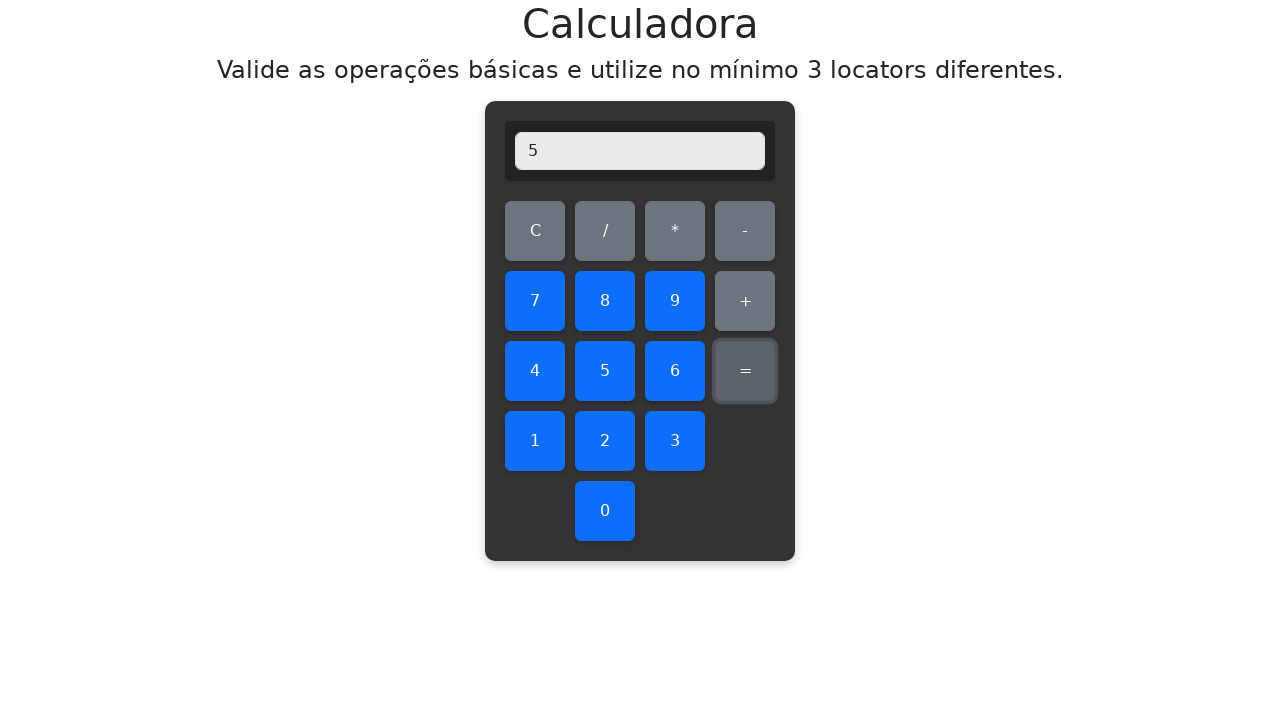

Cleared display before division operation 5/2 at (535, 231) on #clear
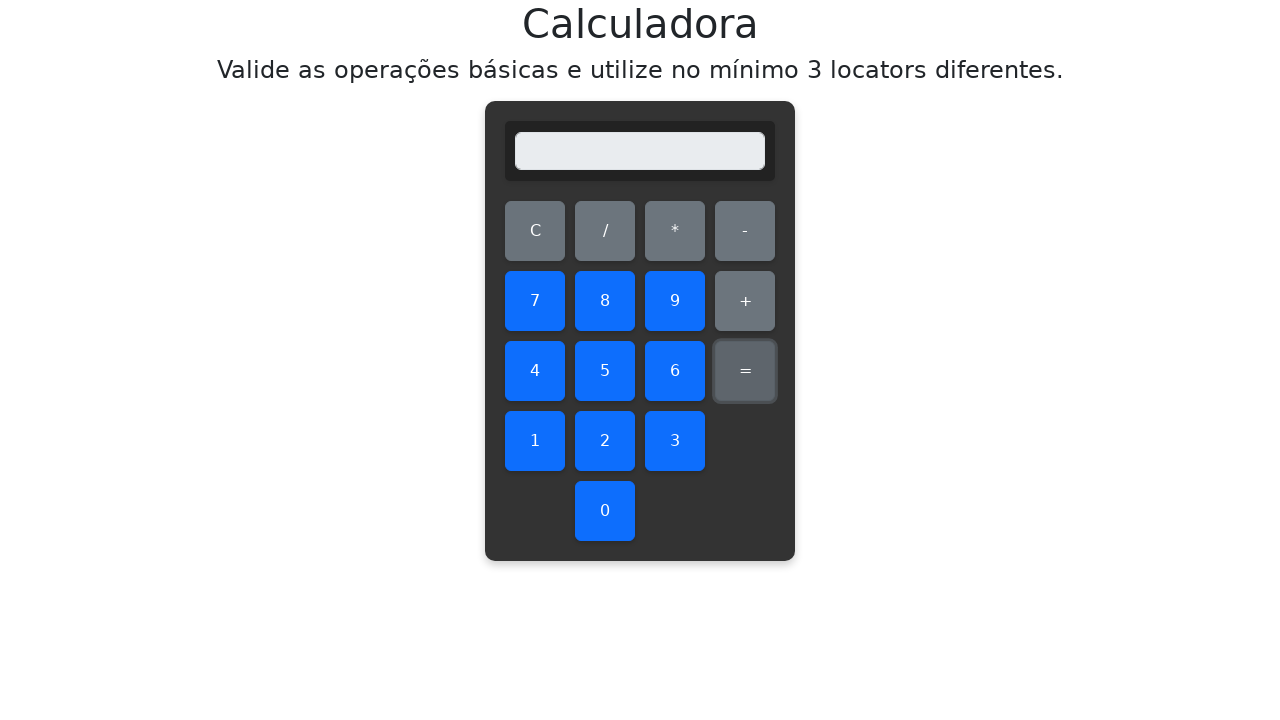

Clicked number 5 as dividend at (605, 371) on #five
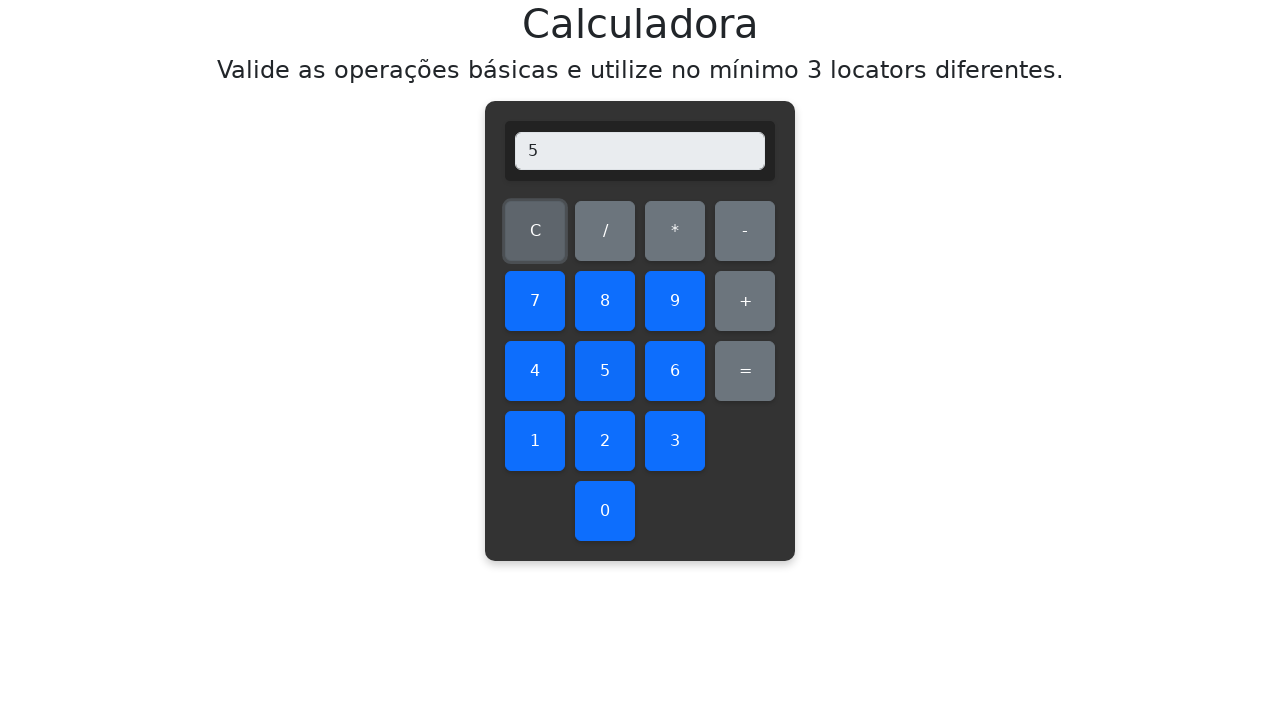

Clicked division operator at (605, 231) on #divide
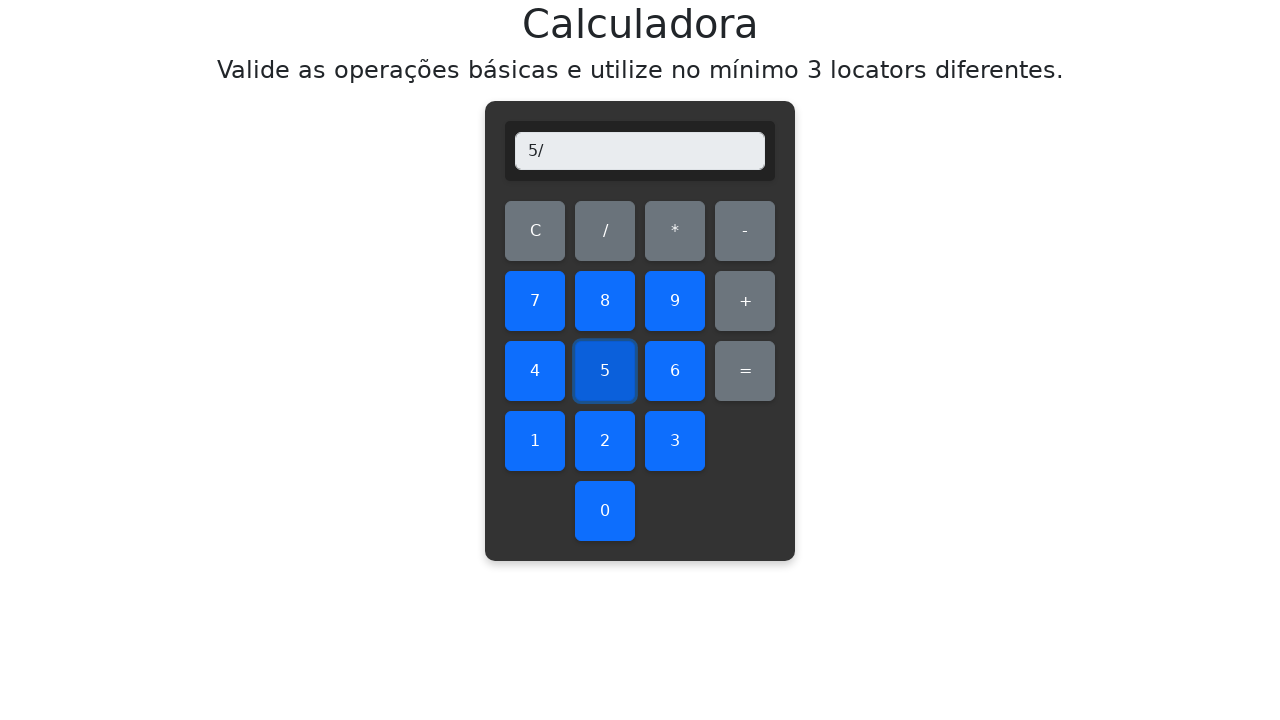

Clicked number 2 as divisor at (605, 441) on #two
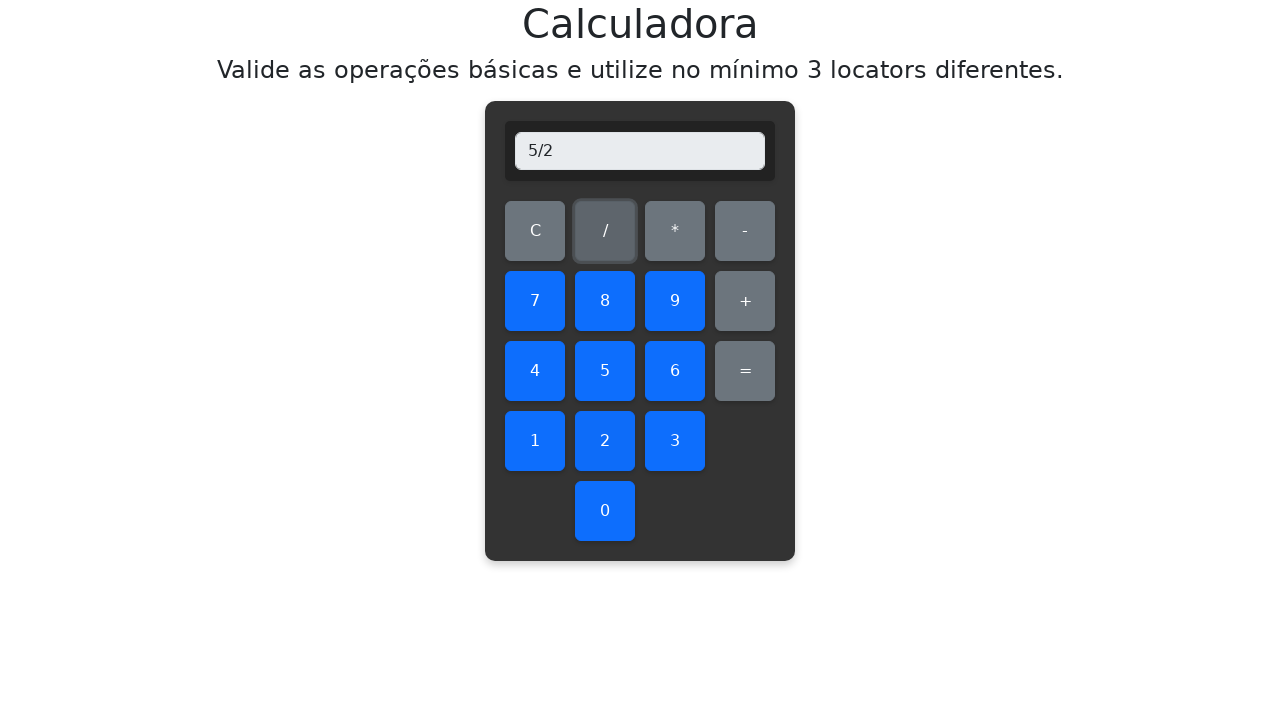

Clicked equals to calculate result at (745, 371) on #equals
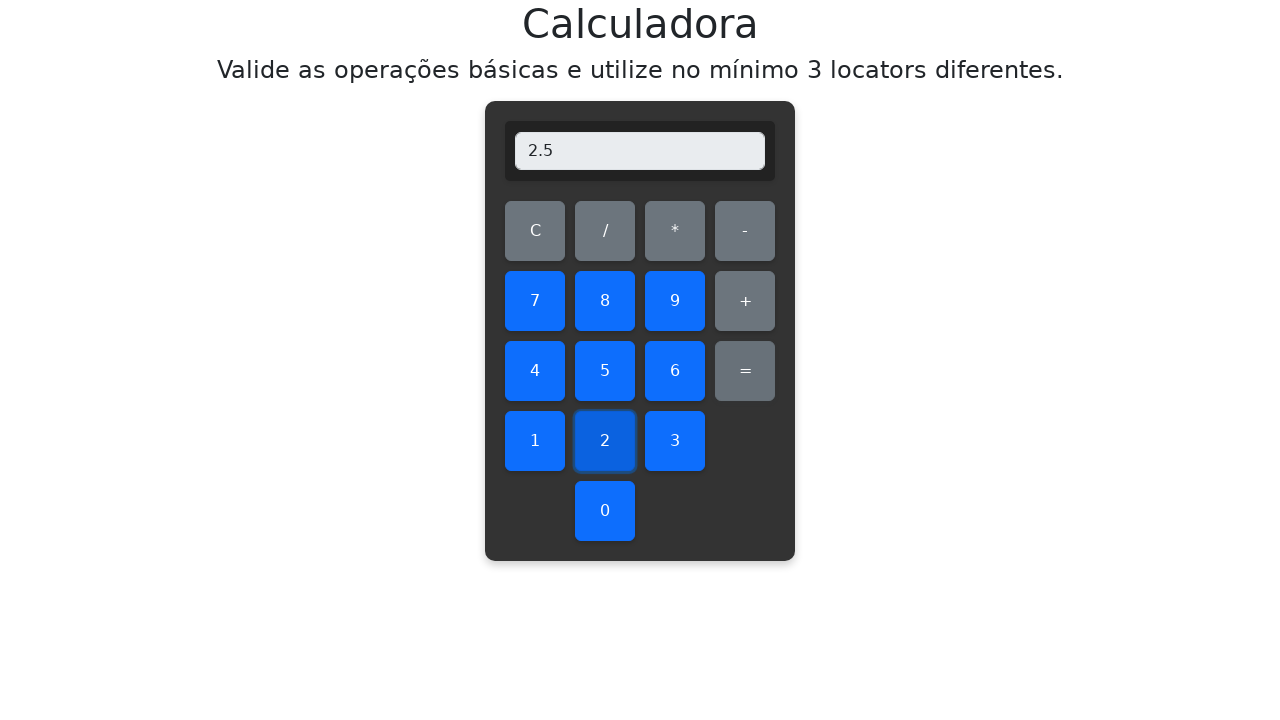

Verified division result: 5/2 = 2.5
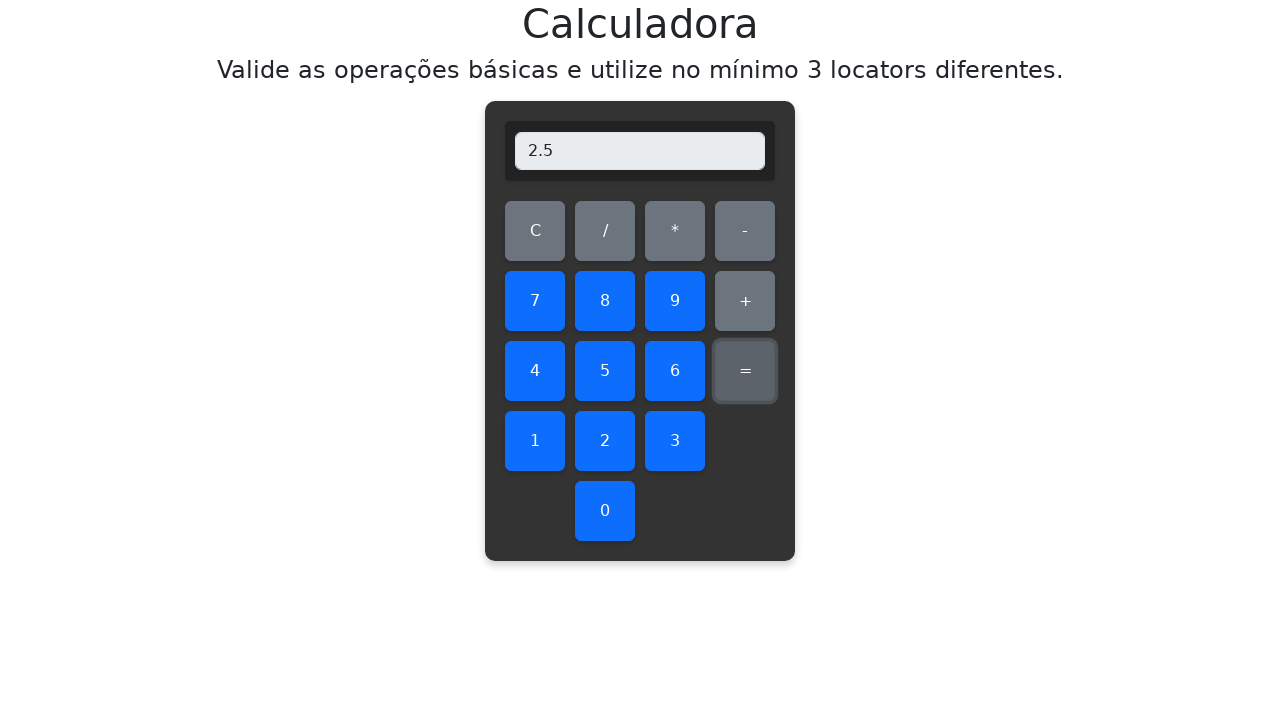

Cleared display before division operation 5/3 at (535, 231) on #clear
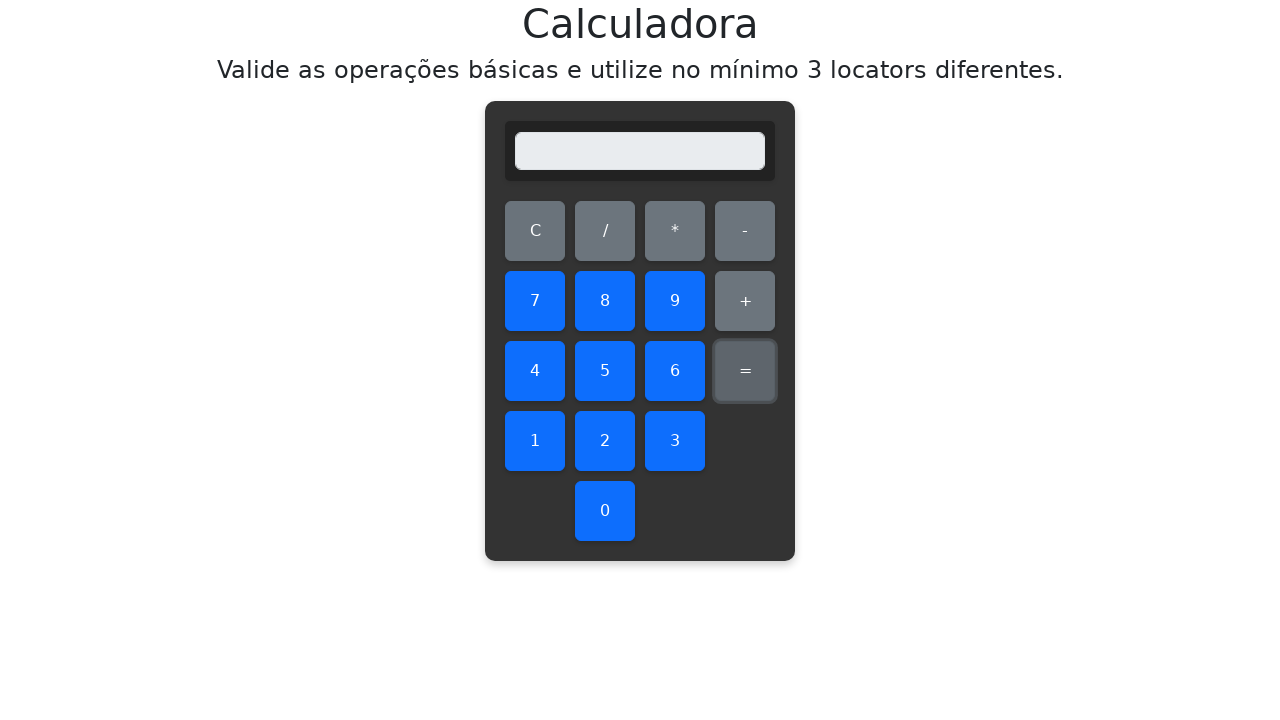

Clicked number 5 as dividend at (605, 371) on #five
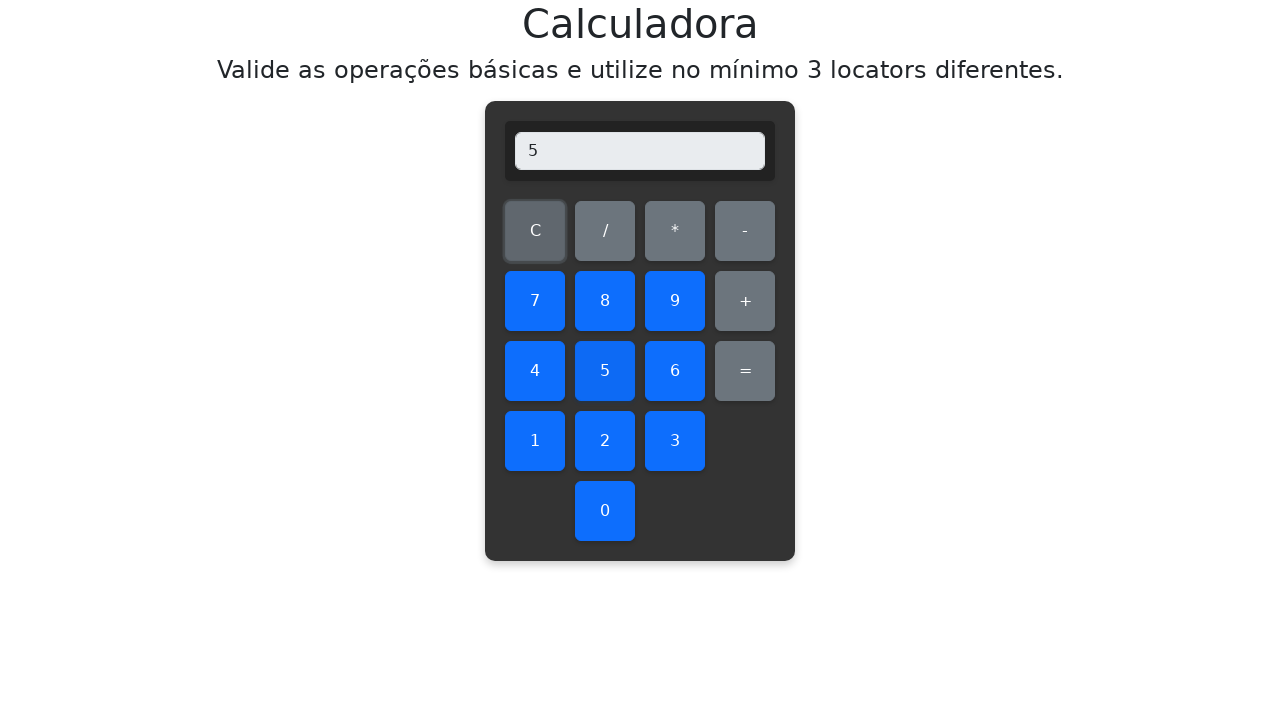

Clicked division operator at (605, 231) on #divide
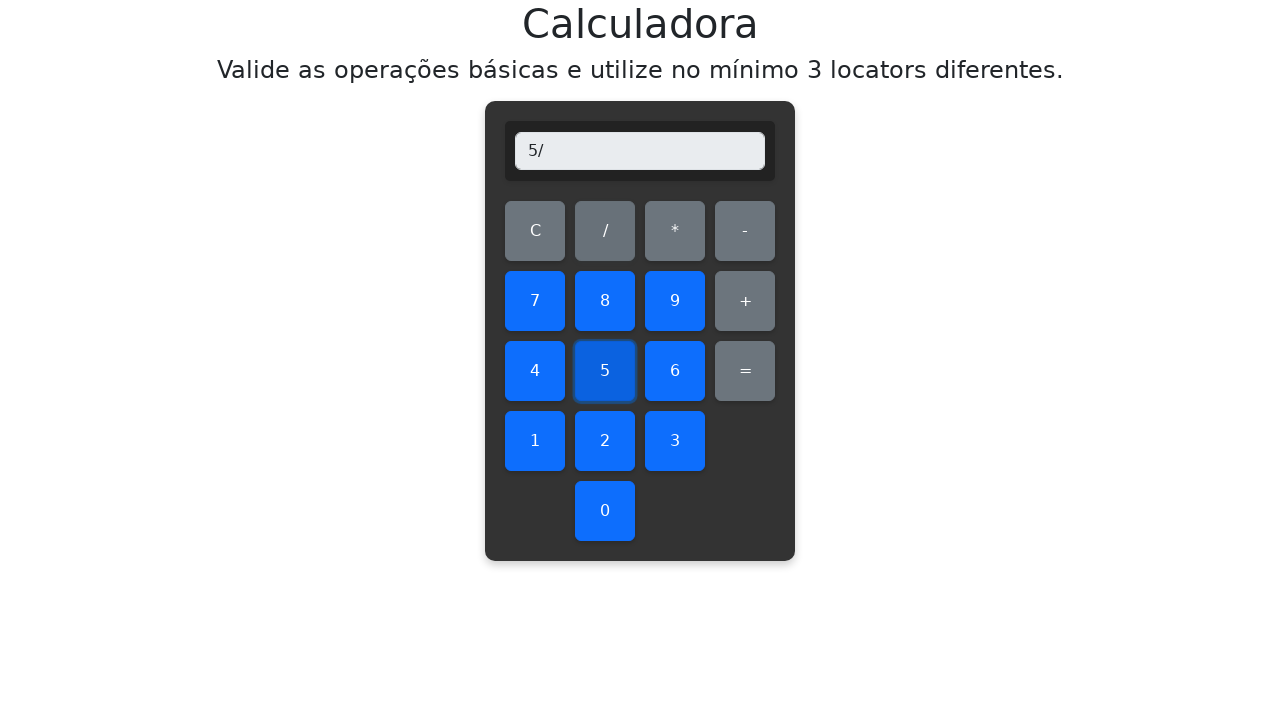

Clicked number 3 as divisor at (675, 441) on #three
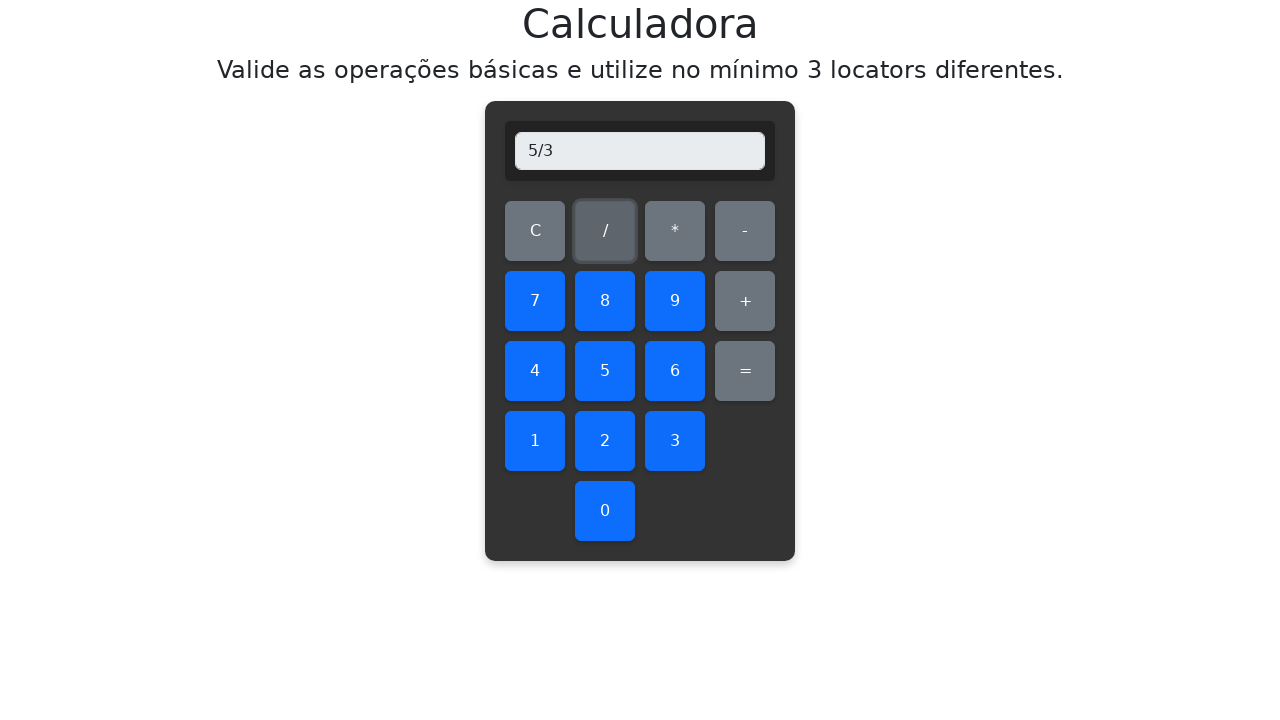

Clicked equals to calculate result at (745, 371) on #equals
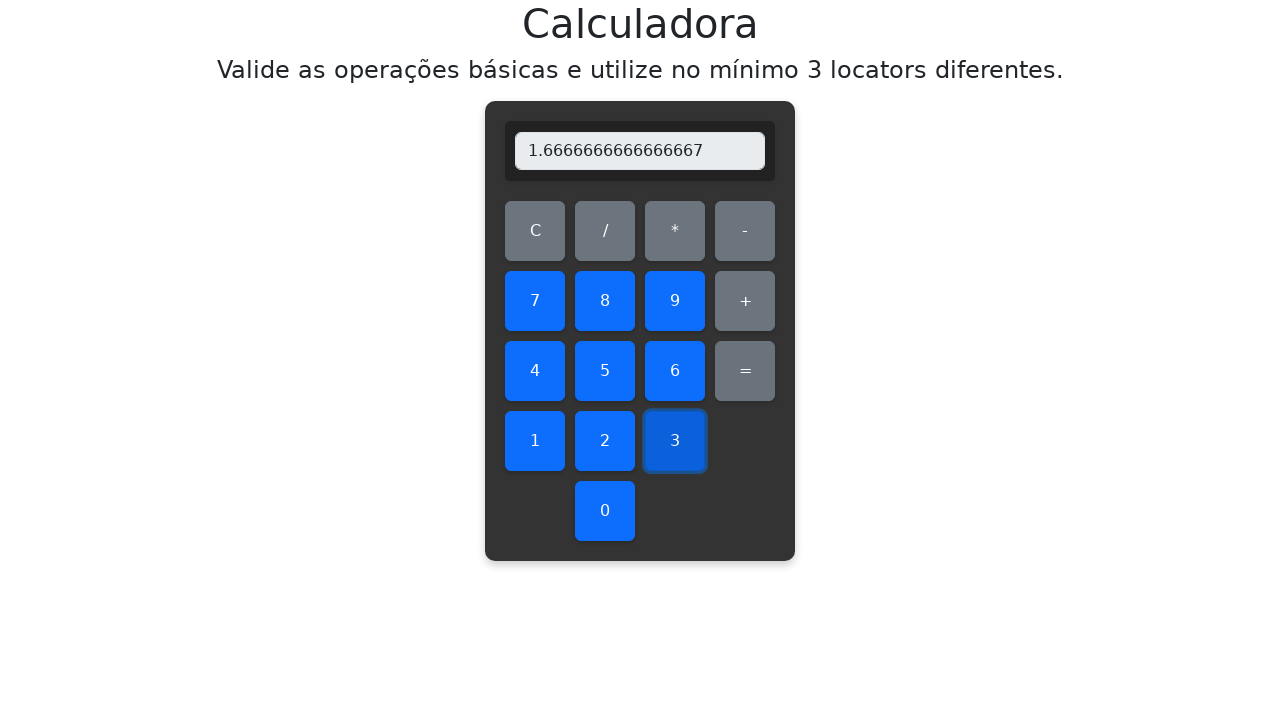

Verified division result: 5/3 = 1.6666666666666667
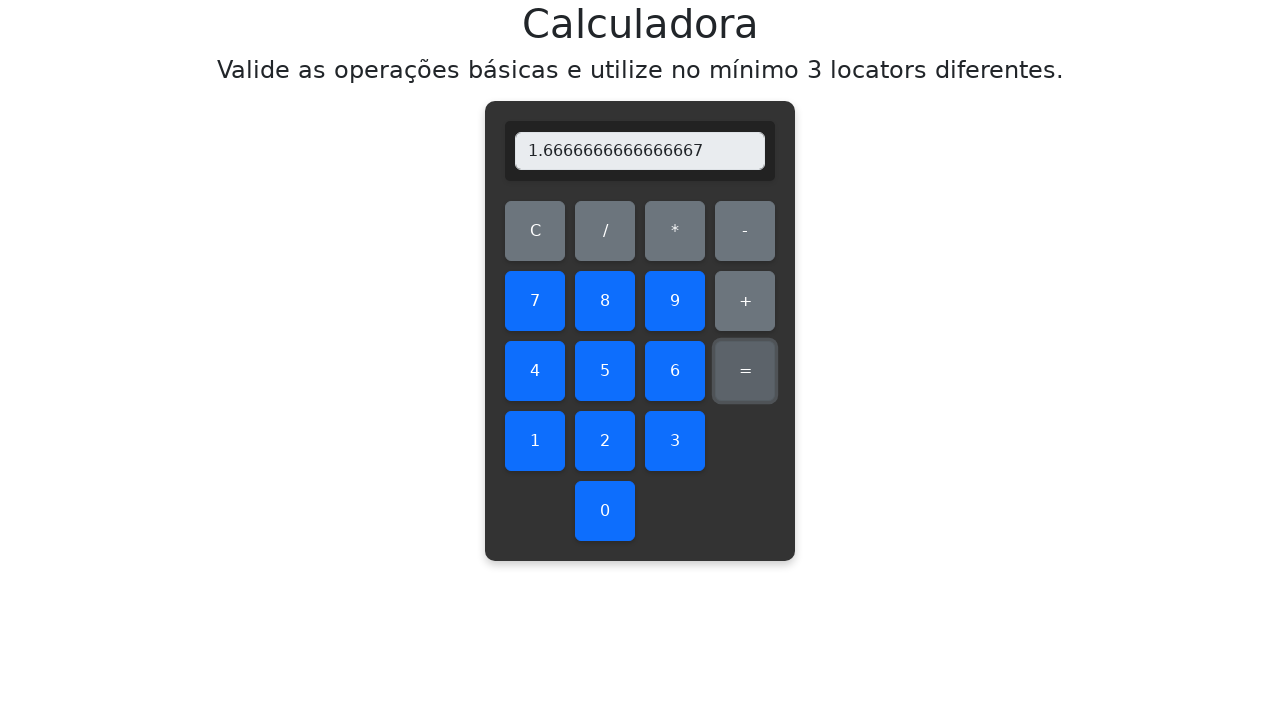

Cleared display before division operation 5/4 at (535, 231) on #clear
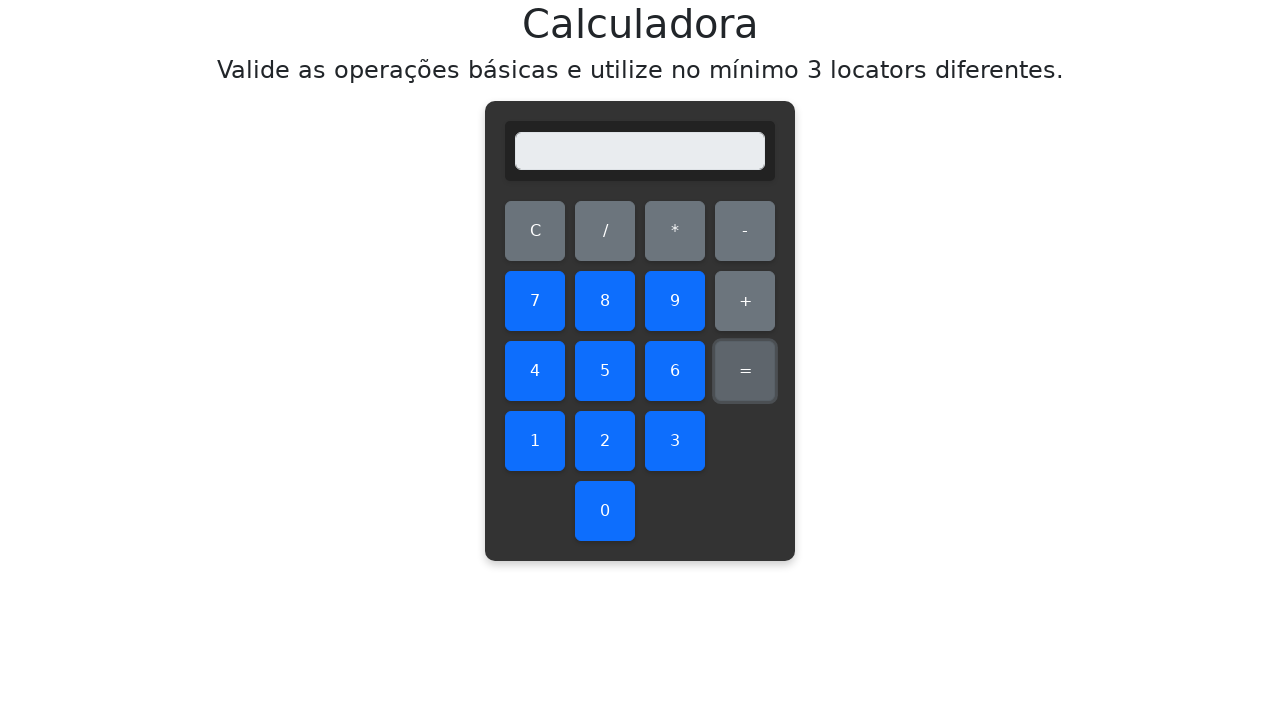

Clicked number 5 as dividend at (605, 371) on #five
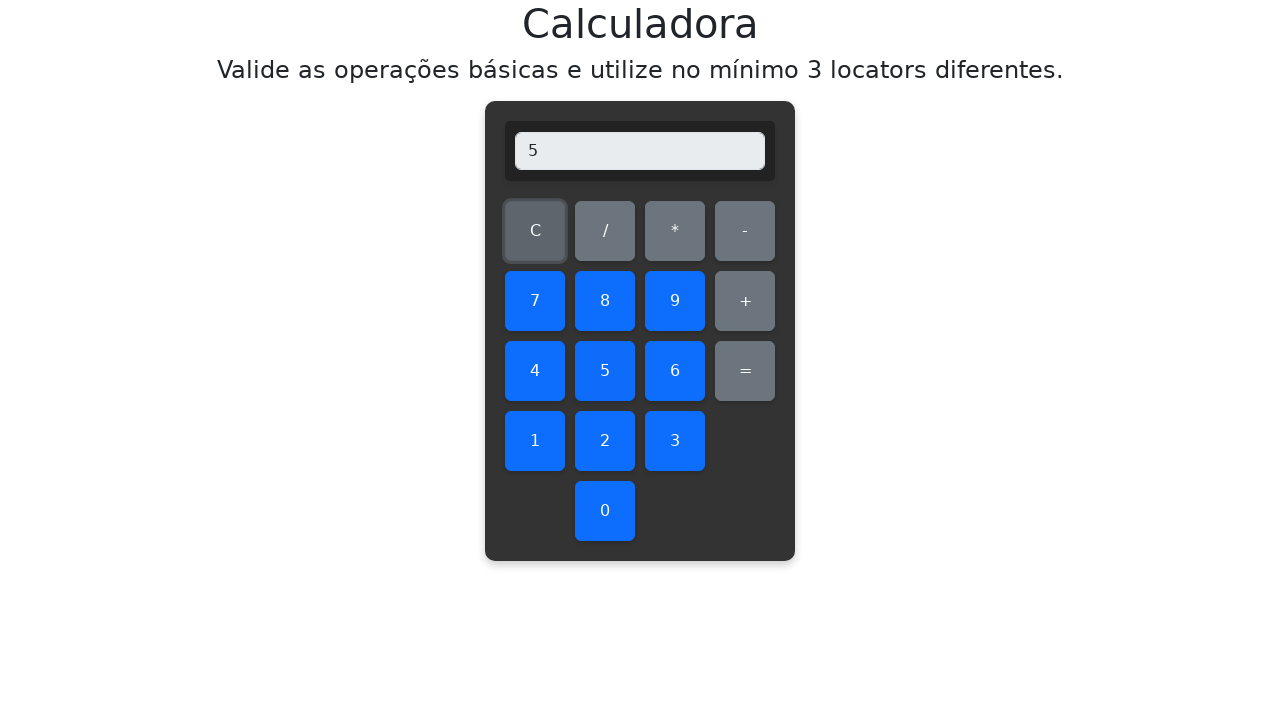

Clicked division operator at (605, 231) on #divide
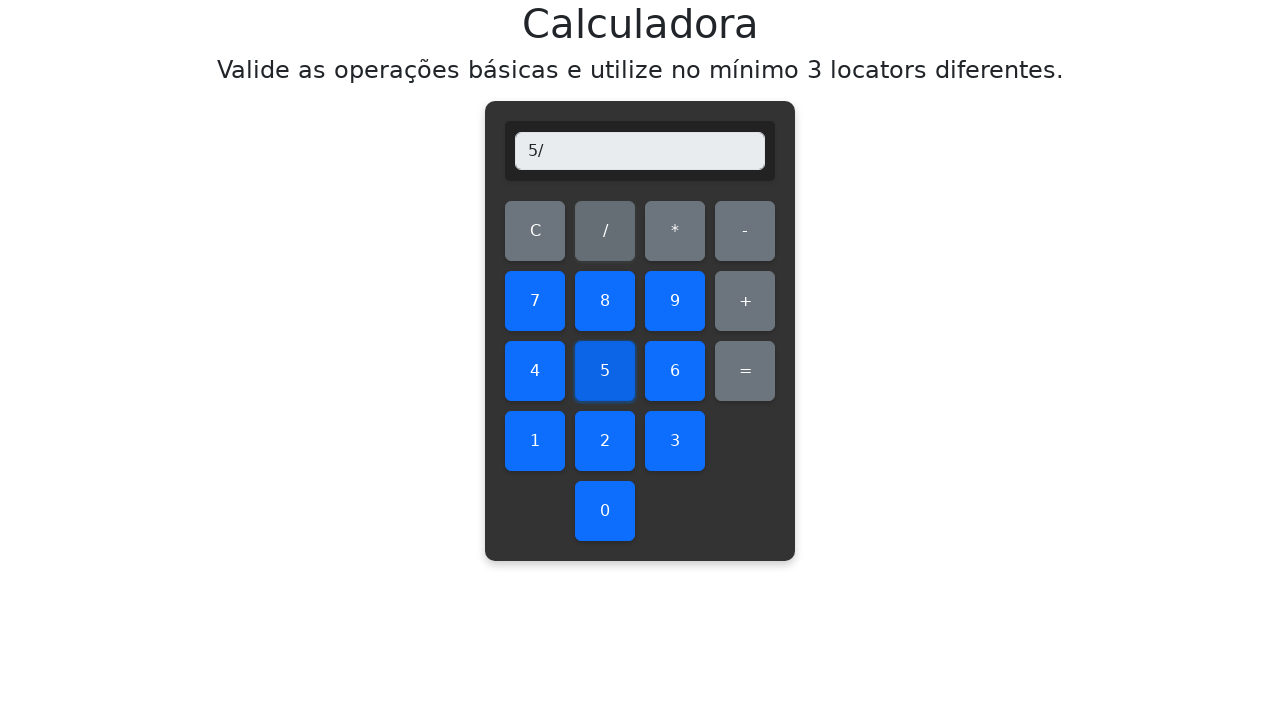

Clicked number 4 as divisor at (535, 371) on #four
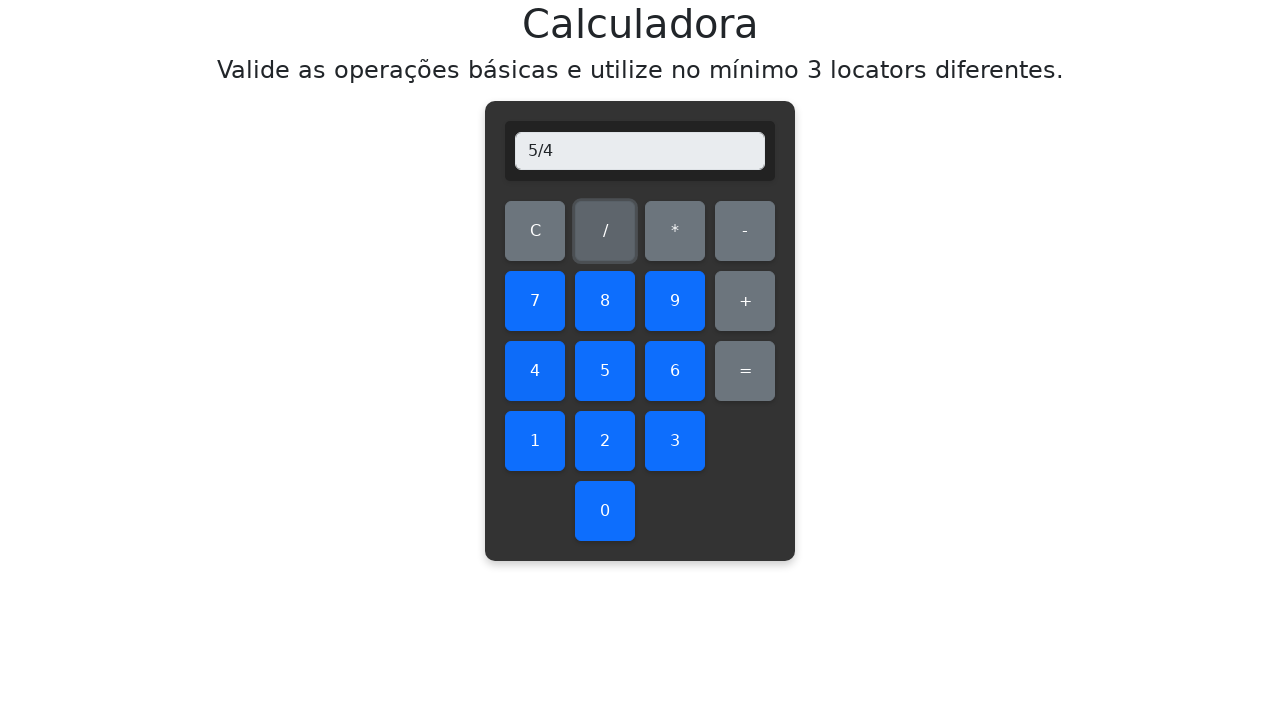

Clicked equals to calculate result at (745, 371) on #equals
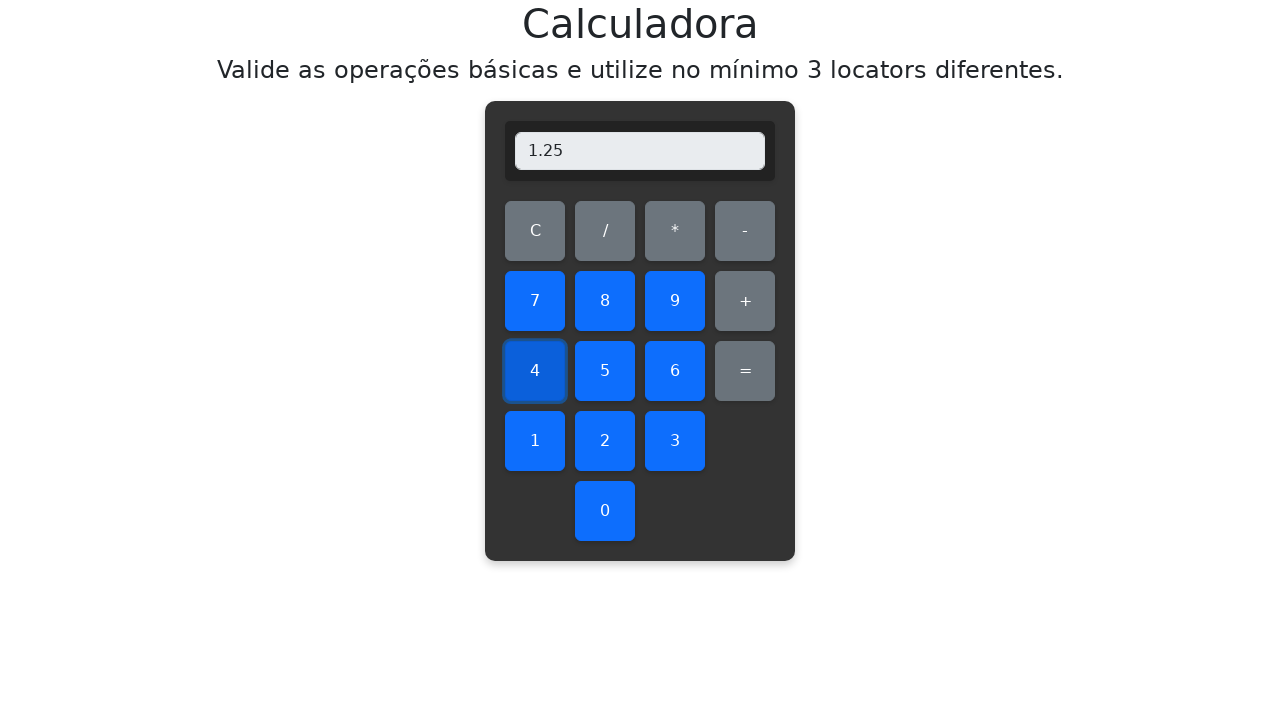

Verified division result: 5/4 = 1.25
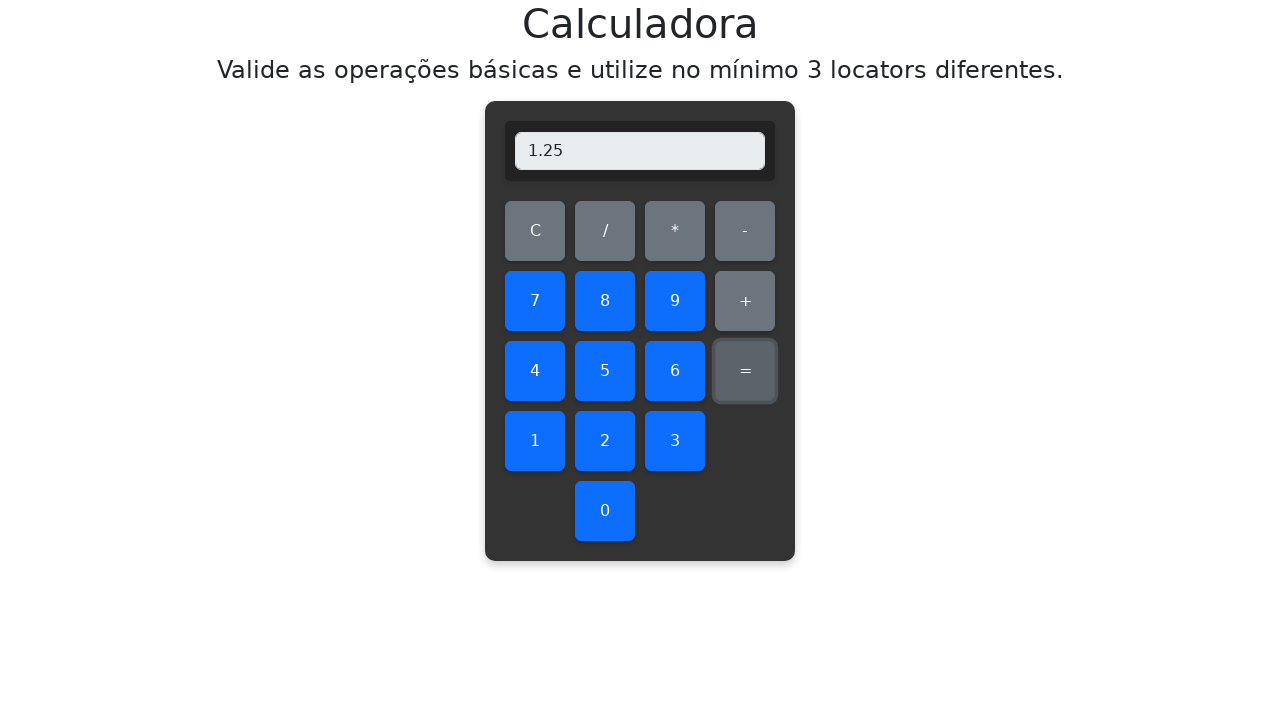

Cleared display before division operation 5/5 at (535, 231) on #clear
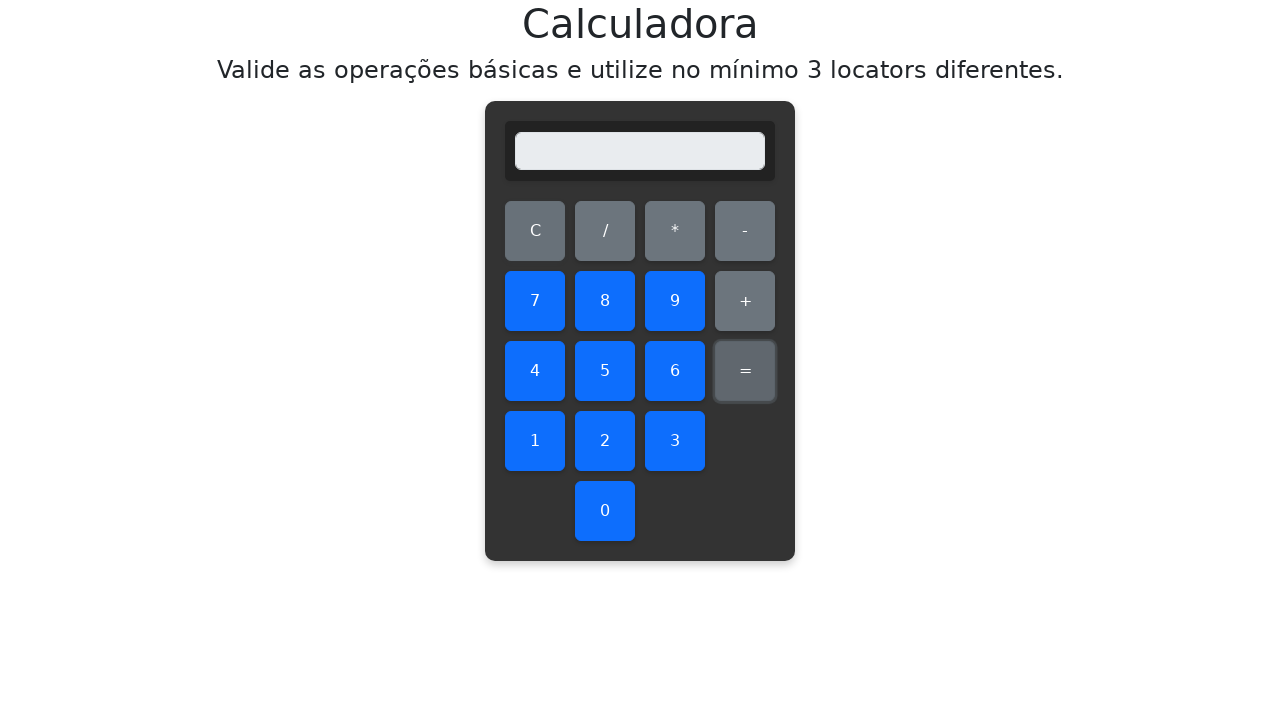

Clicked number 5 as dividend at (605, 371) on #five
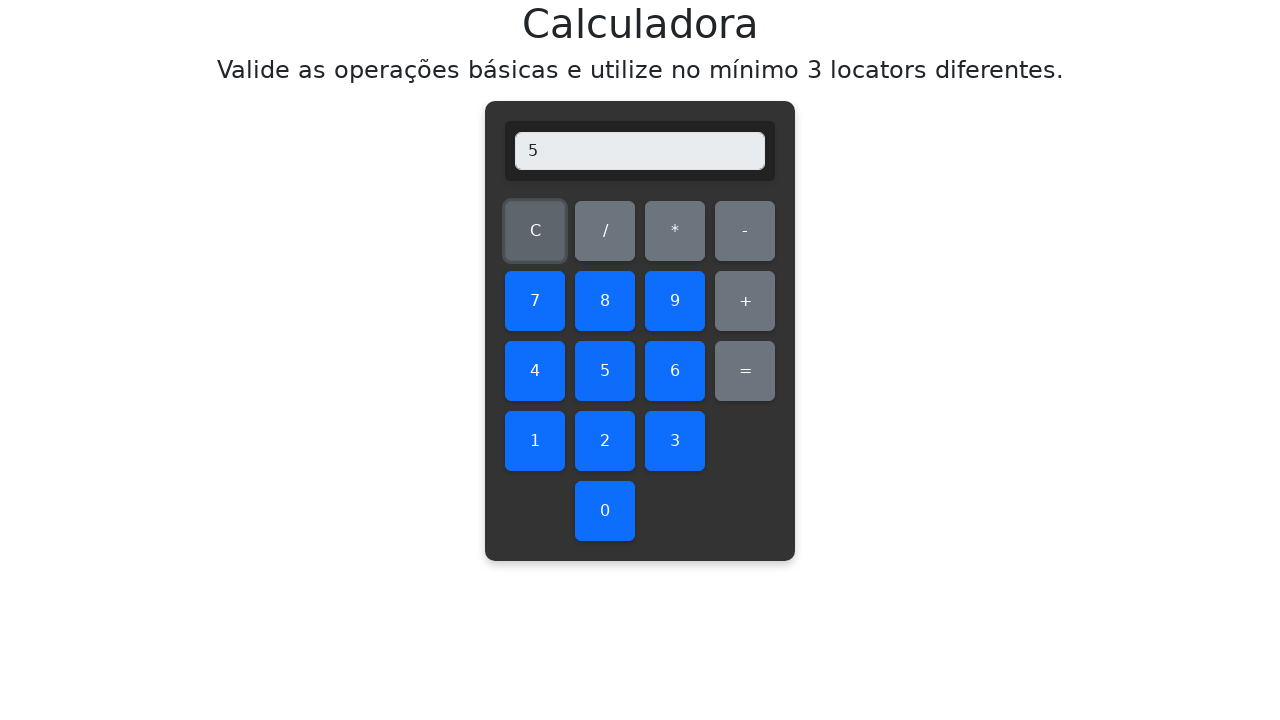

Clicked division operator at (605, 231) on #divide
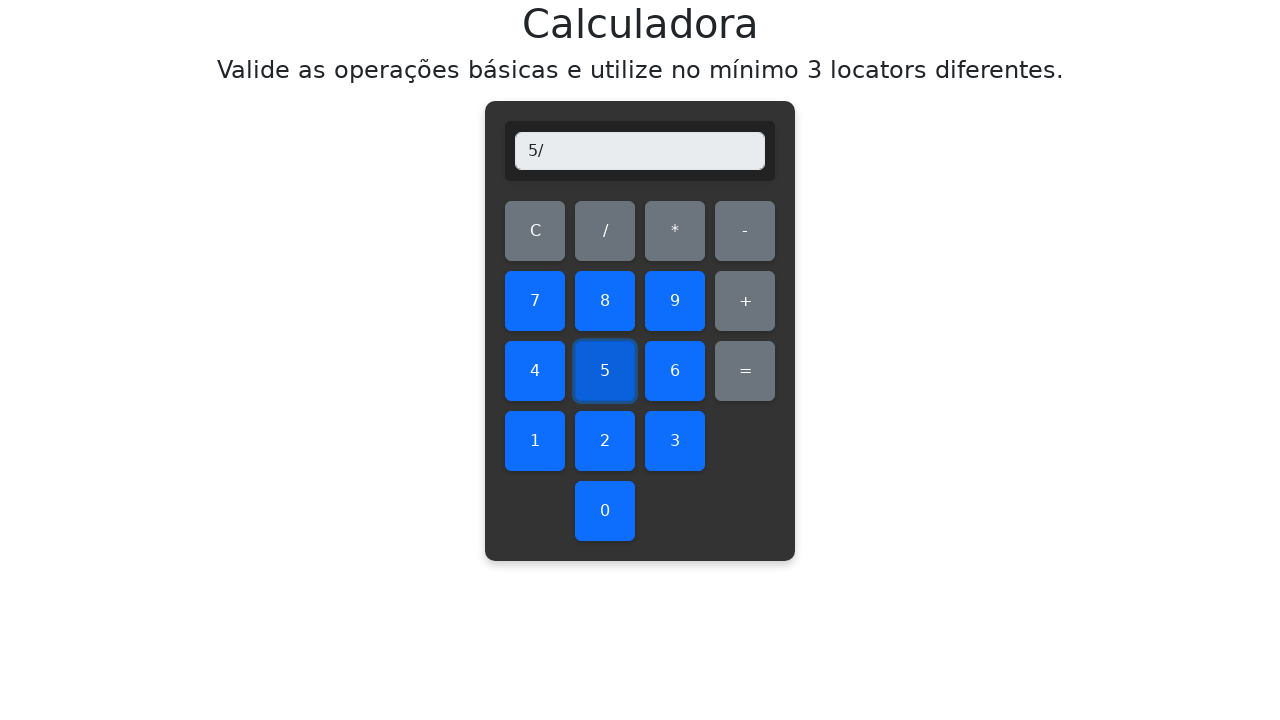

Clicked number 5 as divisor at (605, 371) on #five
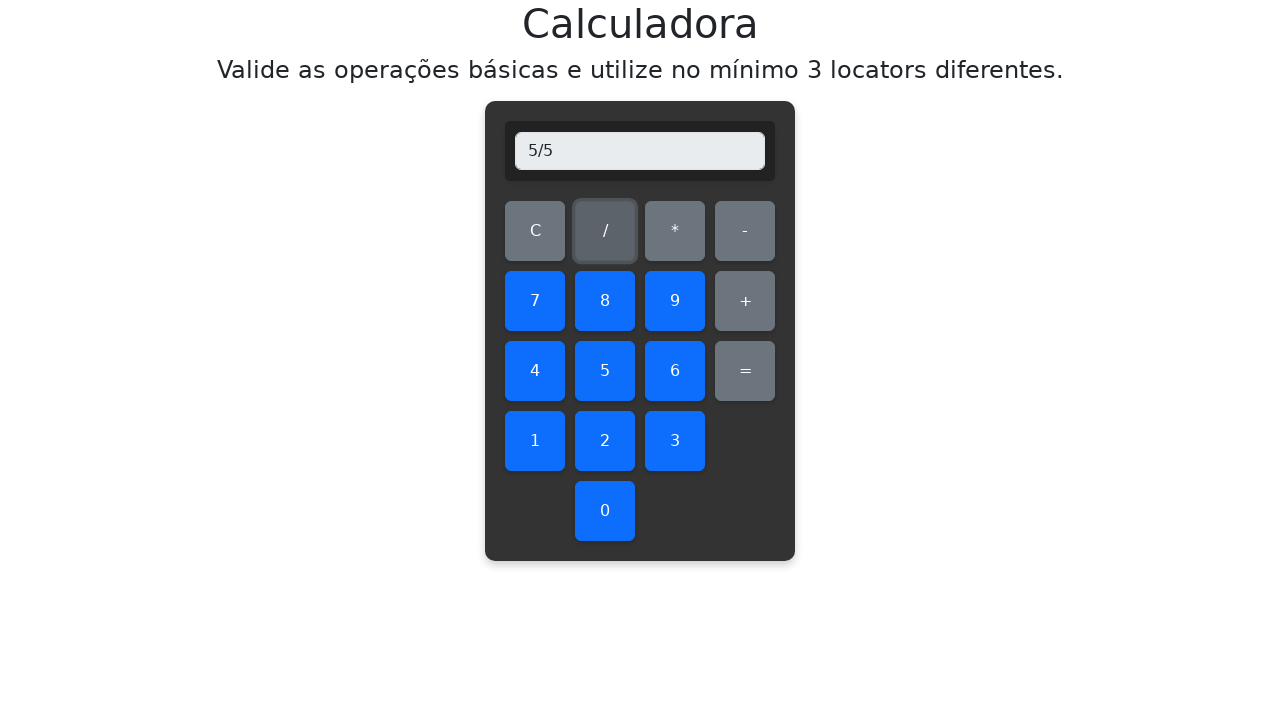

Clicked equals to calculate result at (745, 371) on #equals
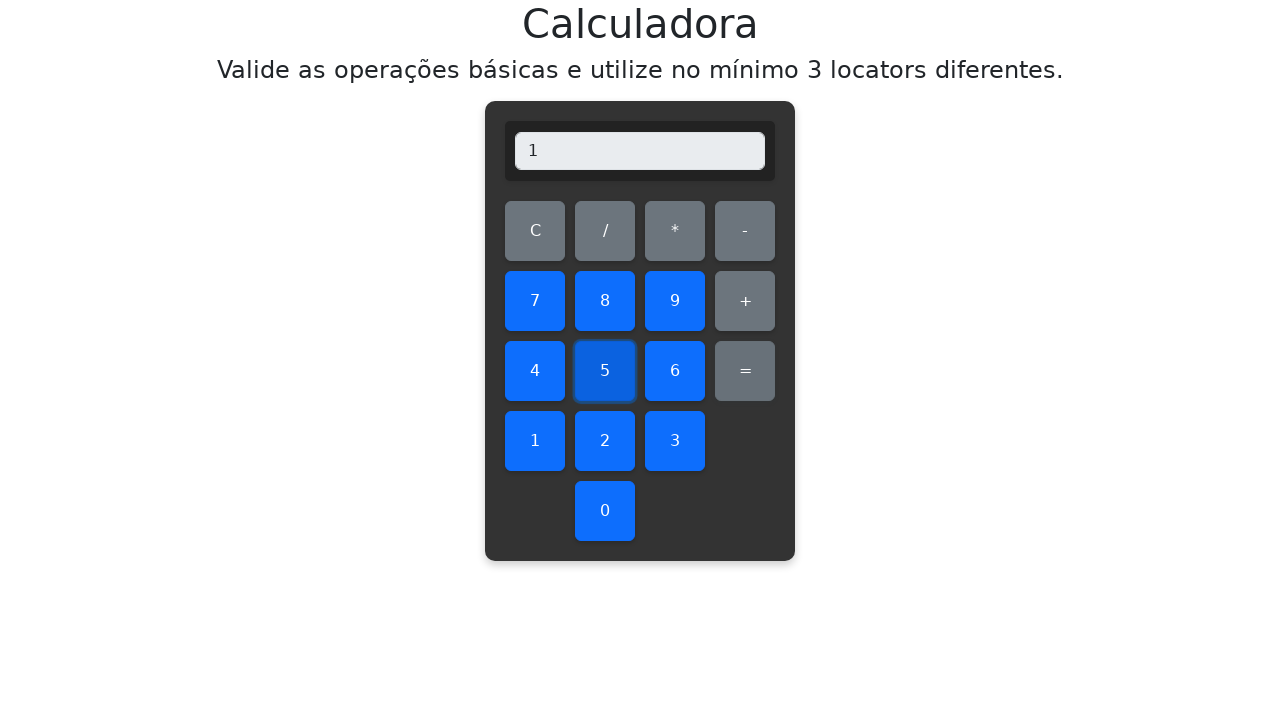

Verified division result: 5/5 = 1.0
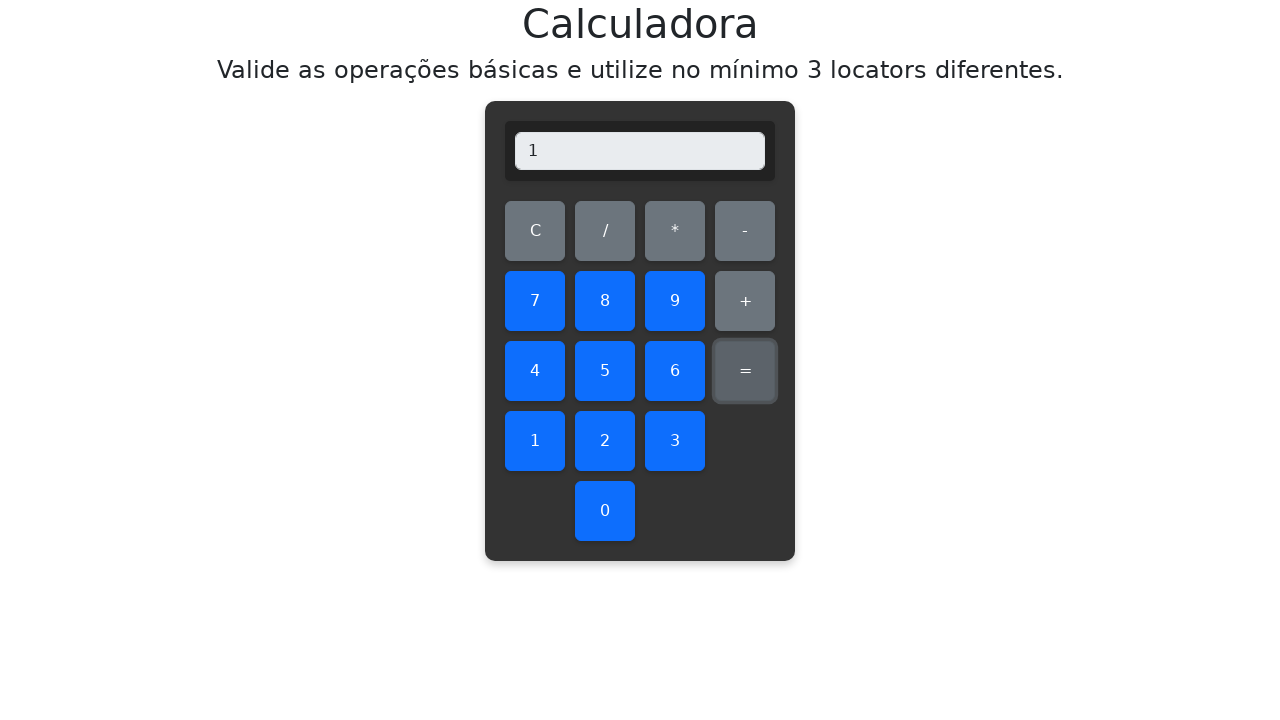

Cleared display before division operation 5/6 at (535, 231) on #clear
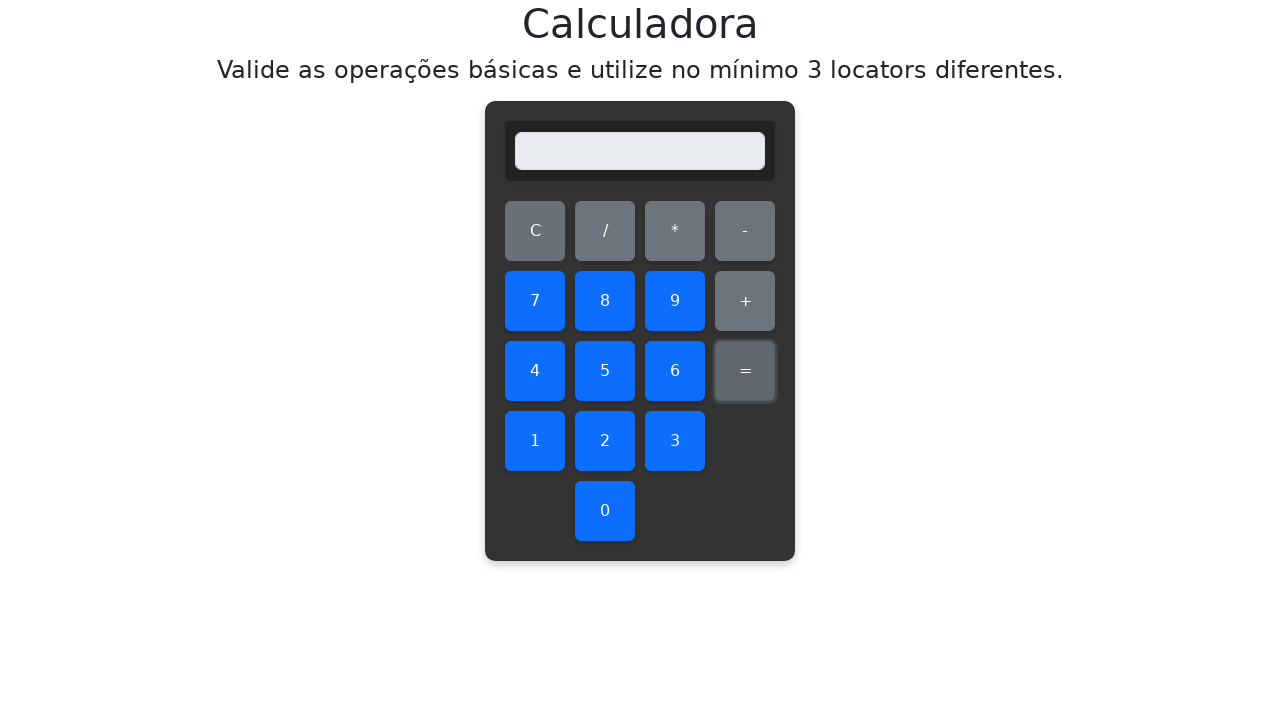

Clicked number 5 as dividend at (605, 371) on #five
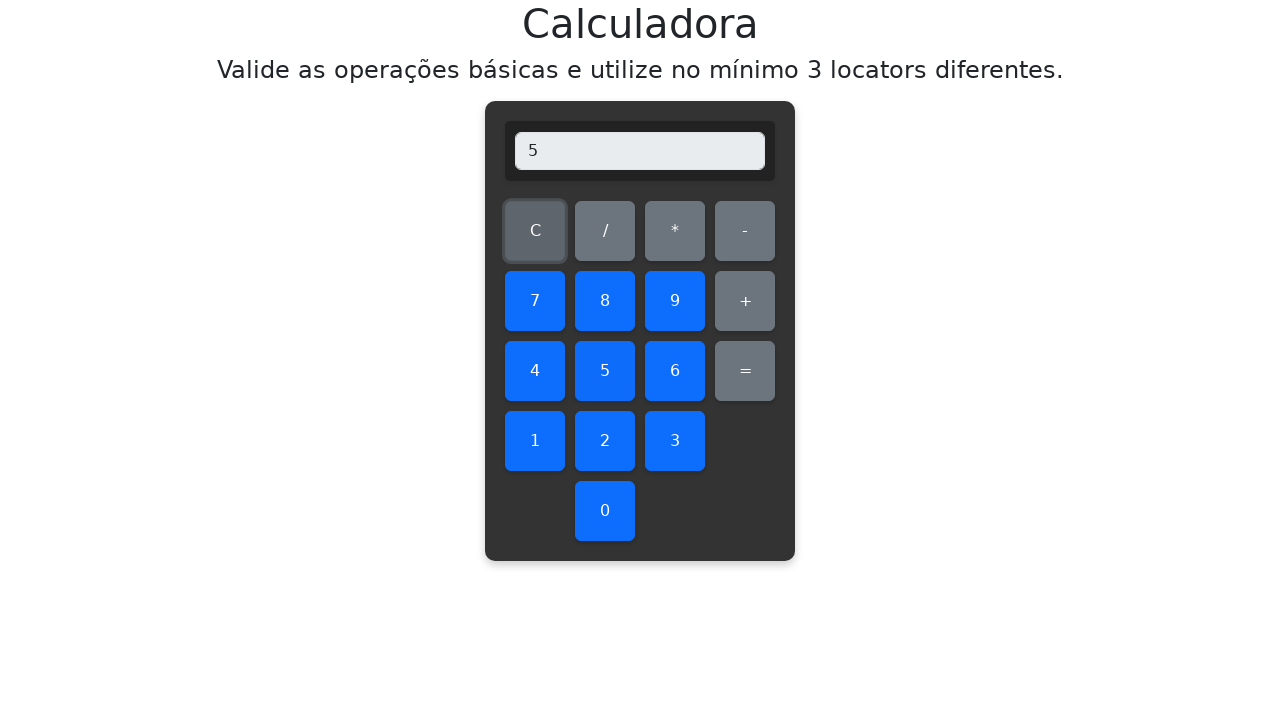

Clicked division operator at (605, 231) on #divide
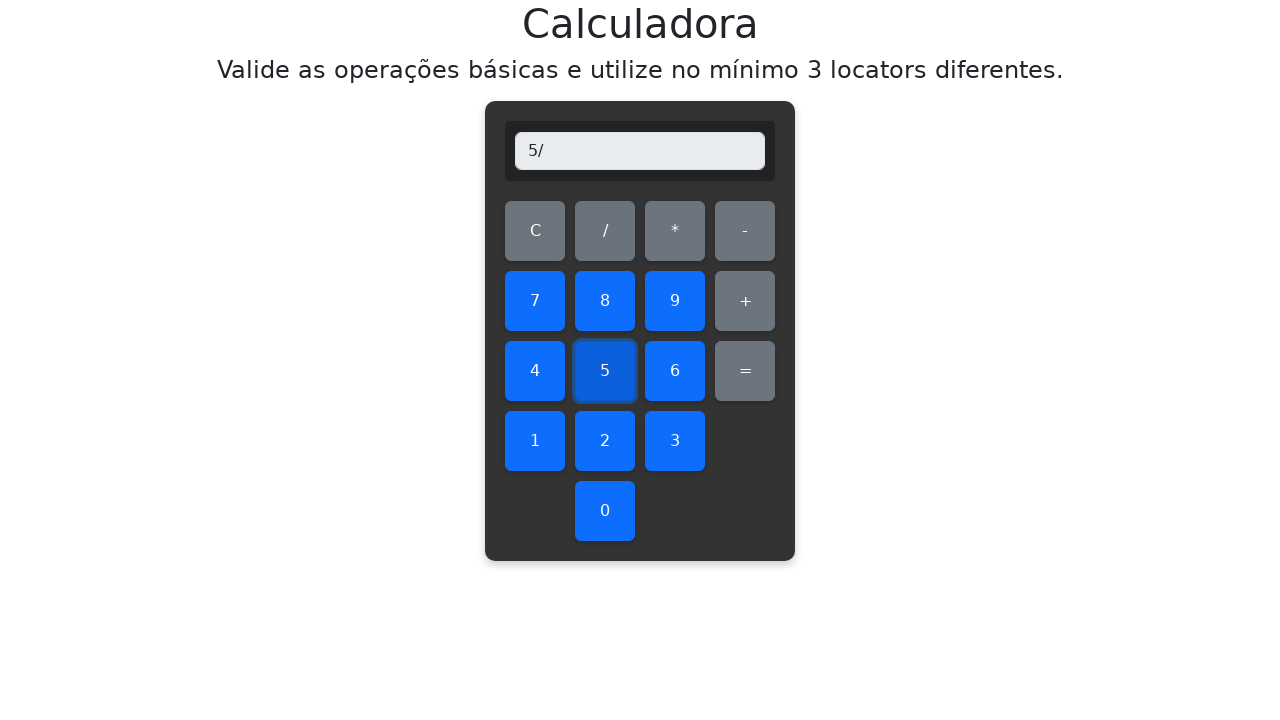

Clicked number 6 as divisor at (675, 371) on #six
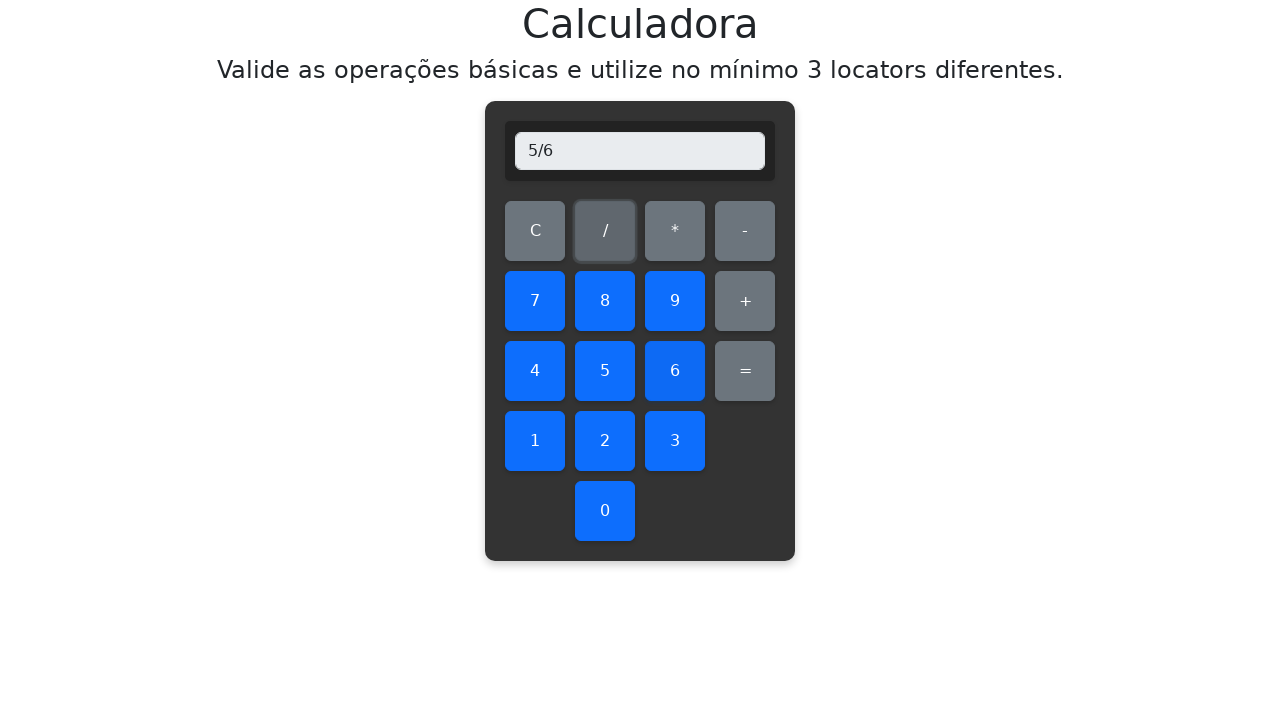

Clicked equals to calculate result at (745, 371) on #equals
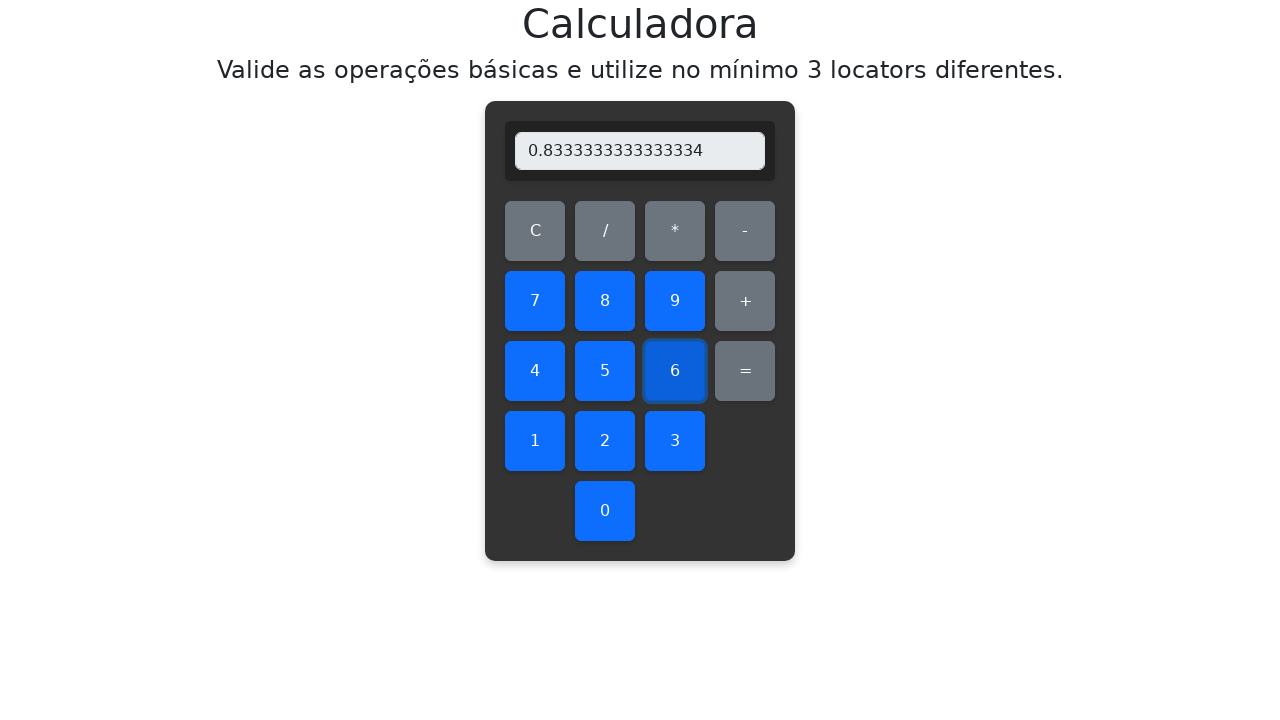

Verified division result: 5/6 = 0.8333333333333334
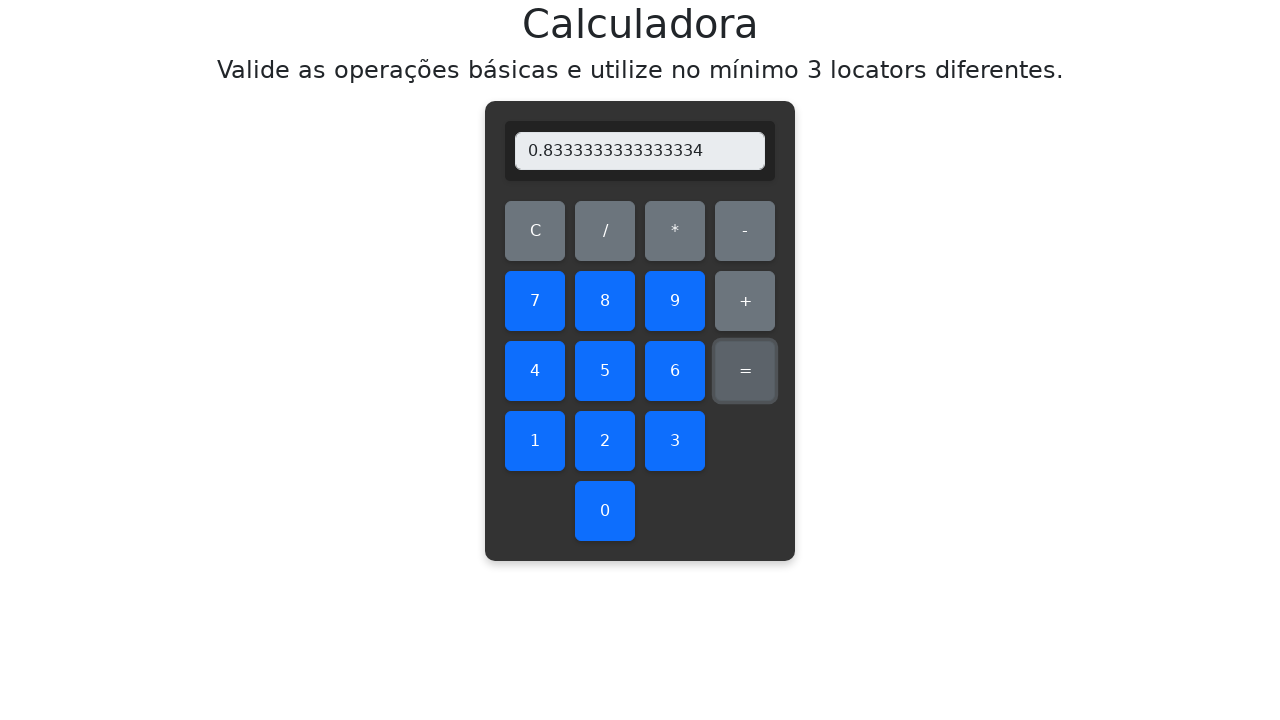

Cleared display before division operation 5/7 at (535, 231) on #clear
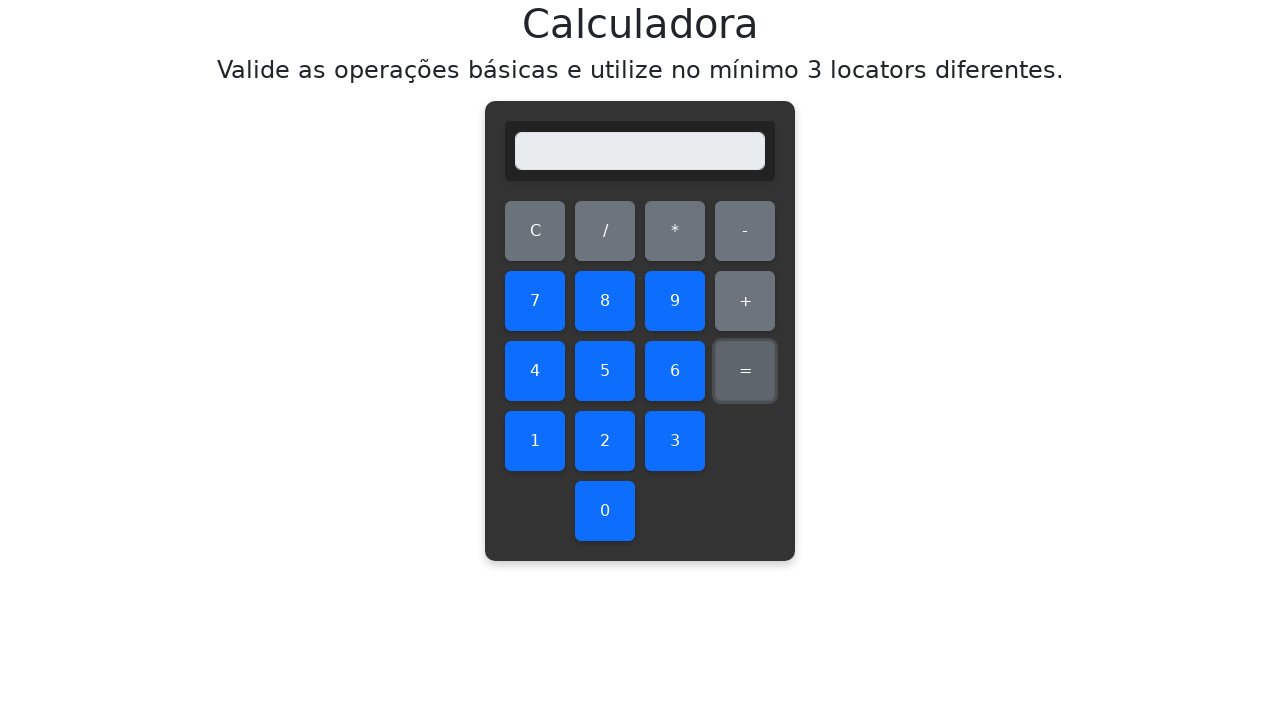

Clicked number 5 as dividend at (605, 371) on #five
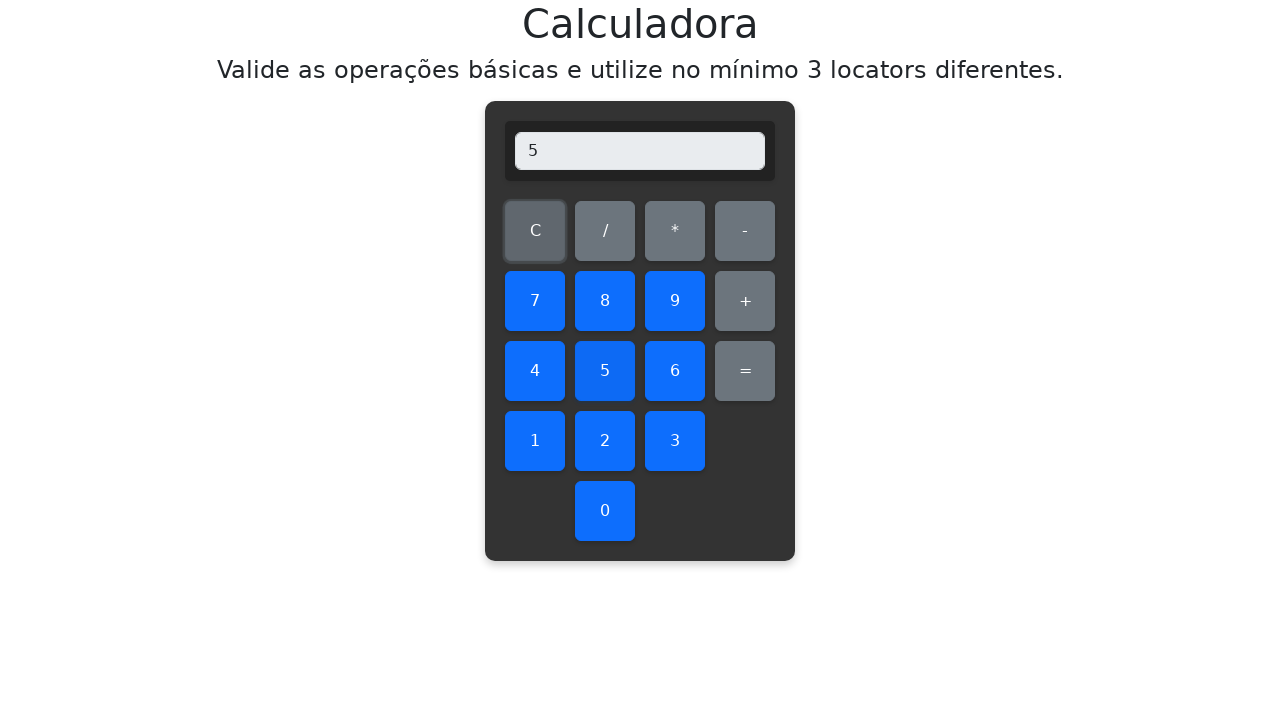

Clicked division operator at (605, 231) on #divide
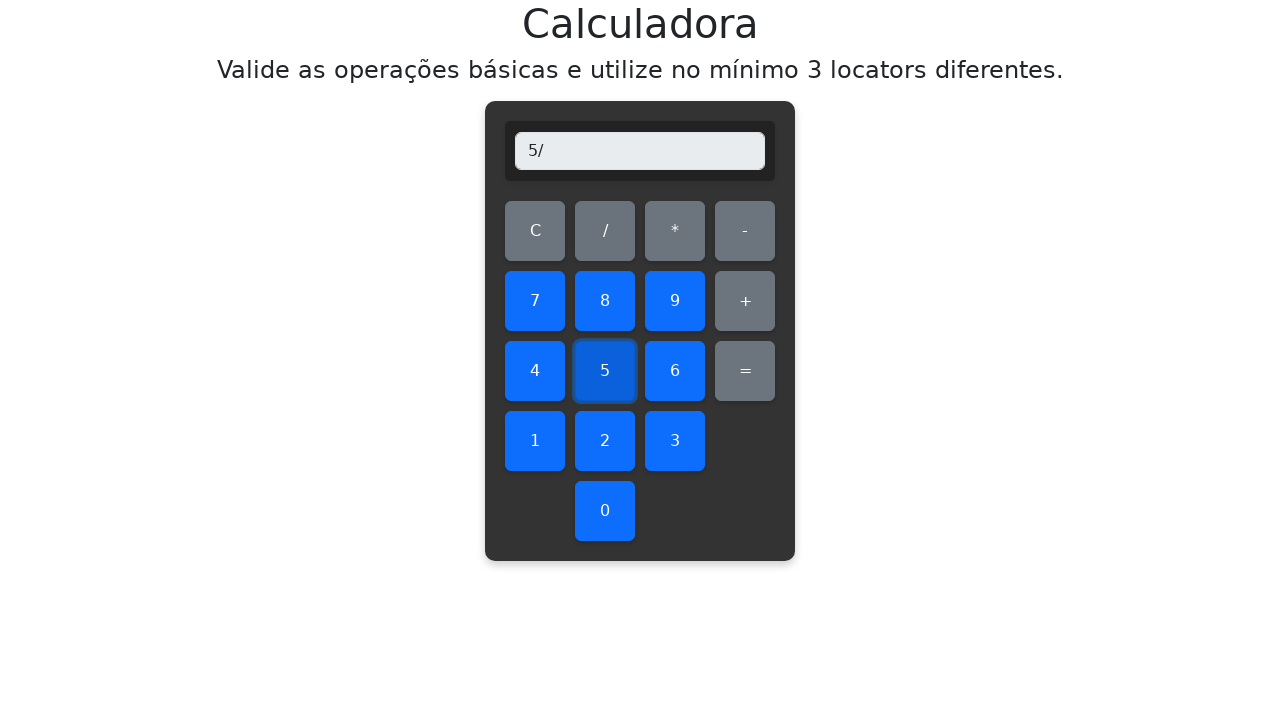

Clicked number 7 as divisor at (535, 301) on #seven
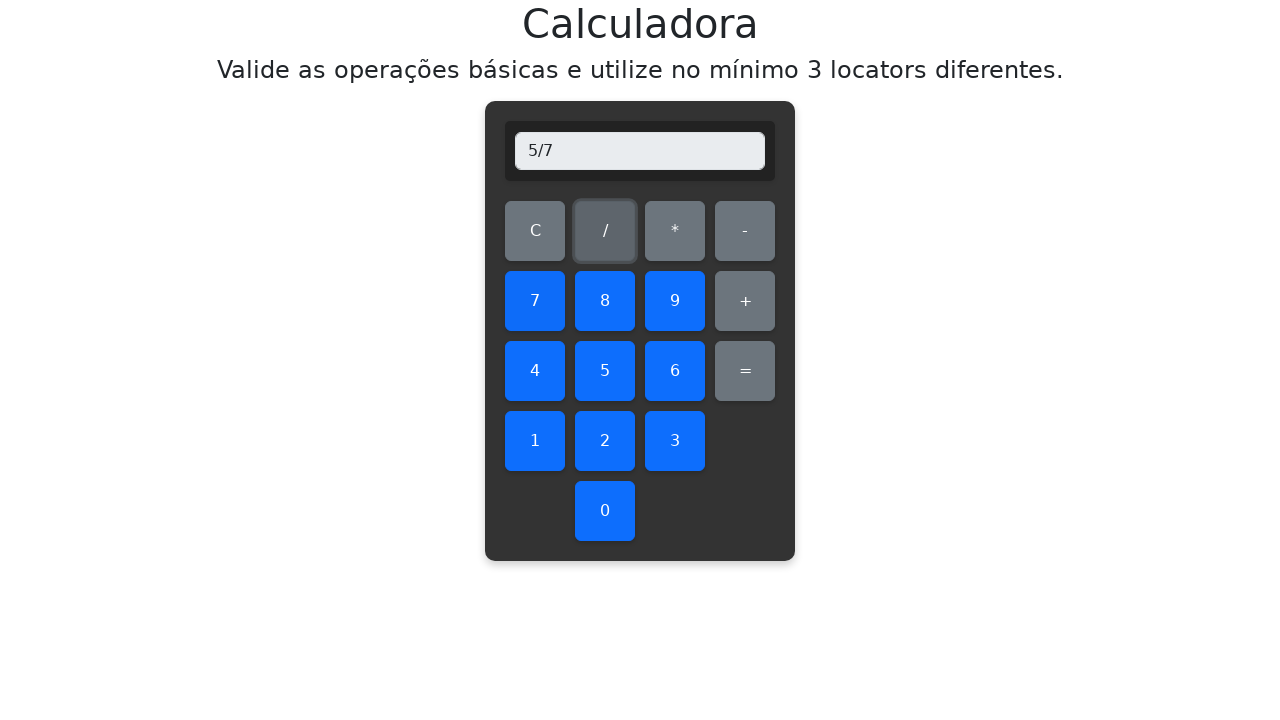

Clicked equals to calculate result at (745, 371) on #equals
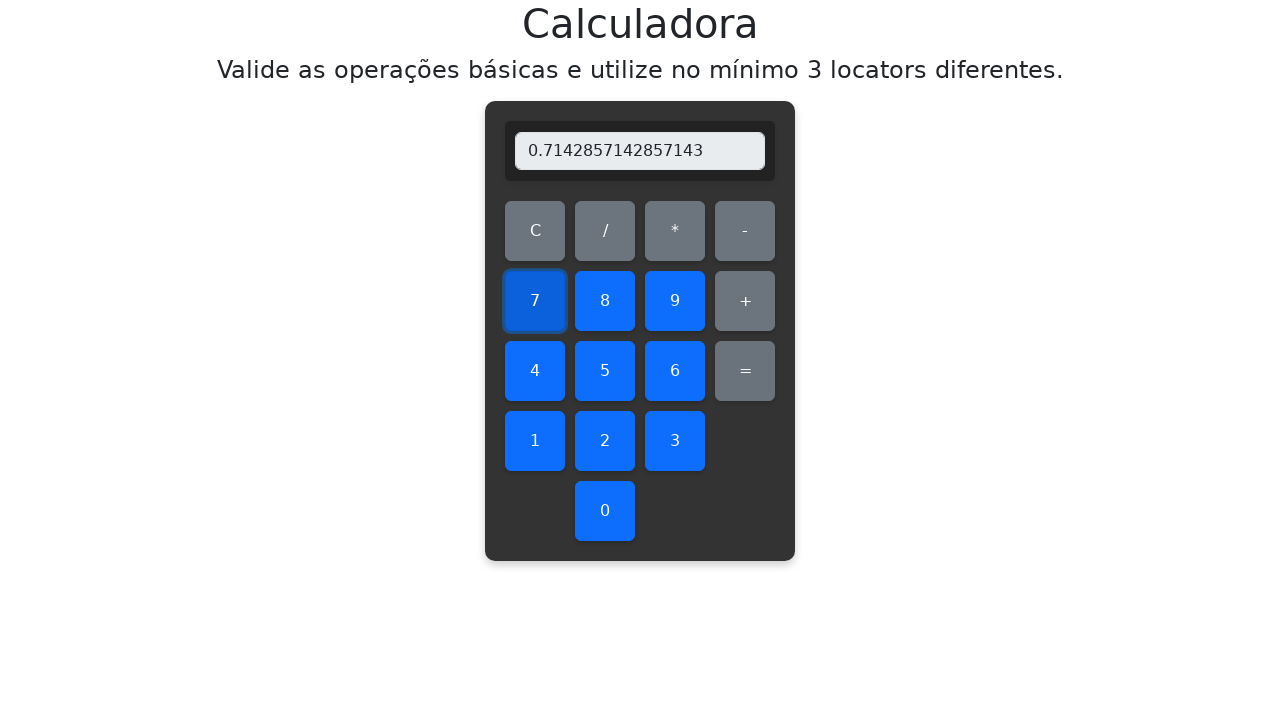

Verified division result: 5/7 = 0.7142857142857143
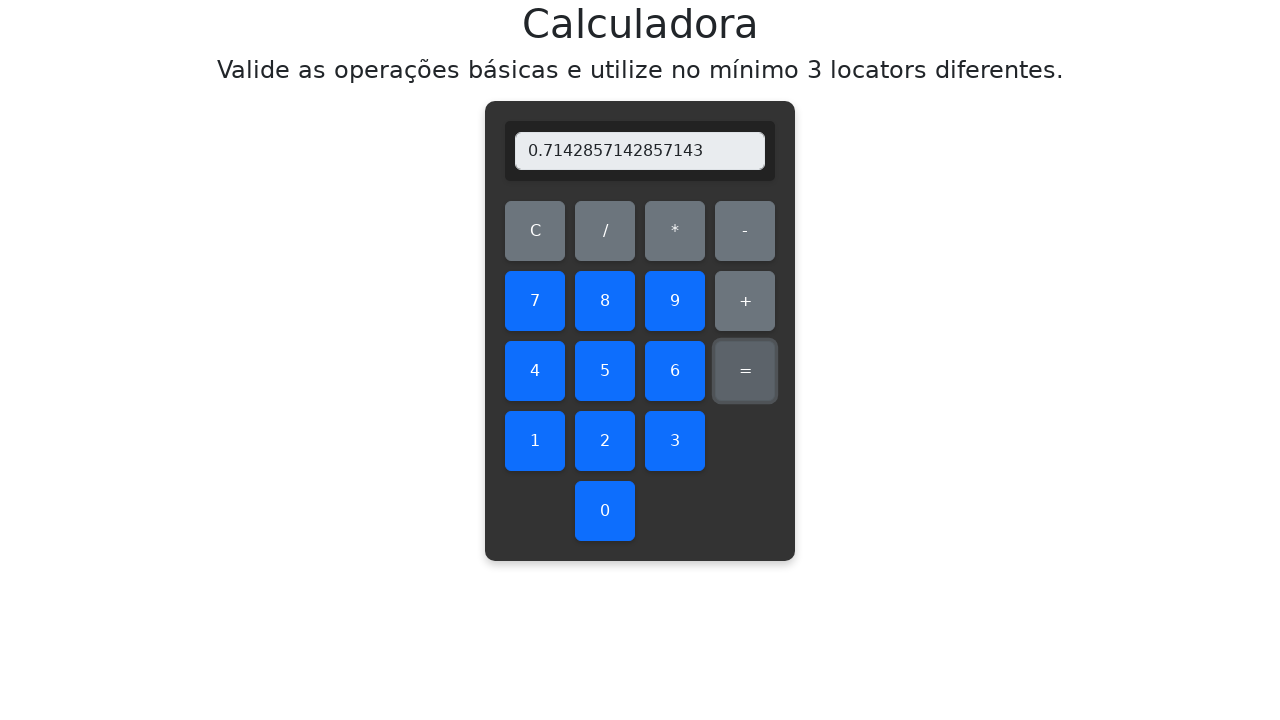

Cleared display before division operation 5/8 at (535, 231) on #clear
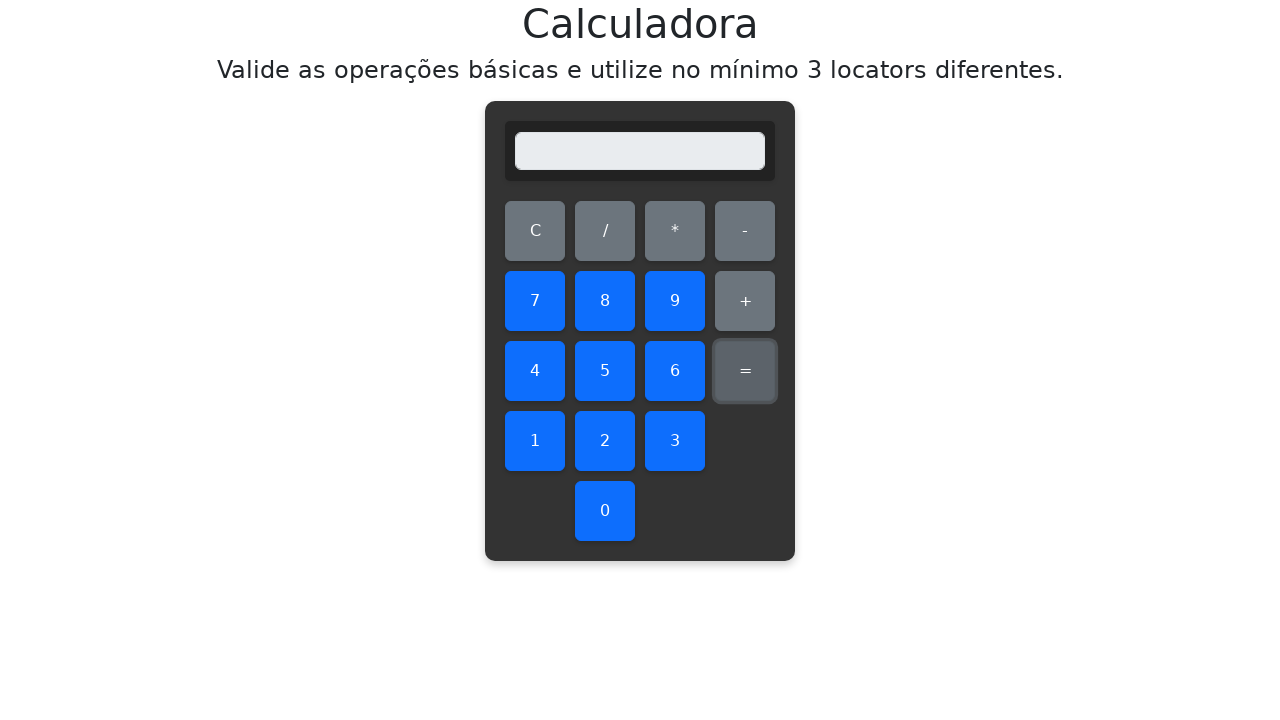

Clicked number 5 as dividend at (605, 371) on #five
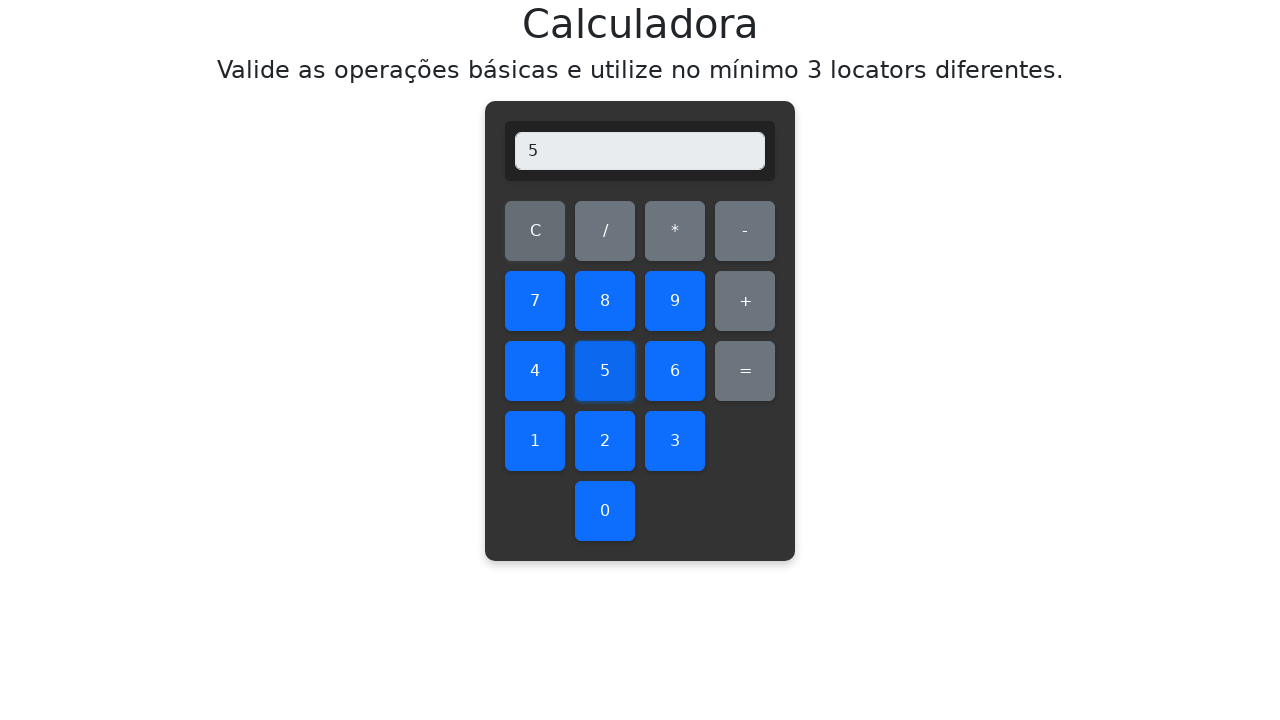

Clicked division operator at (605, 231) on #divide
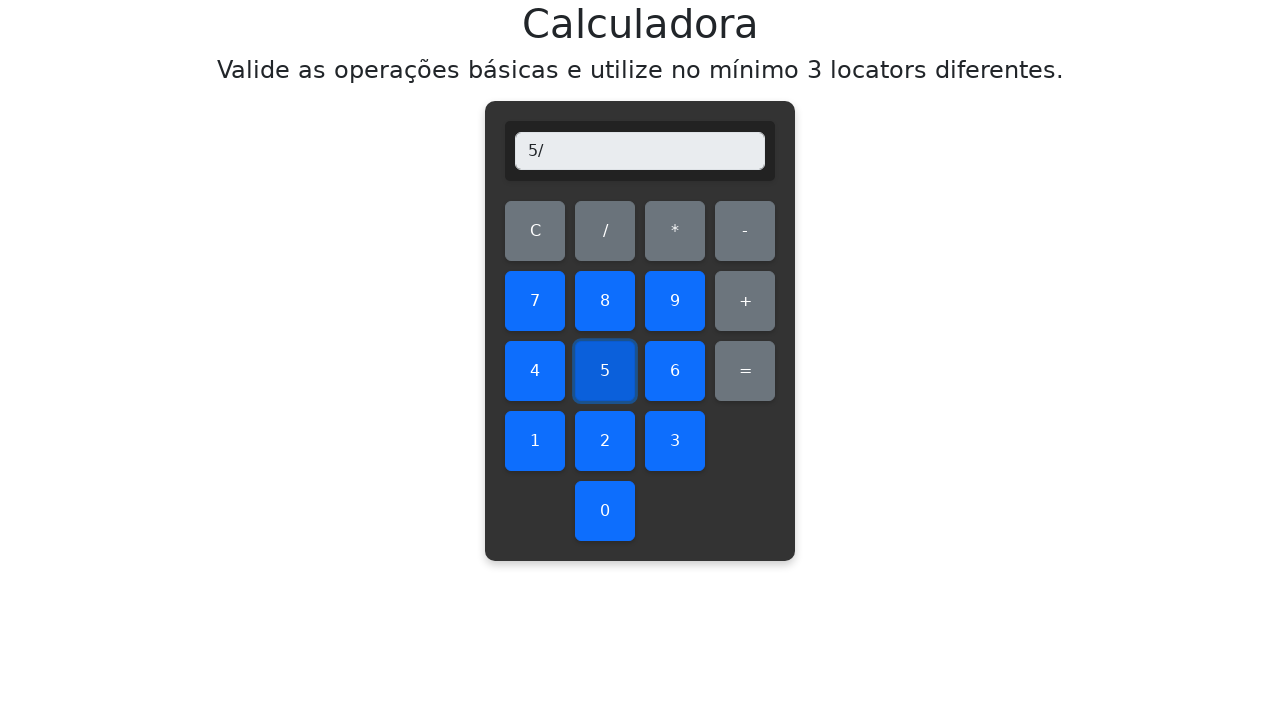

Clicked number 8 as divisor at (605, 301) on #eight
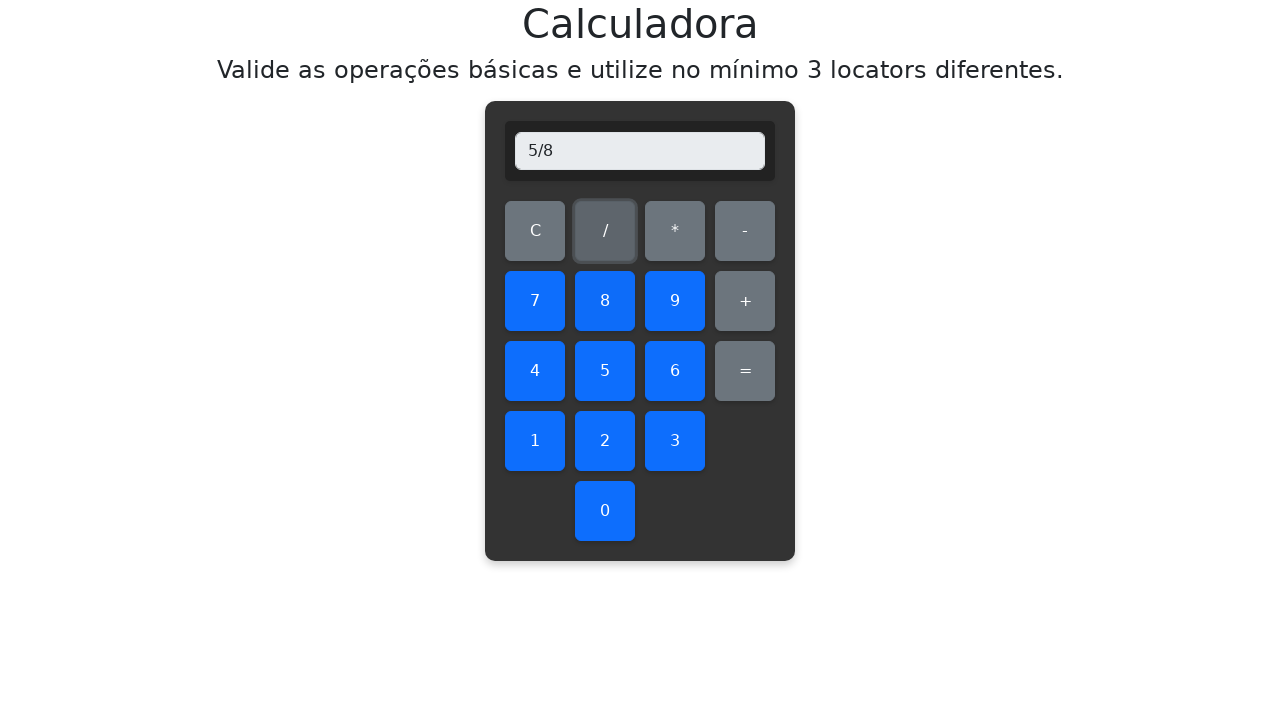

Clicked equals to calculate result at (745, 371) on #equals
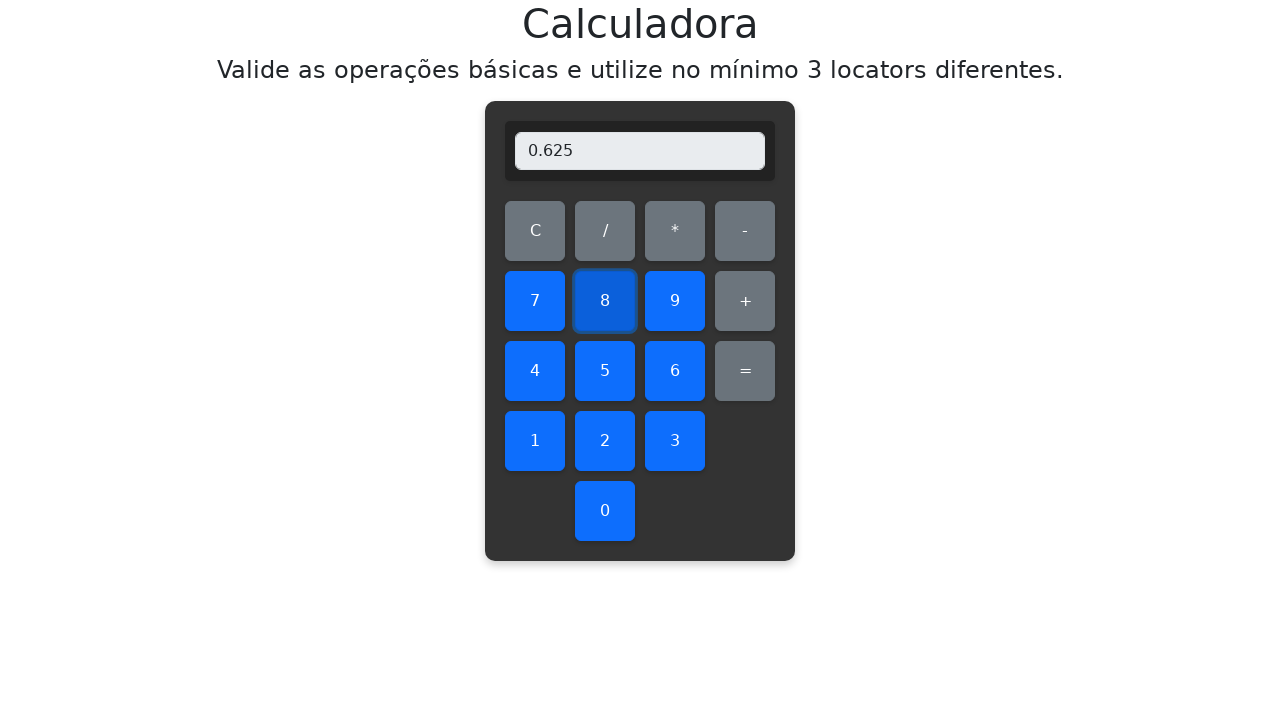

Verified division result: 5/8 = 0.625
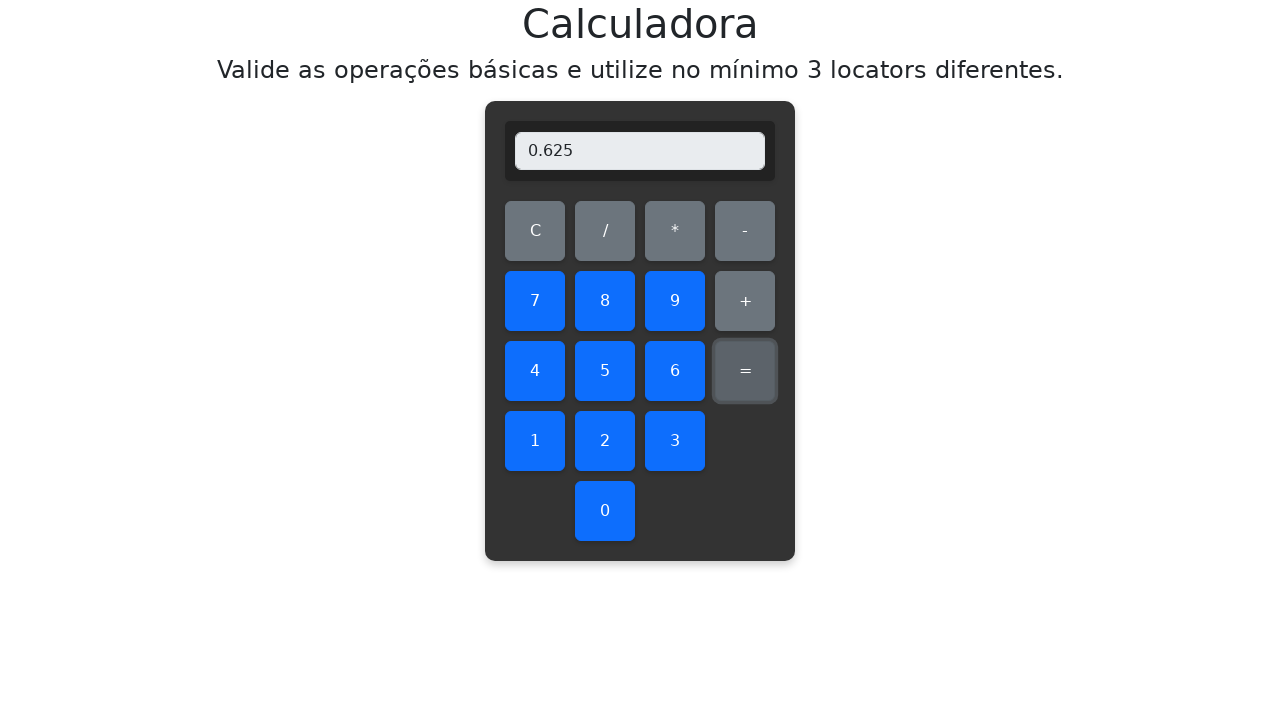

Cleared display before division operation 5/9 at (535, 231) on #clear
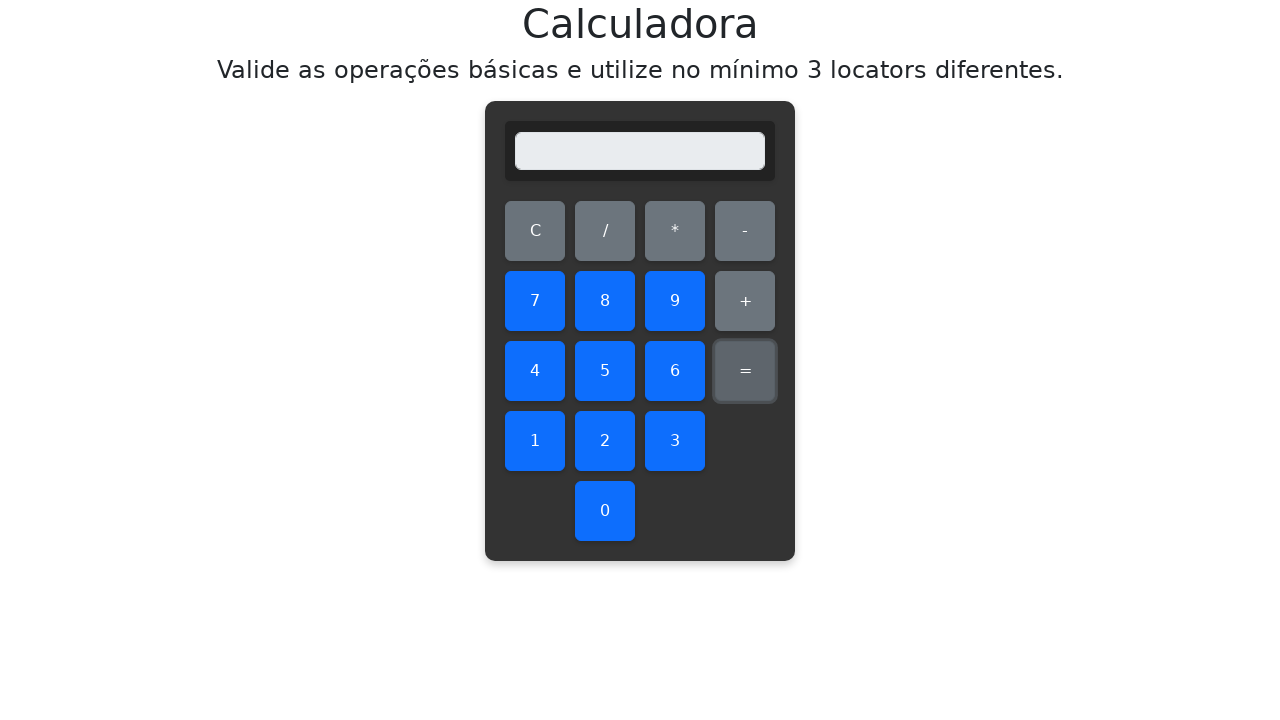

Clicked number 5 as dividend at (605, 371) on #five
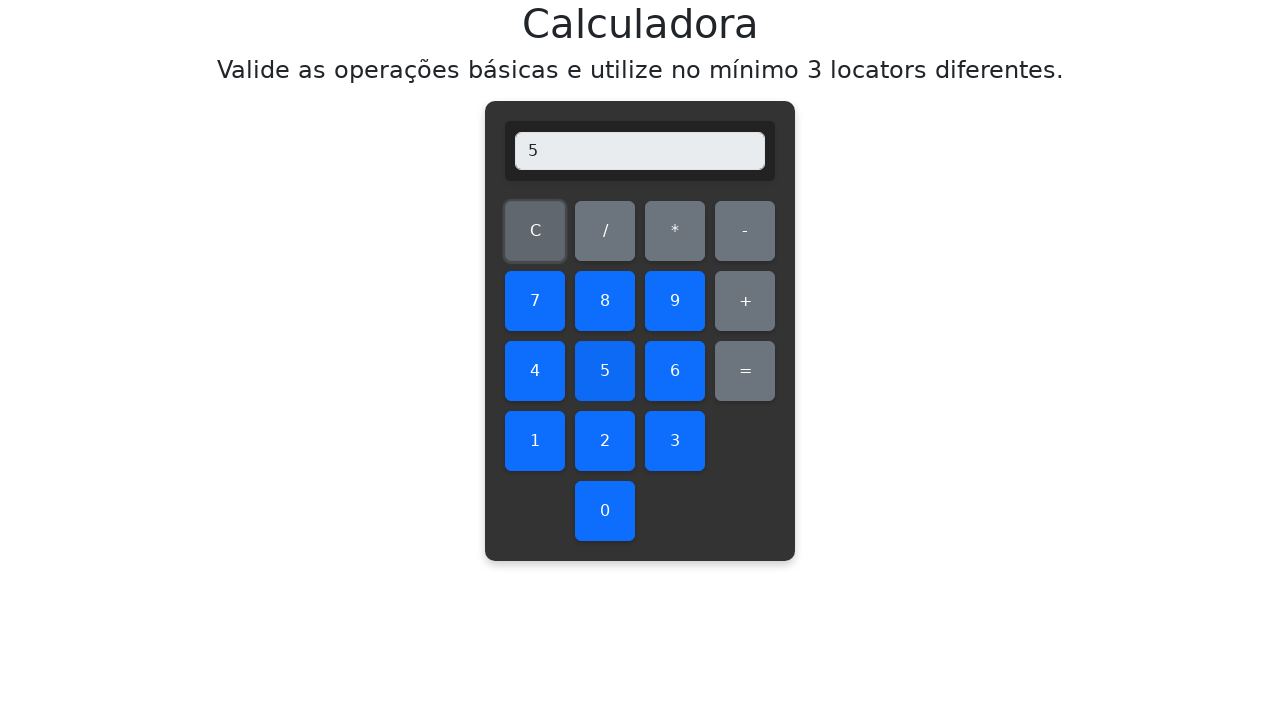

Clicked division operator at (605, 231) on #divide
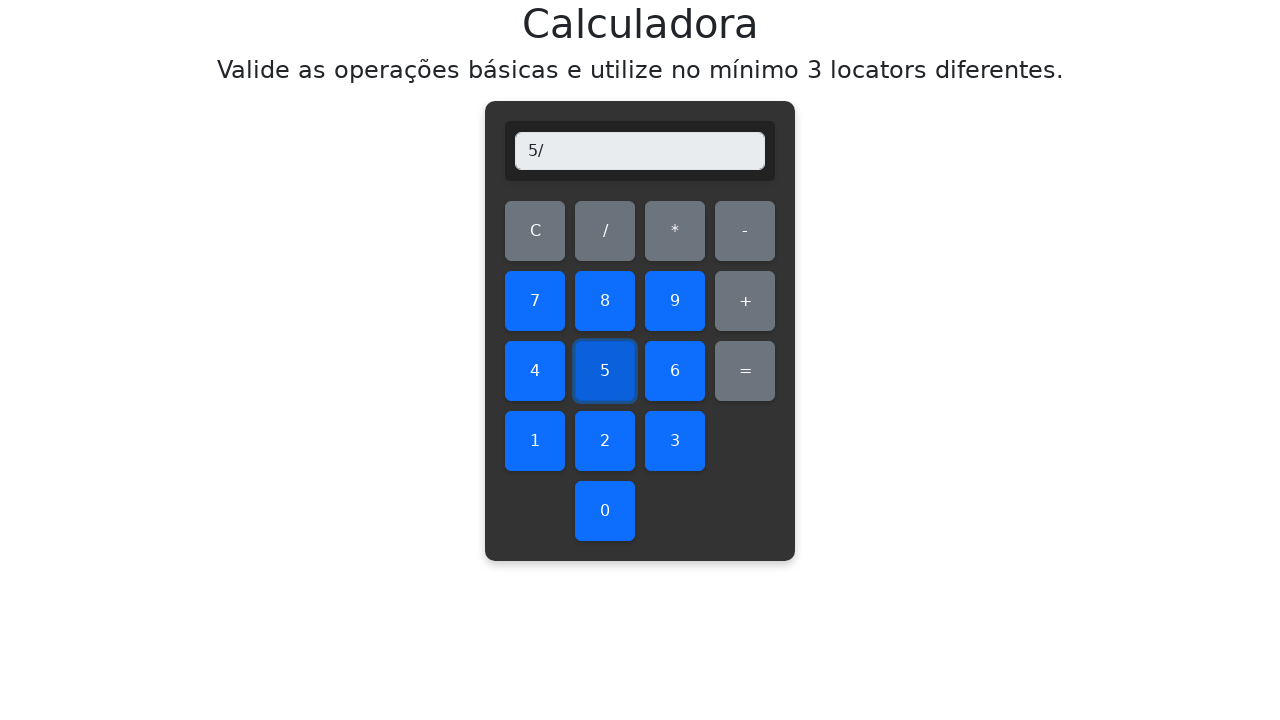

Clicked number 9 as divisor at (675, 301) on #nine
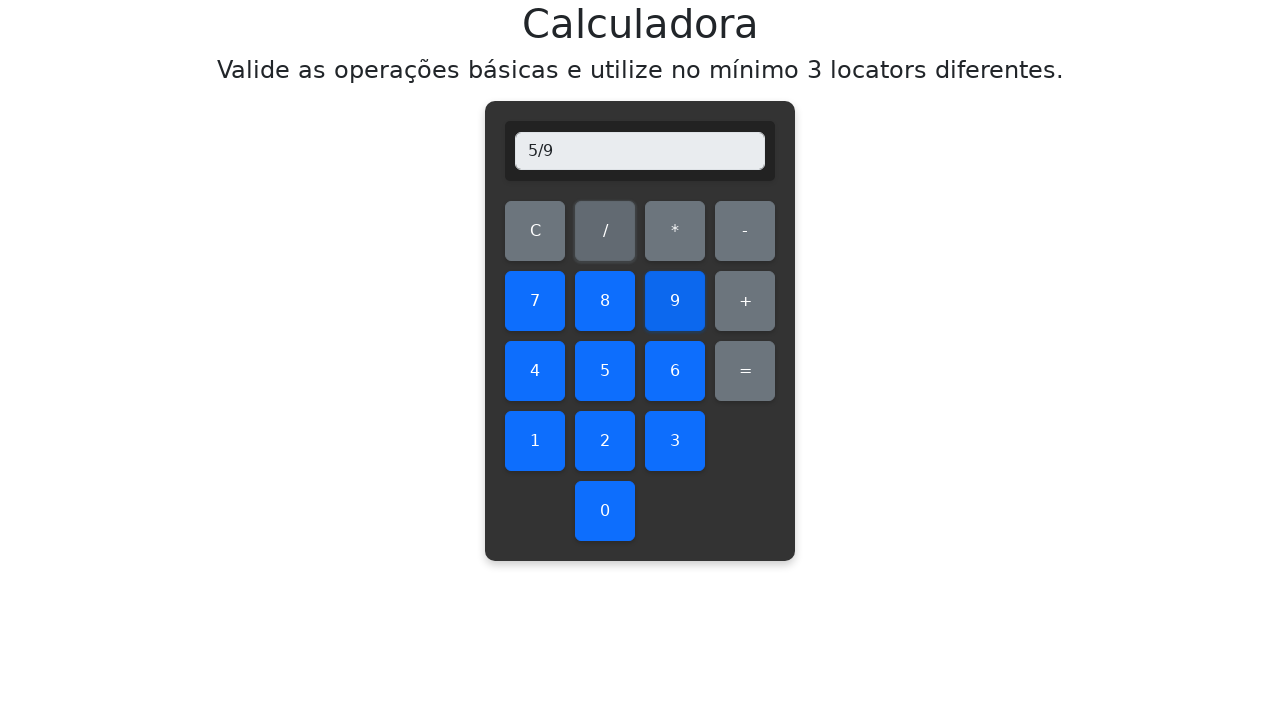

Clicked equals to calculate result at (745, 371) on #equals
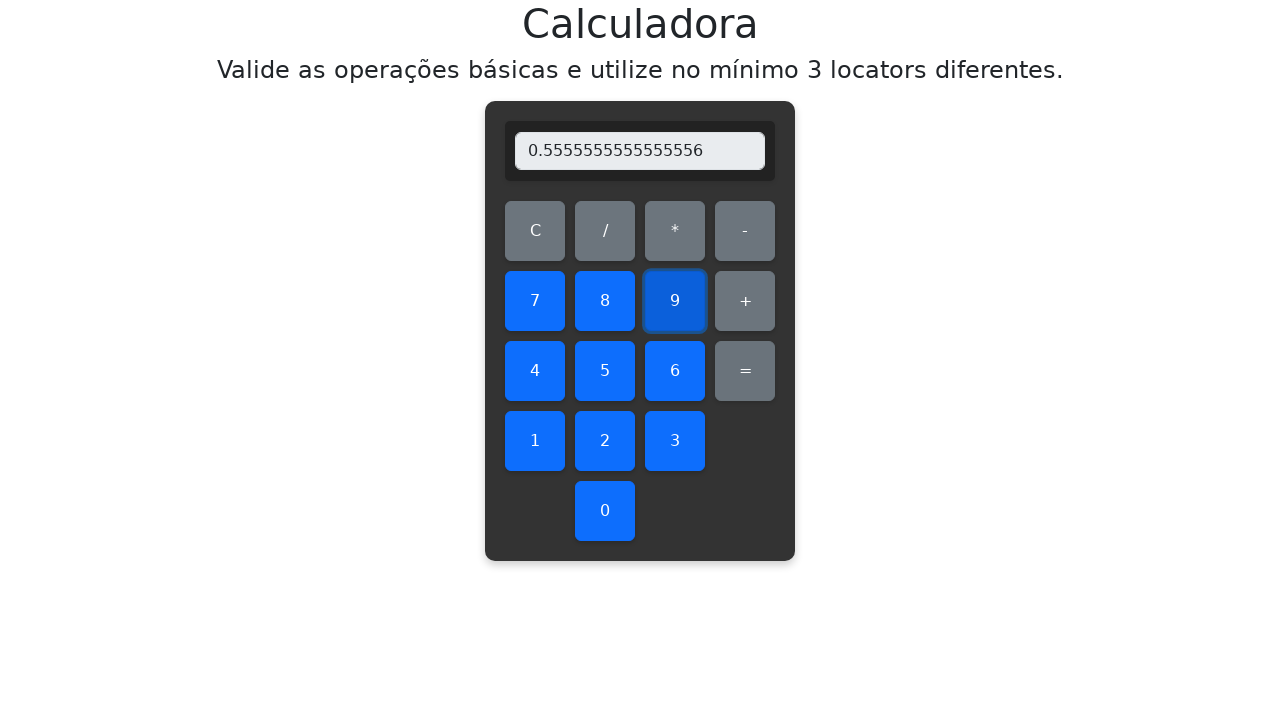

Verified division result: 5/9 = 0.5555555555555556
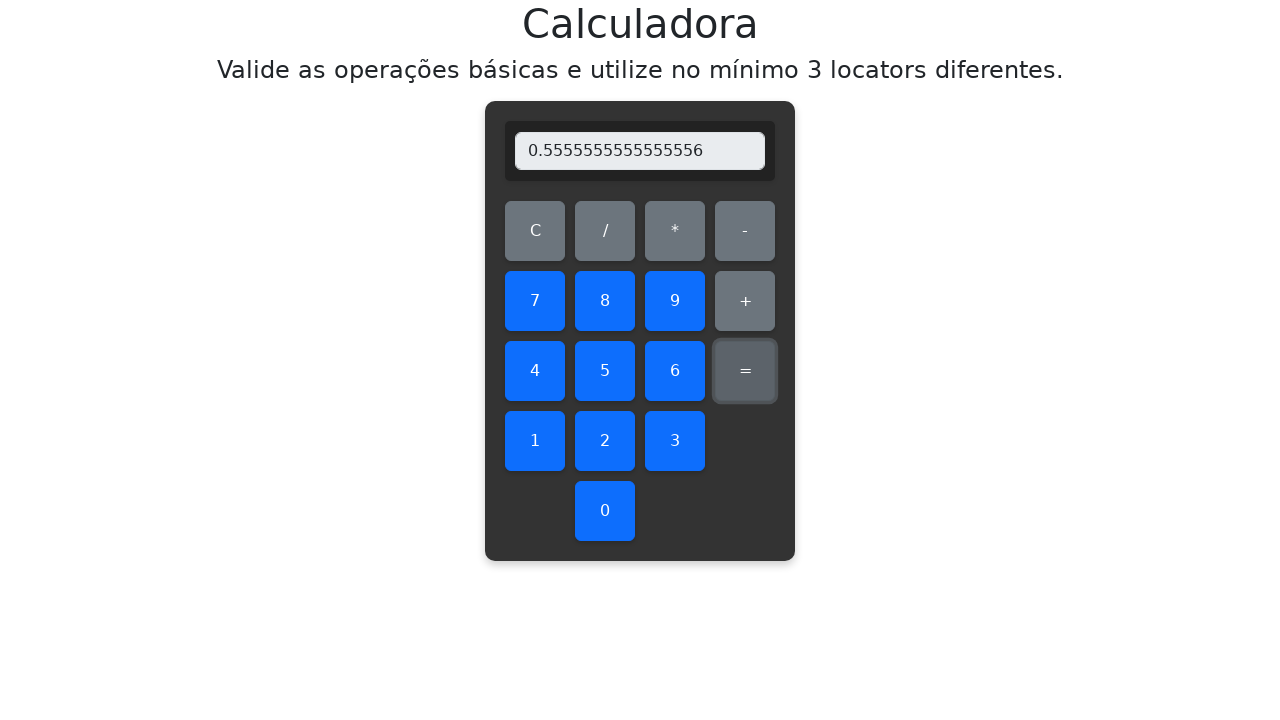

Cleared display before division operation 6/1 at (535, 231) on #clear
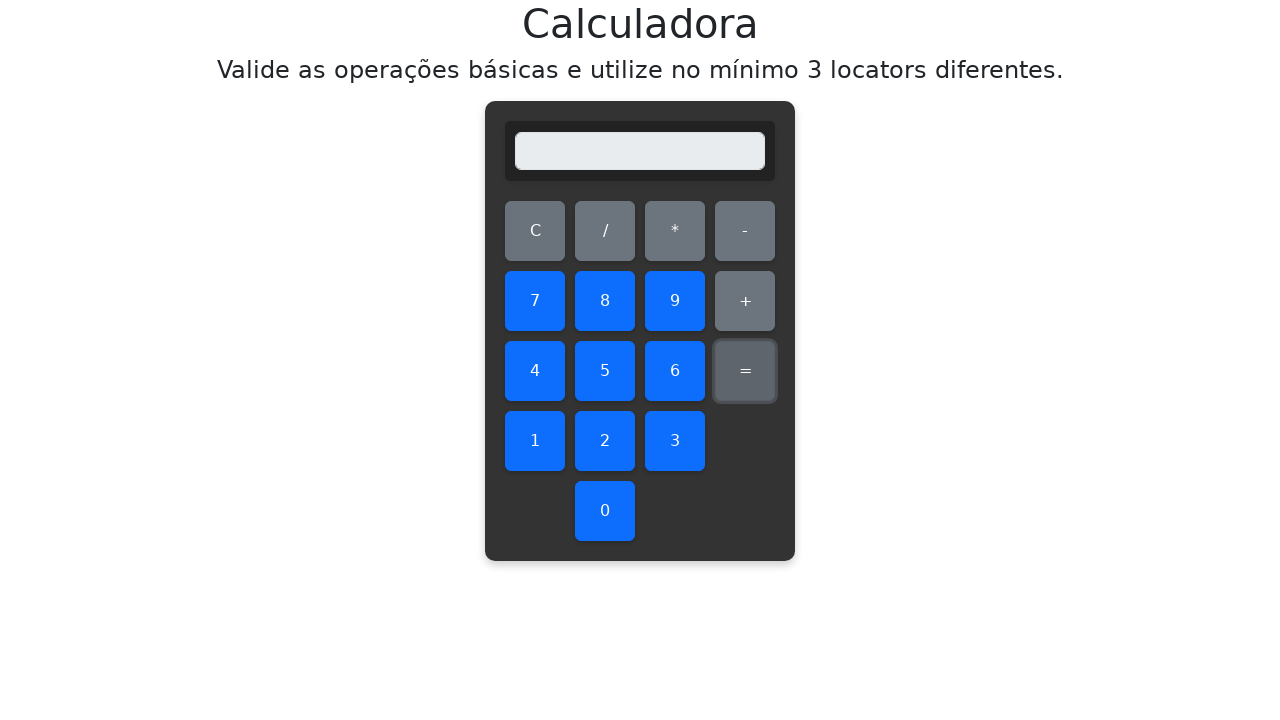

Clicked number 6 as dividend at (675, 371) on #six
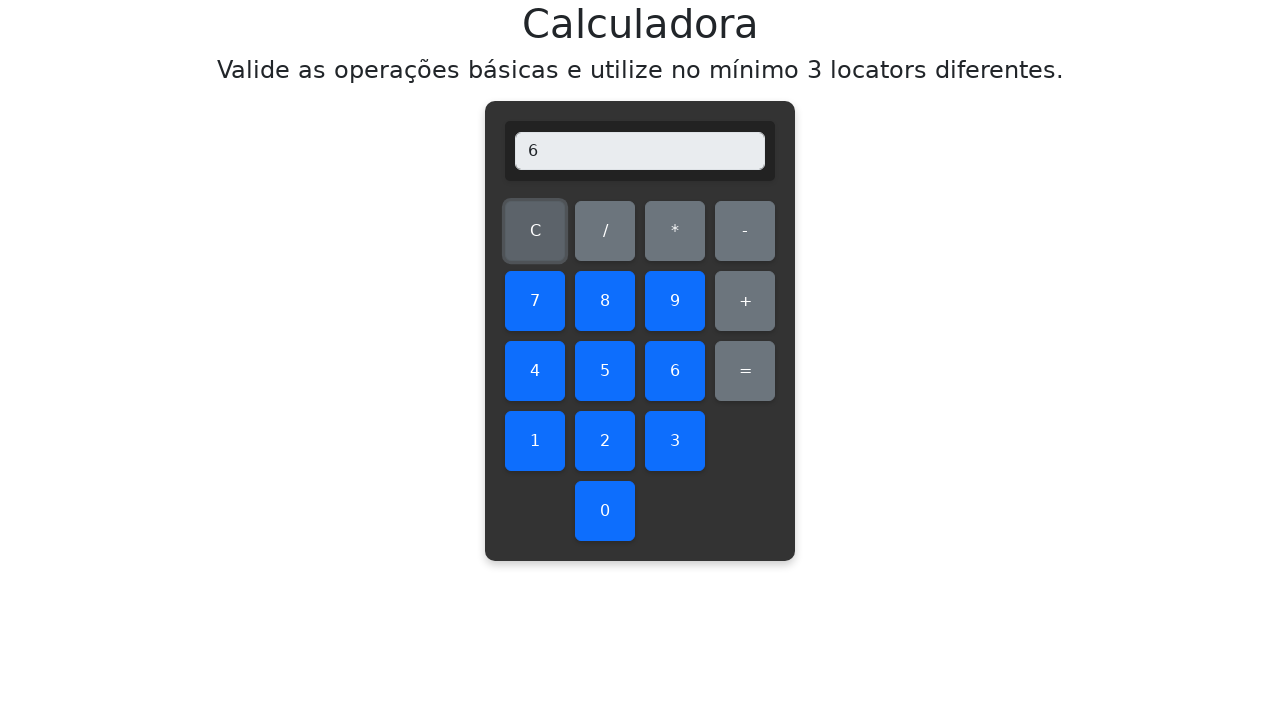

Clicked division operator at (605, 231) on #divide
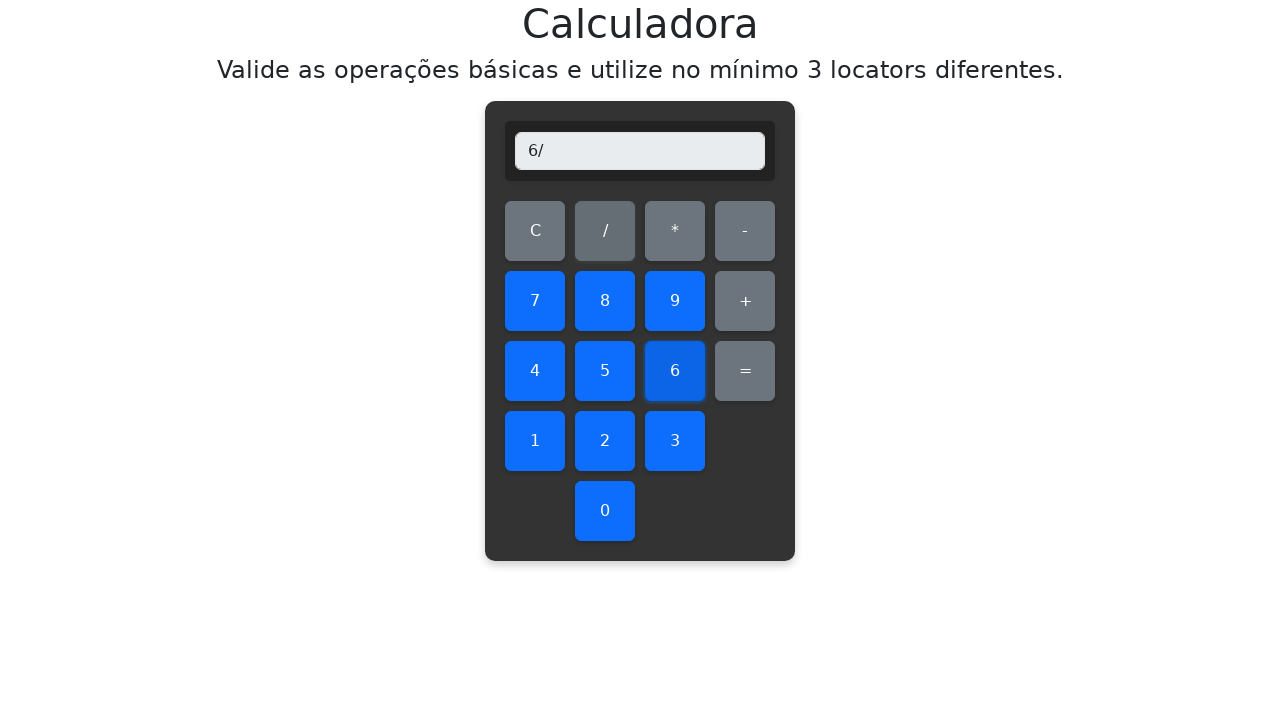

Clicked number 1 as divisor at (535, 441) on #one
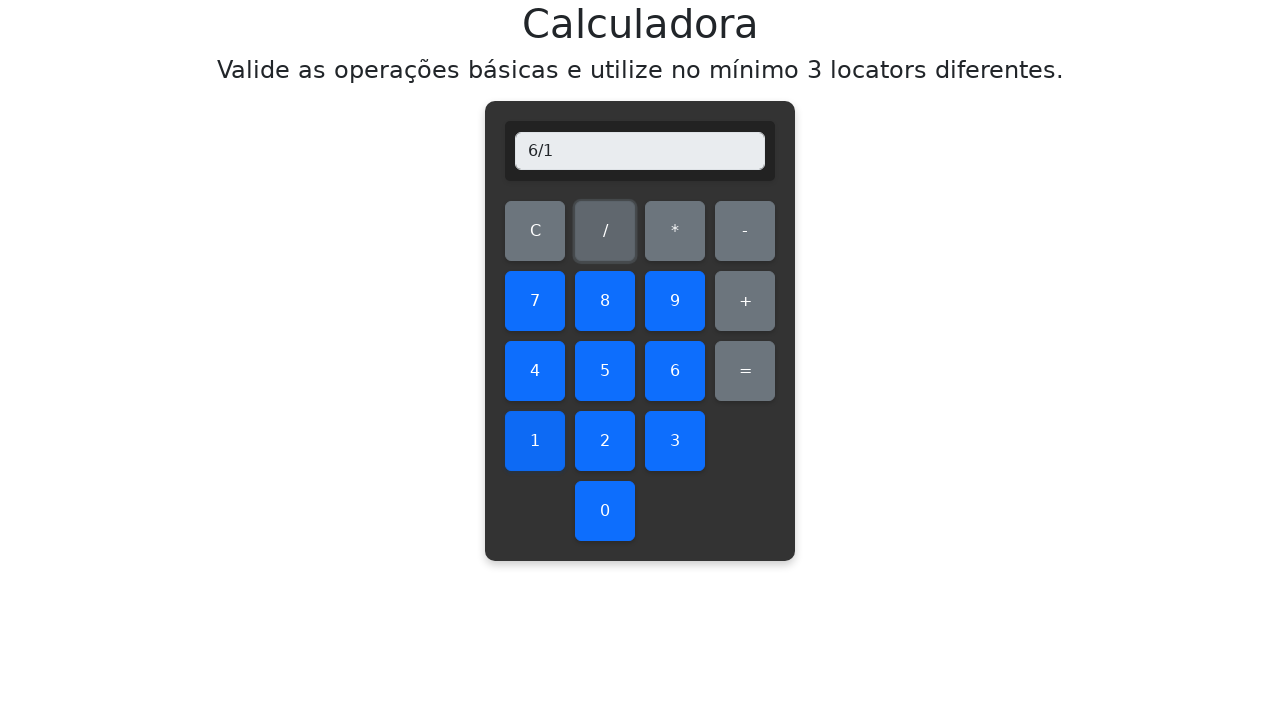

Clicked equals to calculate result at (745, 371) on #equals
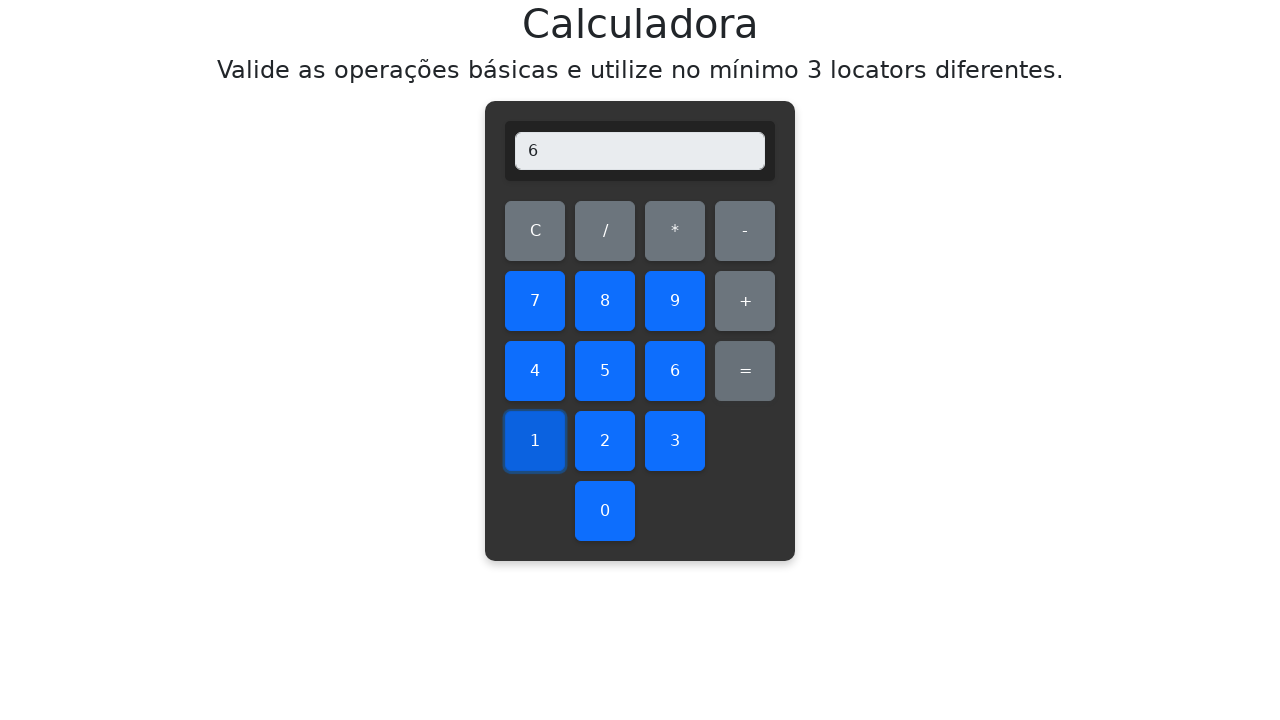

Verified division result: 6/1 = 6.0
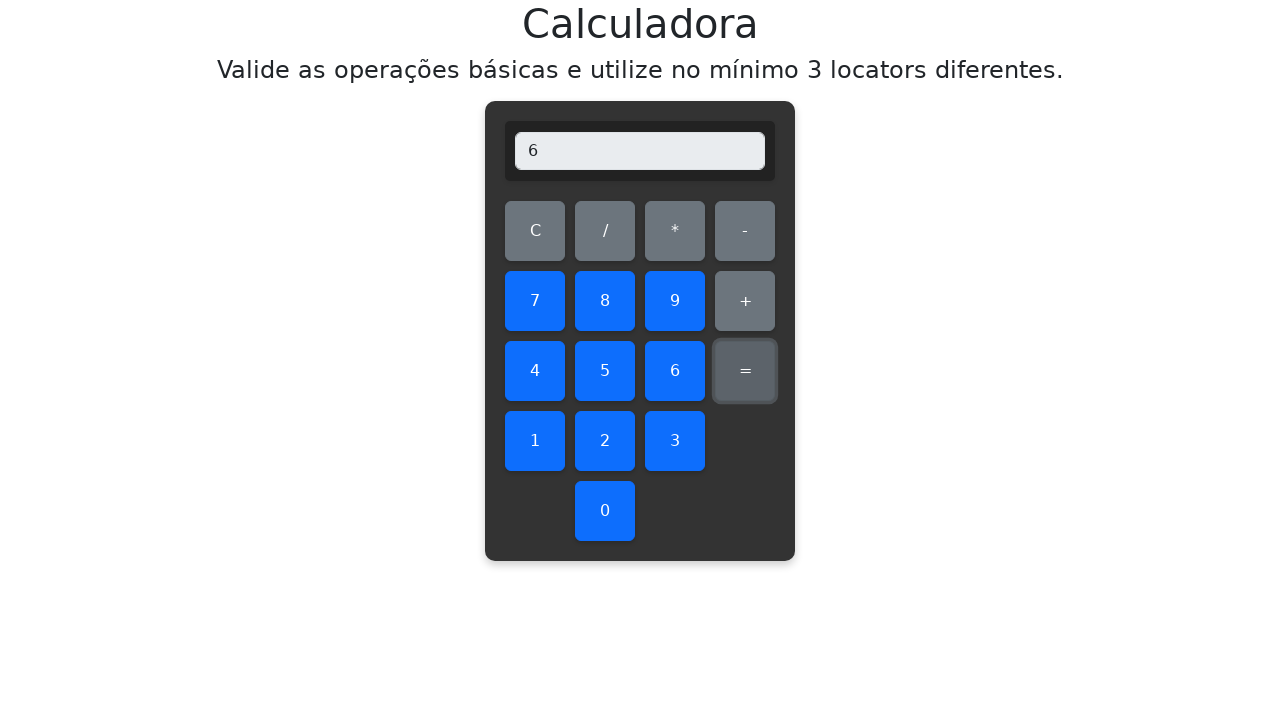

Cleared display before division operation 6/2 at (535, 231) on #clear
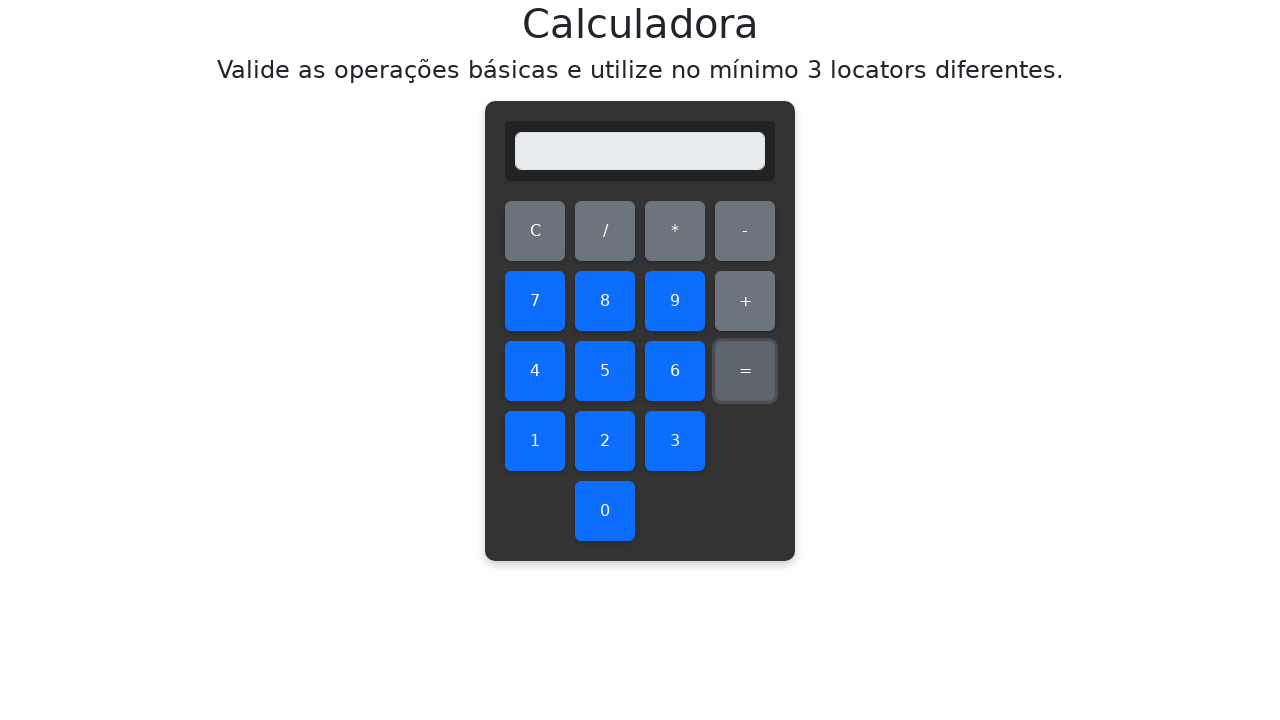

Clicked number 6 as dividend at (675, 371) on #six
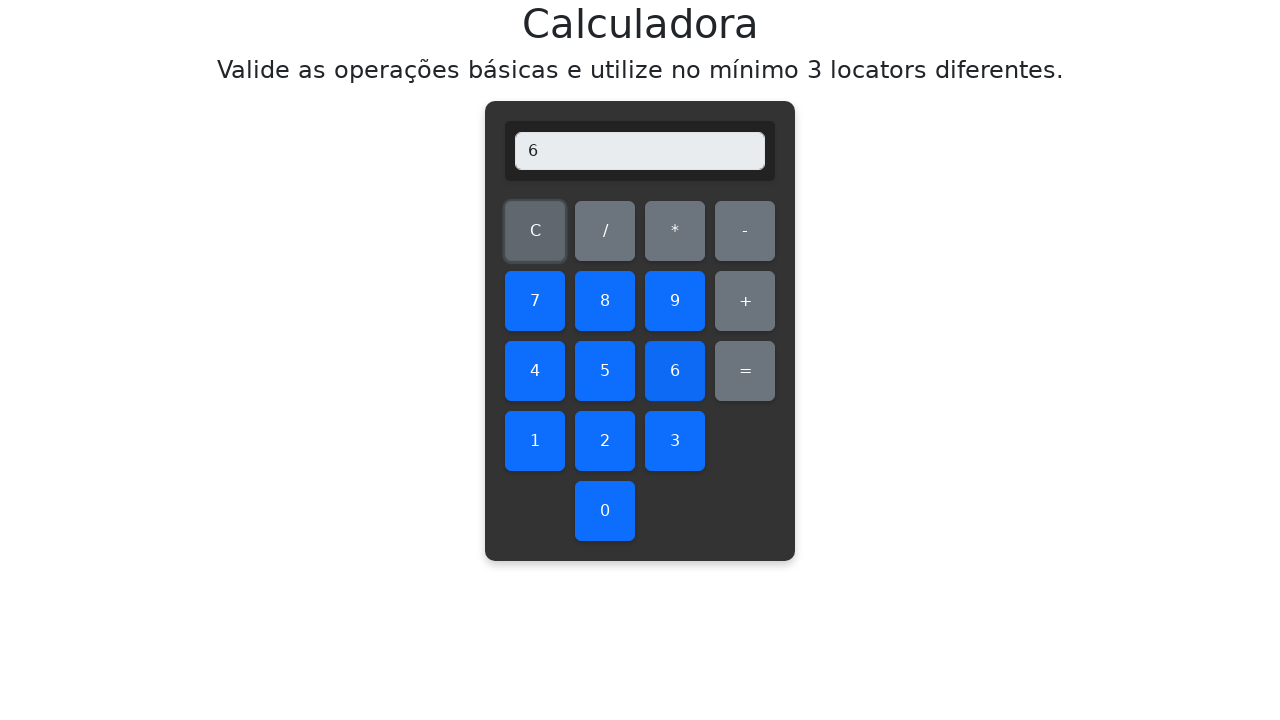

Clicked division operator at (605, 231) on #divide
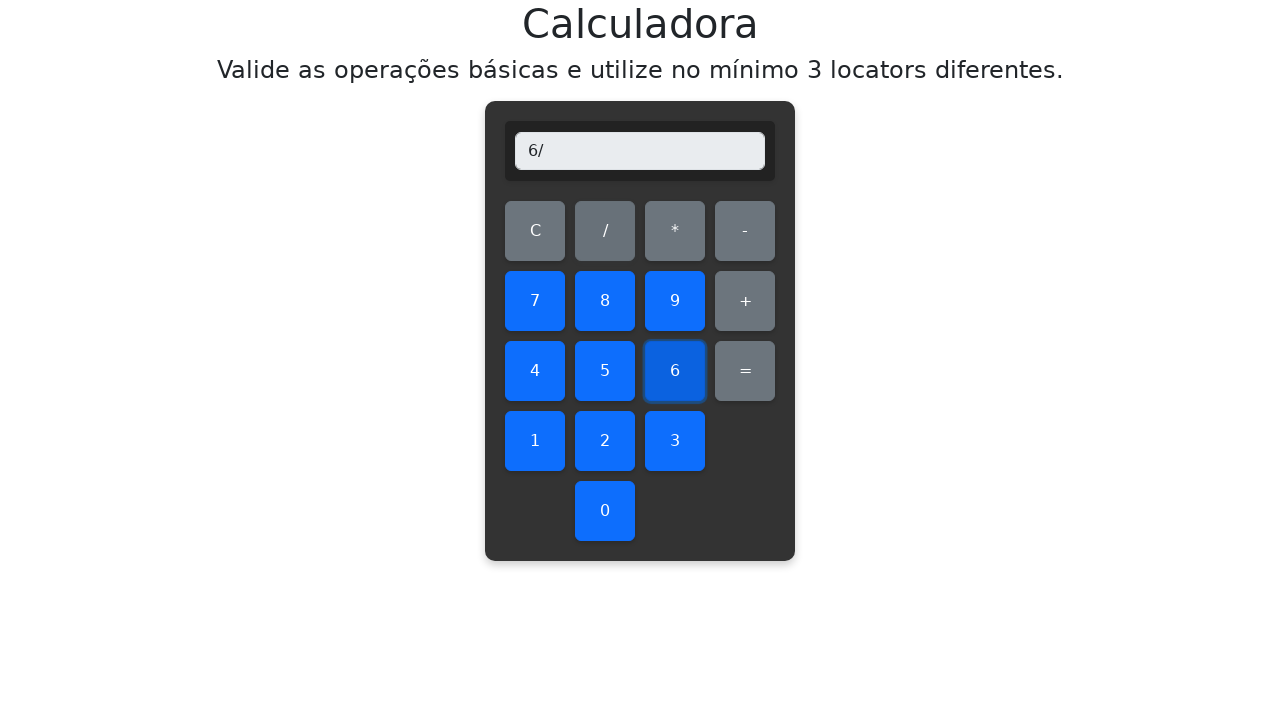

Clicked number 2 as divisor at (605, 441) on #two
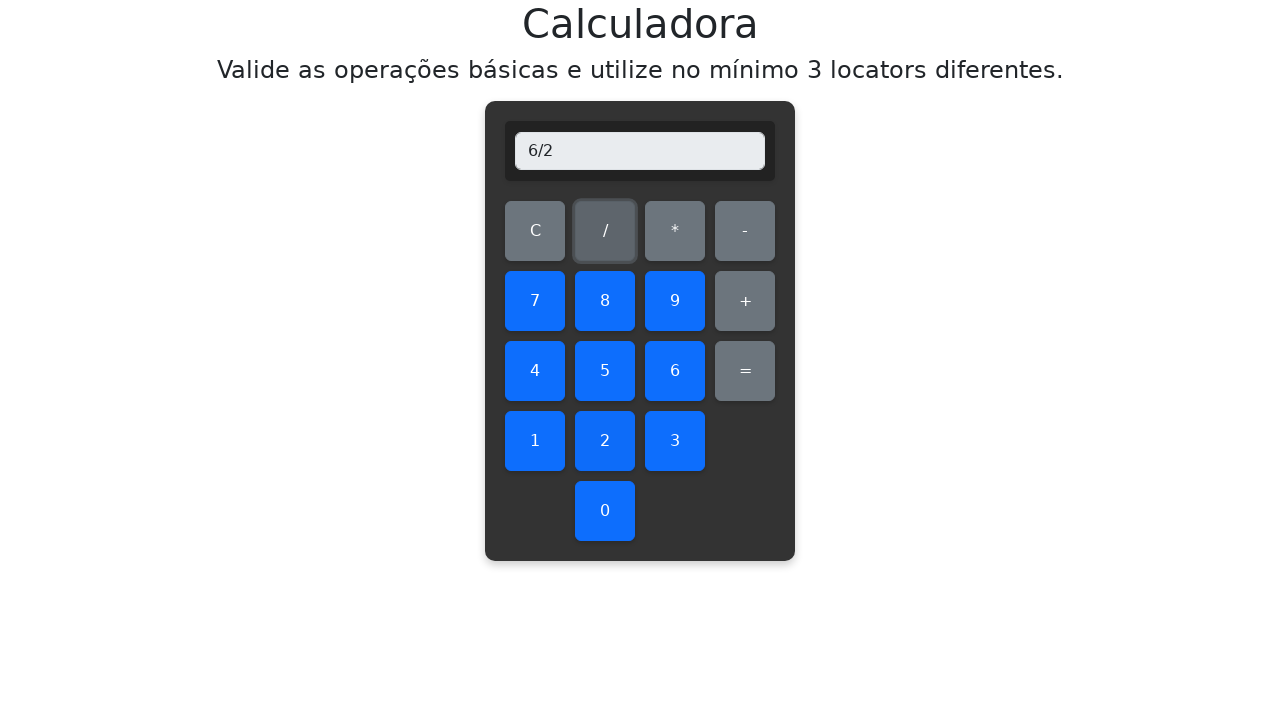

Clicked equals to calculate result at (745, 371) on #equals
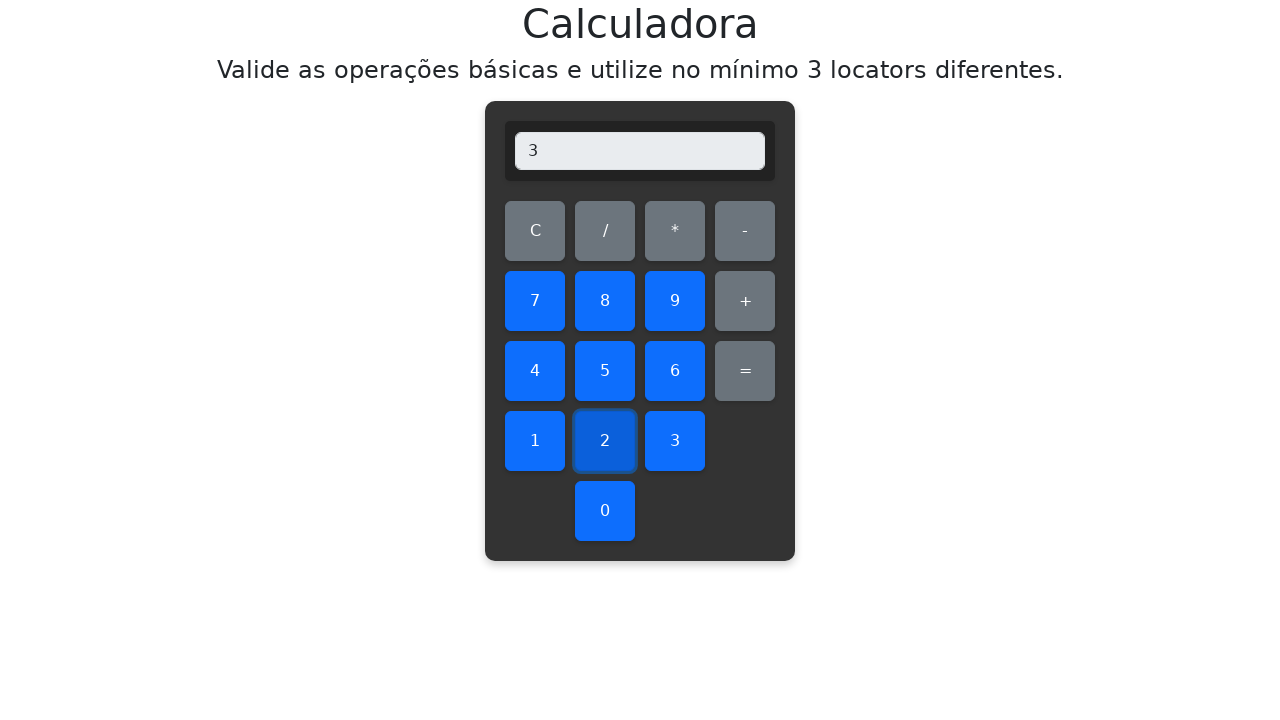

Verified division result: 6/2 = 3.0
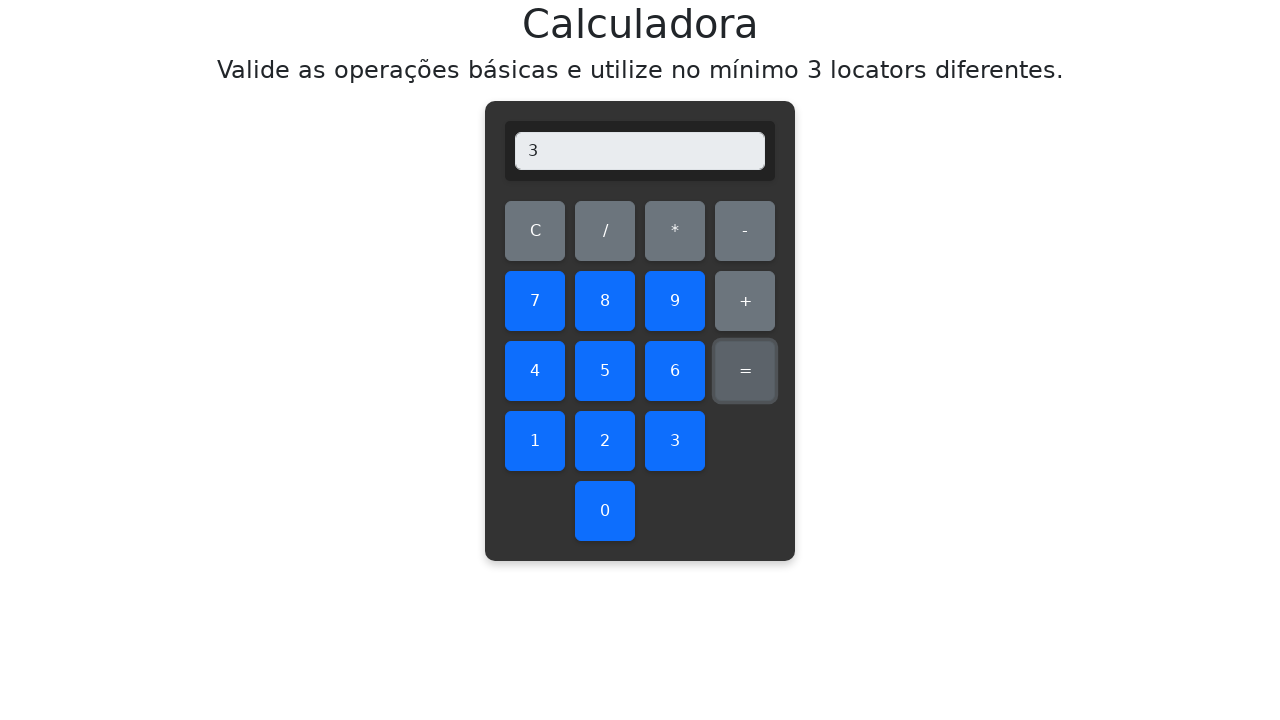

Cleared display before division operation 6/3 at (535, 231) on #clear
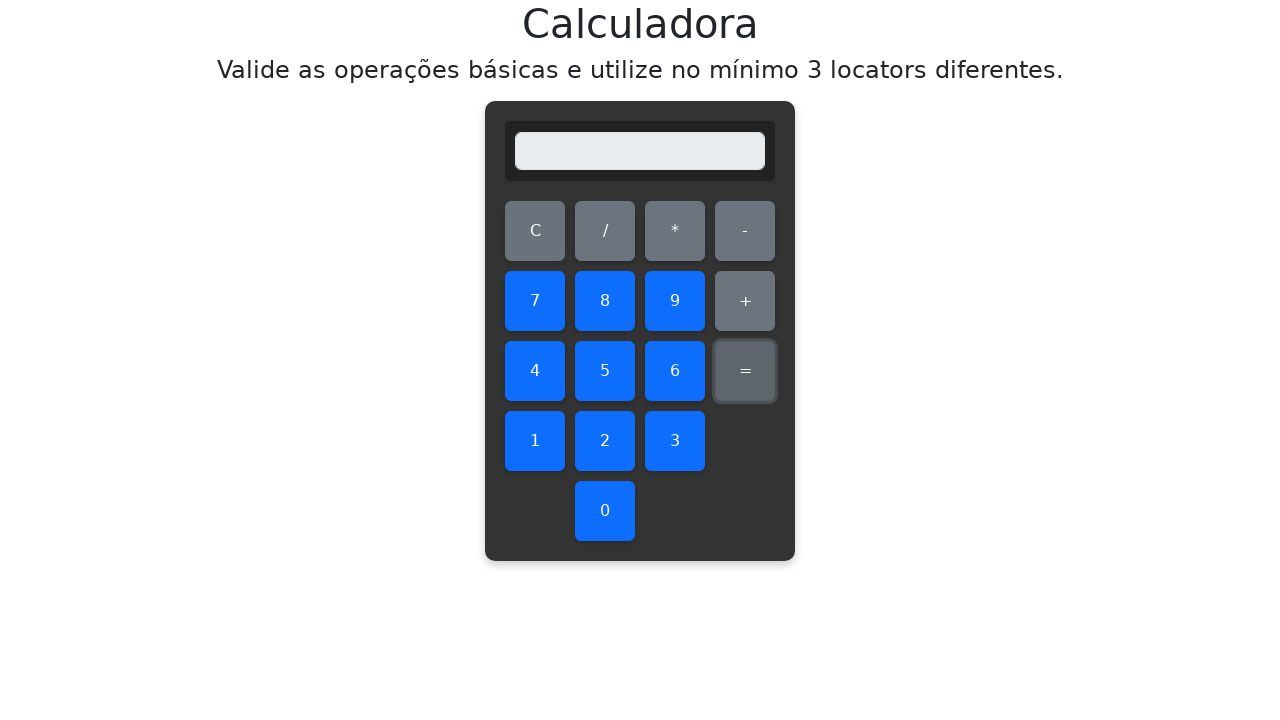

Clicked number 6 as dividend at (675, 371) on #six
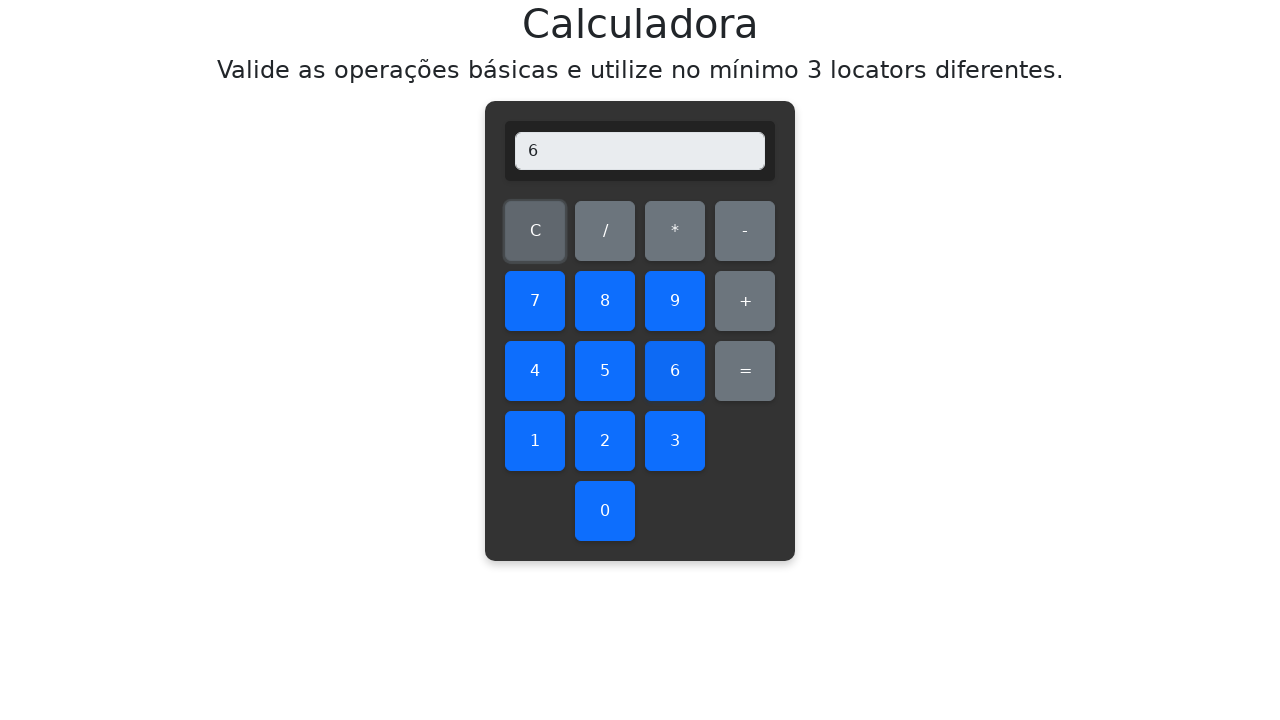

Clicked division operator at (605, 231) on #divide
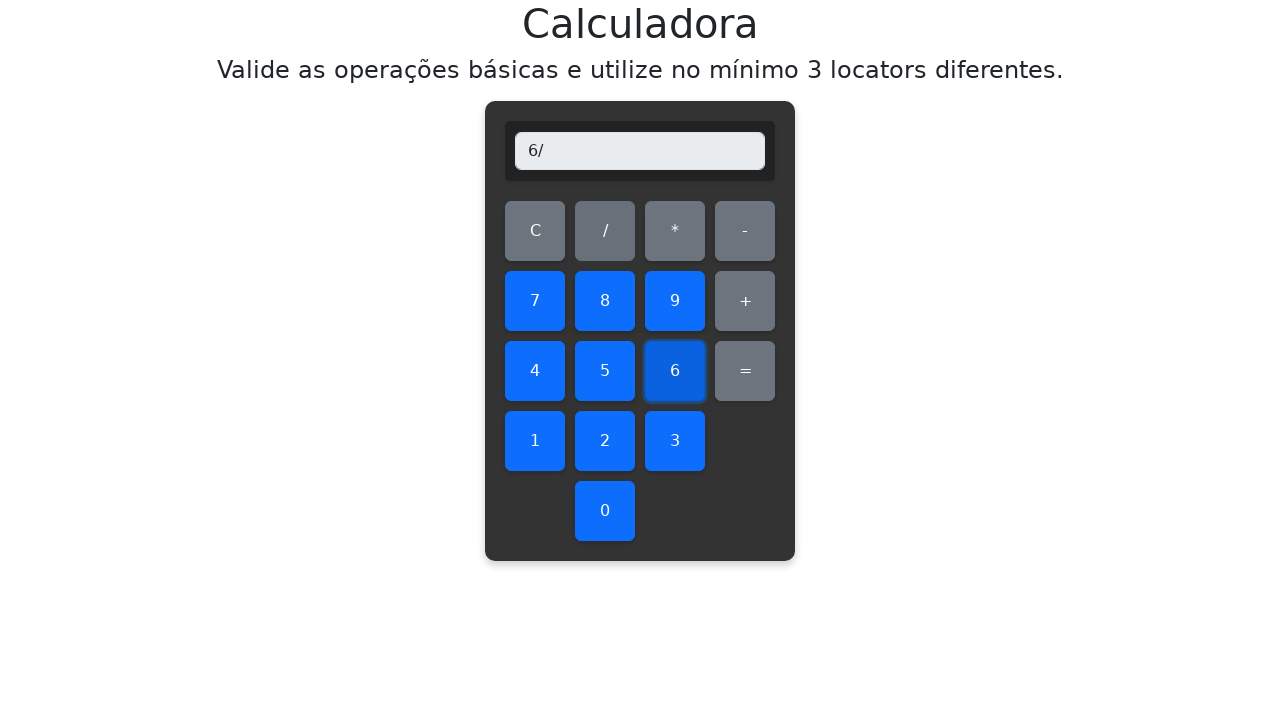

Clicked number 3 as divisor at (675, 441) on #three
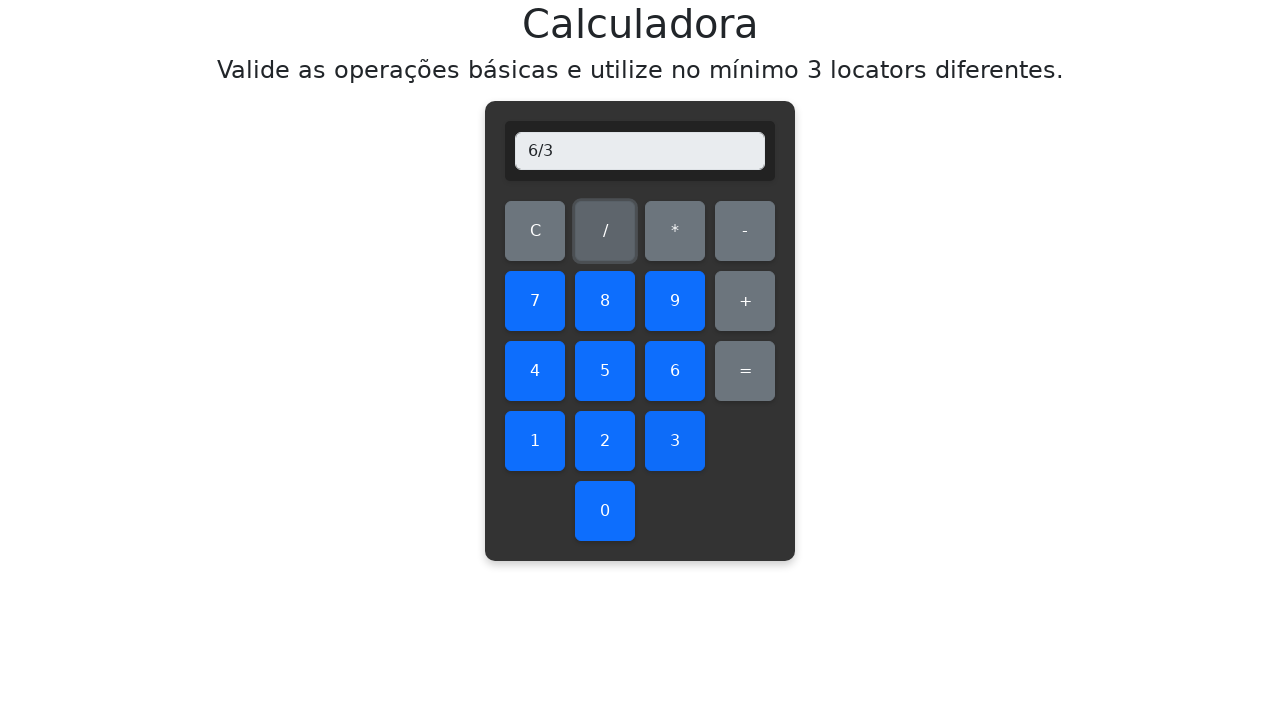

Clicked equals to calculate result at (745, 371) on #equals
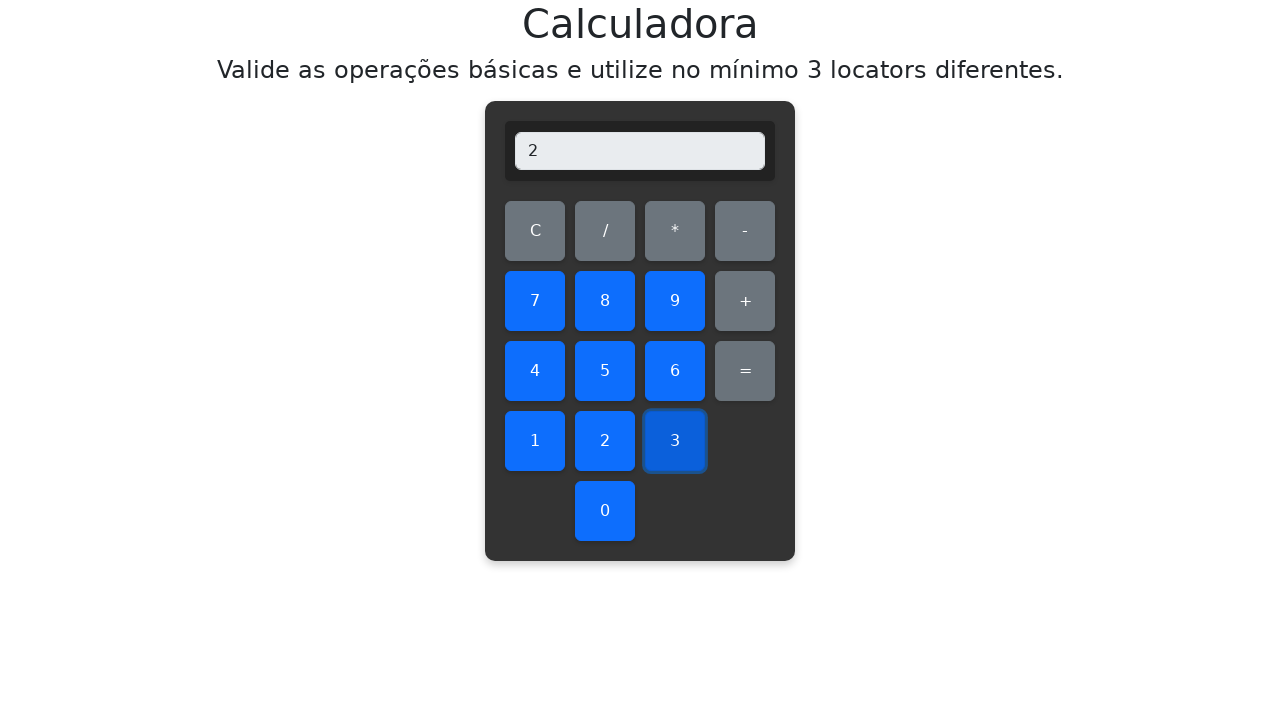

Verified division result: 6/3 = 2.0
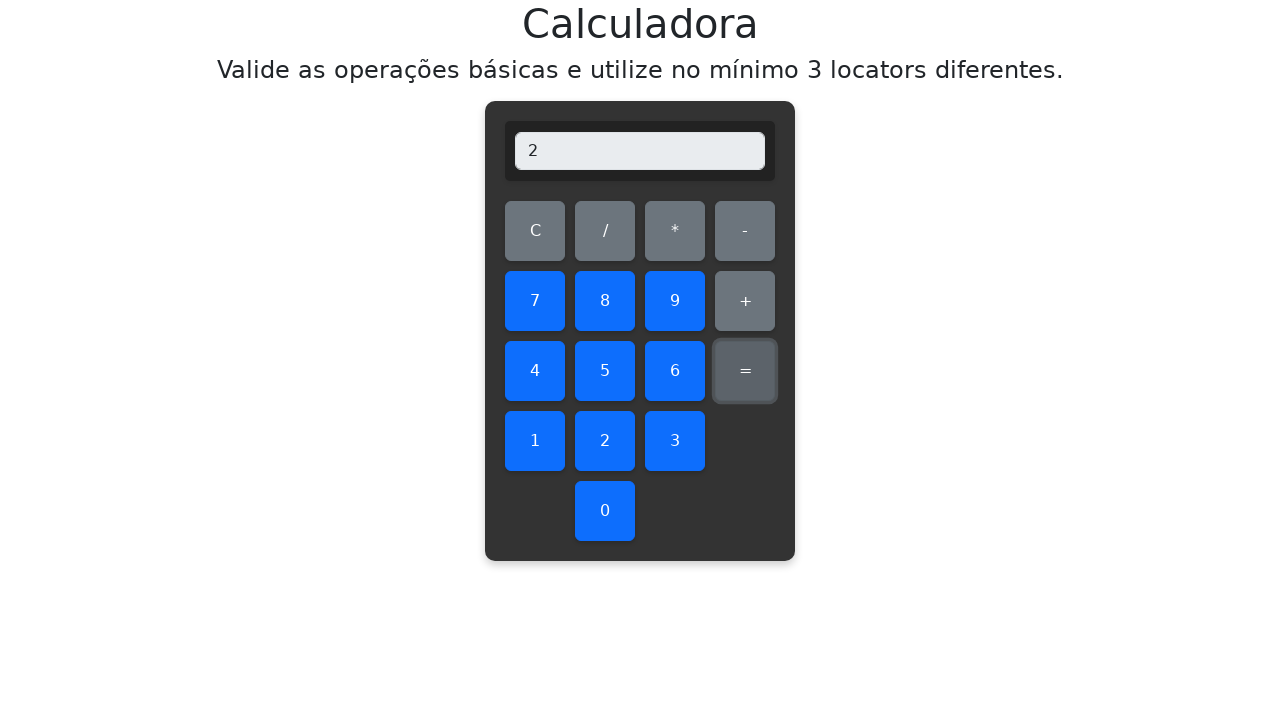

Cleared display before division operation 6/4 at (535, 231) on #clear
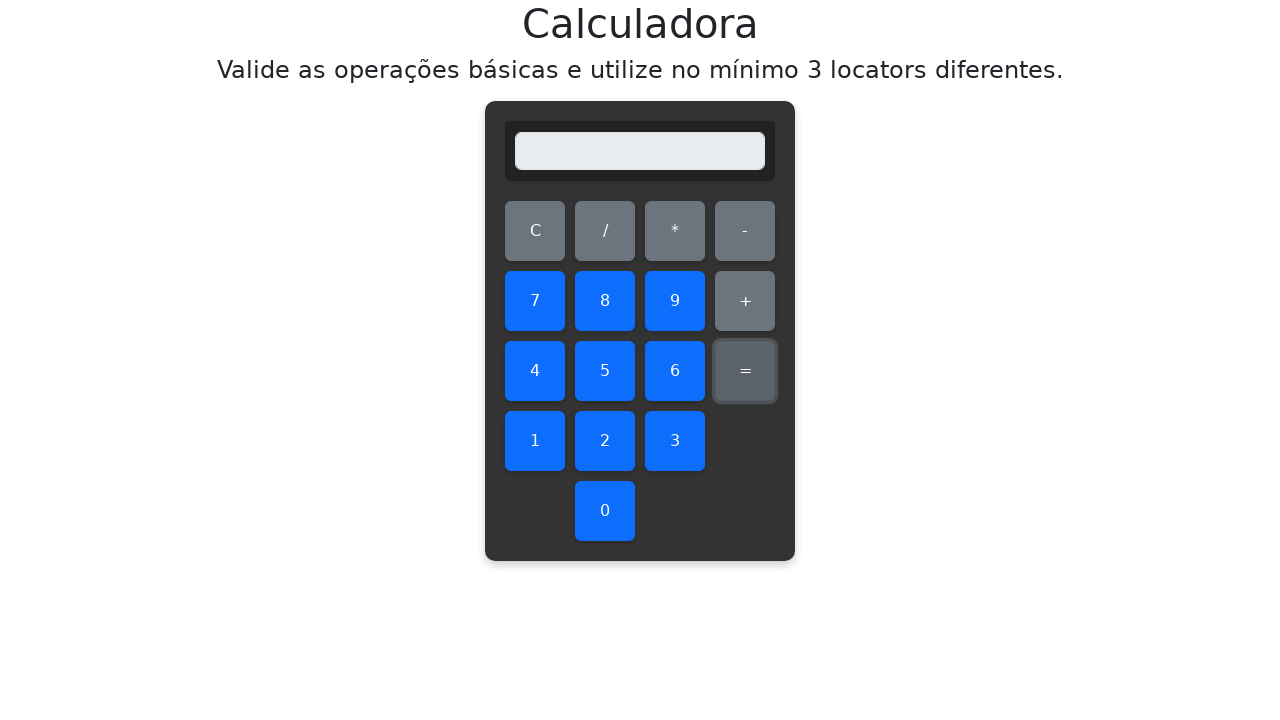

Clicked number 6 as dividend at (675, 371) on #six
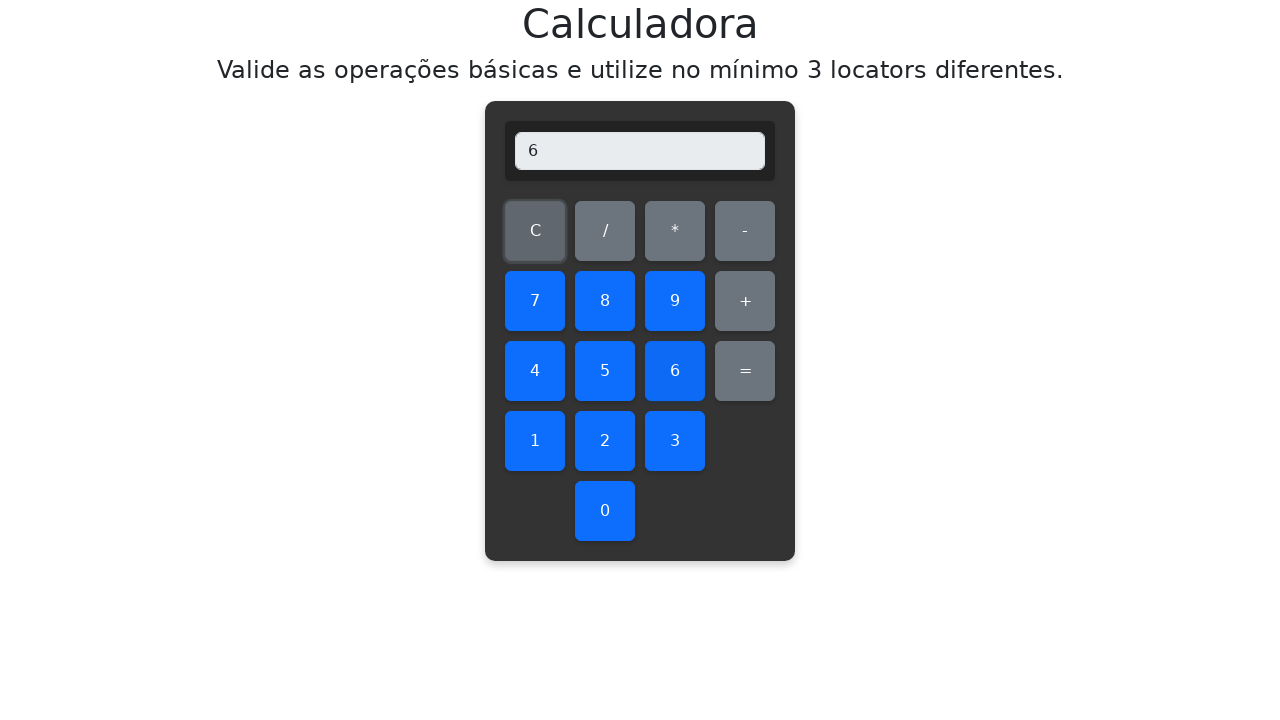

Clicked division operator at (605, 231) on #divide
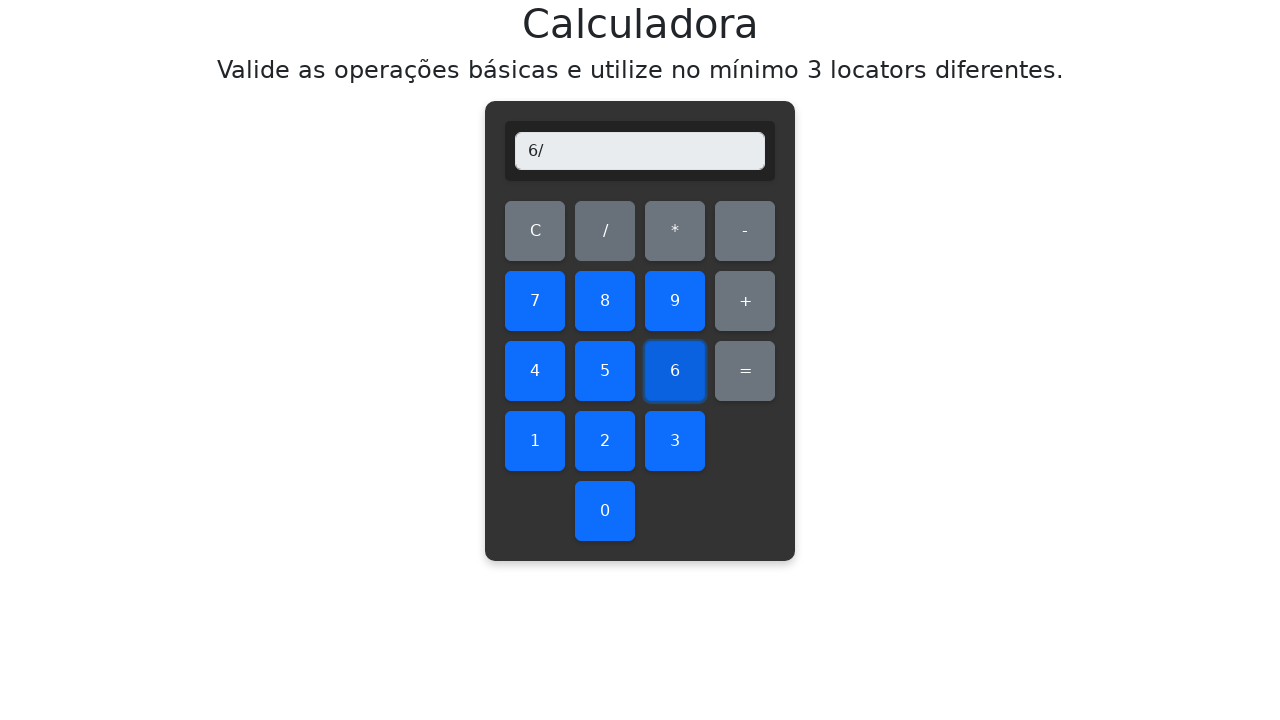

Clicked number 4 as divisor at (535, 371) on #four
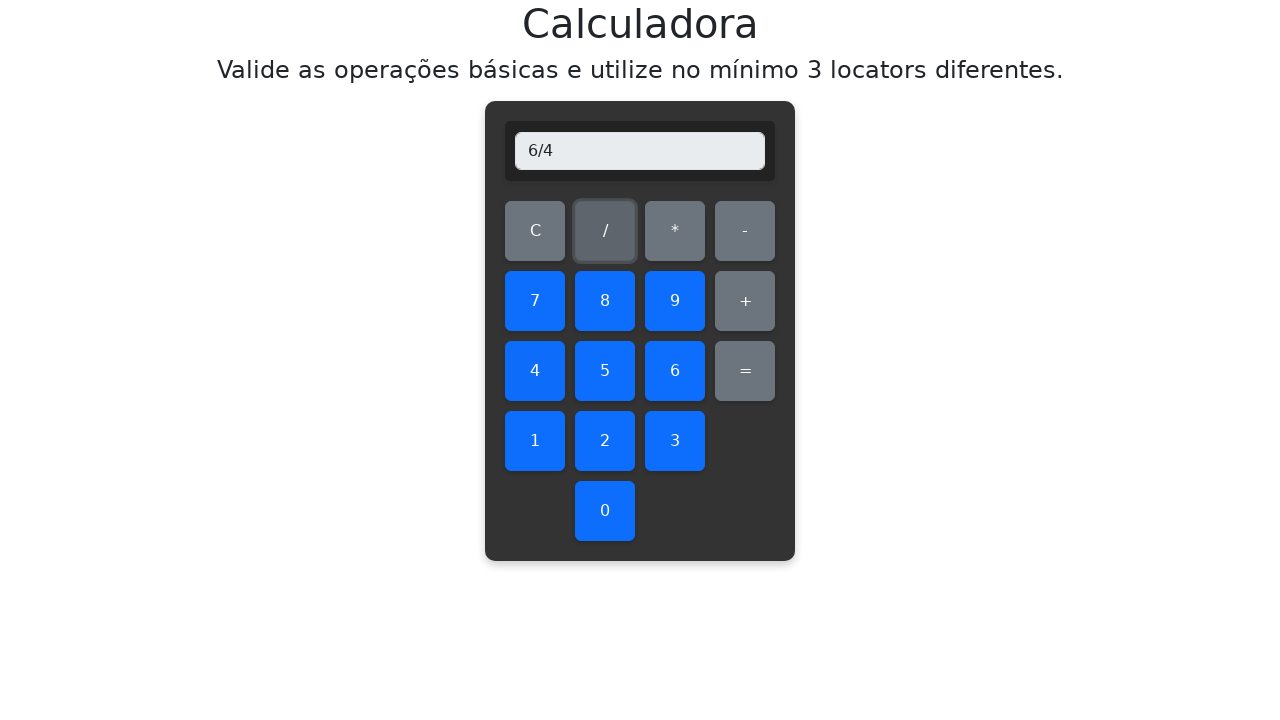

Clicked equals to calculate result at (745, 371) on #equals
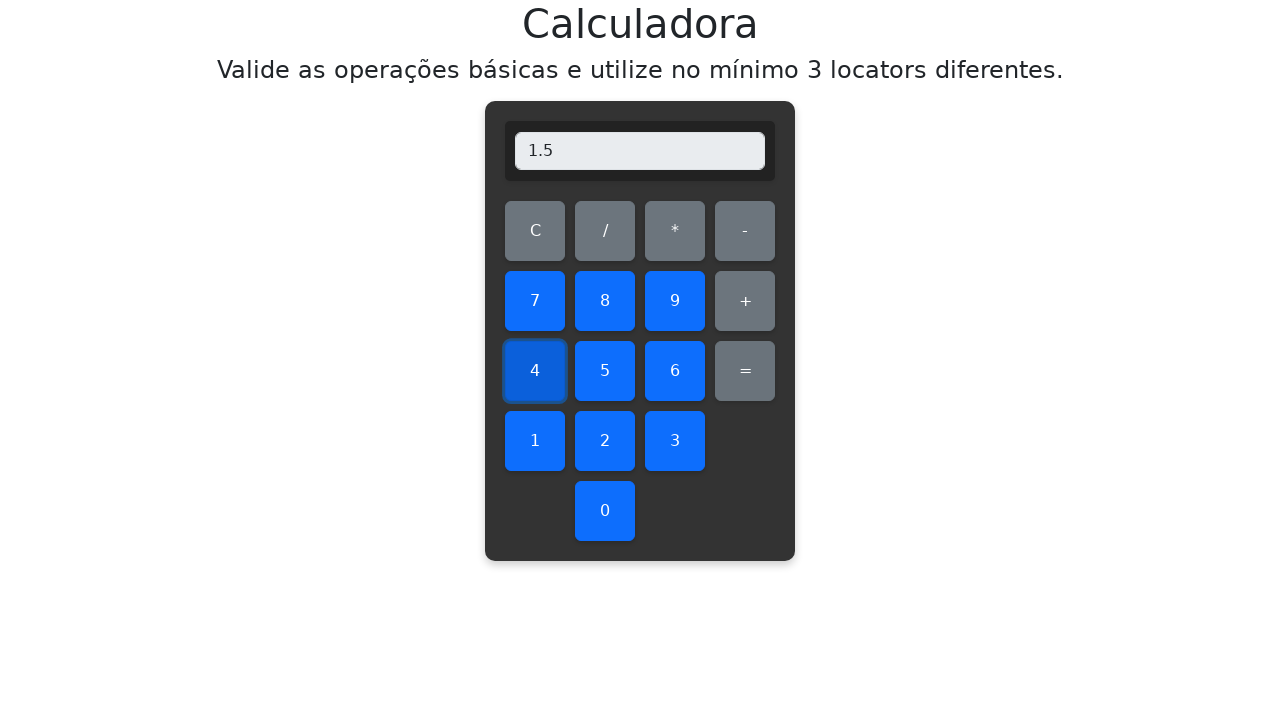

Verified division result: 6/4 = 1.5
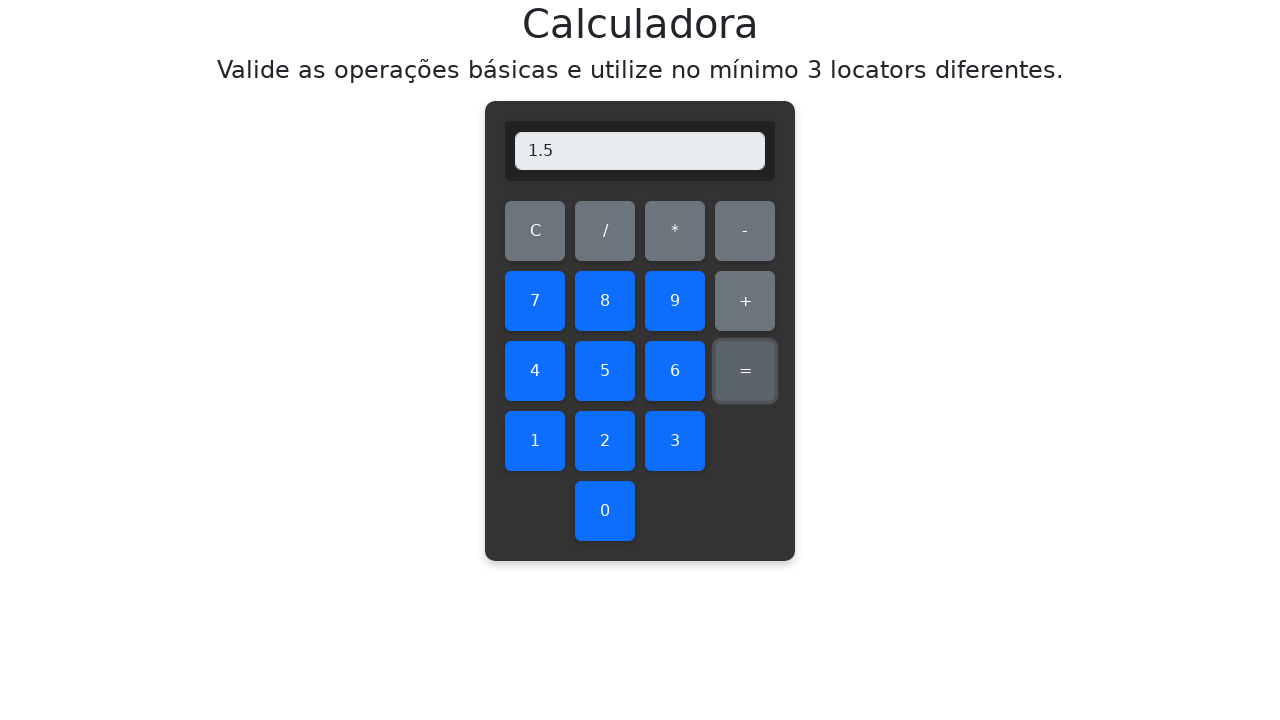

Cleared display before division operation 6/5 at (535, 231) on #clear
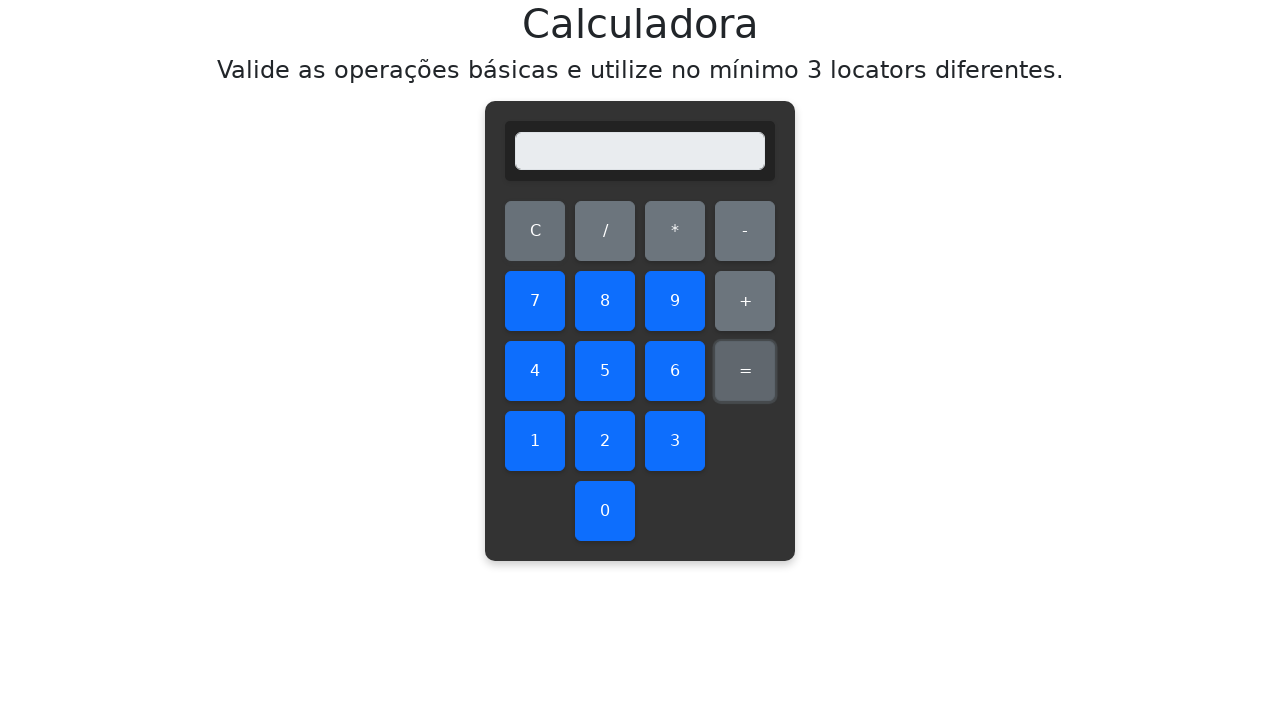

Clicked number 6 as dividend at (675, 371) on #six
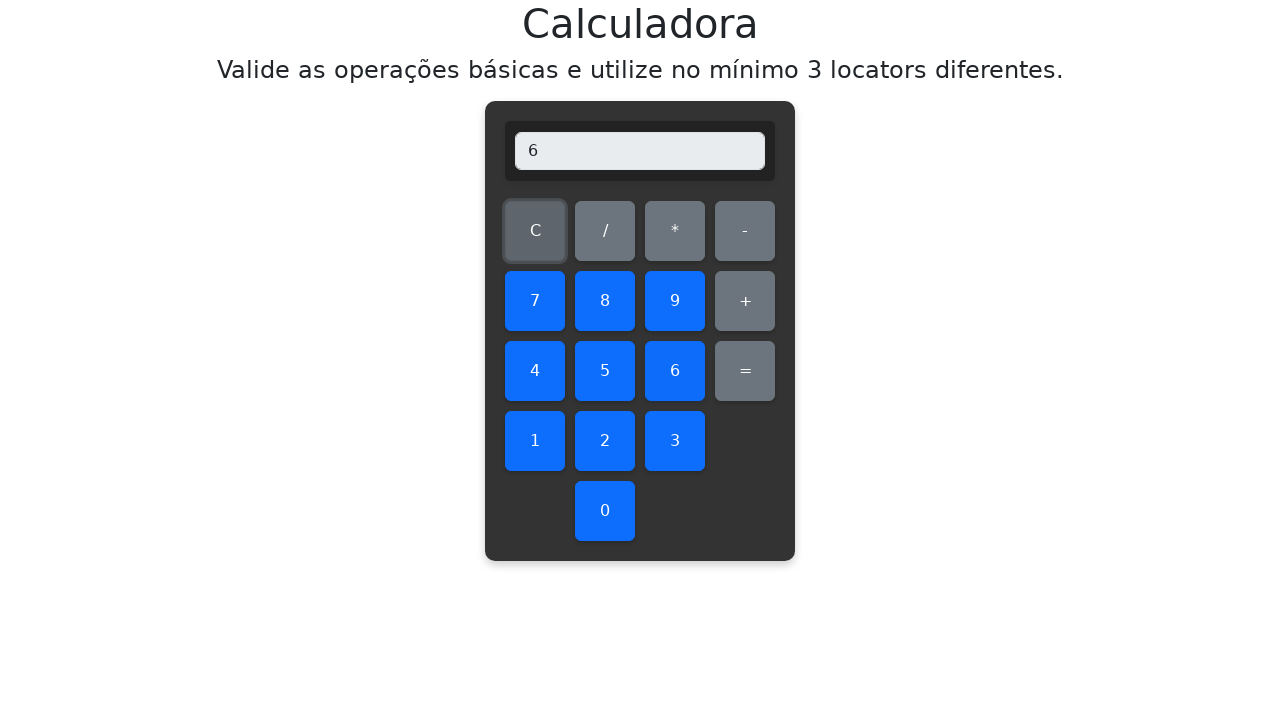

Clicked division operator at (605, 231) on #divide
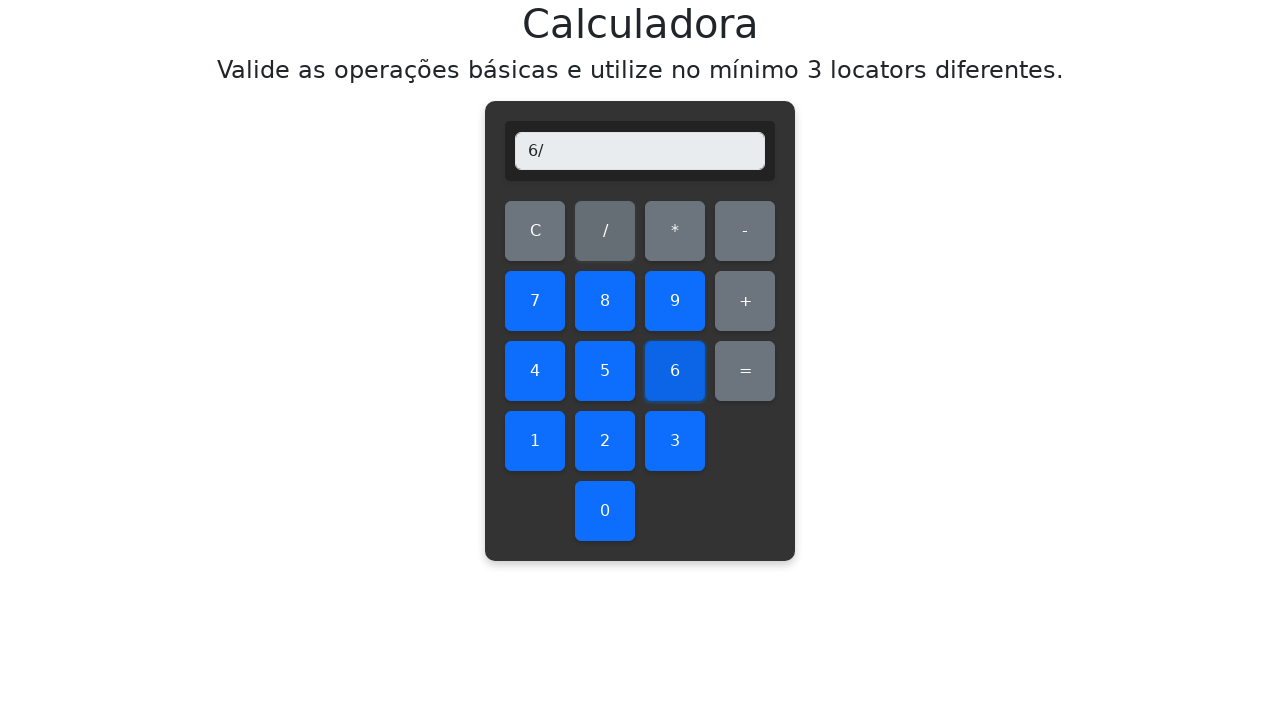

Clicked number 5 as divisor at (605, 371) on #five
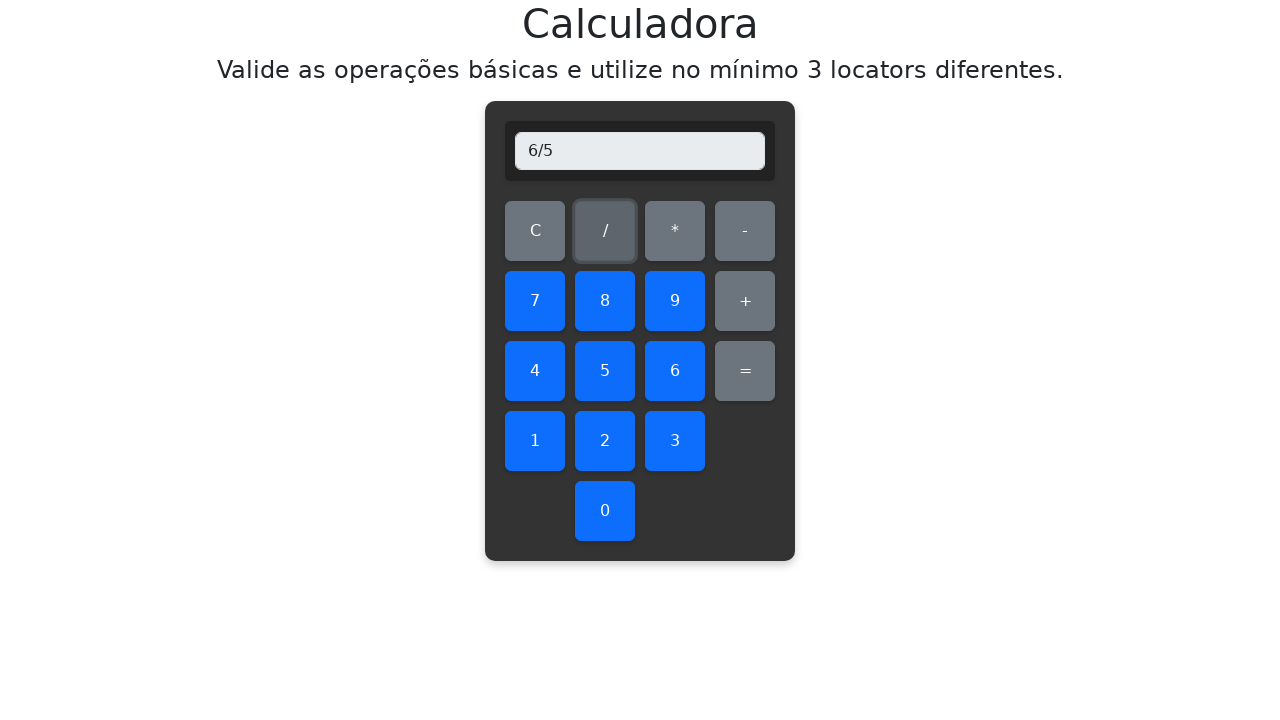

Clicked equals to calculate result at (745, 371) on #equals
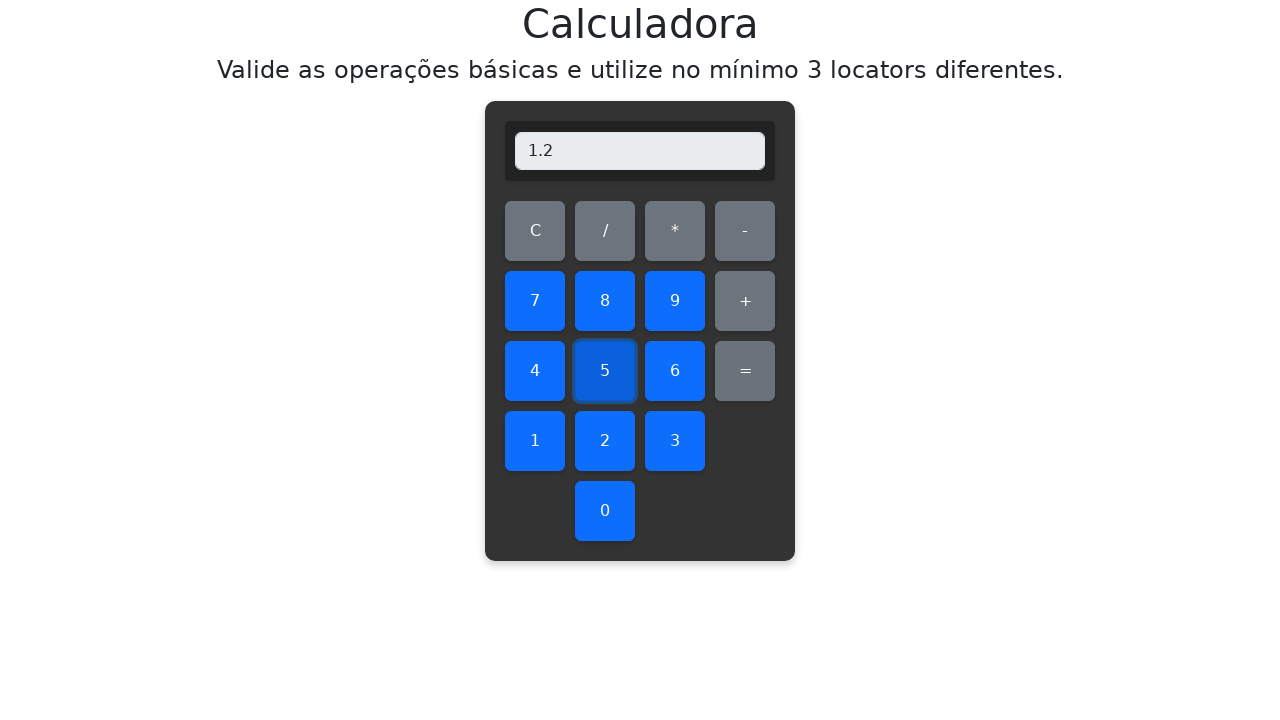

Verified division result: 6/5 = 1.2
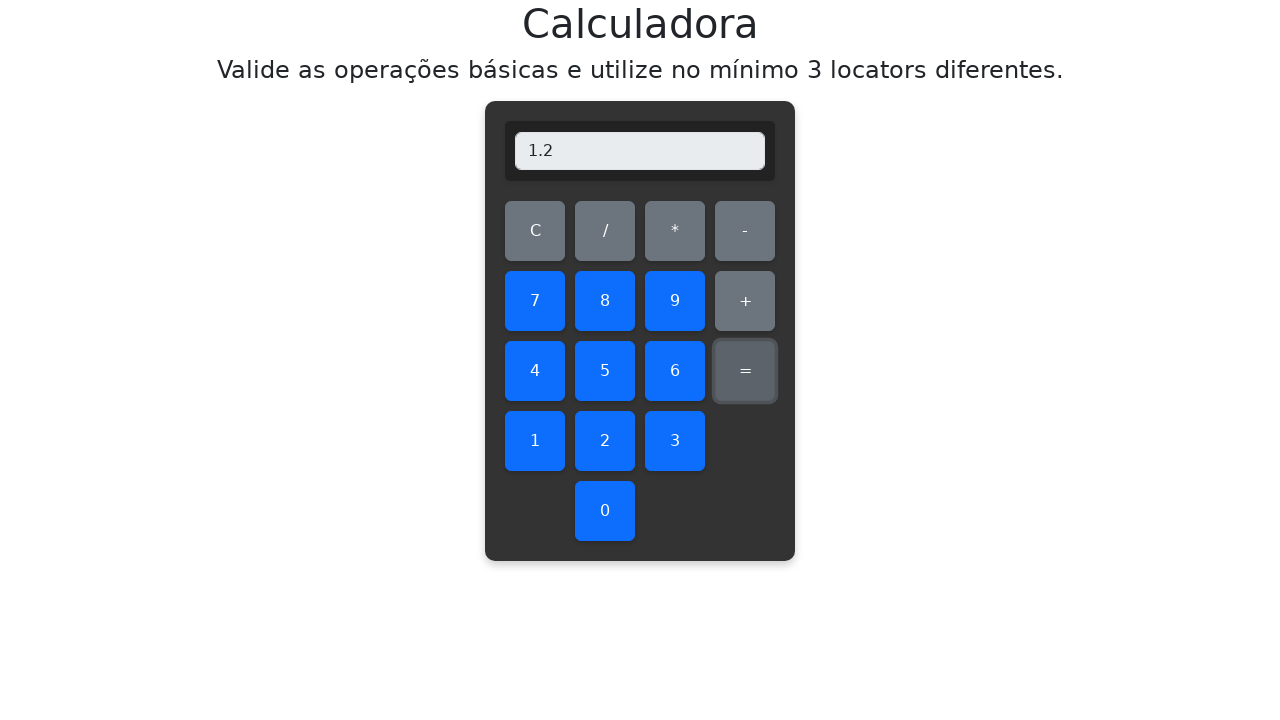

Cleared display before division operation 6/6 at (535, 231) on #clear
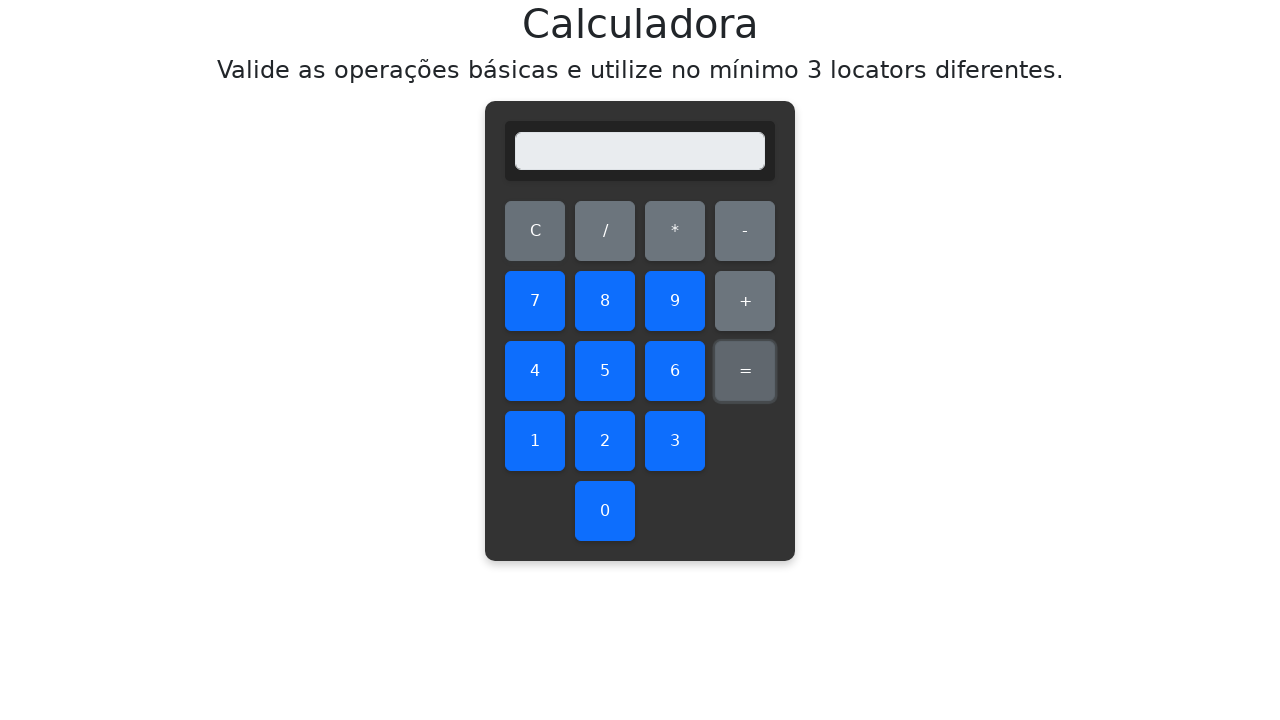

Clicked number 6 as dividend at (675, 371) on #six
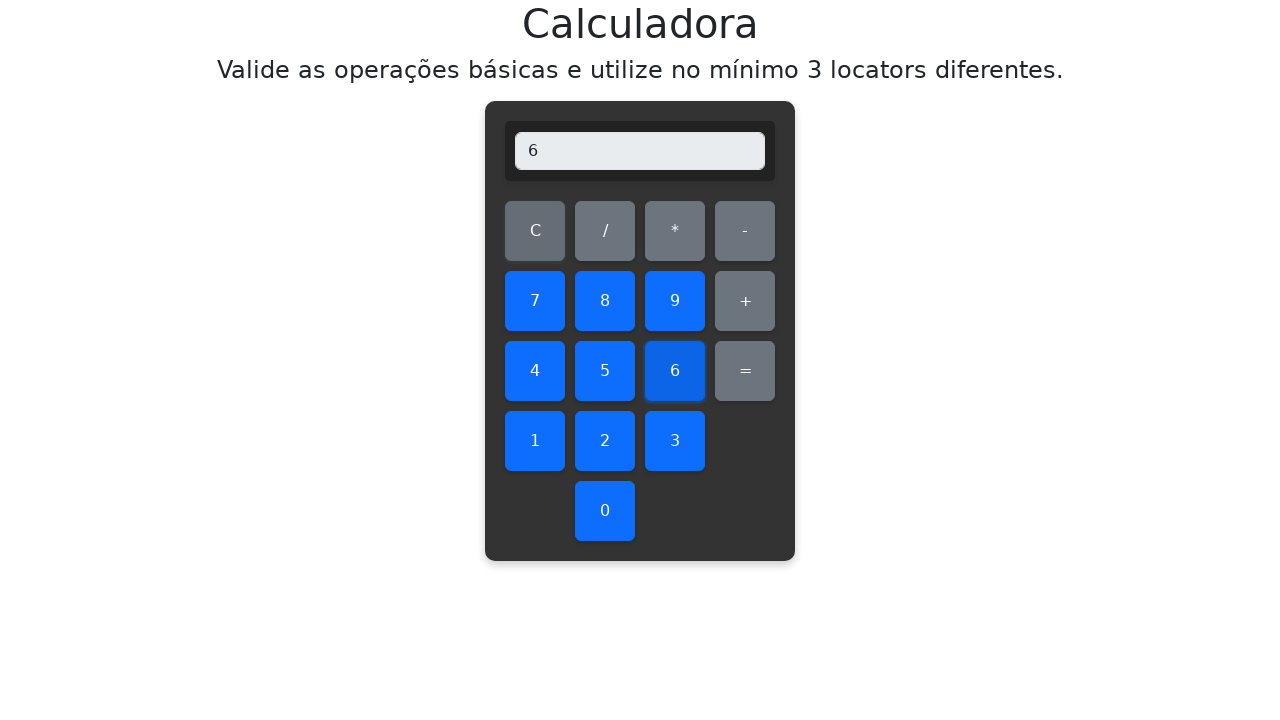

Clicked division operator at (605, 231) on #divide
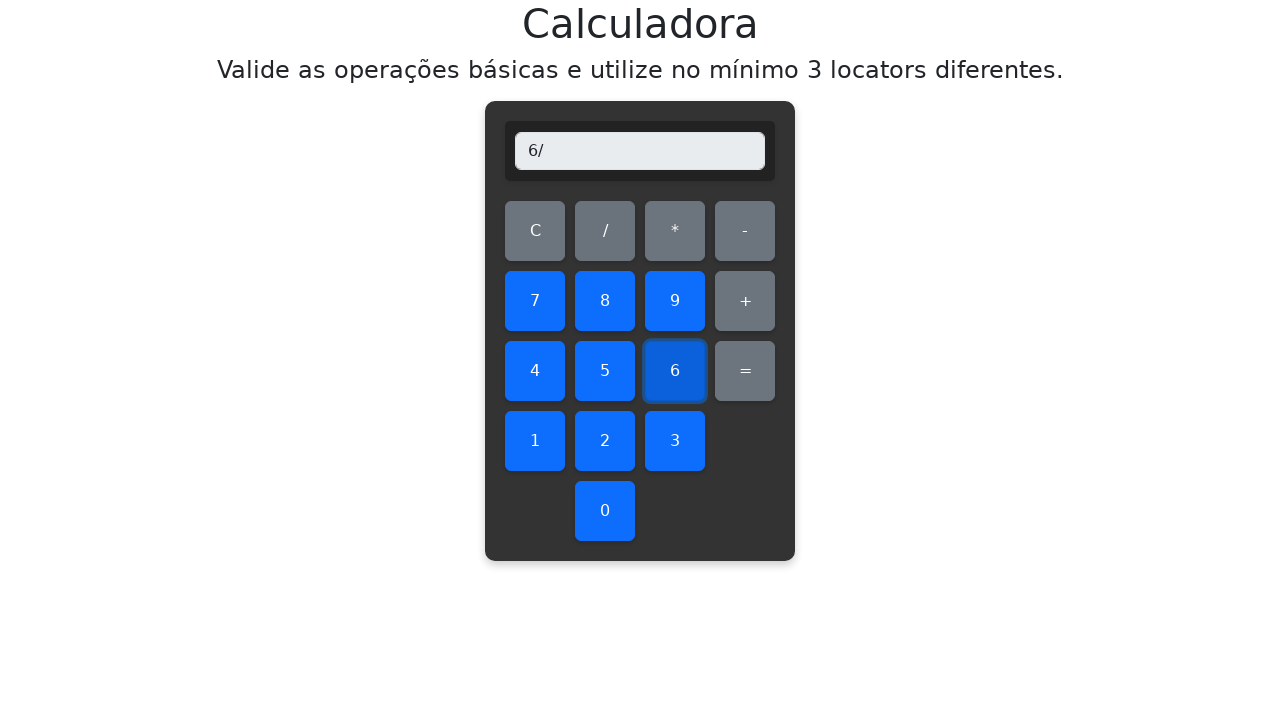

Clicked number 6 as divisor at (675, 371) on #six
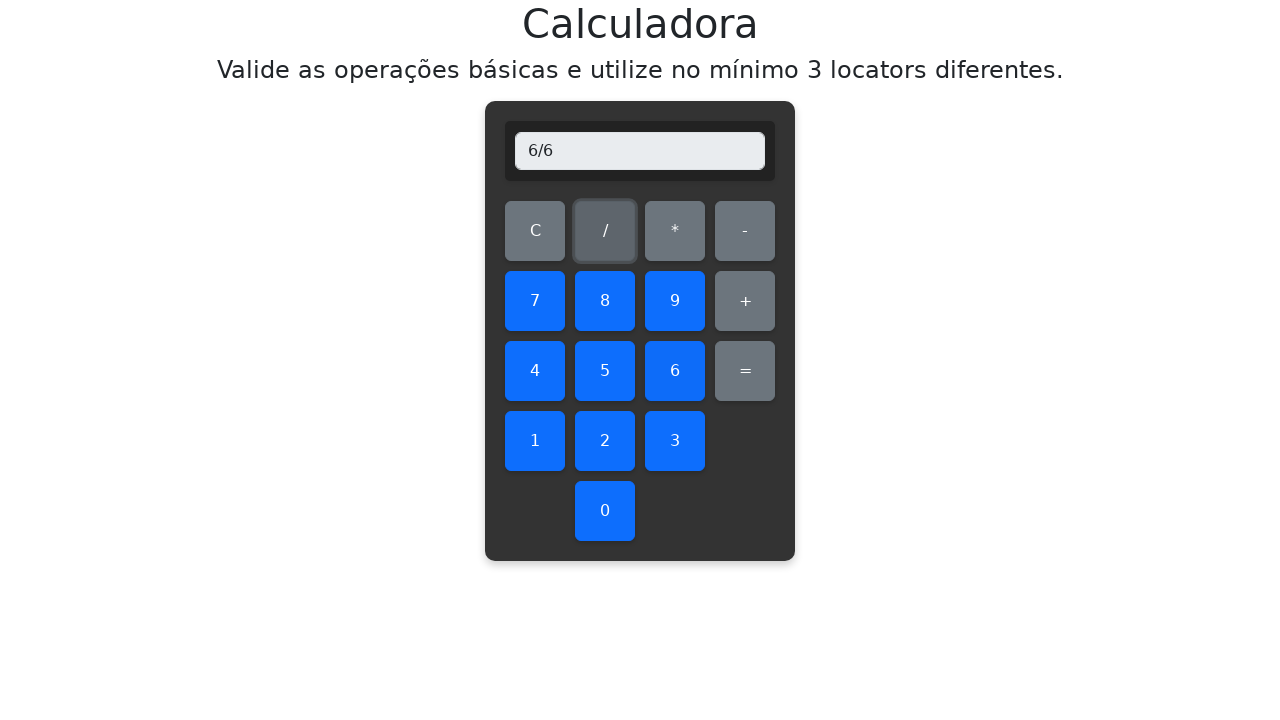

Clicked equals to calculate result at (745, 371) on #equals
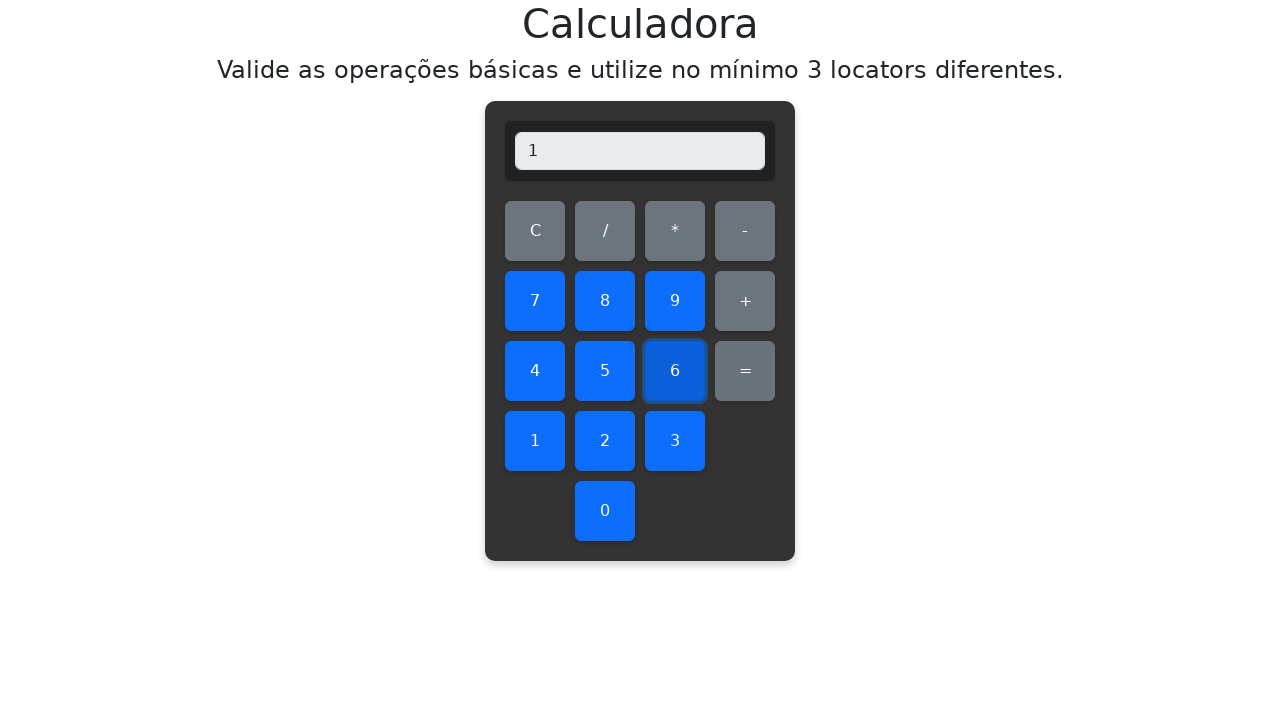

Verified division result: 6/6 = 1.0
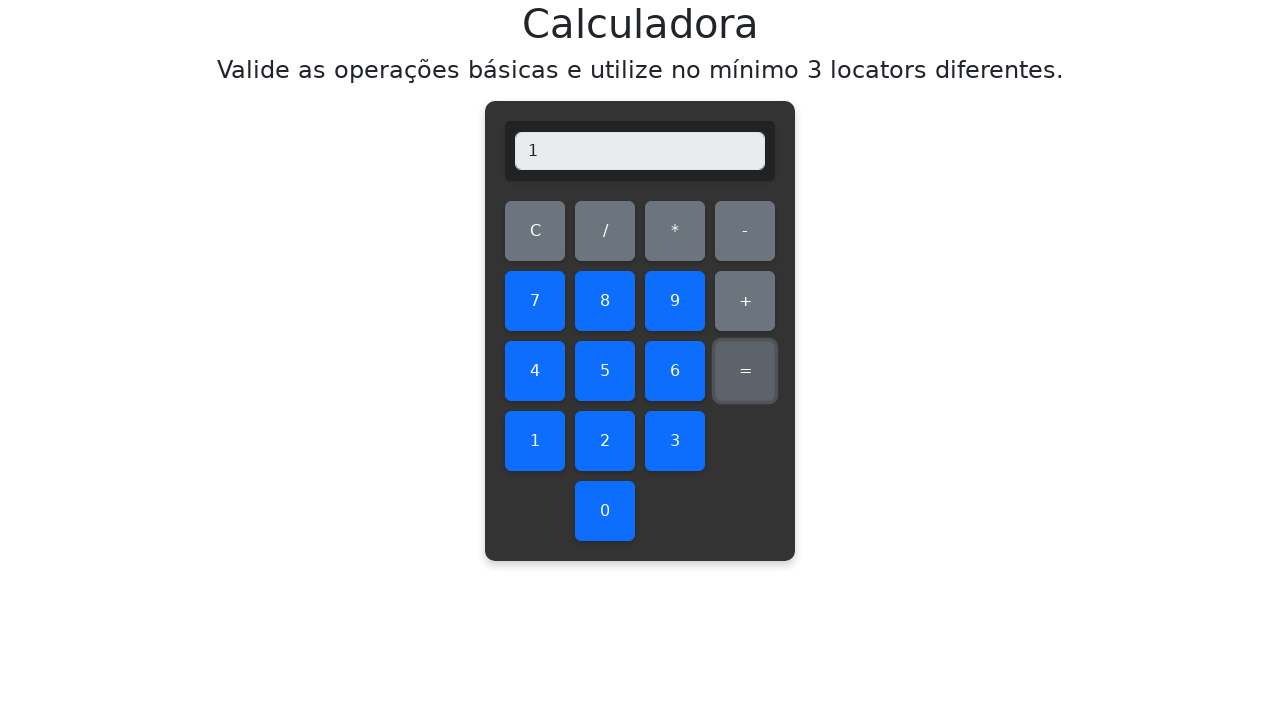

Cleared display before division operation 6/7 at (535, 231) on #clear
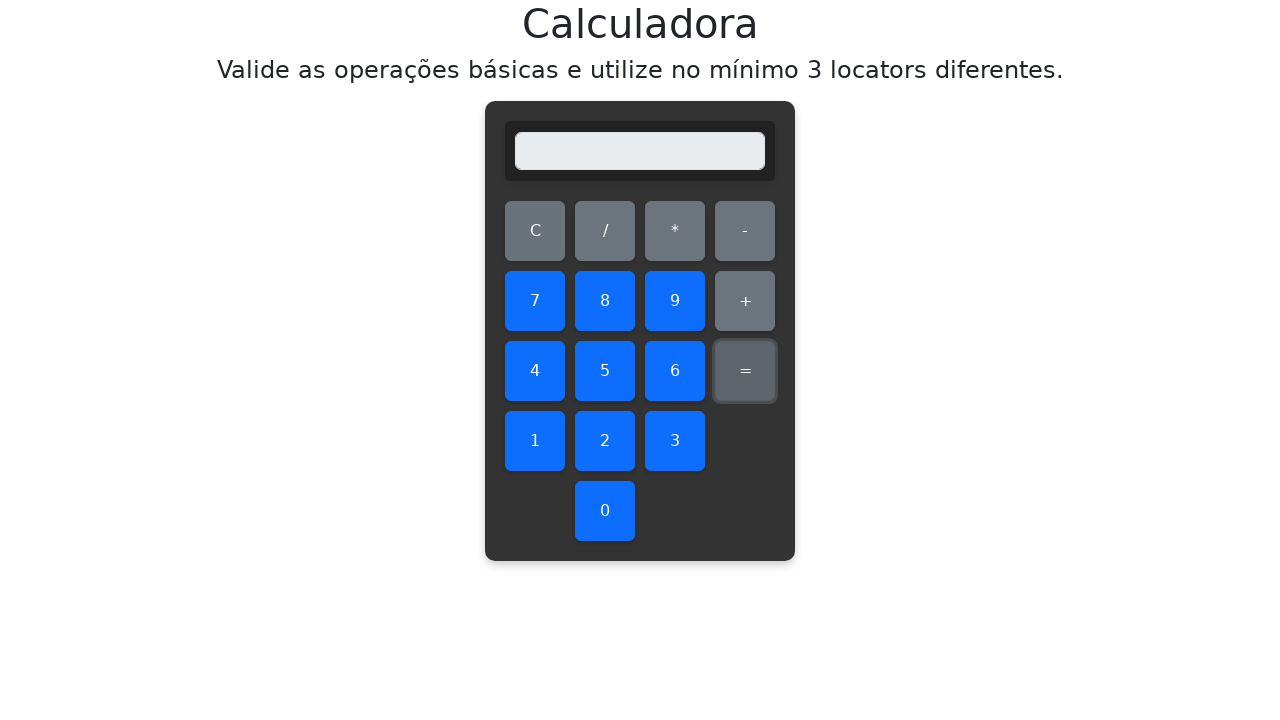

Clicked number 6 as dividend at (675, 371) on #six
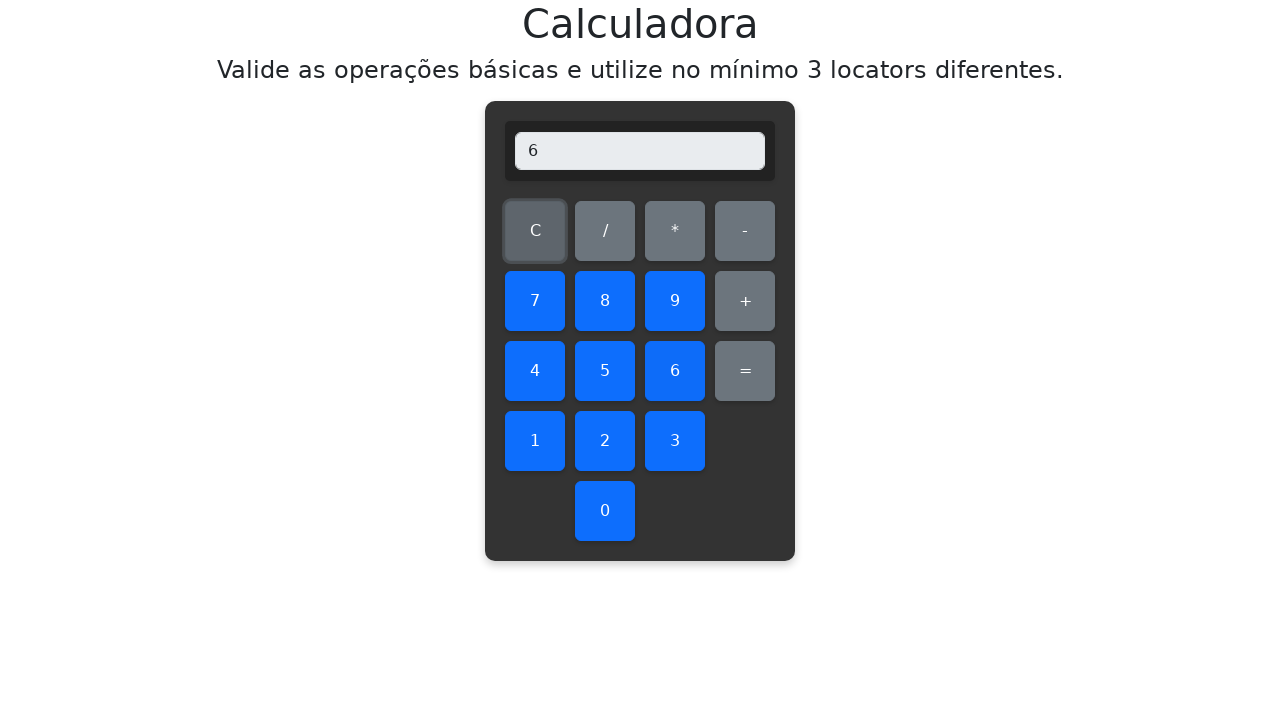

Clicked division operator at (605, 231) on #divide
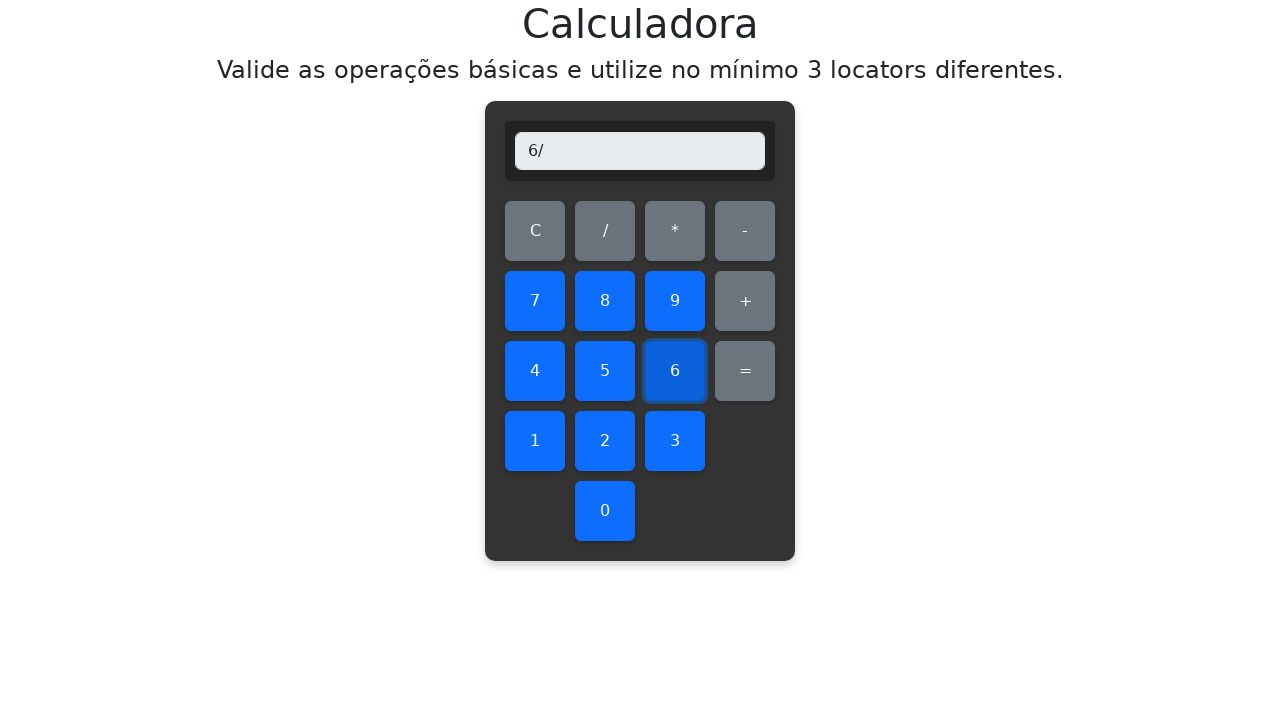

Clicked number 7 as divisor at (535, 301) on #seven
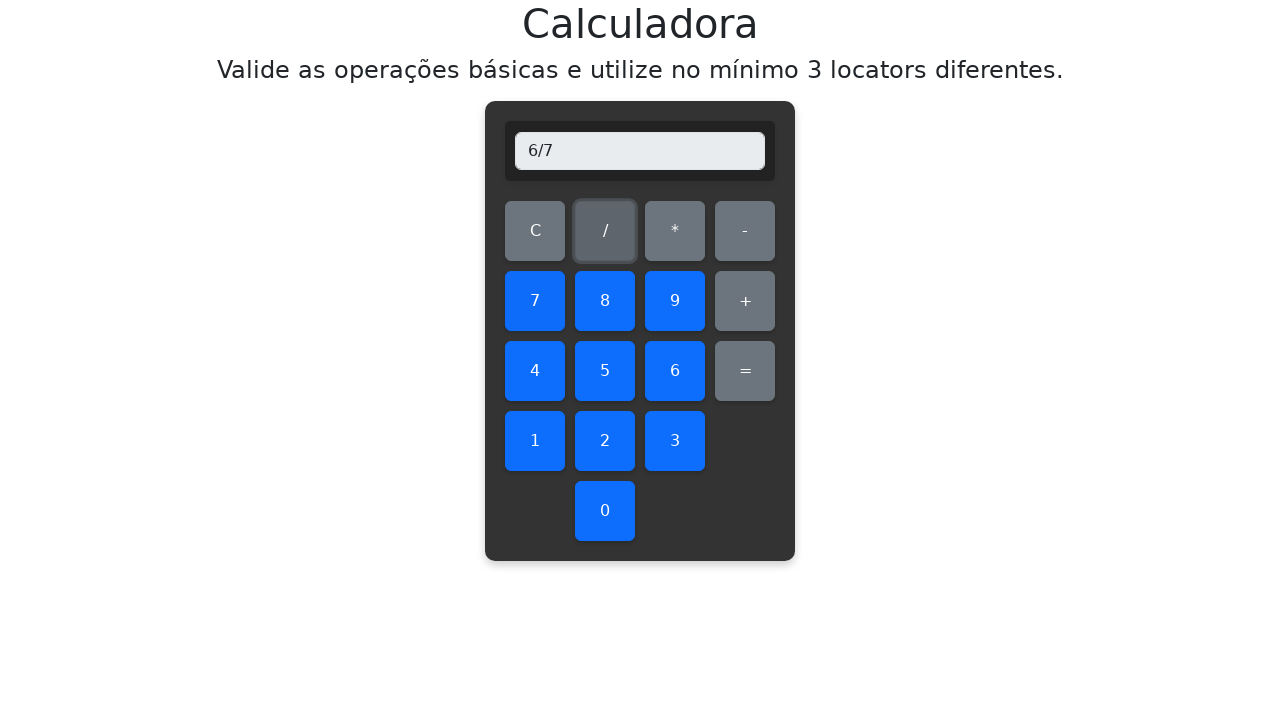

Clicked equals to calculate result at (745, 371) on #equals
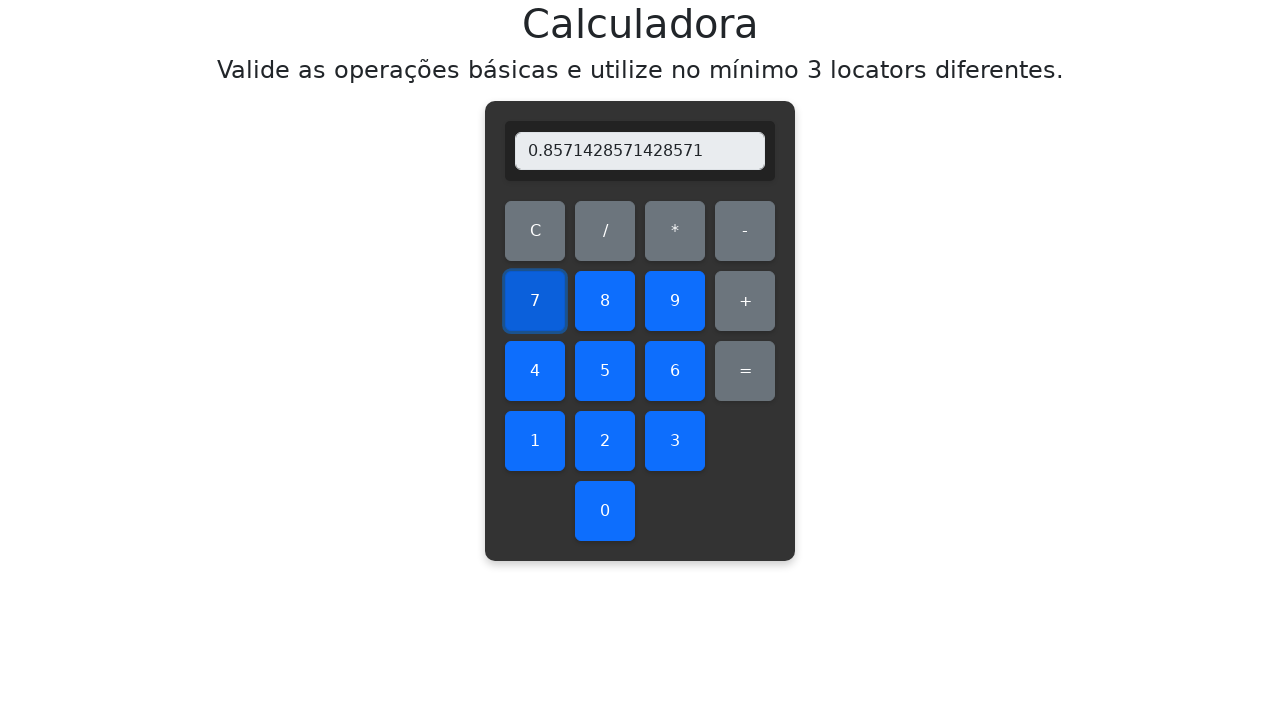

Verified division result: 6/7 = 0.8571428571428571
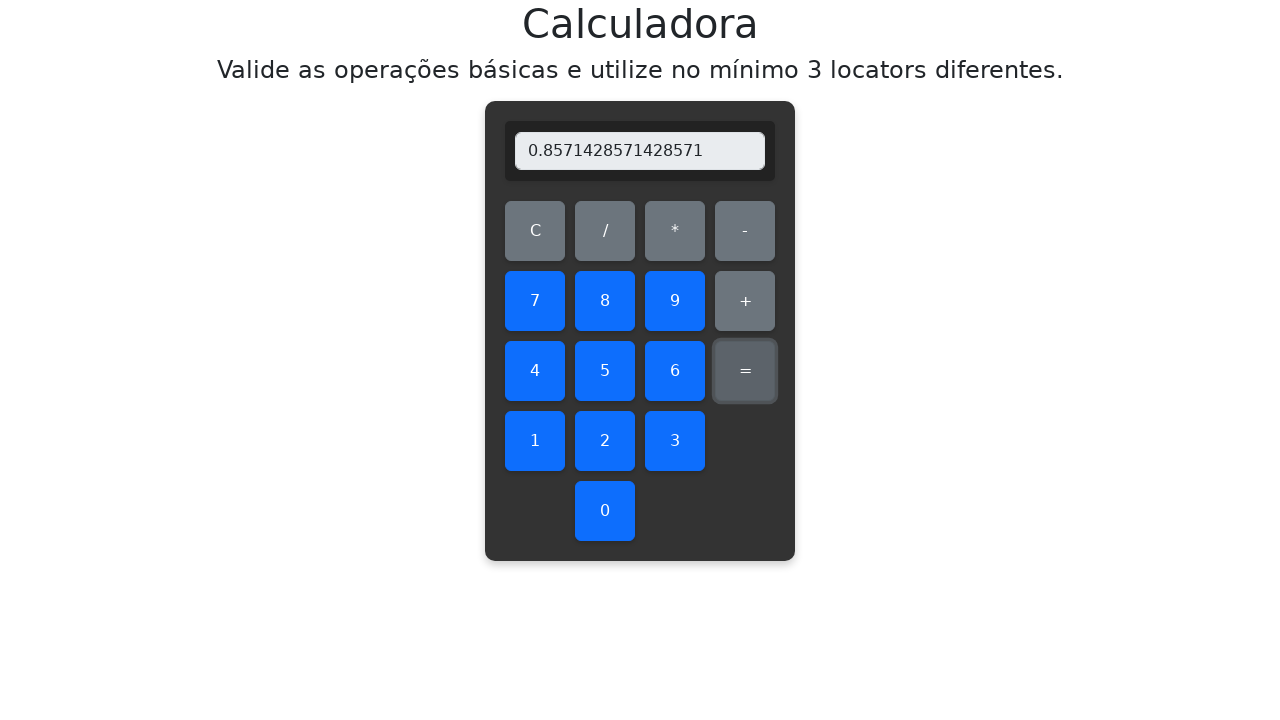

Cleared display before division operation 6/8 at (535, 231) on #clear
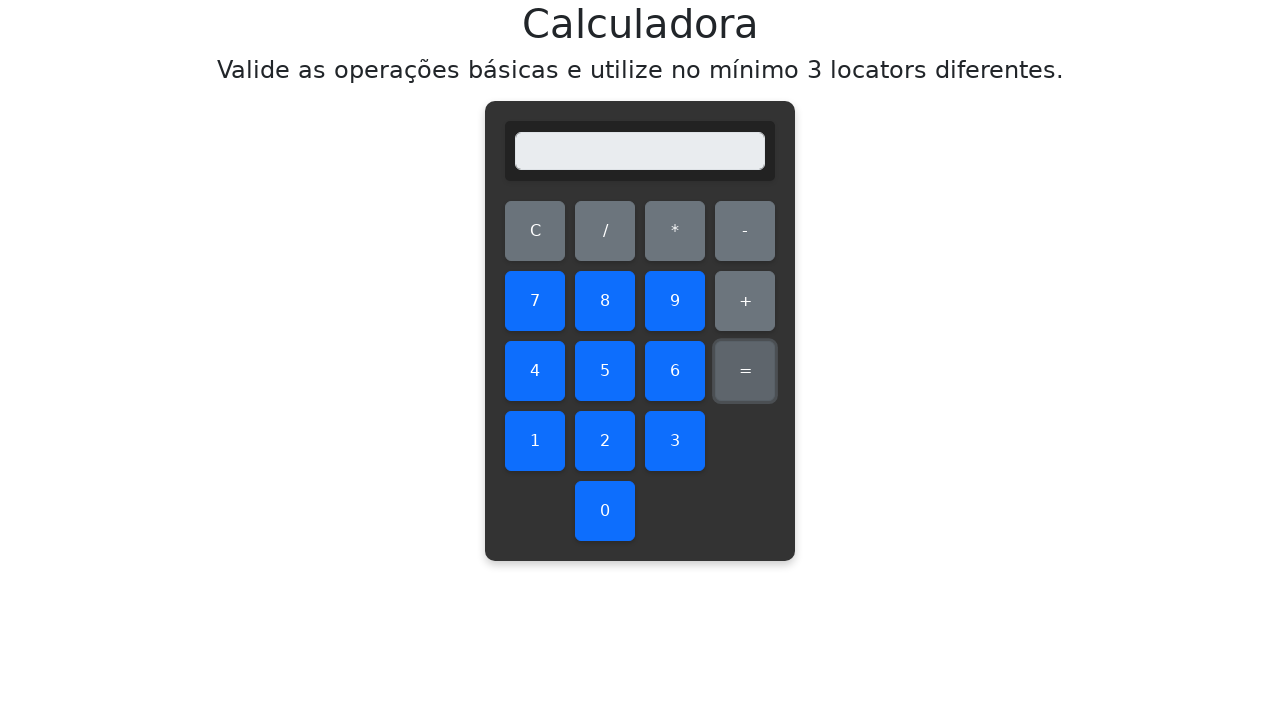

Clicked number 6 as dividend at (675, 371) on #six
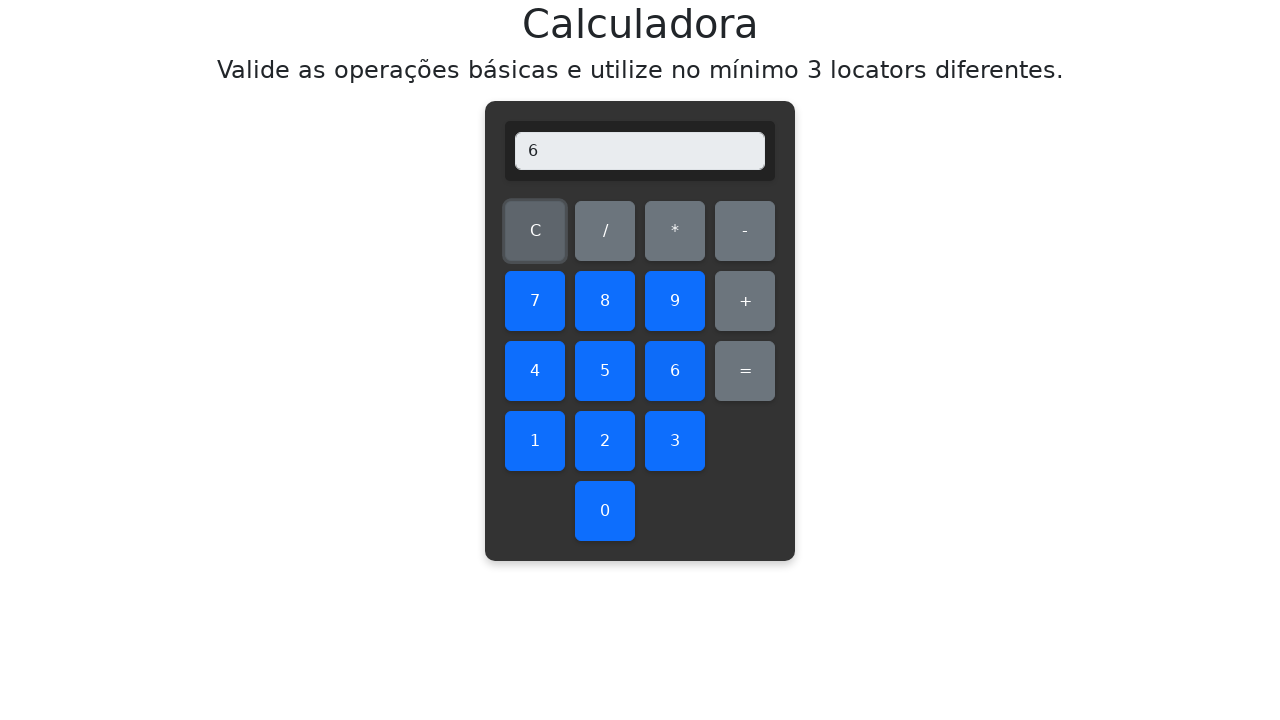

Clicked division operator at (605, 231) on #divide
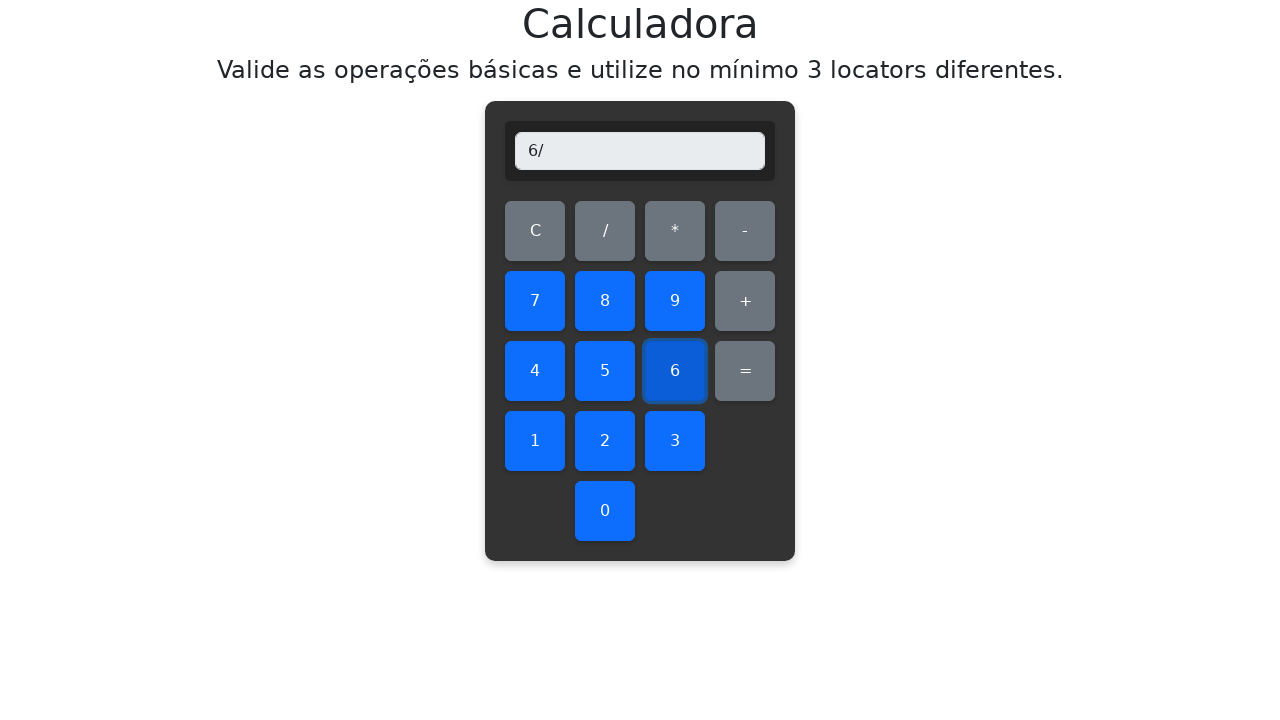

Clicked number 8 as divisor at (605, 301) on #eight
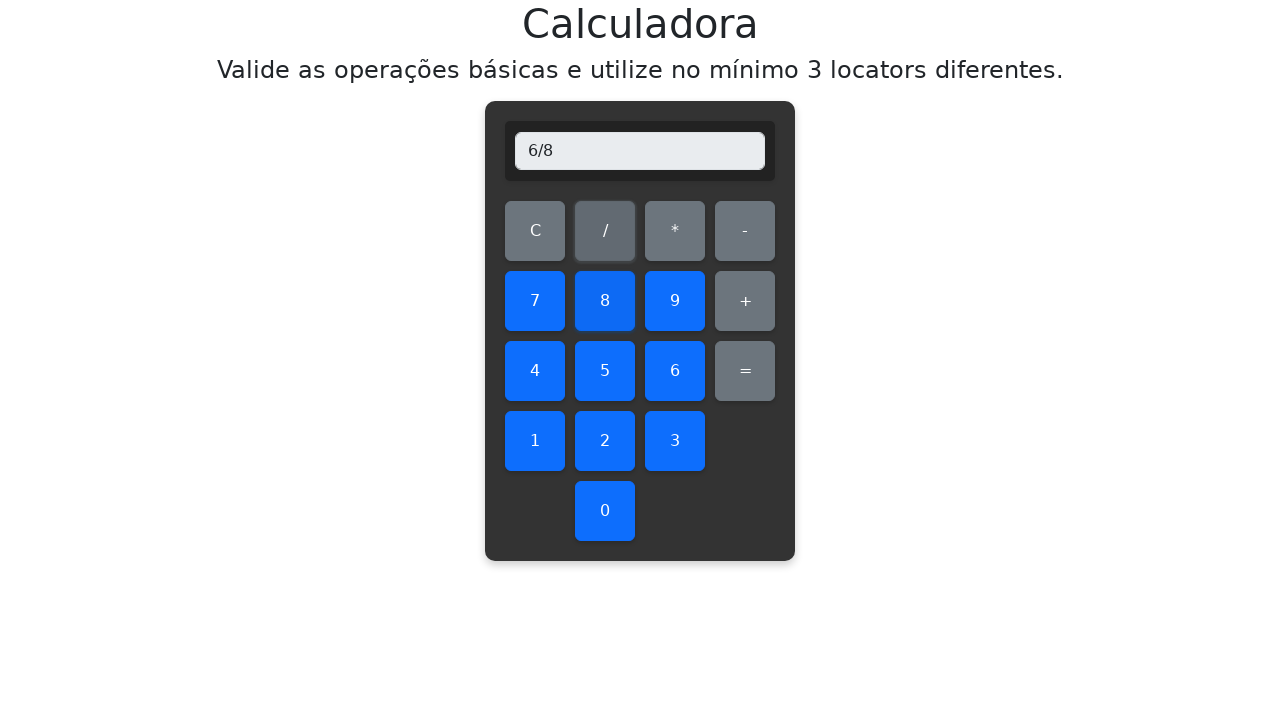

Clicked equals to calculate result at (745, 371) on #equals
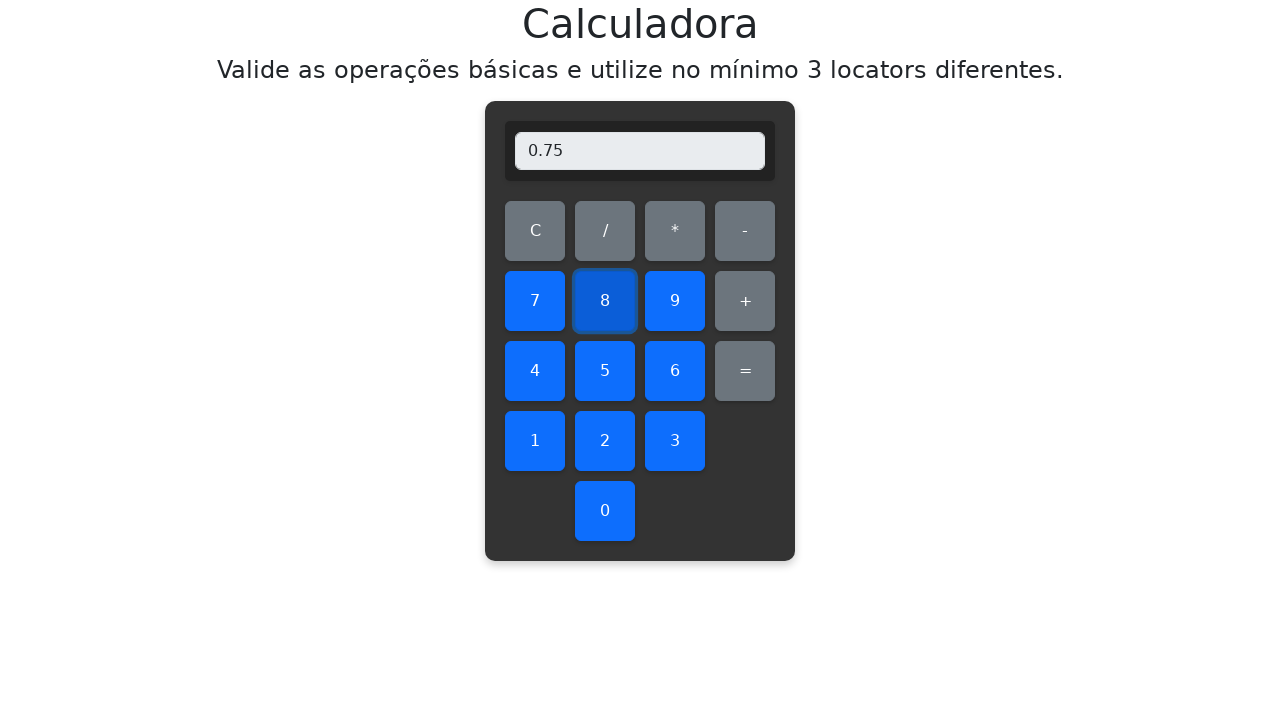

Verified division result: 6/8 = 0.75
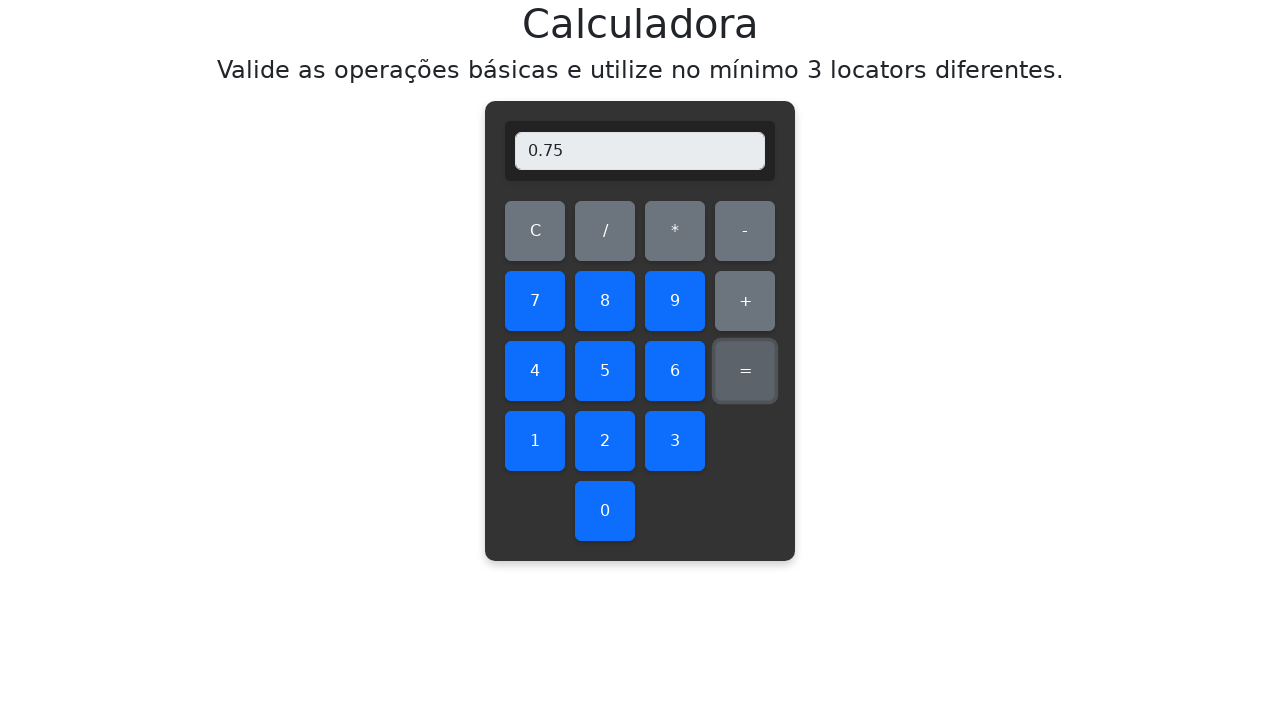

Cleared display before division operation 6/9 at (535, 231) on #clear
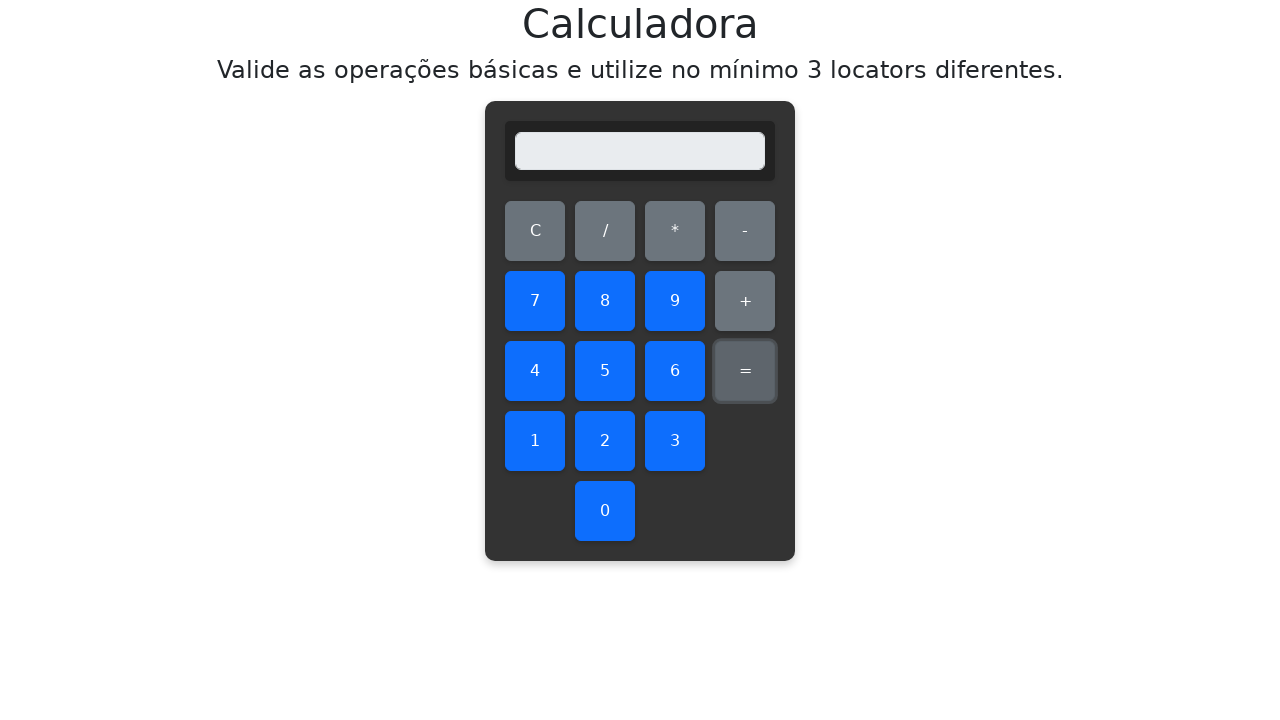

Clicked number 6 as dividend at (675, 371) on #six
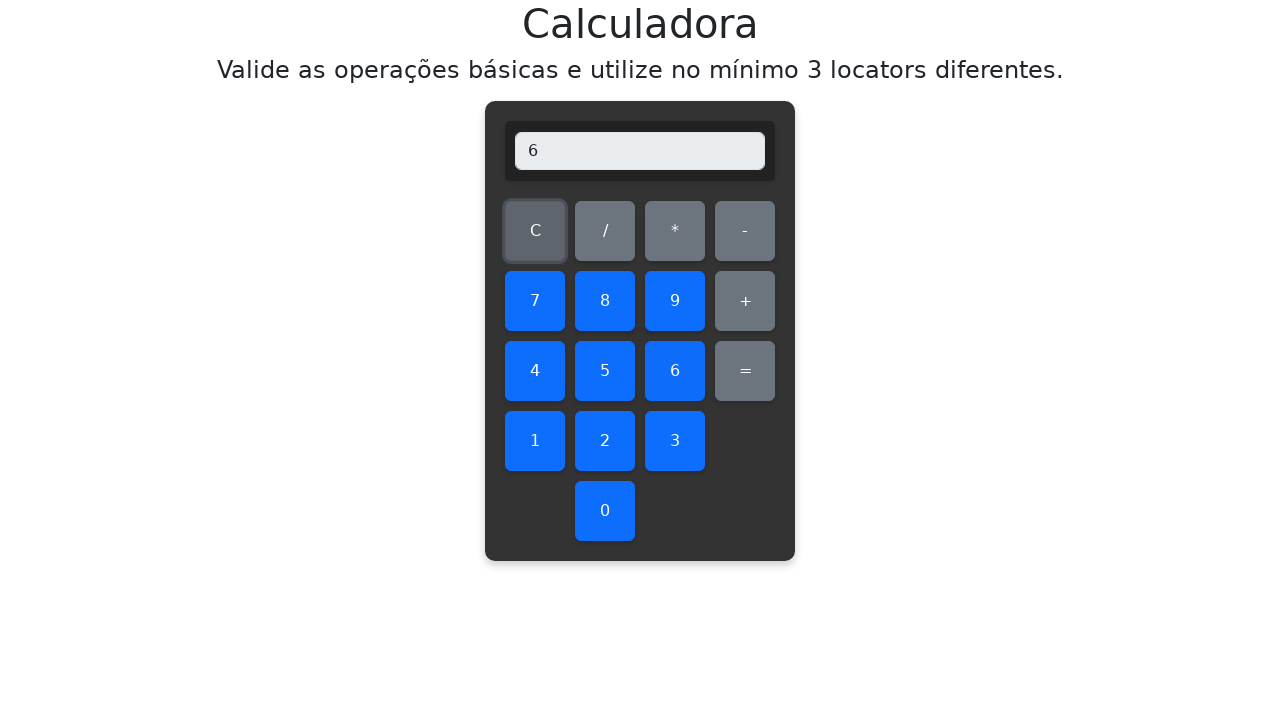

Clicked division operator at (605, 231) on #divide
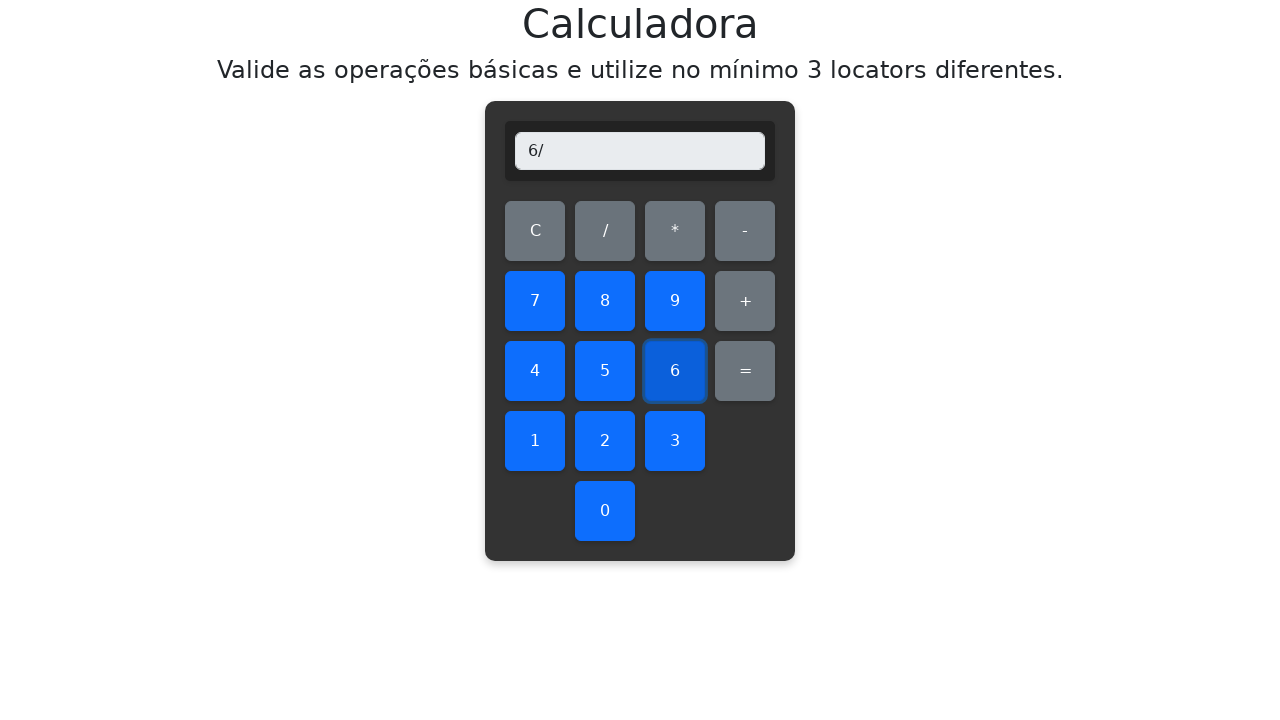

Clicked number 9 as divisor at (675, 301) on #nine
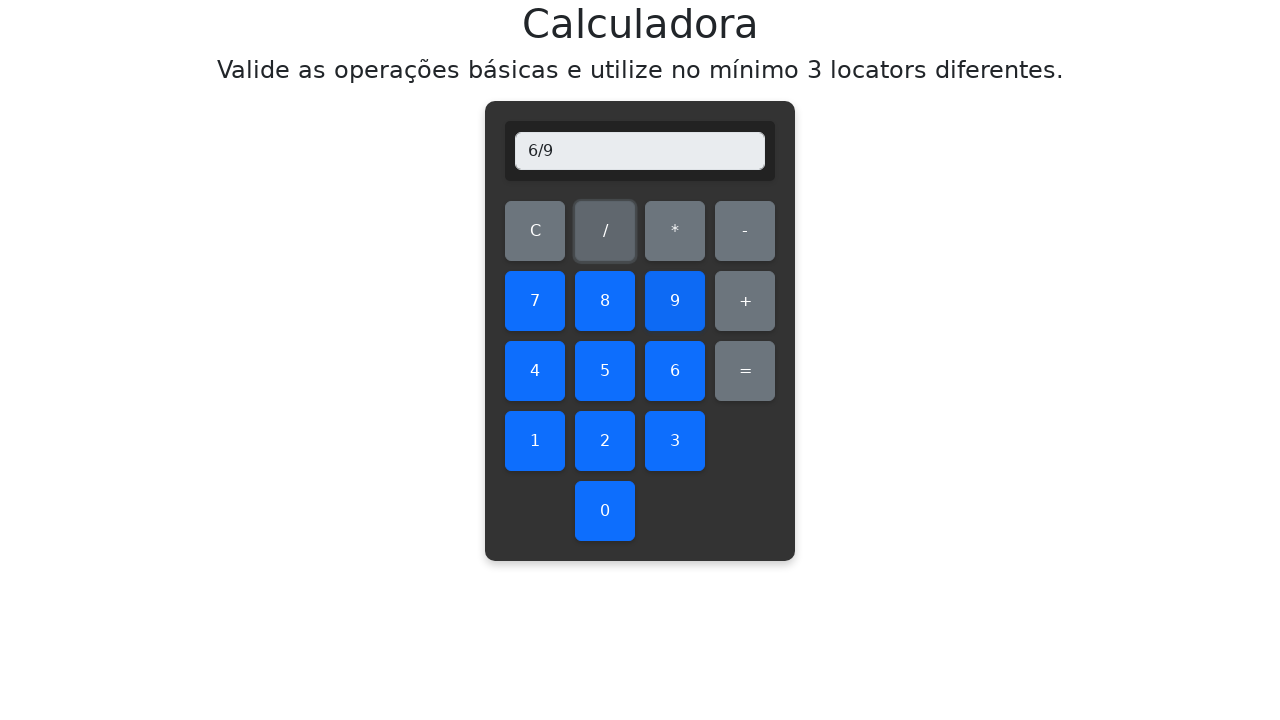

Clicked equals to calculate result at (745, 371) on #equals
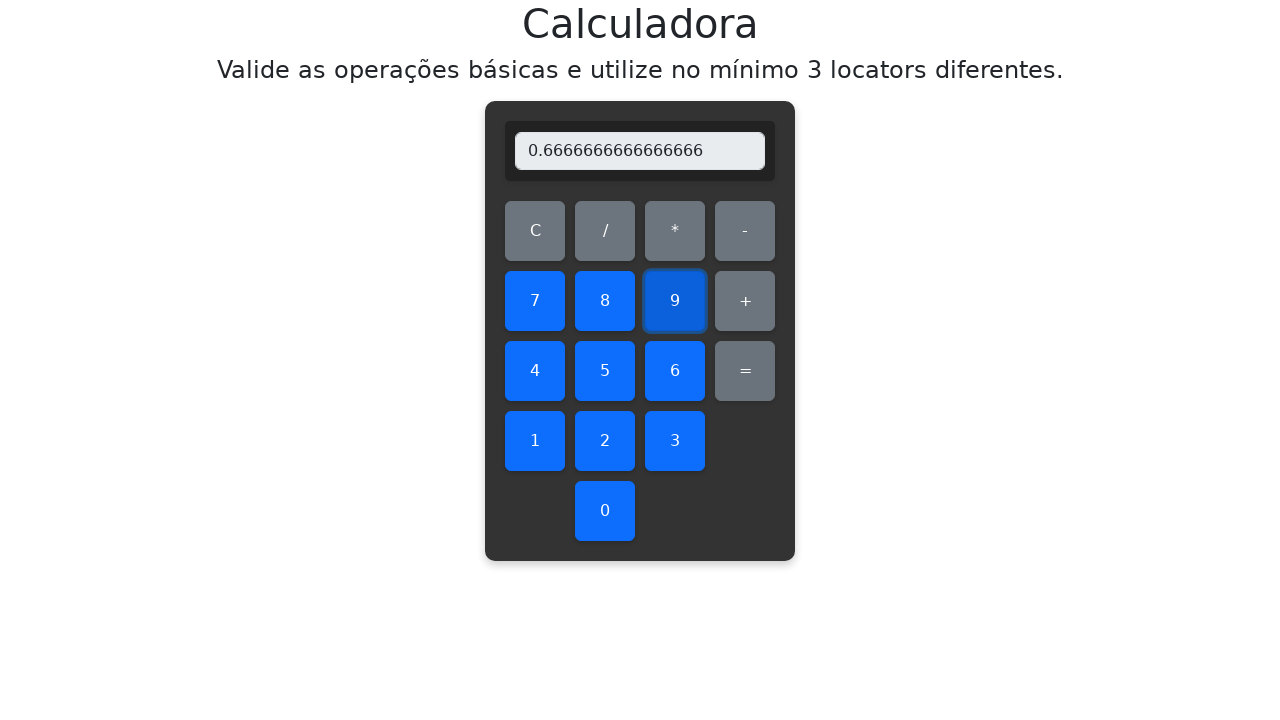

Verified division result: 6/9 = 0.6666666666666666
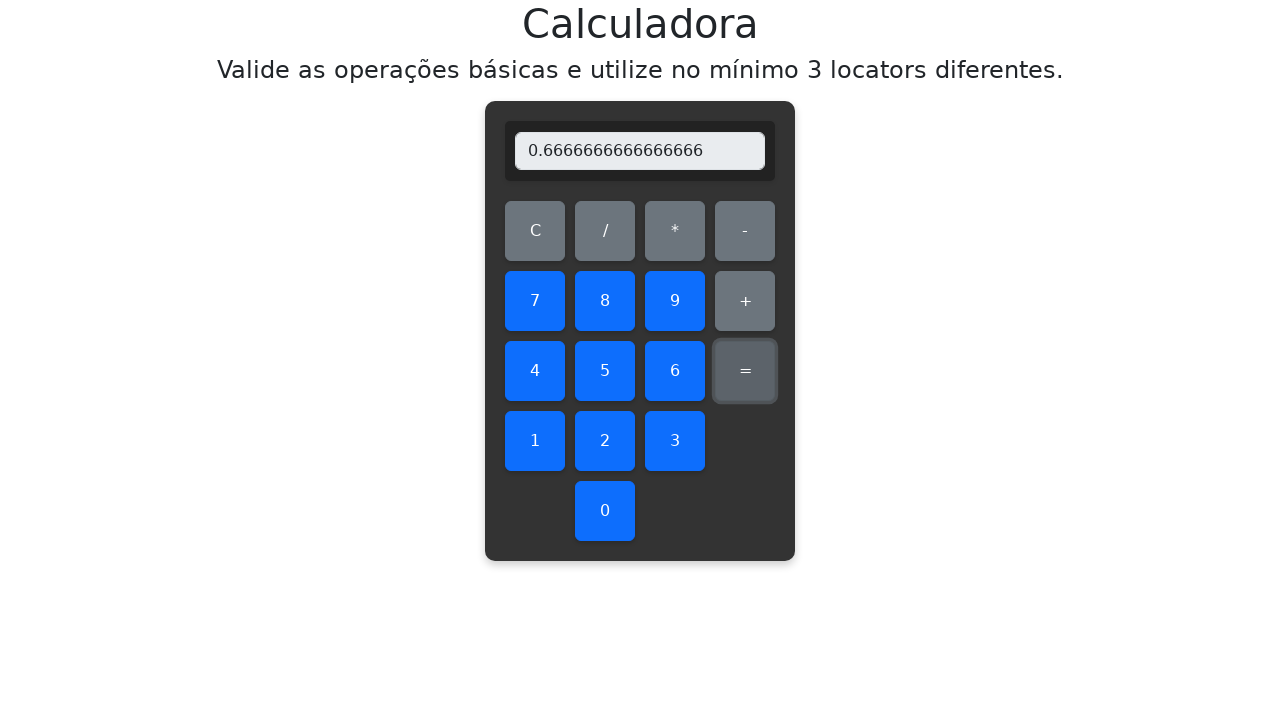

Cleared display before division operation 7/1 at (535, 231) on #clear
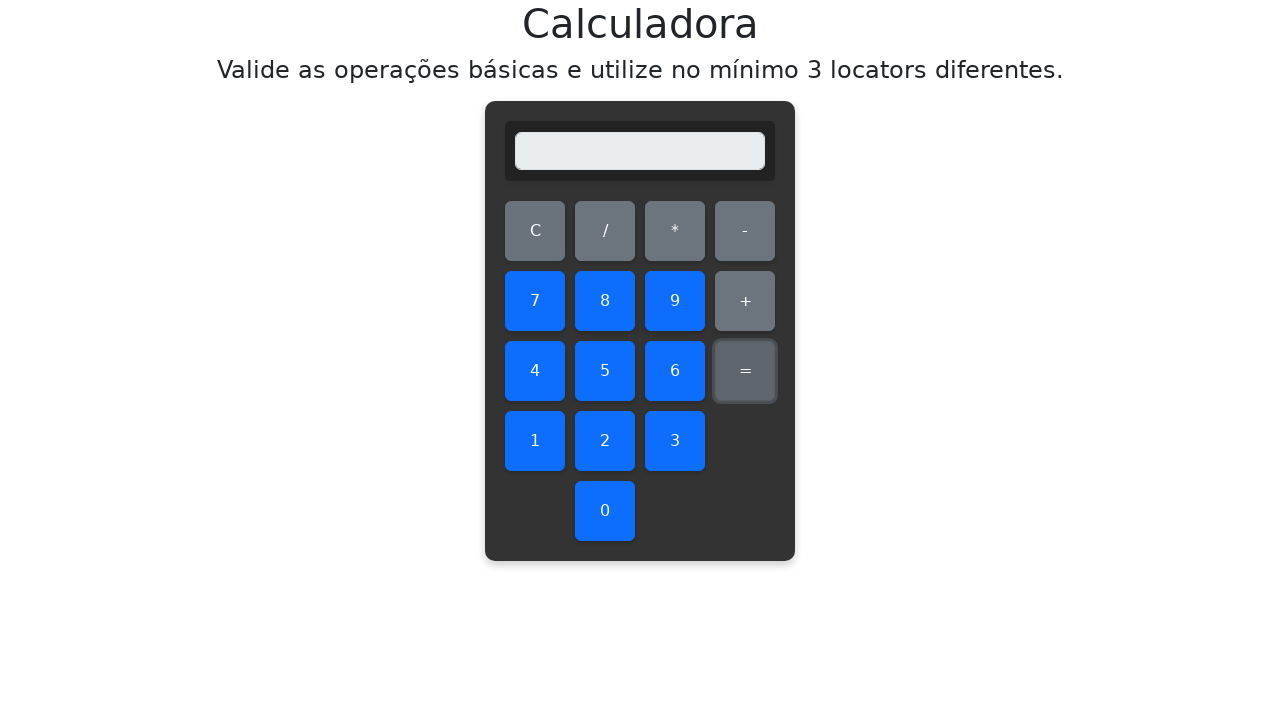

Clicked number 7 as dividend at (535, 301) on #seven
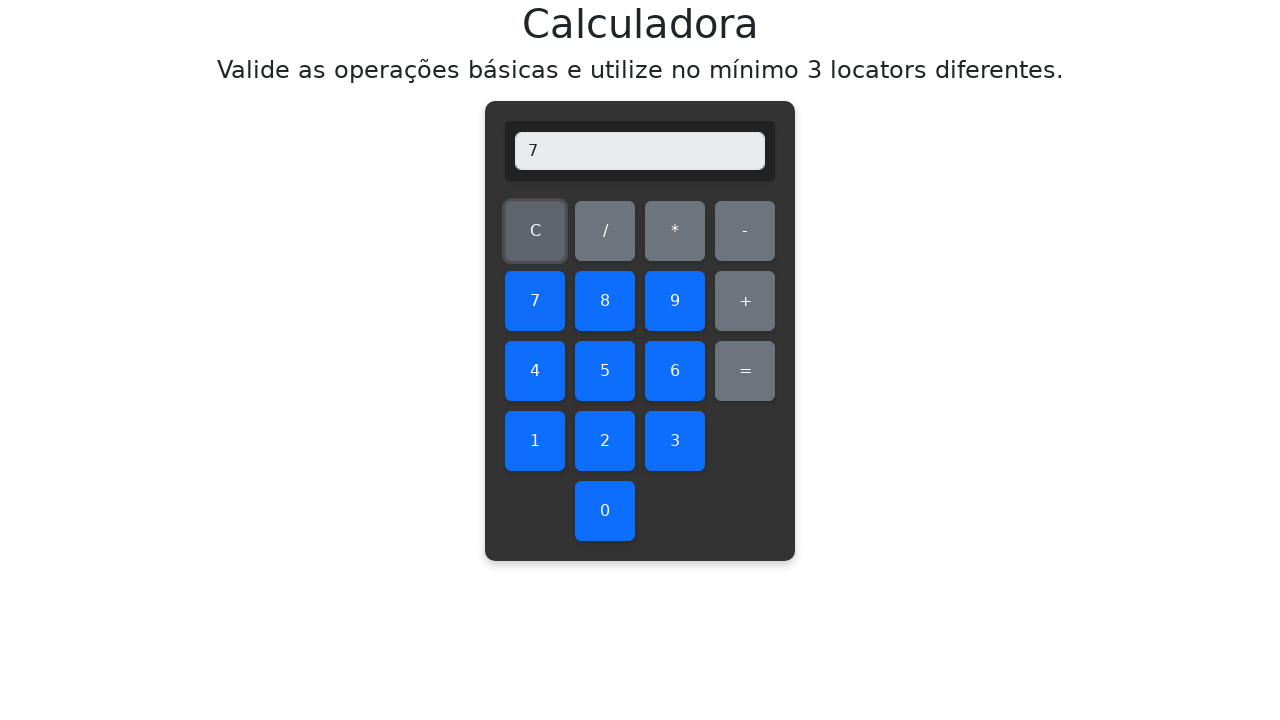

Clicked division operator at (605, 231) on #divide
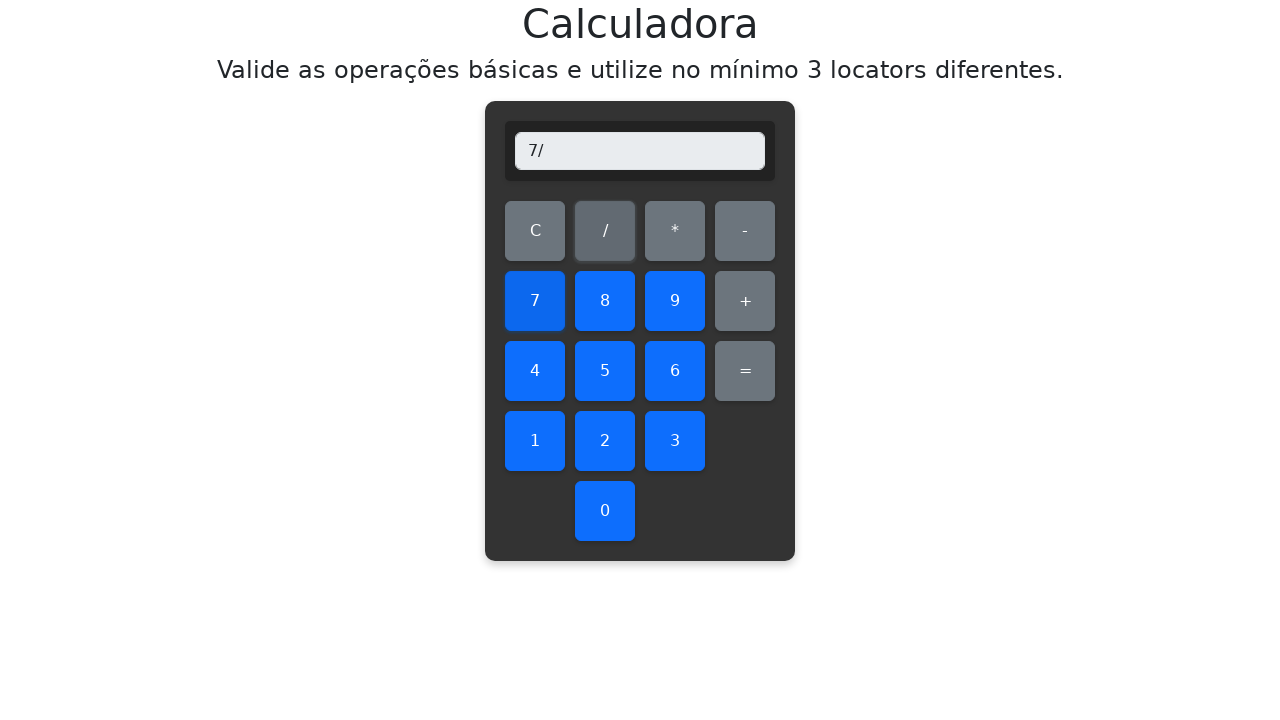

Clicked number 1 as divisor at (535, 441) on #one
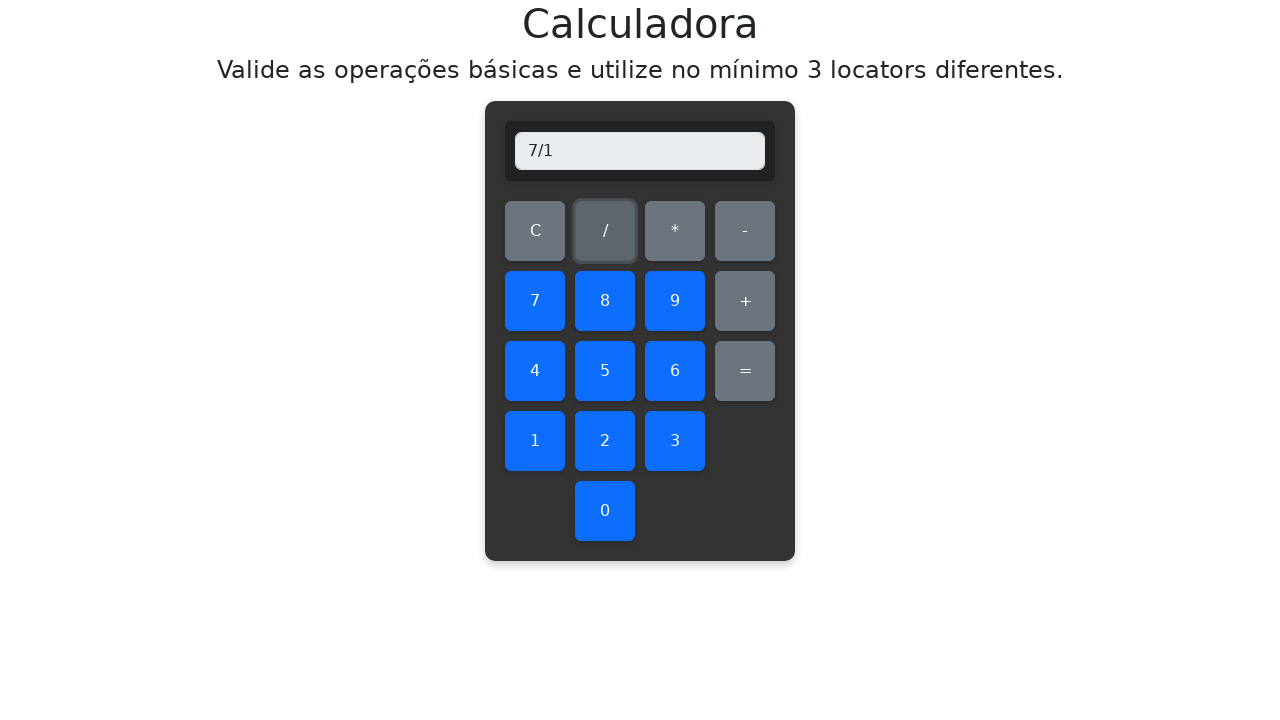

Clicked equals to calculate result at (745, 371) on #equals
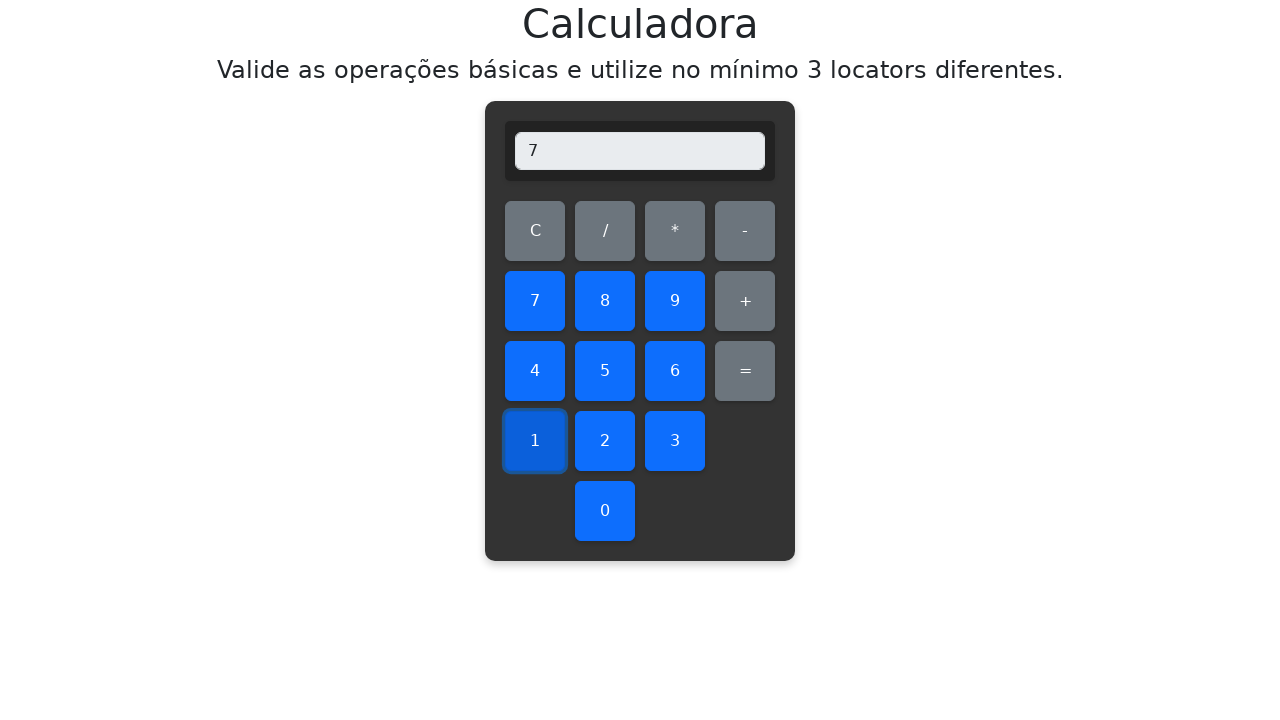

Verified division result: 7/1 = 7.0
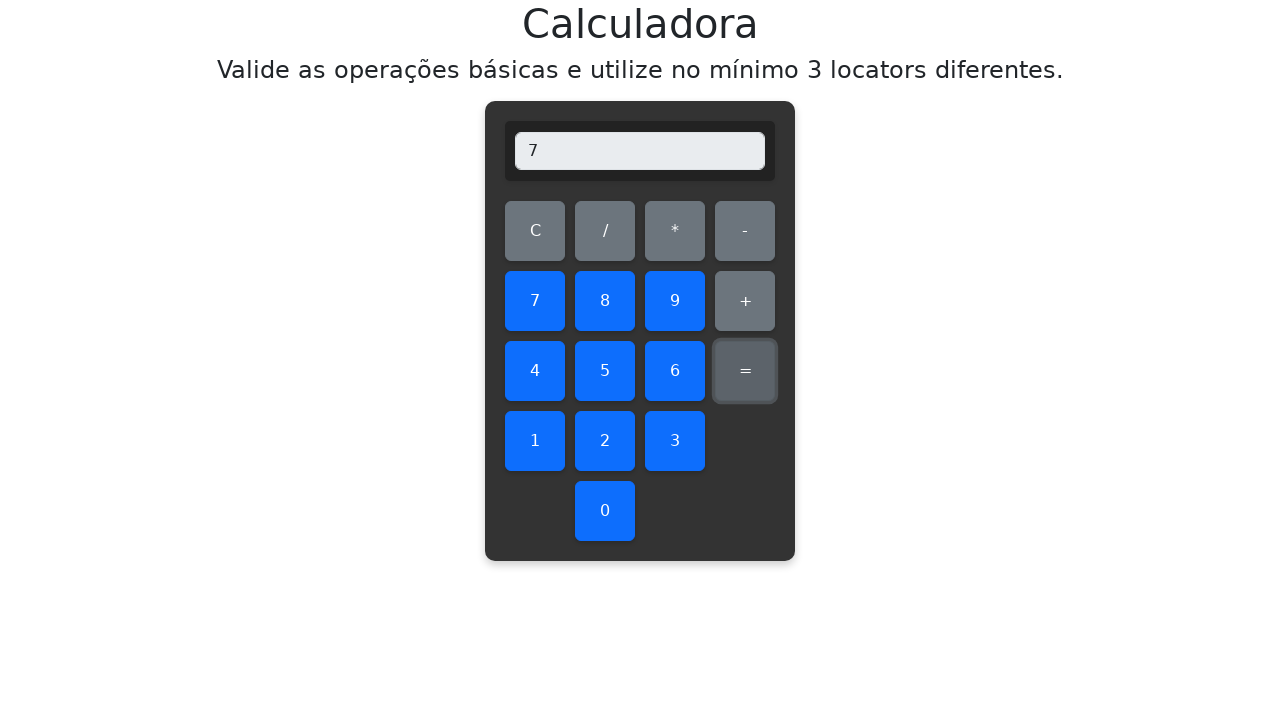

Cleared display before division operation 7/2 at (535, 231) on #clear
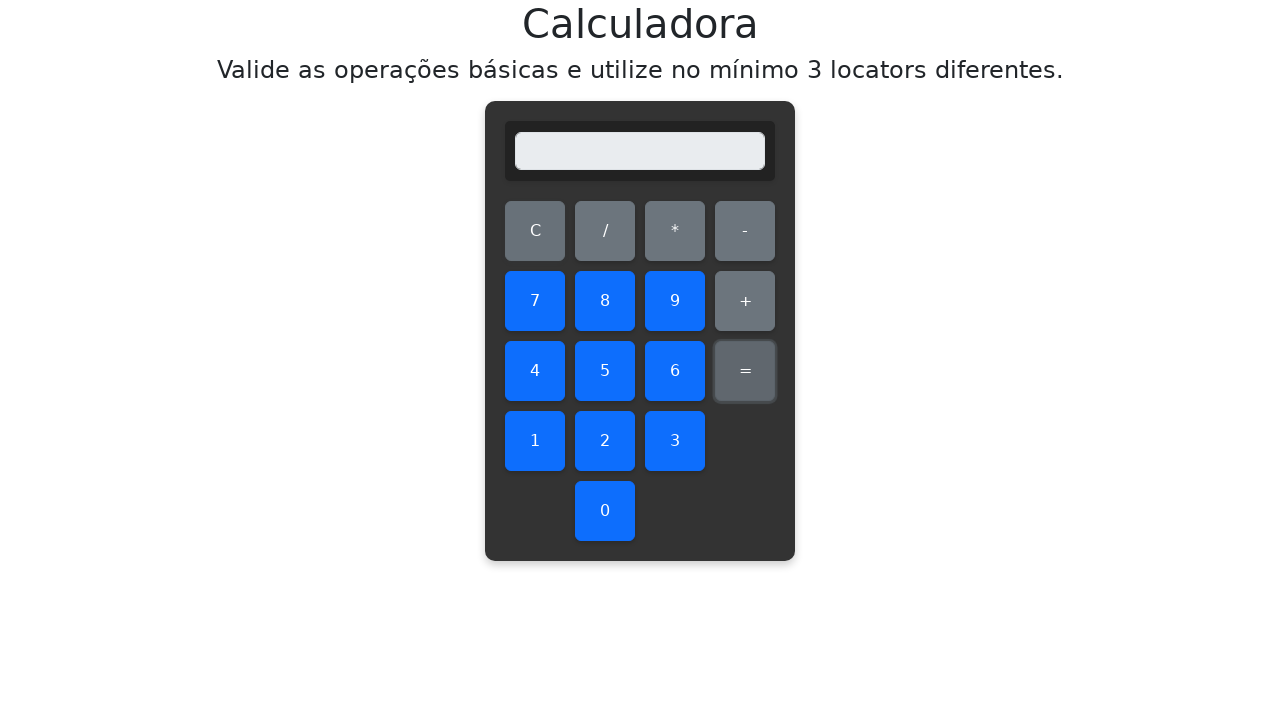

Clicked number 7 as dividend at (535, 301) on #seven
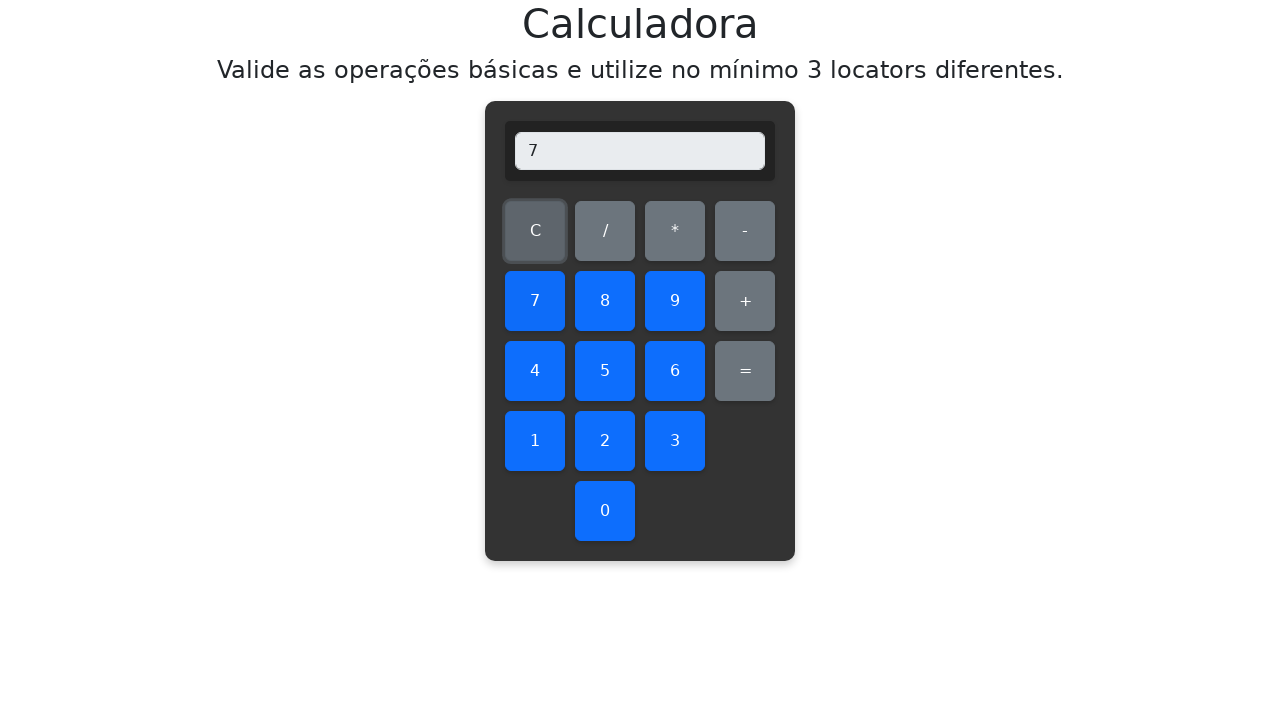

Clicked division operator at (605, 231) on #divide
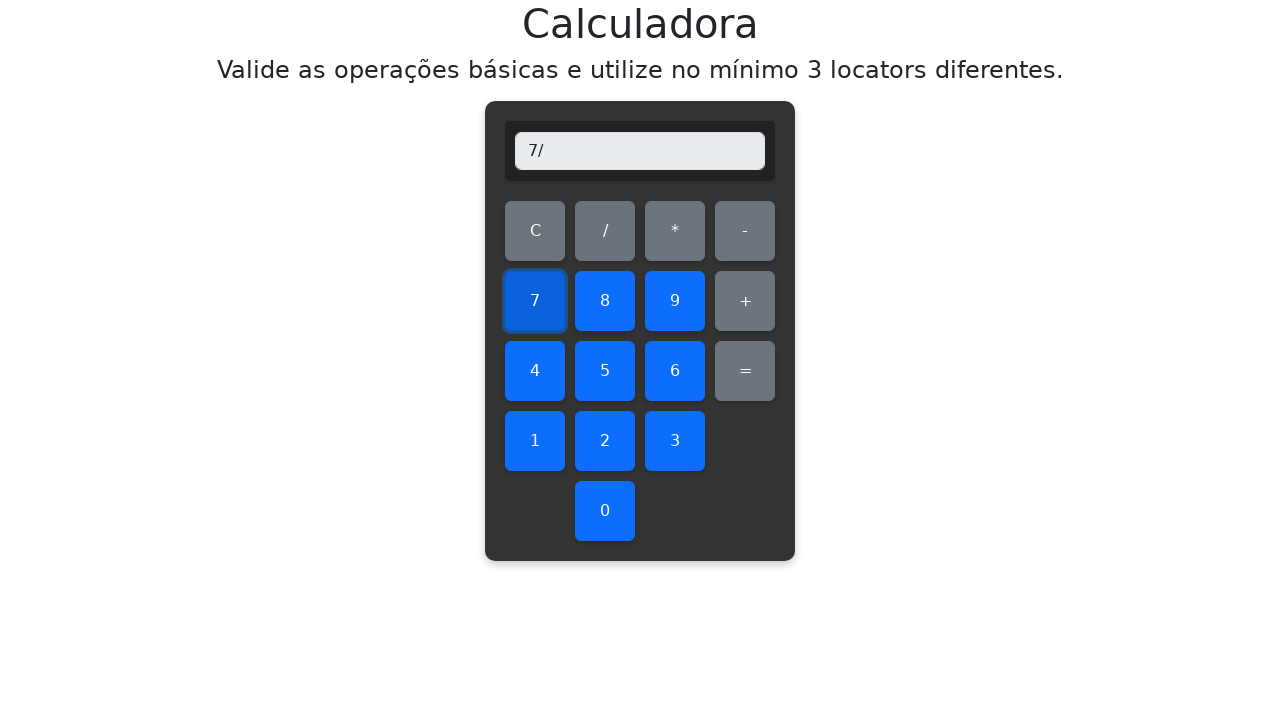

Clicked number 2 as divisor at (605, 441) on #two
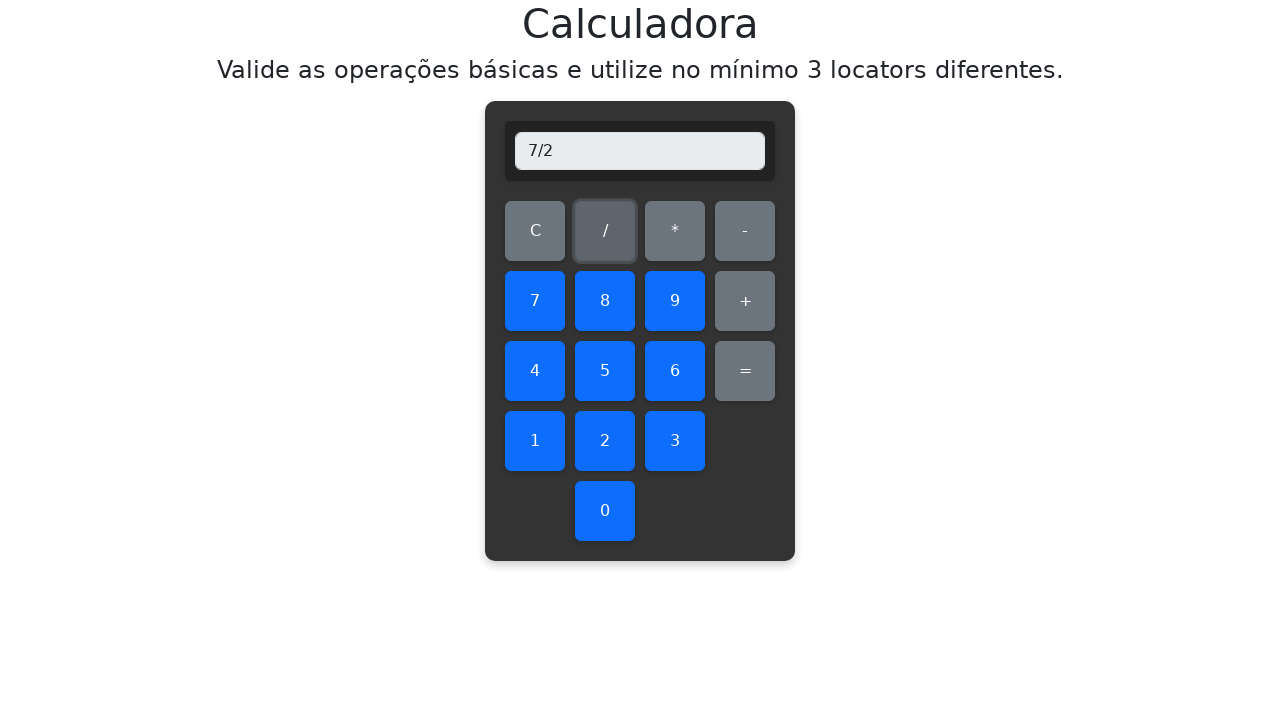

Clicked equals to calculate result at (745, 371) on #equals
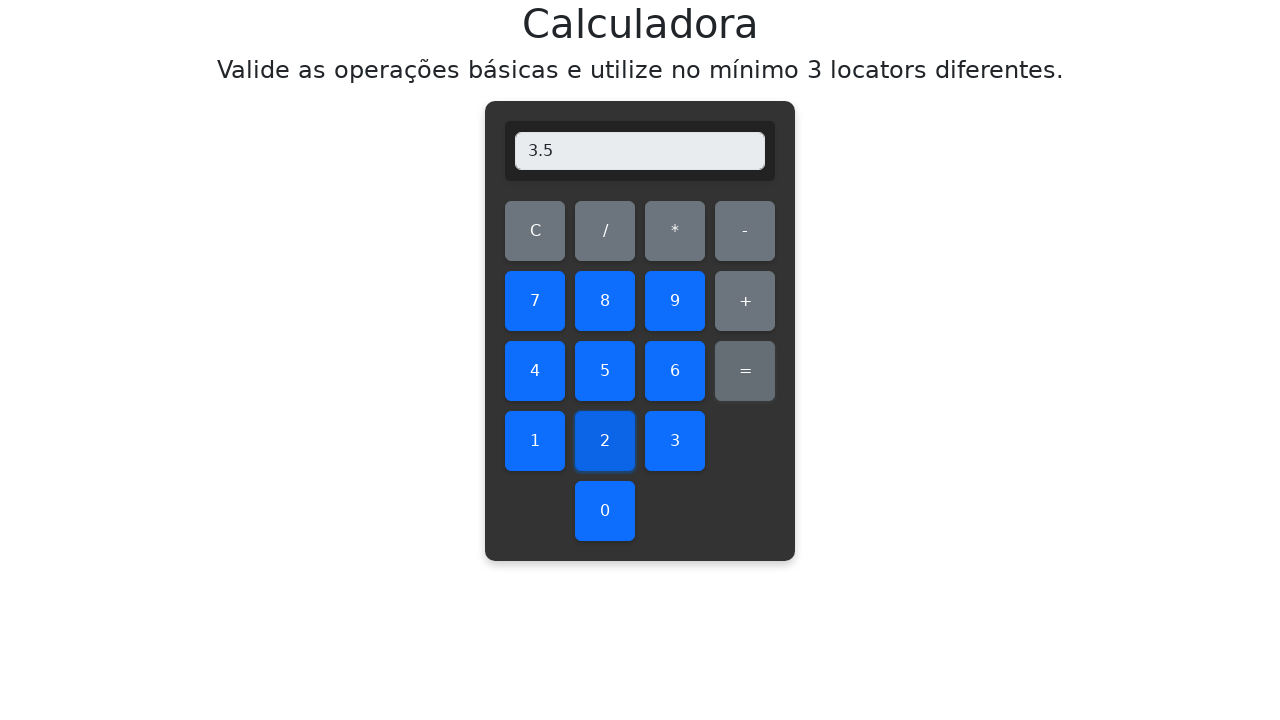

Verified division result: 7/2 = 3.5
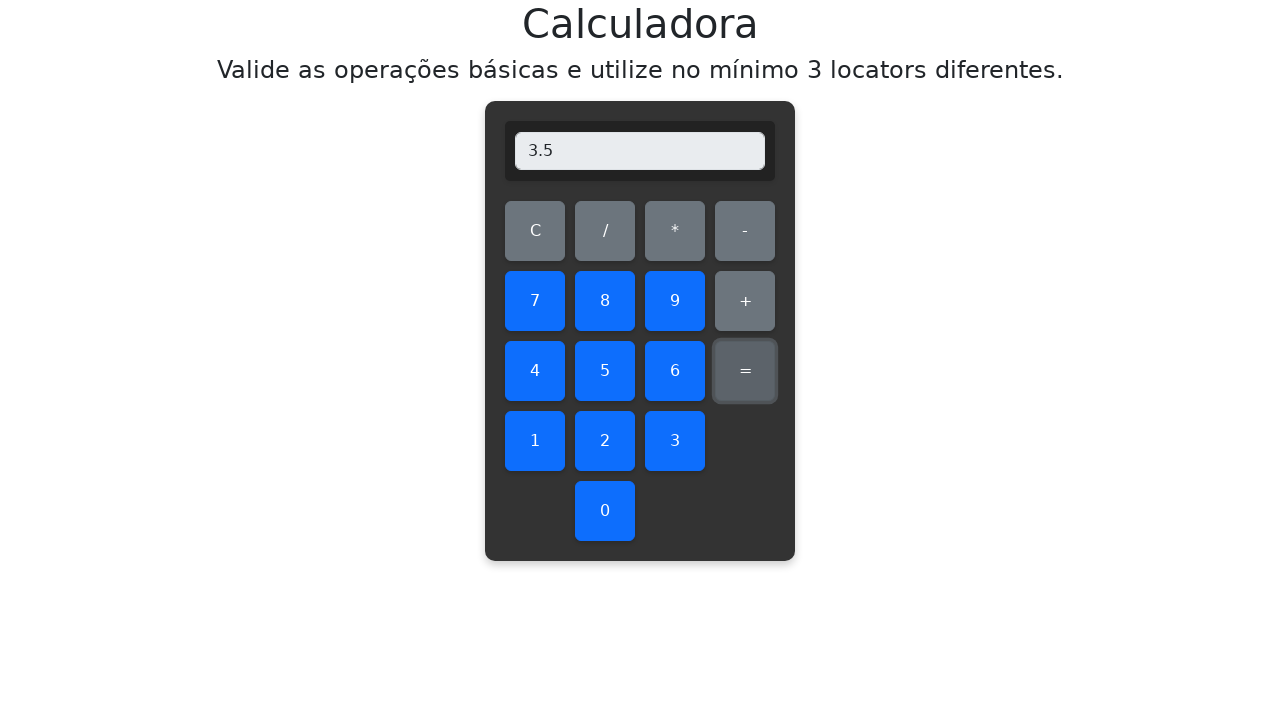

Cleared display before division operation 7/3 at (535, 231) on #clear
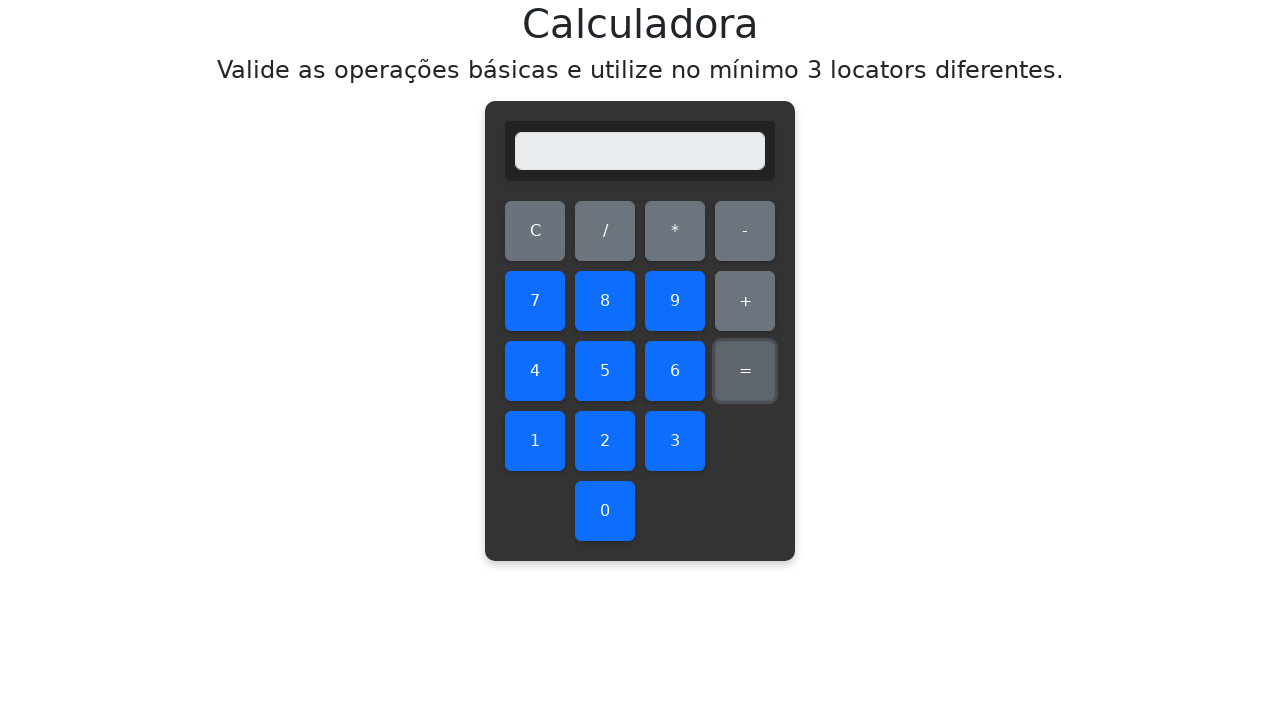

Clicked number 7 as dividend at (535, 301) on #seven
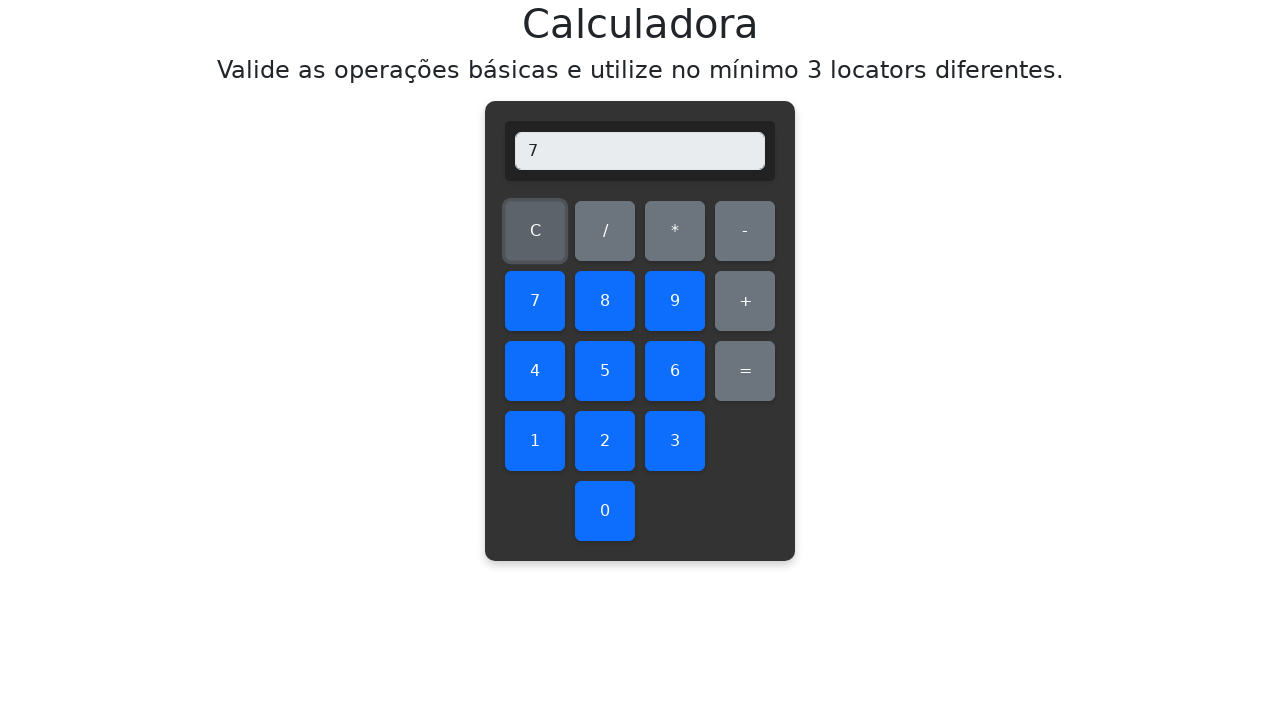

Clicked division operator at (605, 231) on #divide
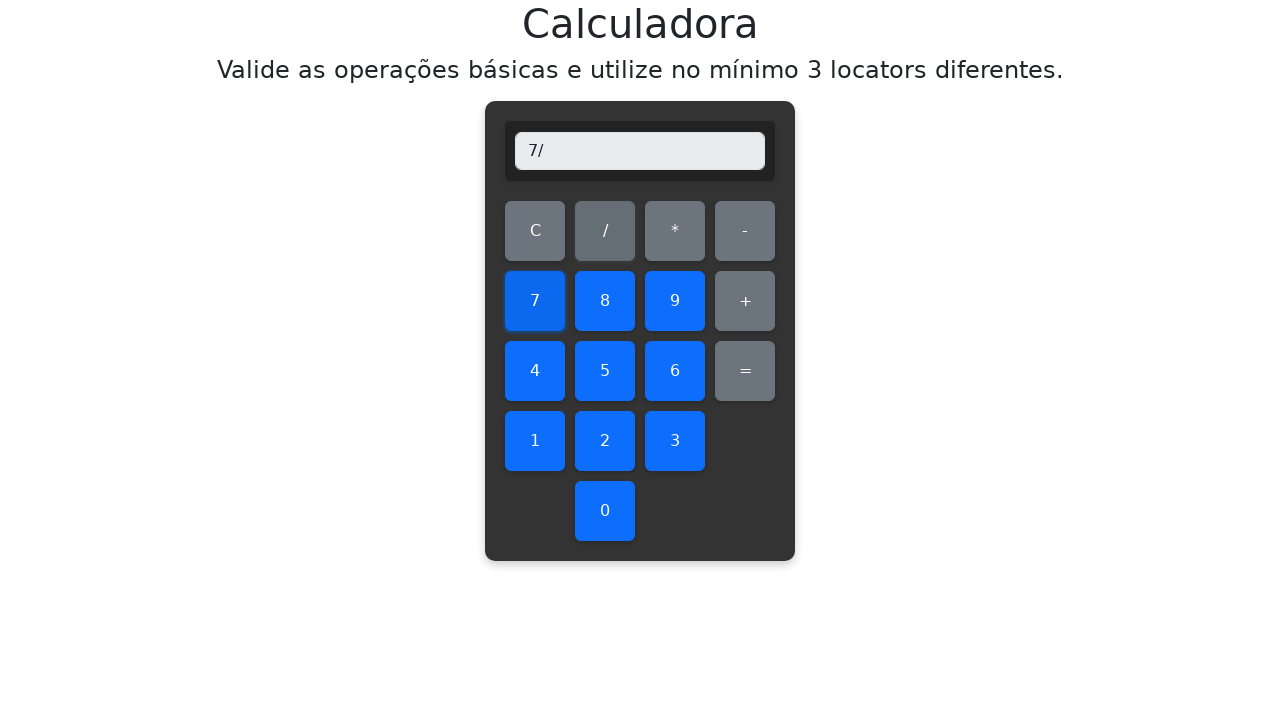

Clicked number 3 as divisor at (675, 441) on #three
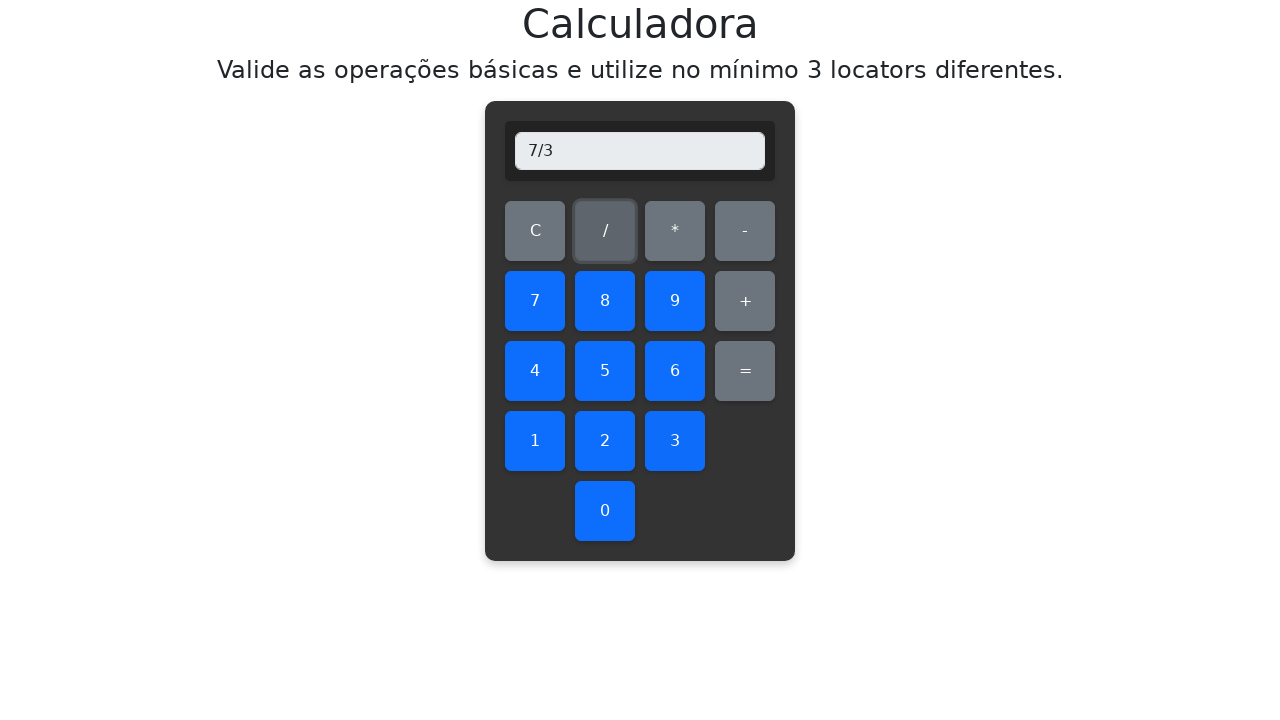

Clicked equals to calculate result at (745, 371) on #equals
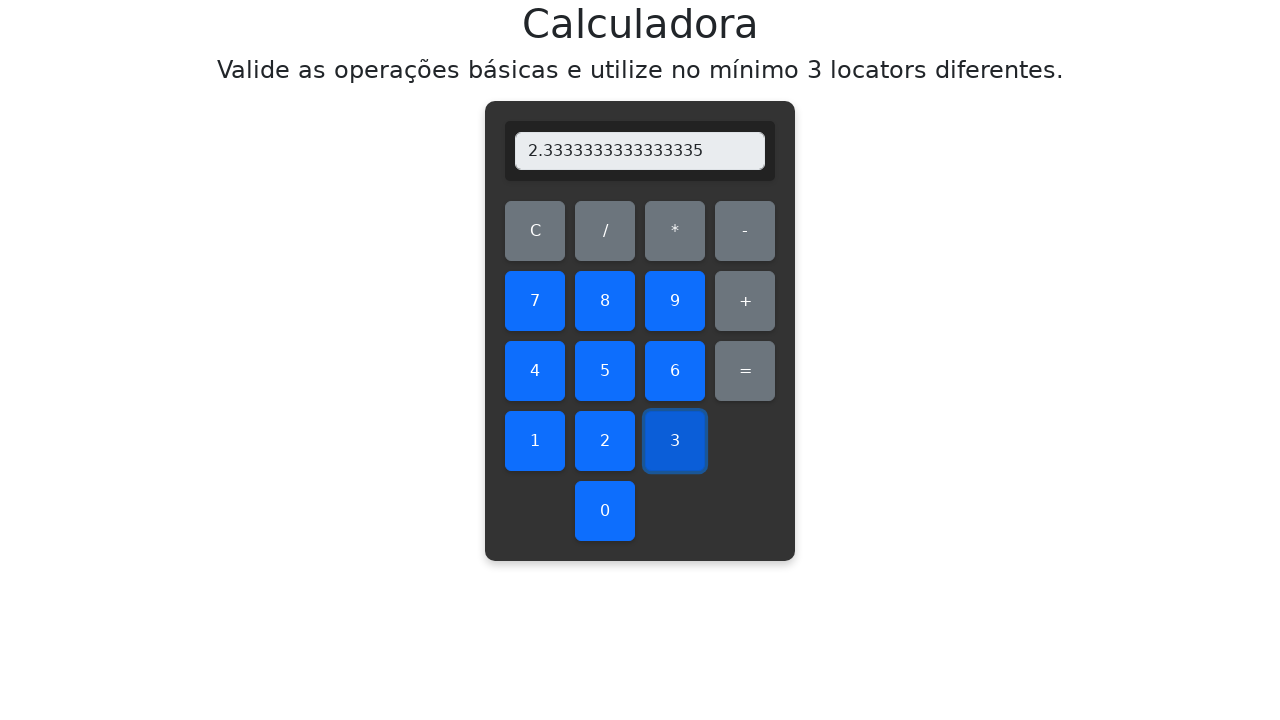

Verified division result: 7/3 = 2.3333333333333335
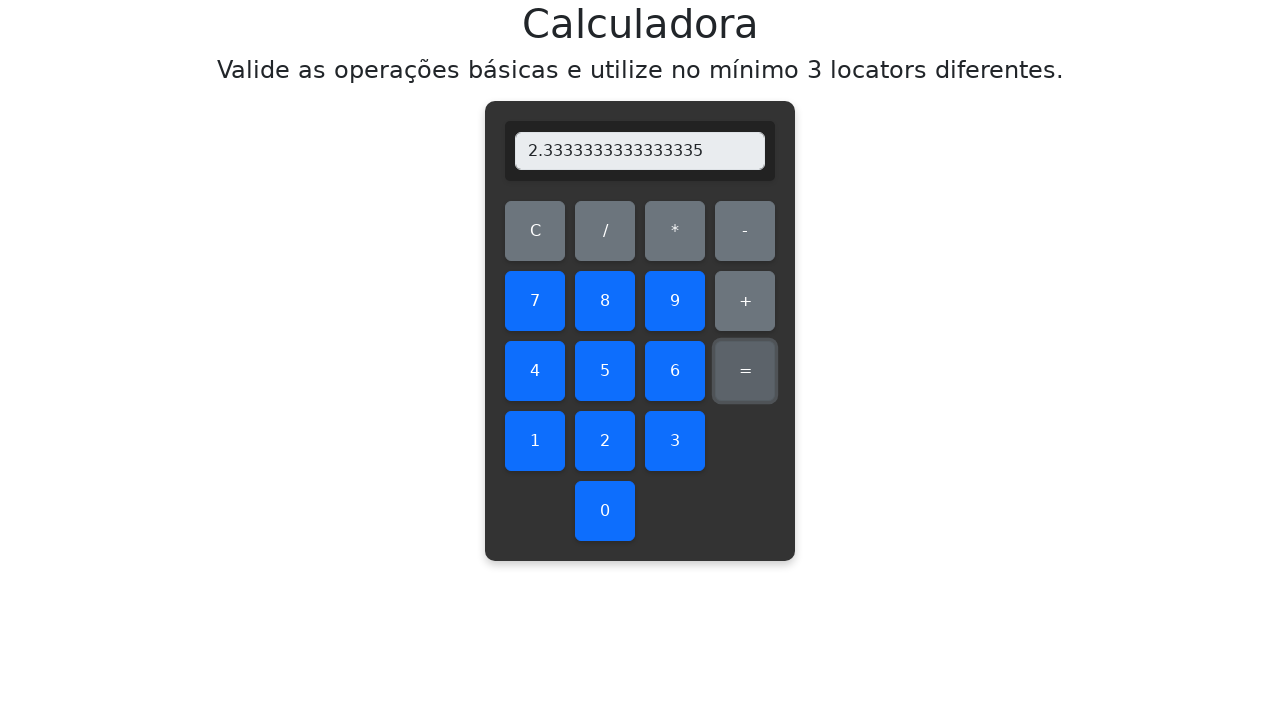

Cleared display before division operation 7/4 at (535, 231) on #clear
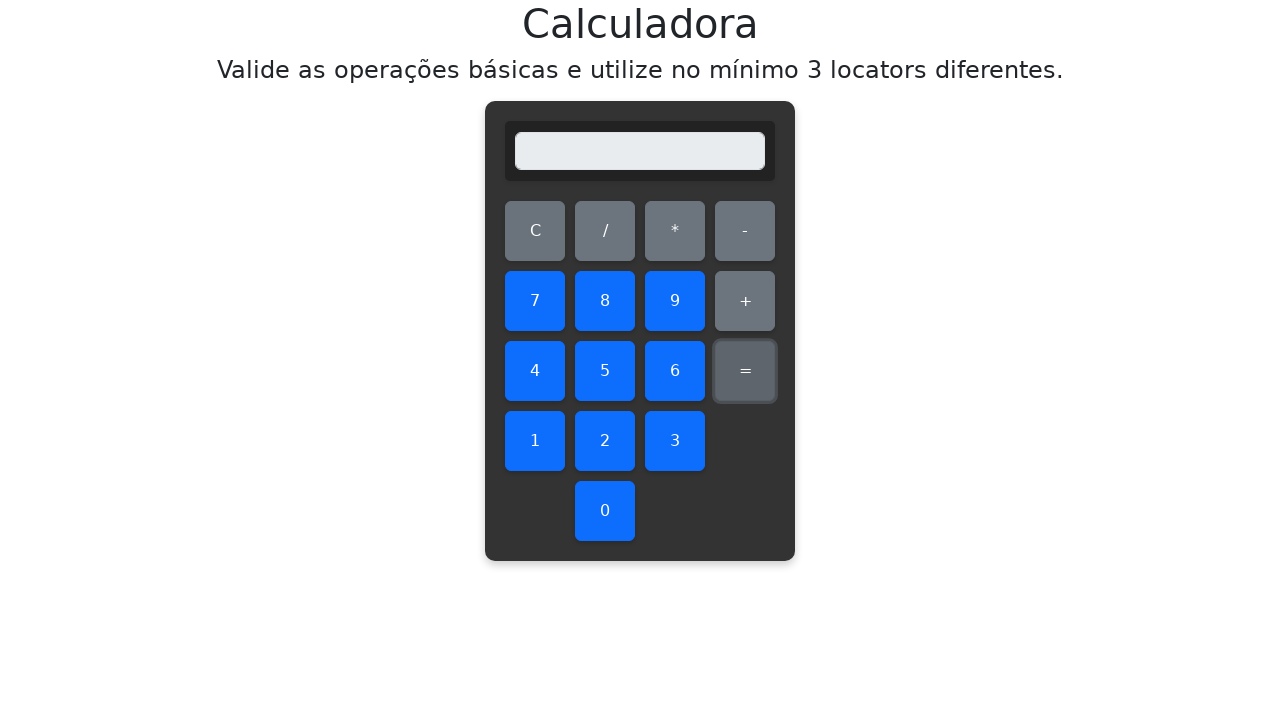

Clicked number 7 as dividend at (535, 301) on #seven
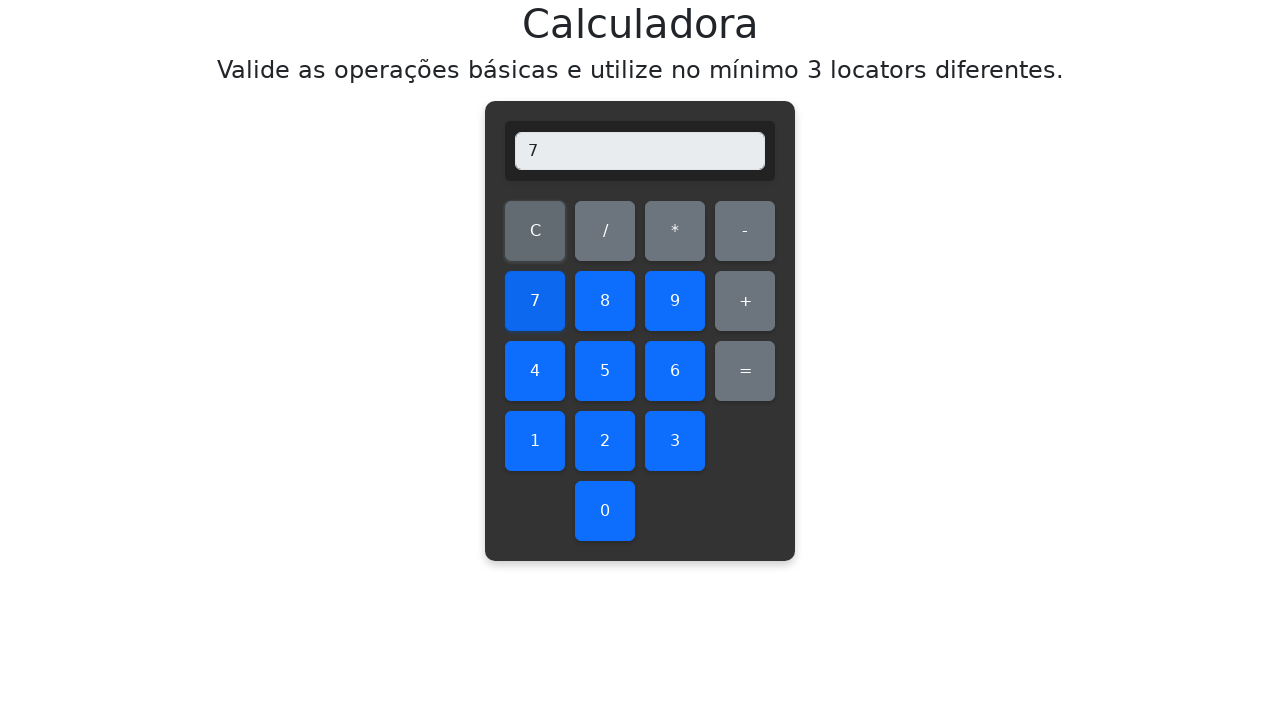

Clicked division operator at (605, 231) on #divide
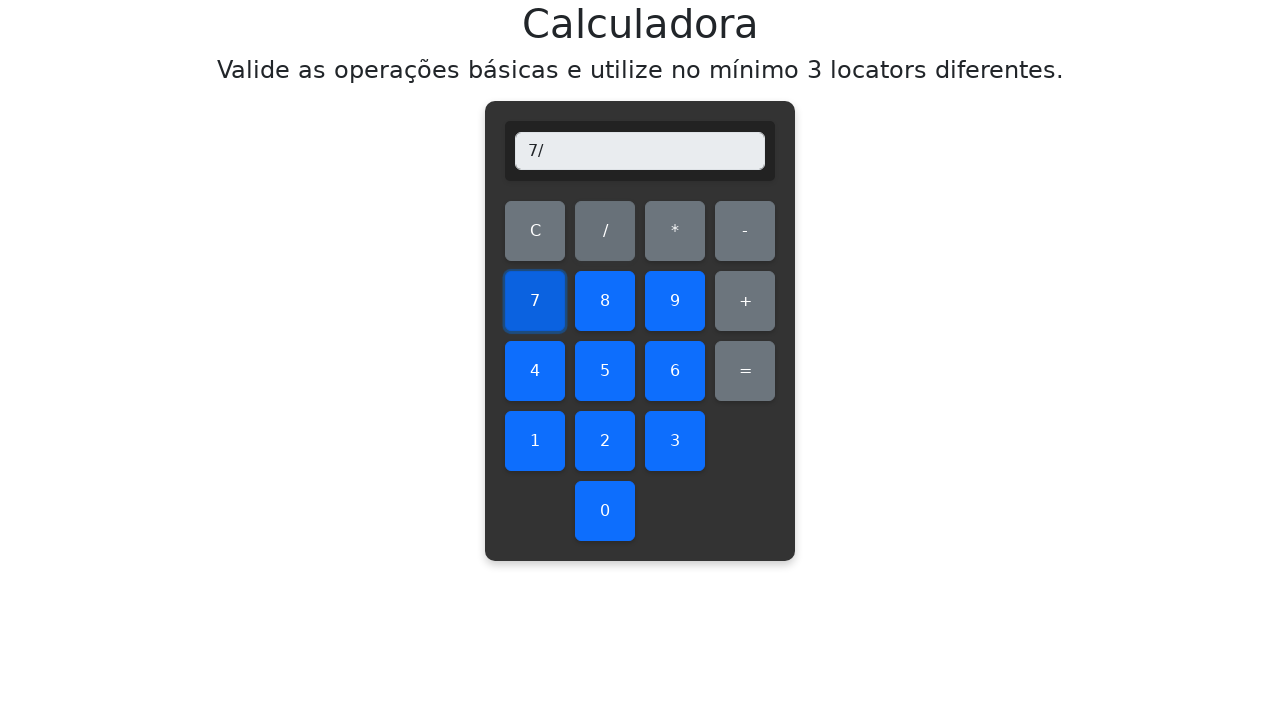

Clicked number 4 as divisor at (535, 371) on #four
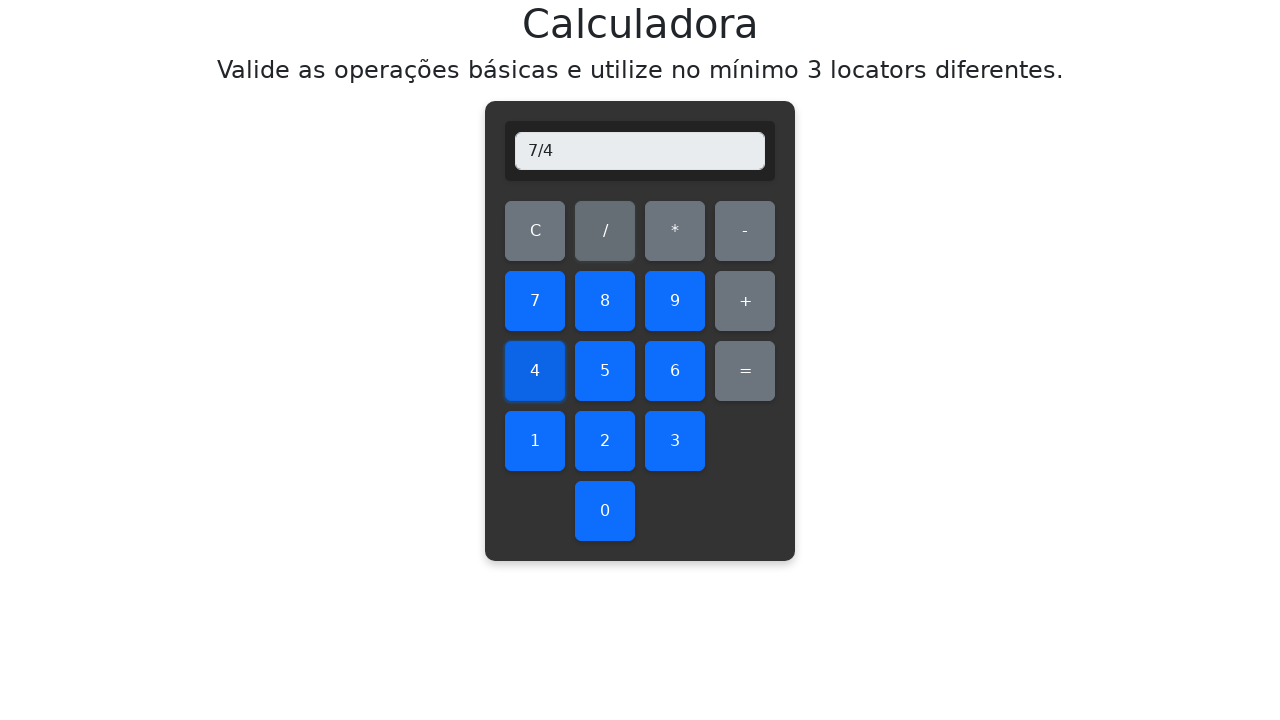

Clicked equals to calculate result at (745, 371) on #equals
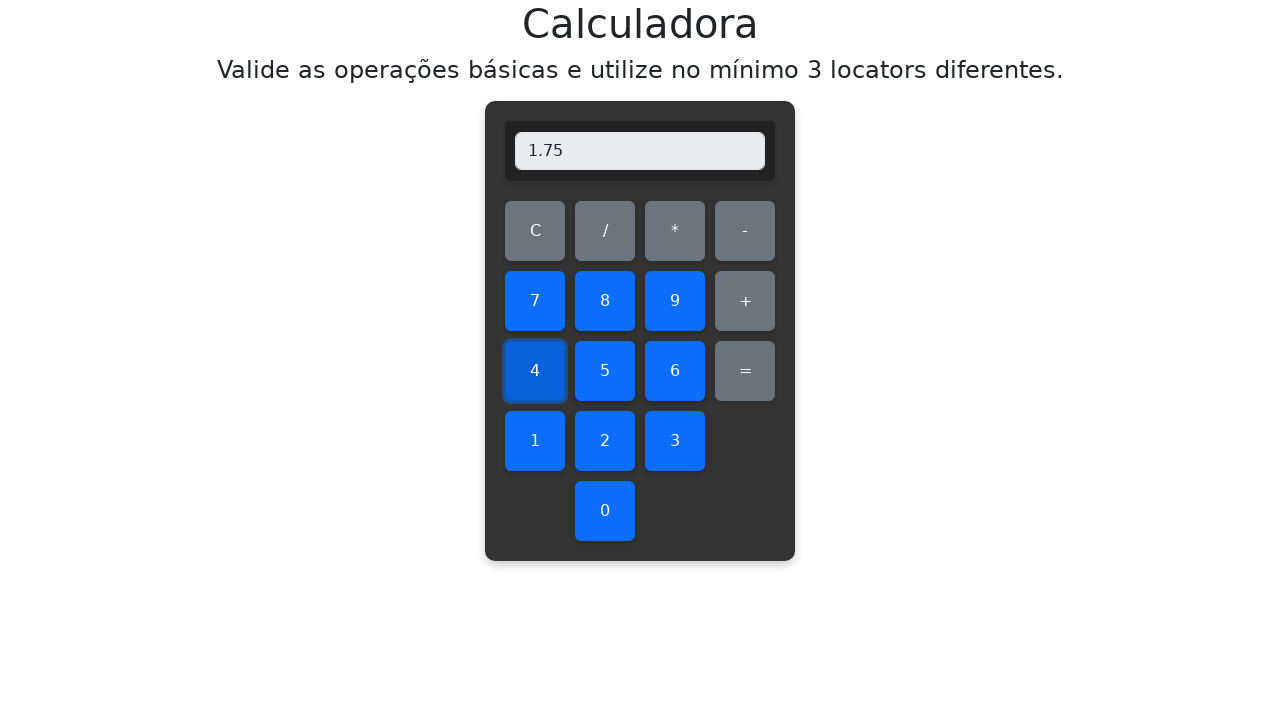

Verified division result: 7/4 = 1.75
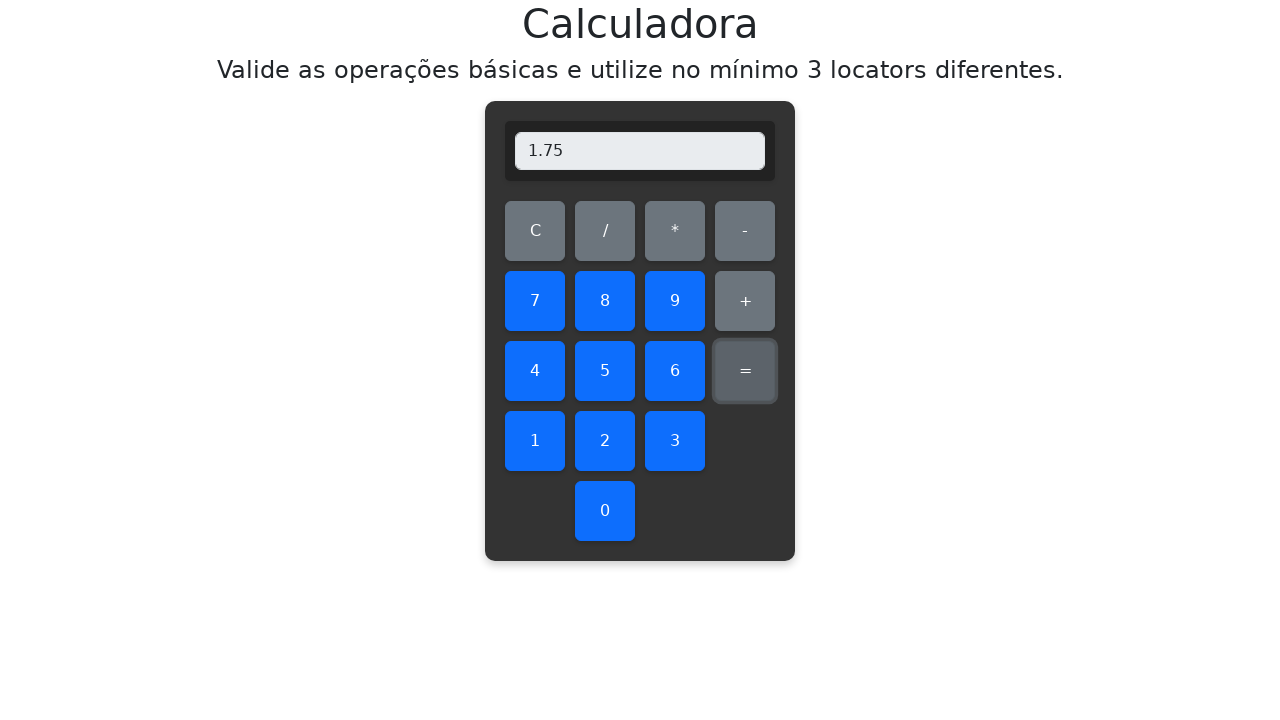

Cleared display before division operation 7/5 at (535, 231) on #clear
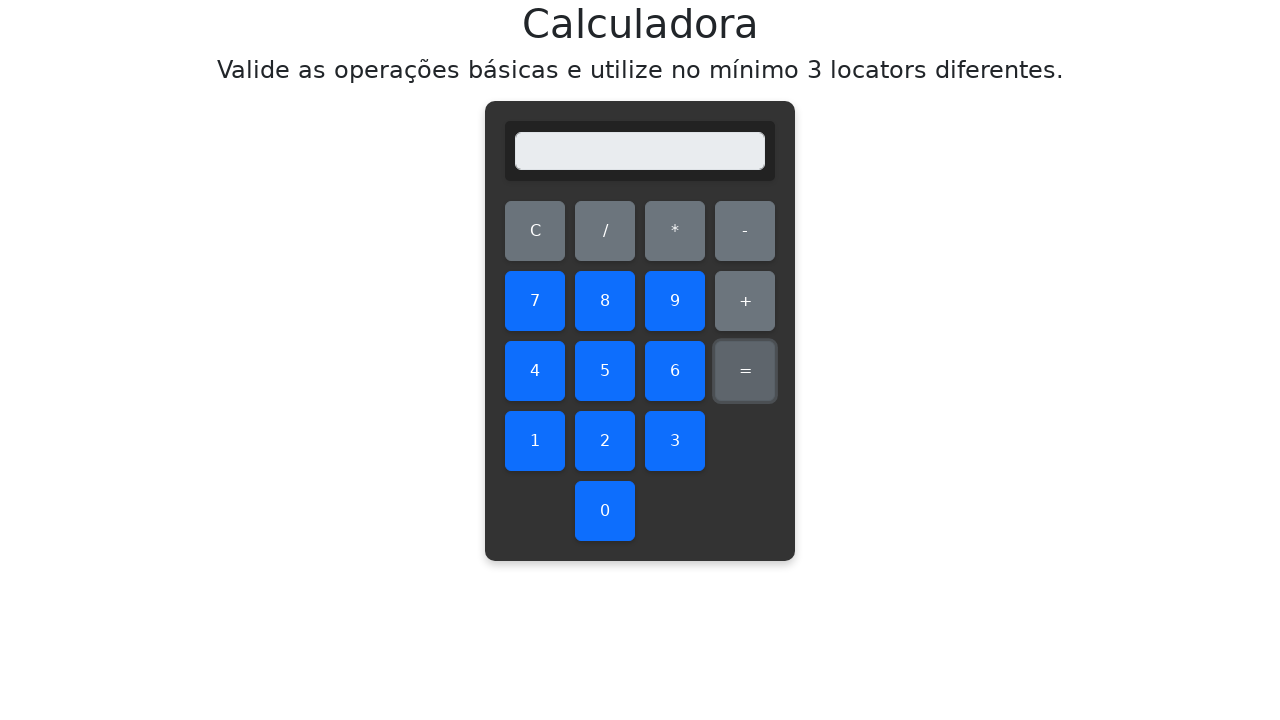

Clicked number 7 as dividend at (535, 301) on #seven
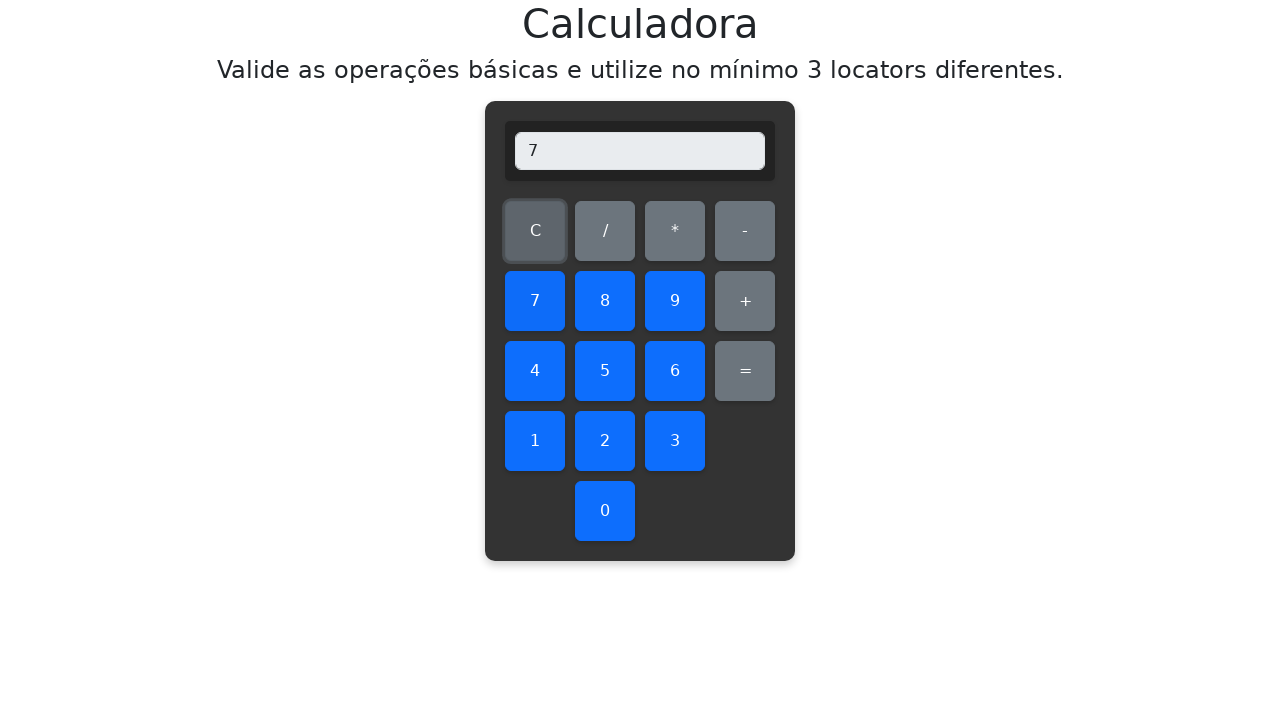

Clicked division operator at (605, 231) on #divide
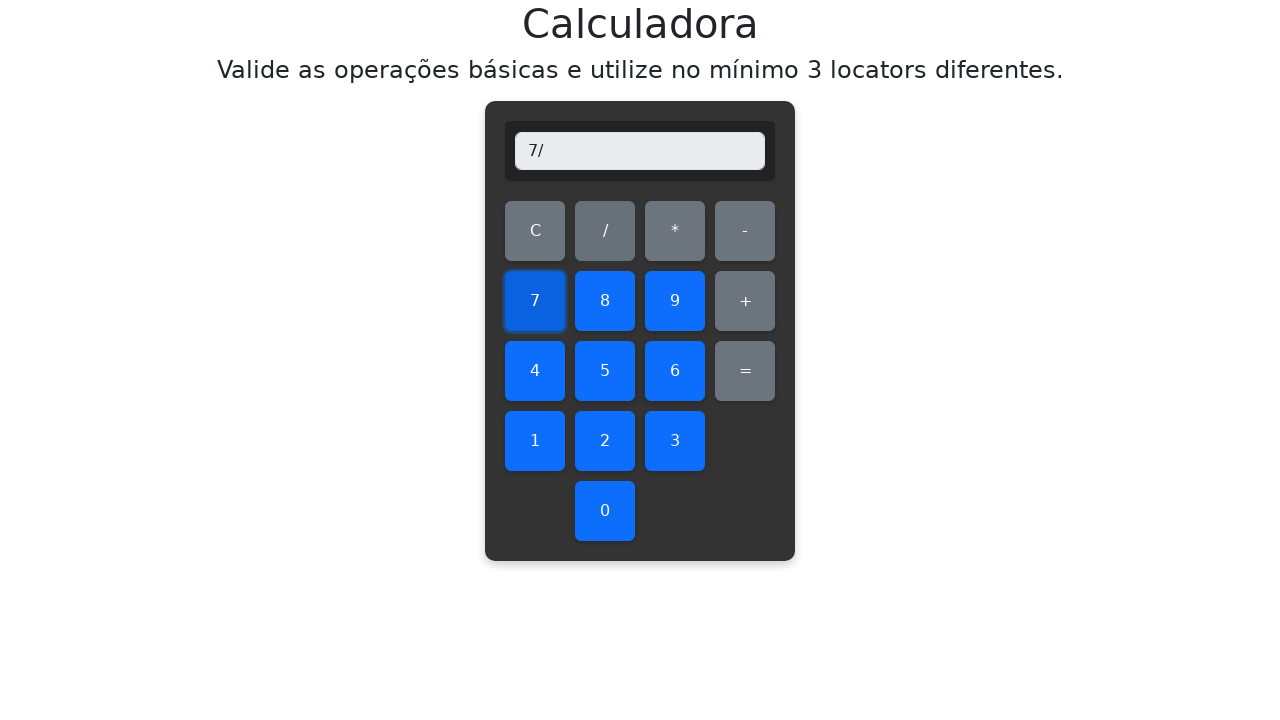

Clicked number 5 as divisor at (605, 371) on #five
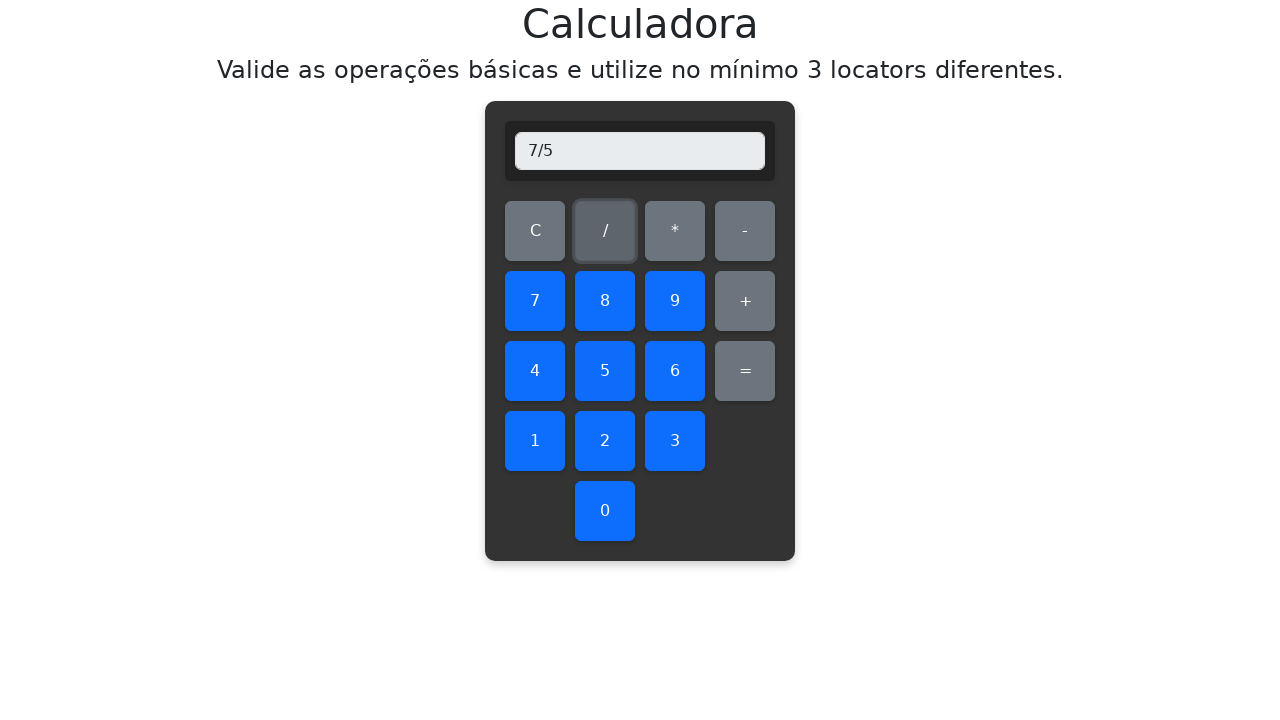

Clicked equals to calculate result at (745, 371) on #equals
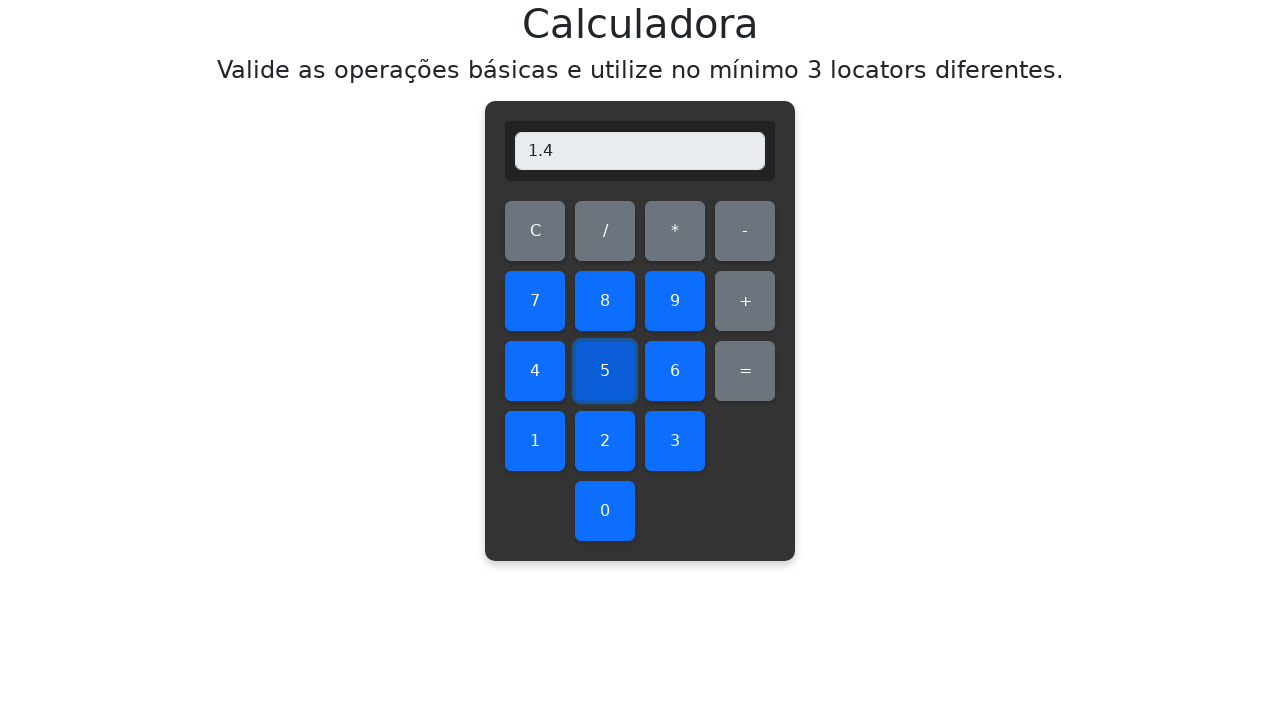

Verified division result: 7/5 = 1.4
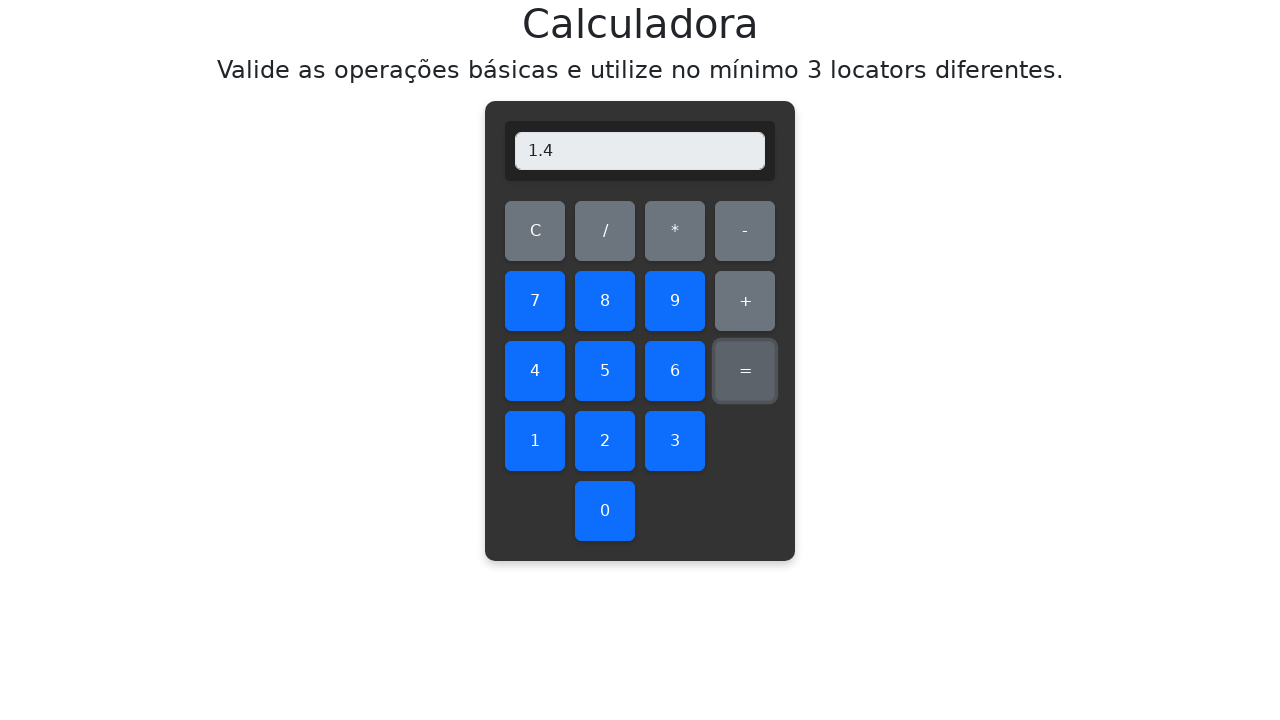

Cleared display before division operation 7/6 at (535, 231) on #clear
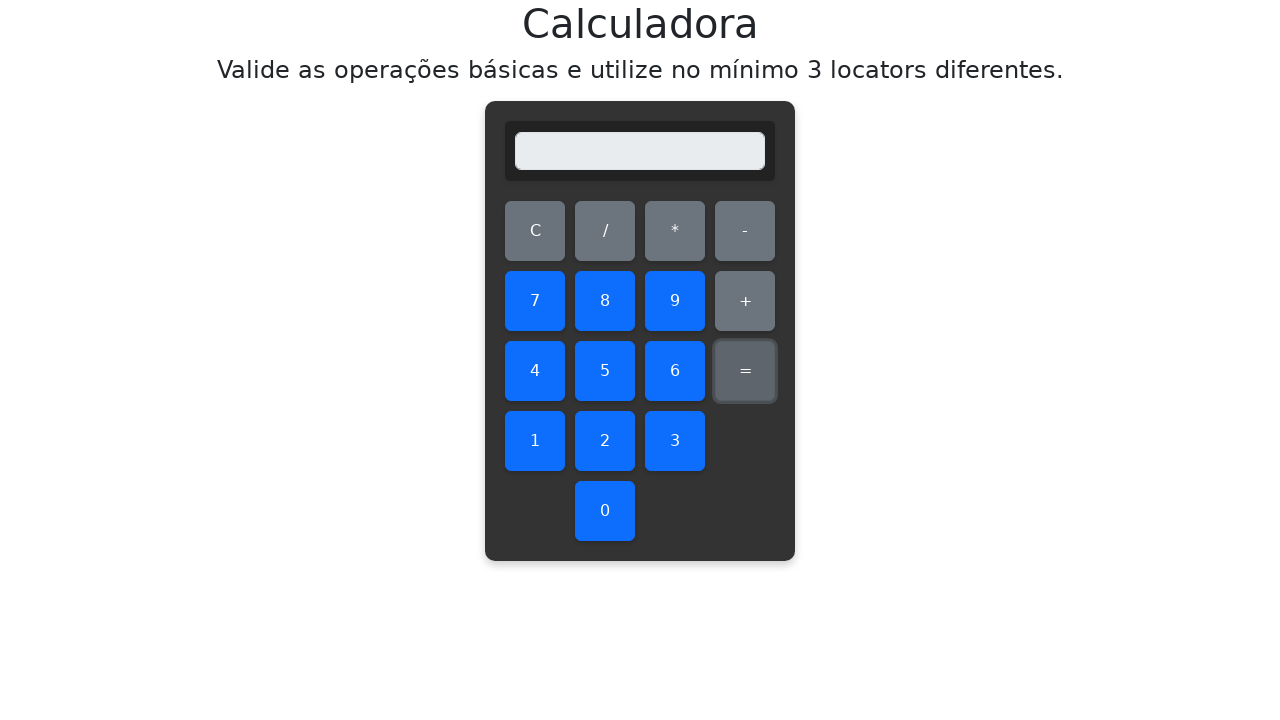

Clicked number 7 as dividend at (535, 301) on #seven
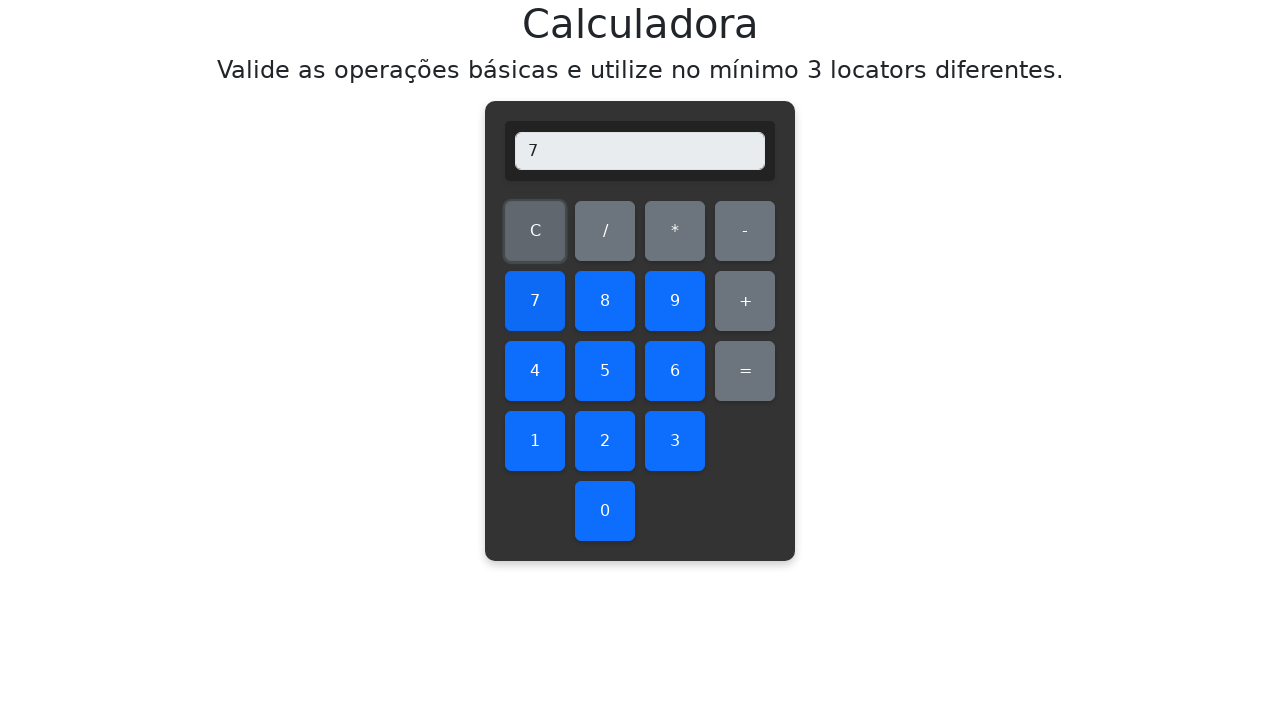

Clicked division operator at (605, 231) on #divide
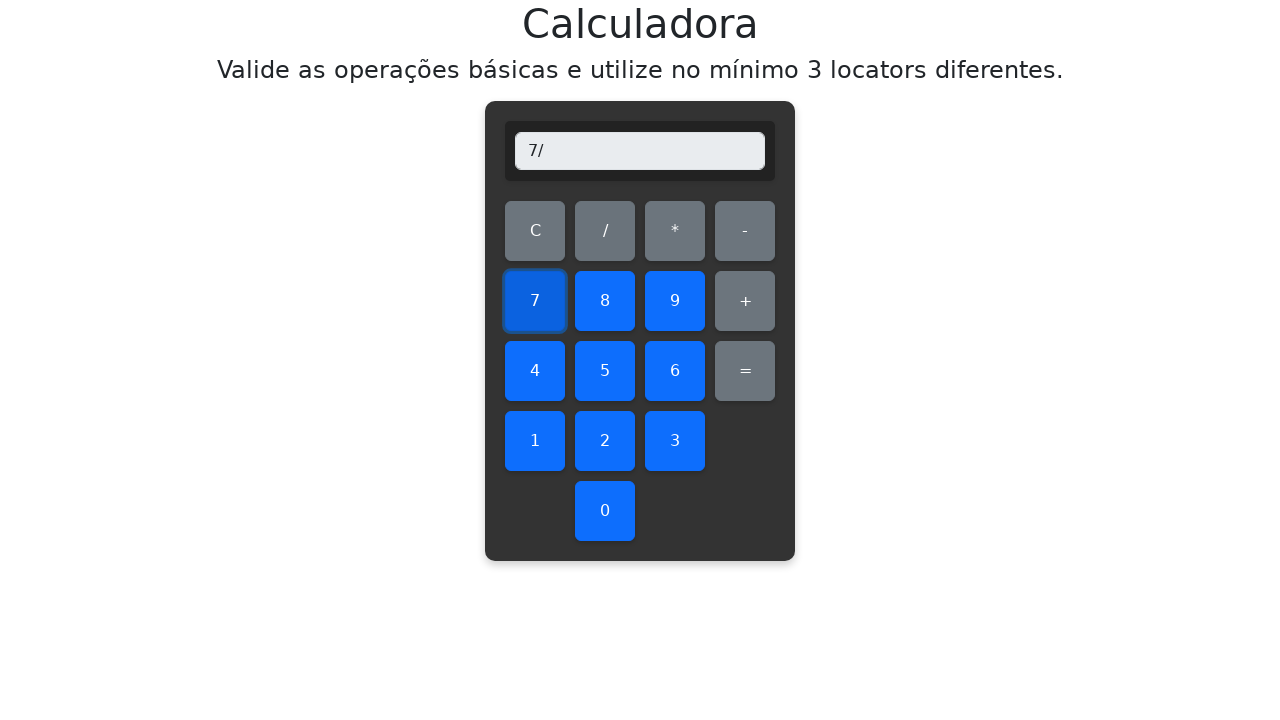

Clicked number 6 as divisor at (675, 371) on #six
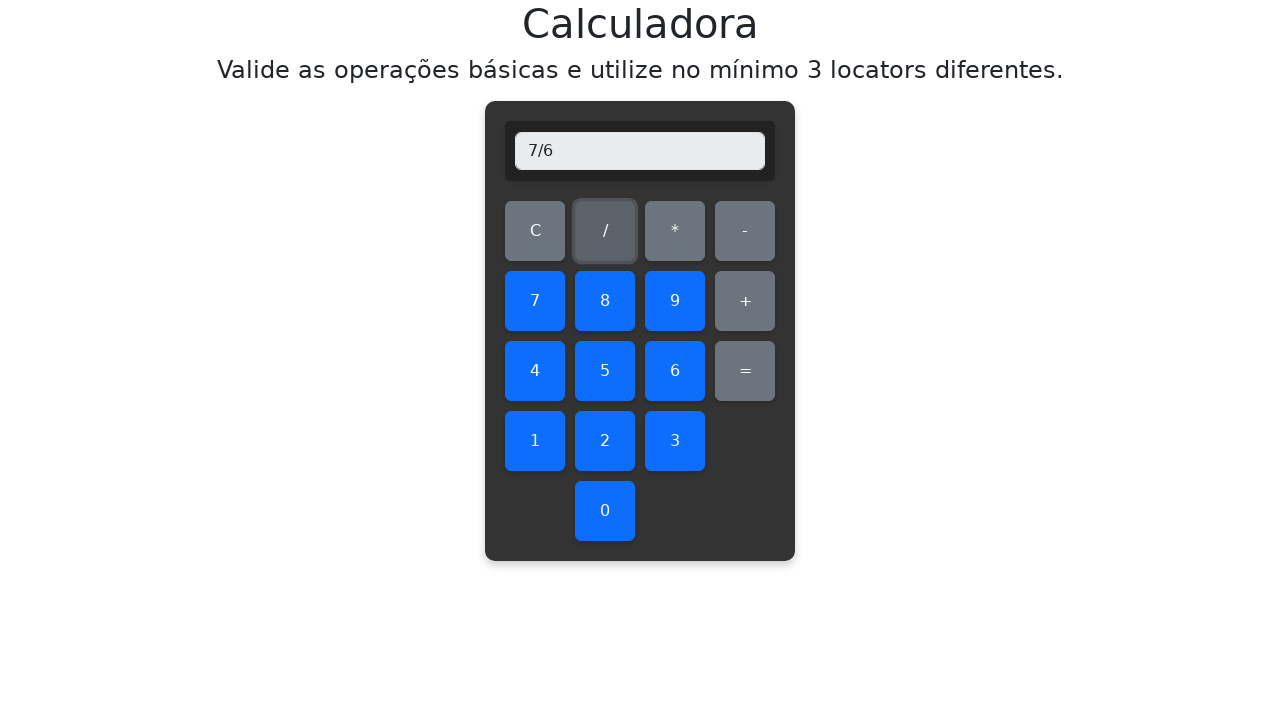

Clicked equals to calculate result at (745, 371) on #equals
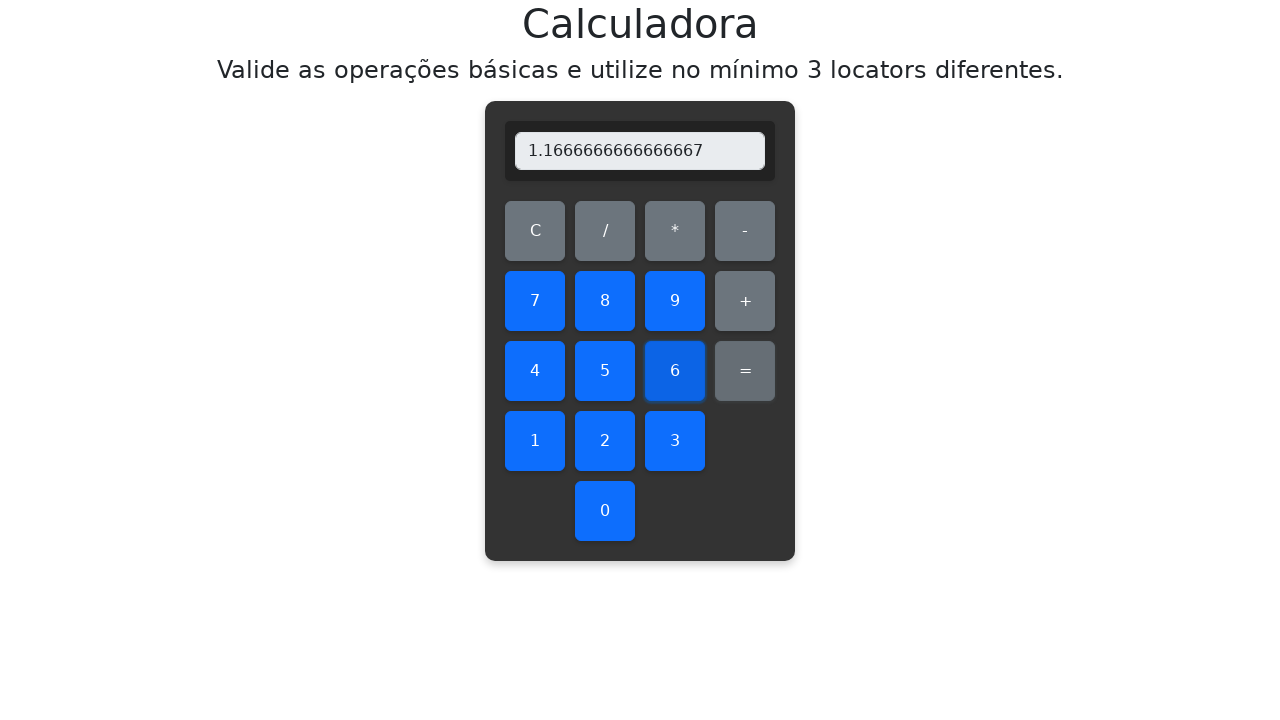

Verified division result: 7/6 = 1.1666666666666667
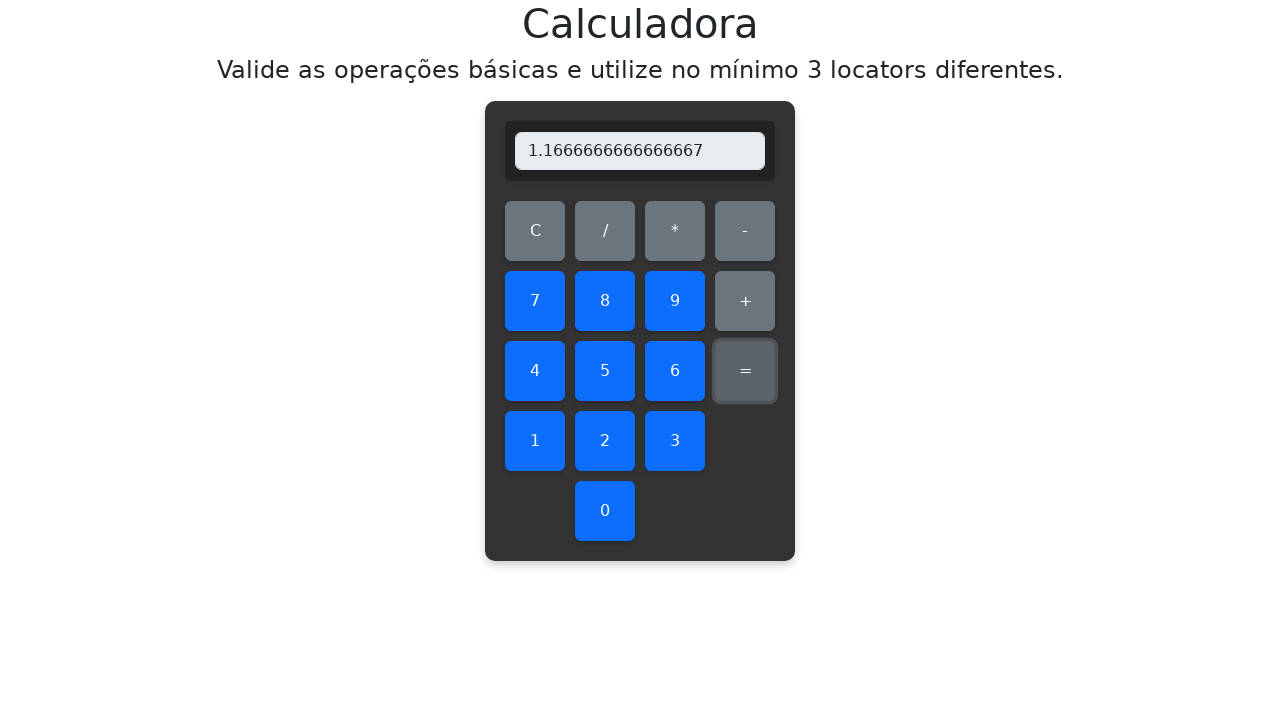

Cleared display before division operation 7/7 at (535, 231) on #clear
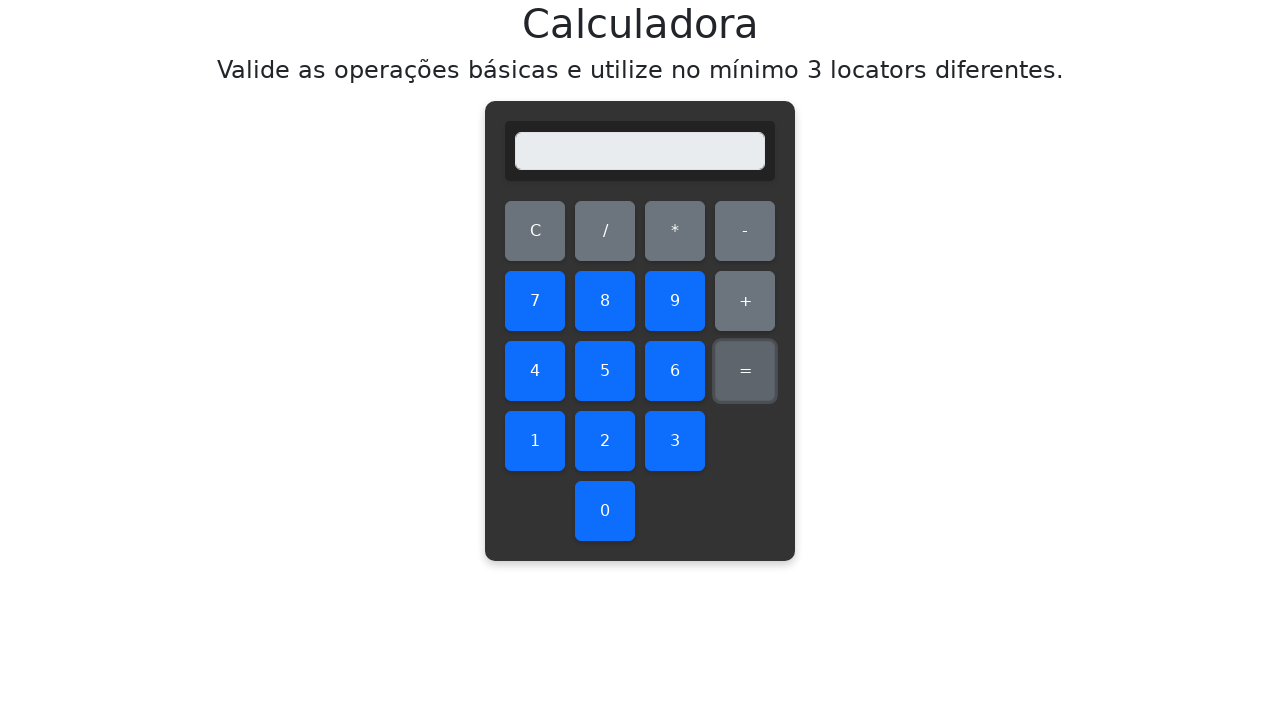

Clicked number 7 as dividend at (535, 301) on #seven
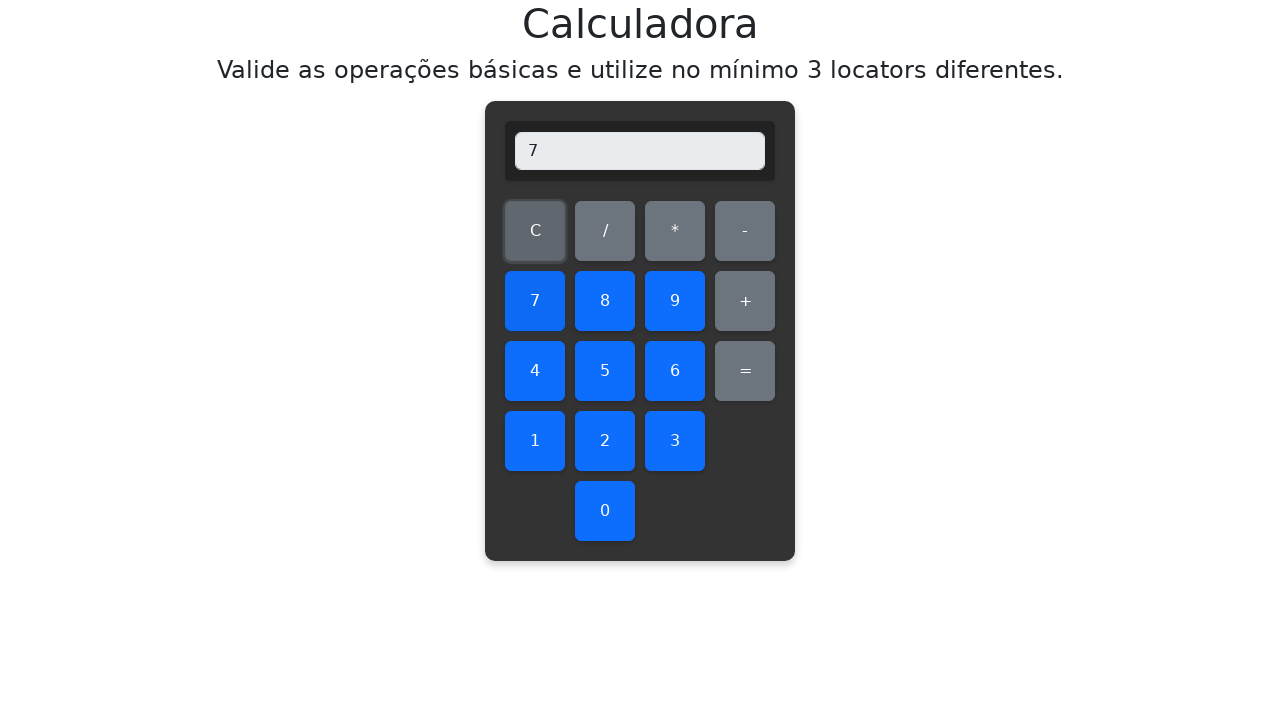

Clicked division operator at (605, 231) on #divide
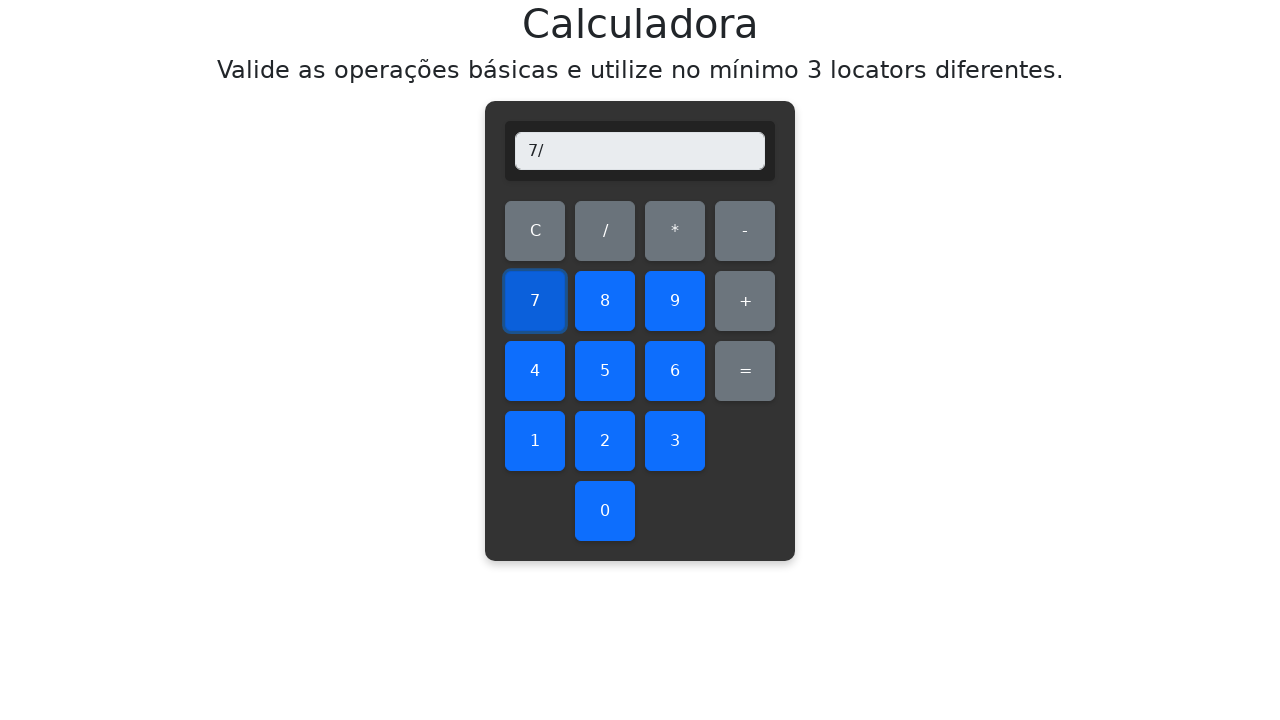

Clicked number 7 as divisor at (535, 301) on #seven
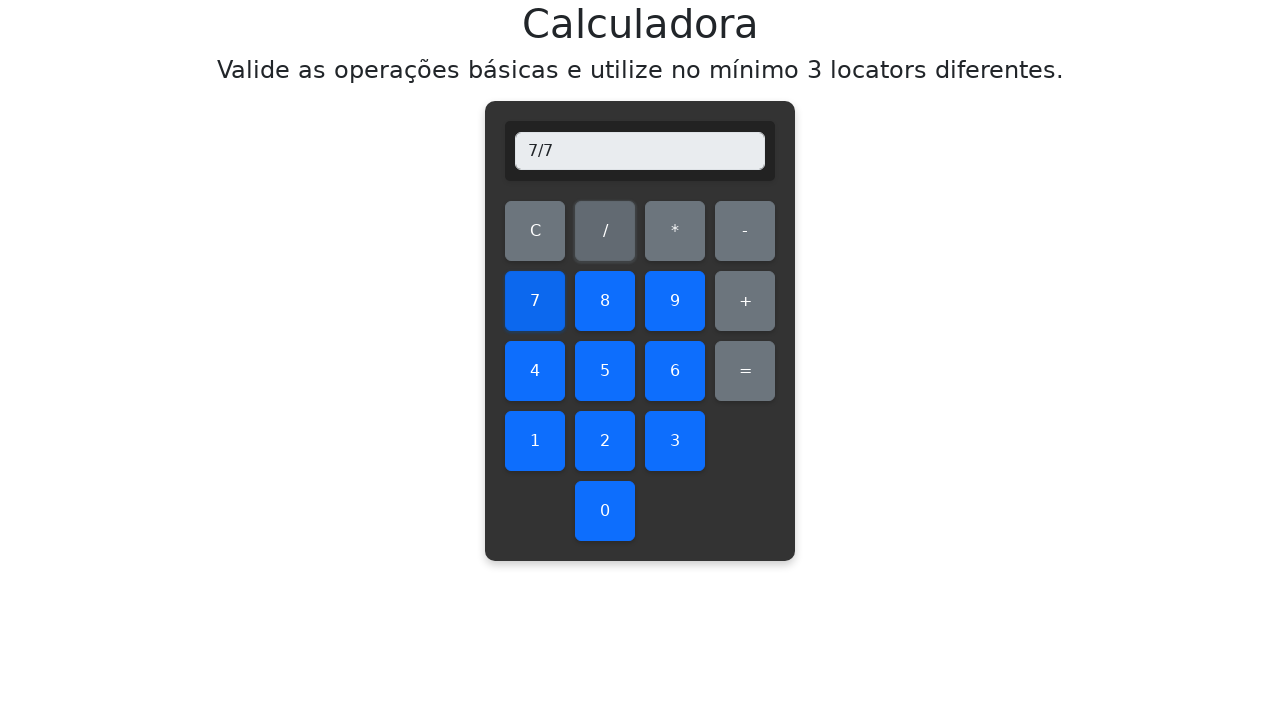

Clicked equals to calculate result at (745, 371) on #equals
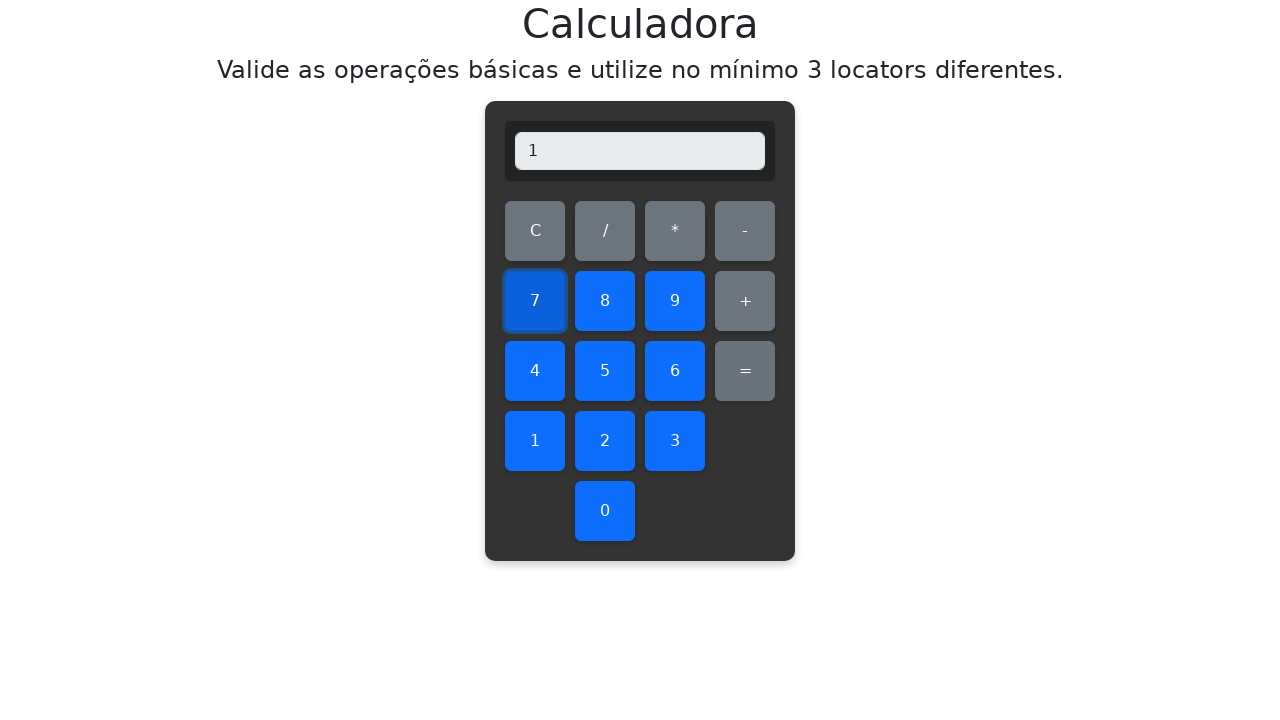

Verified division result: 7/7 = 1.0
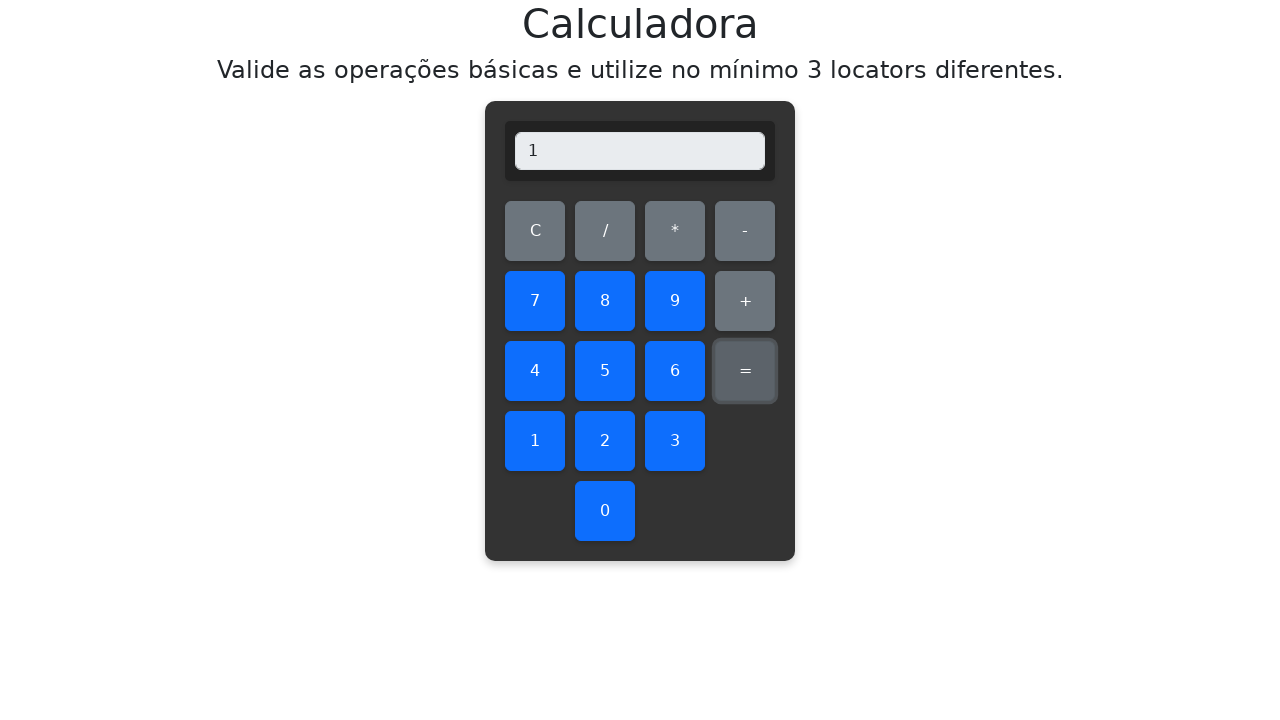

Cleared display before division operation 7/8 at (535, 231) on #clear
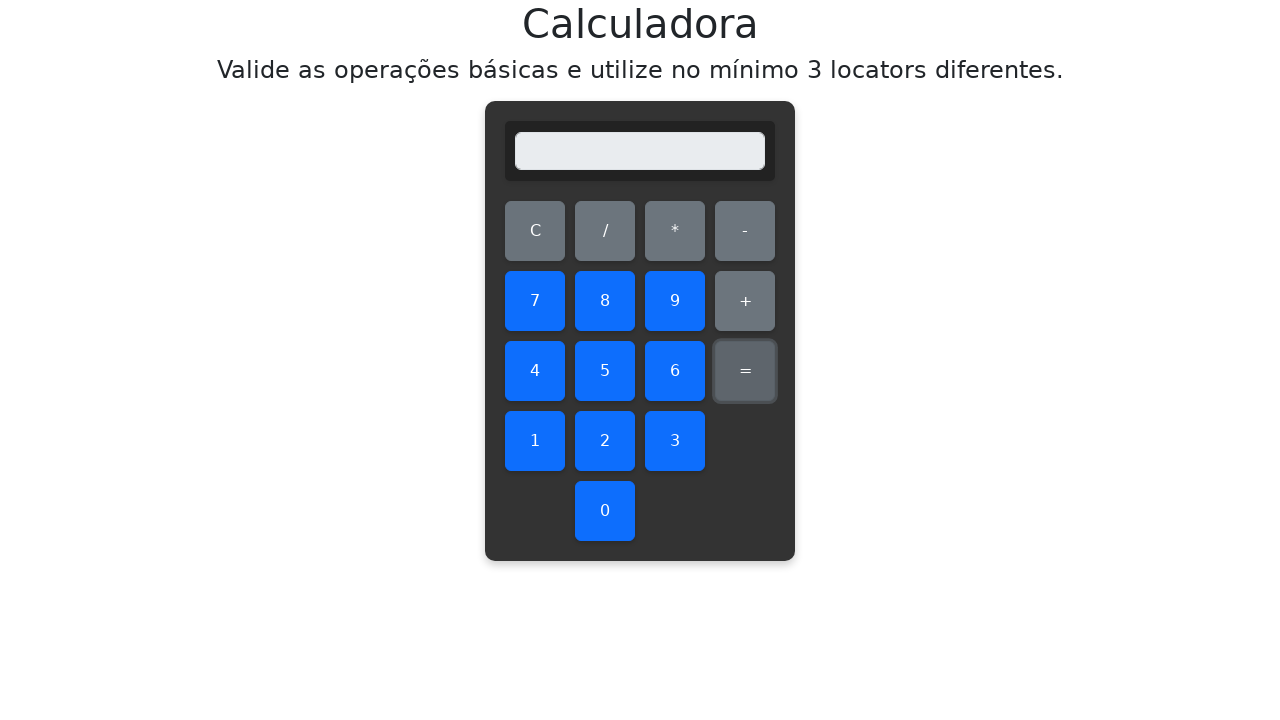

Clicked number 7 as dividend at (535, 301) on #seven
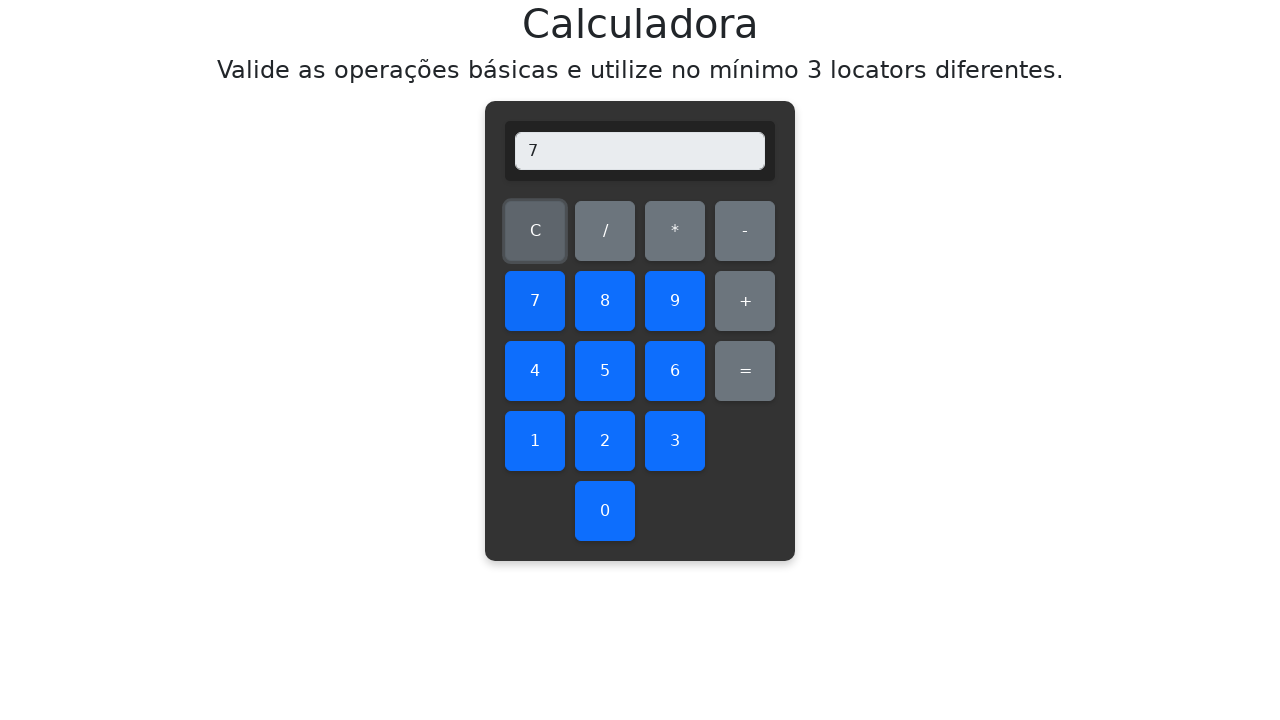

Clicked division operator at (605, 231) on #divide
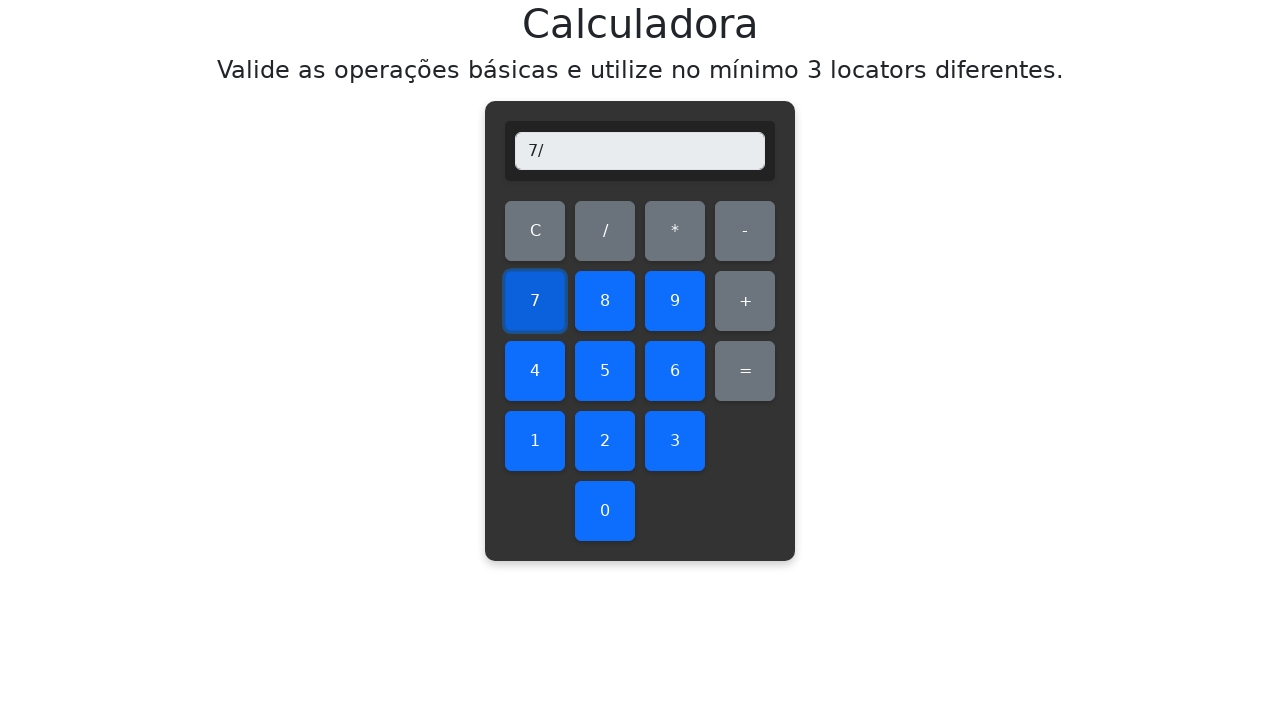

Clicked number 8 as divisor at (605, 301) on #eight
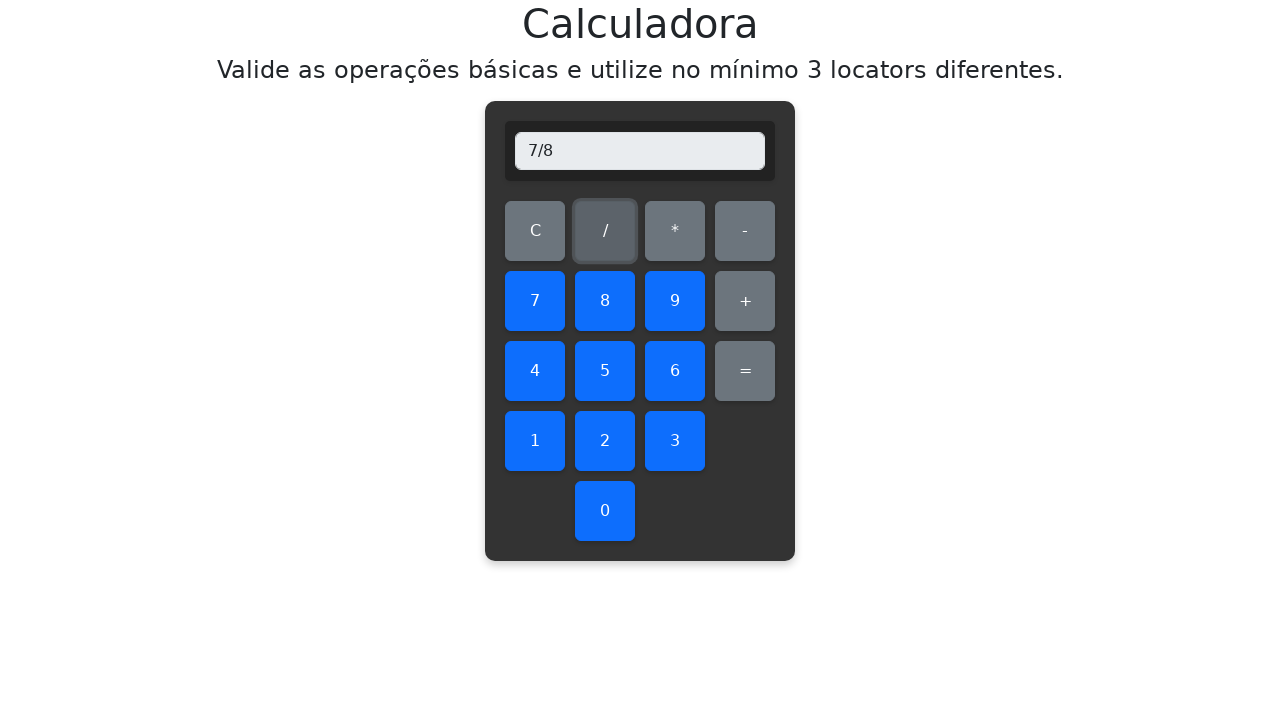

Clicked equals to calculate result at (745, 371) on #equals
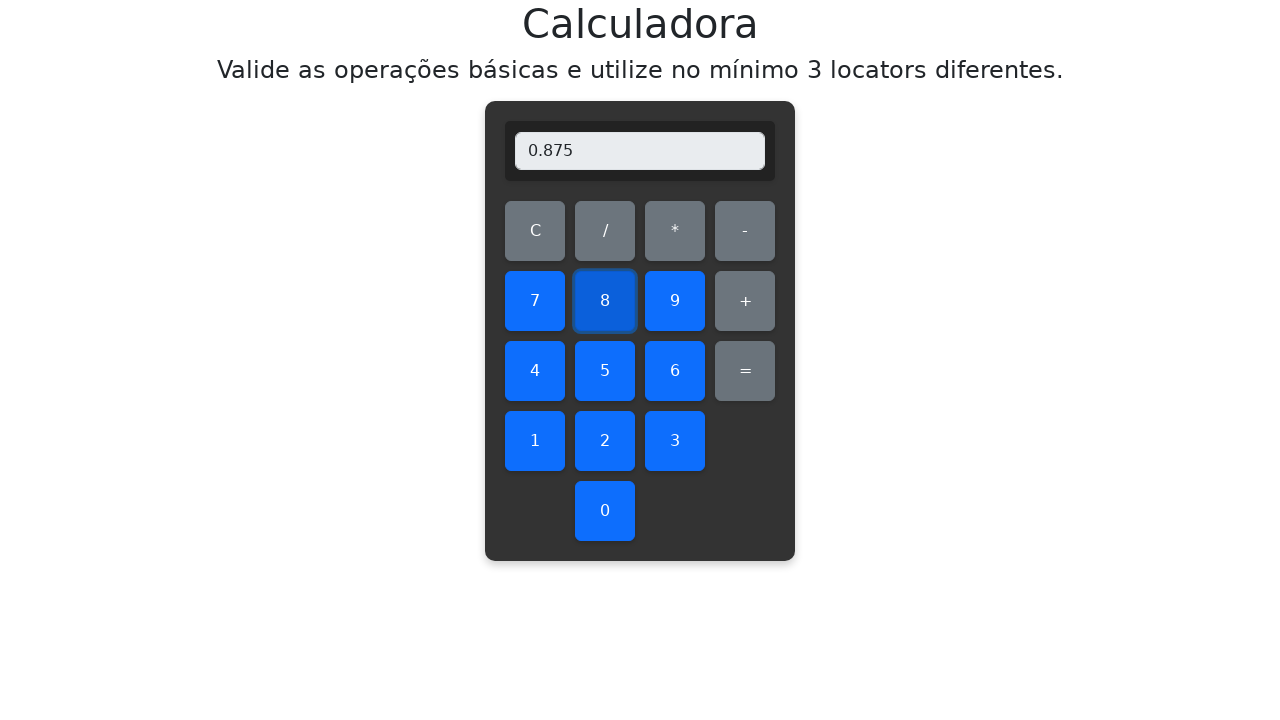

Verified division result: 7/8 = 0.875
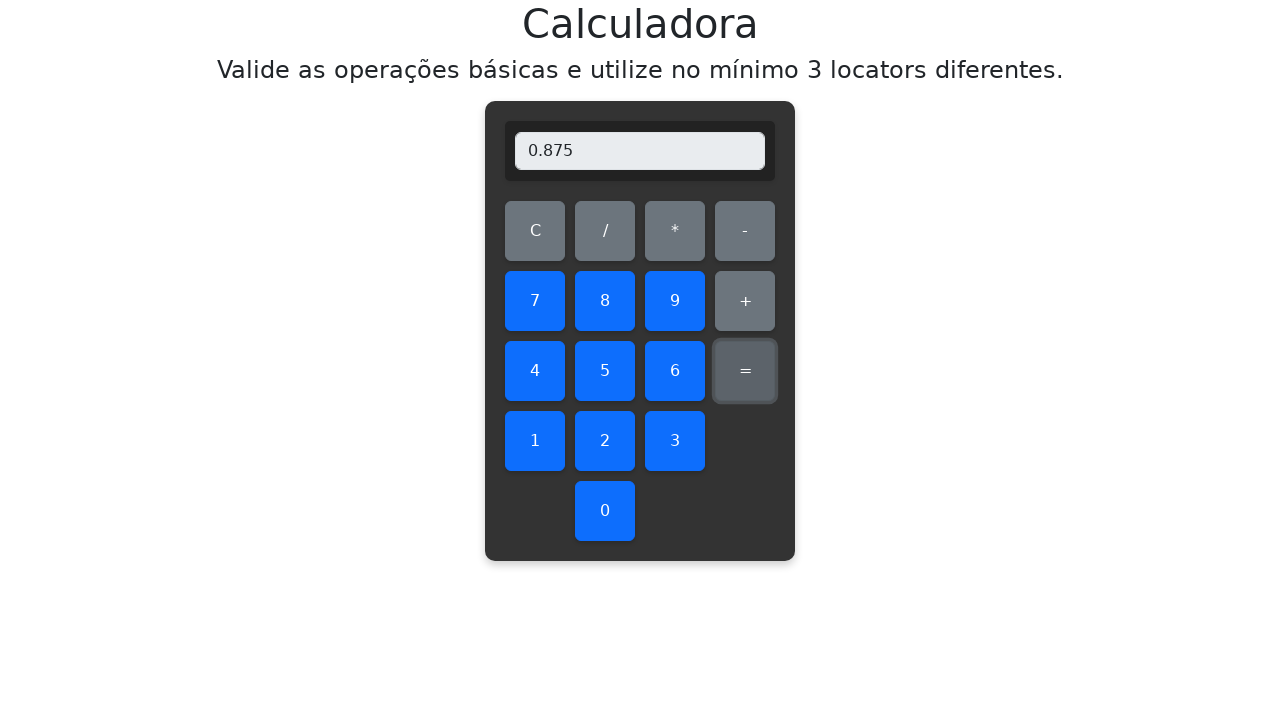

Cleared display before division operation 7/9 at (535, 231) on #clear
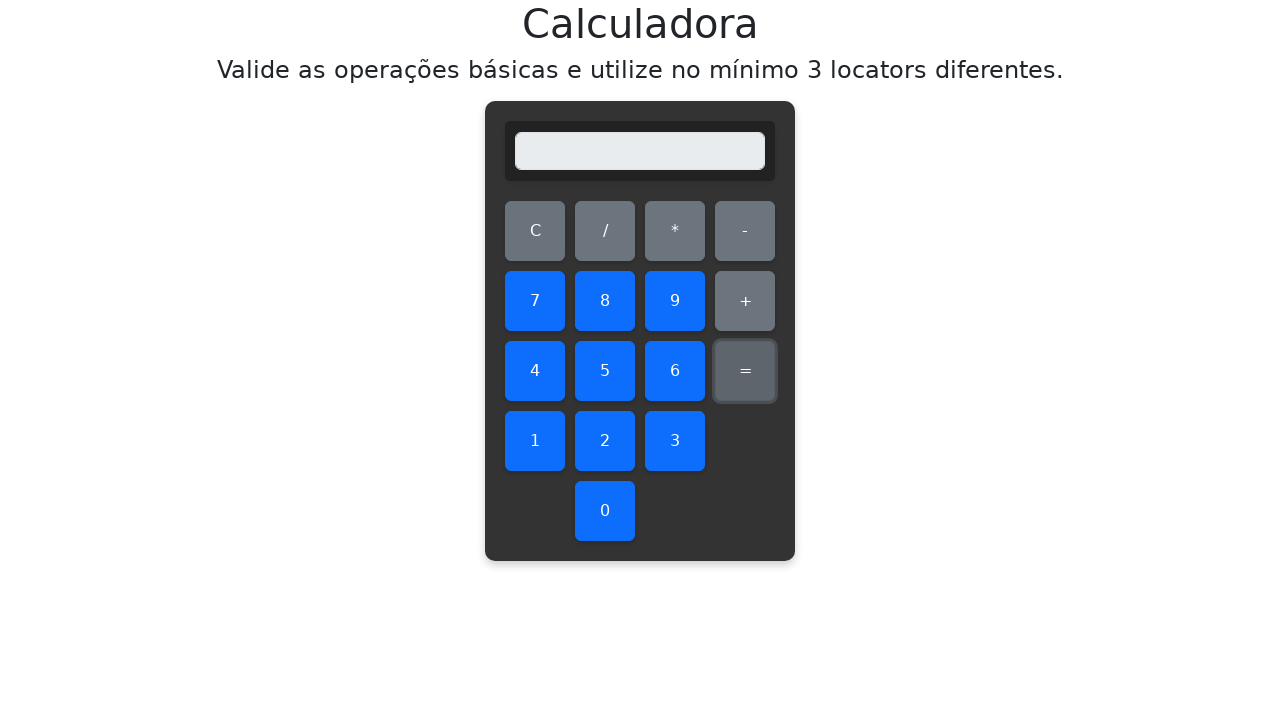

Clicked number 7 as dividend at (535, 301) on #seven
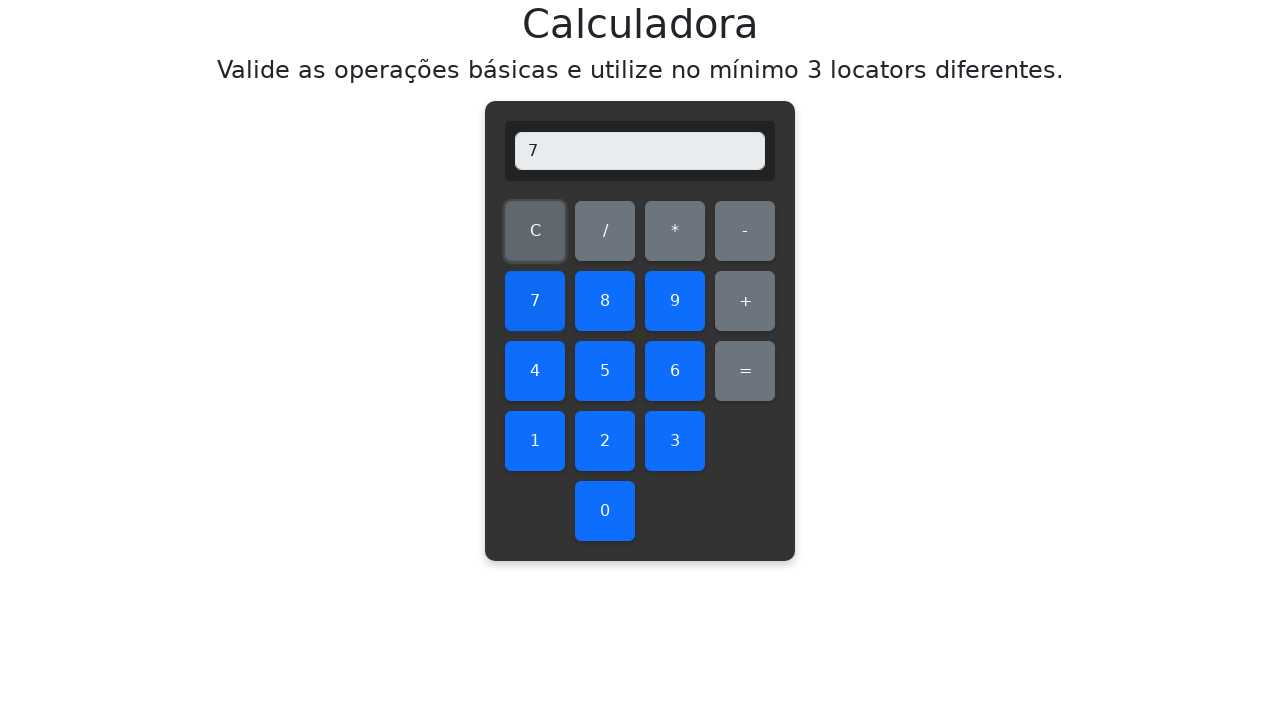

Clicked division operator at (605, 231) on #divide
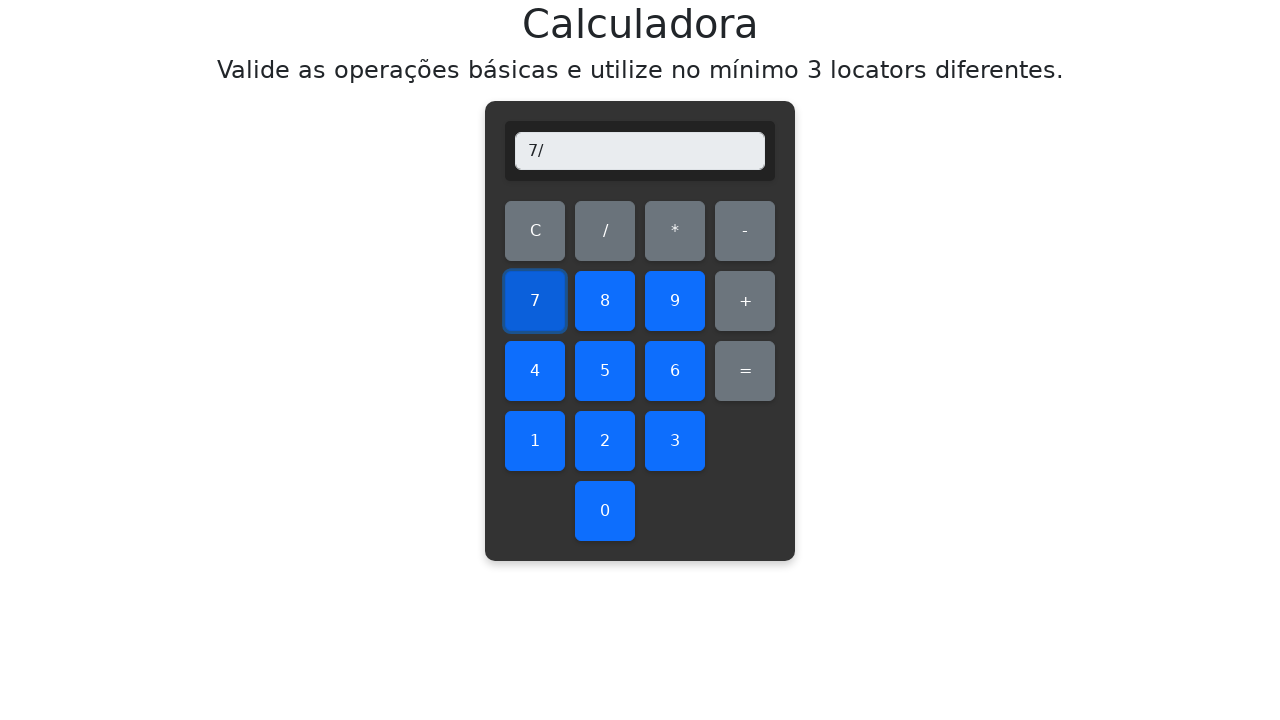

Clicked number 9 as divisor at (675, 301) on #nine
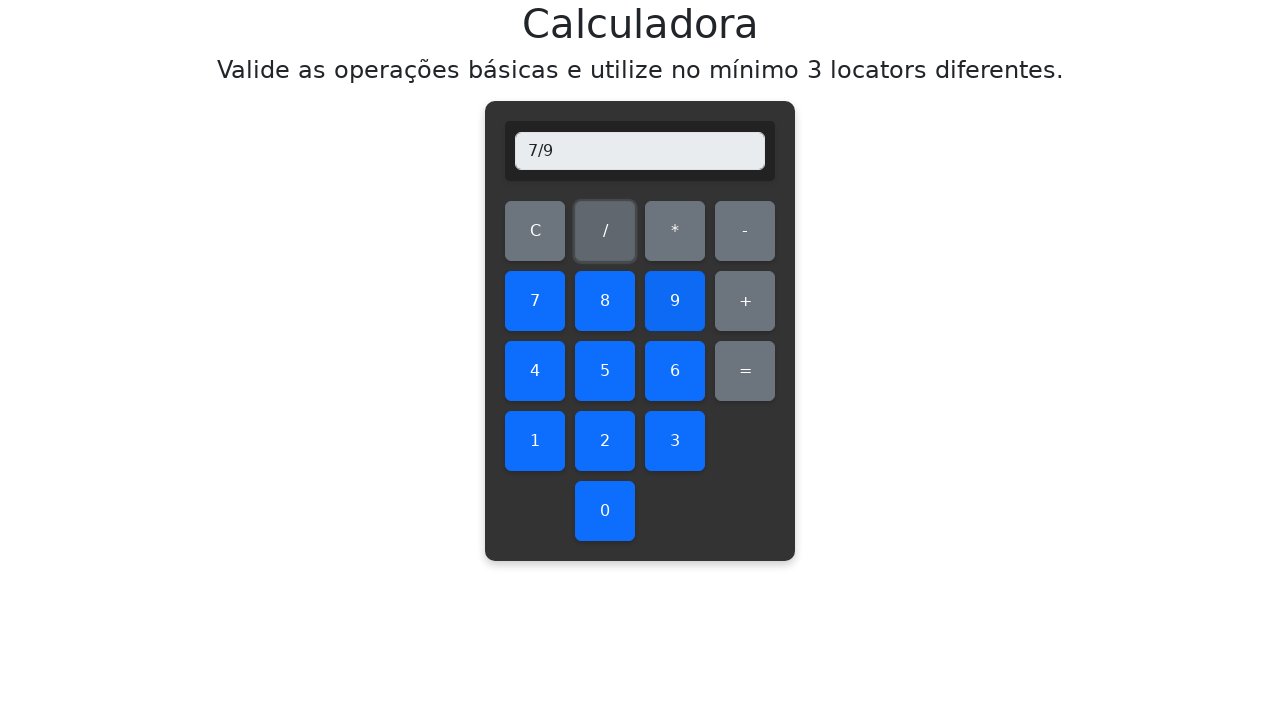

Clicked equals to calculate result at (745, 371) on #equals
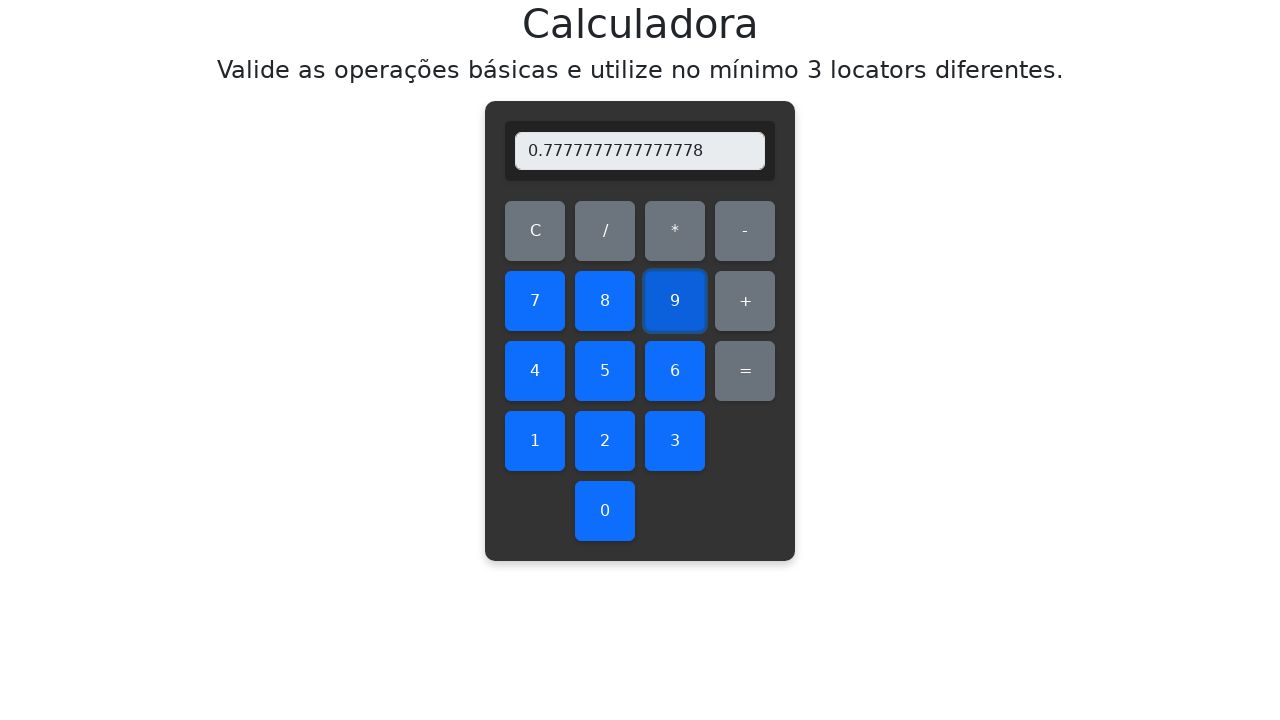

Verified division result: 7/9 = 0.7777777777777778
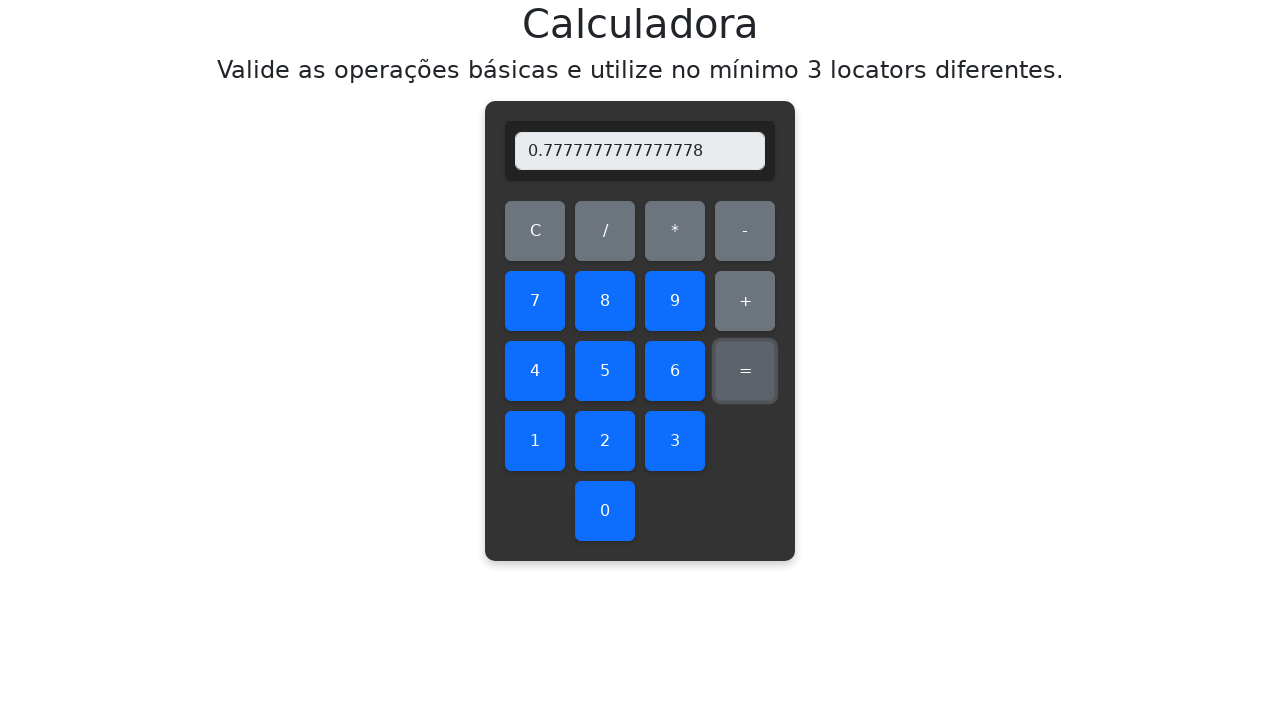

Cleared display before division operation 8/1 at (535, 231) on #clear
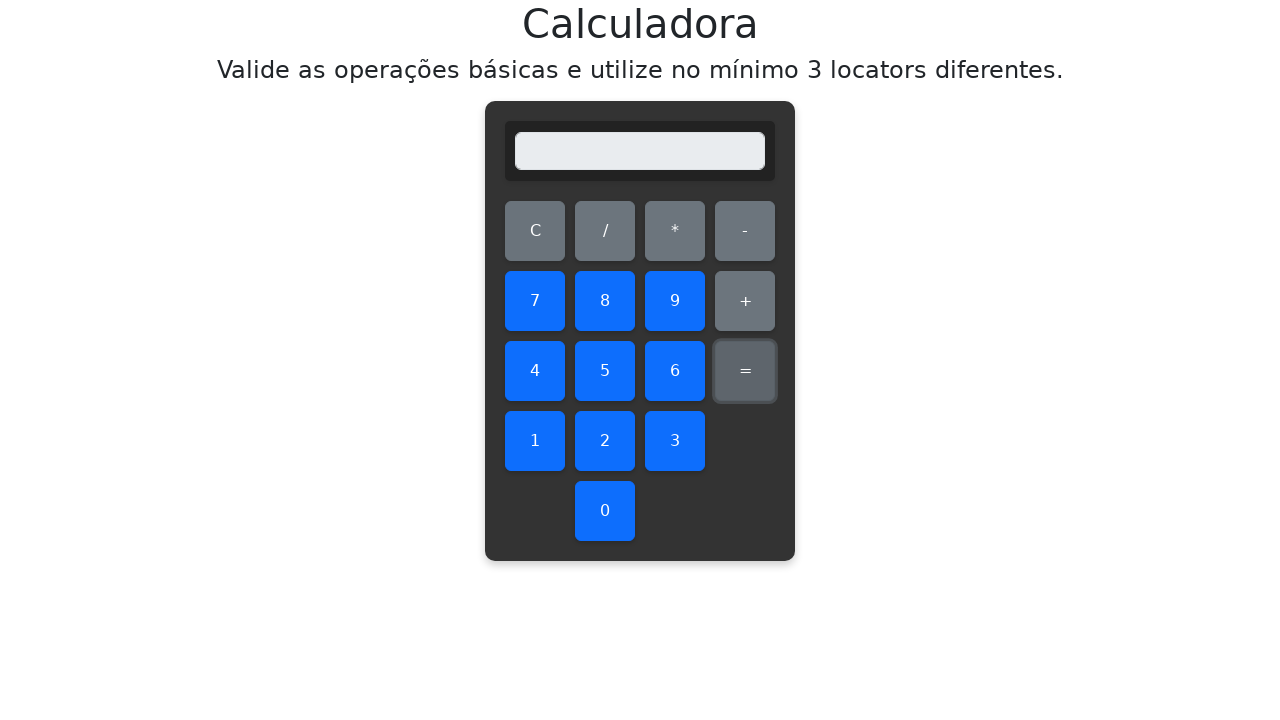

Clicked number 8 as dividend at (605, 301) on #eight
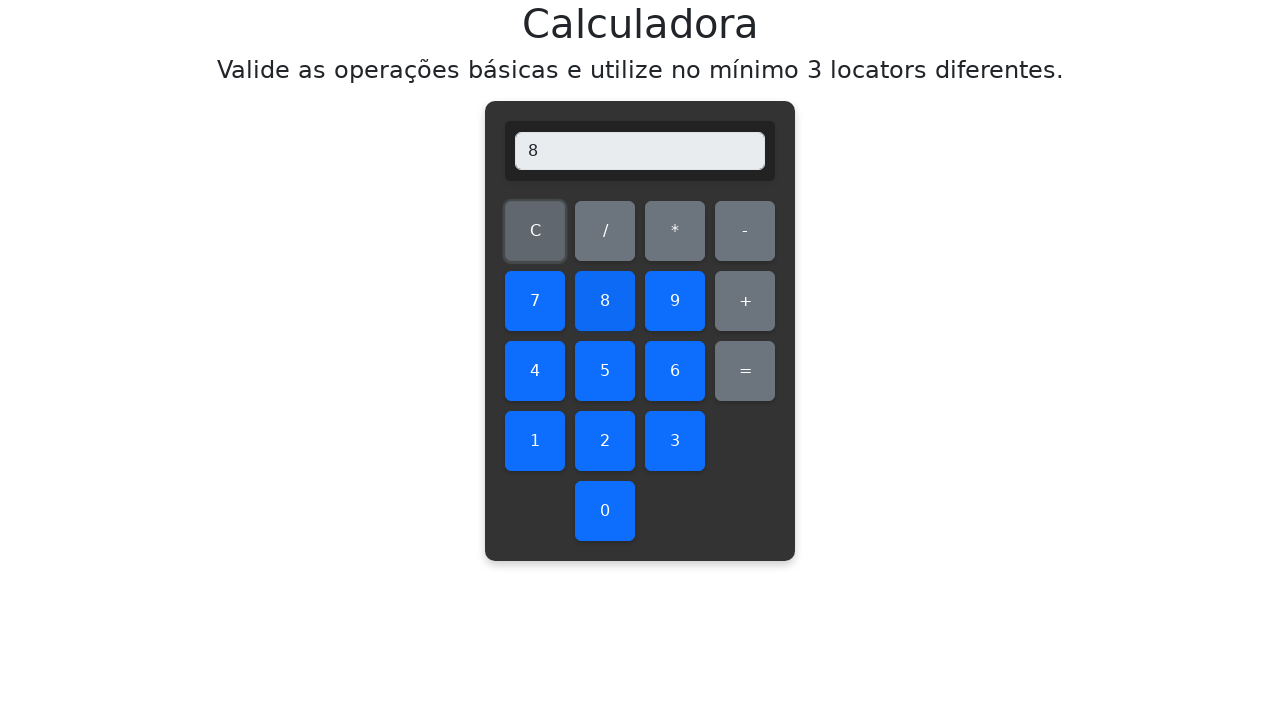

Clicked division operator at (605, 231) on #divide
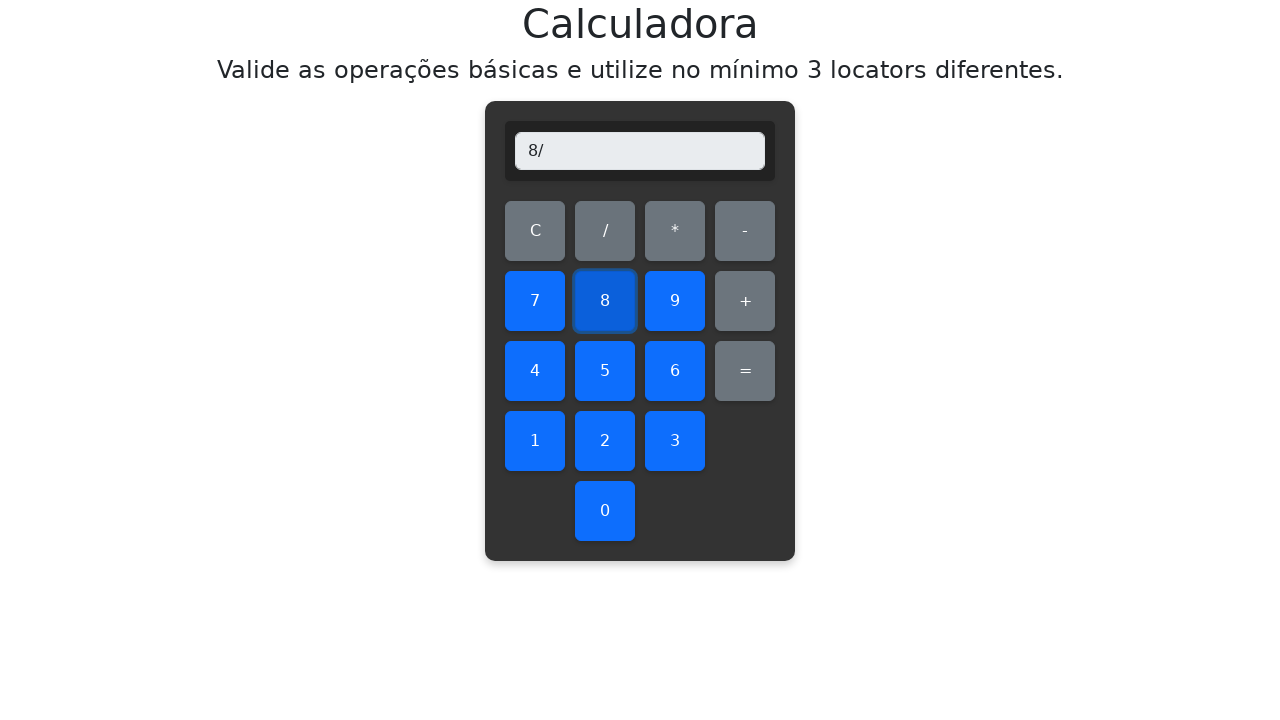

Clicked number 1 as divisor at (535, 441) on #one
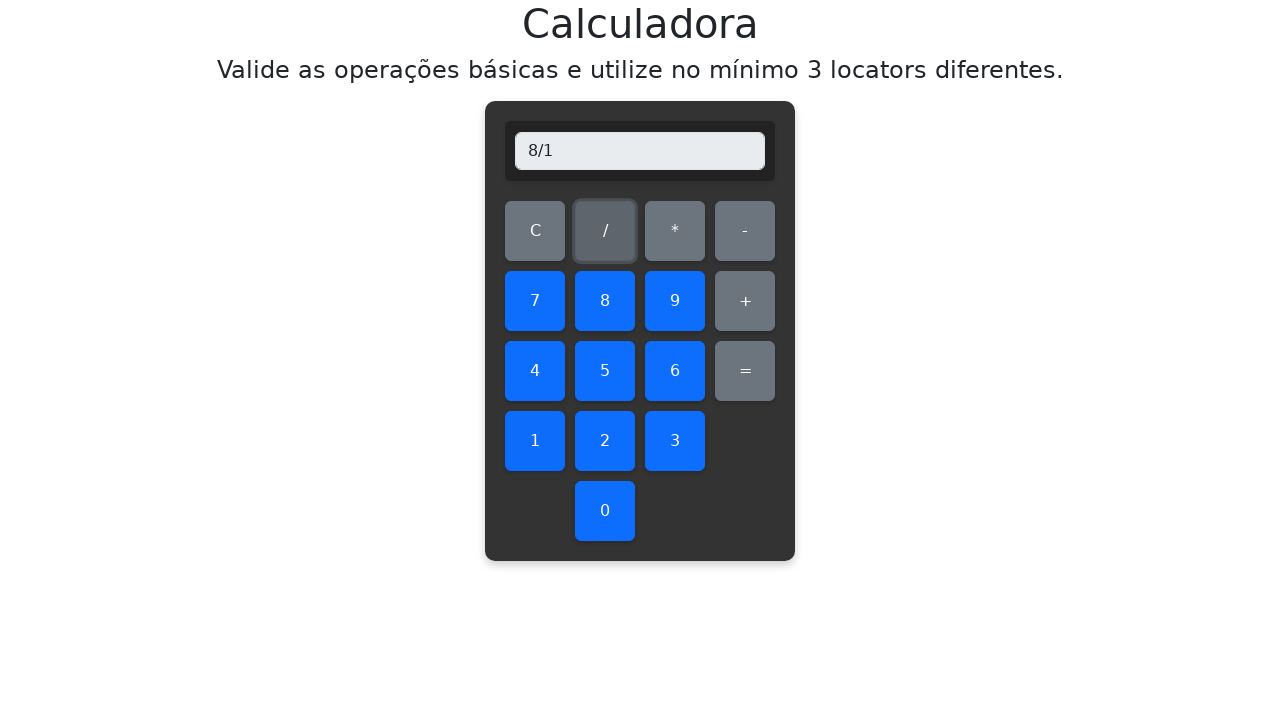

Clicked equals to calculate result at (745, 371) on #equals
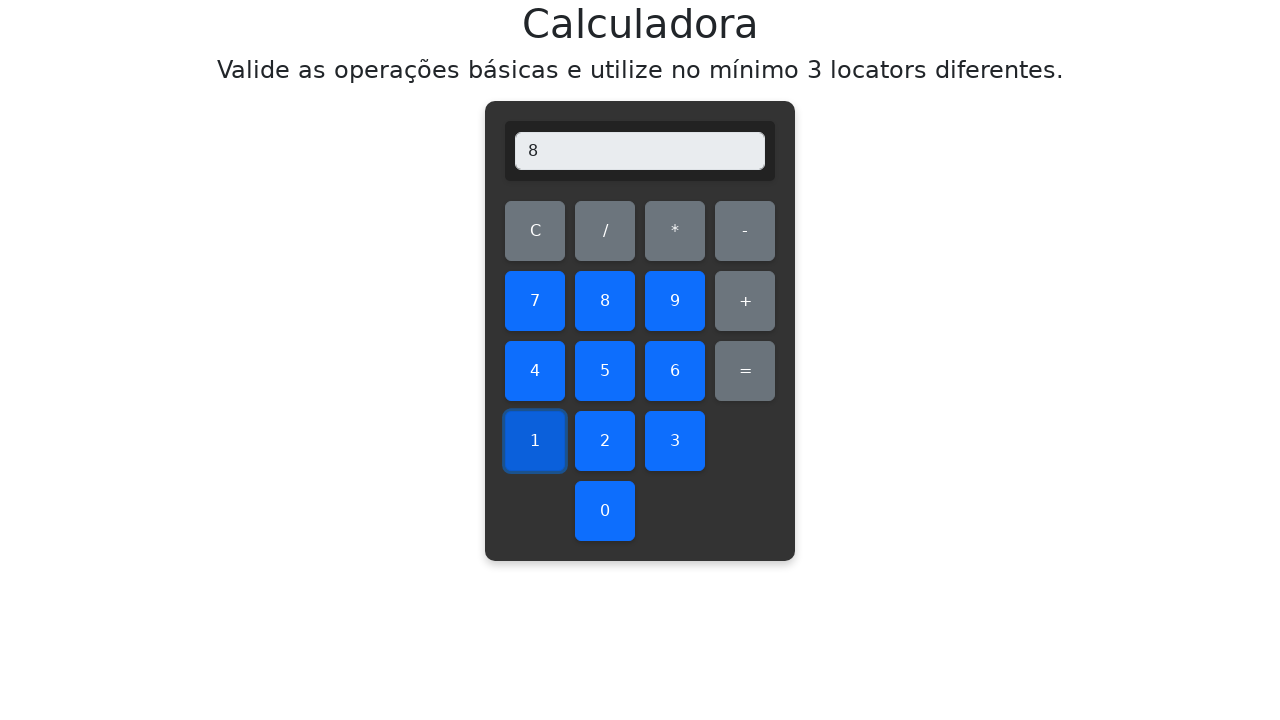

Verified division result: 8/1 = 8.0
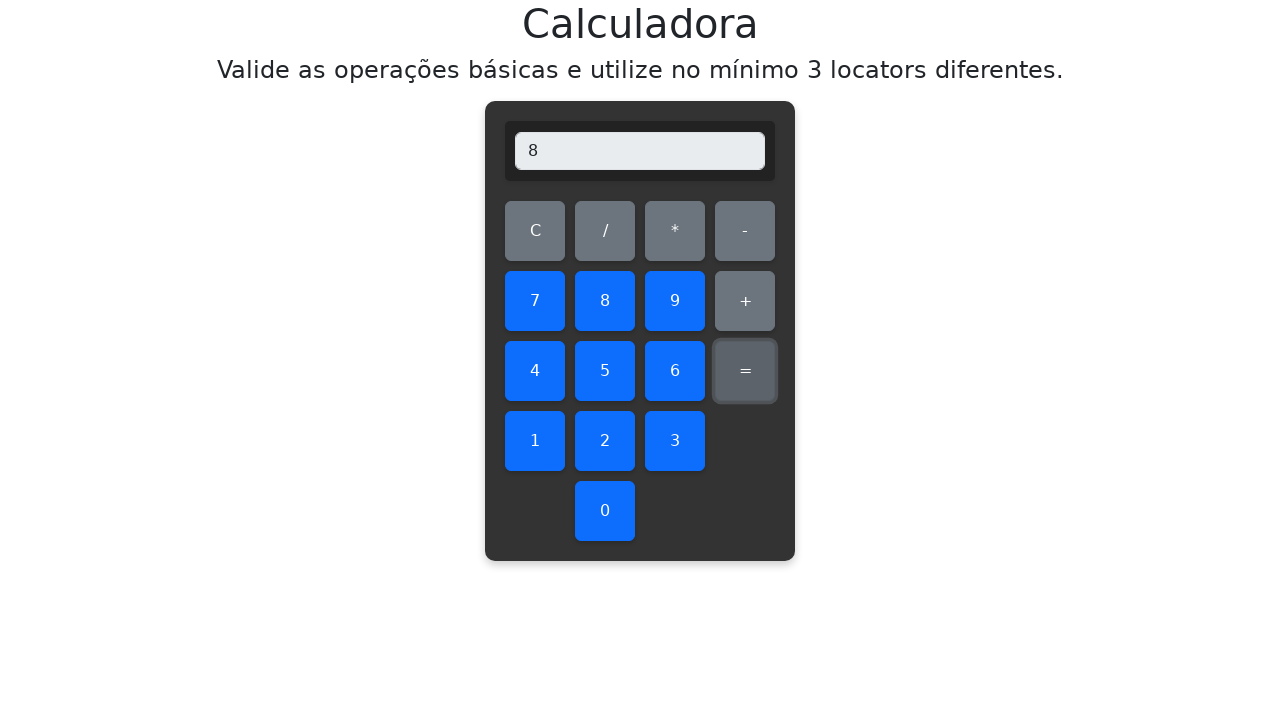

Cleared display before division operation 8/2 at (535, 231) on #clear
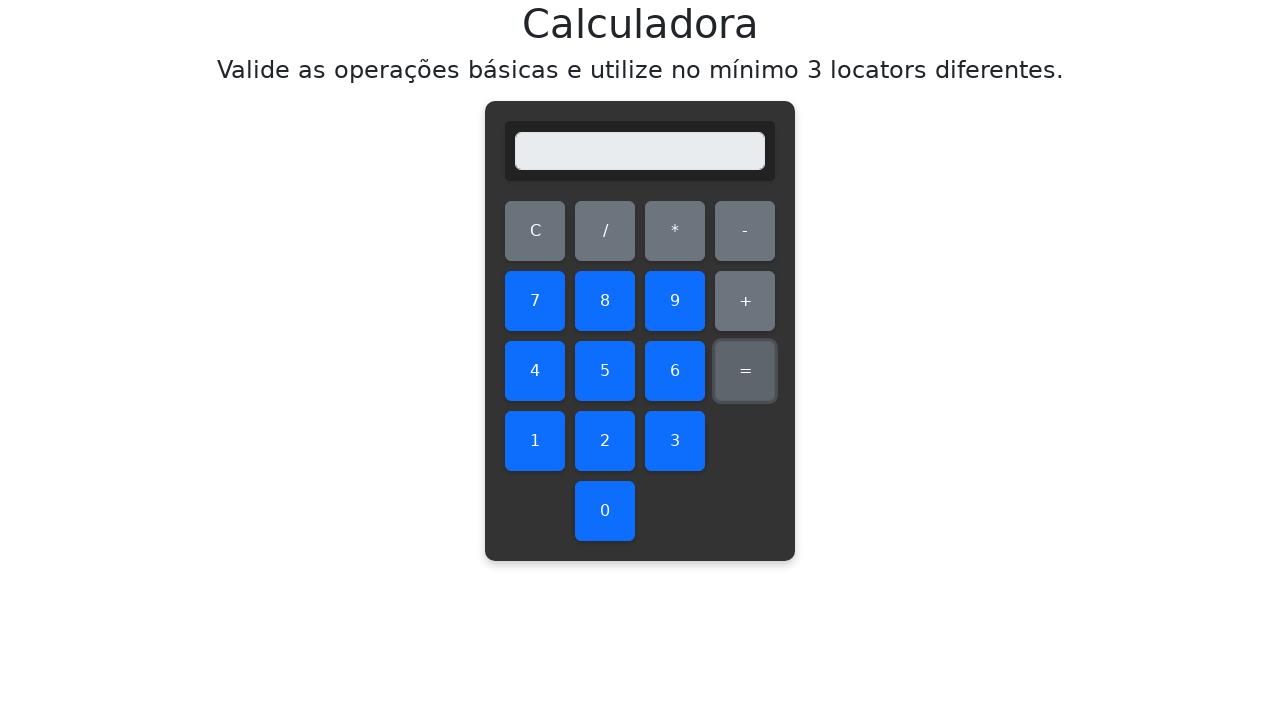

Clicked number 8 as dividend at (605, 301) on #eight
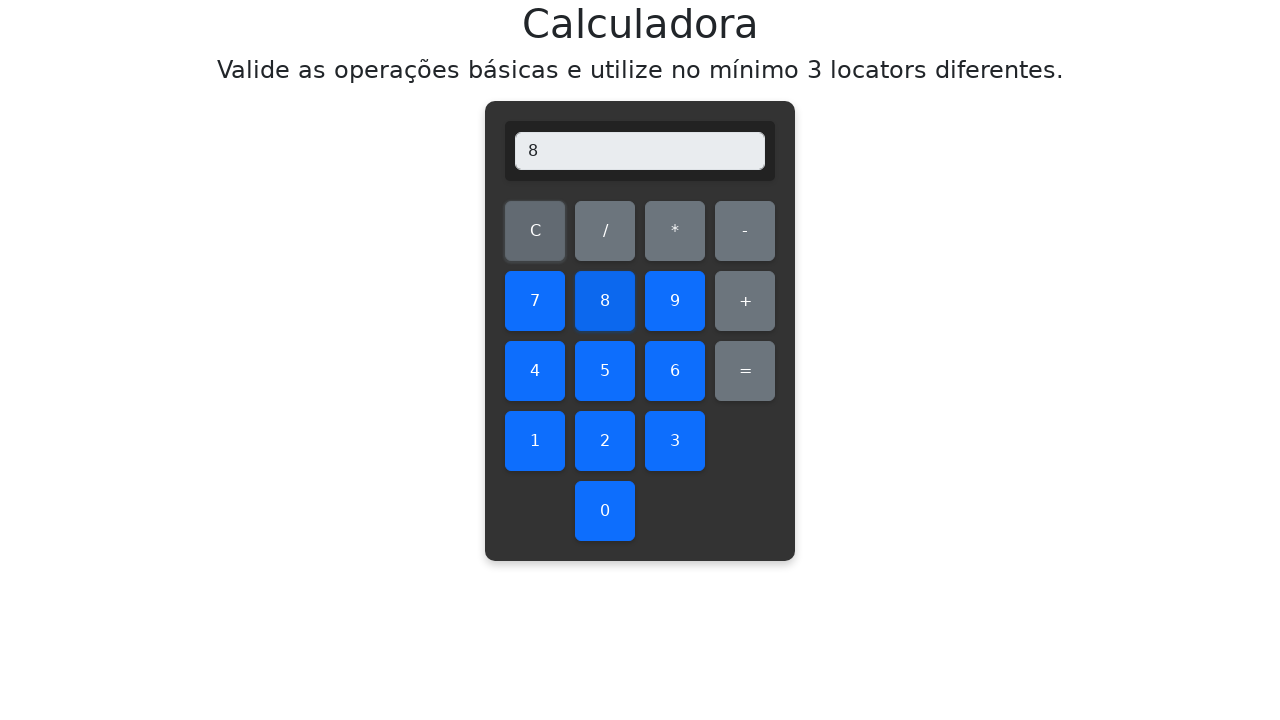

Clicked division operator at (605, 231) on #divide
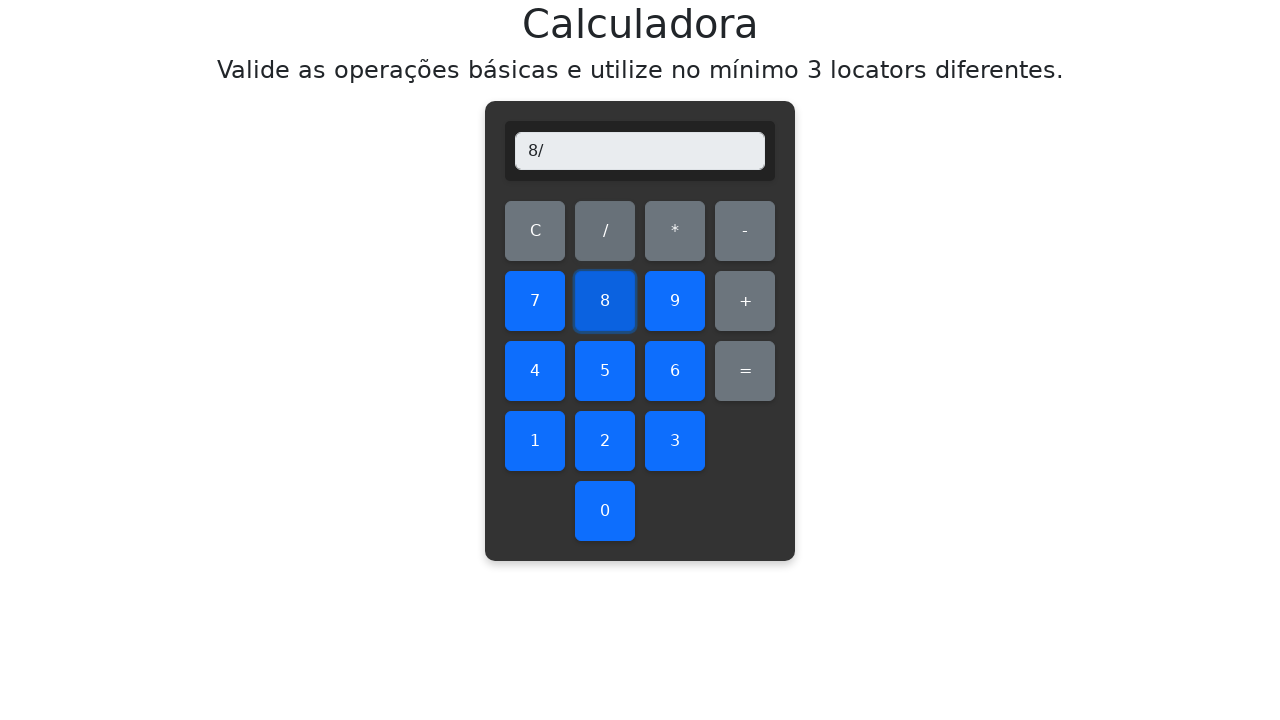

Clicked number 2 as divisor at (605, 441) on #two
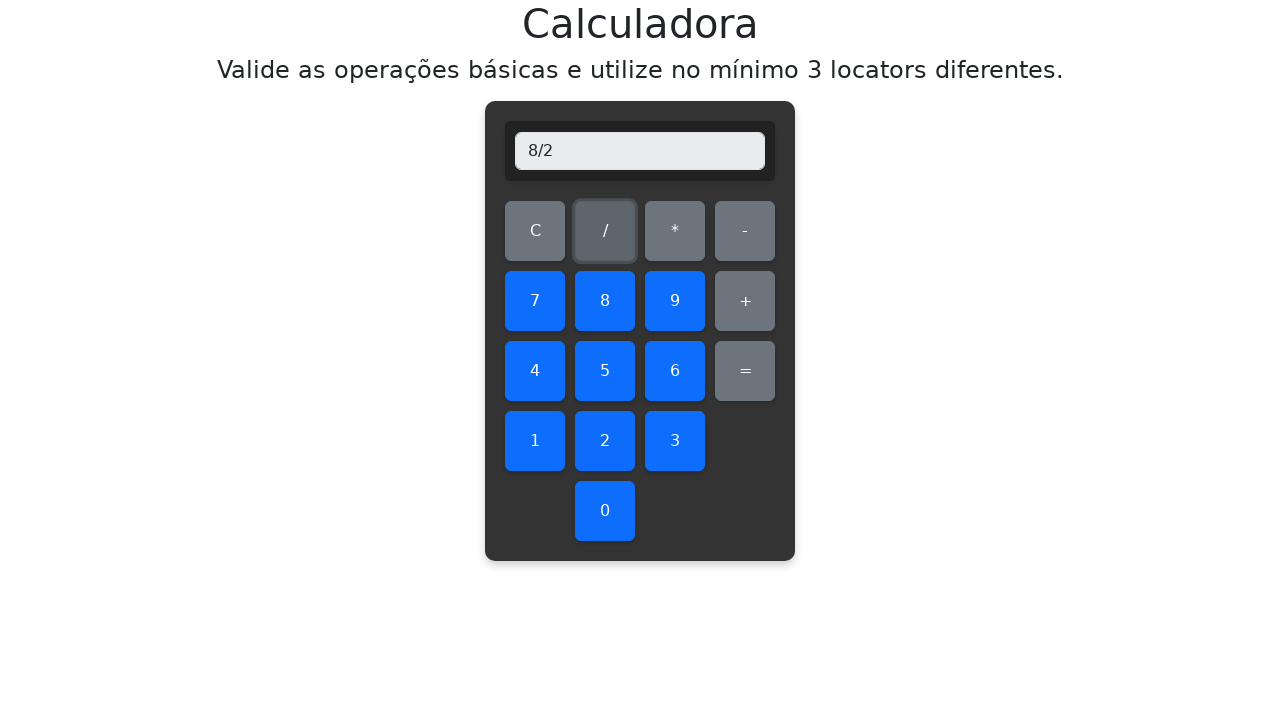

Clicked equals to calculate result at (745, 371) on #equals
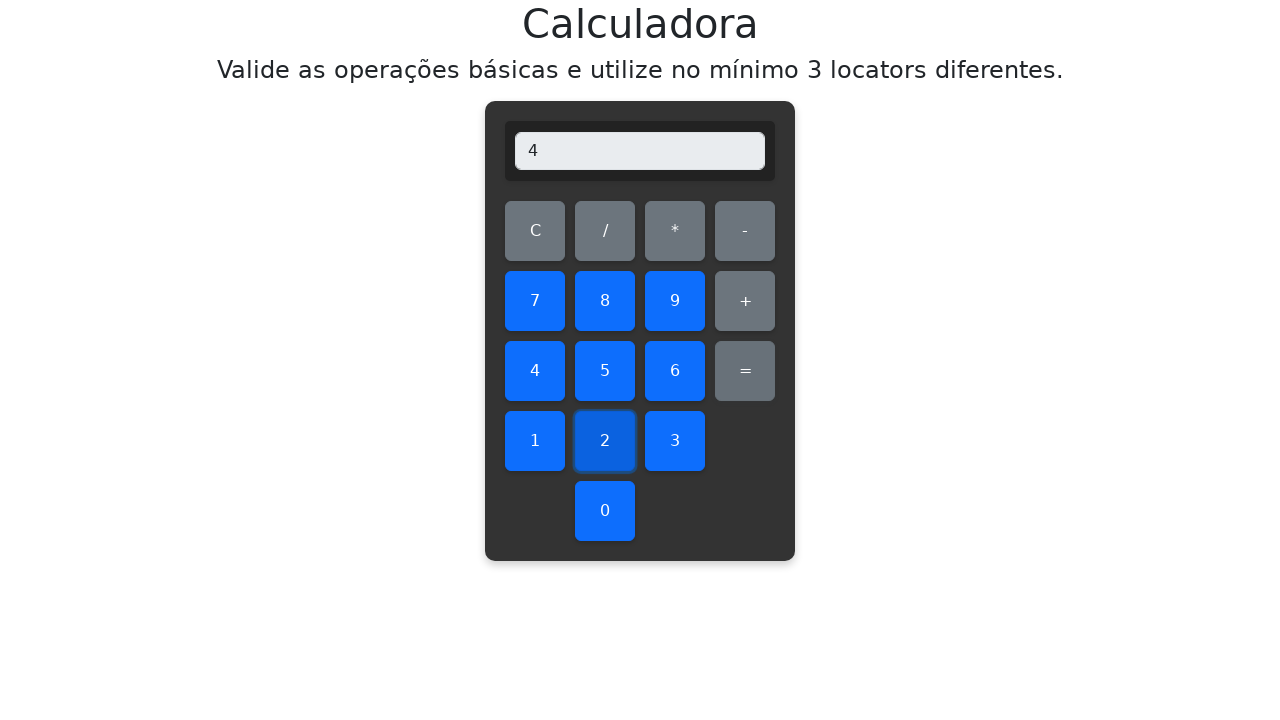

Verified division result: 8/2 = 4.0
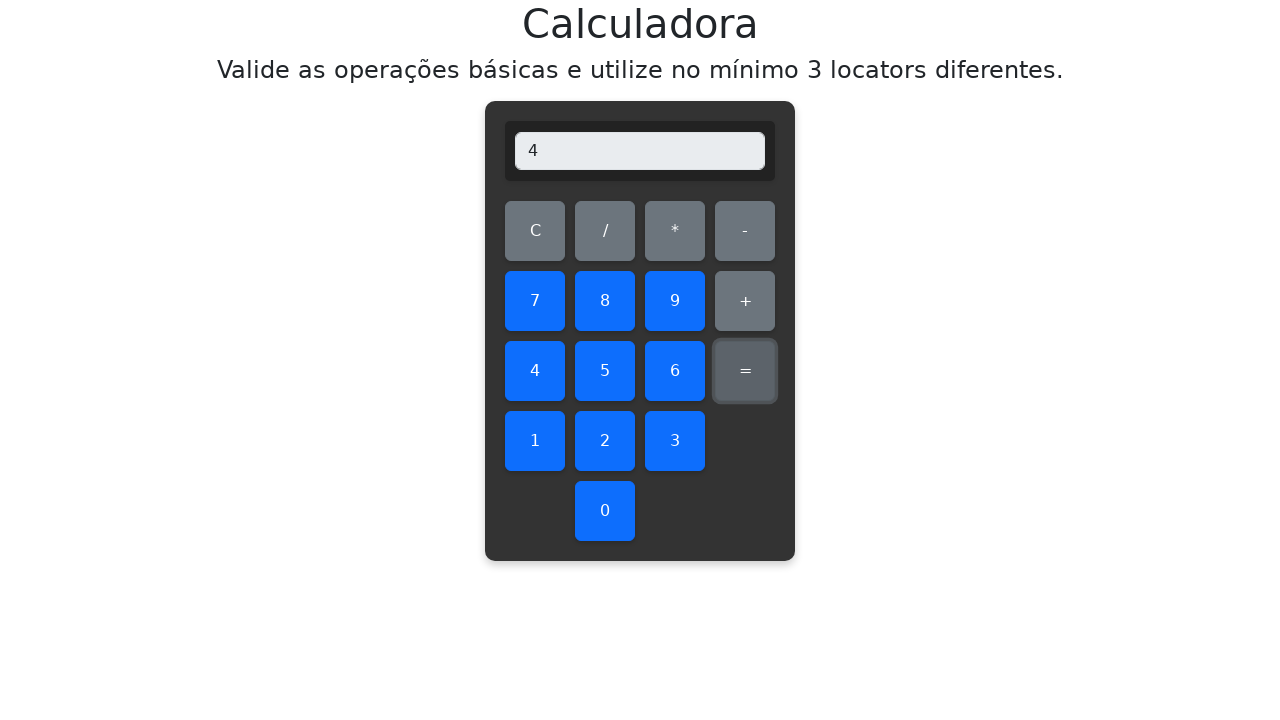

Cleared display before division operation 8/3 at (535, 231) on #clear
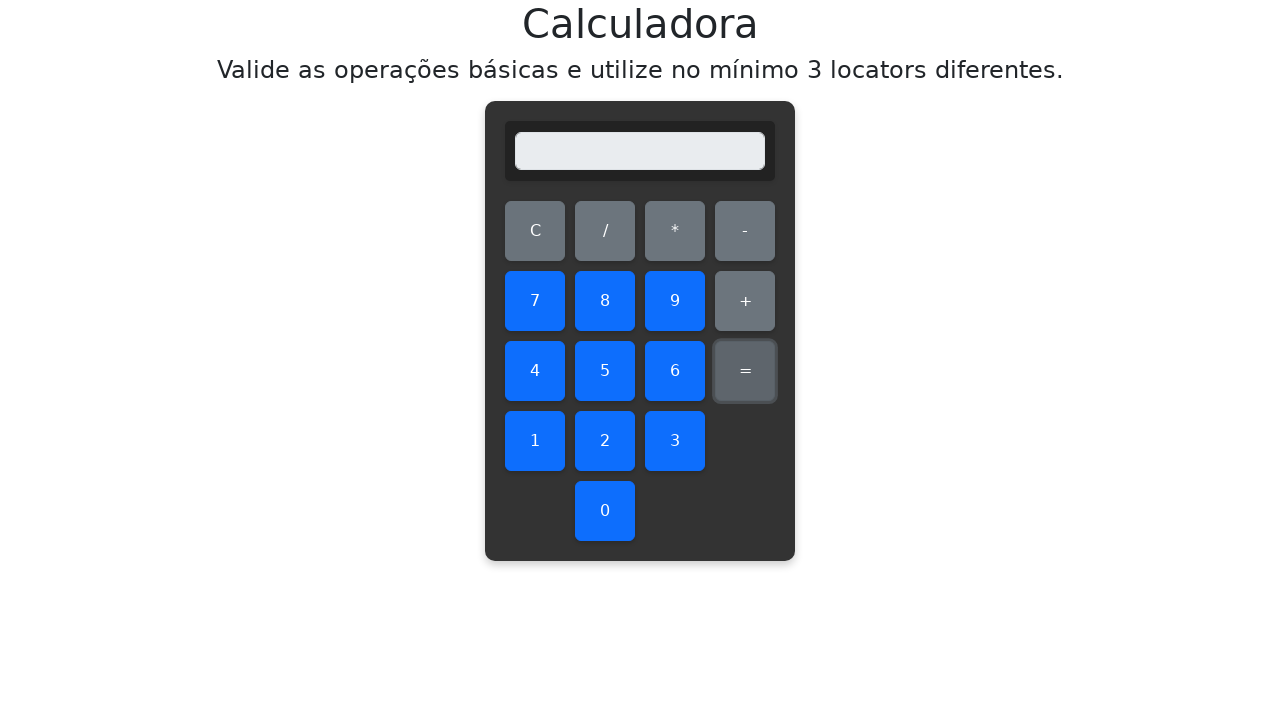

Clicked number 8 as dividend at (605, 301) on #eight
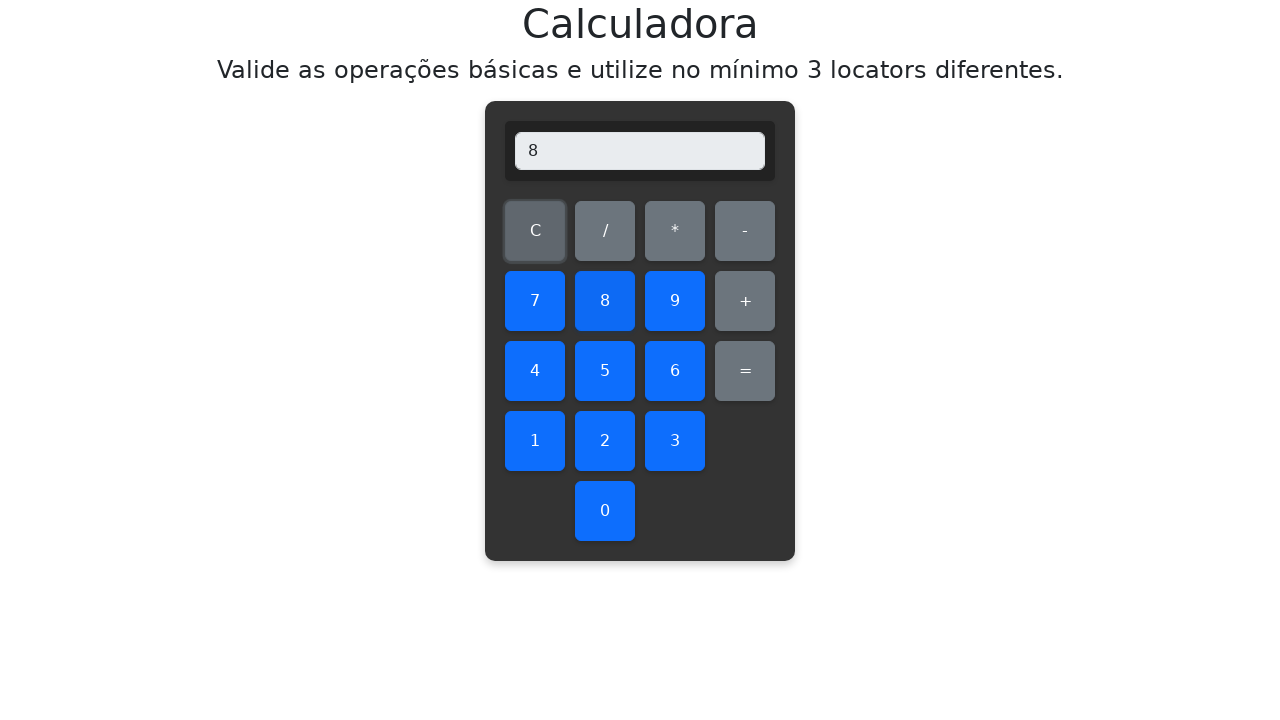

Clicked division operator at (605, 231) on #divide
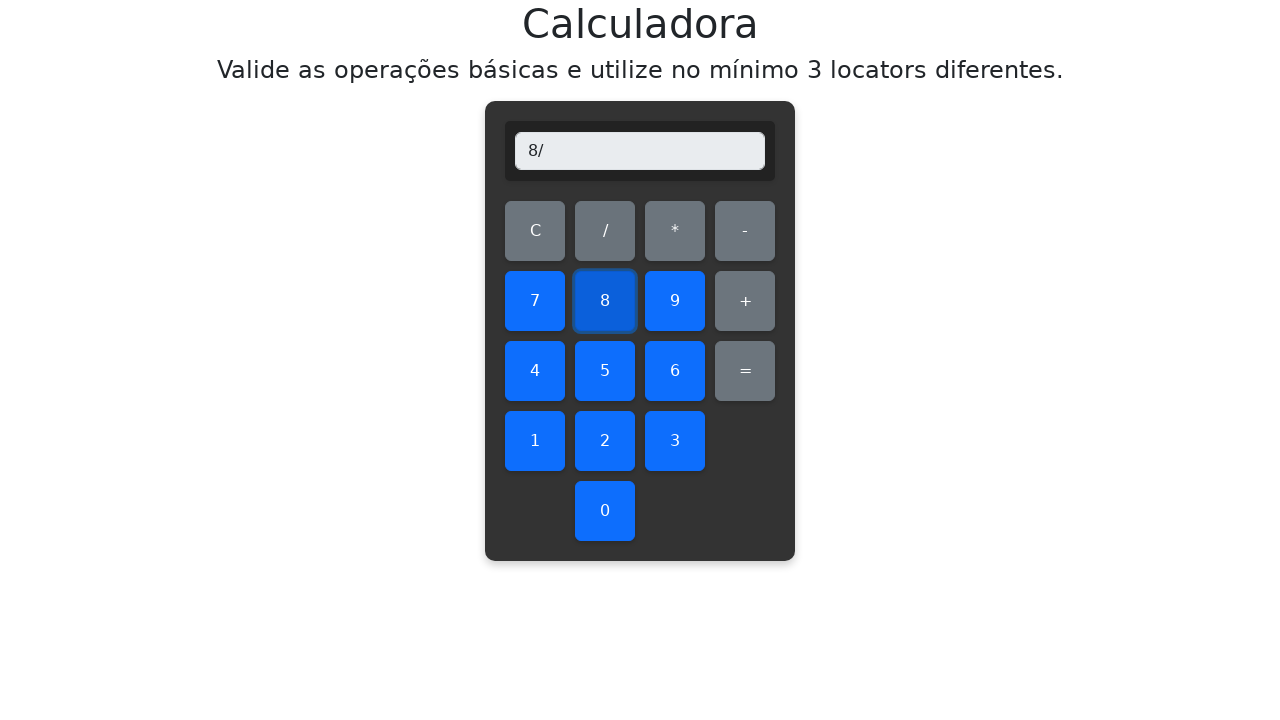

Clicked number 3 as divisor at (675, 441) on #three
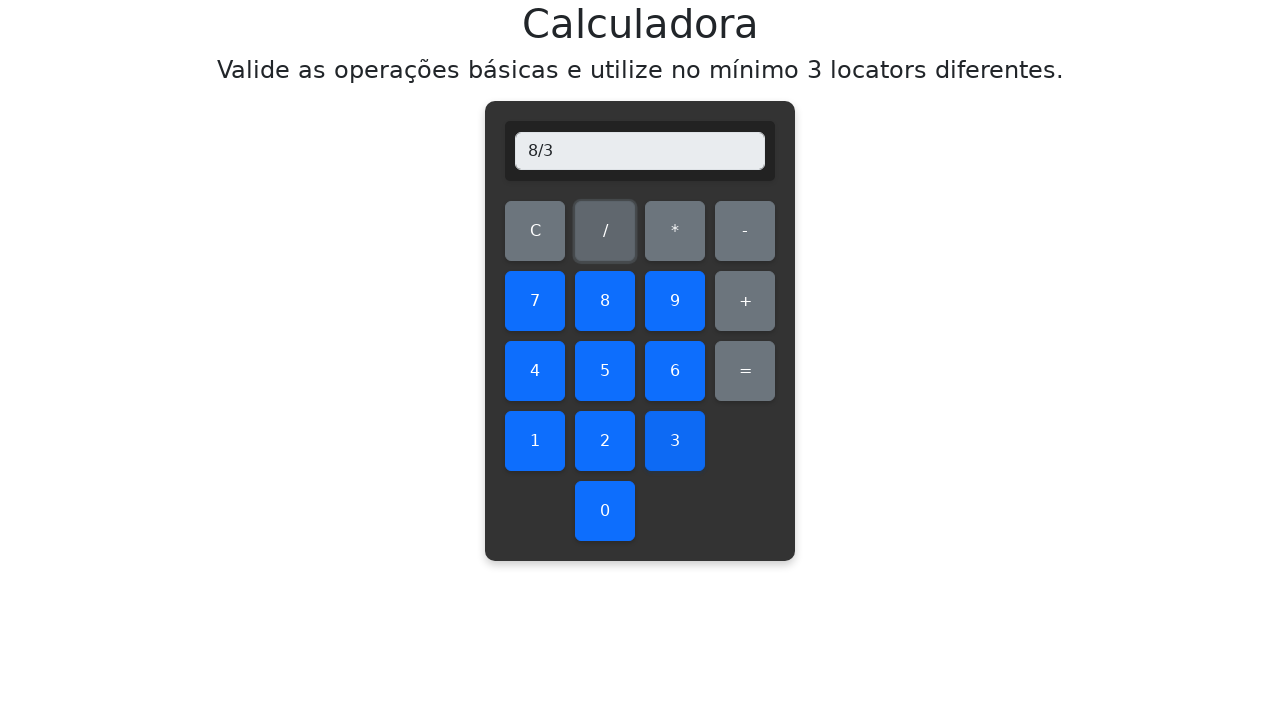

Clicked equals to calculate result at (745, 371) on #equals
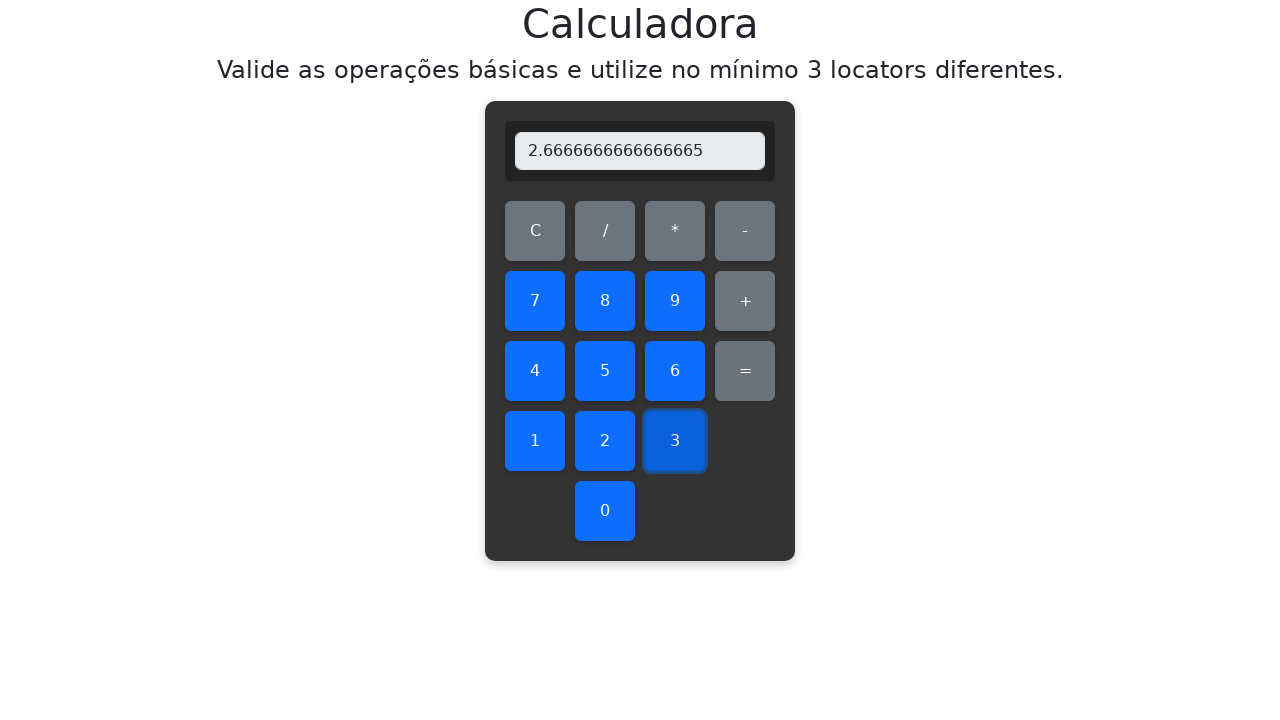

Verified division result: 8/3 = 2.6666666666666665
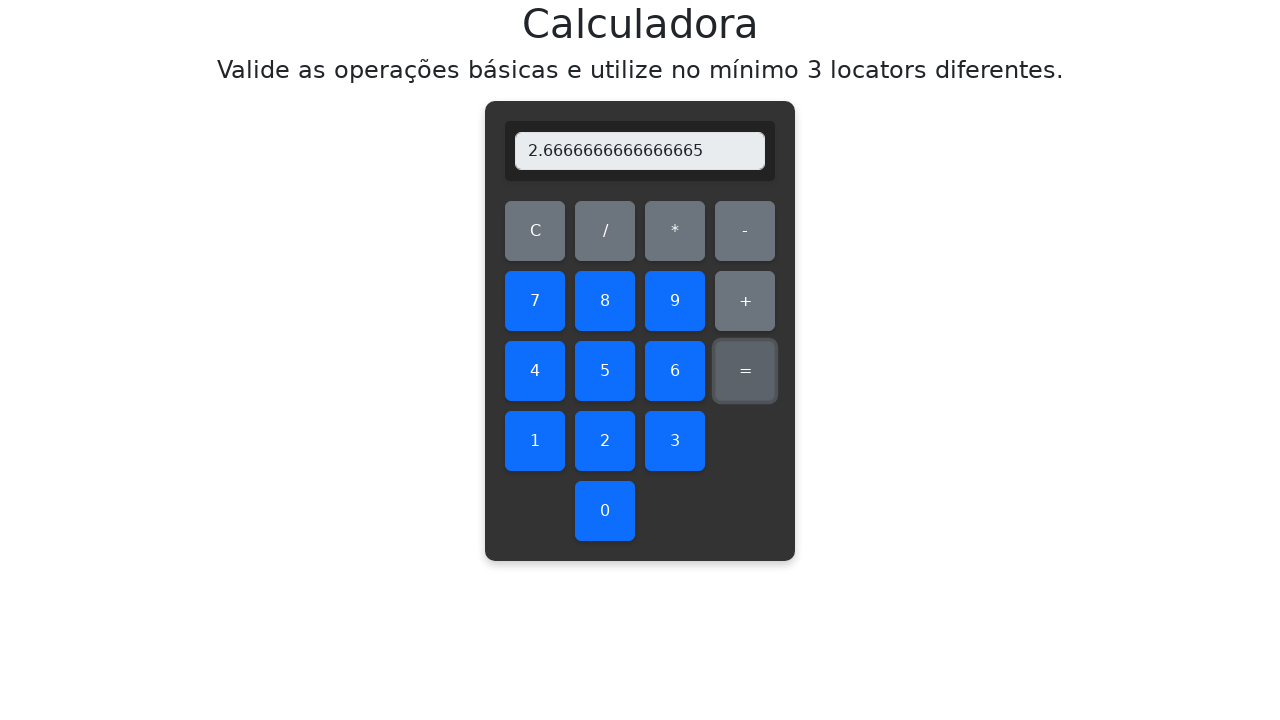

Cleared display before division operation 8/4 at (535, 231) on #clear
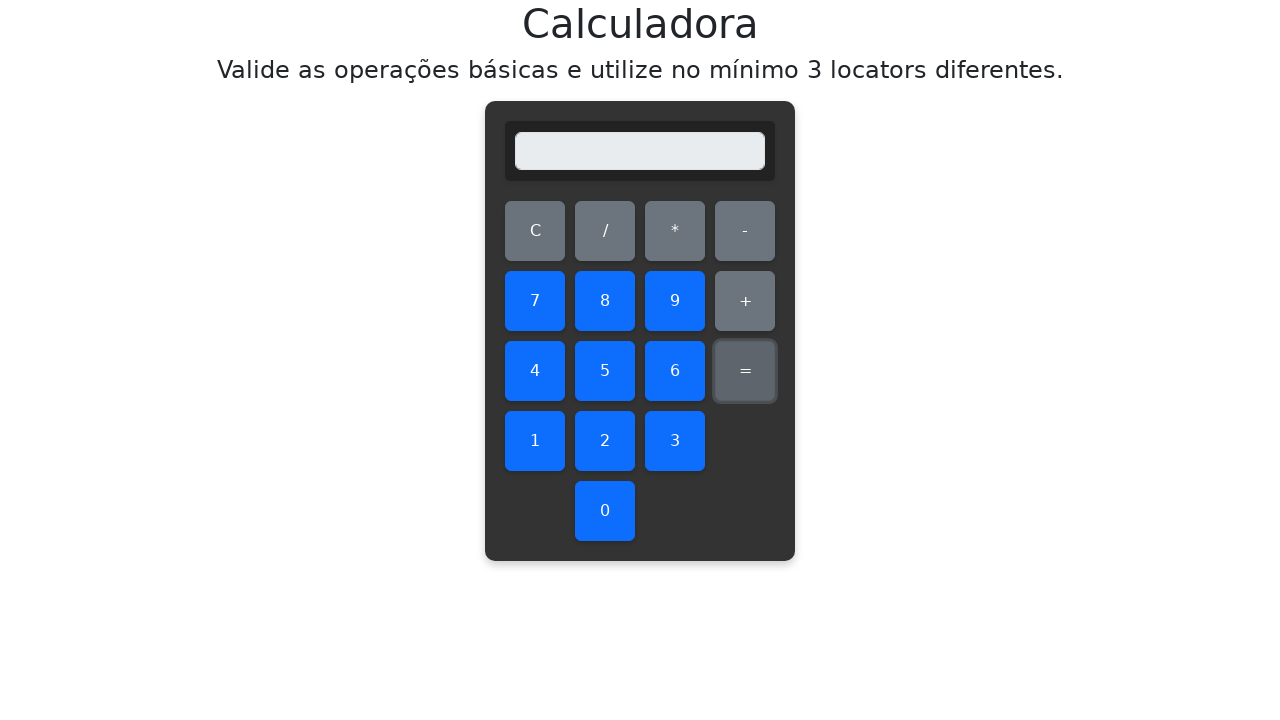

Clicked number 8 as dividend at (605, 301) on #eight
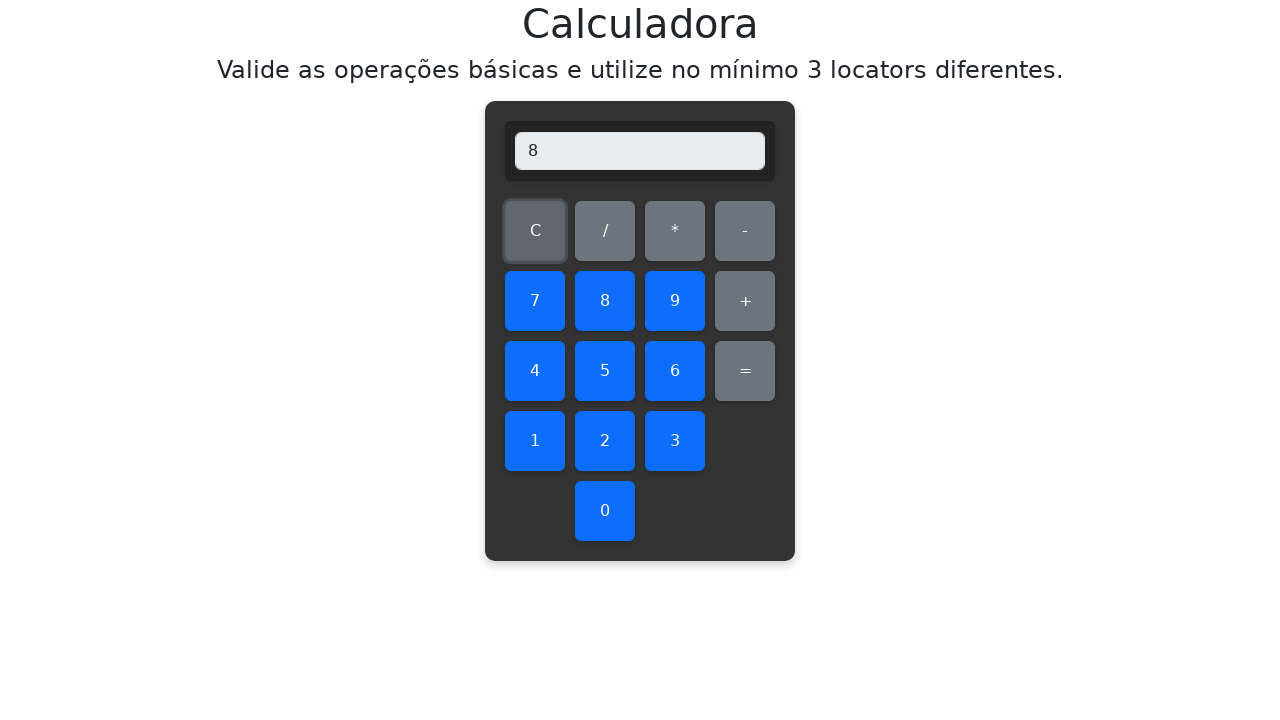

Clicked division operator at (605, 231) on #divide
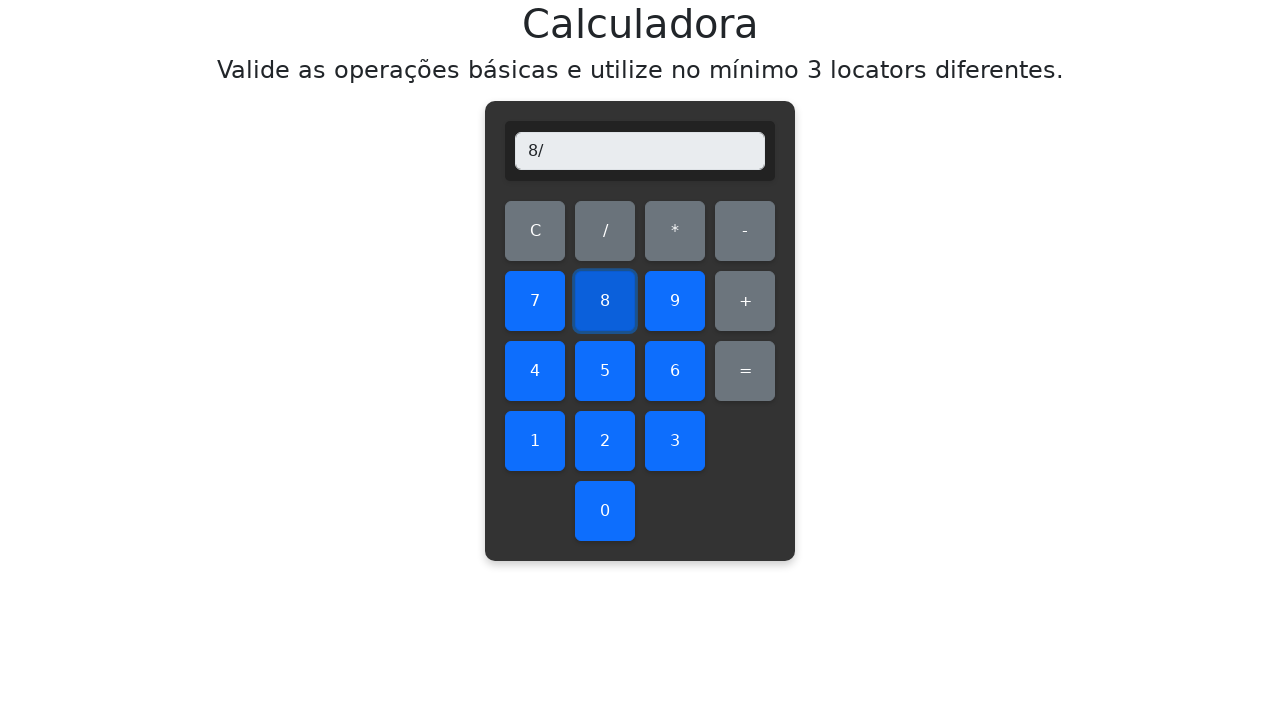

Clicked number 4 as divisor at (535, 371) on #four
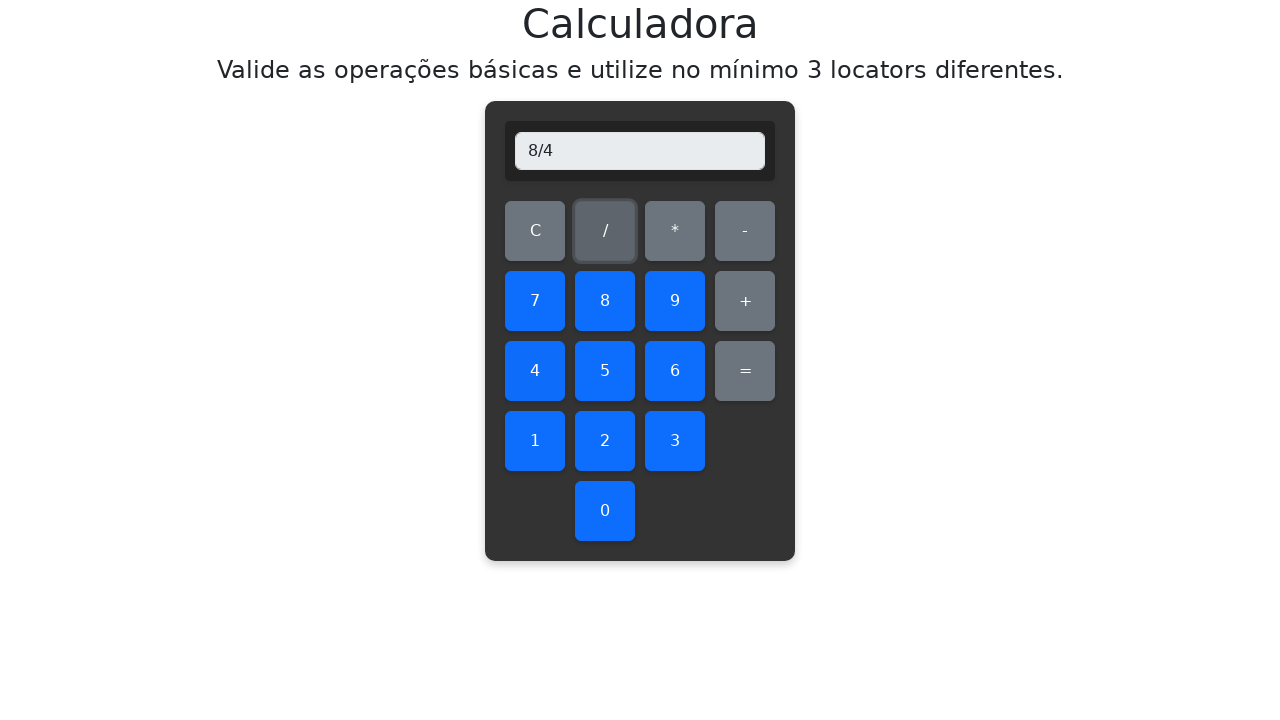

Clicked equals to calculate result at (745, 371) on #equals
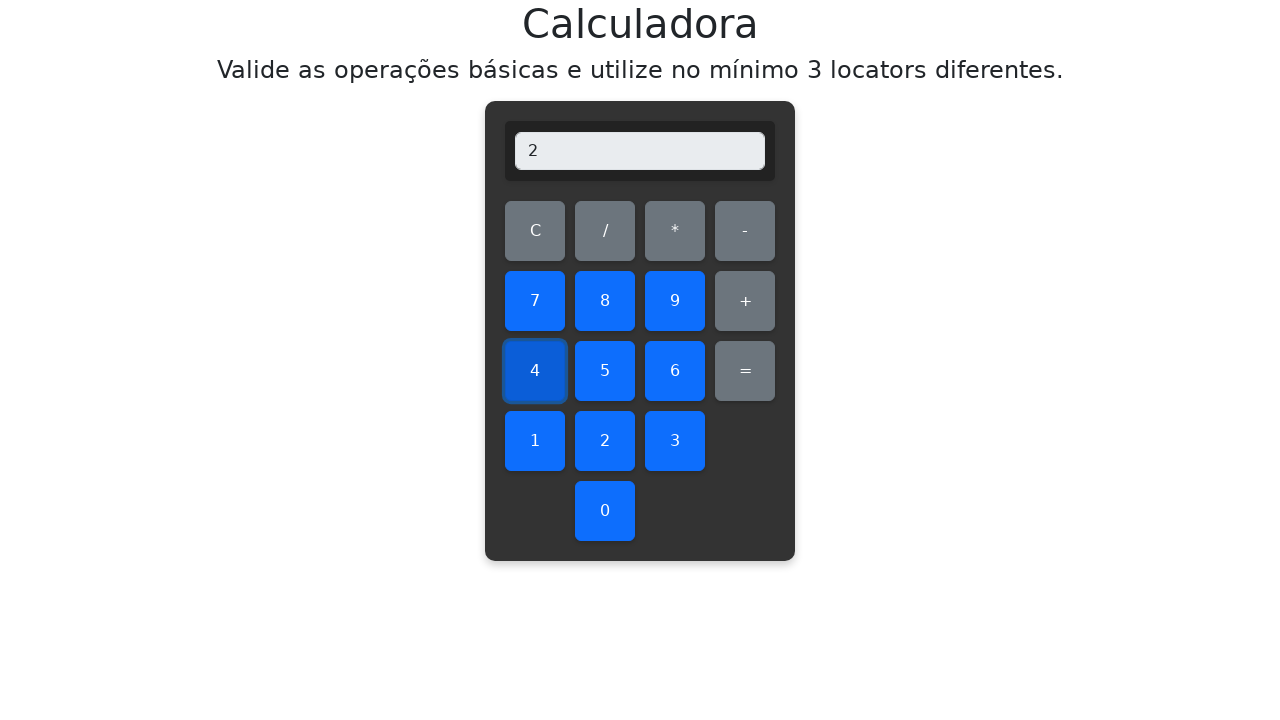

Verified division result: 8/4 = 2.0
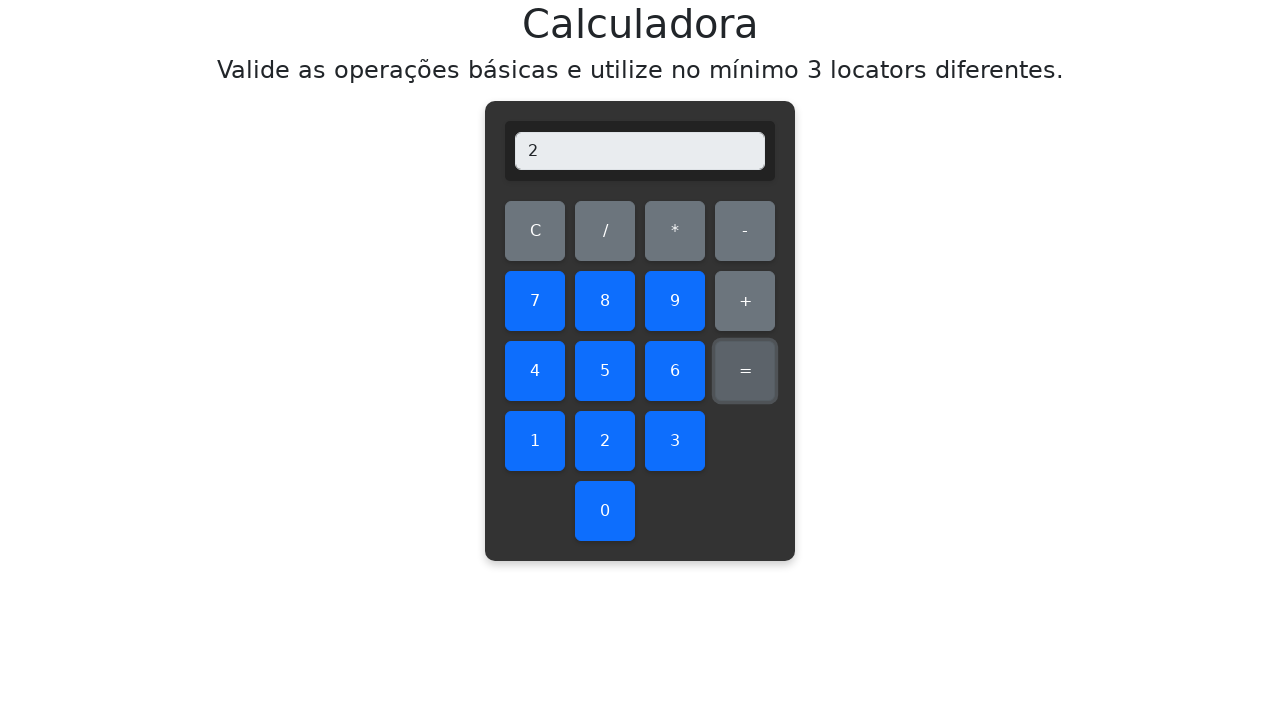

Cleared display before division operation 8/5 at (535, 231) on #clear
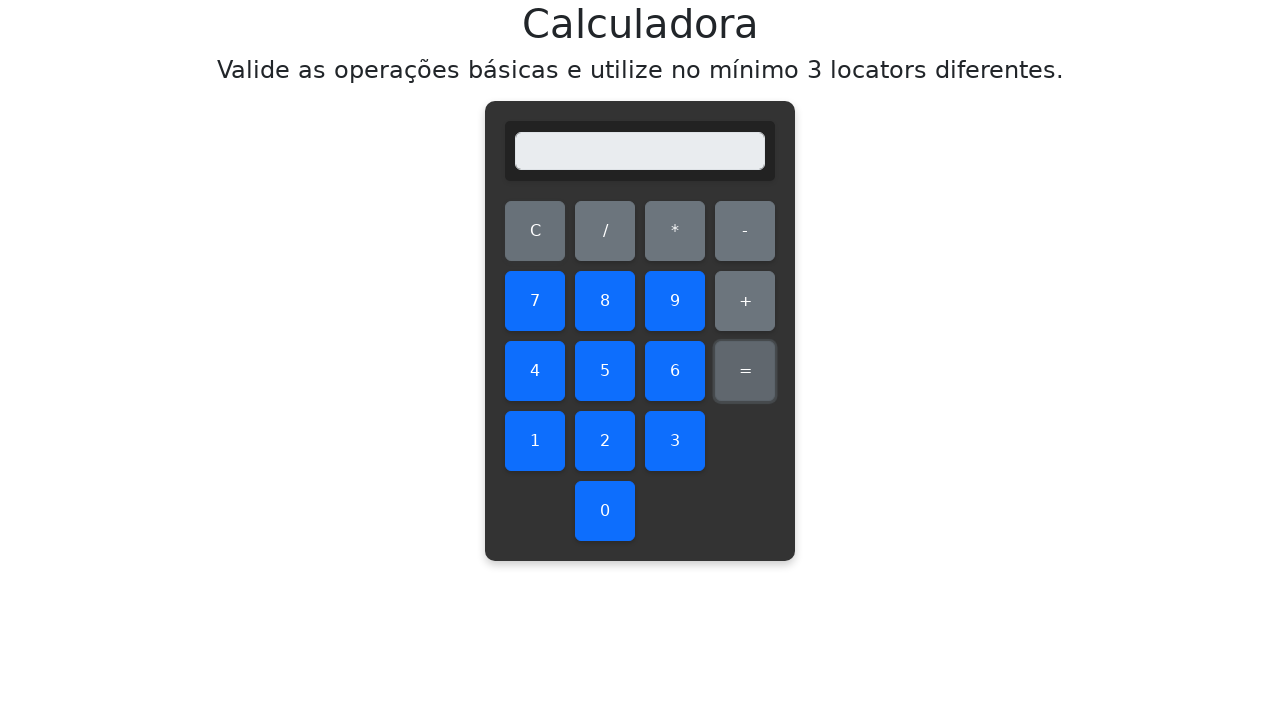

Clicked number 8 as dividend at (605, 301) on #eight
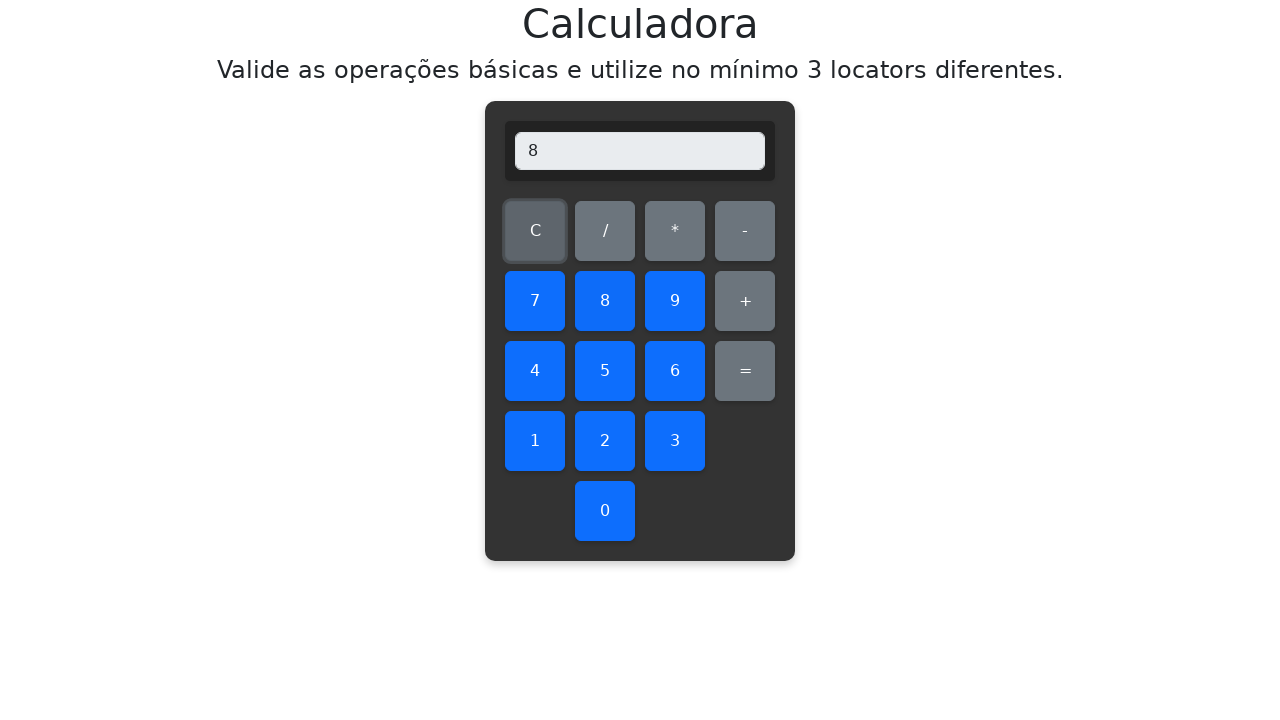

Clicked division operator at (605, 231) on #divide
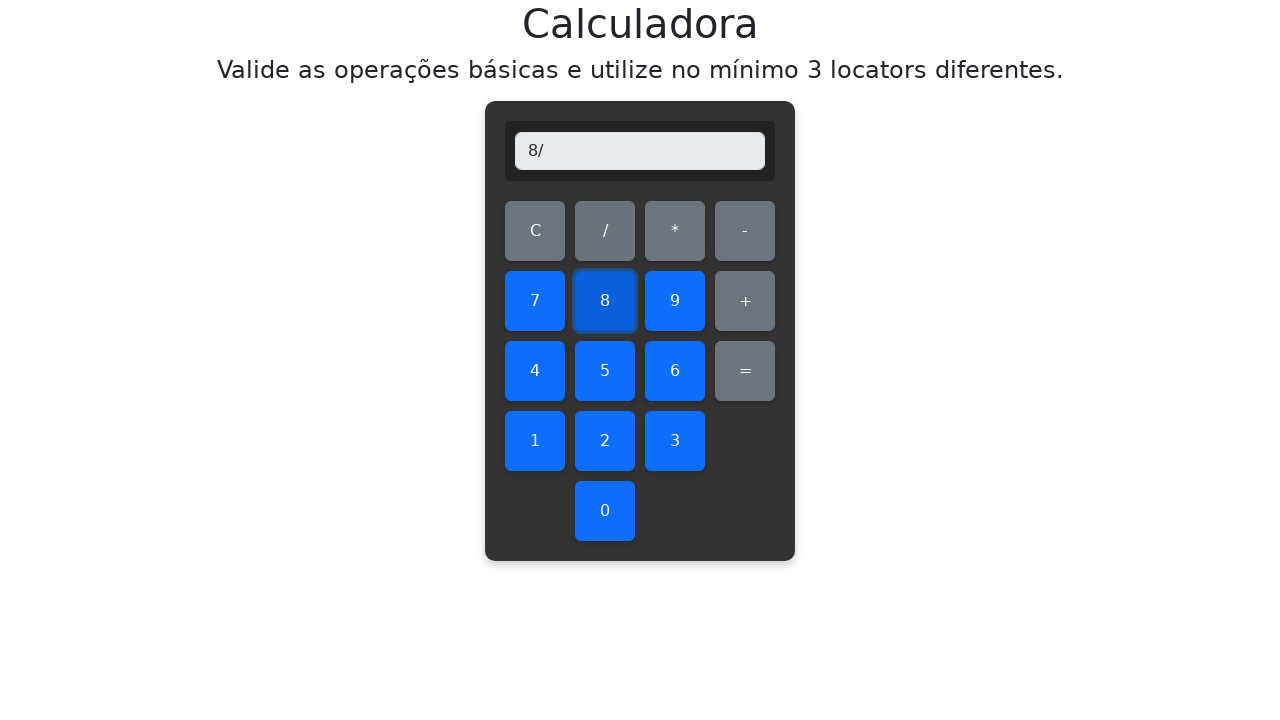

Clicked number 5 as divisor at (605, 371) on #five
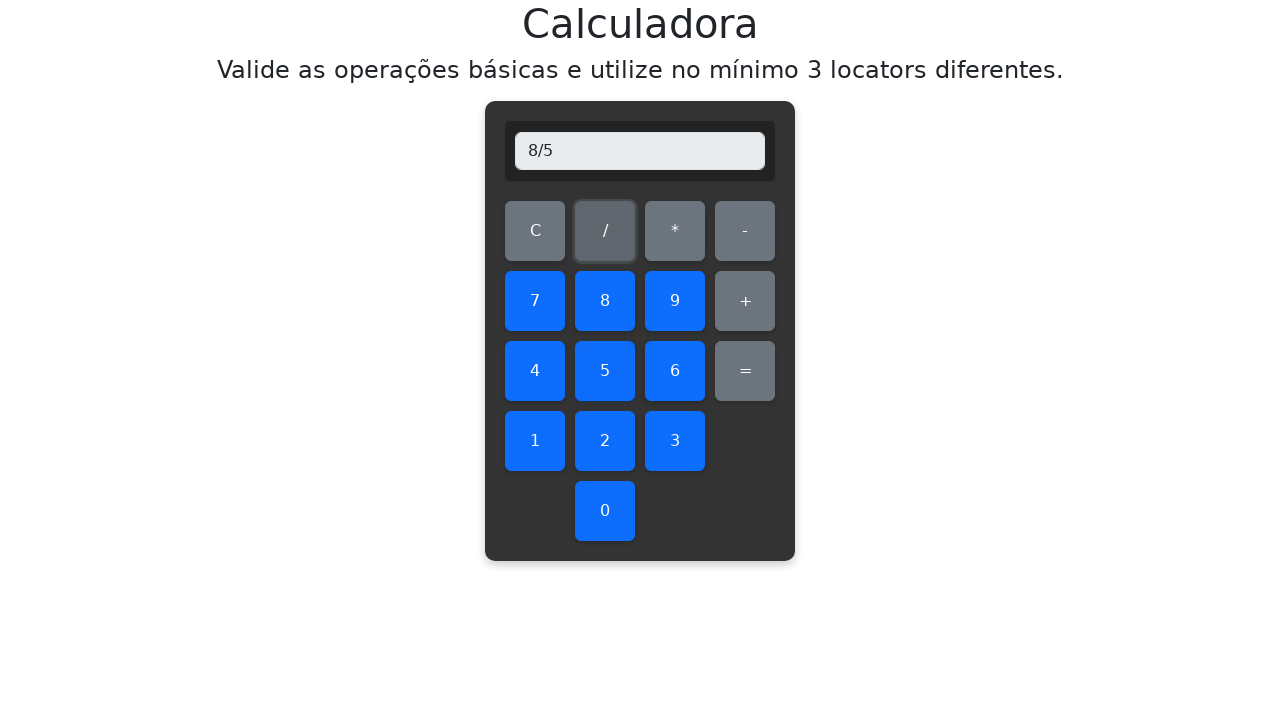

Clicked equals to calculate result at (745, 371) on #equals
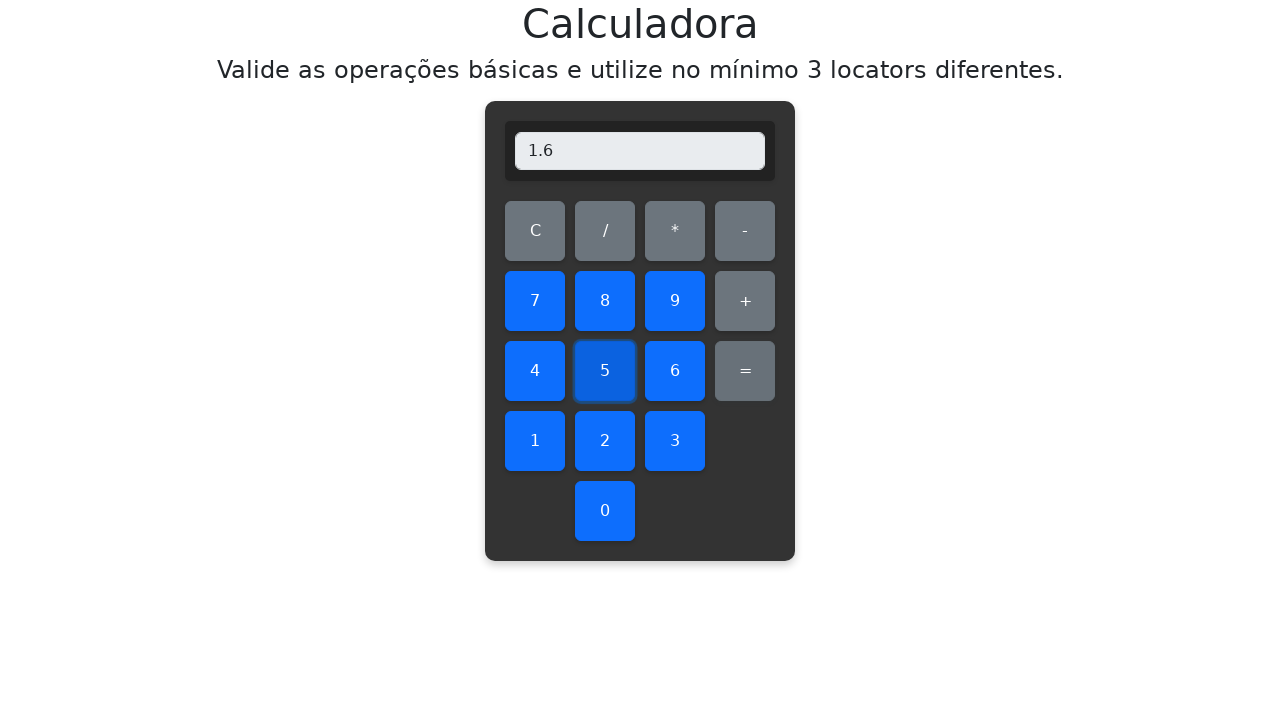

Verified division result: 8/5 = 1.6
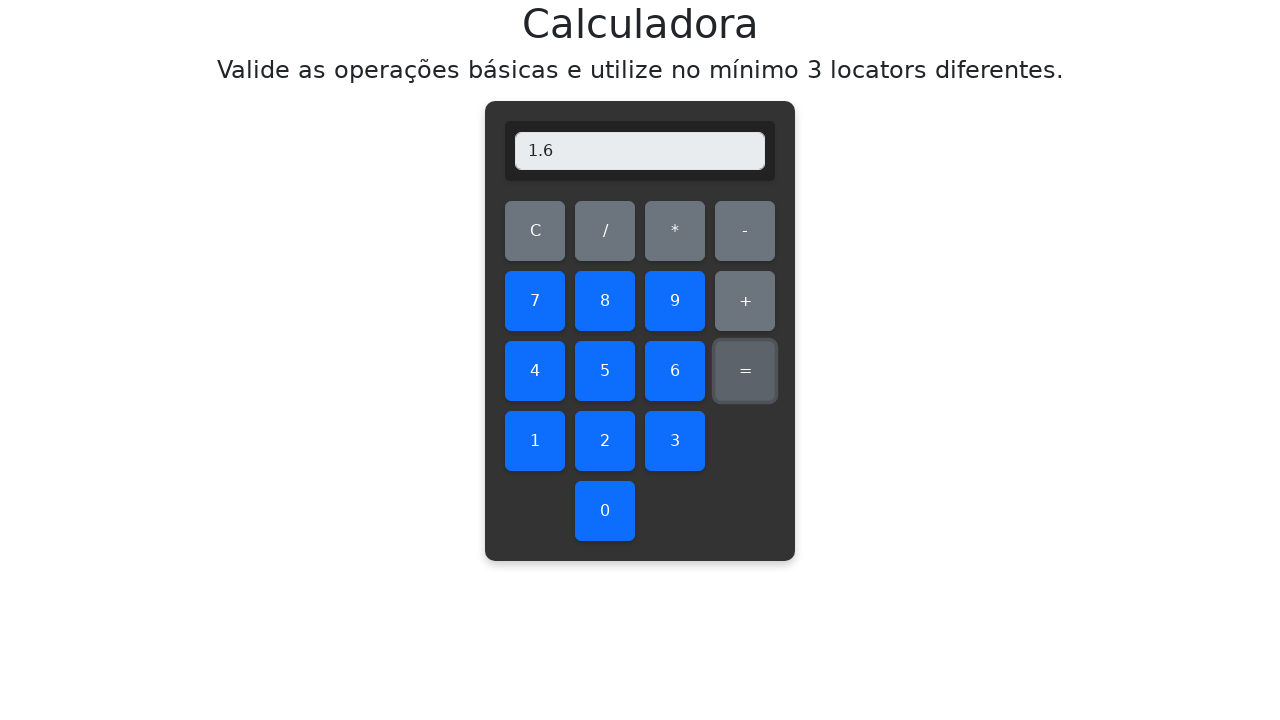

Cleared display before division operation 8/6 at (535, 231) on #clear
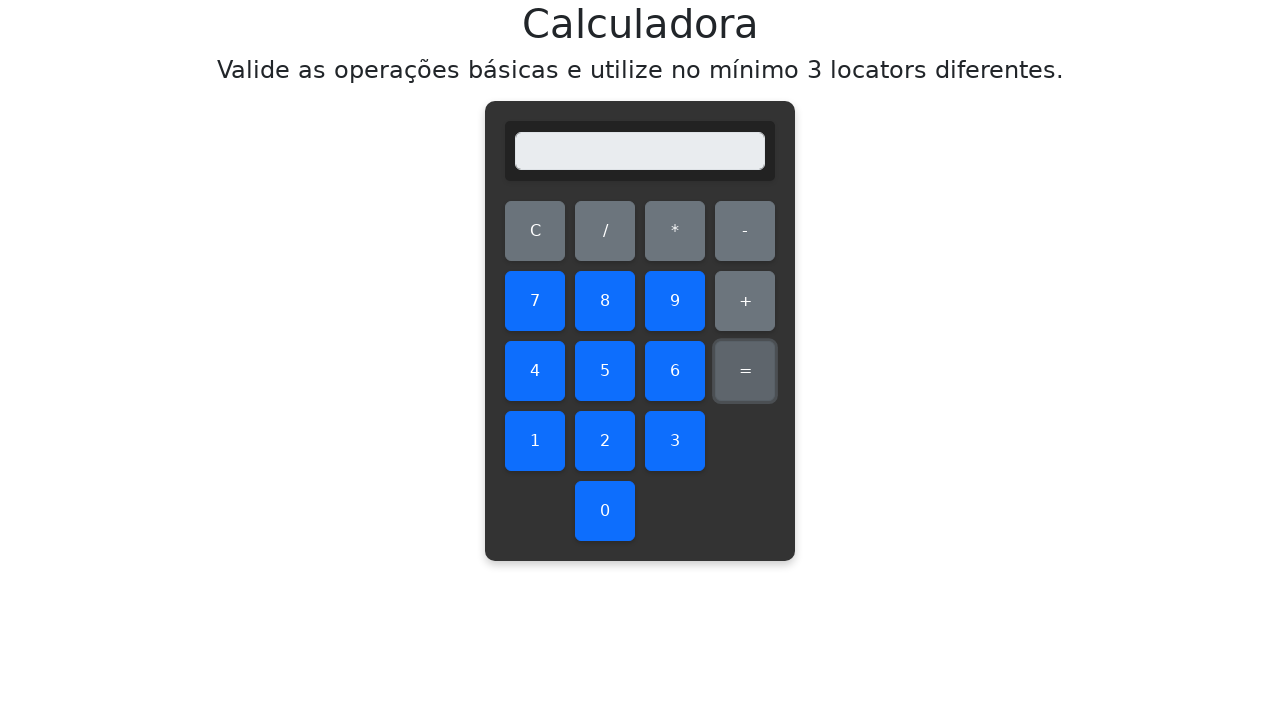

Clicked number 8 as dividend at (605, 301) on #eight
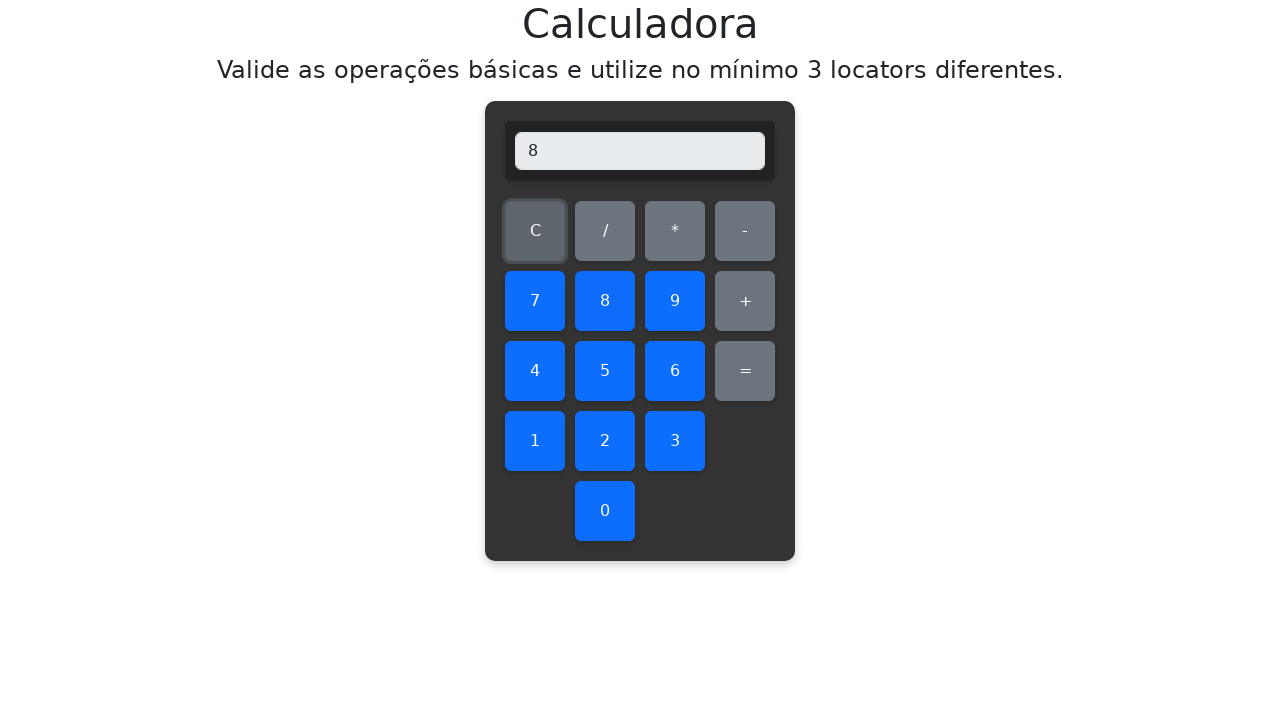

Clicked division operator at (605, 231) on #divide
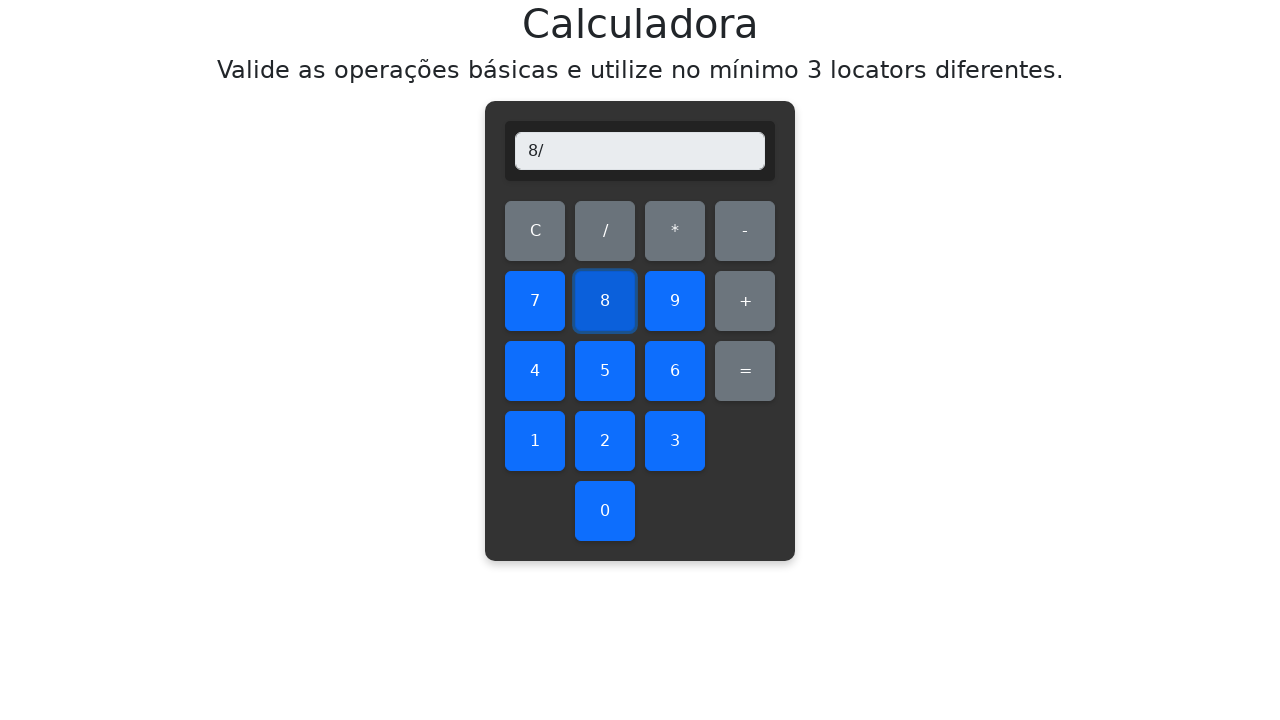

Clicked number 6 as divisor at (675, 371) on #six
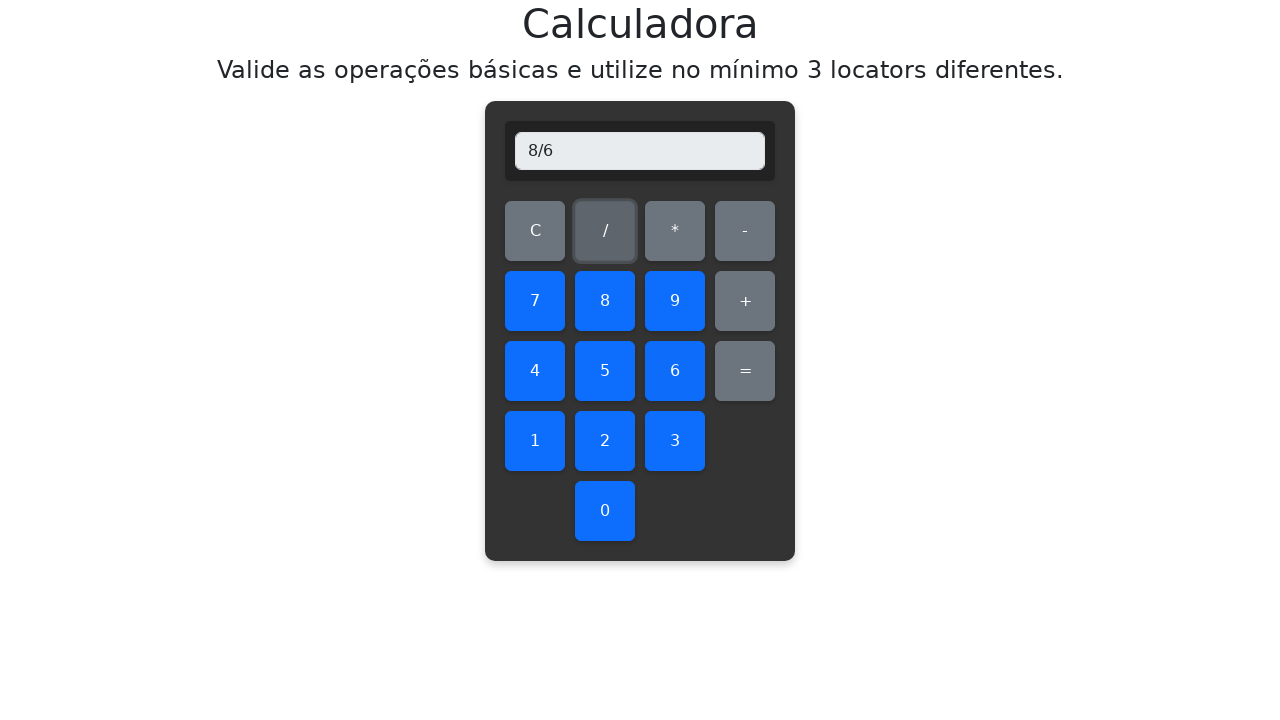

Clicked equals to calculate result at (745, 371) on #equals
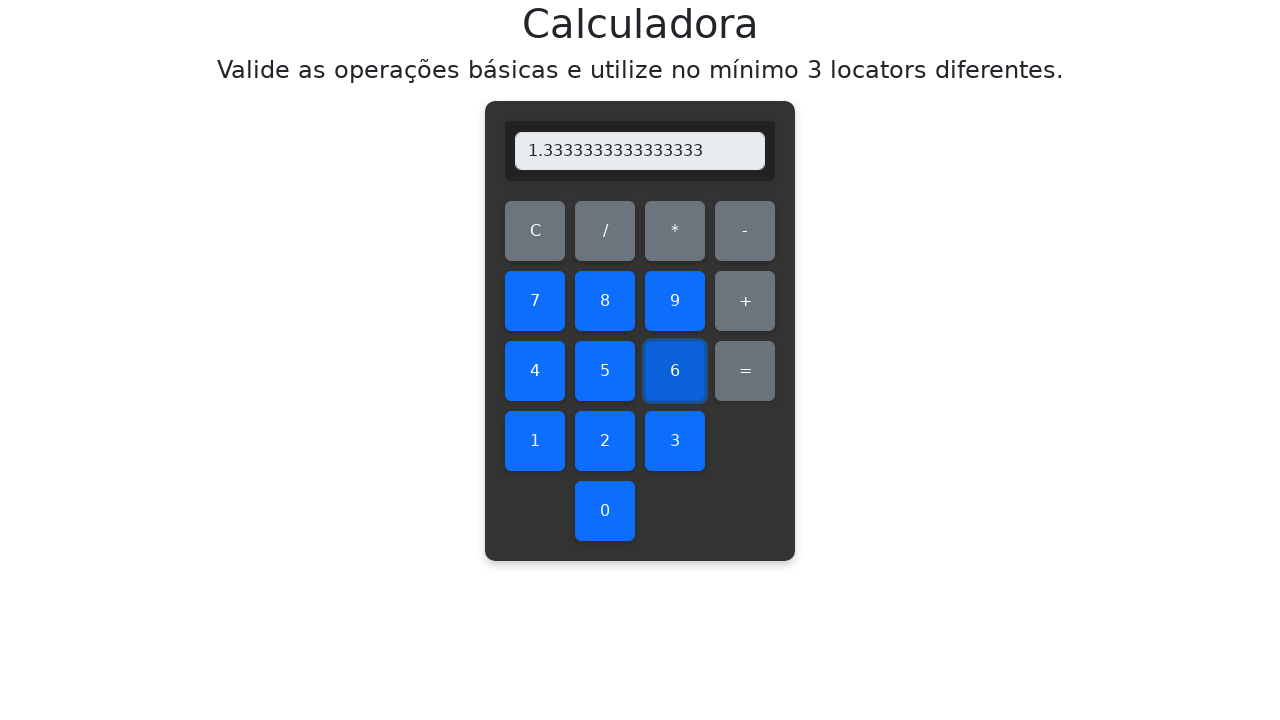

Verified division result: 8/6 = 1.3333333333333333
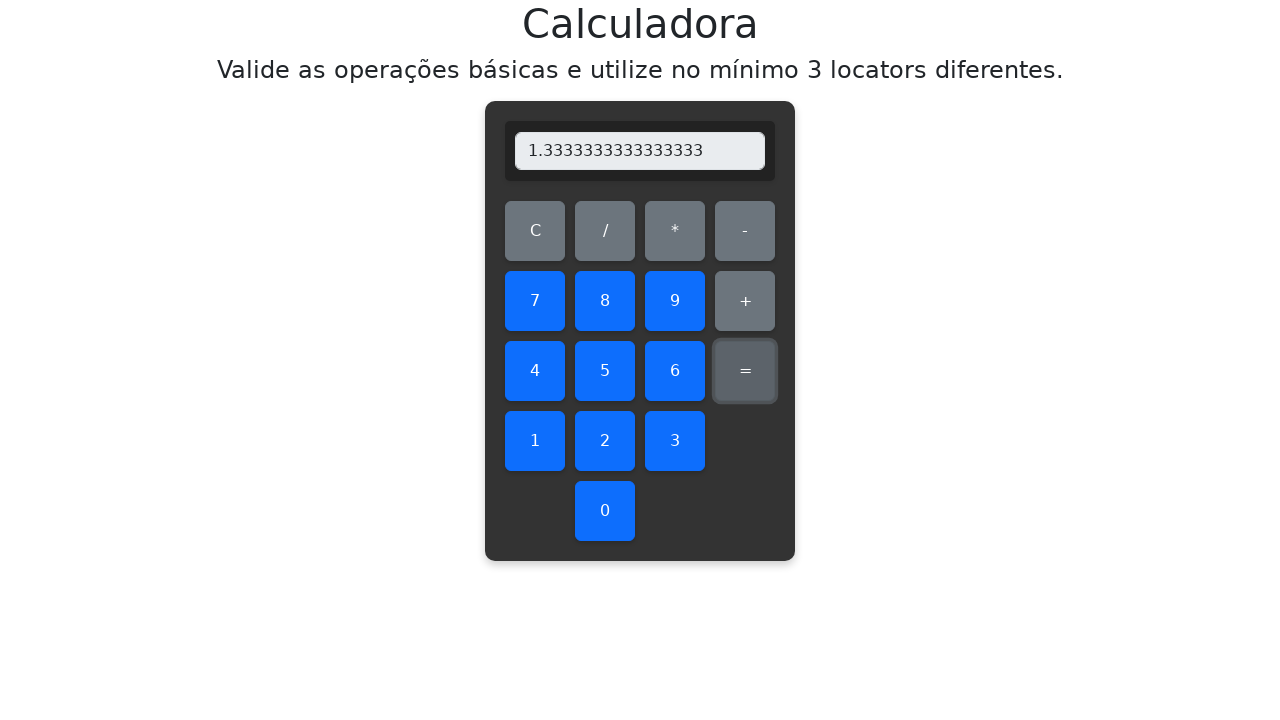

Cleared display before division operation 8/7 at (535, 231) on #clear
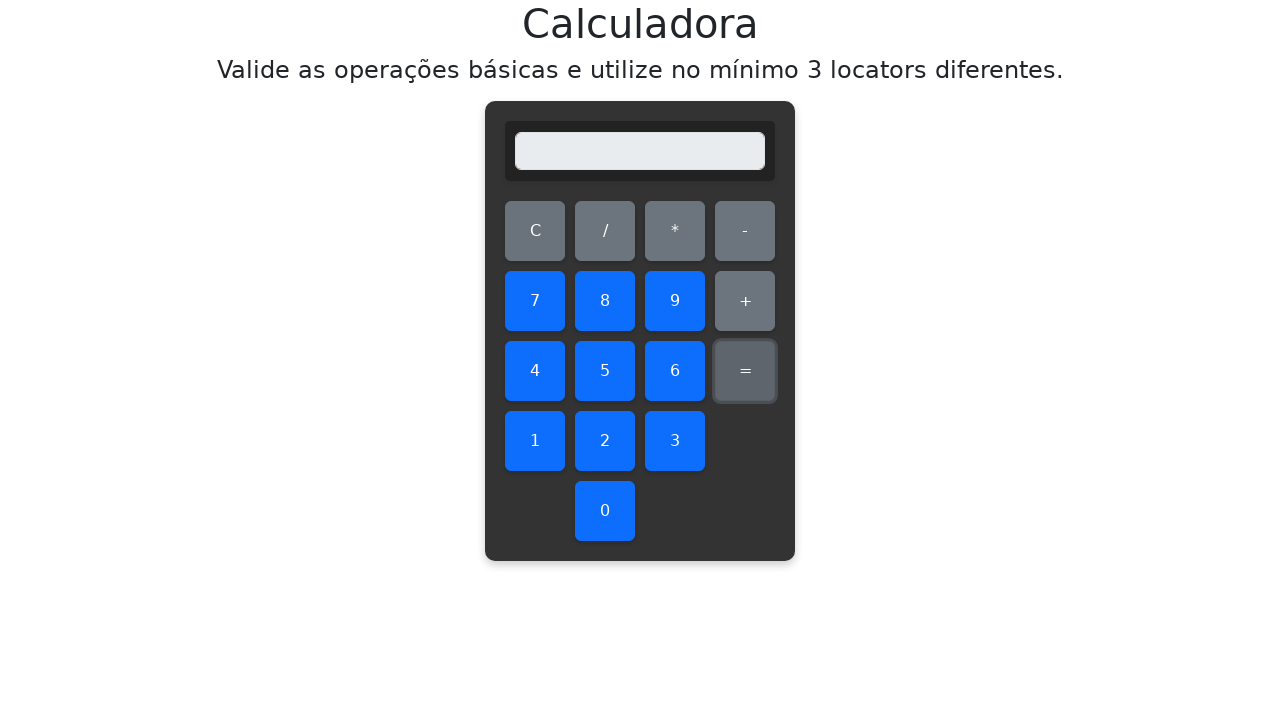

Clicked number 8 as dividend at (605, 301) on #eight
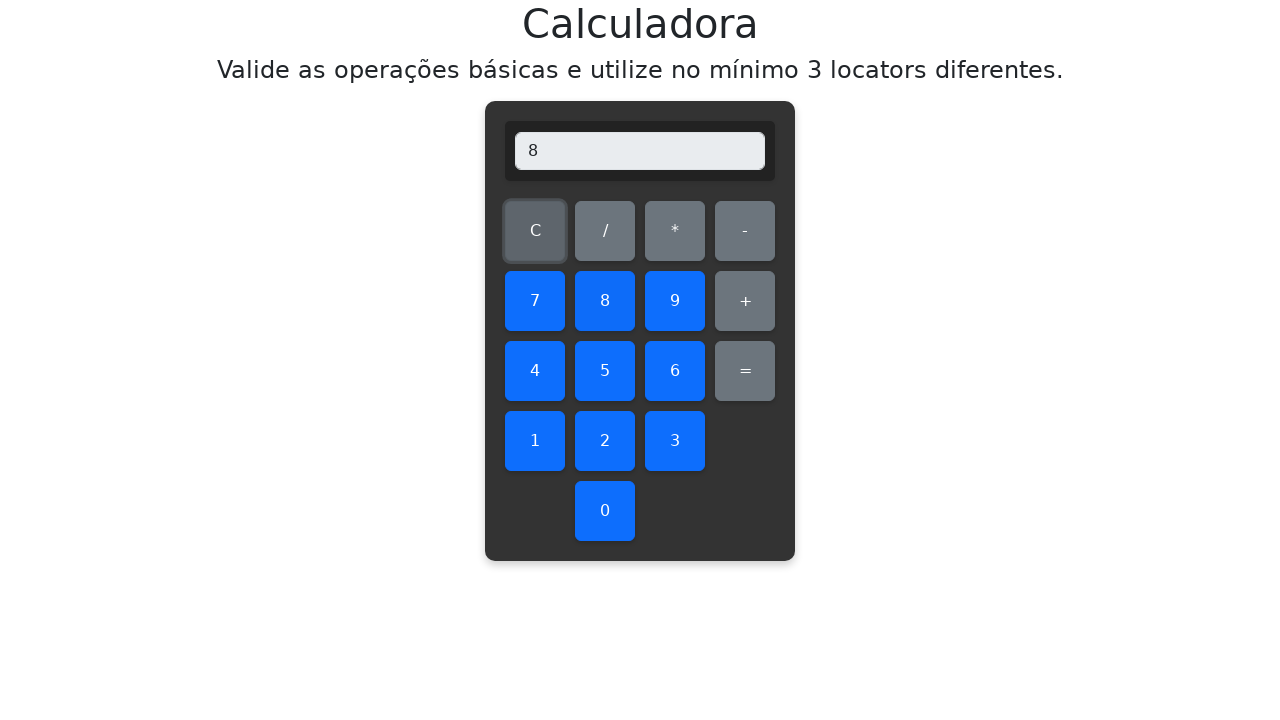

Clicked division operator at (605, 231) on #divide
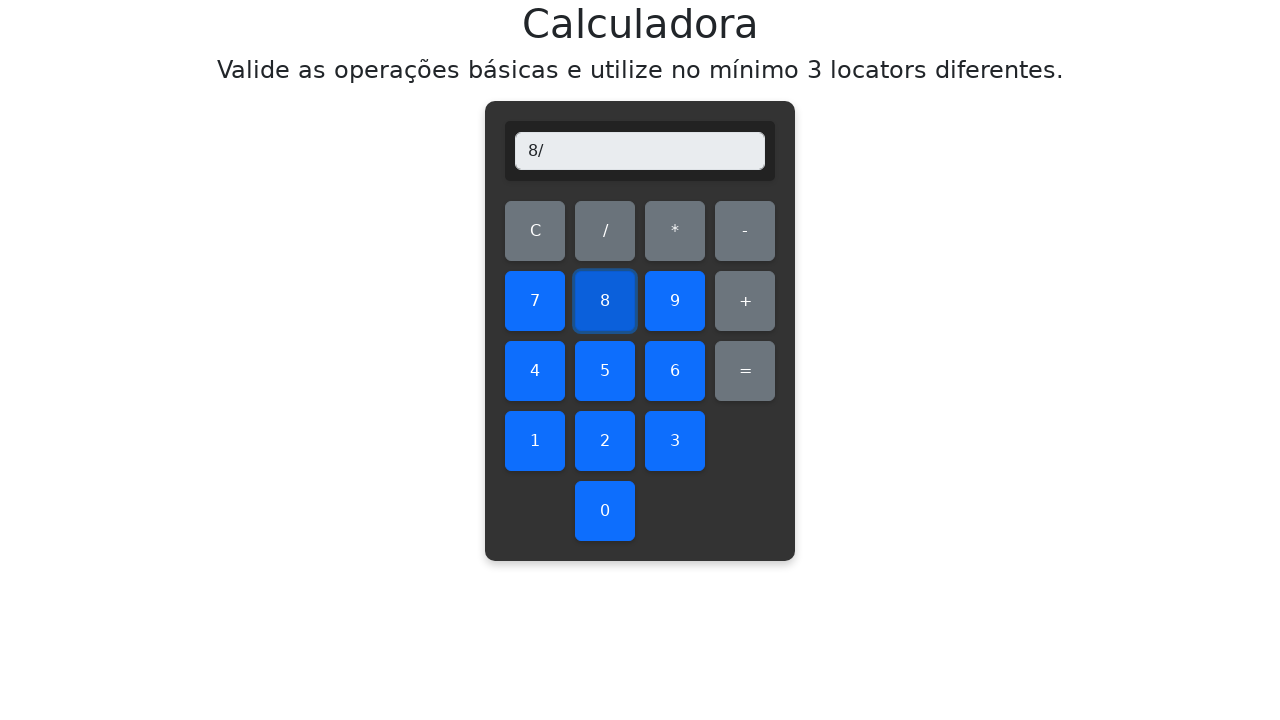

Clicked number 7 as divisor at (535, 301) on #seven
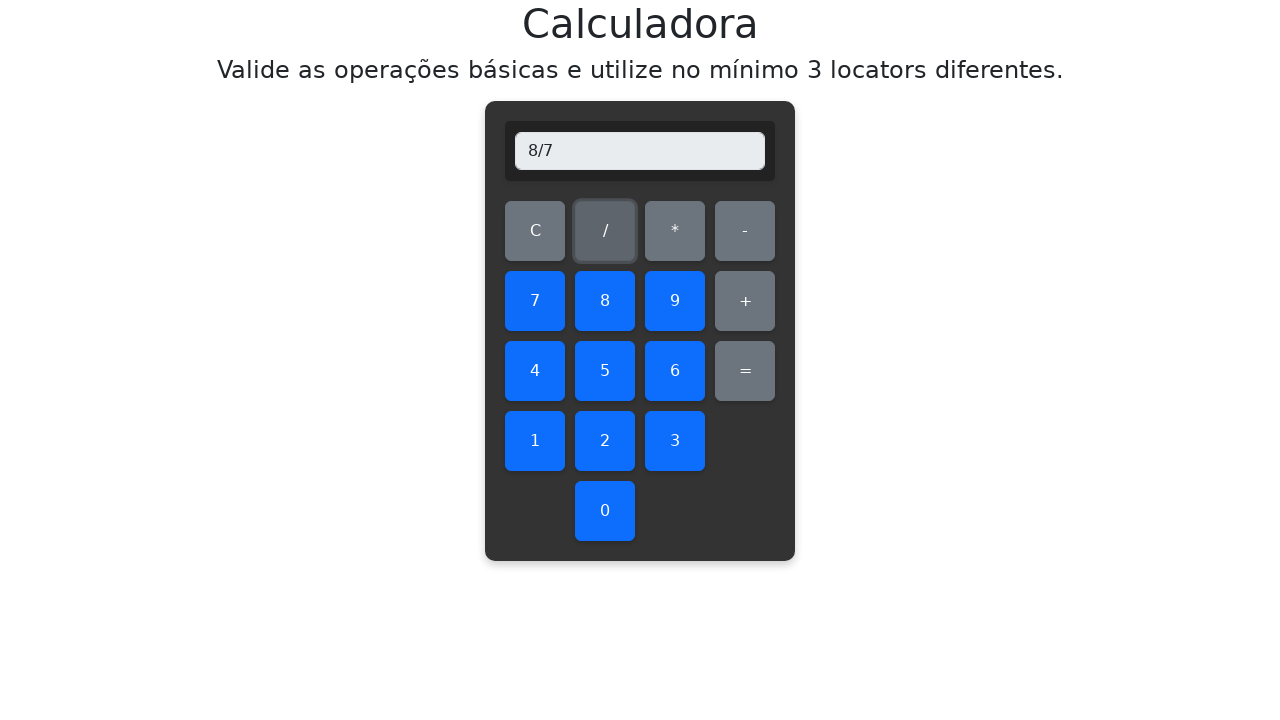

Clicked equals to calculate result at (745, 371) on #equals
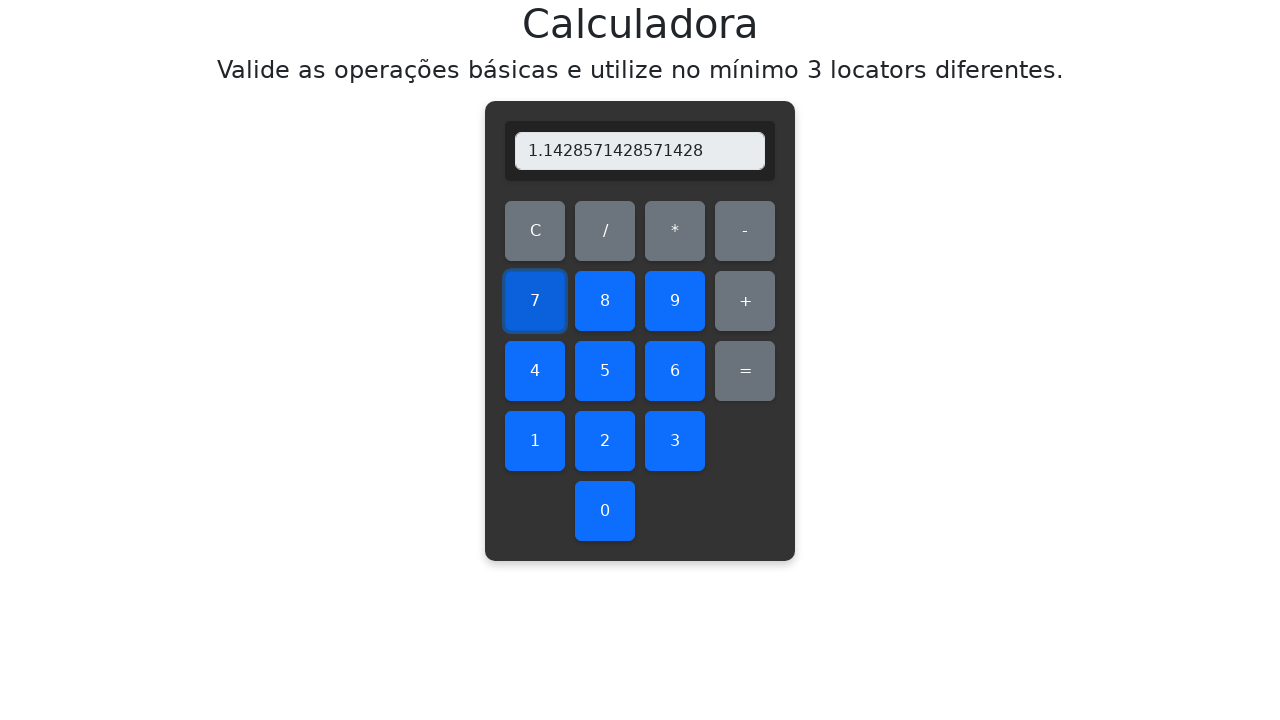

Verified division result: 8/7 = 1.1428571428571428
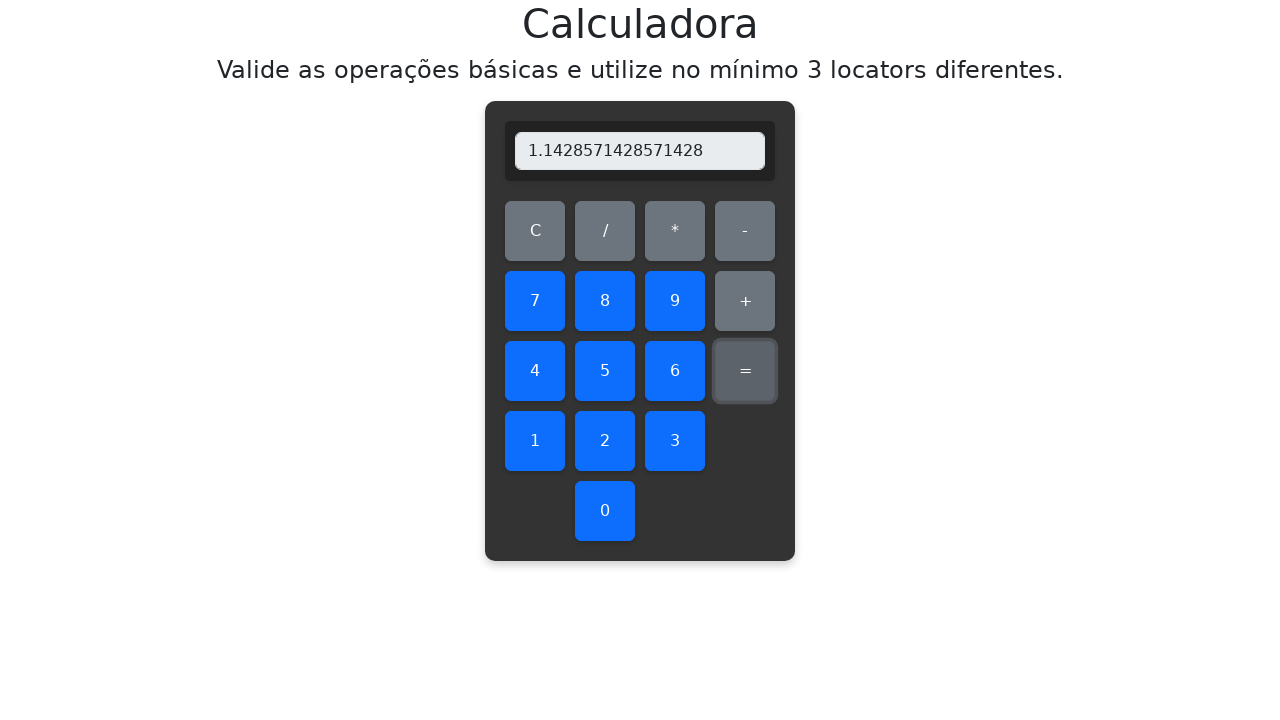

Cleared display before division operation 8/8 at (535, 231) on #clear
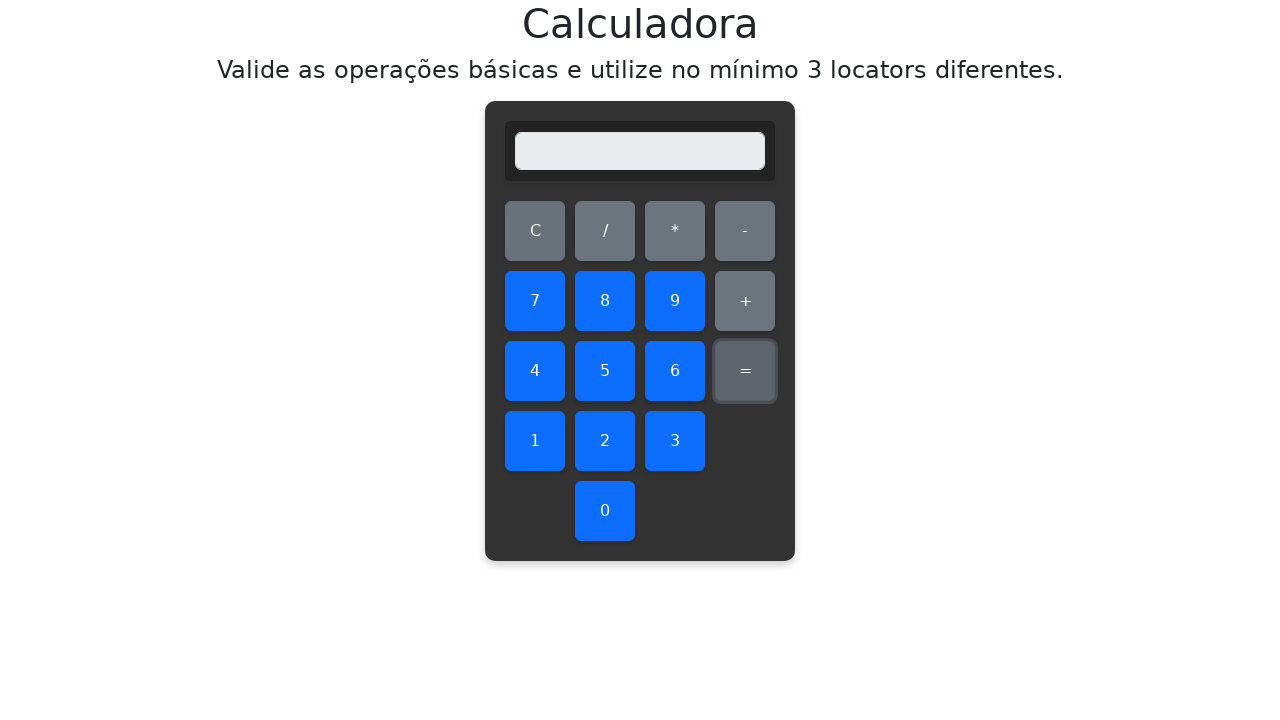

Clicked number 8 as dividend at (605, 301) on #eight
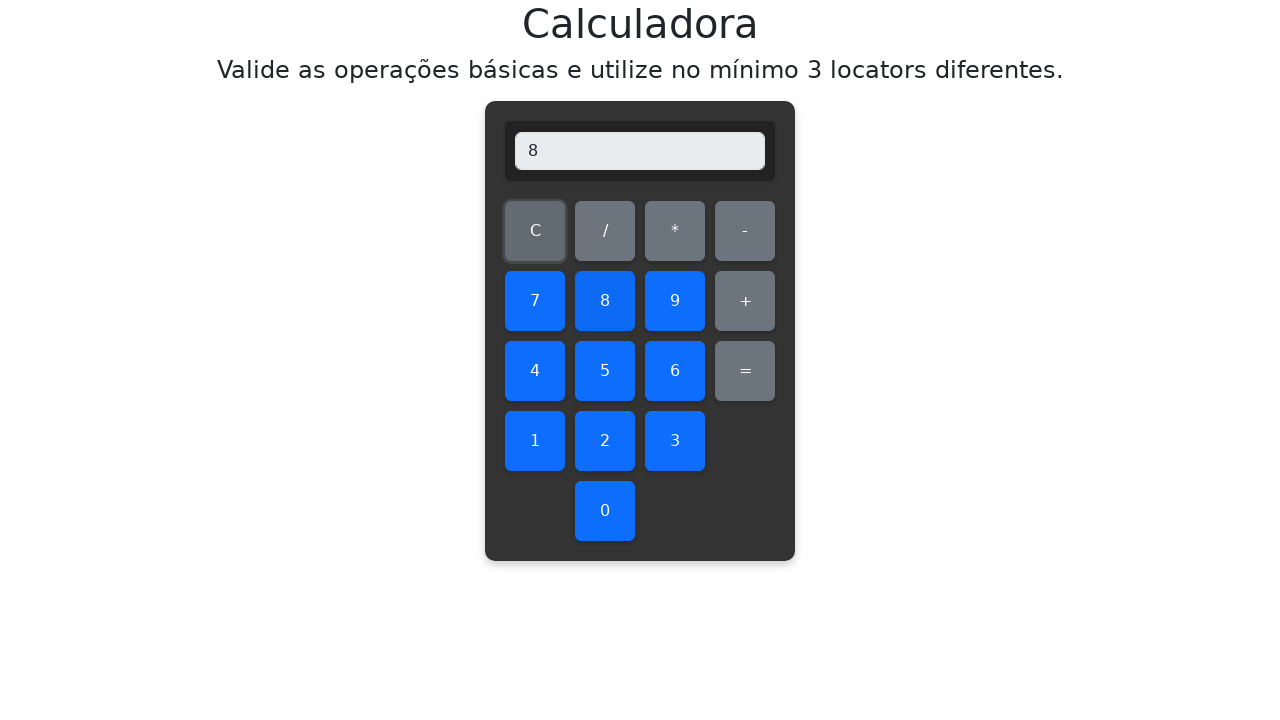

Clicked division operator at (605, 231) on #divide
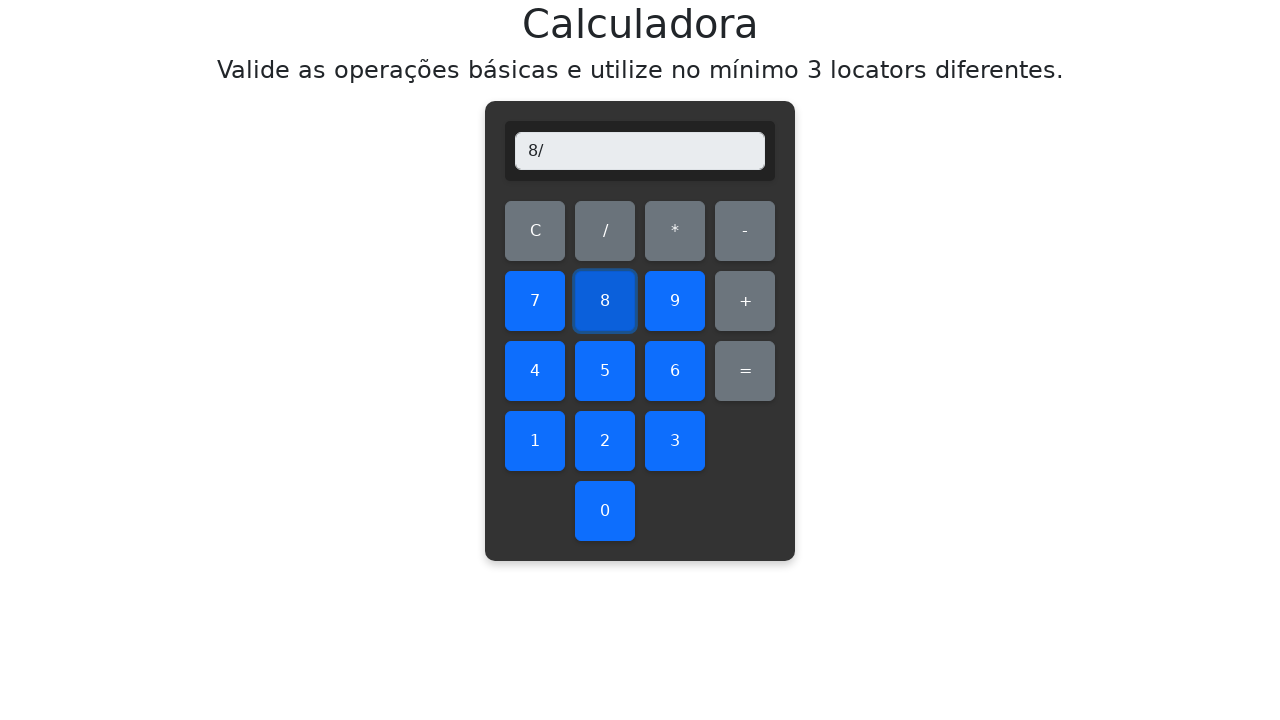

Clicked number 8 as divisor at (605, 301) on #eight
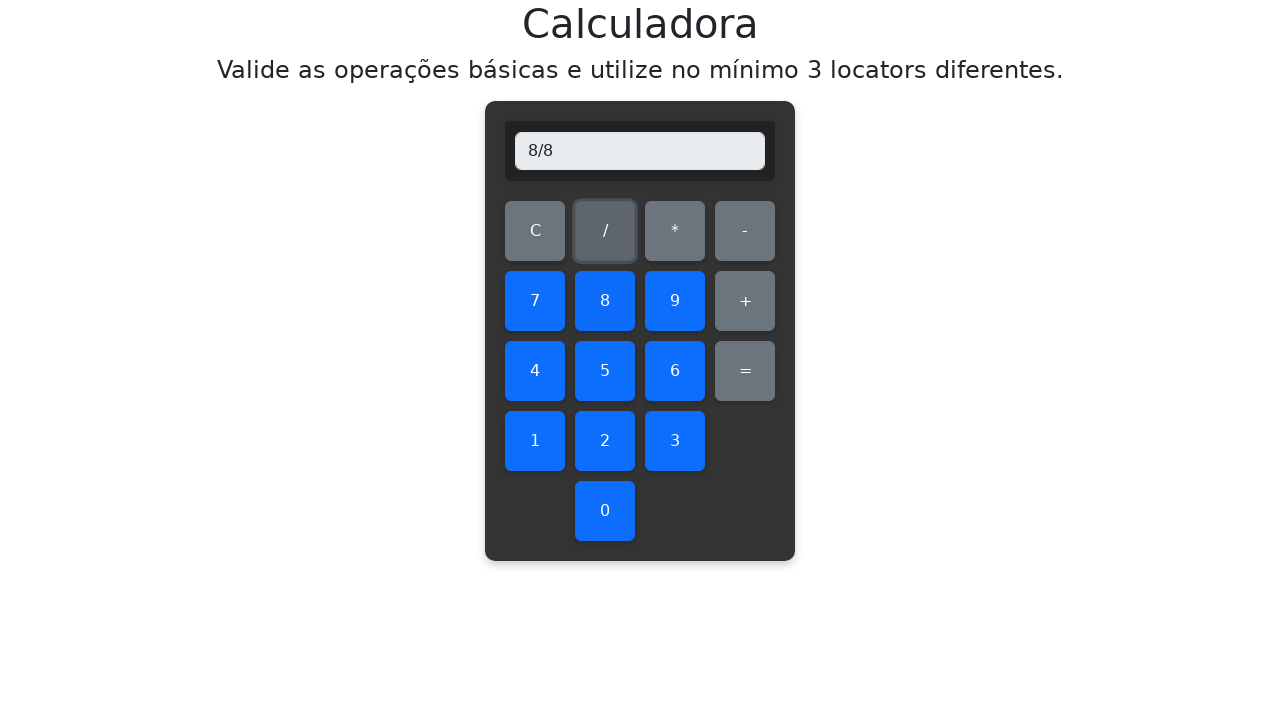

Clicked equals to calculate result at (745, 371) on #equals
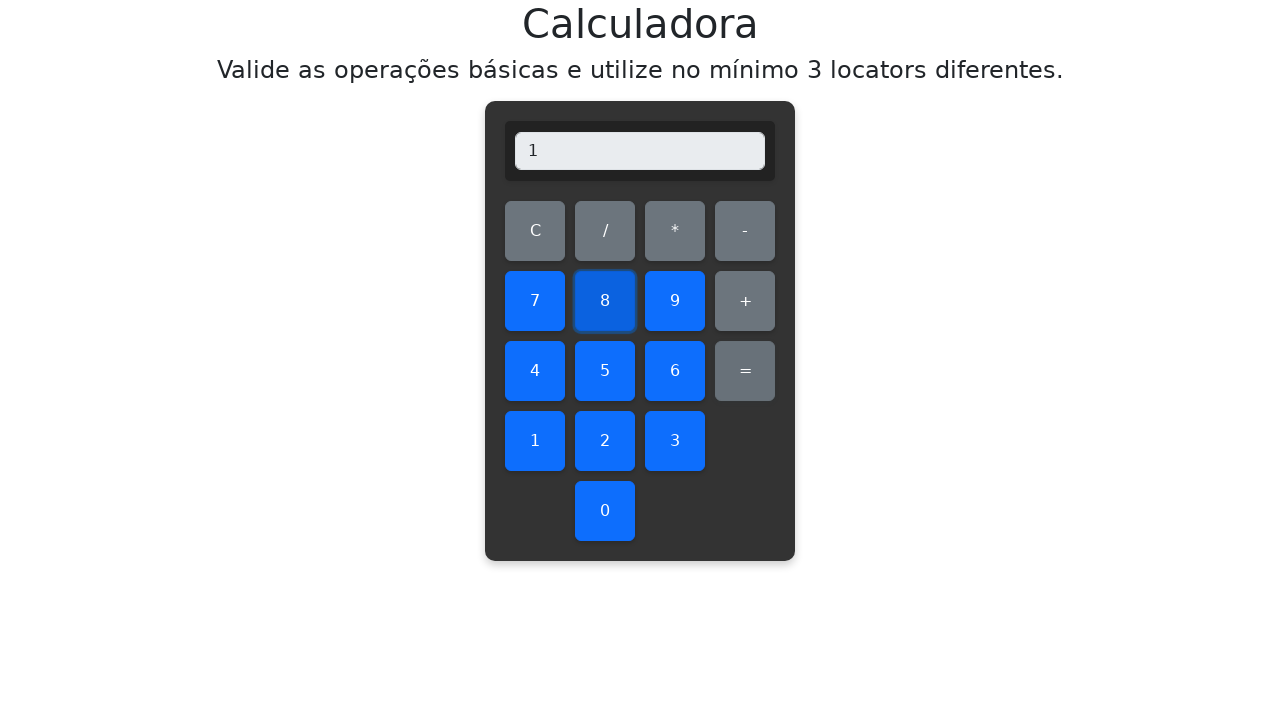

Verified division result: 8/8 = 1.0
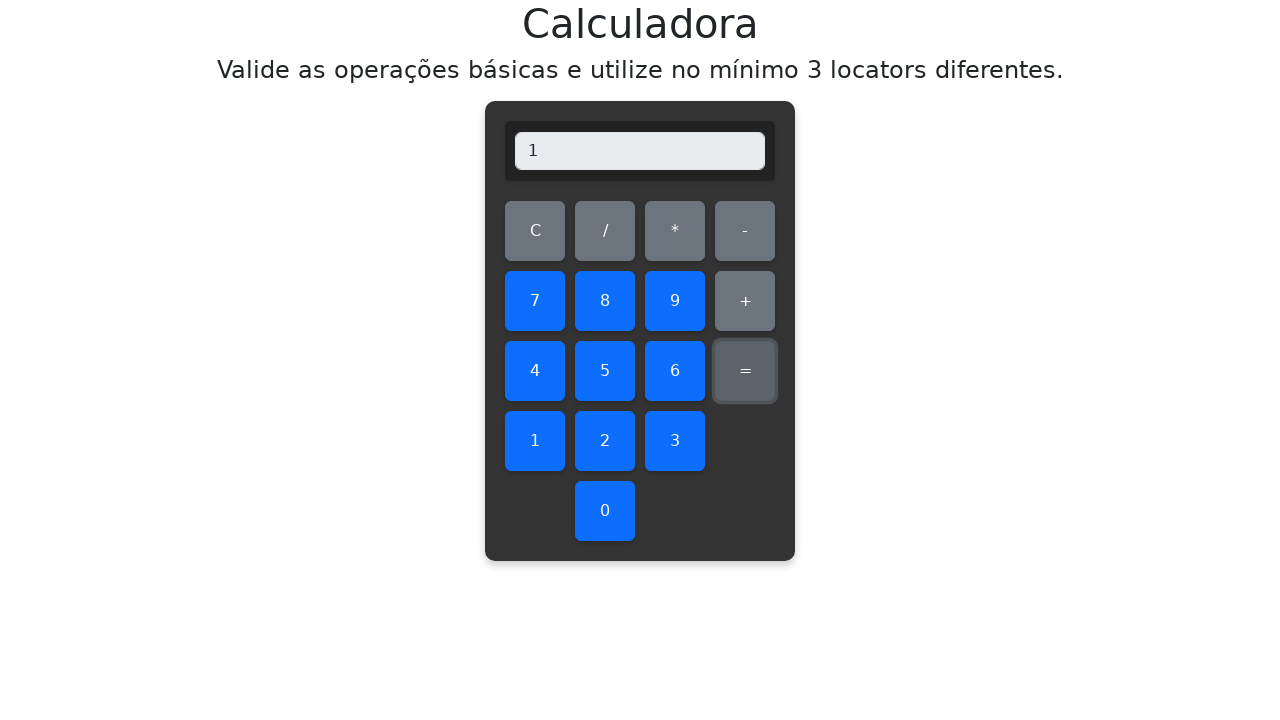

Cleared display before division operation 8/9 at (535, 231) on #clear
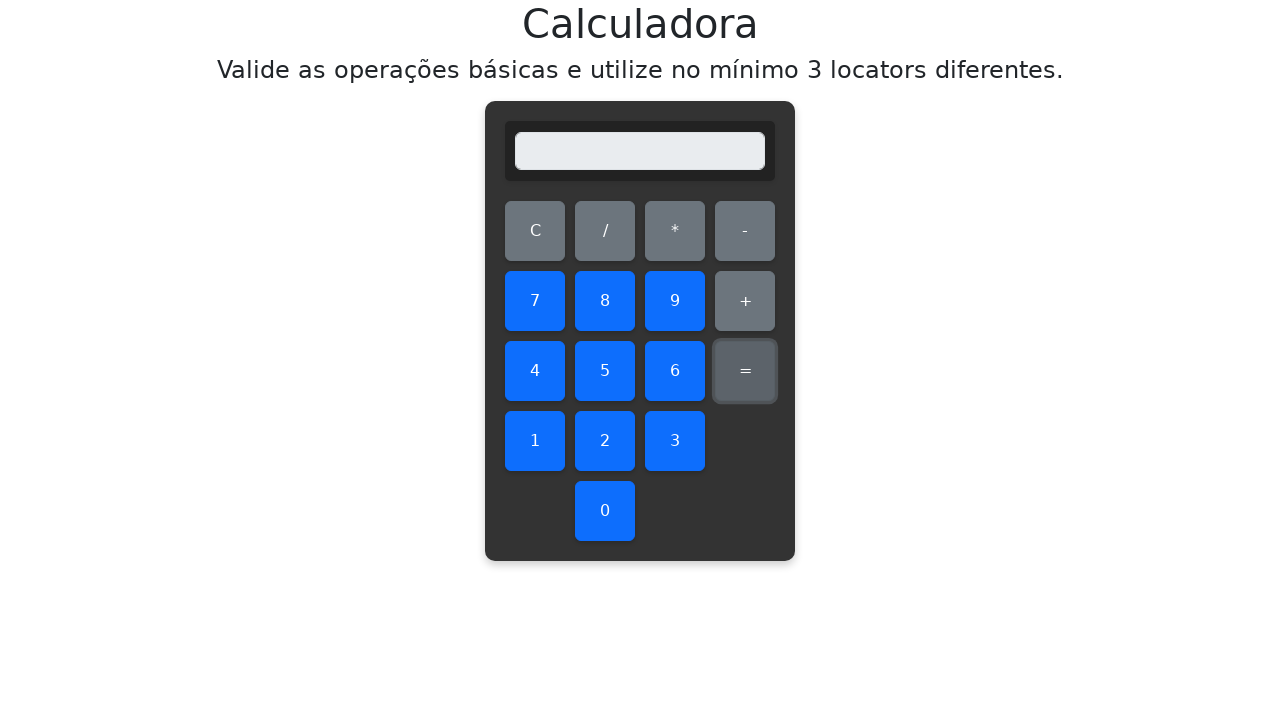

Clicked number 8 as dividend at (605, 301) on #eight
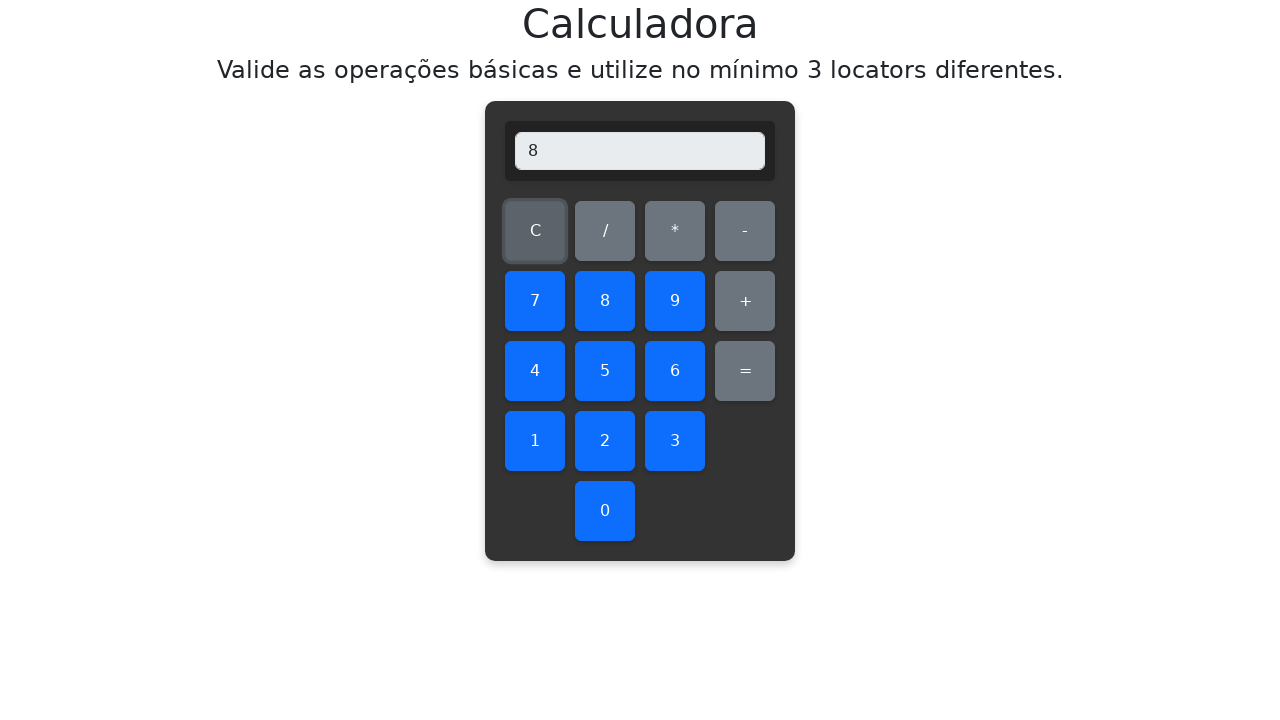

Clicked division operator at (605, 231) on #divide
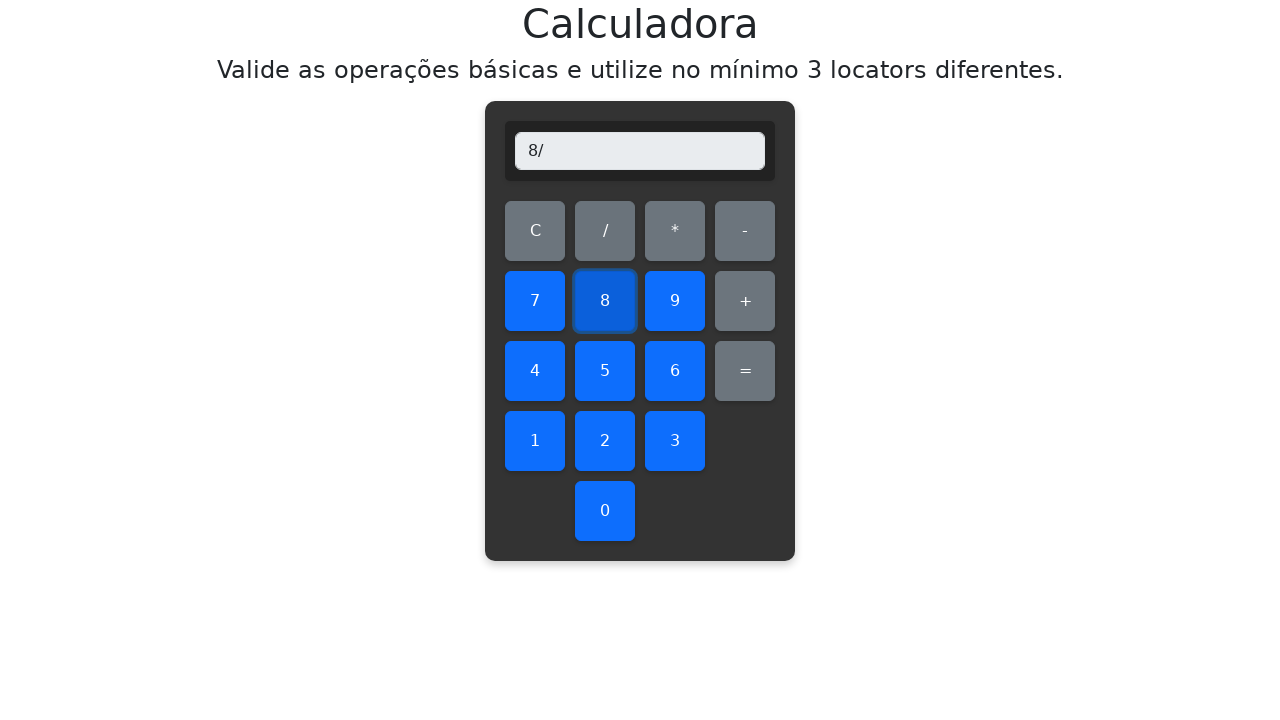

Clicked number 9 as divisor at (675, 301) on #nine
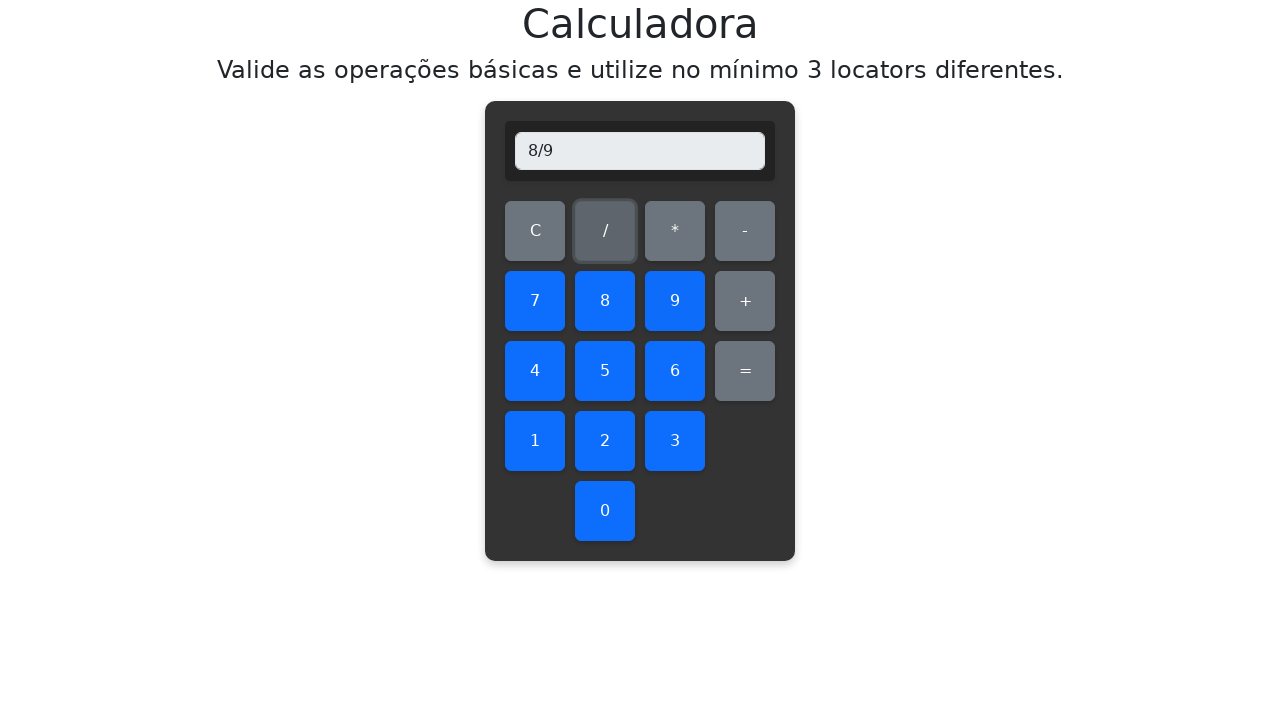

Clicked equals to calculate result at (745, 371) on #equals
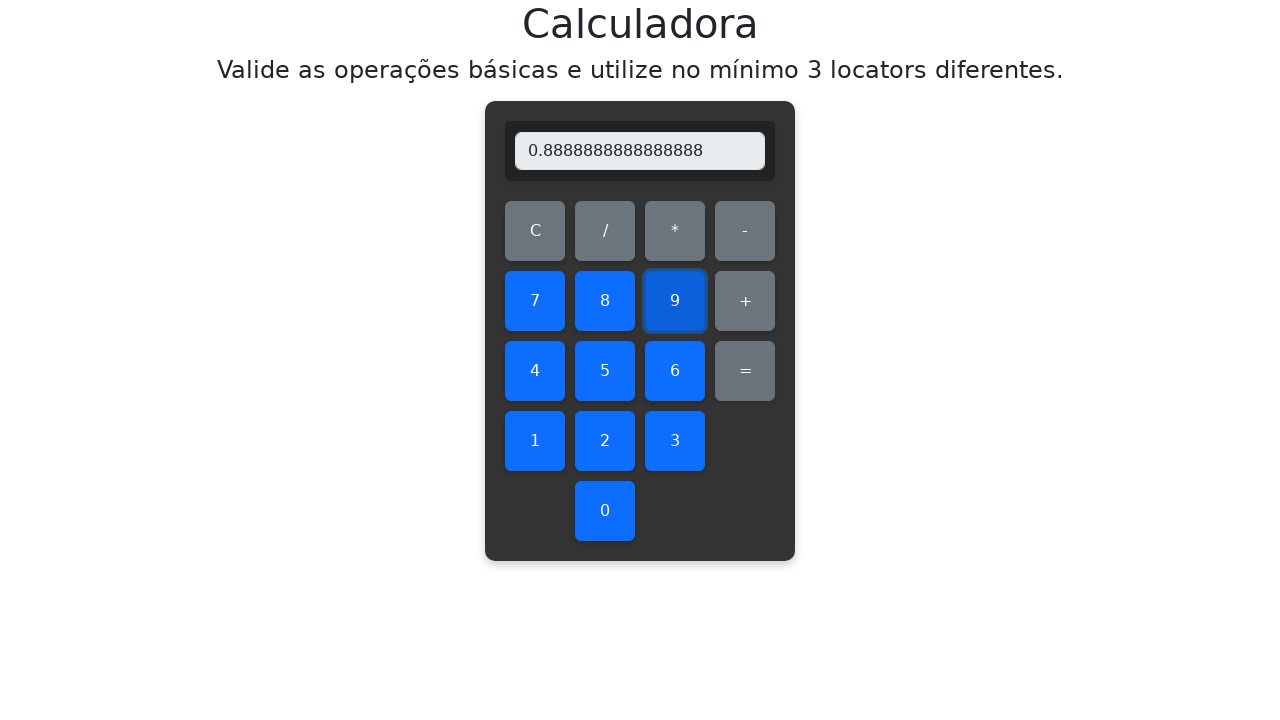

Verified division result: 8/9 = 0.8888888888888888
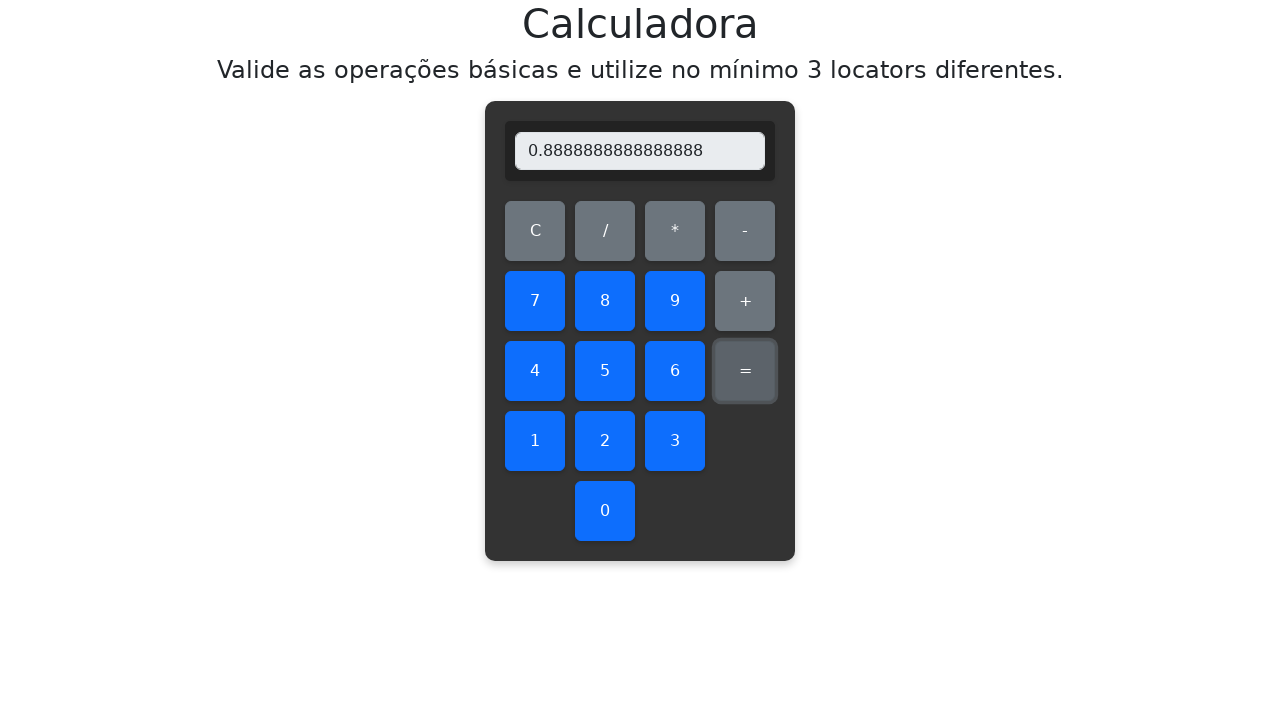

Cleared display before division operation 9/1 at (535, 231) on #clear
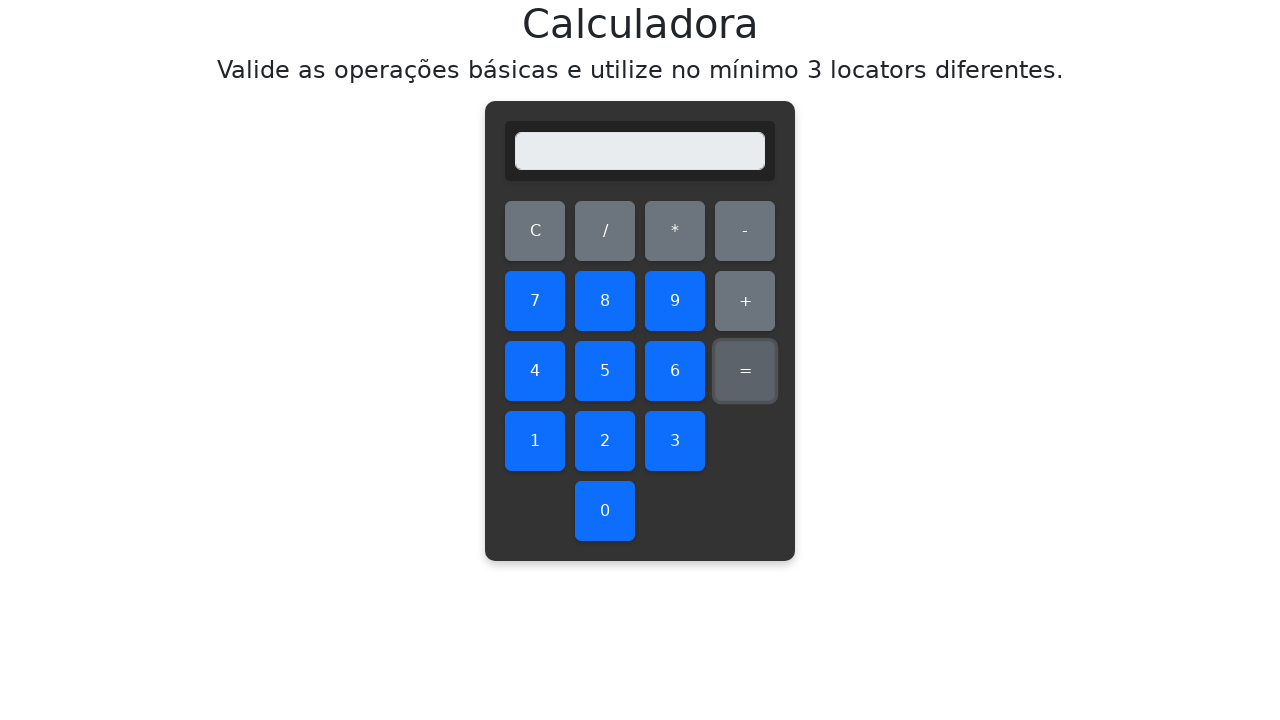

Clicked number 9 as dividend at (675, 301) on #nine
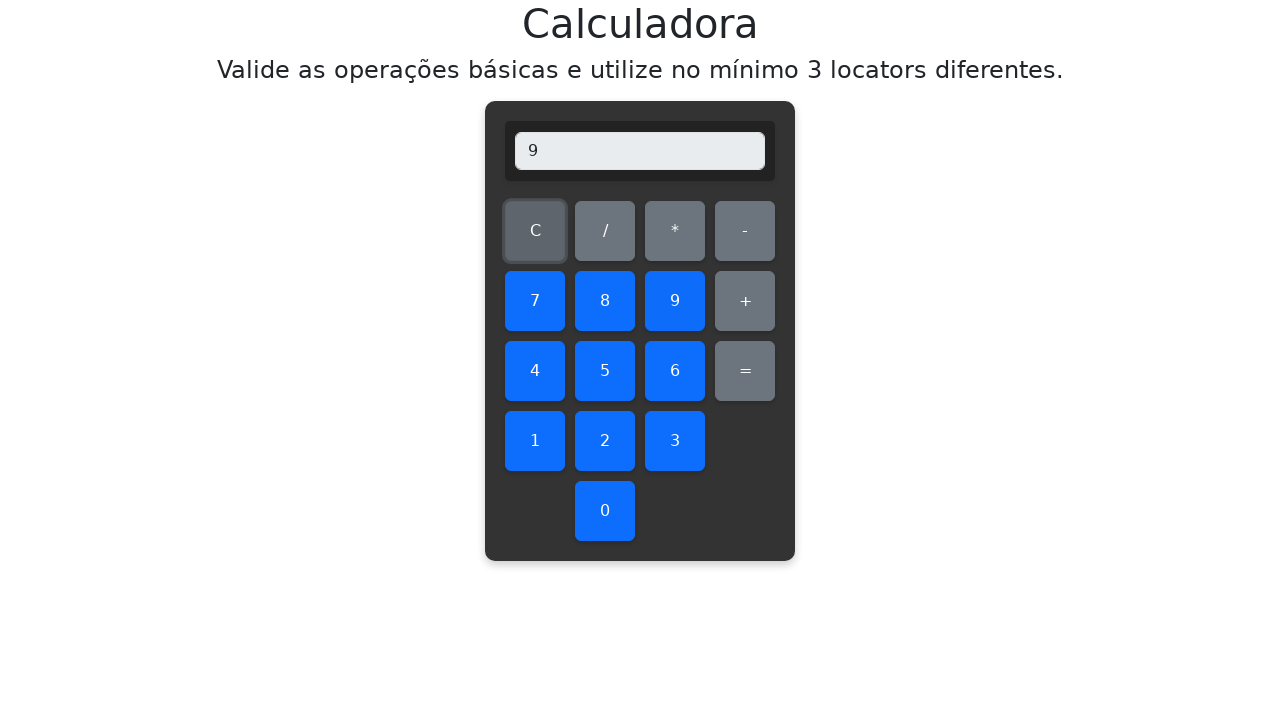

Clicked division operator at (605, 231) on #divide
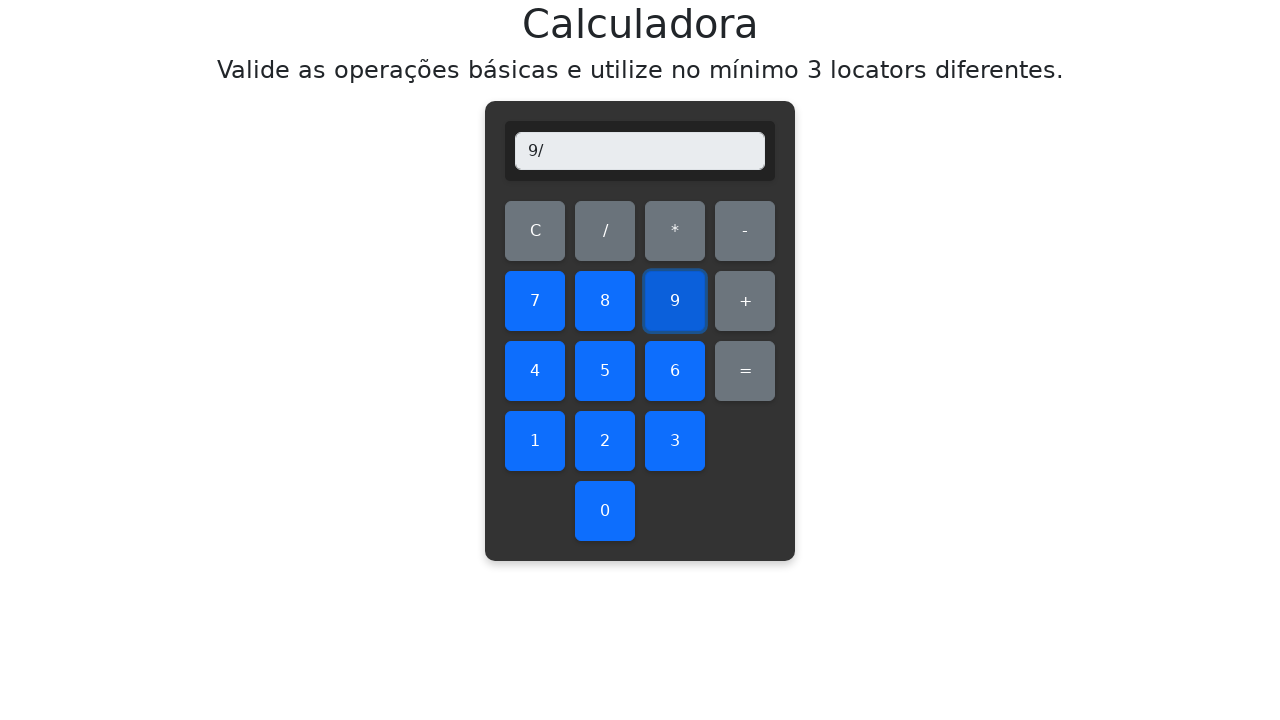

Clicked number 1 as divisor at (535, 441) on #one
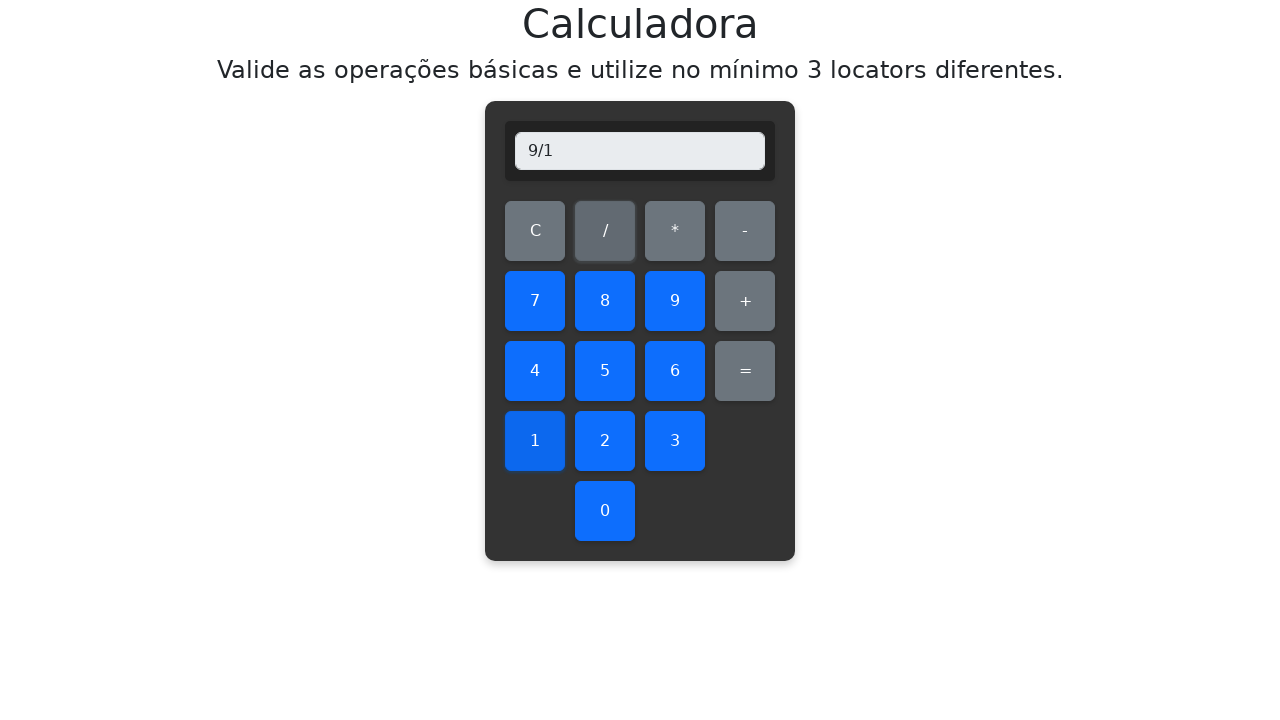

Clicked equals to calculate result at (745, 371) on #equals
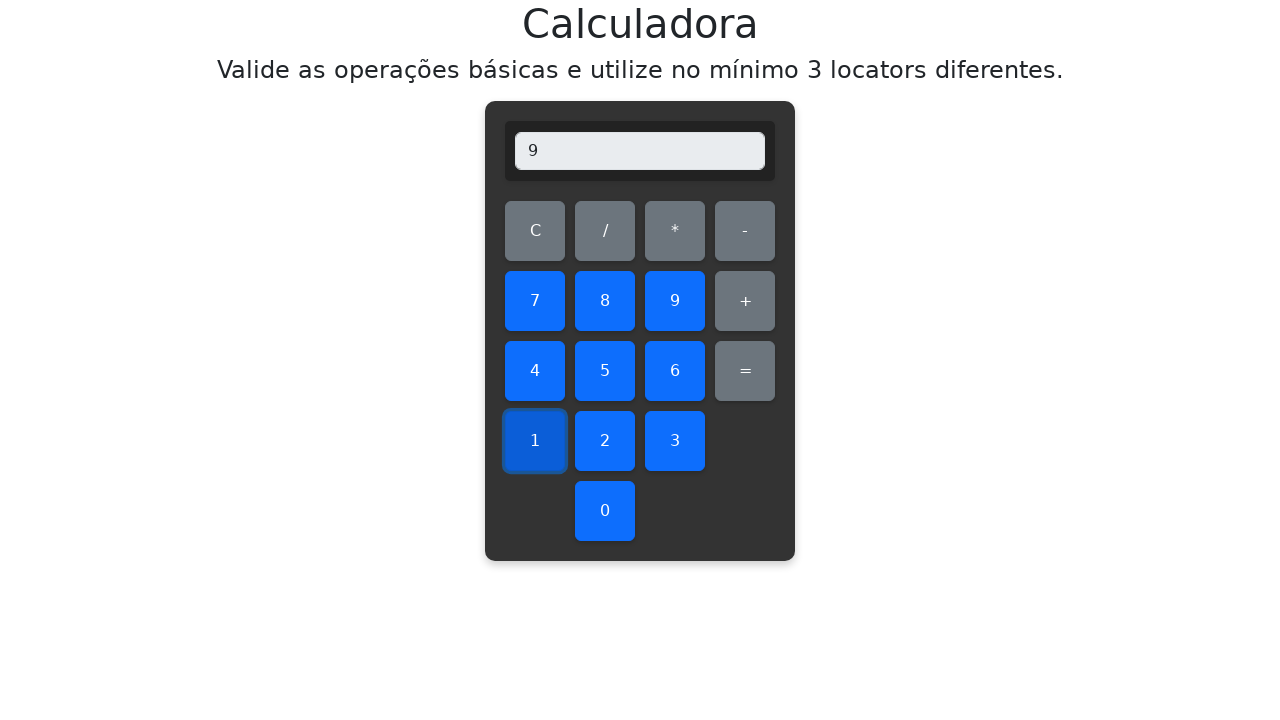

Verified division result: 9/1 = 9.0
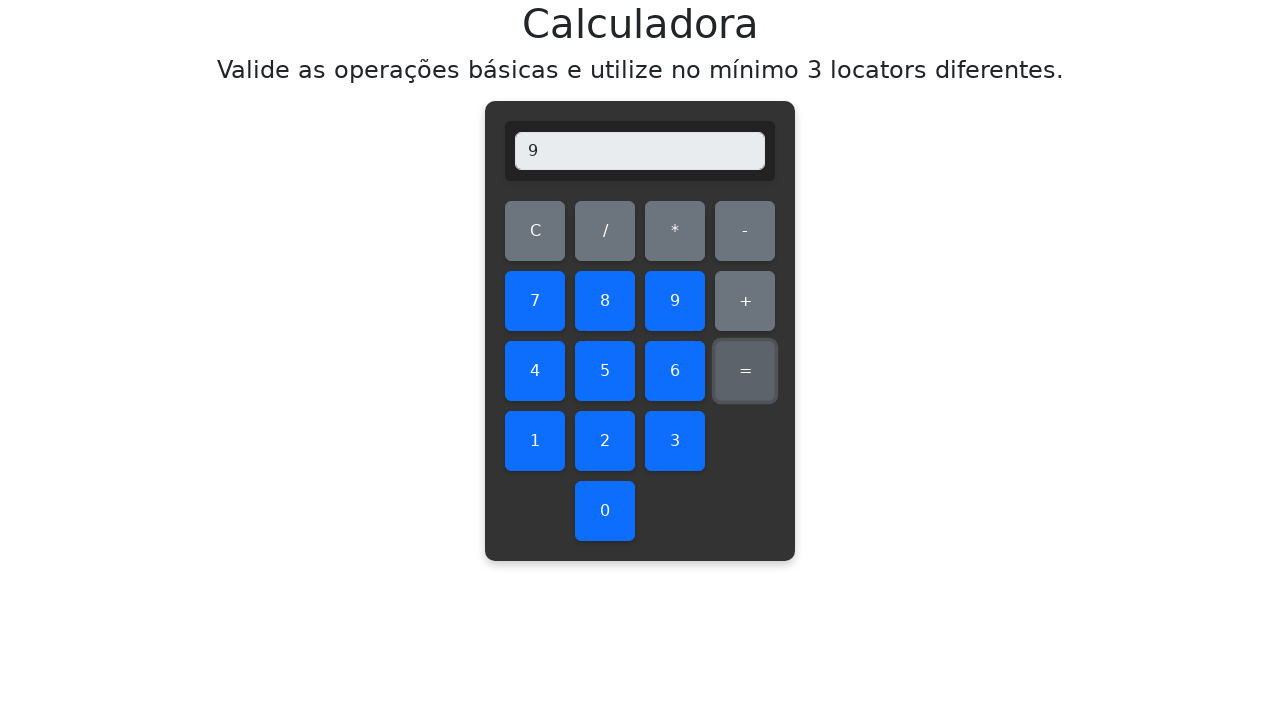

Cleared display before division operation 9/2 at (535, 231) on #clear
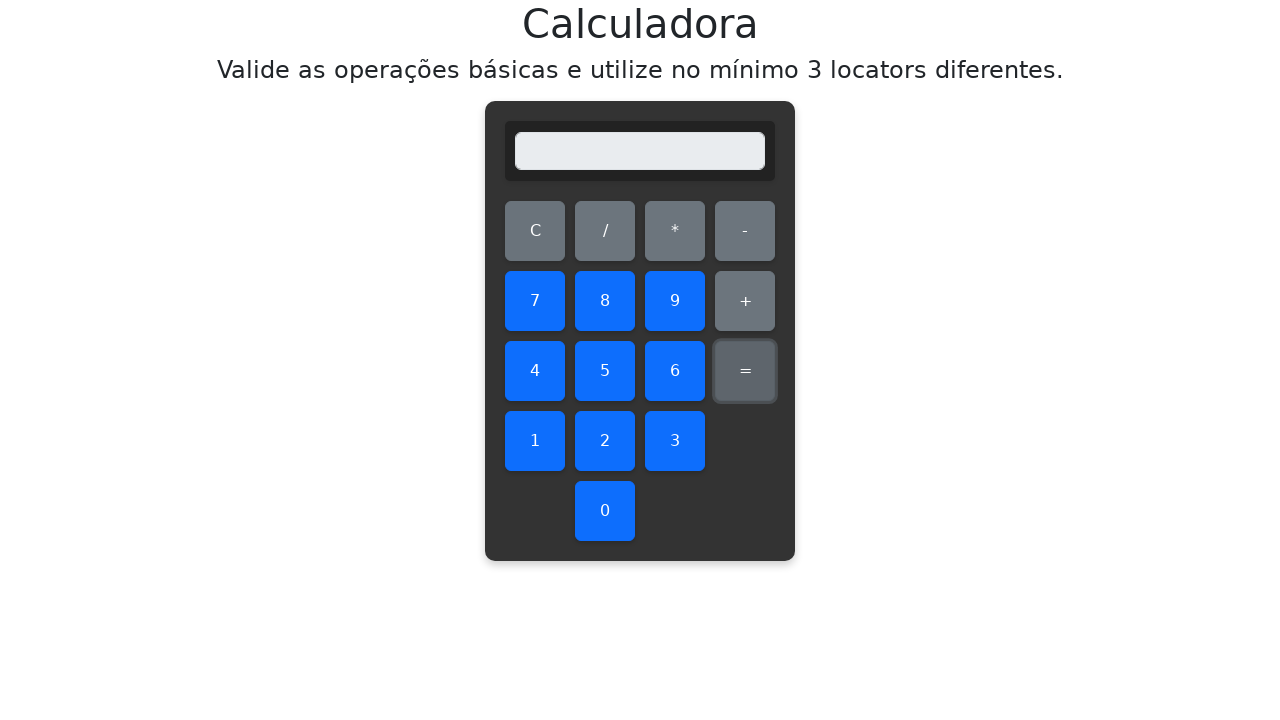

Clicked number 9 as dividend at (675, 301) on #nine
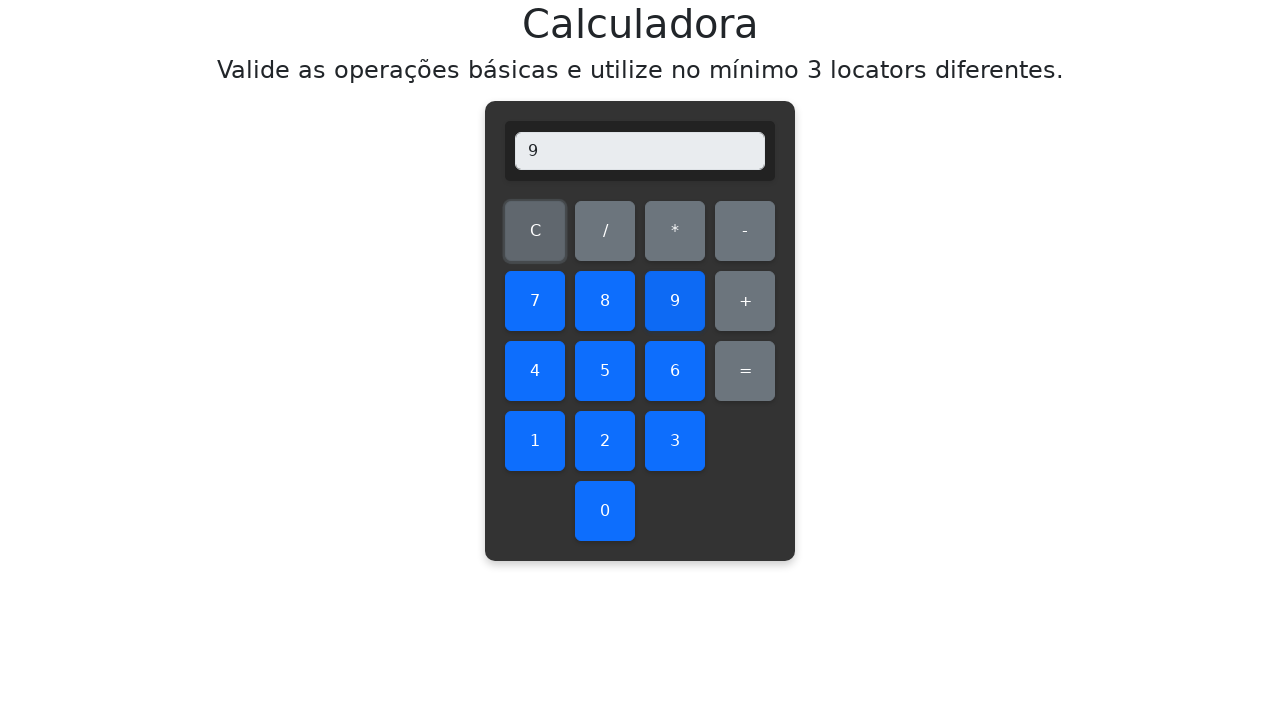

Clicked division operator at (605, 231) on #divide
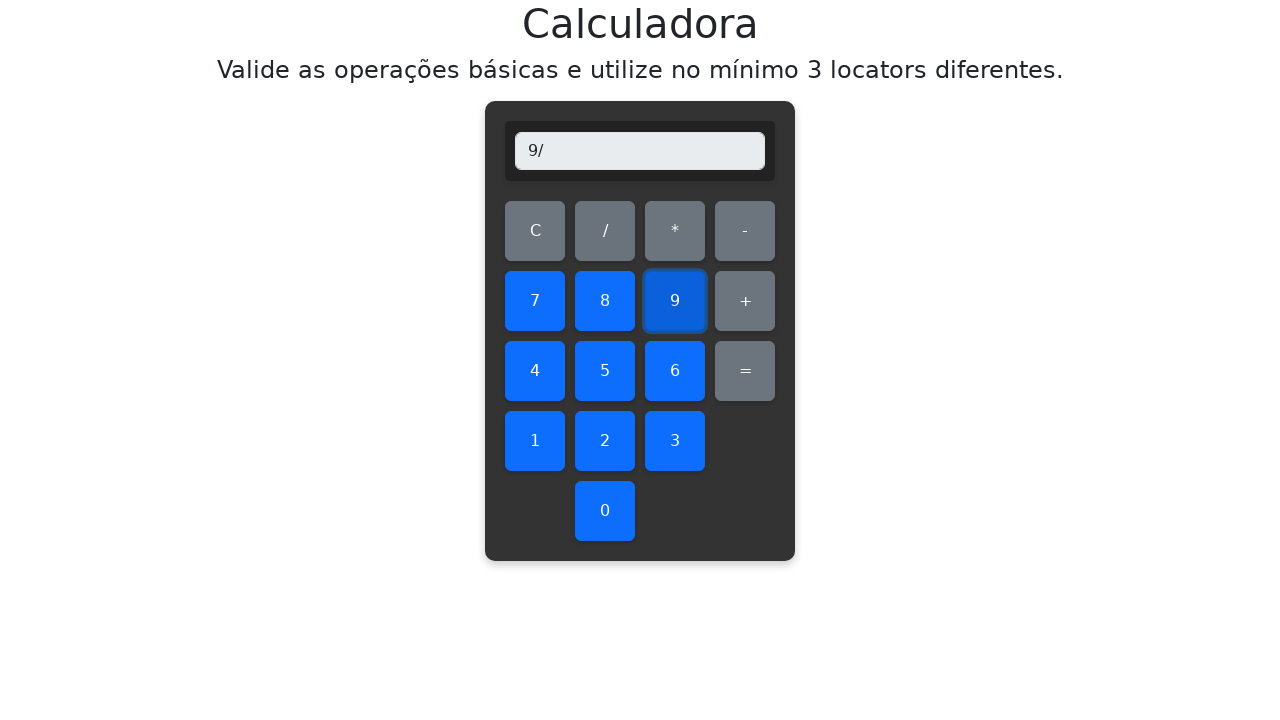

Clicked number 2 as divisor at (605, 441) on #two
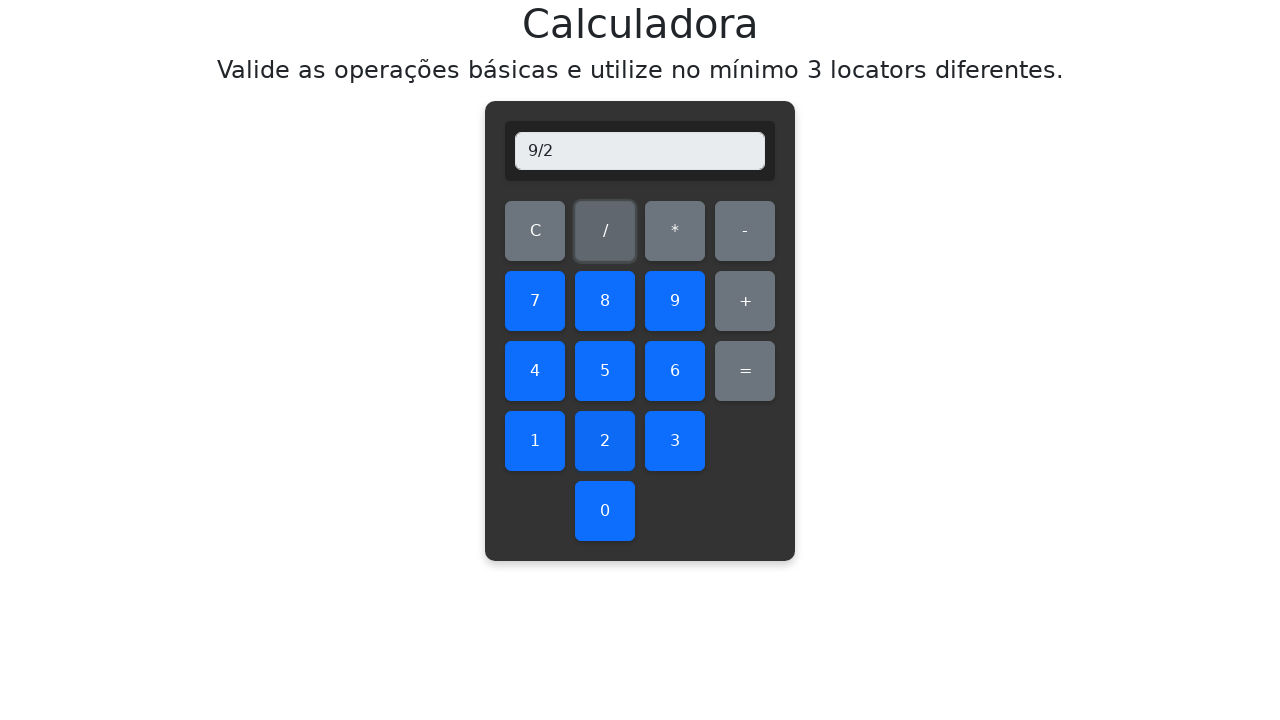

Clicked equals to calculate result at (745, 371) on #equals
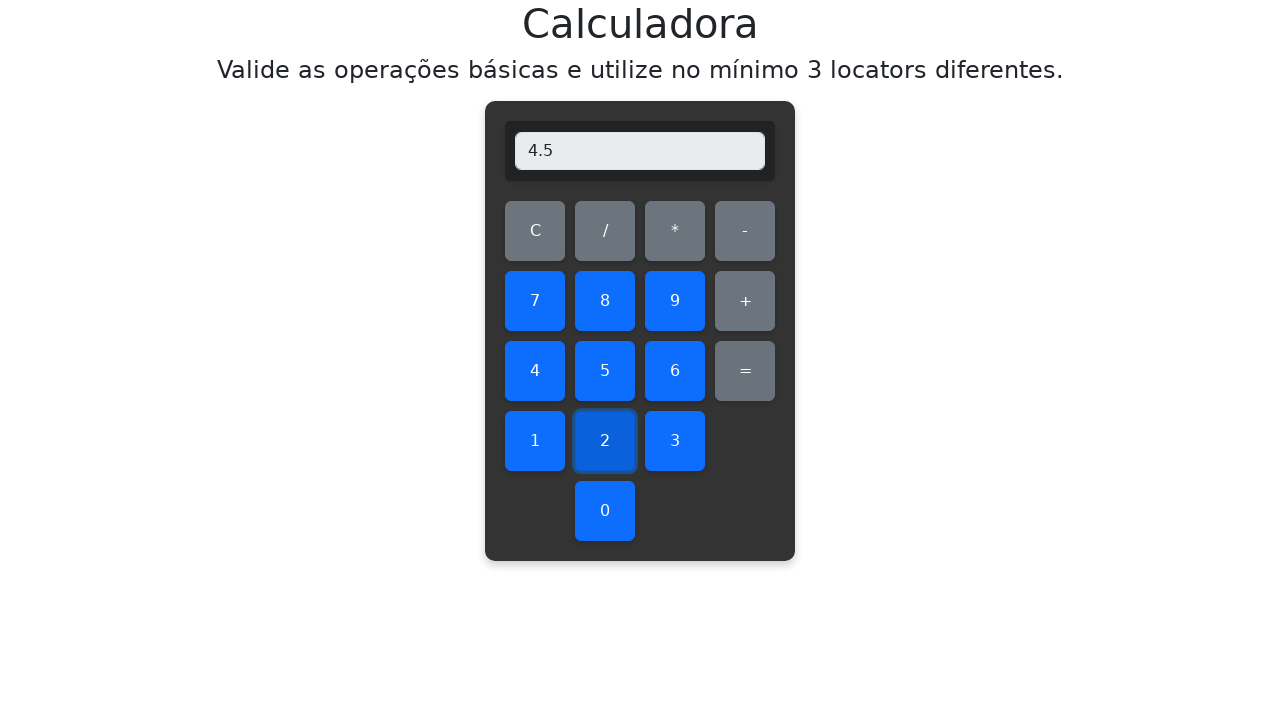

Verified division result: 9/2 = 4.5
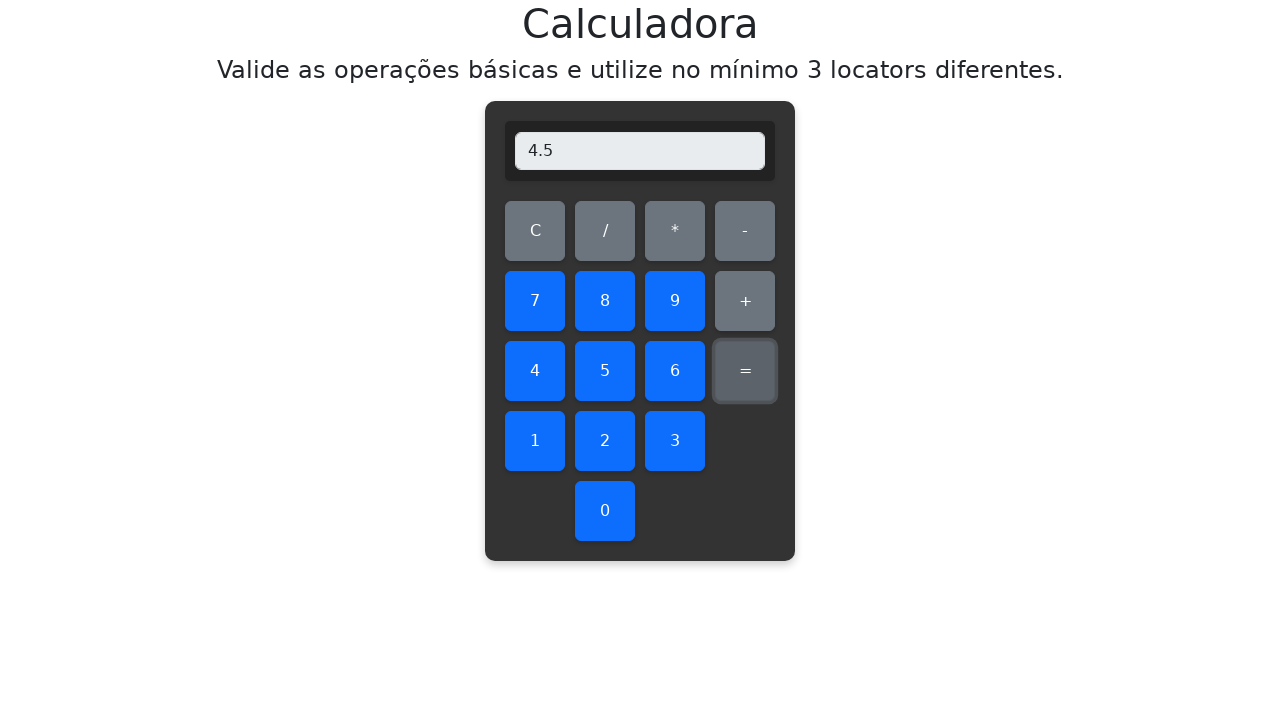

Cleared display before division operation 9/3 at (535, 231) on #clear
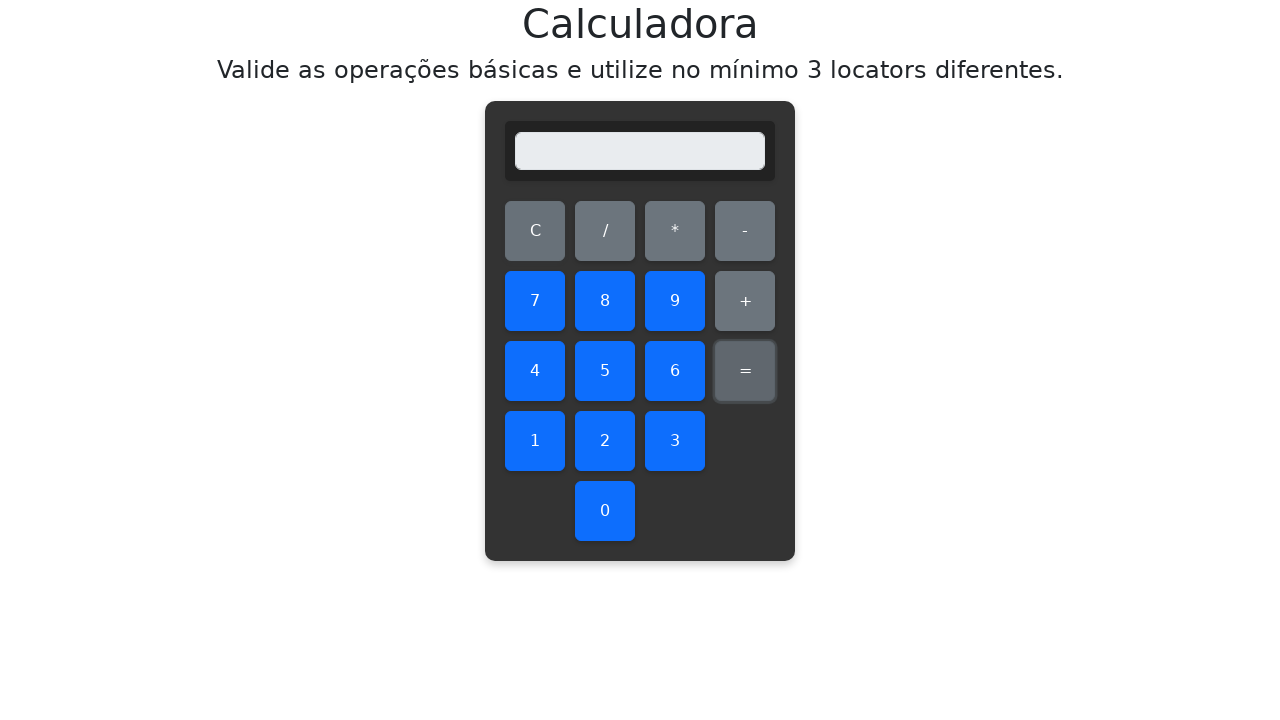

Clicked number 9 as dividend at (675, 301) on #nine
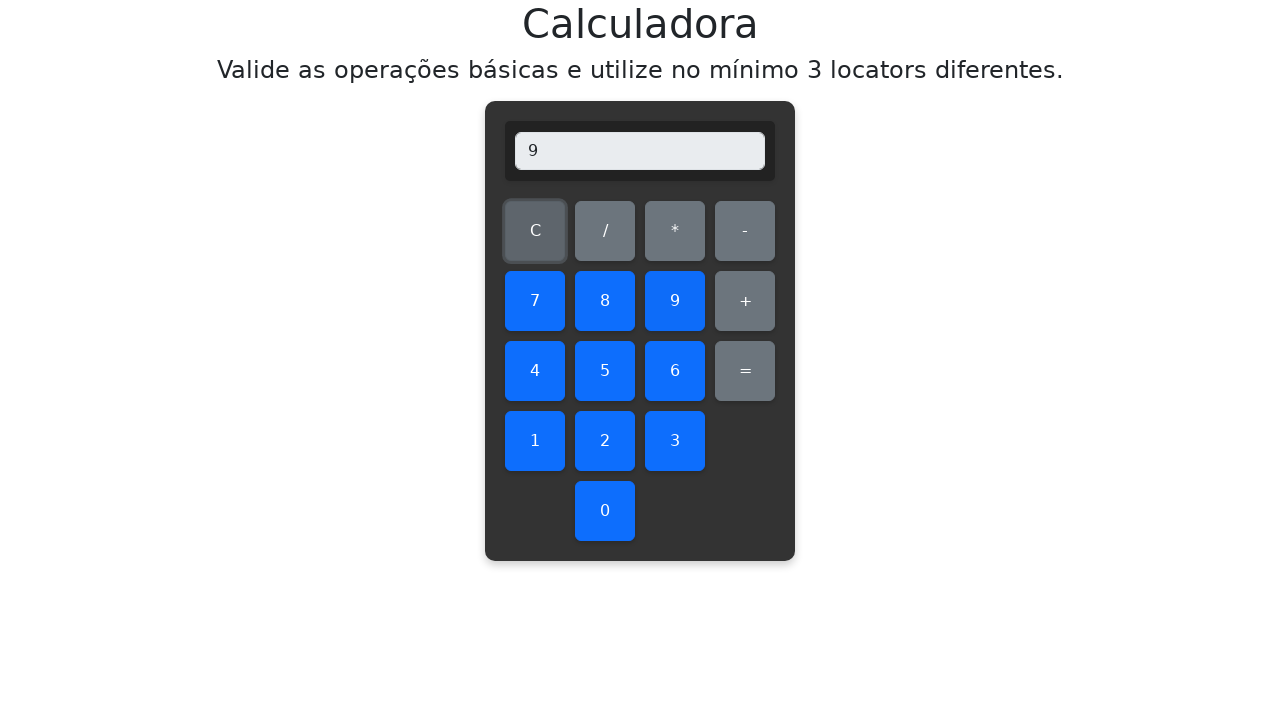

Clicked division operator at (605, 231) on #divide
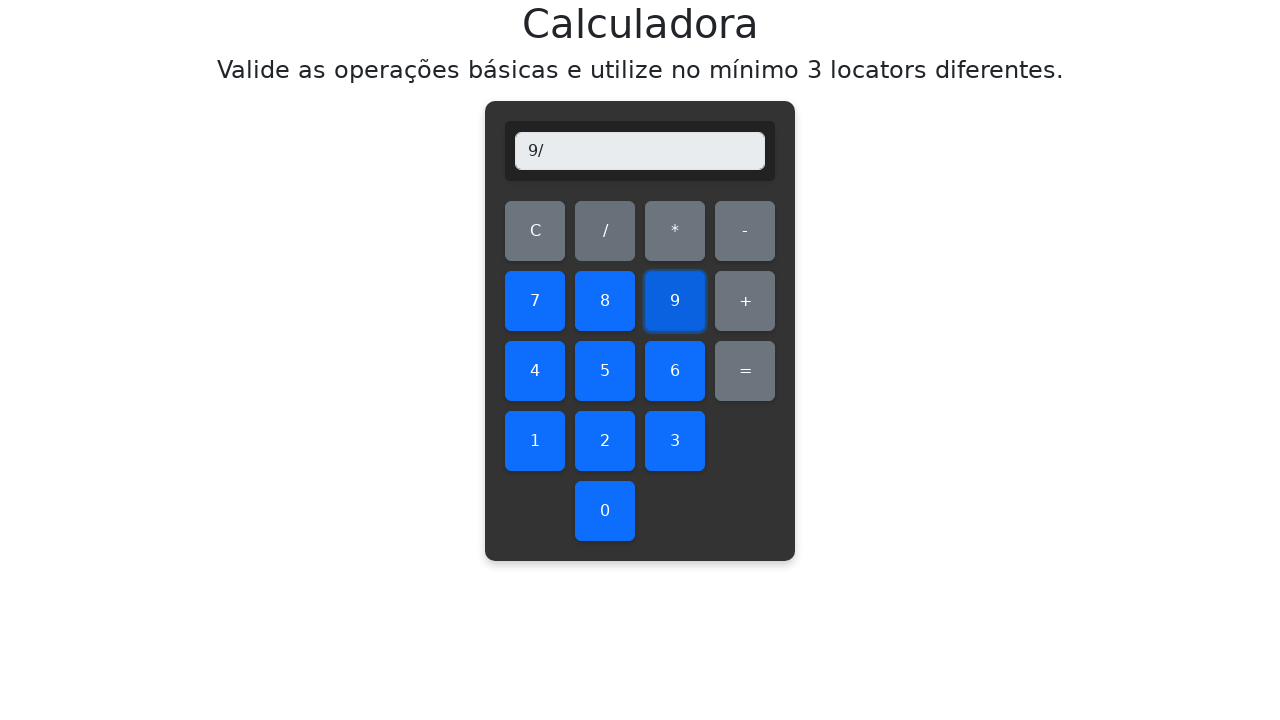

Clicked number 3 as divisor at (675, 441) on #three
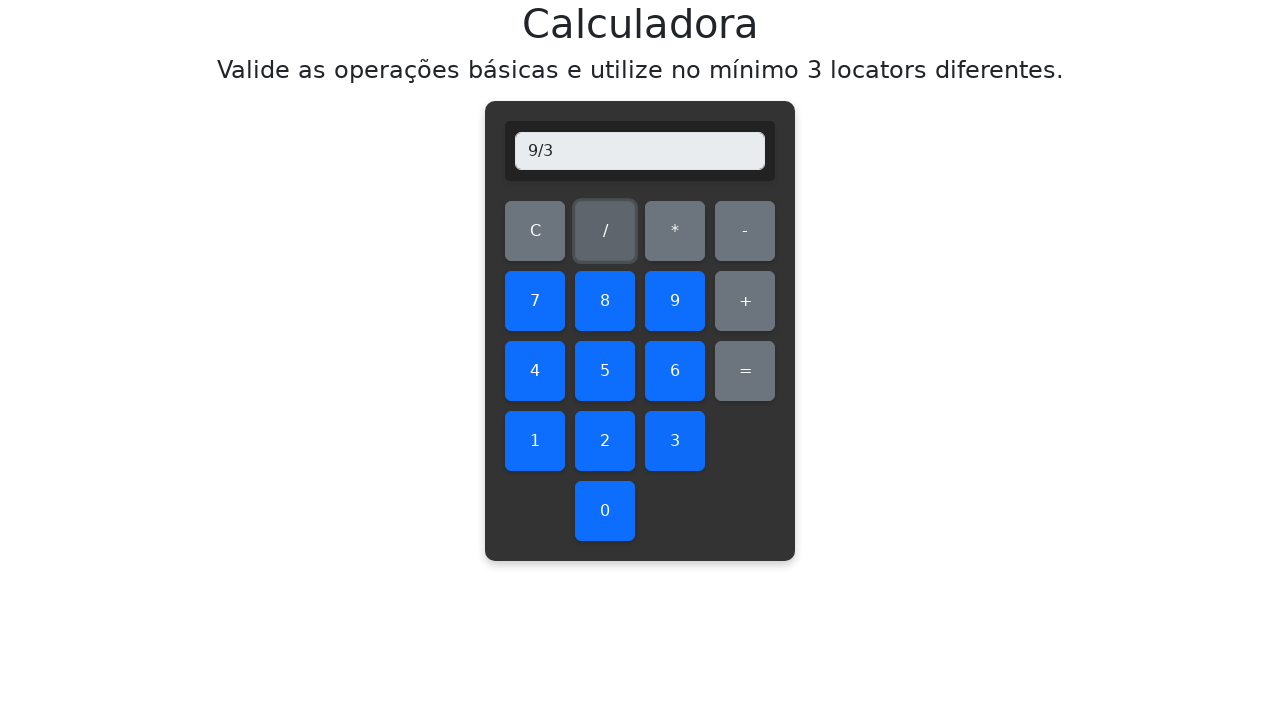

Clicked equals to calculate result at (745, 371) on #equals
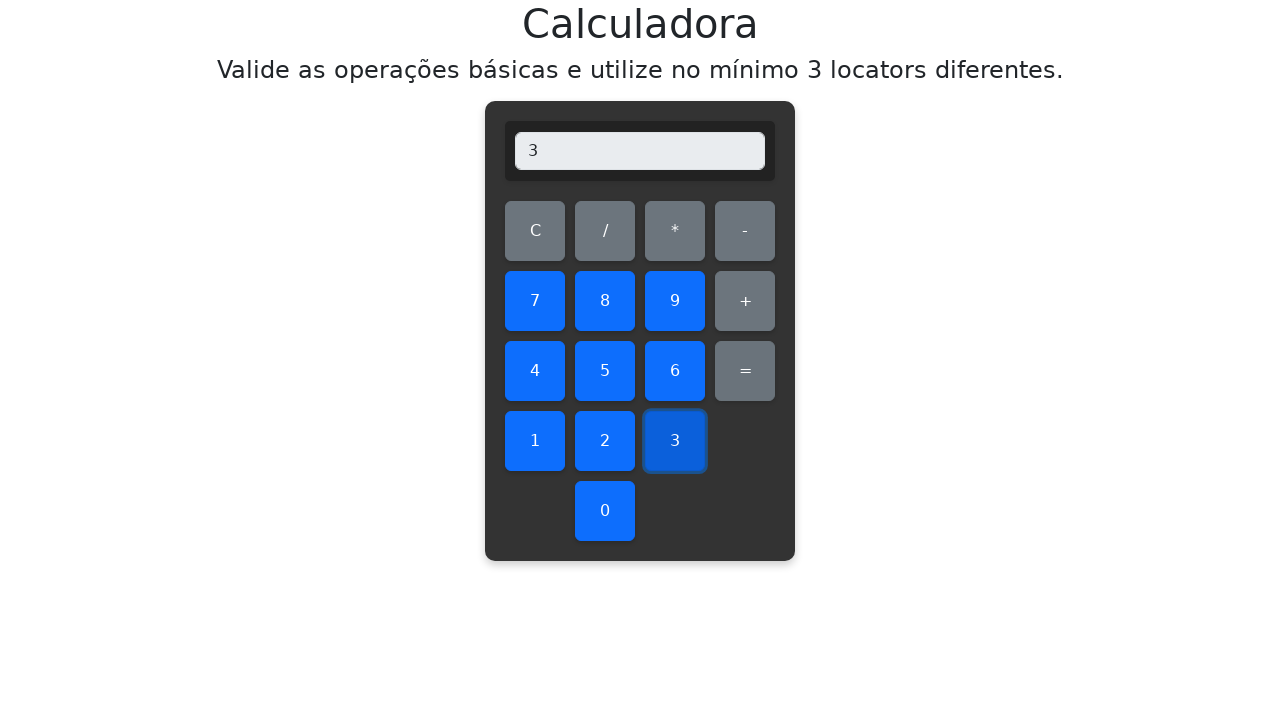

Verified division result: 9/3 = 3.0
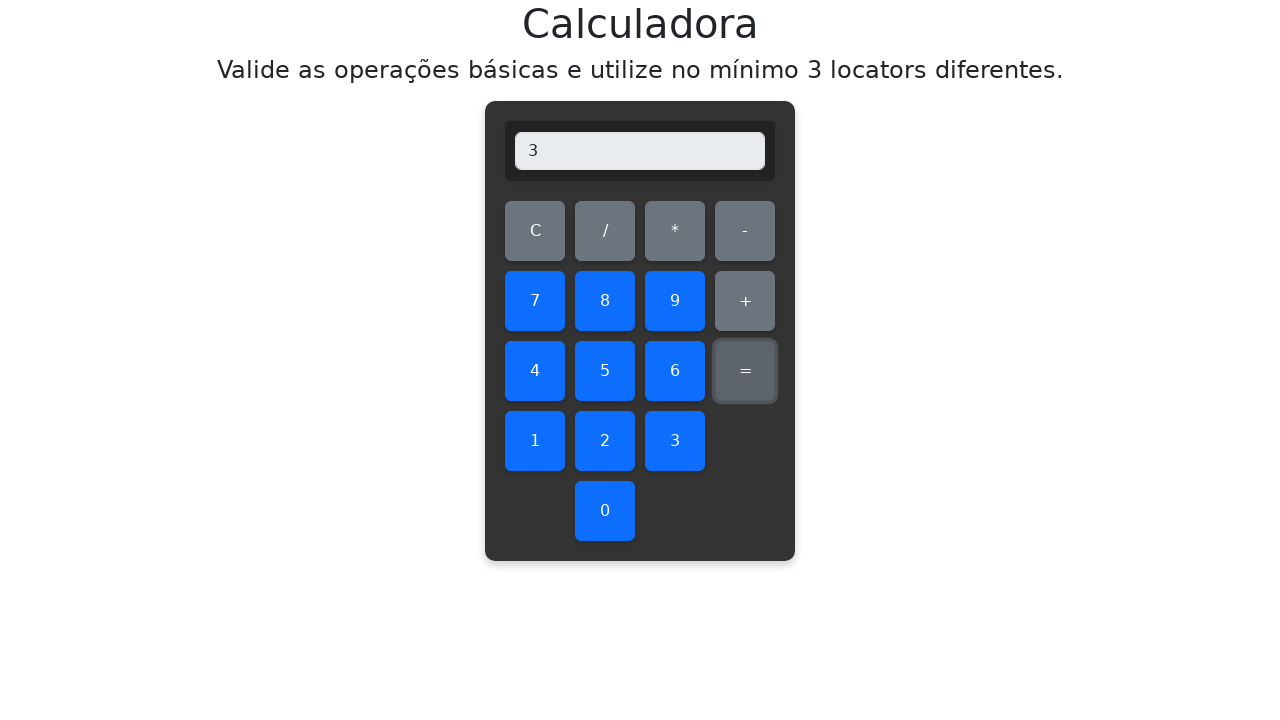

Cleared display before division operation 9/4 at (535, 231) on #clear
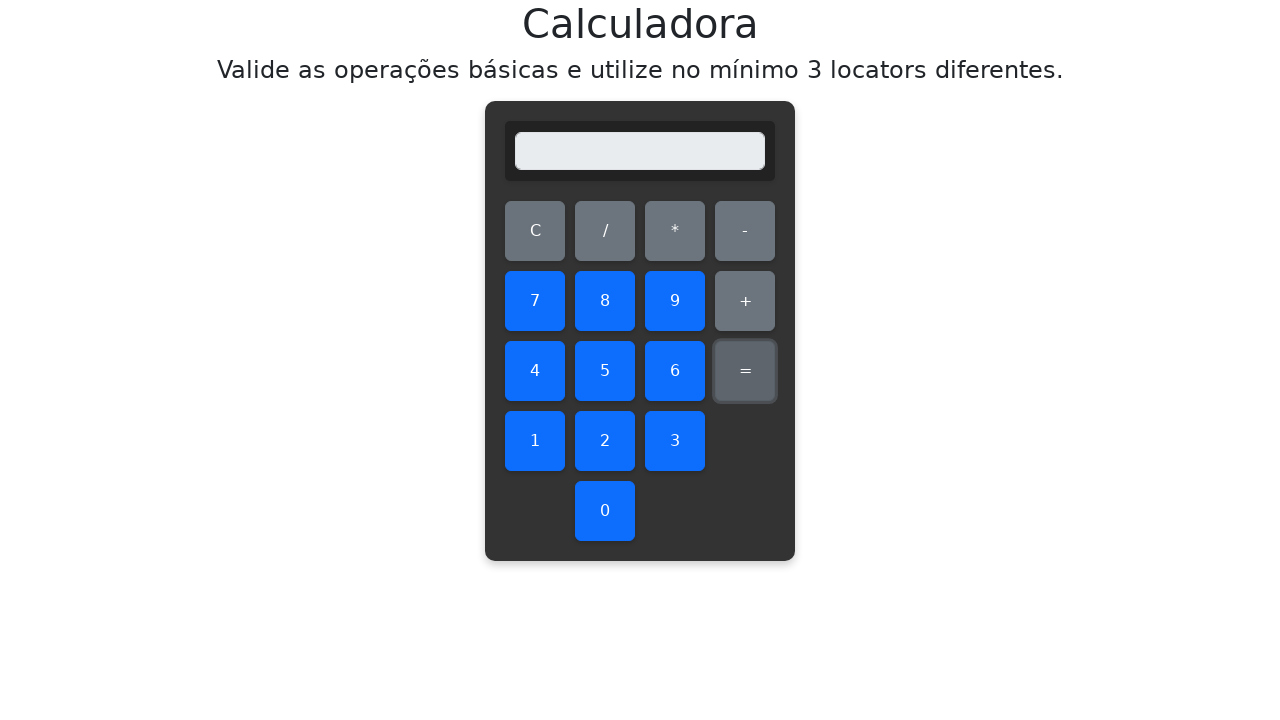

Clicked number 9 as dividend at (675, 301) on #nine
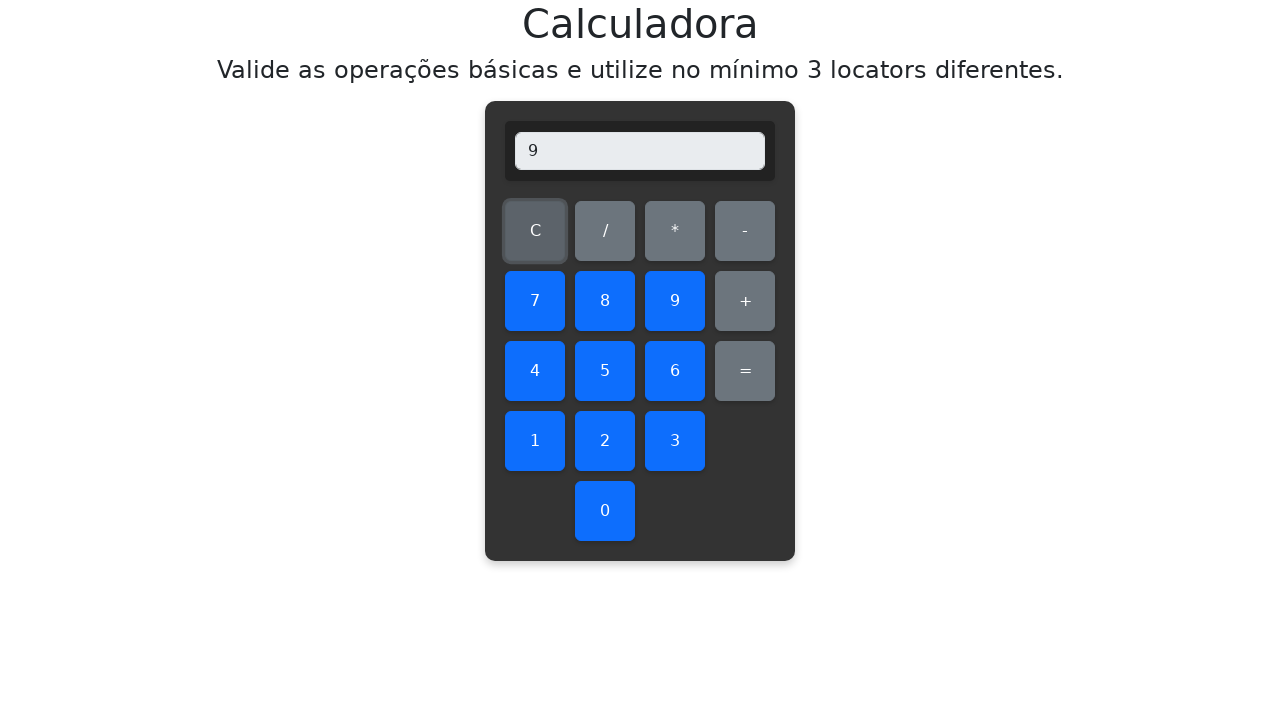

Clicked division operator at (605, 231) on #divide
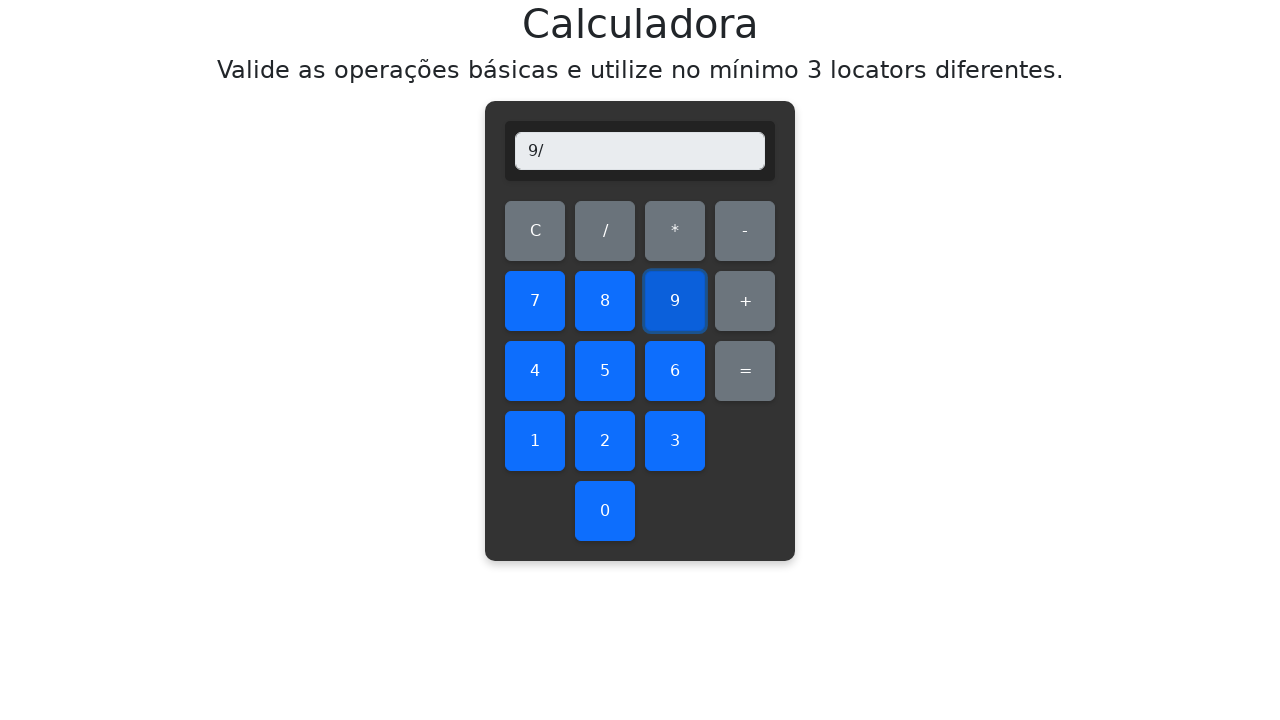

Clicked number 4 as divisor at (535, 371) on #four
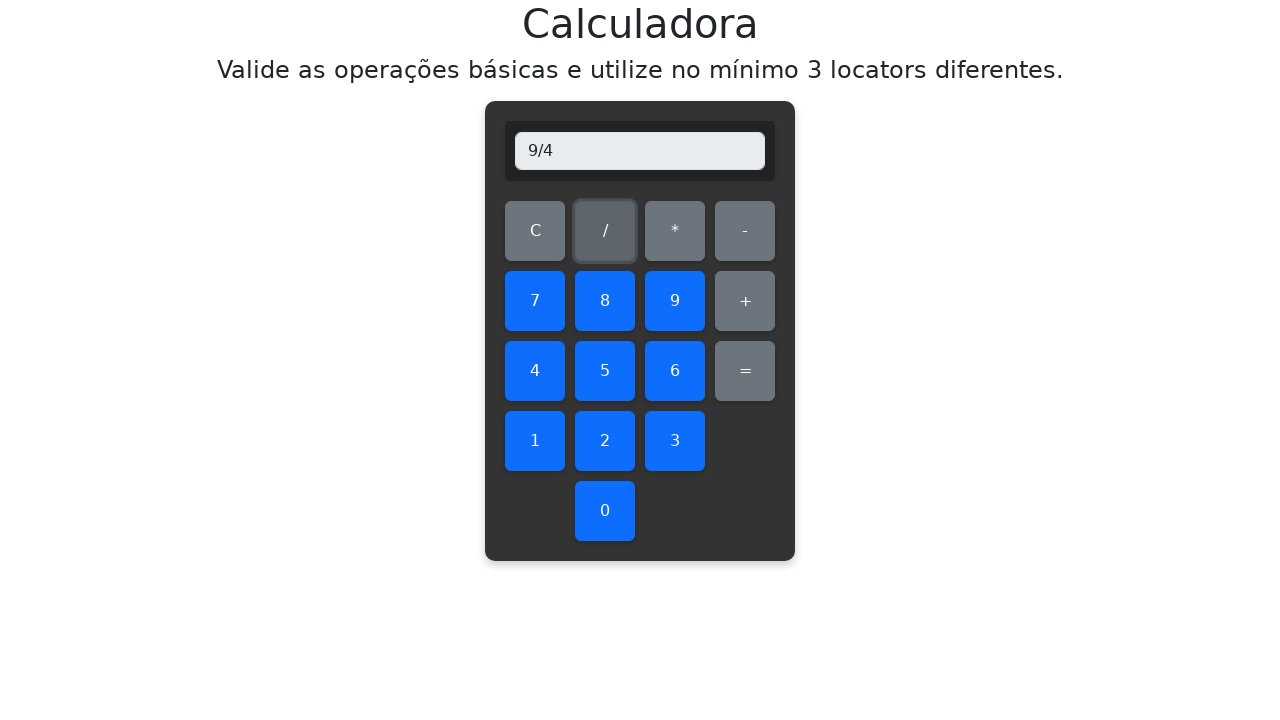

Clicked equals to calculate result at (745, 371) on #equals
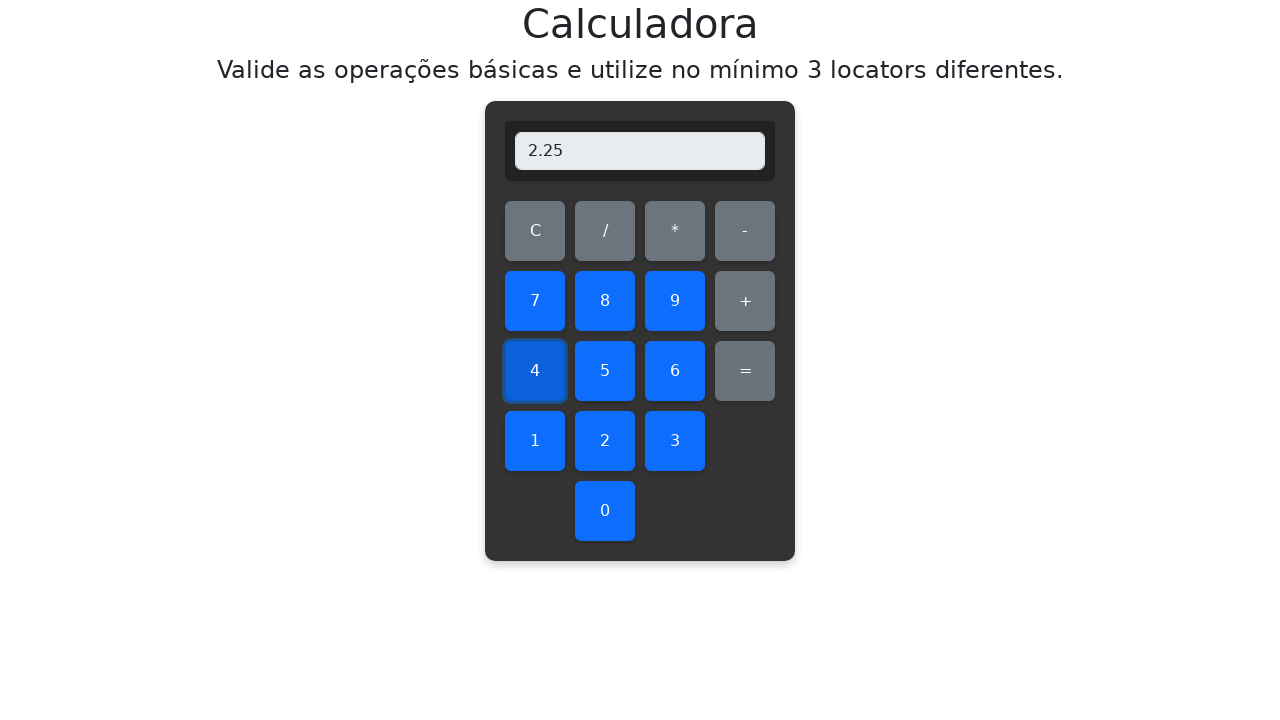

Verified division result: 9/4 = 2.25
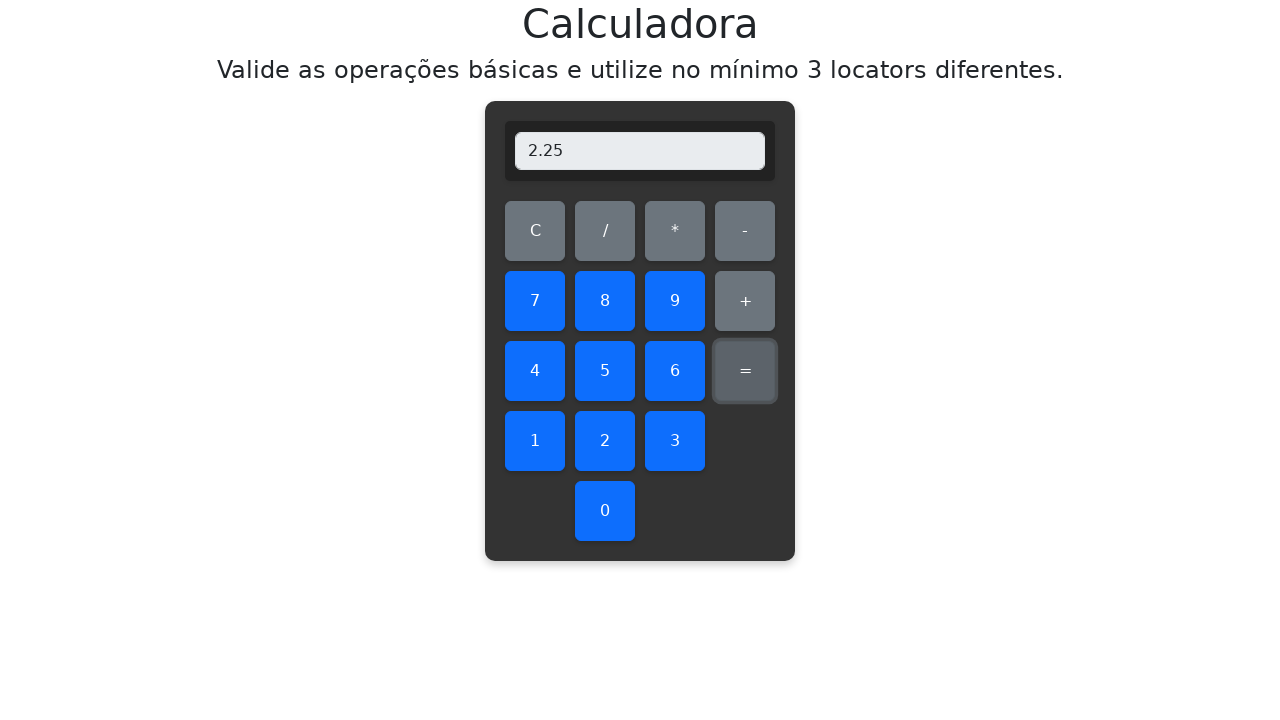

Cleared display before division operation 9/5 at (535, 231) on #clear
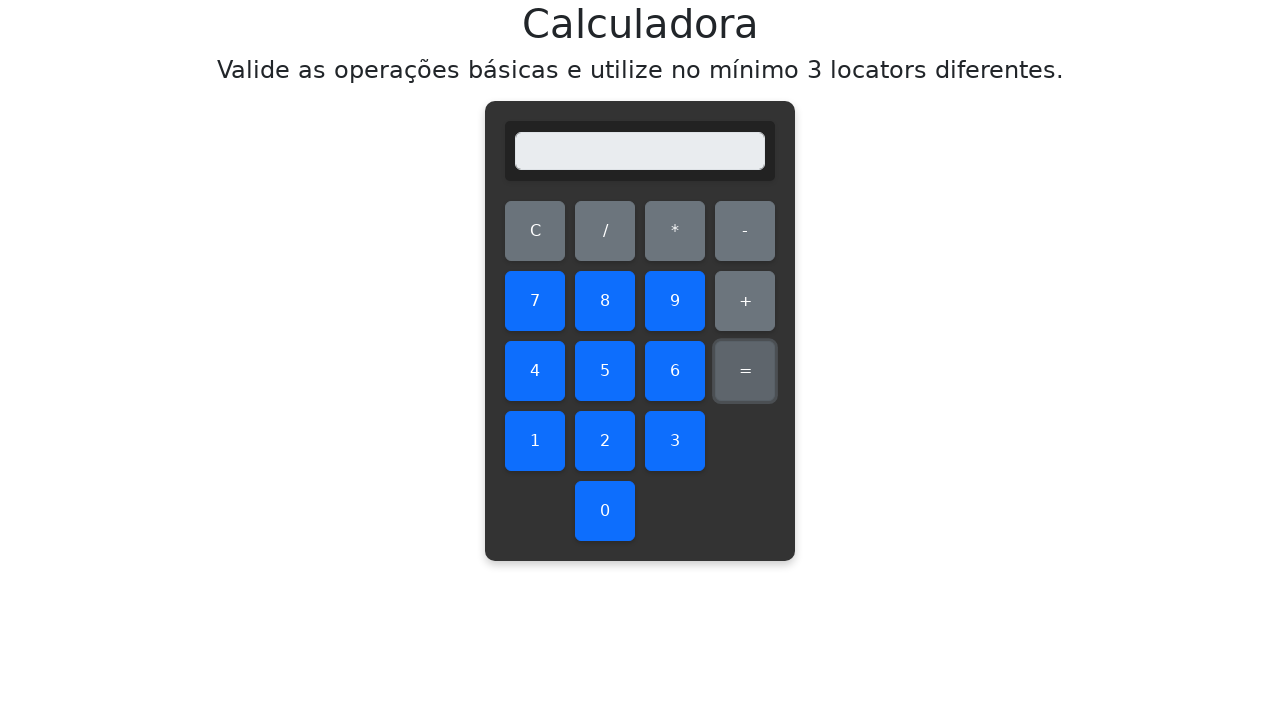

Clicked number 9 as dividend at (675, 301) on #nine
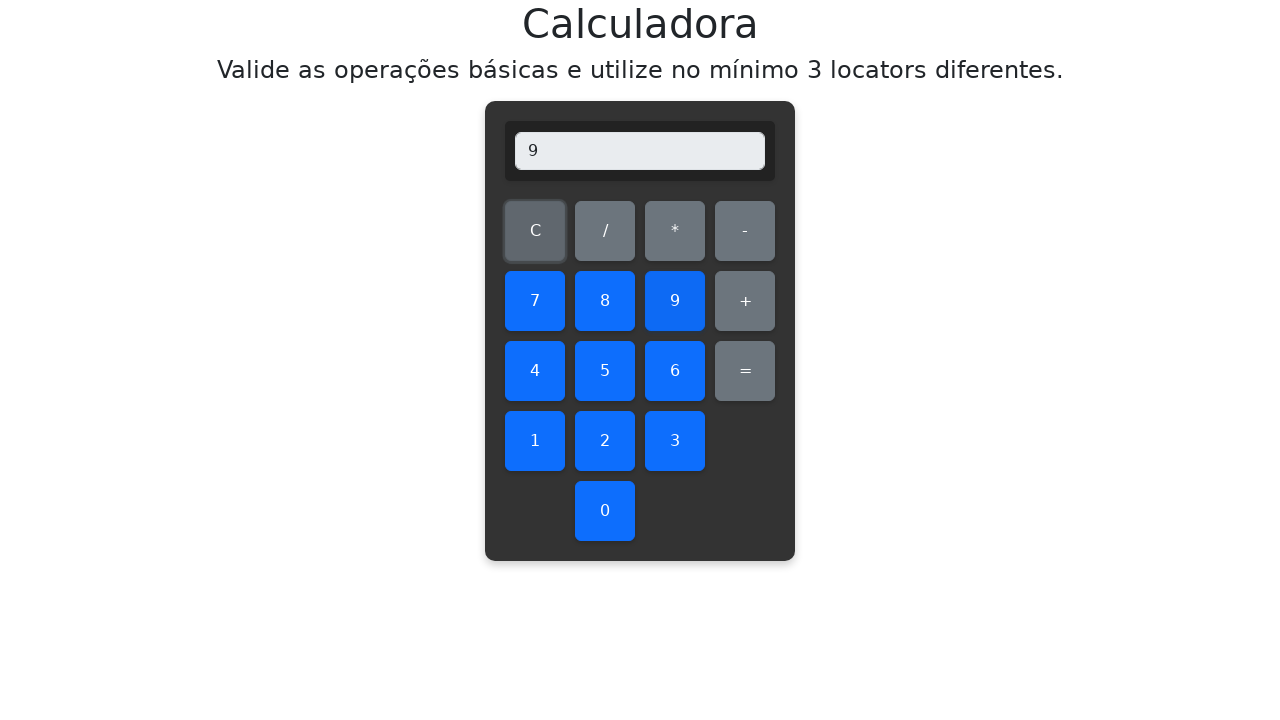

Clicked division operator at (605, 231) on #divide
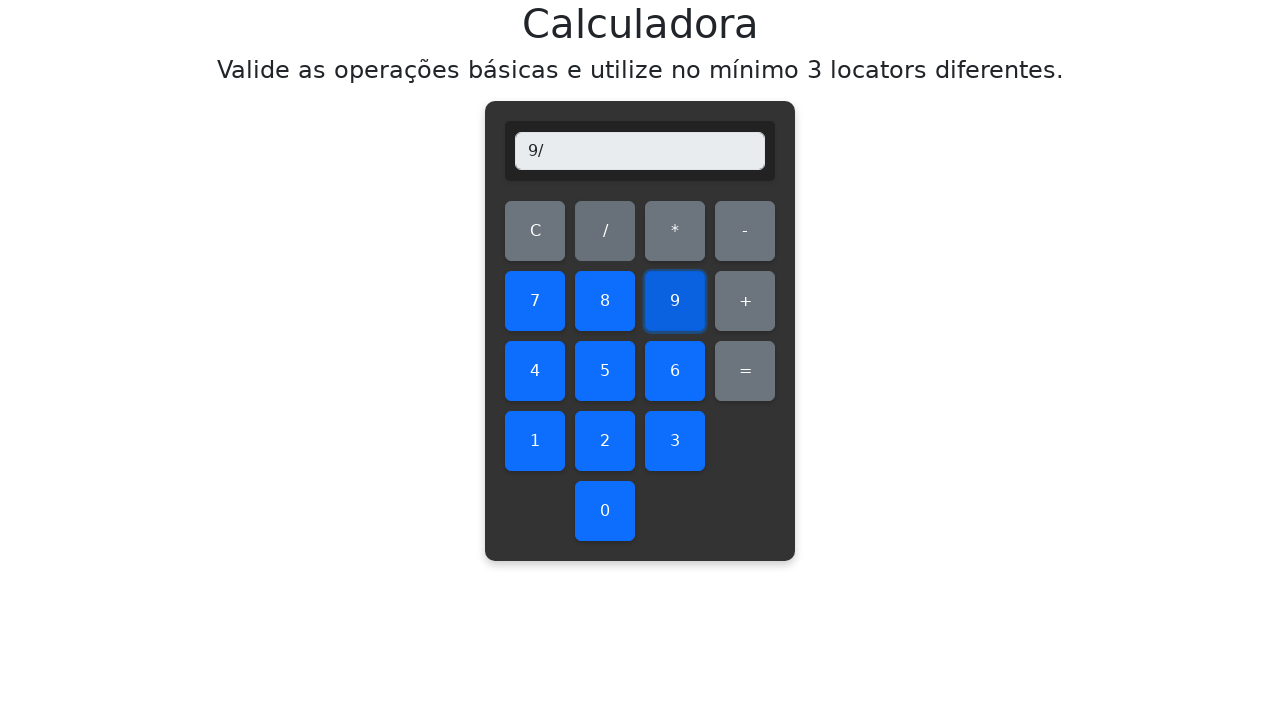

Clicked number 5 as divisor at (605, 371) on #five
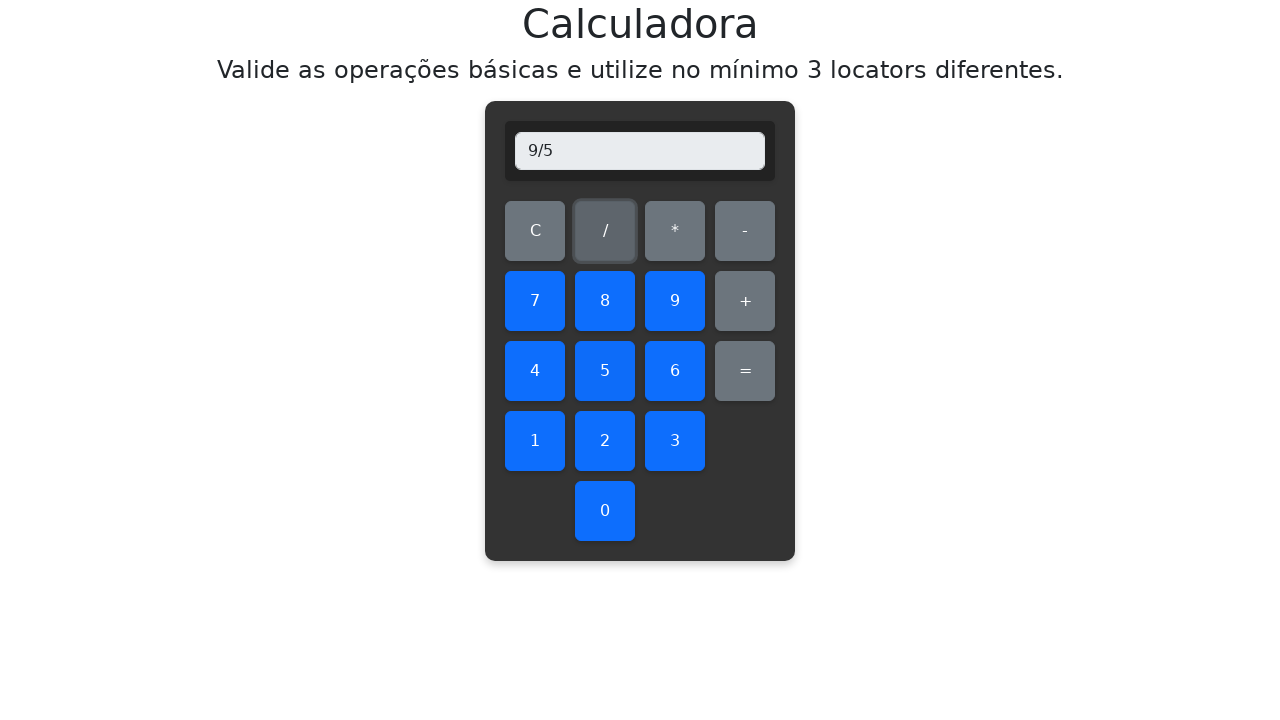

Clicked equals to calculate result at (745, 371) on #equals
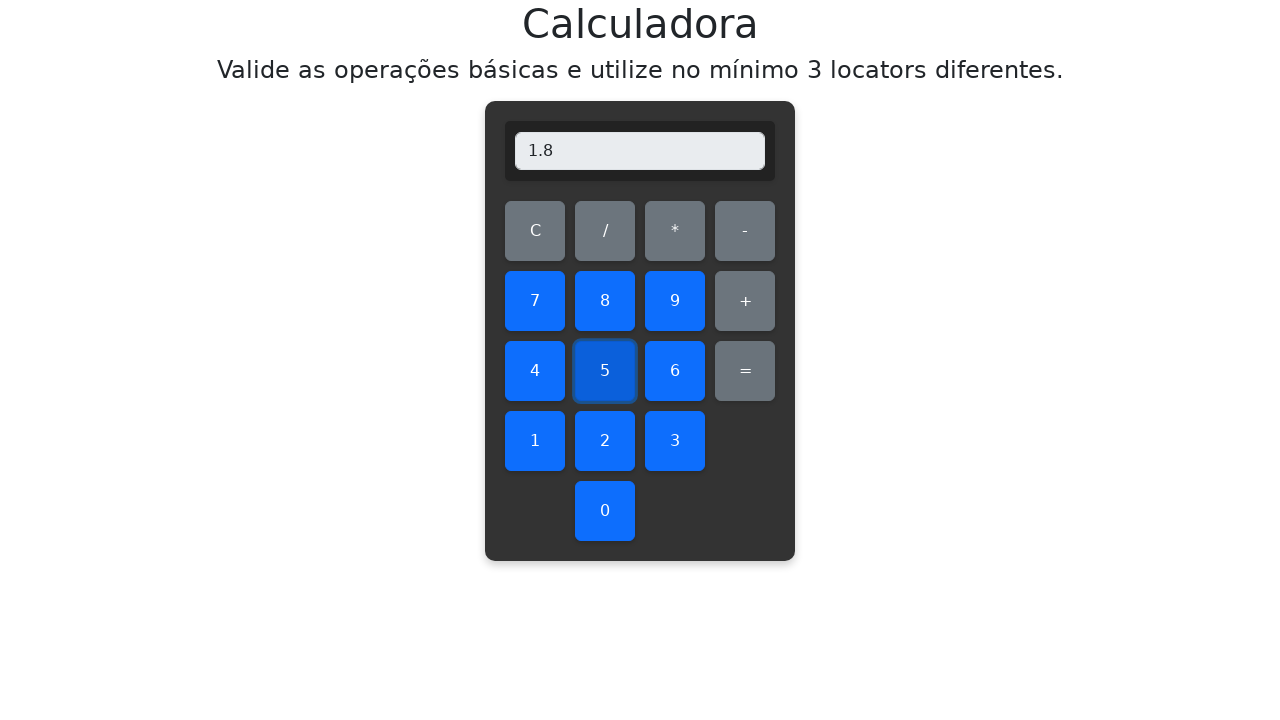

Verified division result: 9/5 = 1.8
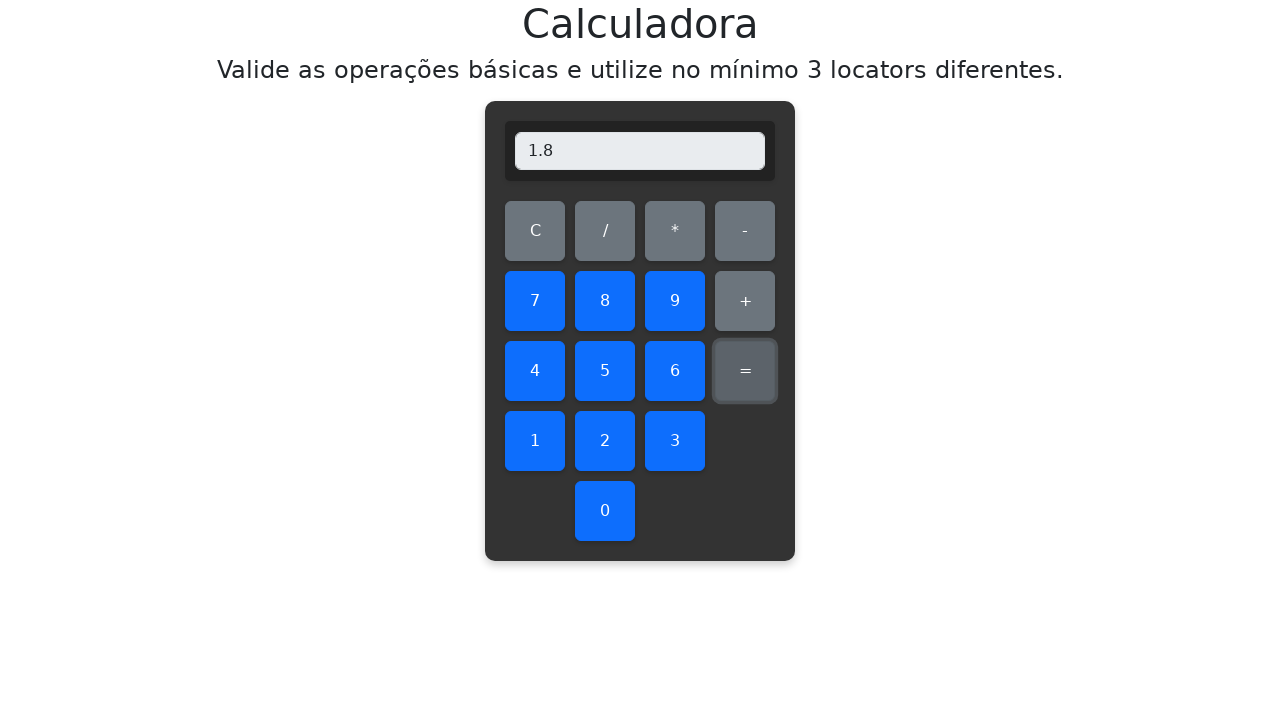

Cleared display before division operation 9/6 at (535, 231) on #clear
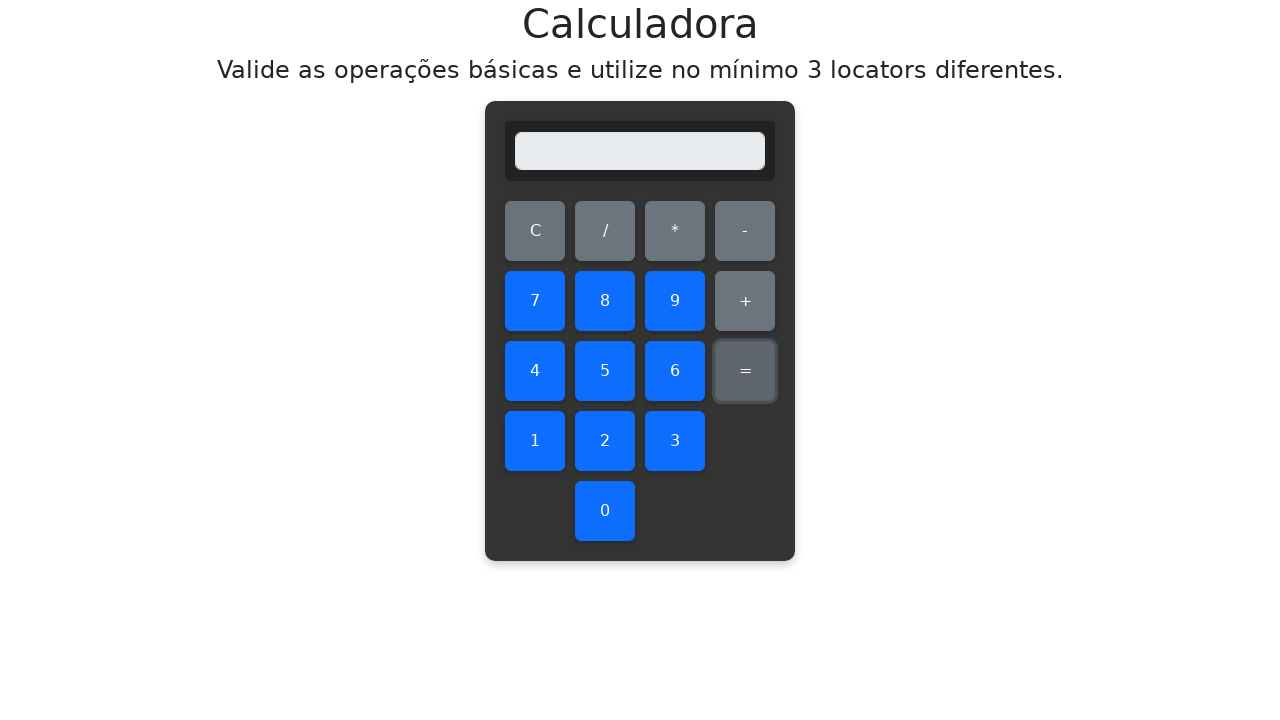

Clicked number 9 as dividend at (675, 301) on #nine
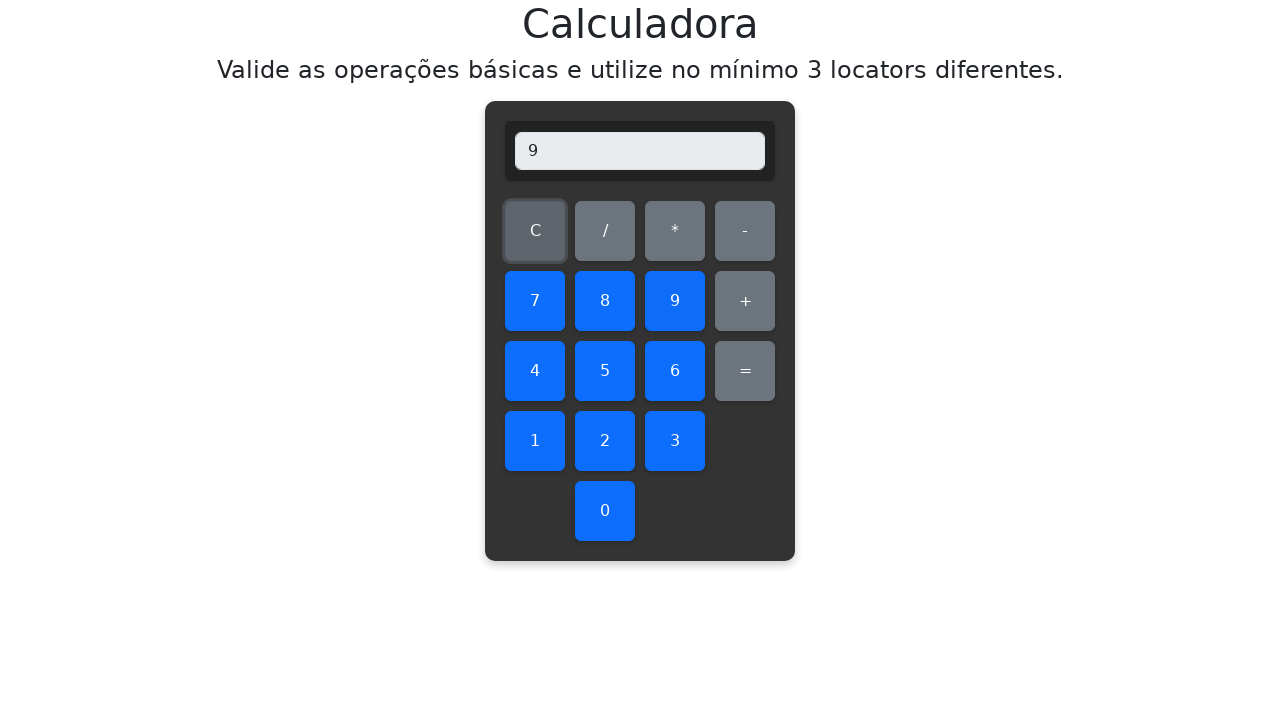

Clicked division operator at (605, 231) on #divide
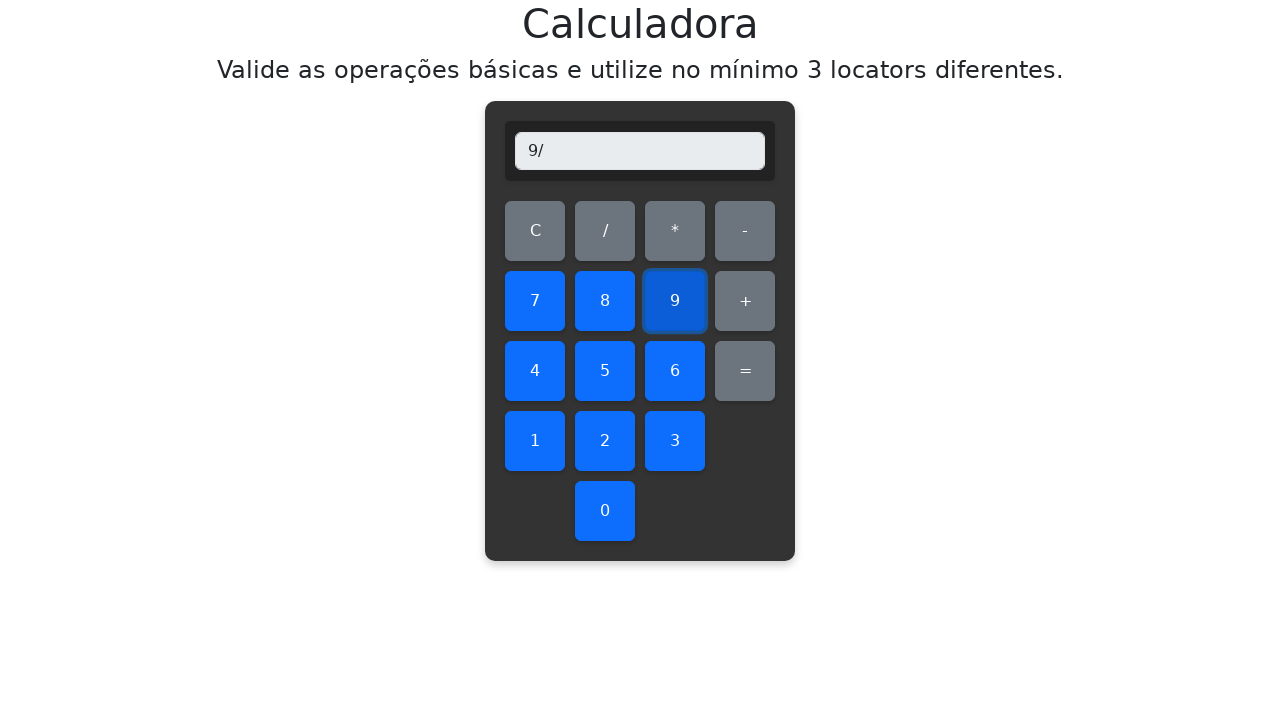

Clicked number 6 as divisor at (675, 371) on #six
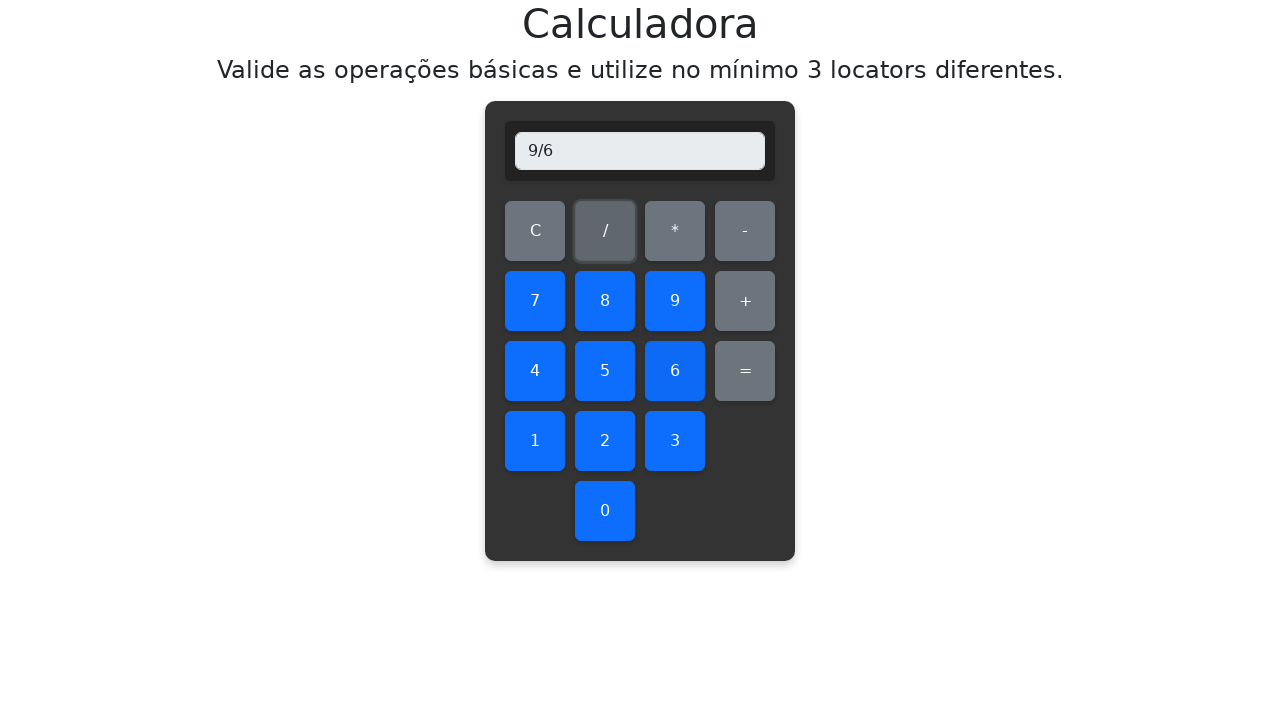

Clicked equals to calculate result at (745, 371) on #equals
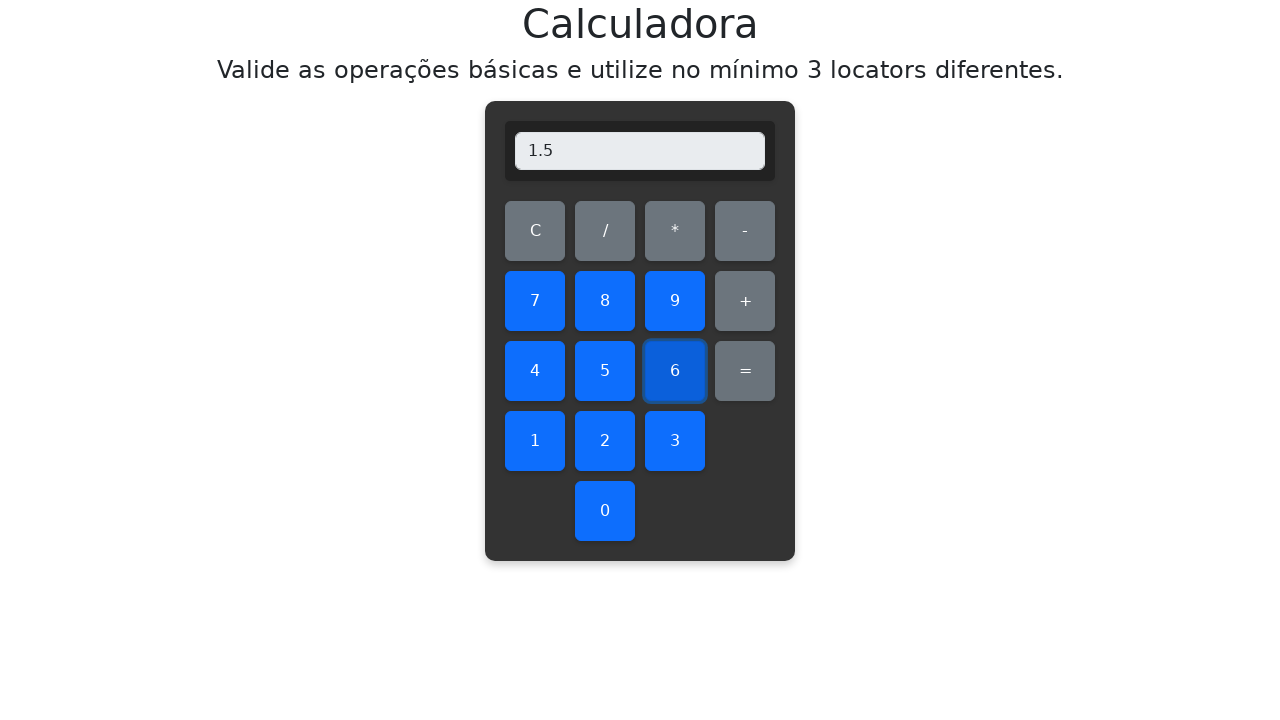

Verified division result: 9/6 = 1.5
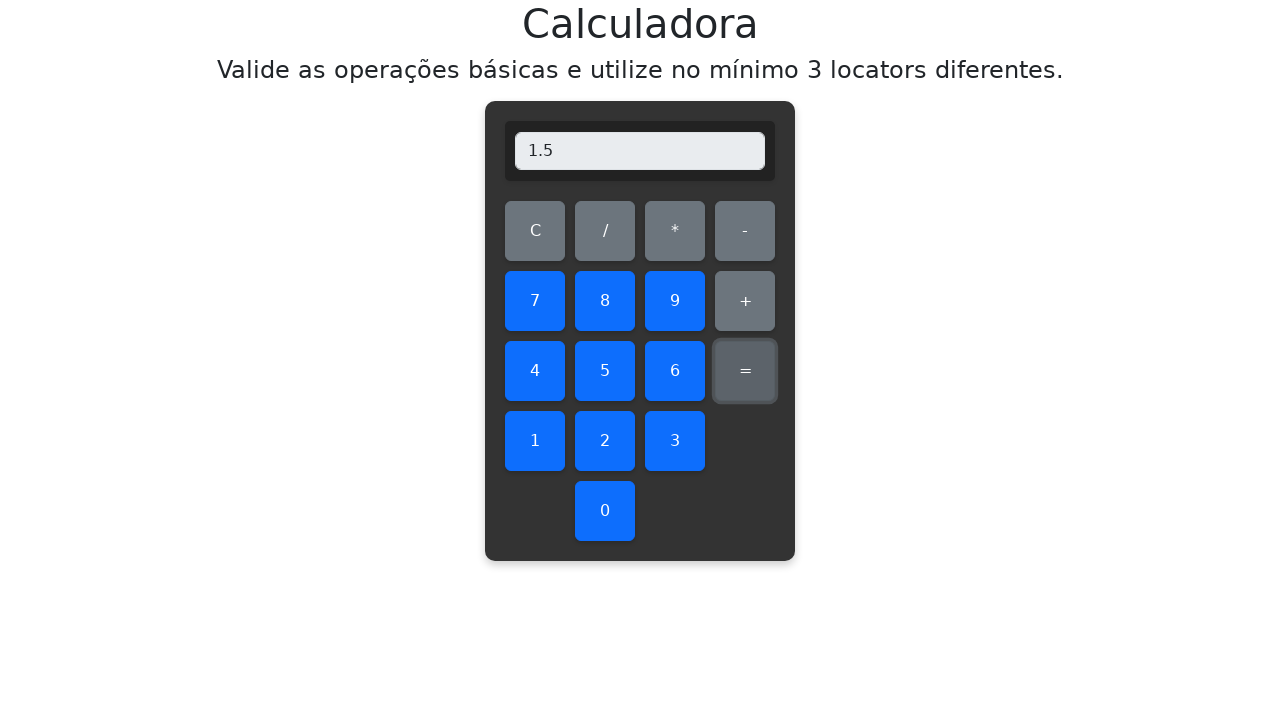

Cleared display before division operation 9/7 at (535, 231) on #clear
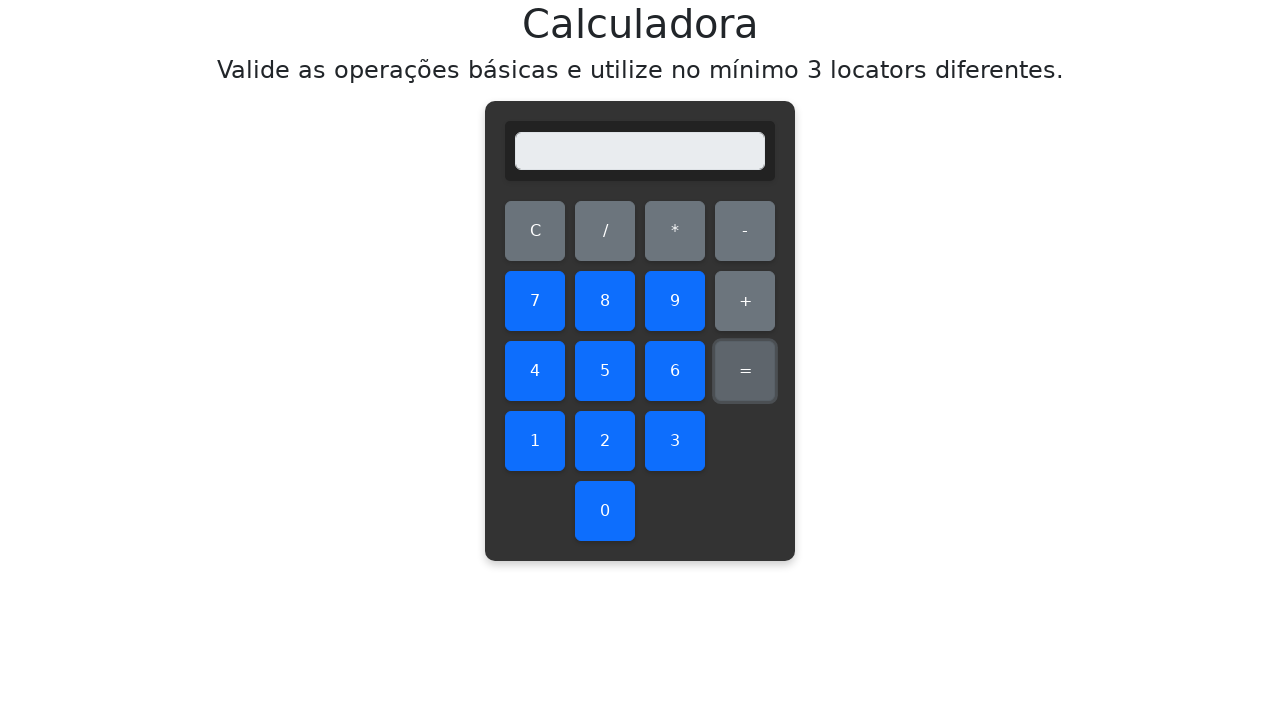

Clicked number 9 as dividend at (675, 301) on #nine
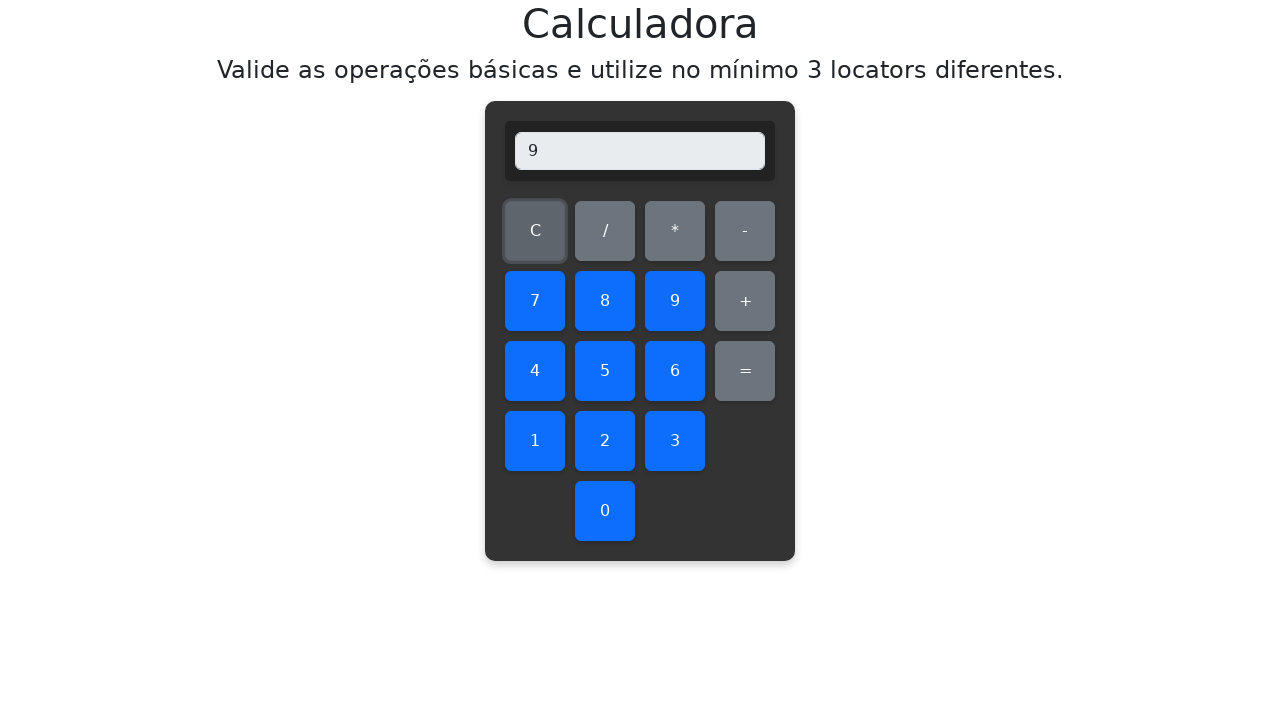

Clicked division operator at (605, 231) on #divide
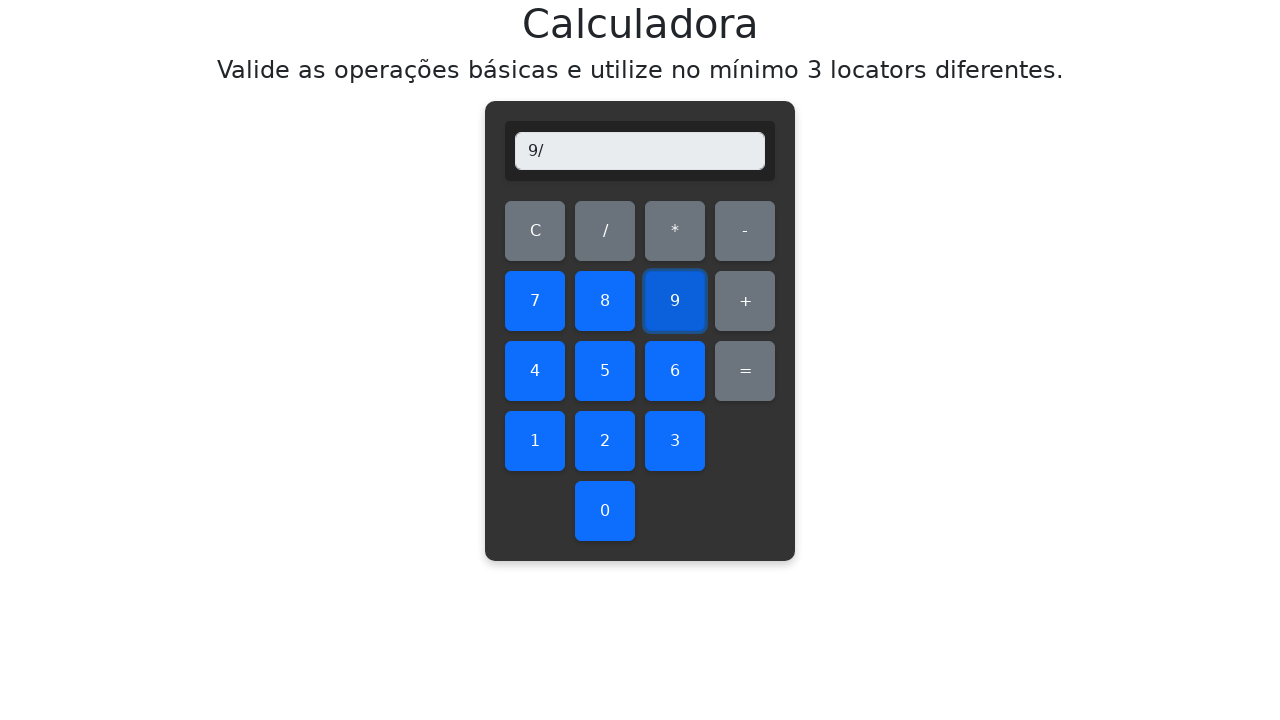

Clicked number 7 as divisor at (535, 301) on #seven
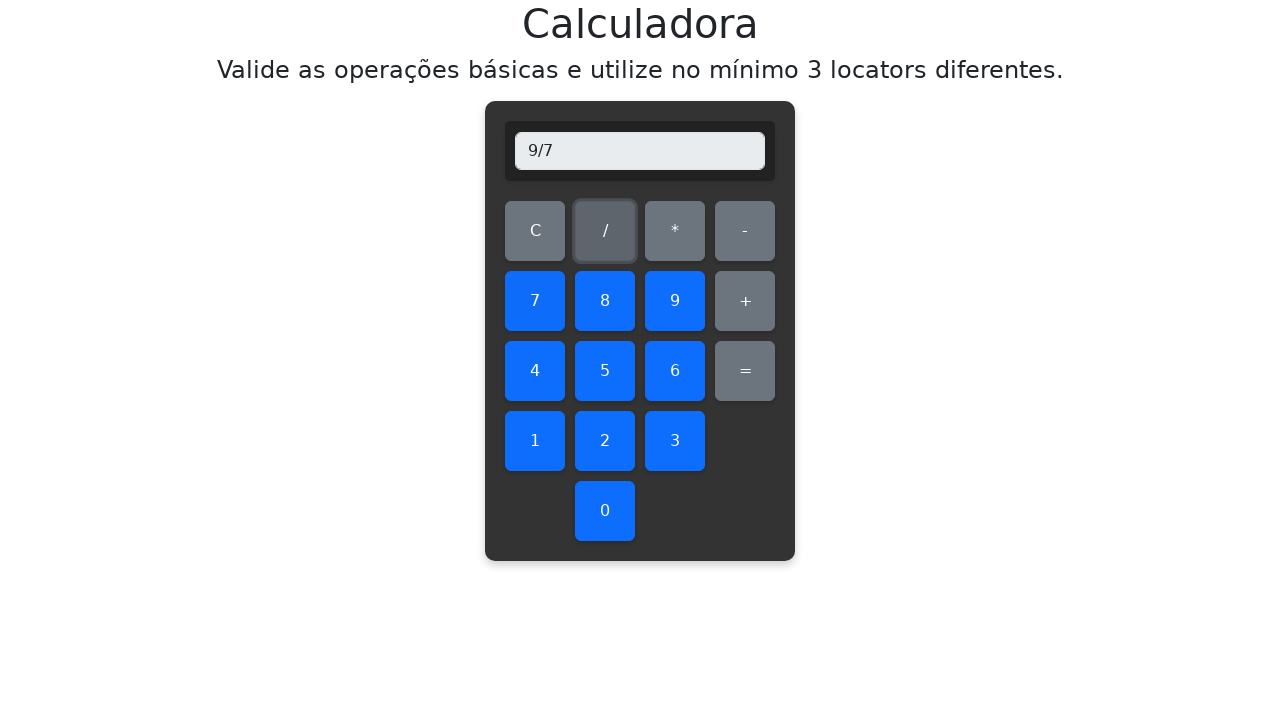

Clicked equals to calculate result at (745, 371) on #equals
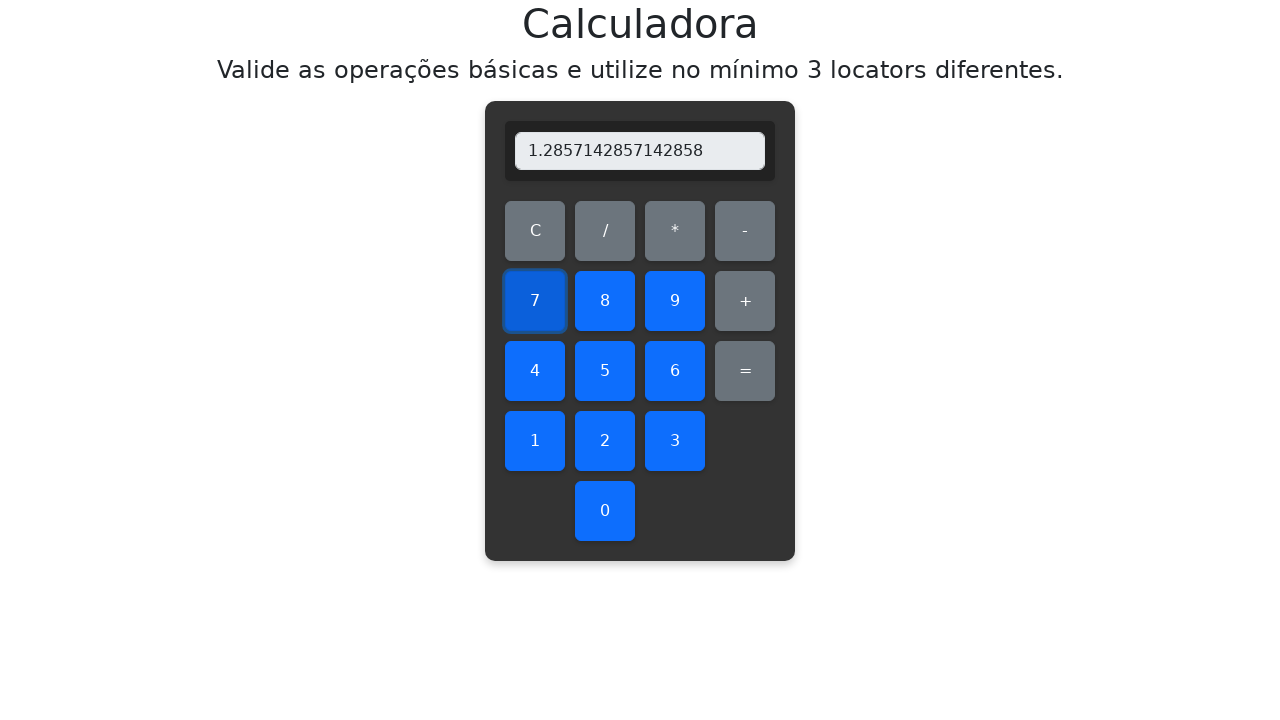

Verified division result: 9/7 = 1.2857142857142858
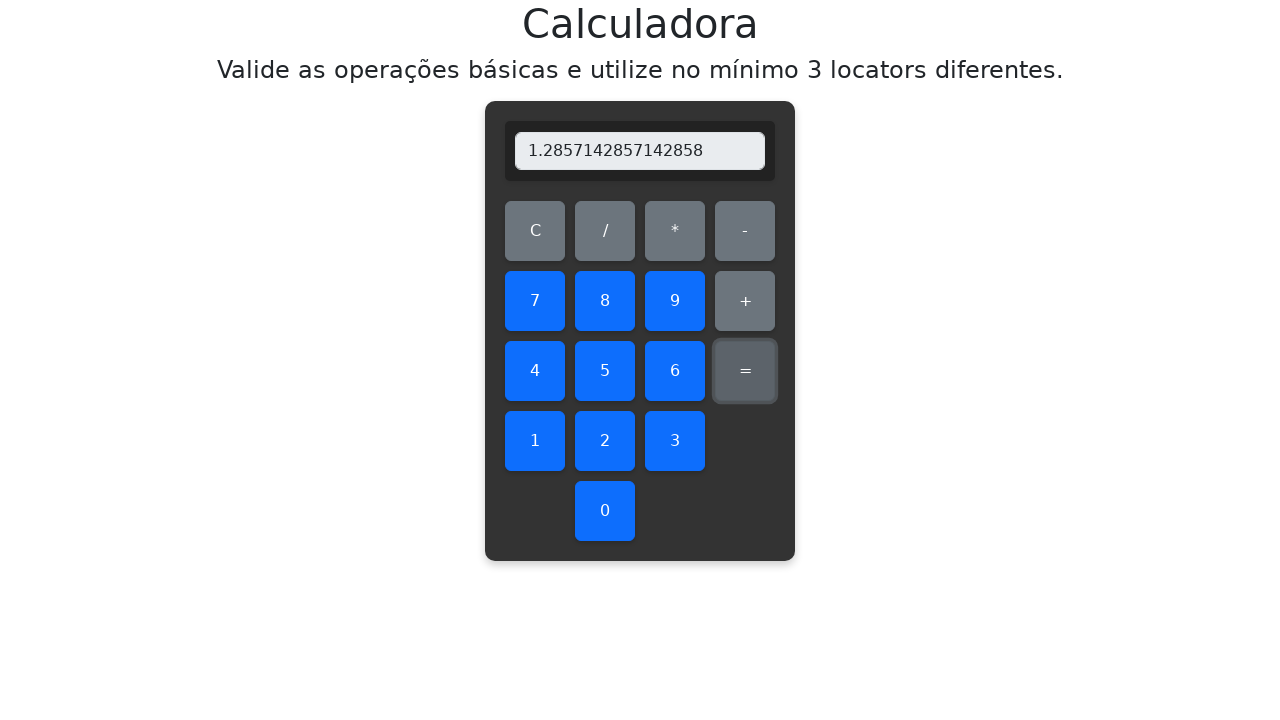

Cleared display before division operation 9/8 at (535, 231) on #clear
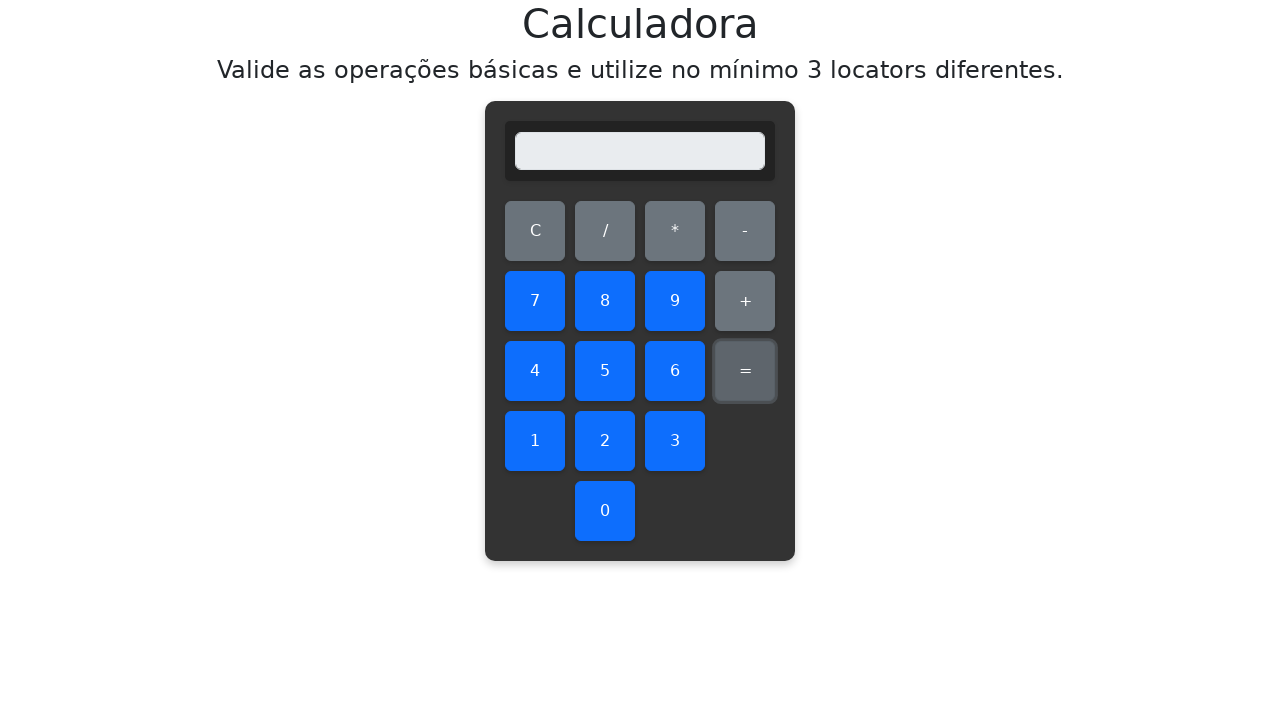

Clicked number 9 as dividend at (675, 301) on #nine
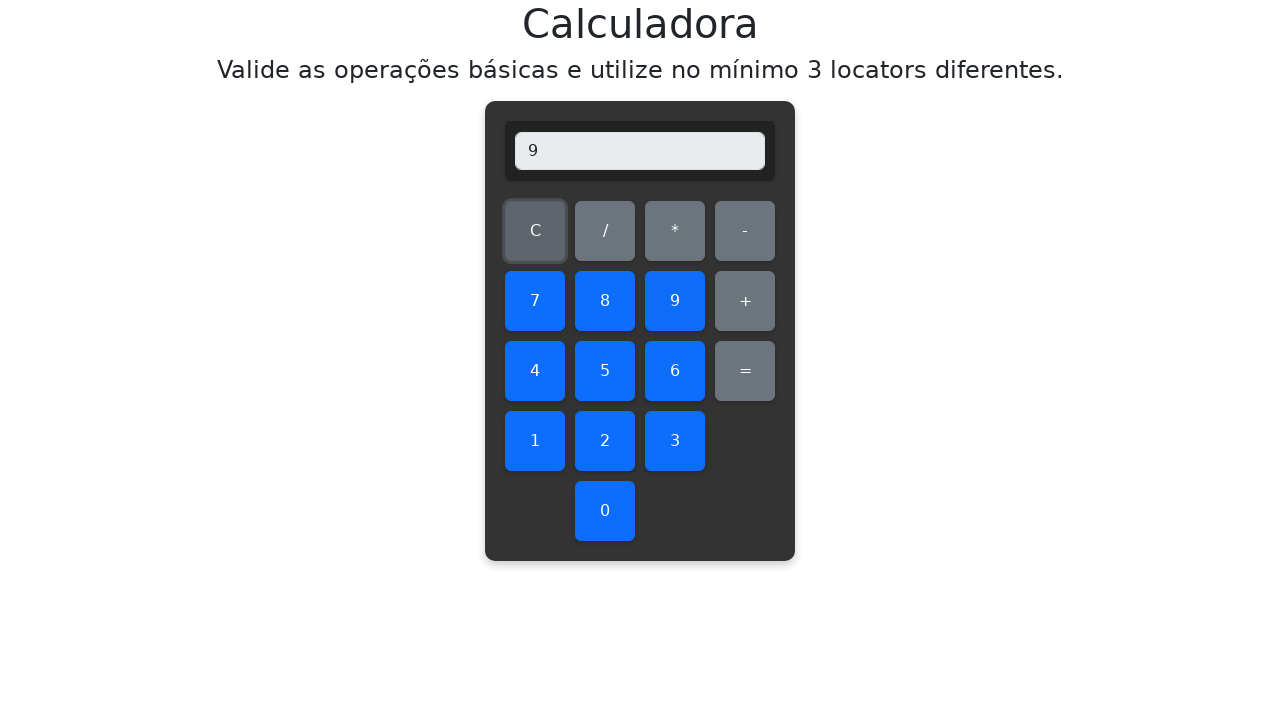

Clicked division operator at (605, 231) on #divide
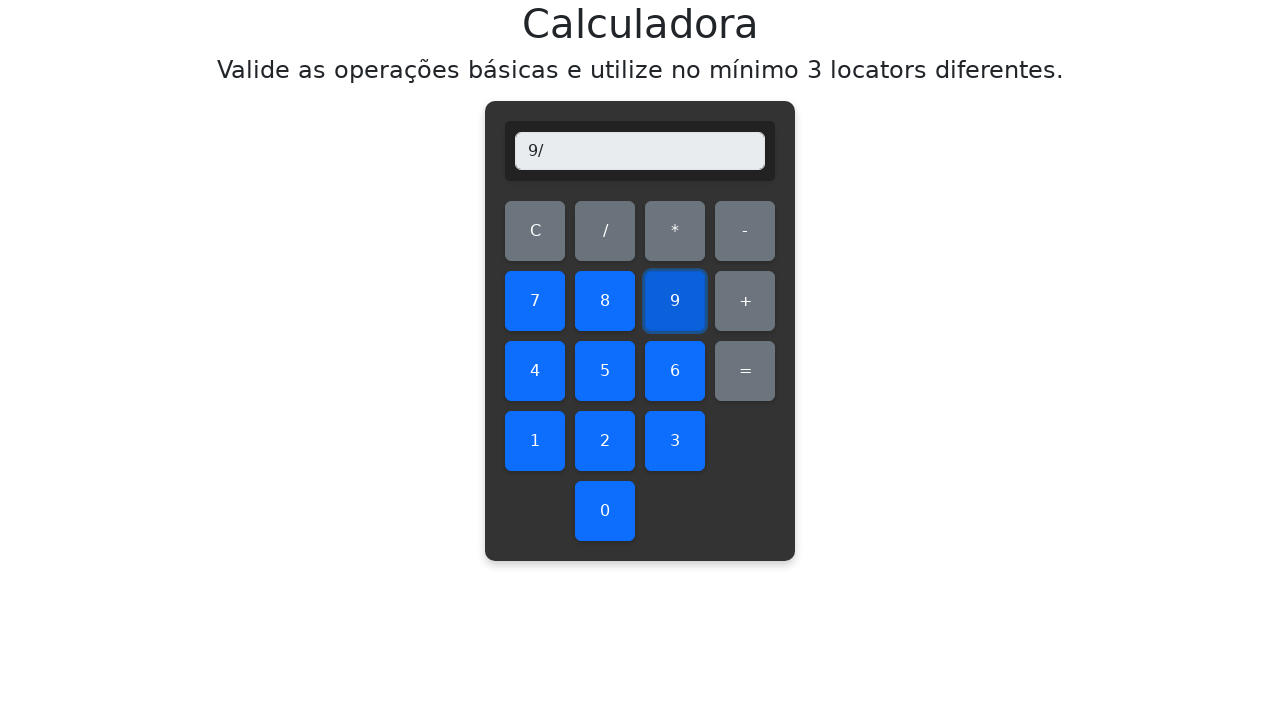

Clicked number 8 as divisor at (605, 301) on #eight
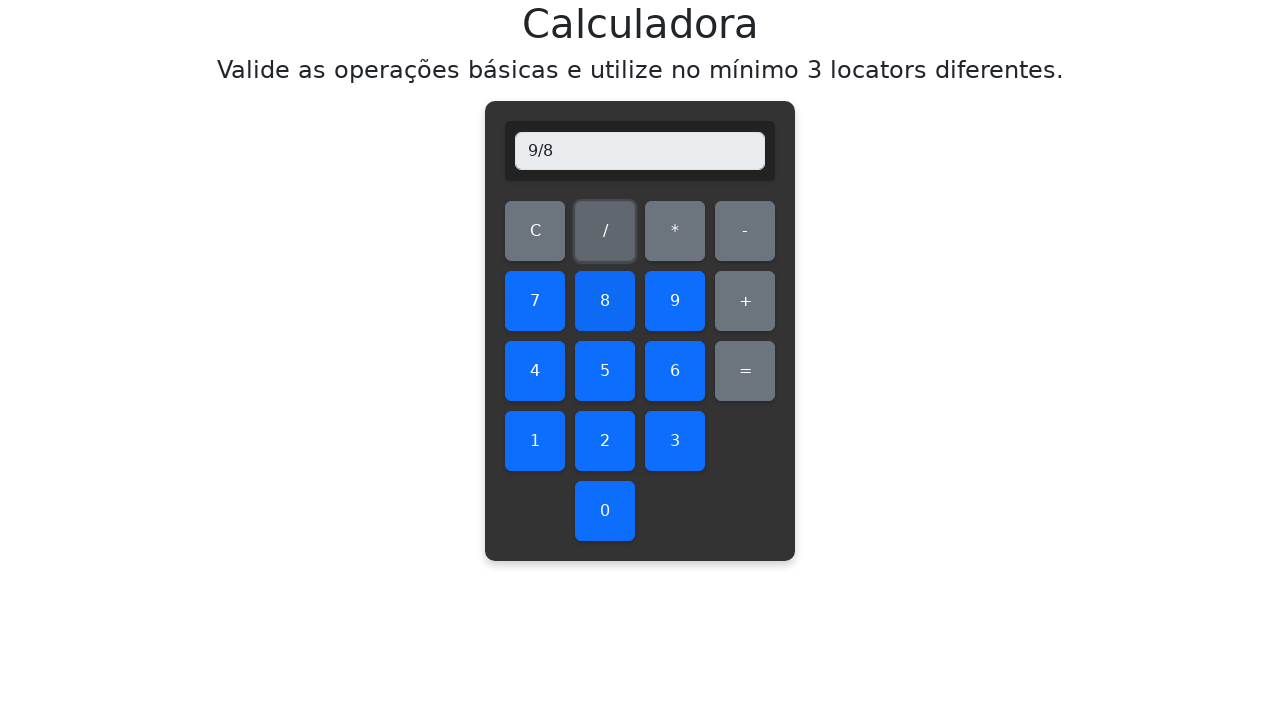

Clicked equals to calculate result at (745, 371) on #equals
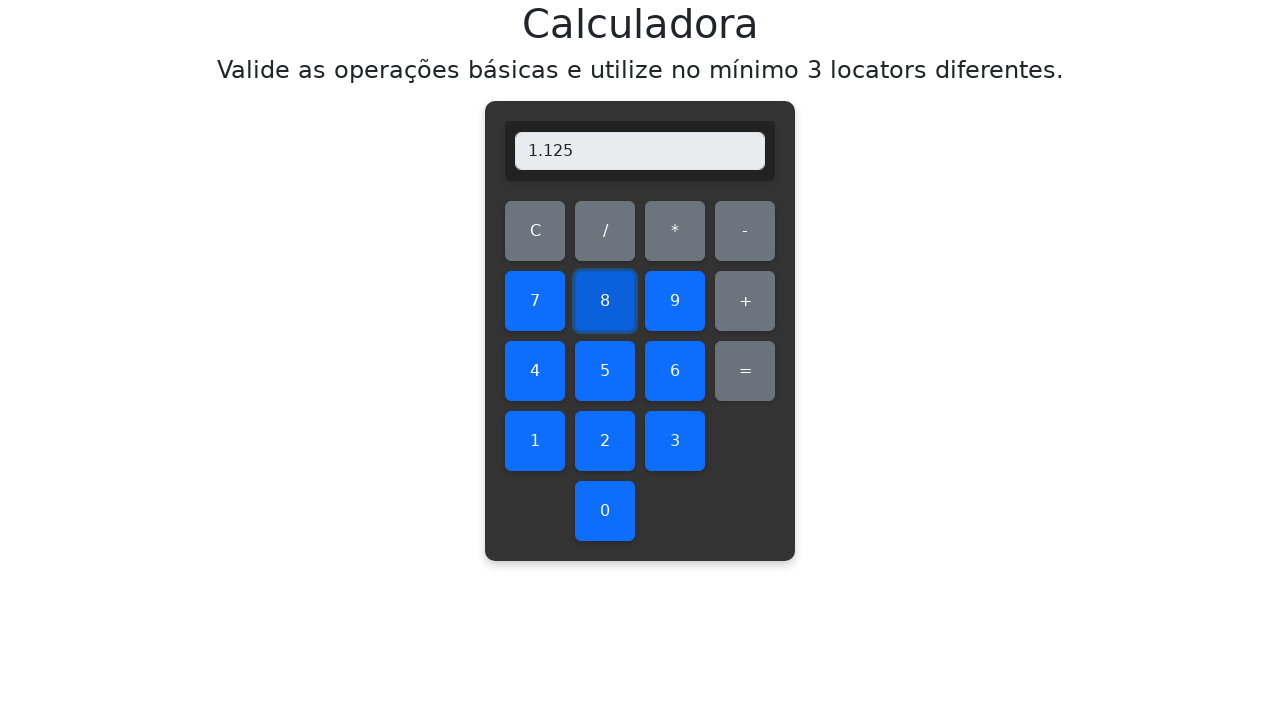

Verified division result: 9/8 = 1.125
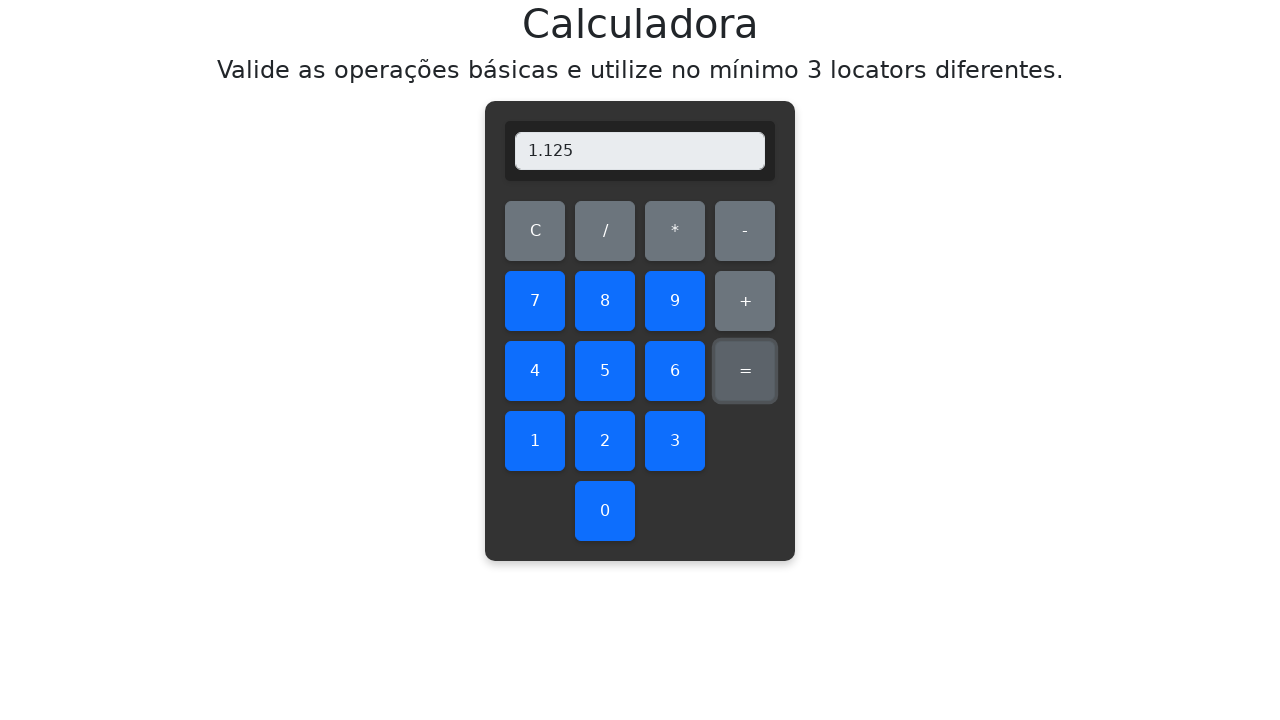

Cleared display before division operation 9/9 at (535, 231) on #clear
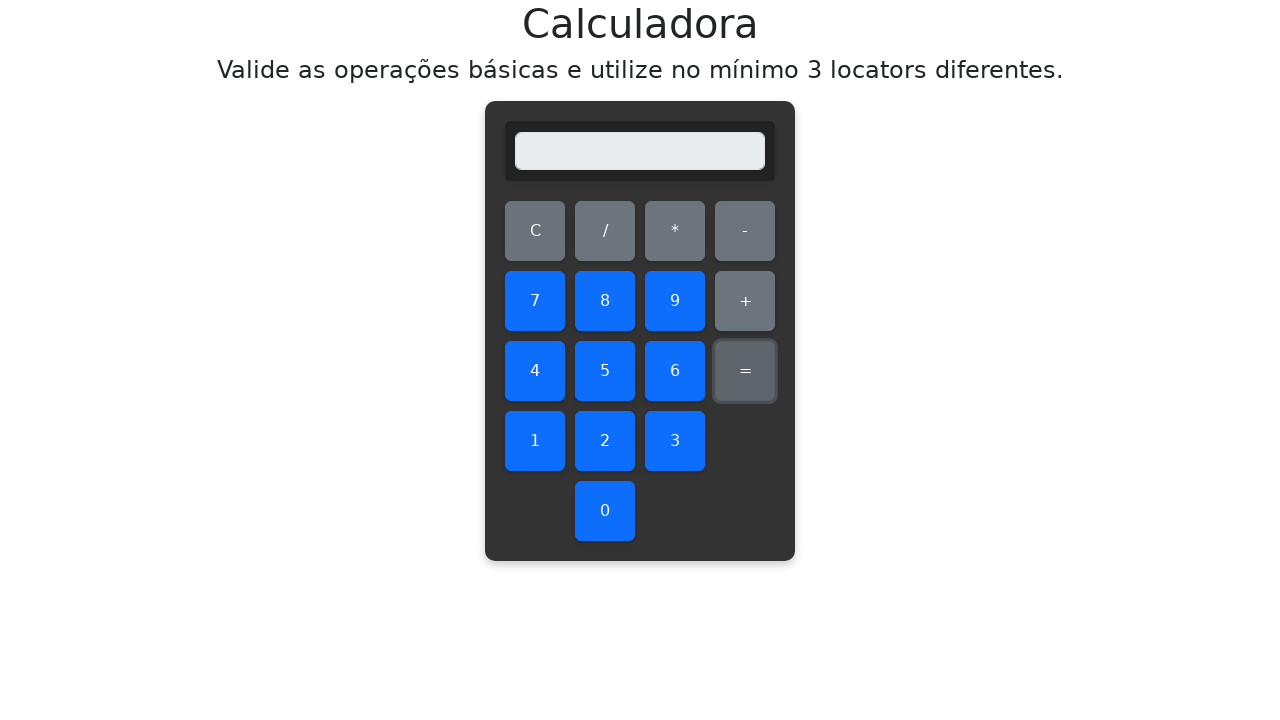

Clicked number 9 as dividend at (675, 301) on #nine
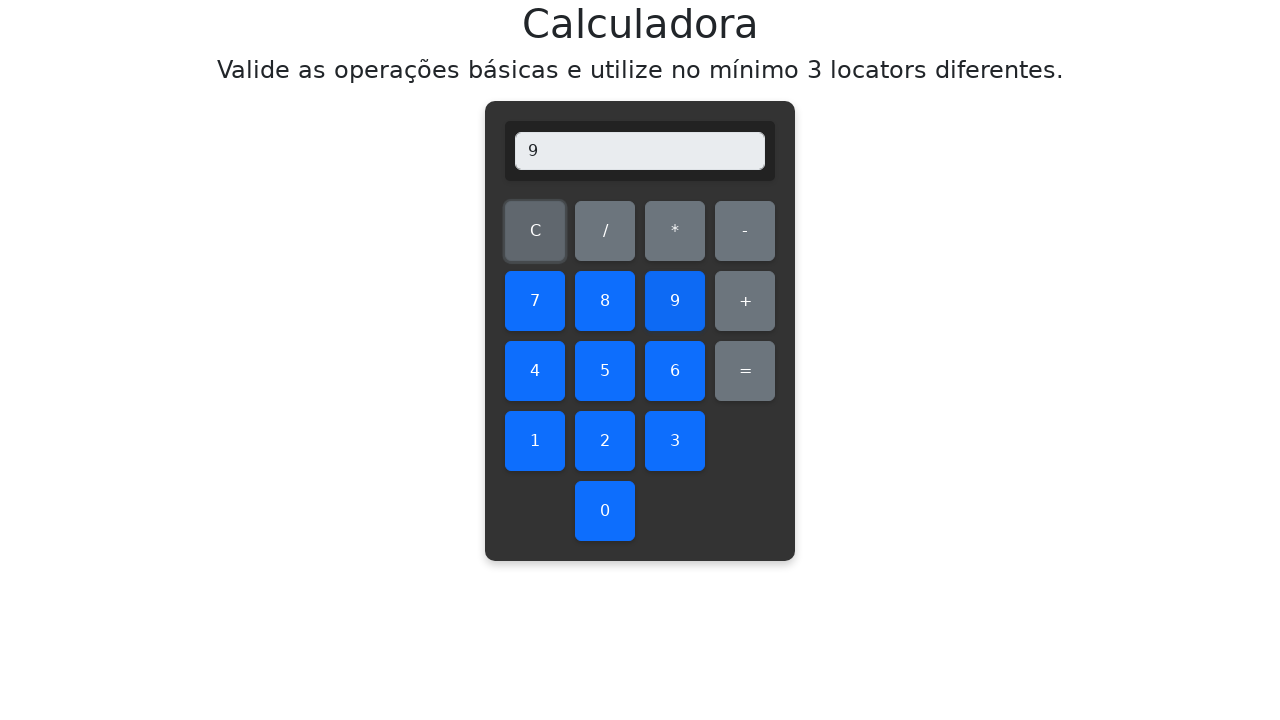

Clicked division operator at (605, 231) on #divide
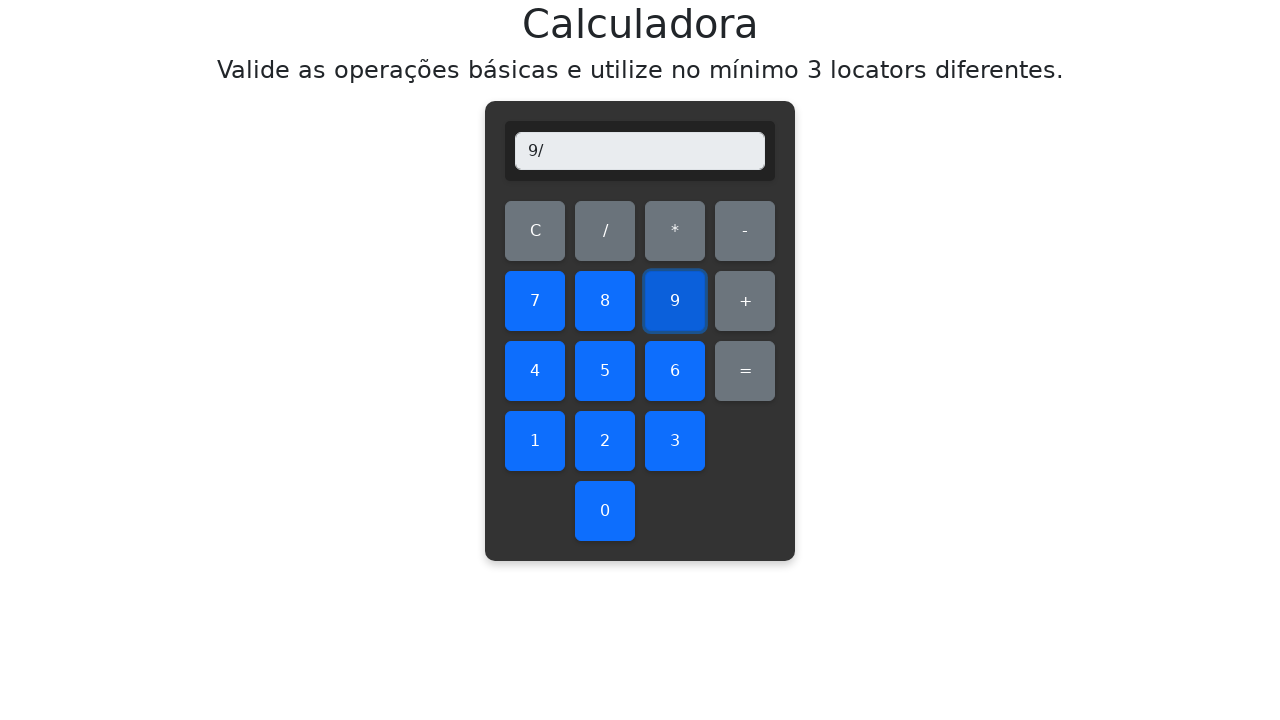

Clicked number 9 as divisor at (675, 301) on #nine
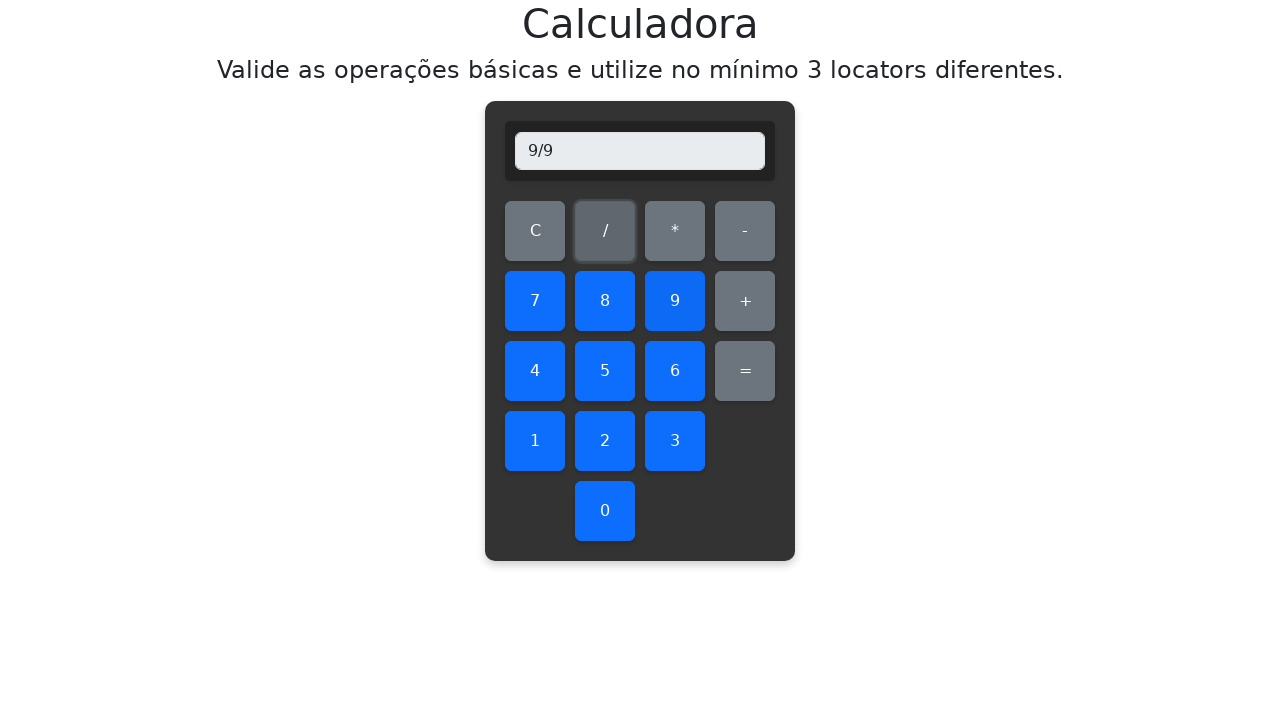

Clicked equals to calculate result at (745, 371) on #equals
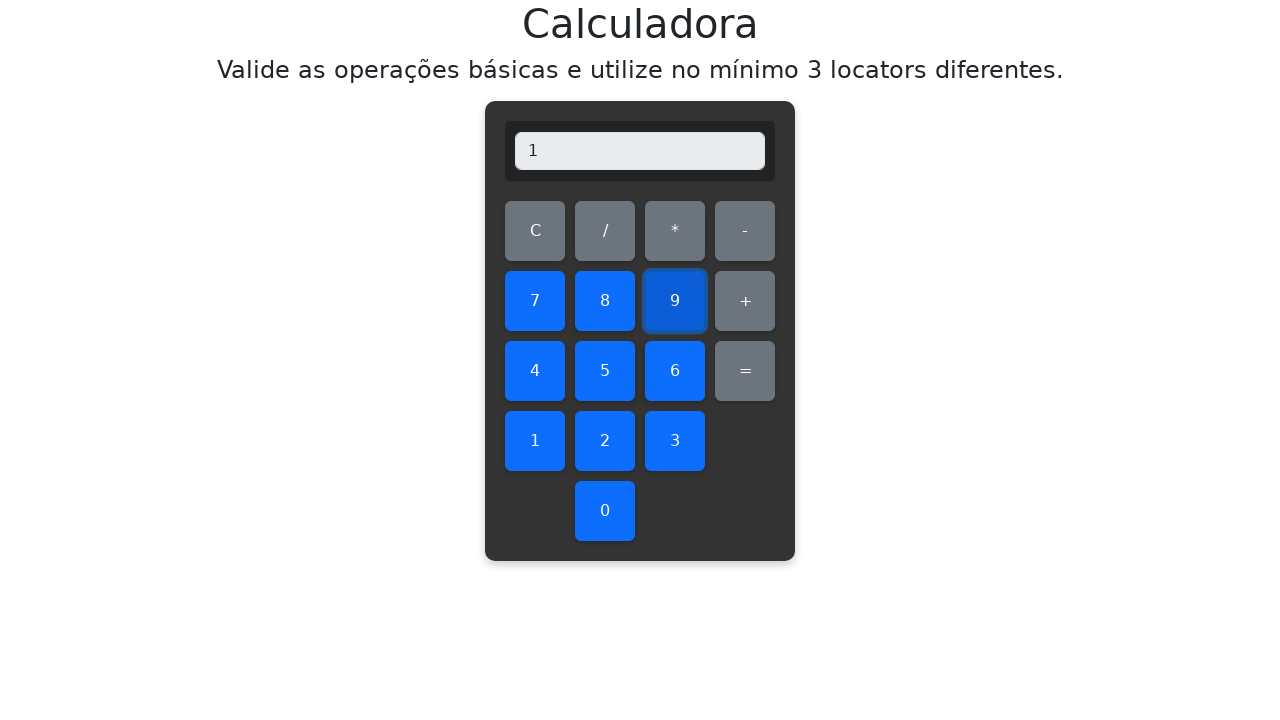

Verified division result: 9/9 = 1.0
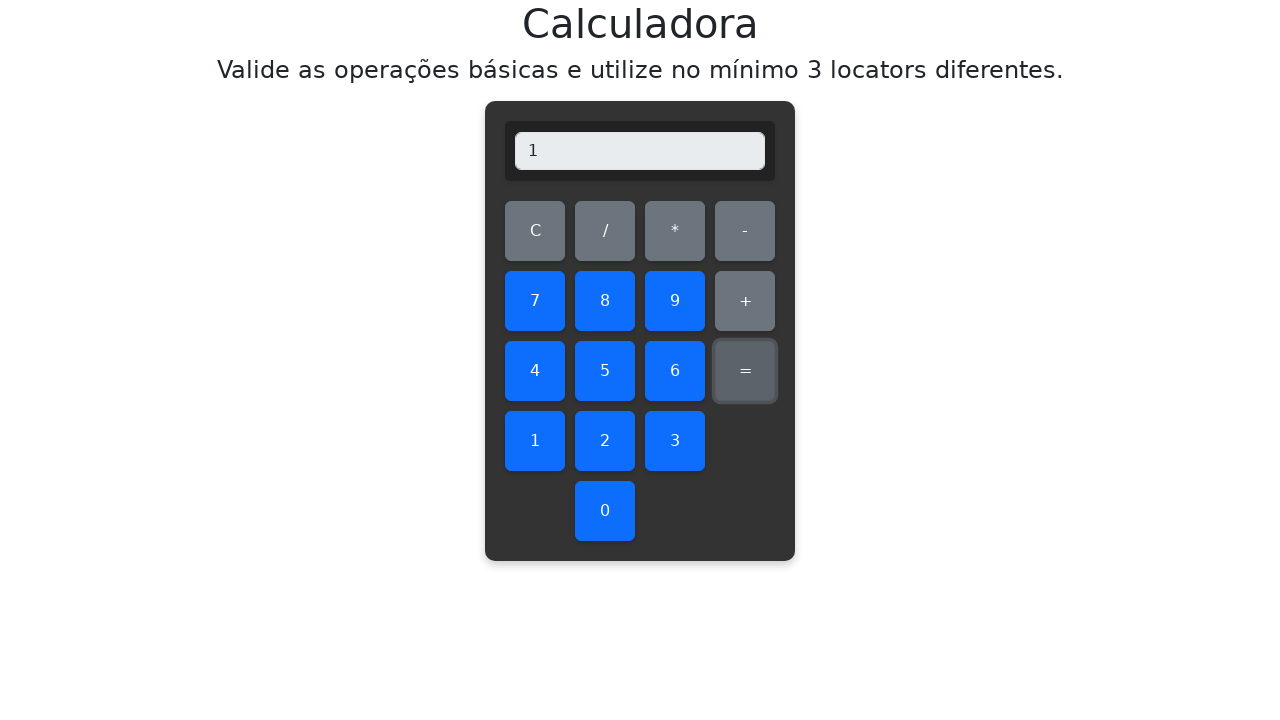

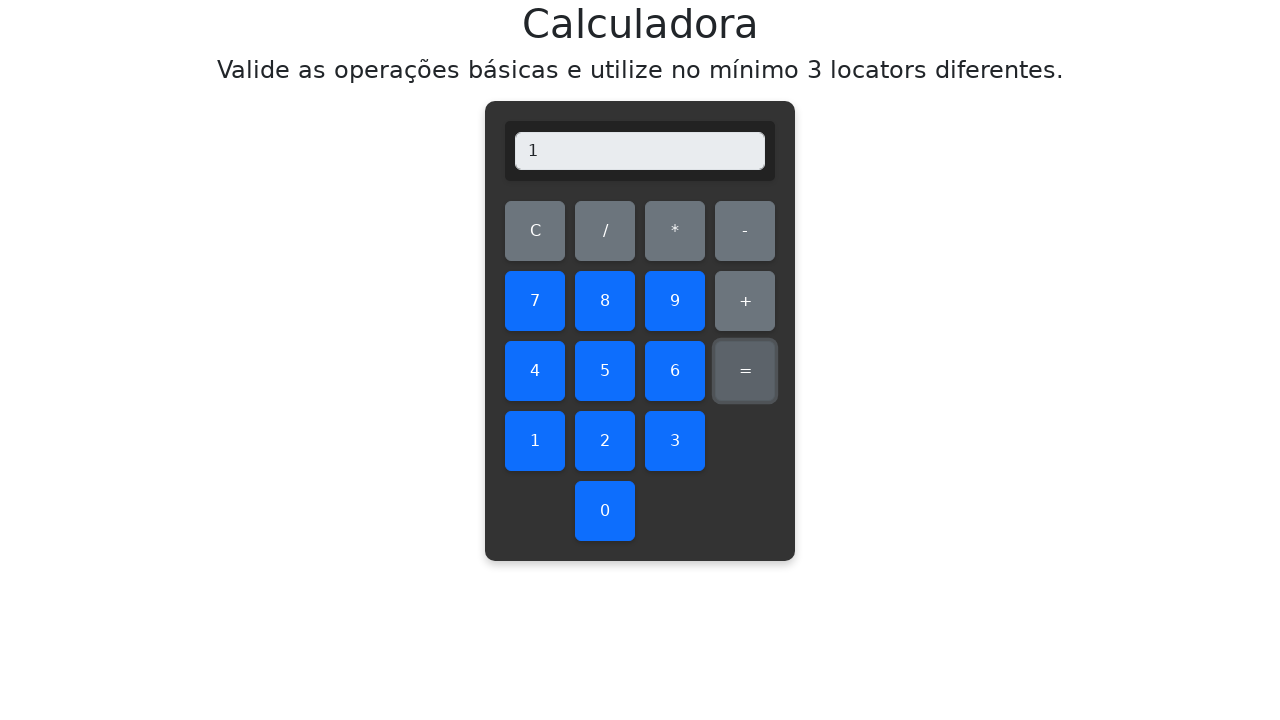